Tests jQuery UI datepicker by navigating to a specific date (July 20, 2002) using the calendar controls - clicking previous buttons to reach the target year and month, then selecting the day

Starting URL: https://jqueryui.com/datepicker/

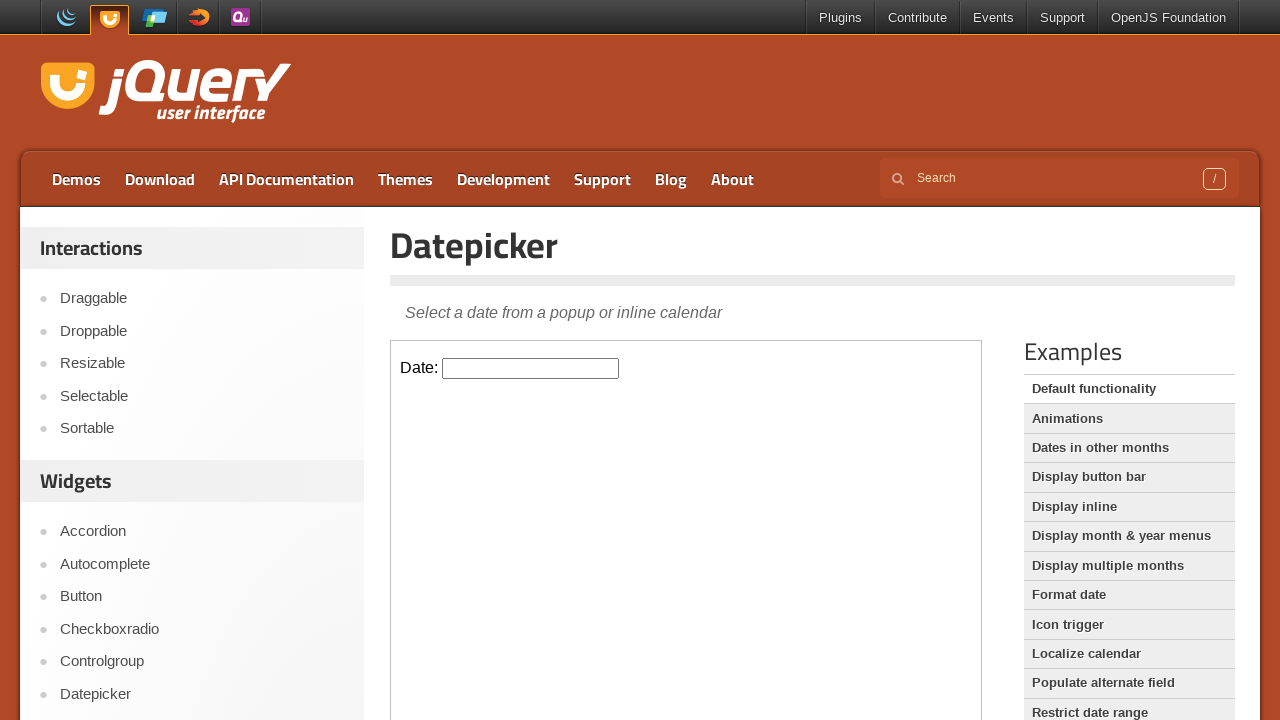

Clicked datepicker input to open calendar at (531, 368) on iframe.demo-frame >> internal:control=enter-frame >> #datepicker
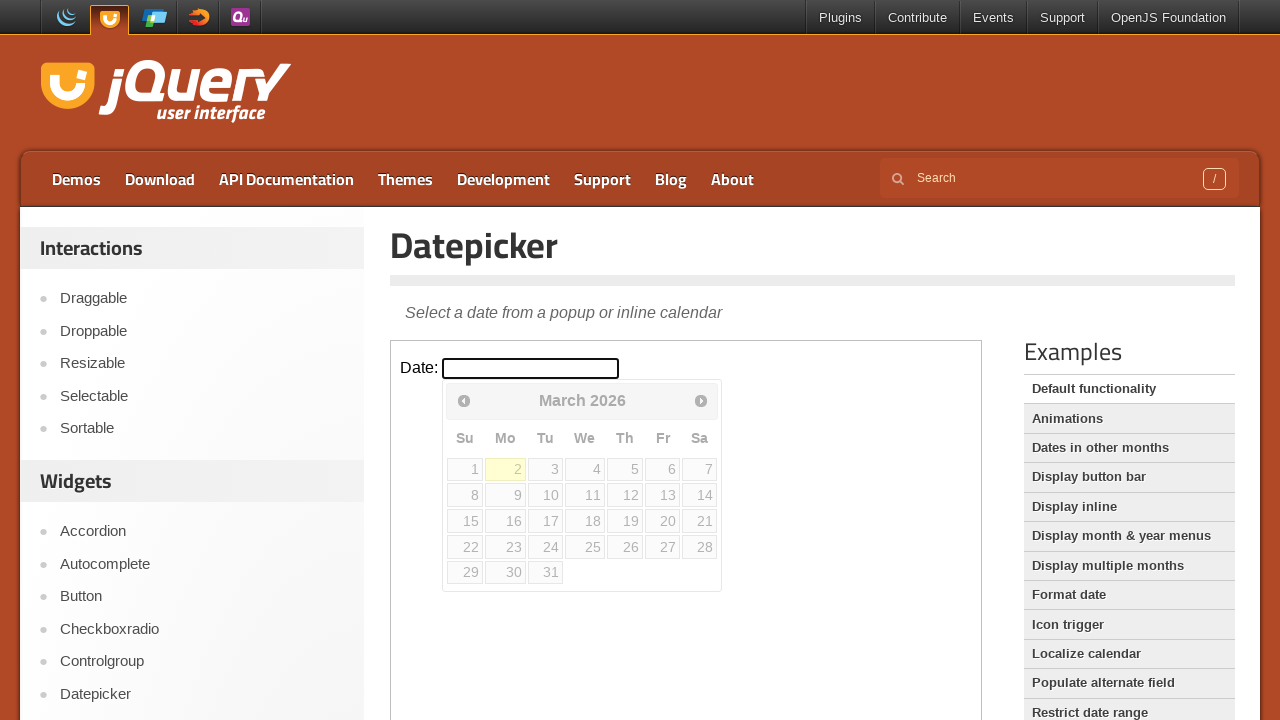

Clicked Prev button to navigate to earlier year at (464, 400) on iframe.demo-frame >> internal:control=enter-frame >> span:has-text('Prev')
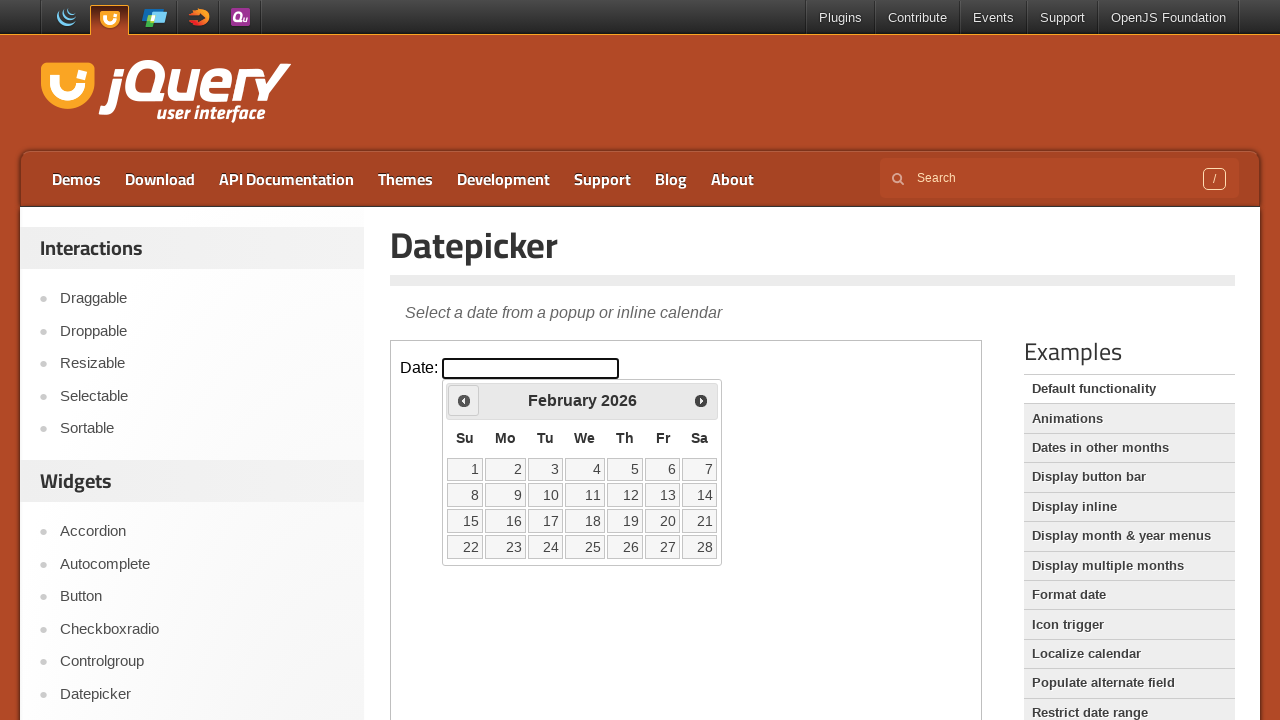

Waited 200ms for calendar update
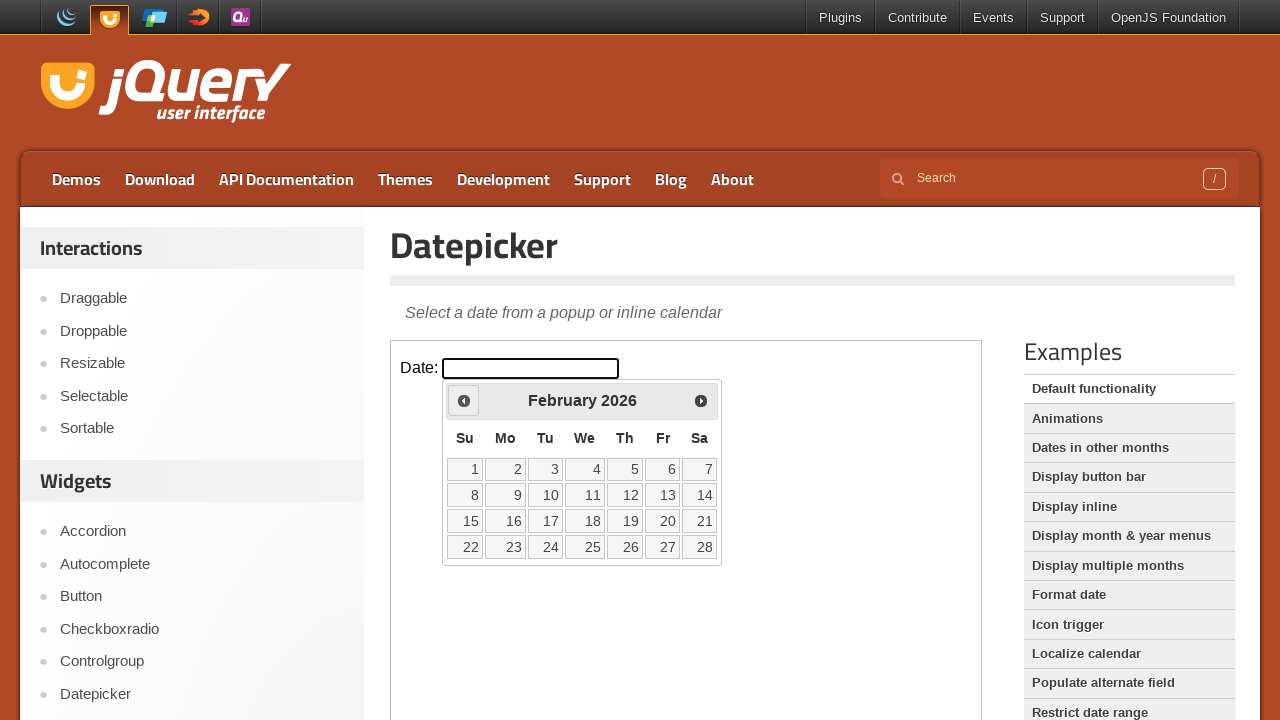

Clicked Prev button to navigate to earlier year at (464, 400) on iframe.demo-frame >> internal:control=enter-frame >> span:has-text('Prev')
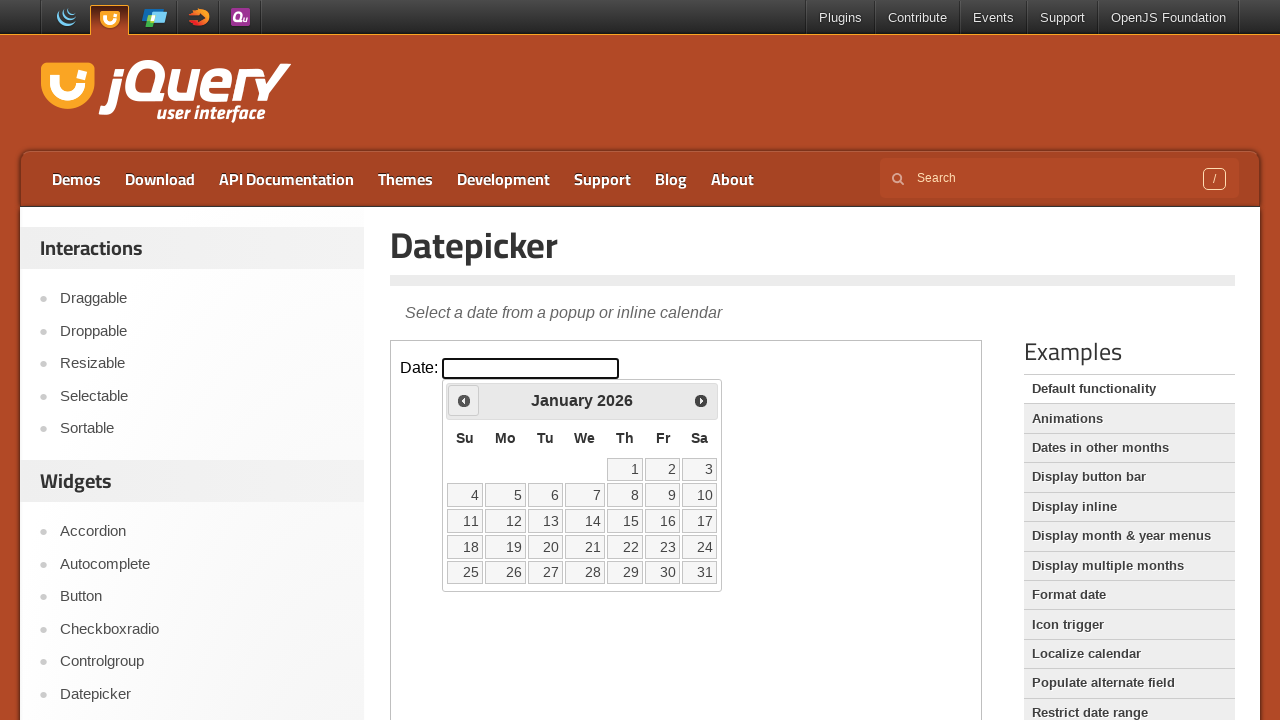

Waited 200ms for calendar update
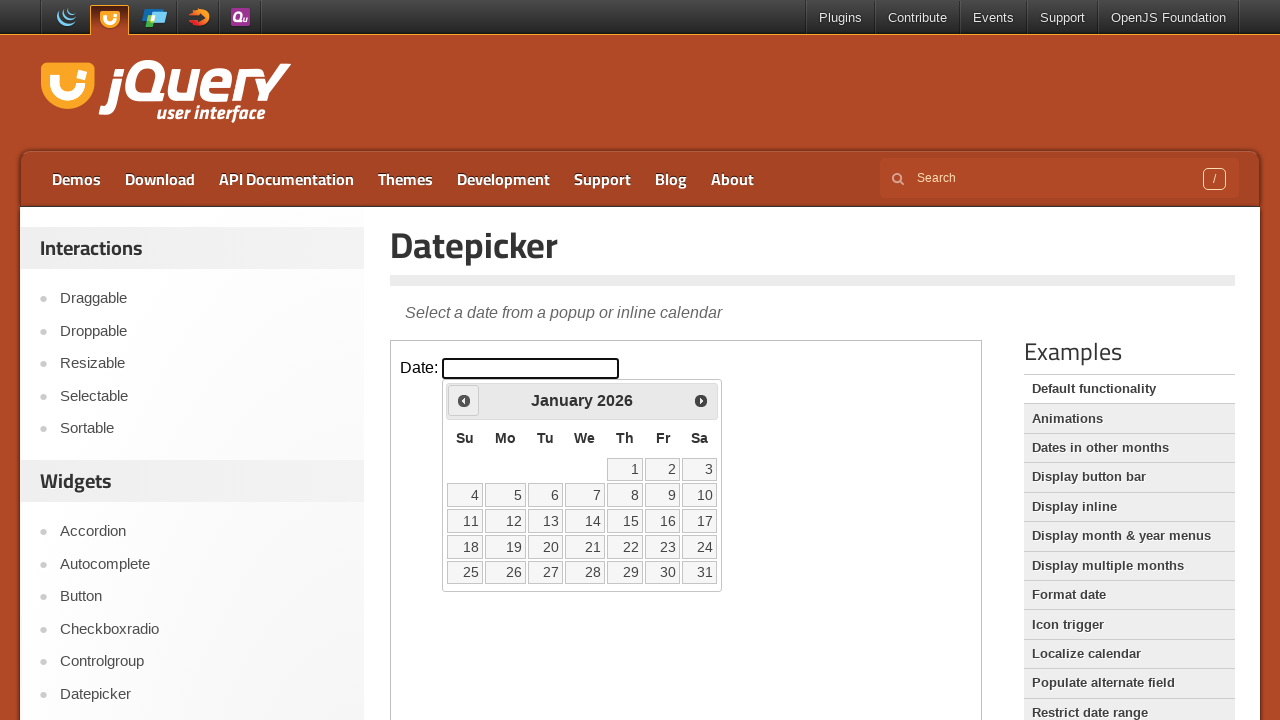

Clicked Prev button to navigate to earlier year at (464, 400) on iframe.demo-frame >> internal:control=enter-frame >> span:has-text('Prev')
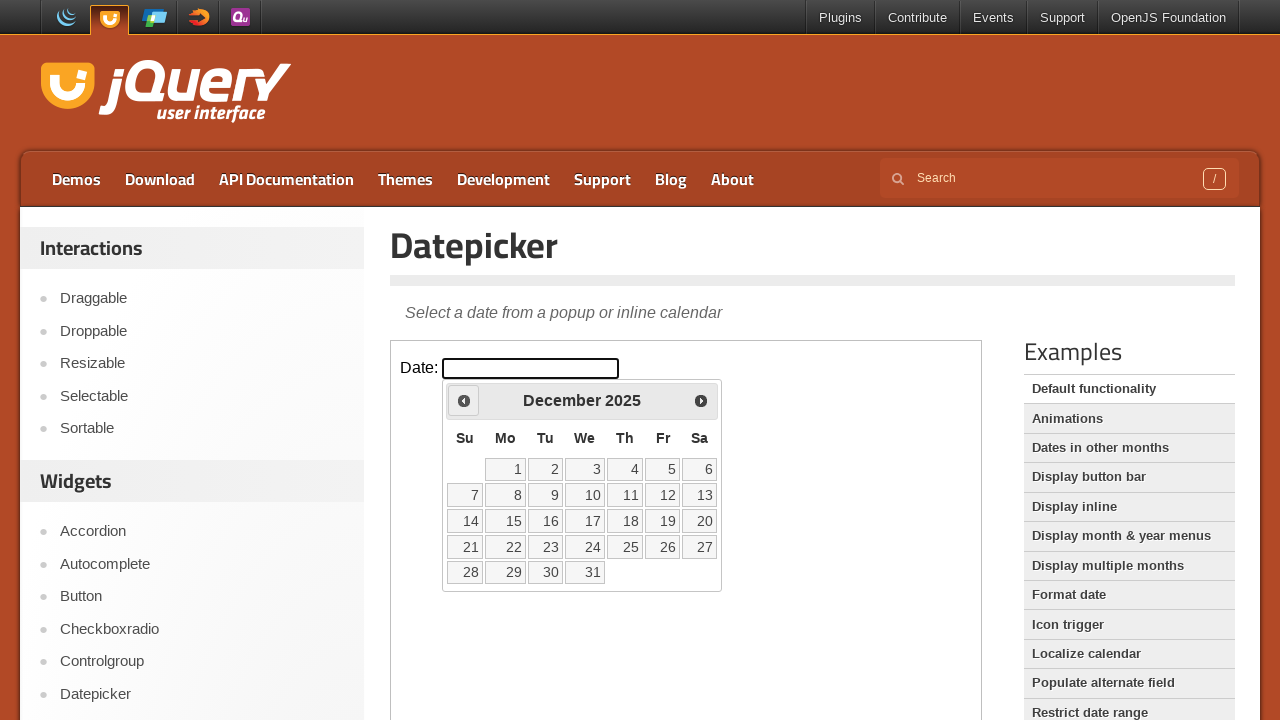

Waited 200ms for calendar update
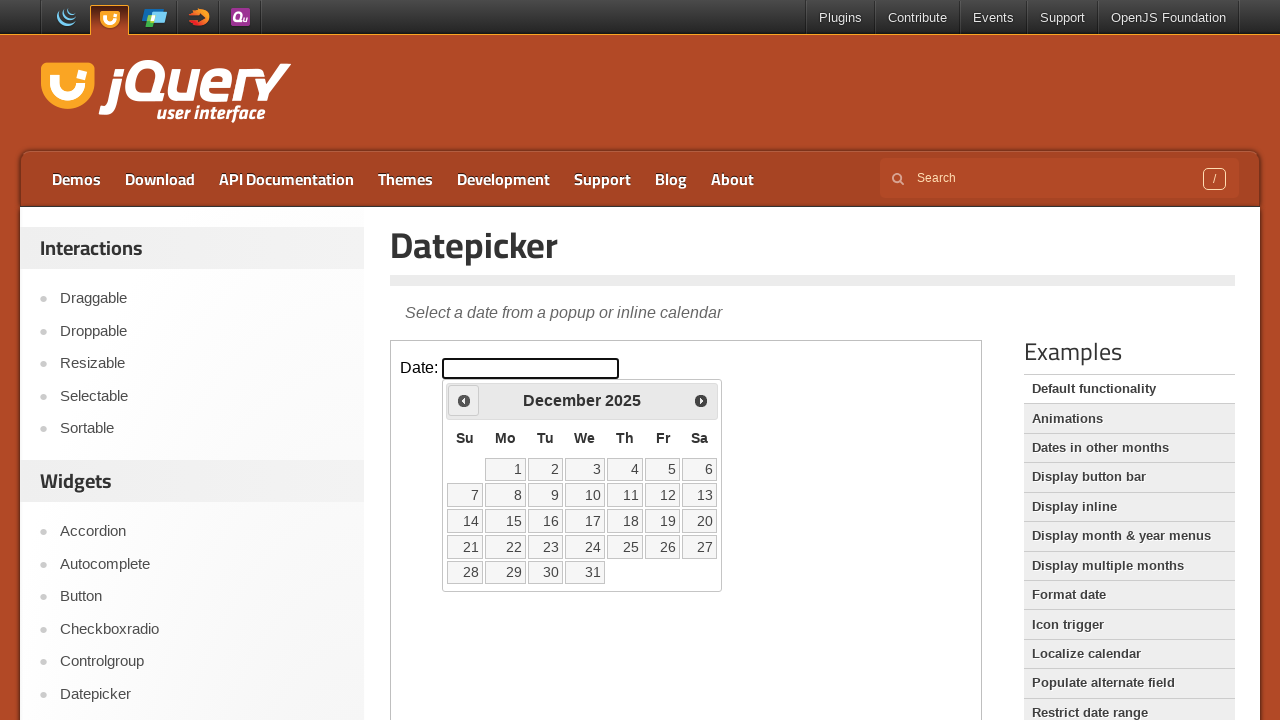

Clicked Prev button to navigate to earlier year at (464, 400) on iframe.demo-frame >> internal:control=enter-frame >> span:has-text('Prev')
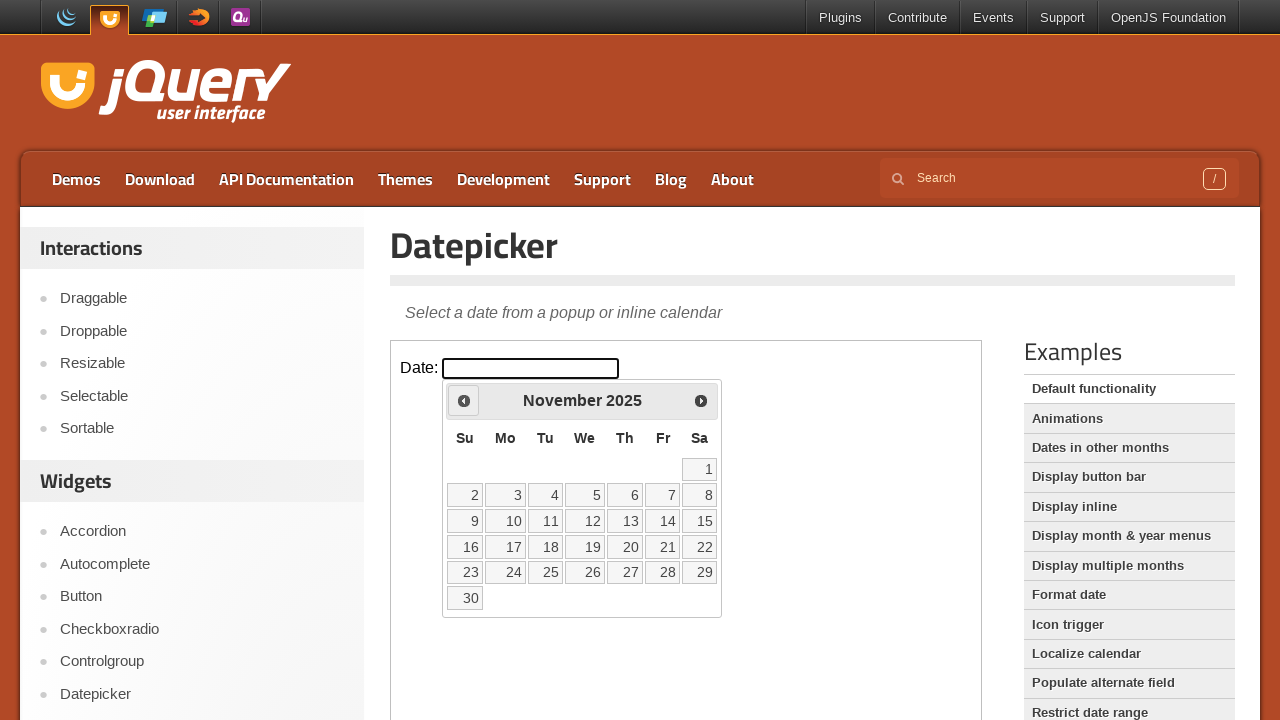

Waited 200ms for calendar update
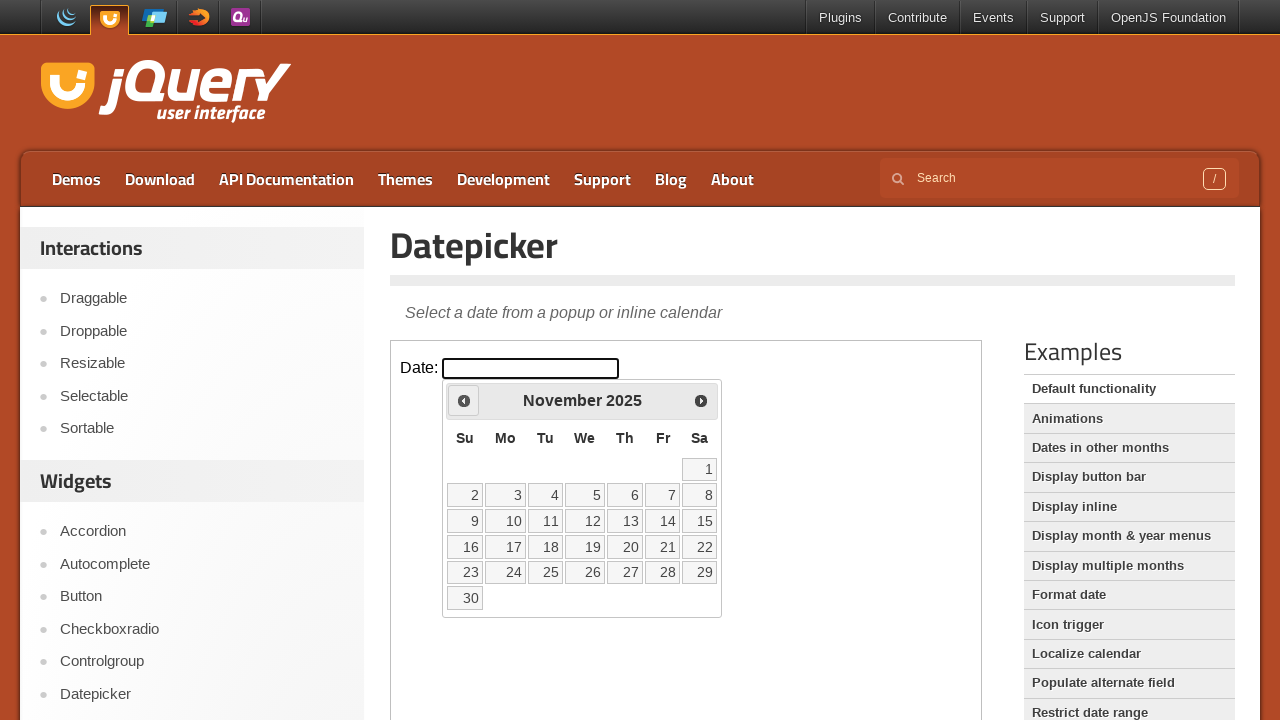

Clicked Prev button to navigate to earlier year at (464, 400) on iframe.demo-frame >> internal:control=enter-frame >> span:has-text('Prev')
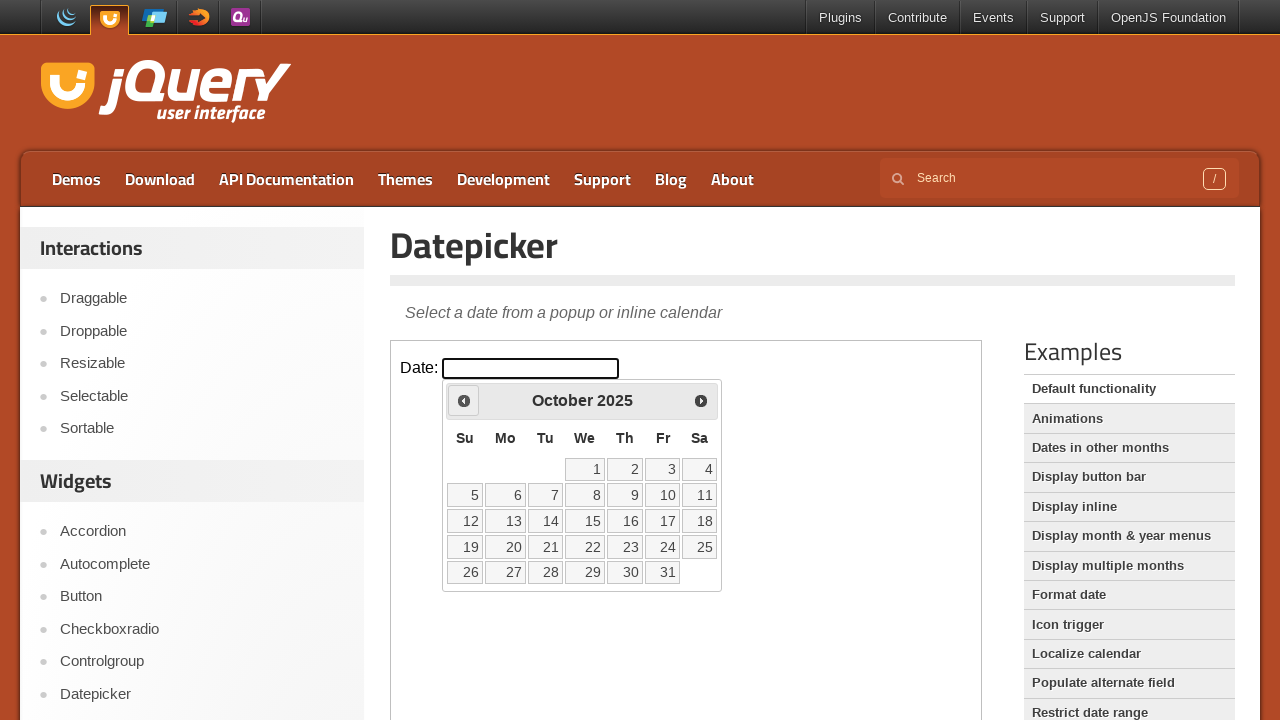

Waited 200ms for calendar update
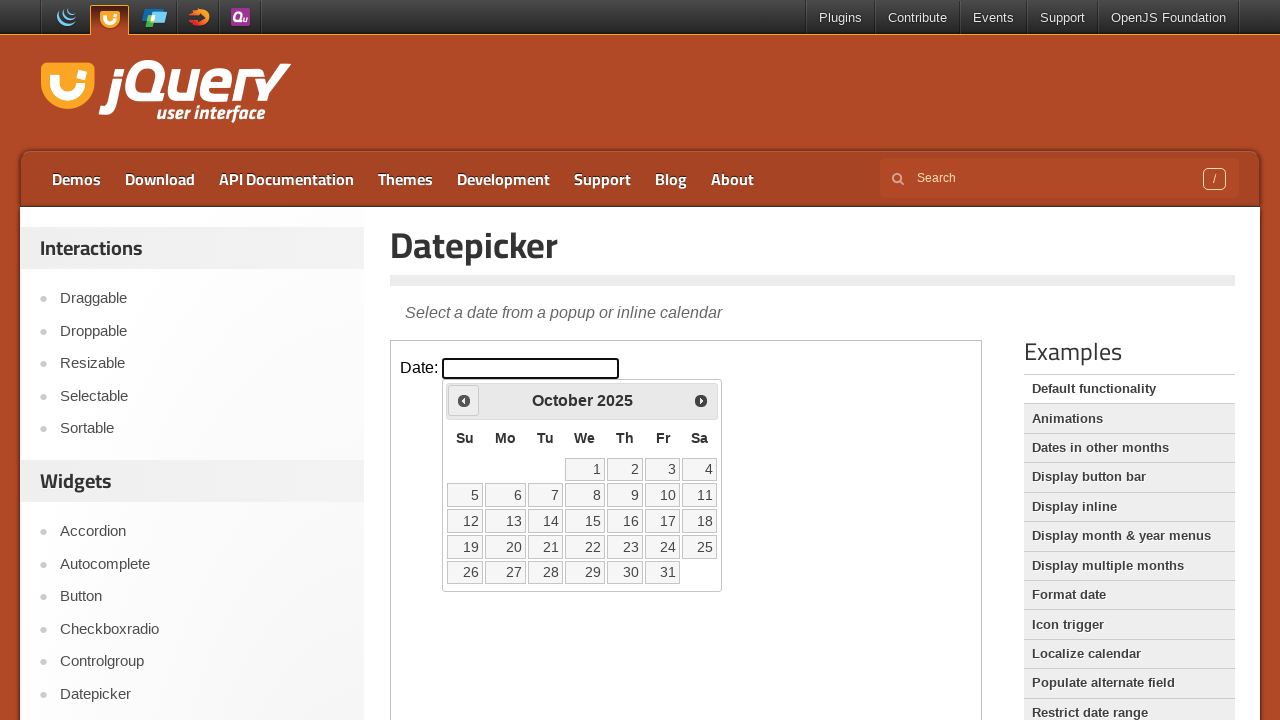

Clicked Prev button to navigate to earlier year at (464, 400) on iframe.demo-frame >> internal:control=enter-frame >> span:has-text('Prev')
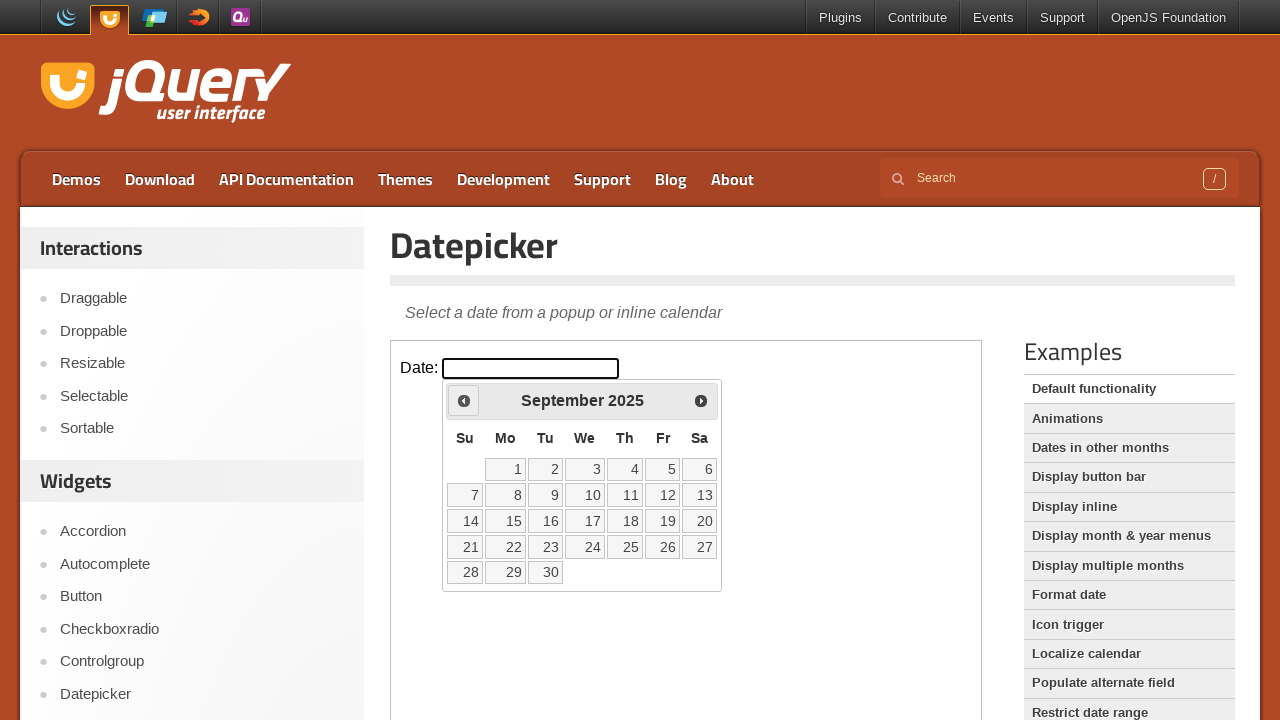

Waited 200ms for calendar update
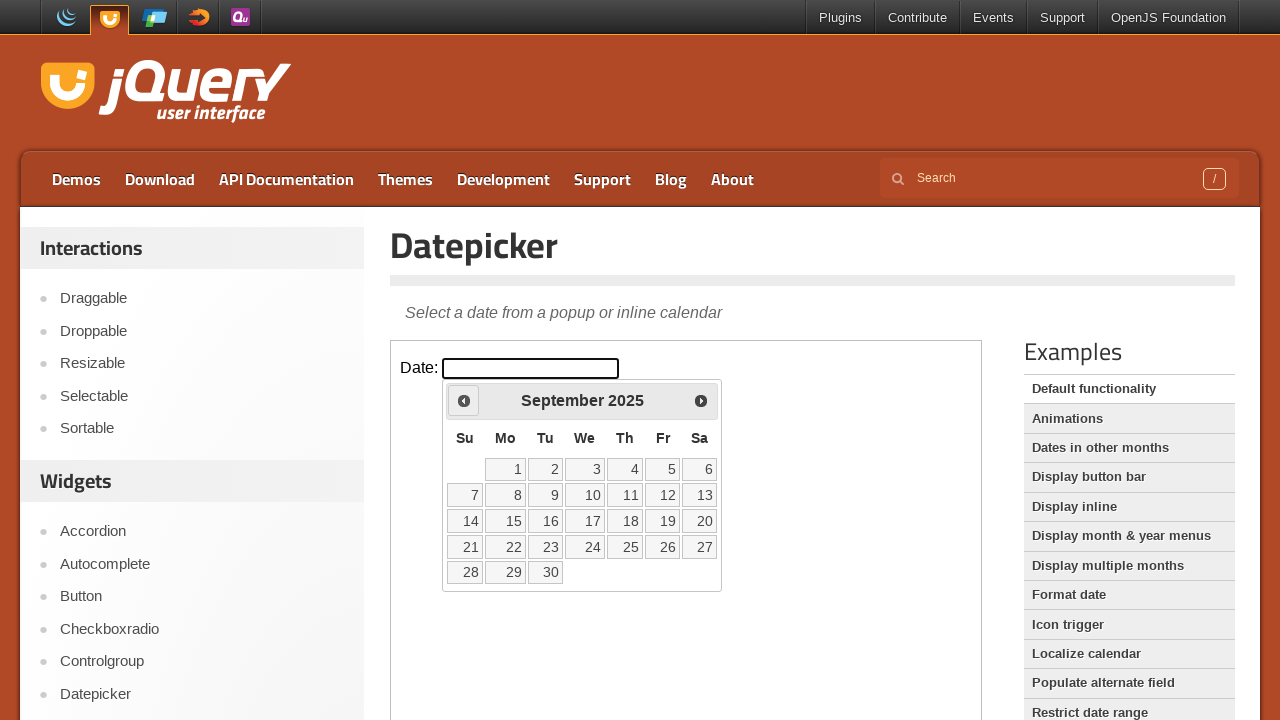

Clicked Prev button to navigate to earlier year at (464, 400) on iframe.demo-frame >> internal:control=enter-frame >> span:has-text('Prev')
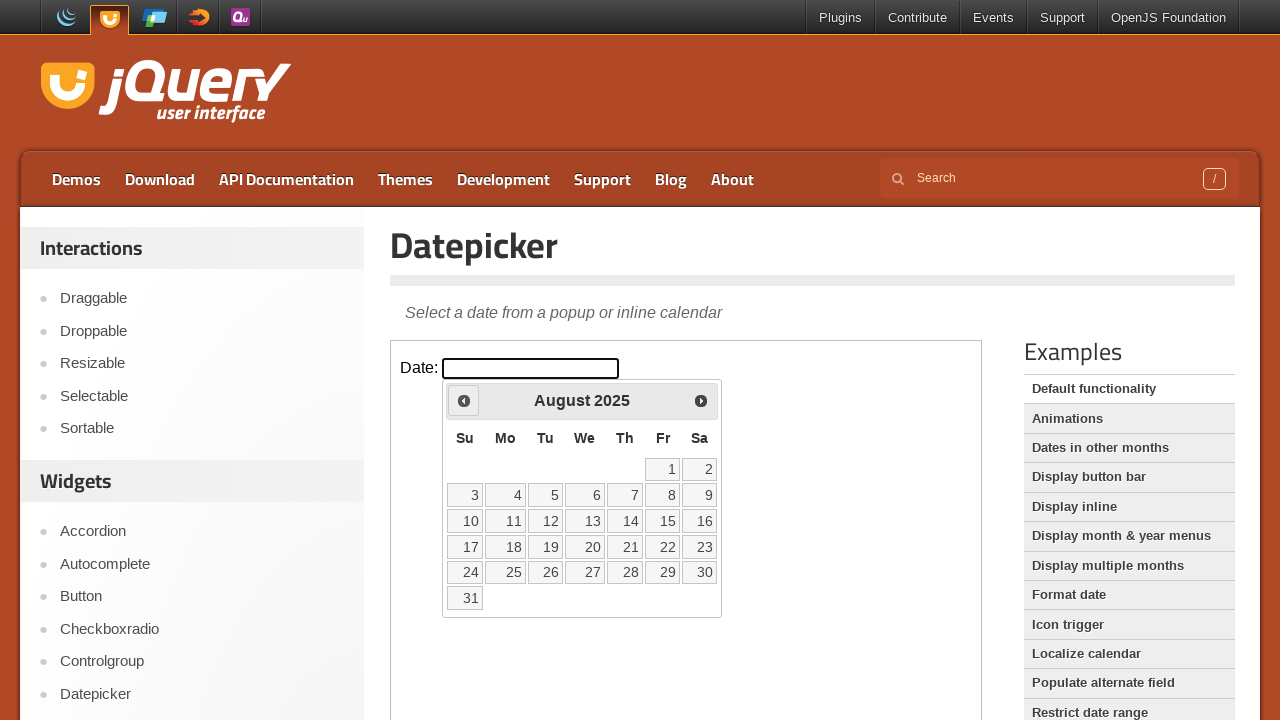

Waited 200ms for calendar update
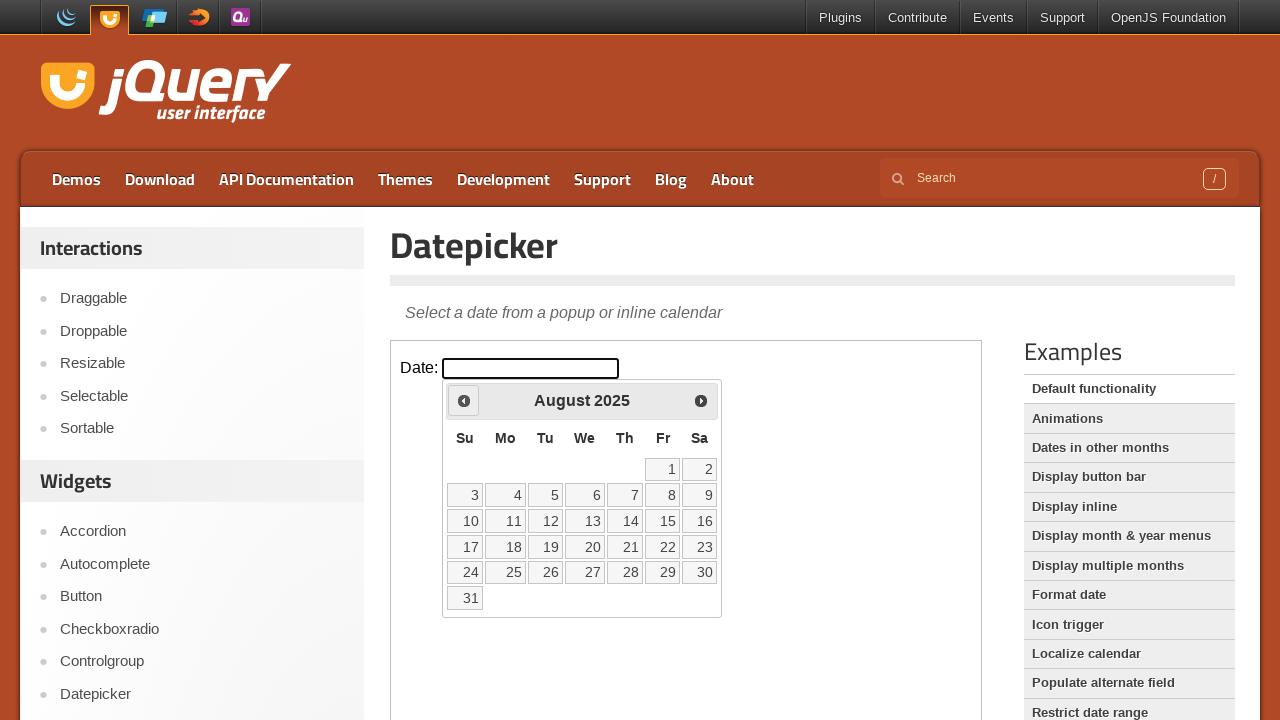

Clicked Prev button to navigate to earlier year at (464, 400) on iframe.demo-frame >> internal:control=enter-frame >> span:has-text('Prev')
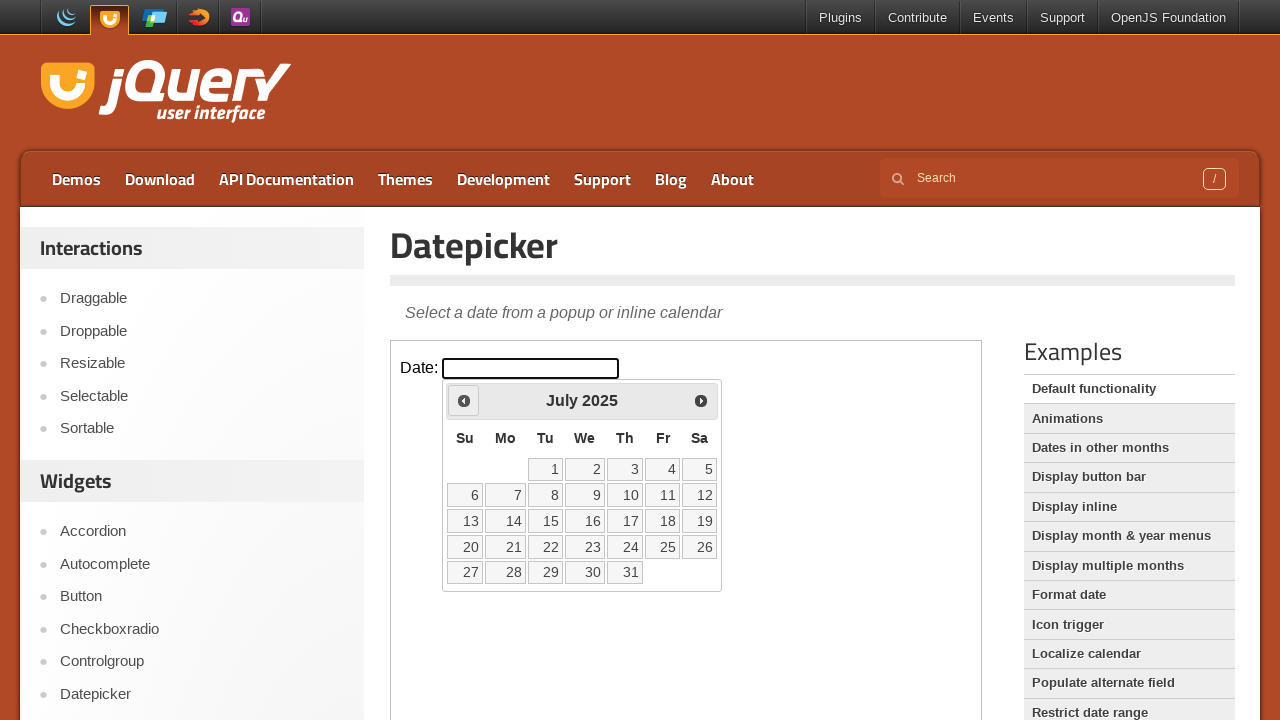

Waited 200ms for calendar update
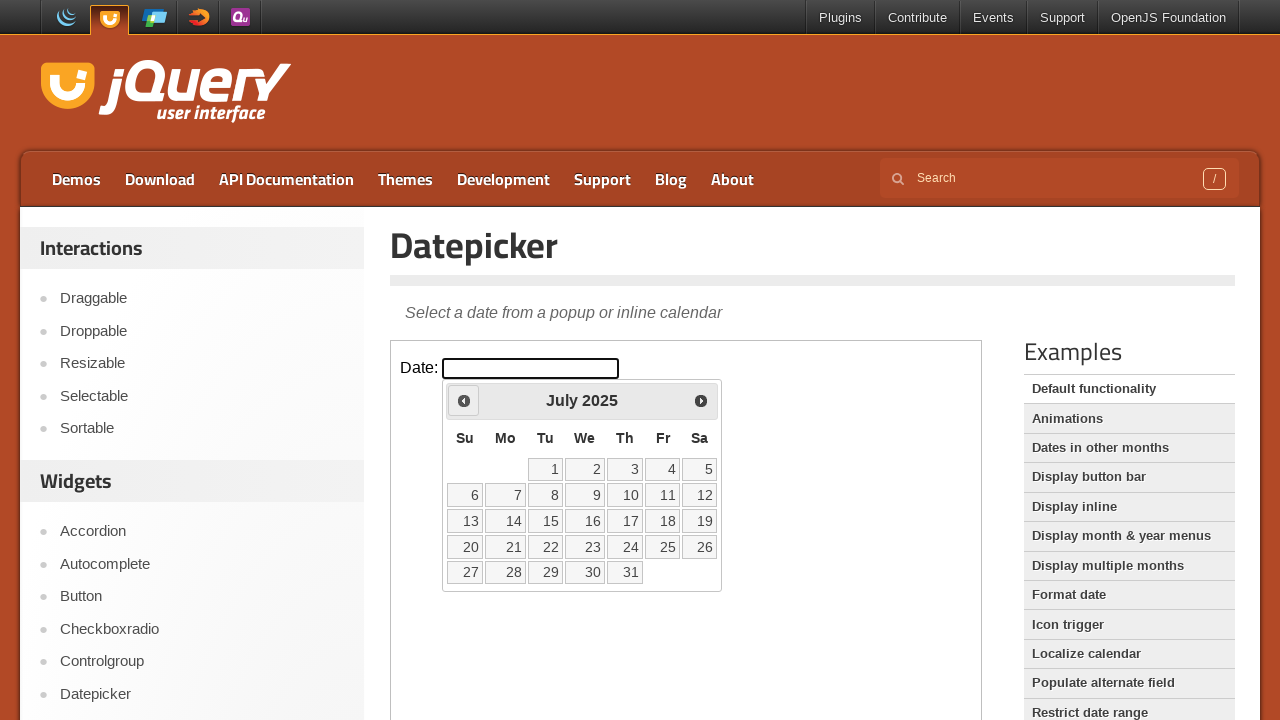

Clicked Prev button to navigate to earlier year at (464, 400) on iframe.demo-frame >> internal:control=enter-frame >> span:has-text('Prev')
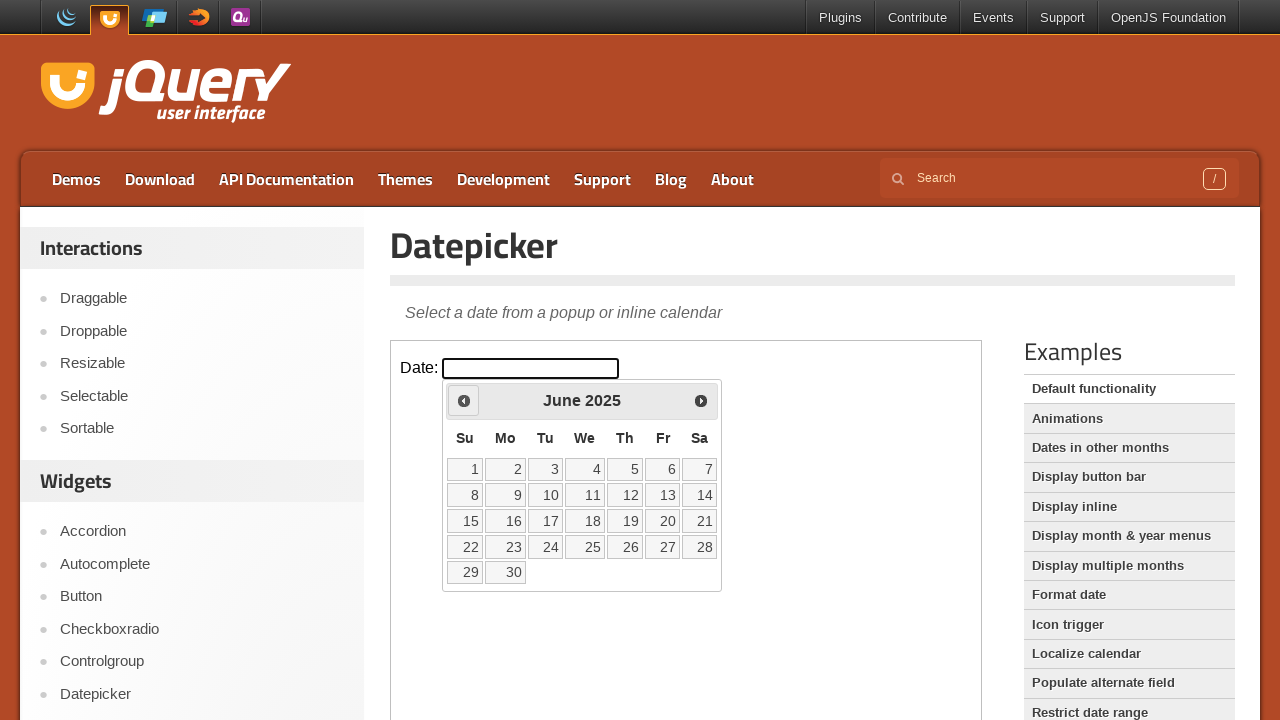

Waited 200ms for calendar update
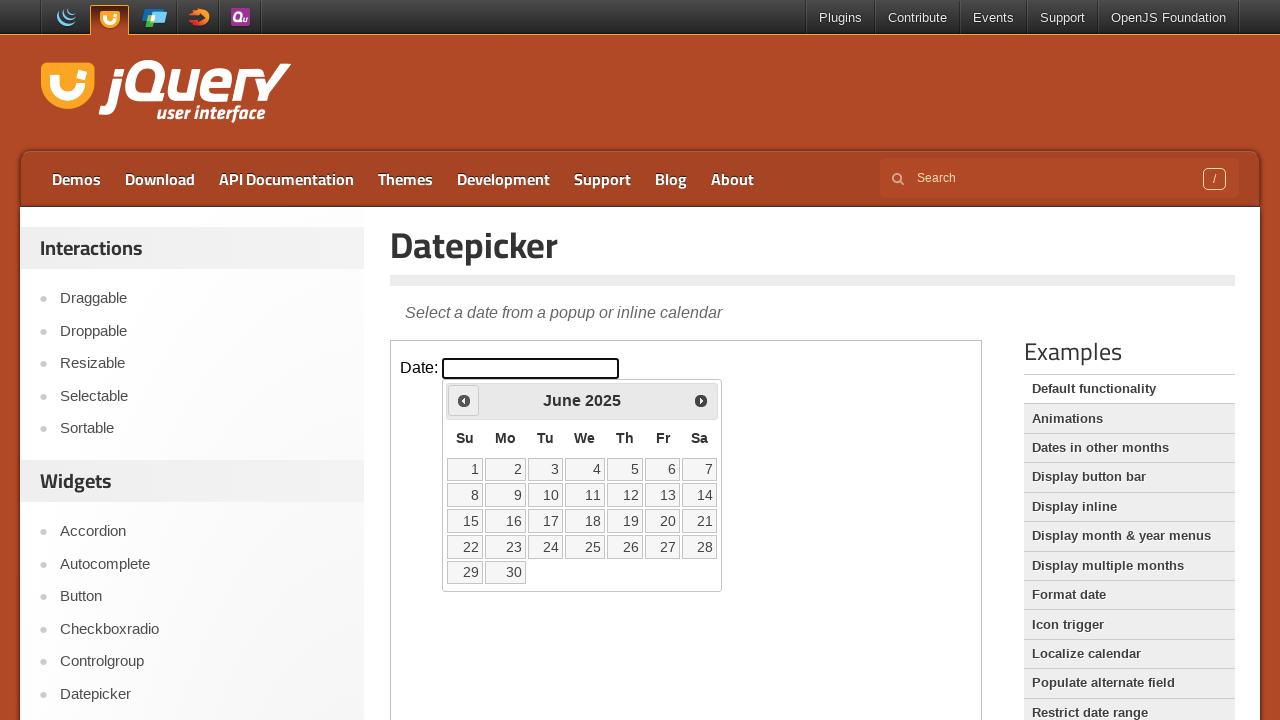

Clicked Prev button to navigate to earlier year at (464, 400) on iframe.demo-frame >> internal:control=enter-frame >> span:has-text('Prev')
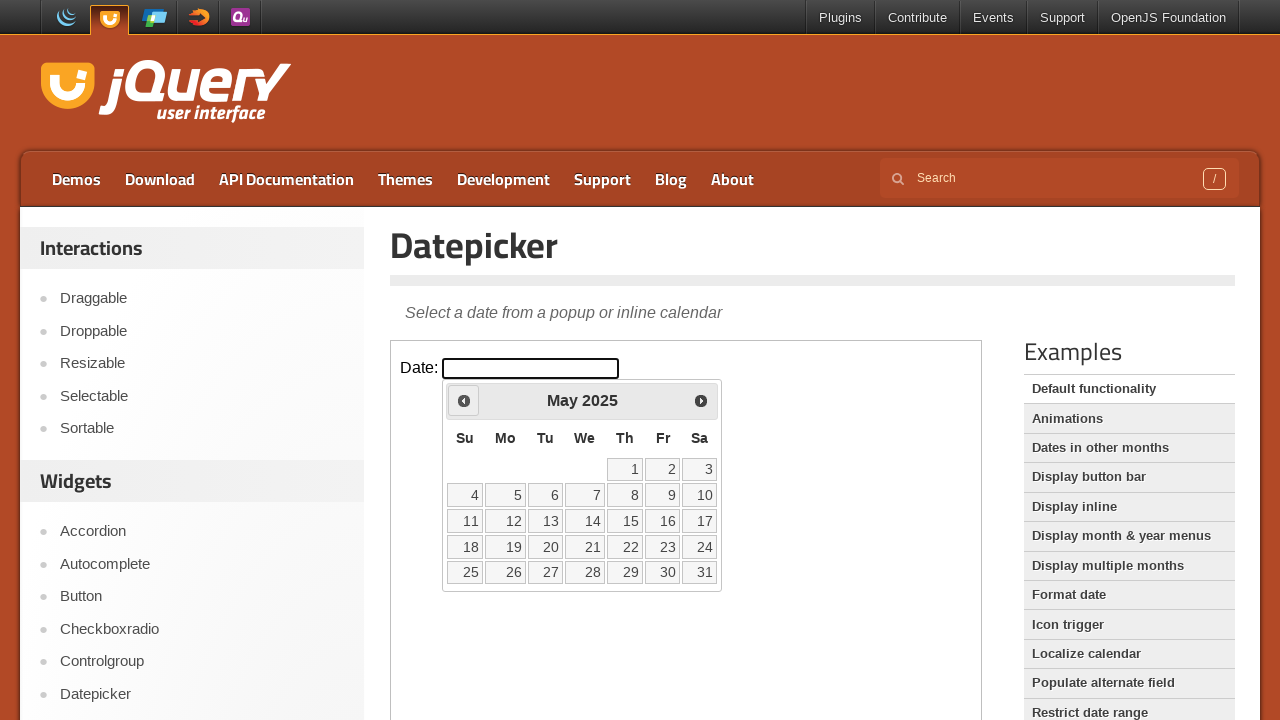

Waited 200ms for calendar update
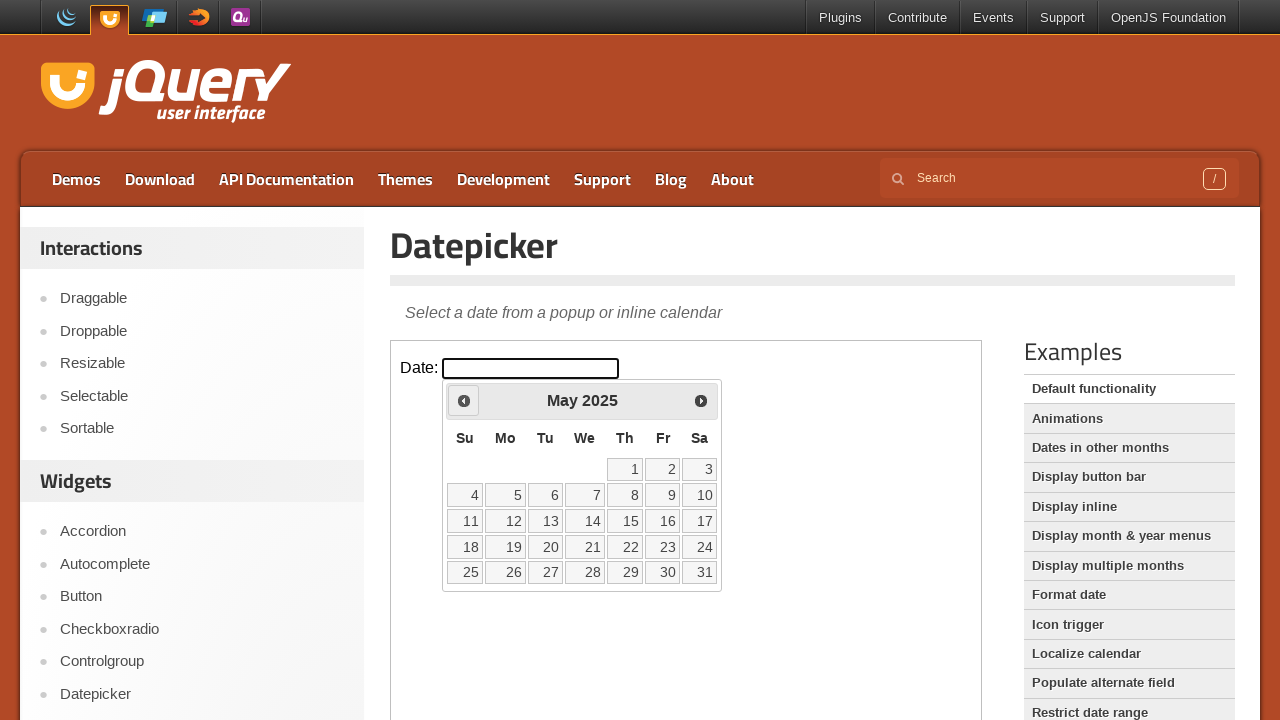

Clicked Prev button to navigate to earlier year at (464, 400) on iframe.demo-frame >> internal:control=enter-frame >> span:has-text('Prev')
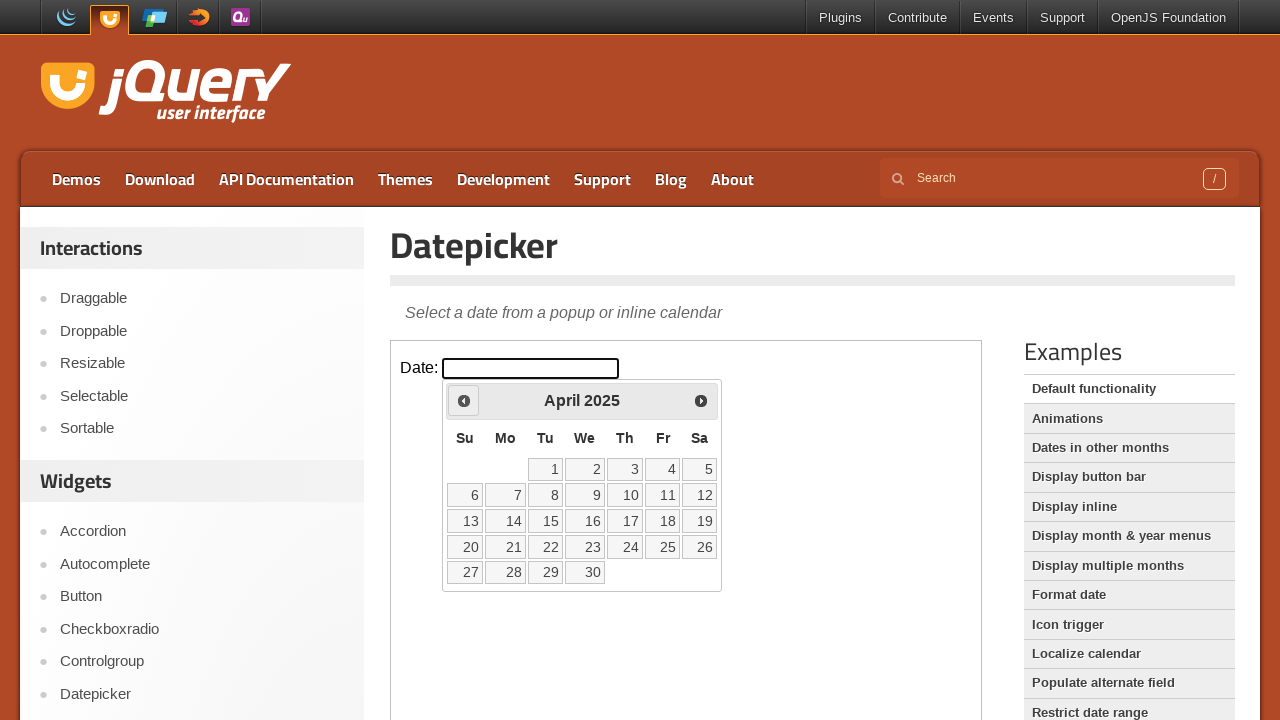

Waited 200ms for calendar update
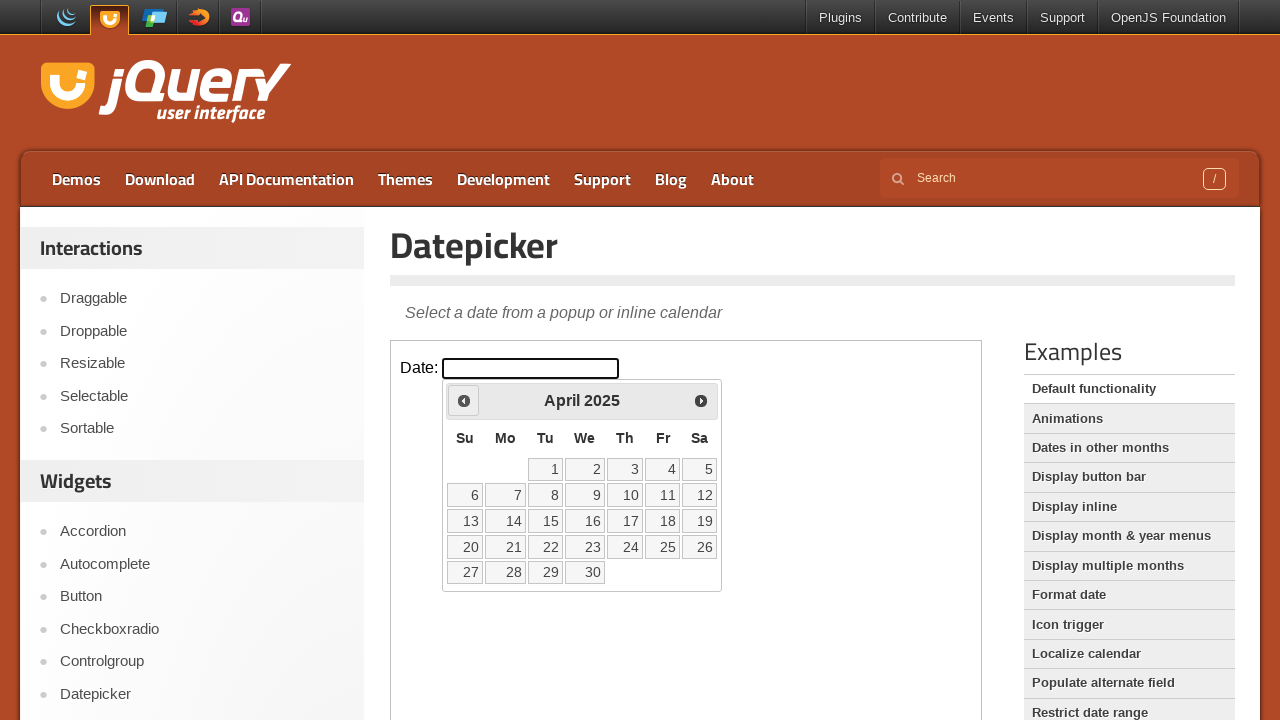

Clicked Prev button to navigate to earlier year at (464, 400) on iframe.demo-frame >> internal:control=enter-frame >> span:has-text('Prev')
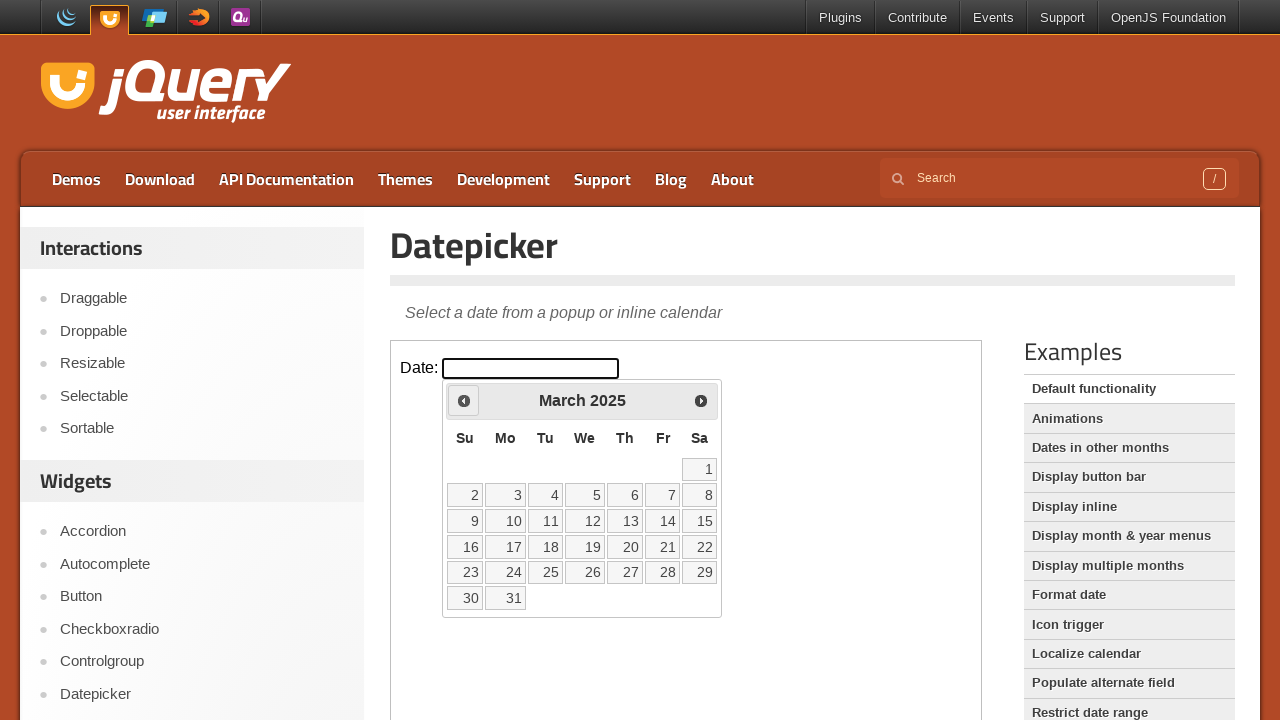

Waited 200ms for calendar update
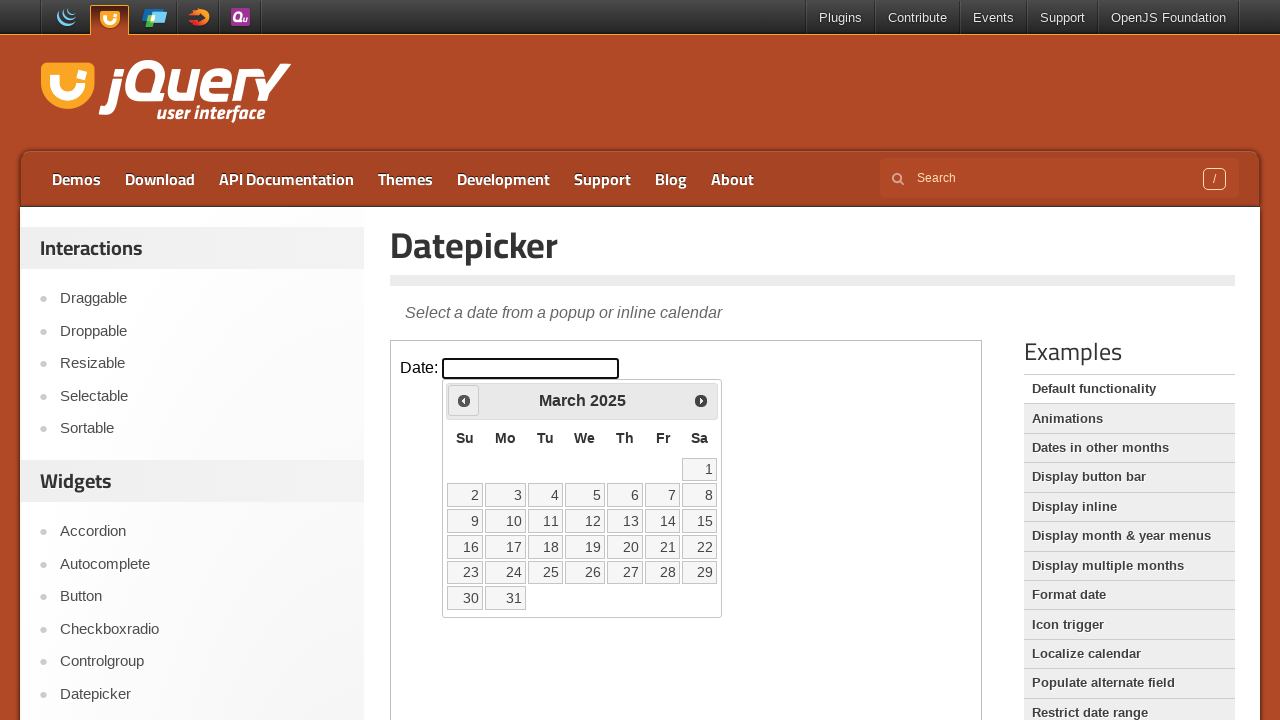

Clicked Prev button to navigate to earlier year at (464, 400) on iframe.demo-frame >> internal:control=enter-frame >> span:has-text('Prev')
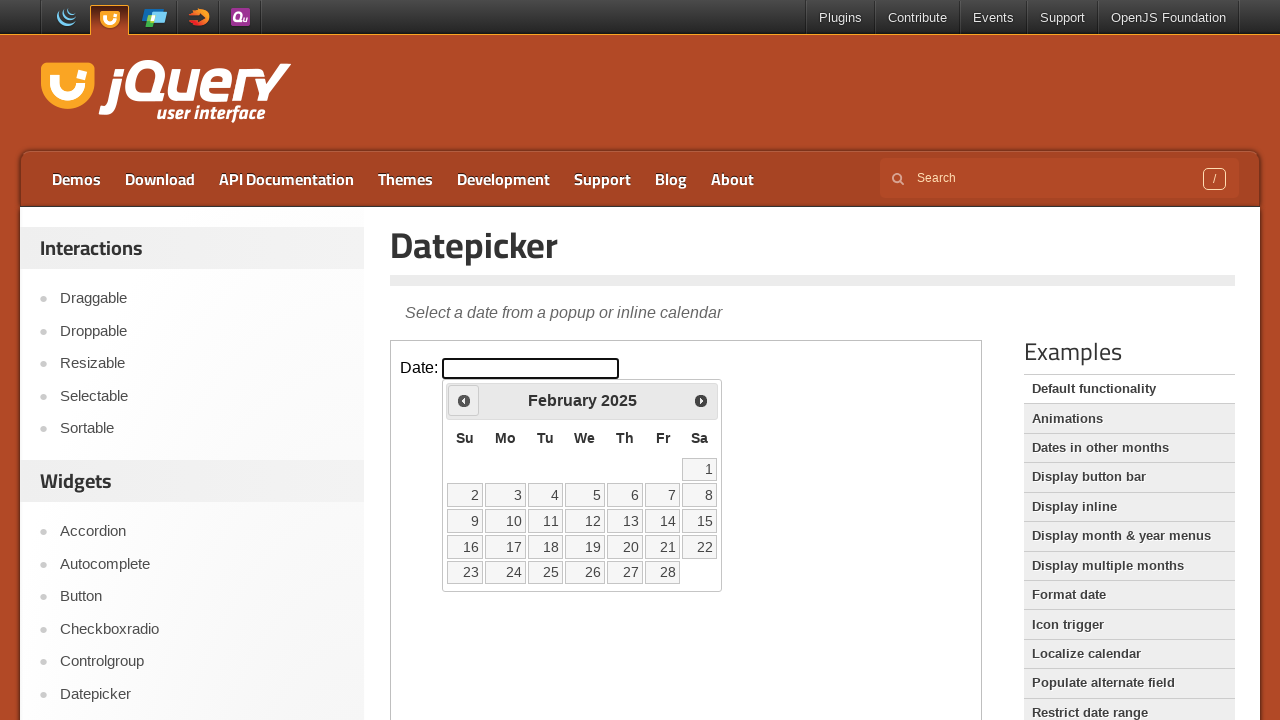

Waited 200ms for calendar update
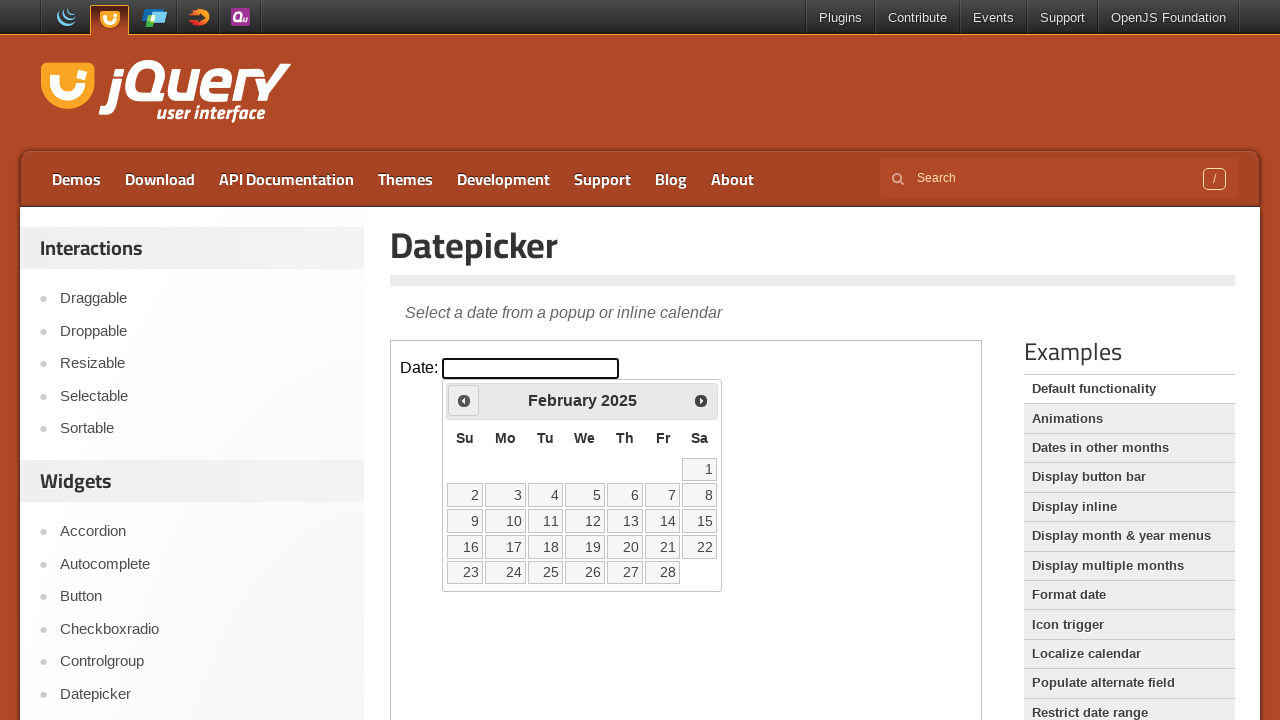

Clicked Prev button to navigate to earlier year at (464, 400) on iframe.demo-frame >> internal:control=enter-frame >> span:has-text('Prev')
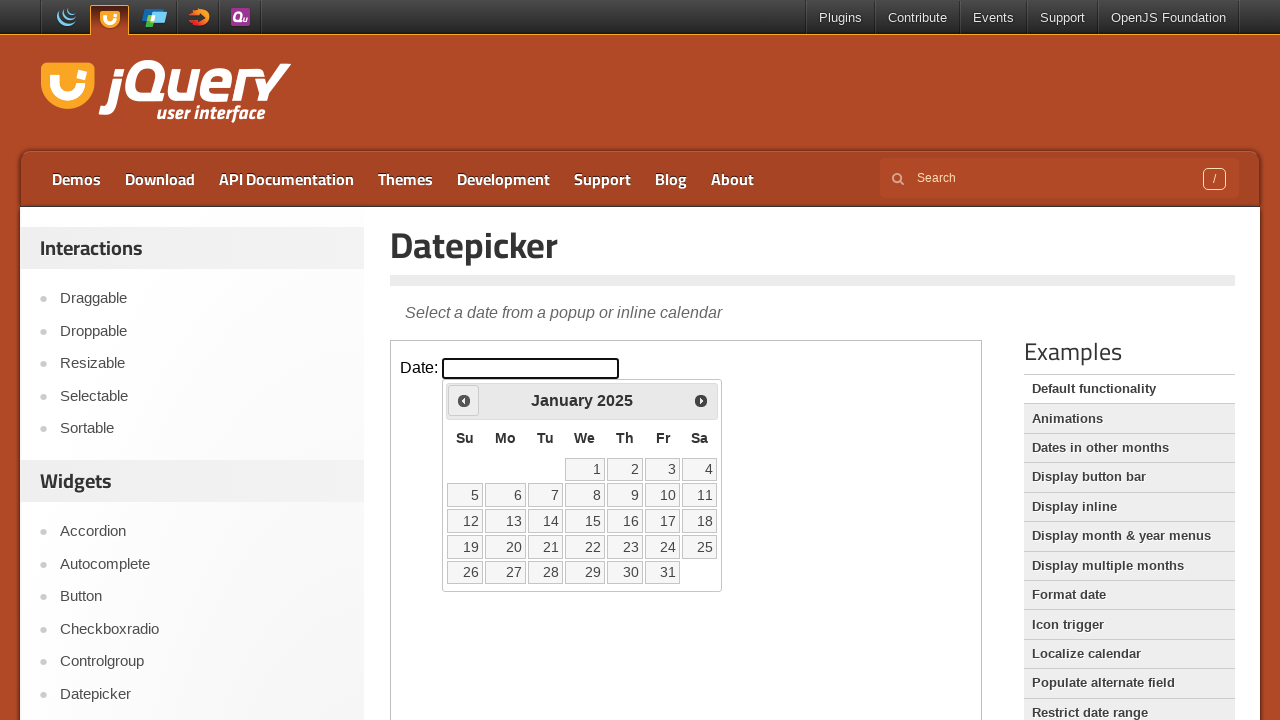

Waited 200ms for calendar update
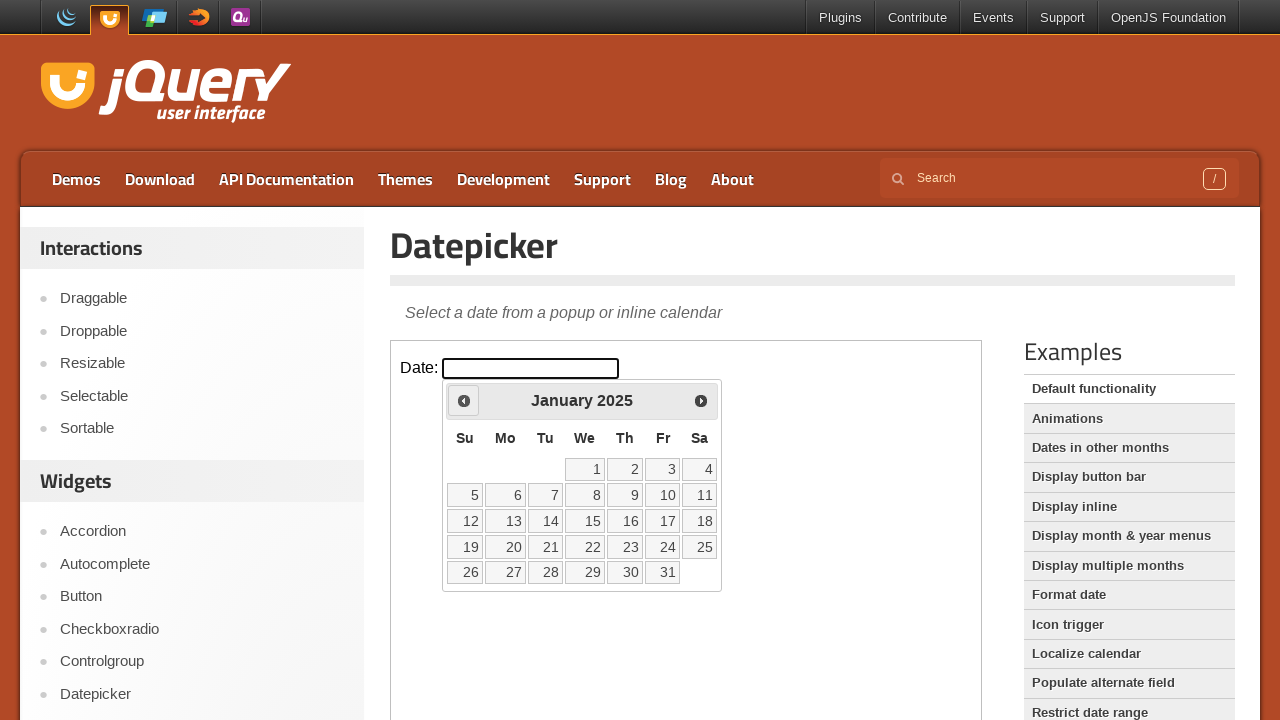

Clicked Prev button to navigate to earlier year at (464, 400) on iframe.demo-frame >> internal:control=enter-frame >> span:has-text('Prev')
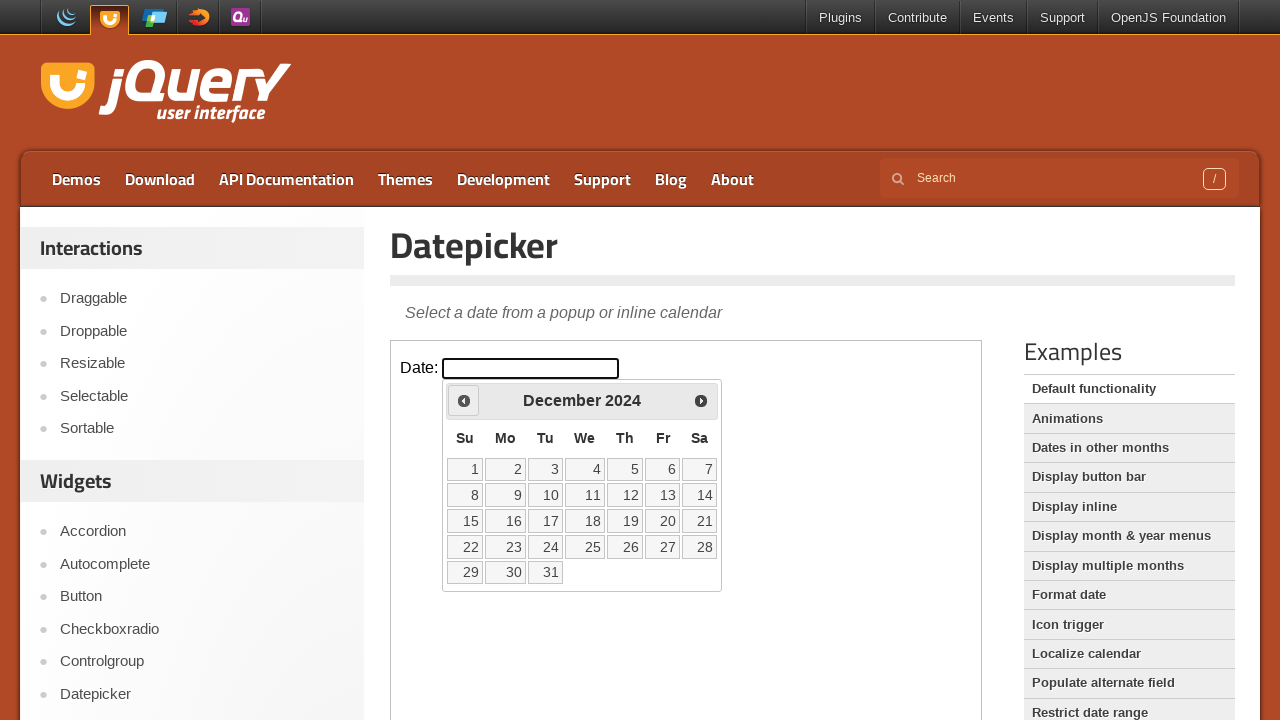

Waited 200ms for calendar update
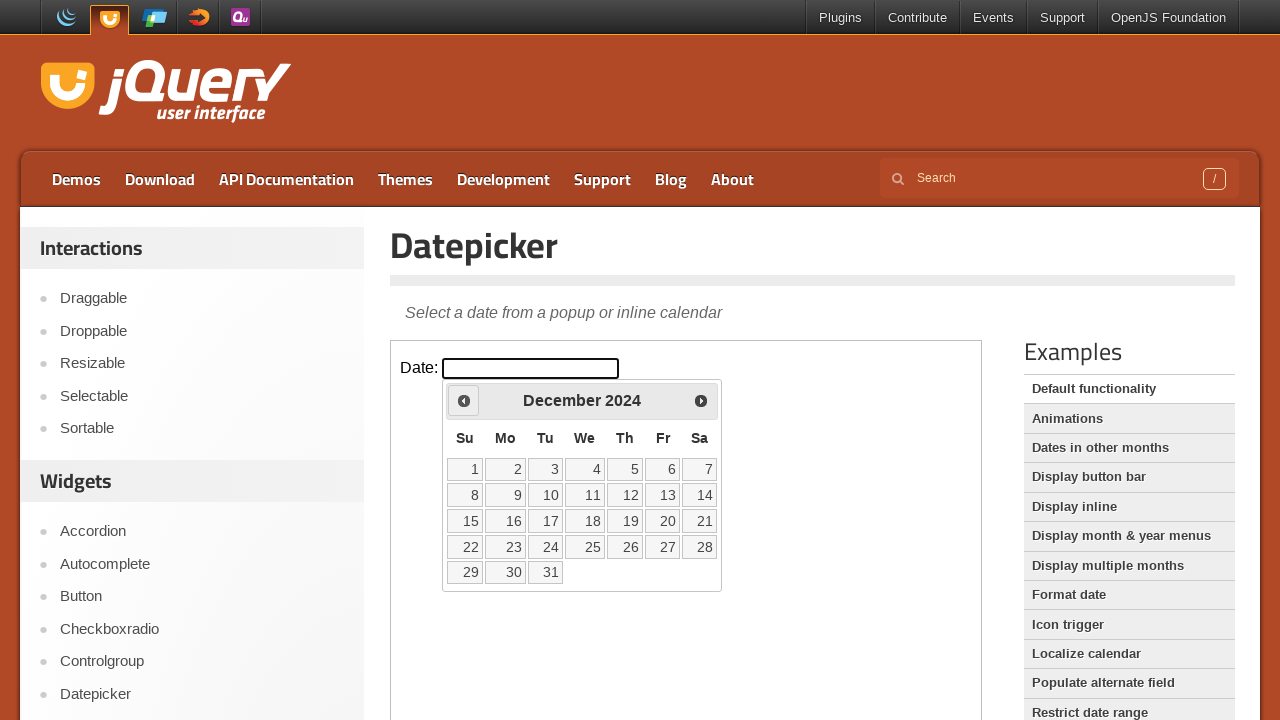

Clicked Prev button to navigate to earlier year at (464, 400) on iframe.demo-frame >> internal:control=enter-frame >> span:has-text('Prev')
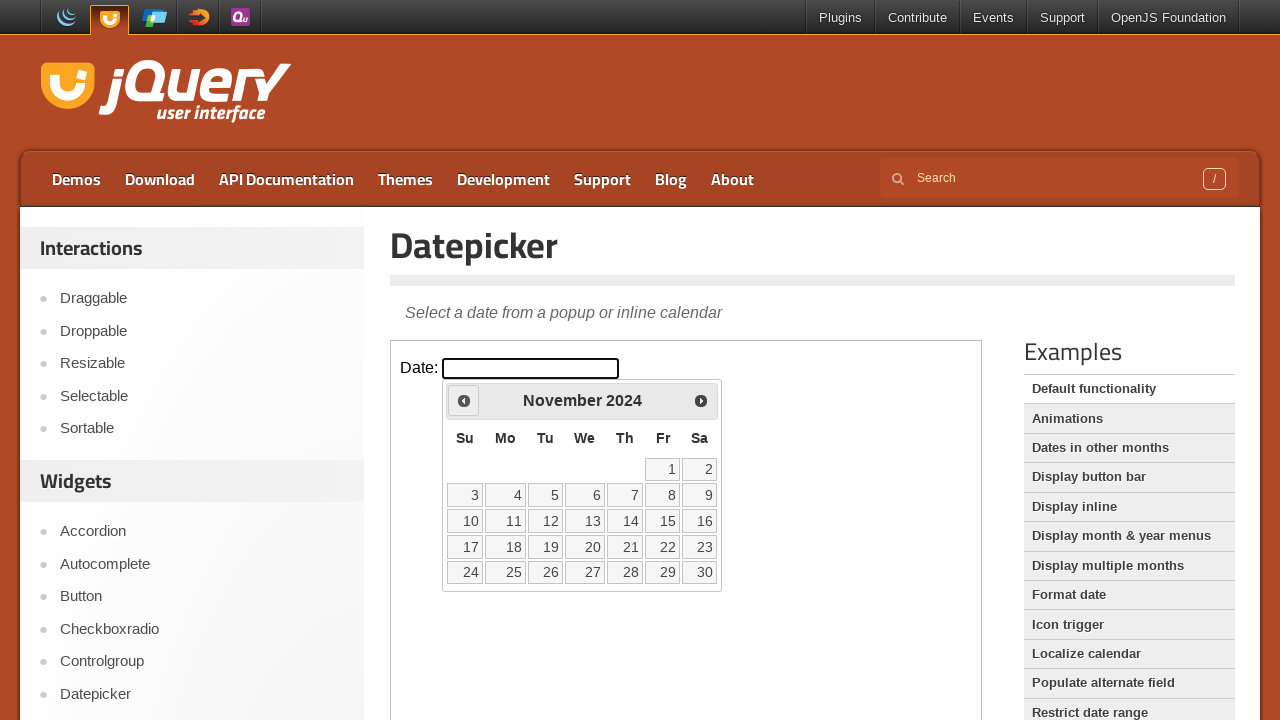

Waited 200ms for calendar update
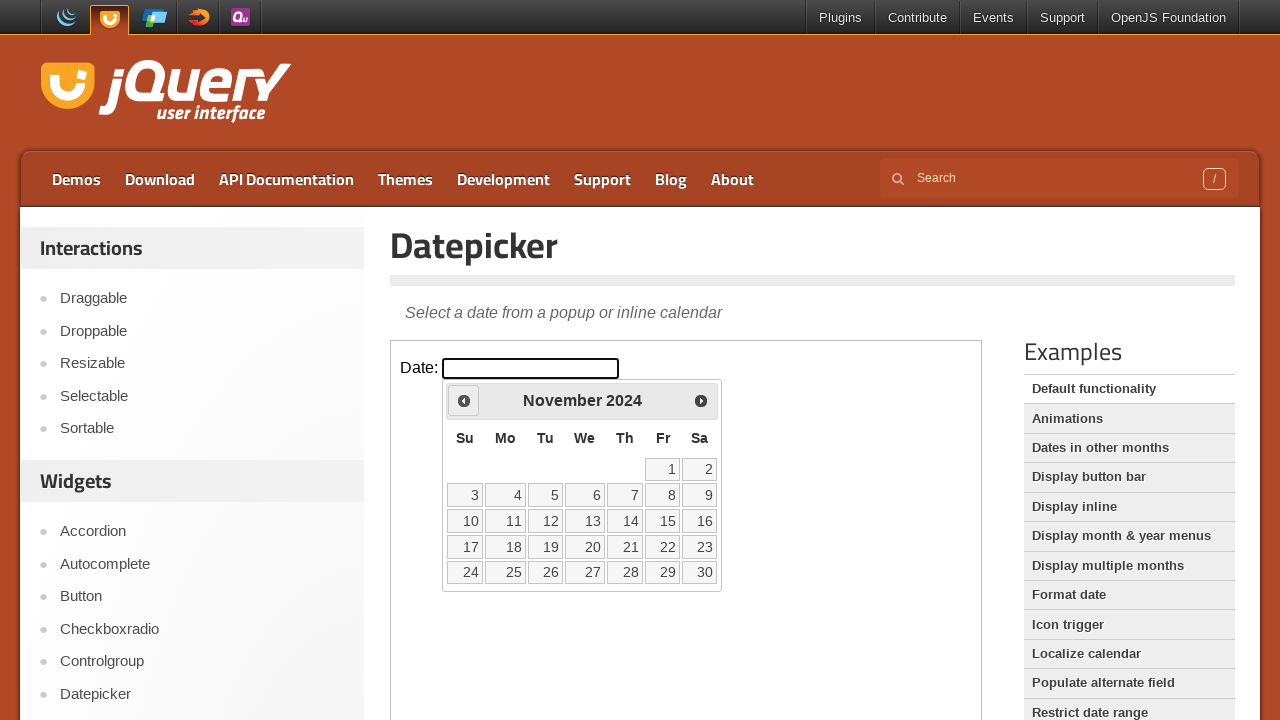

Clicked Prev button to navigate to earlier year at (464, 400) on iframe.demo-frame >> internal:control=enter-frame >> span:has-text('Prev')
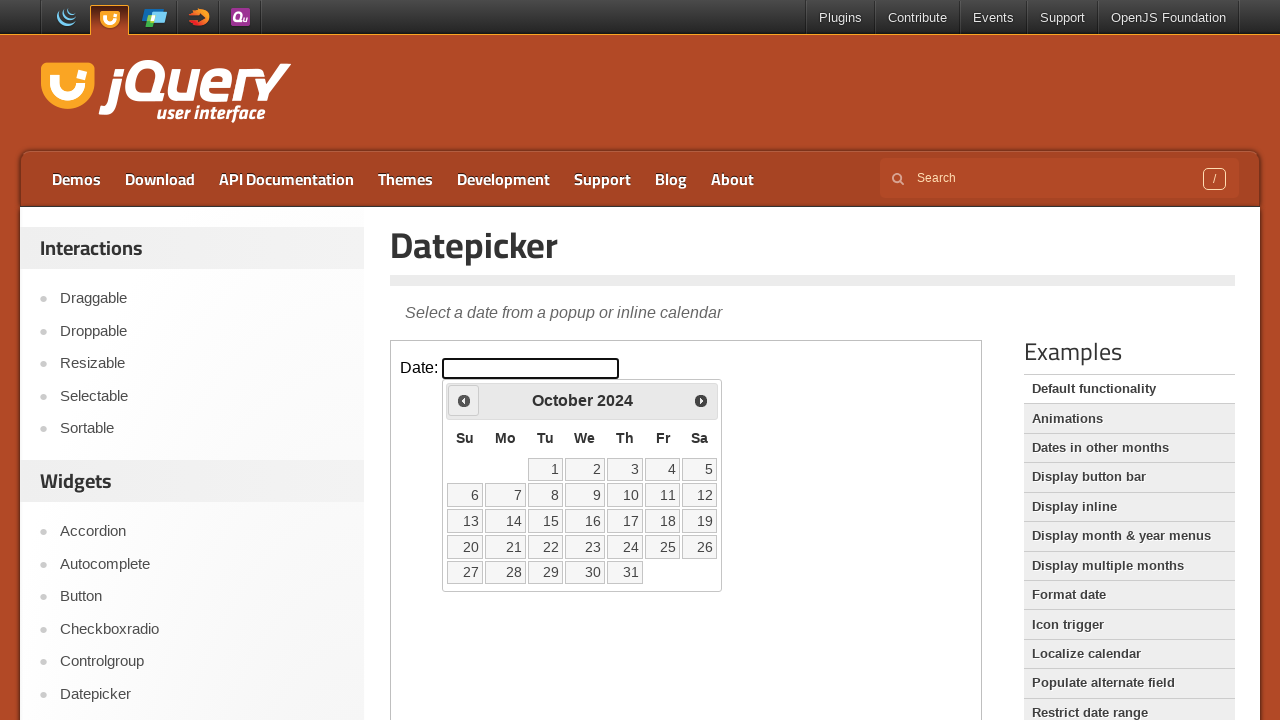

Waited 200ms for calendar update
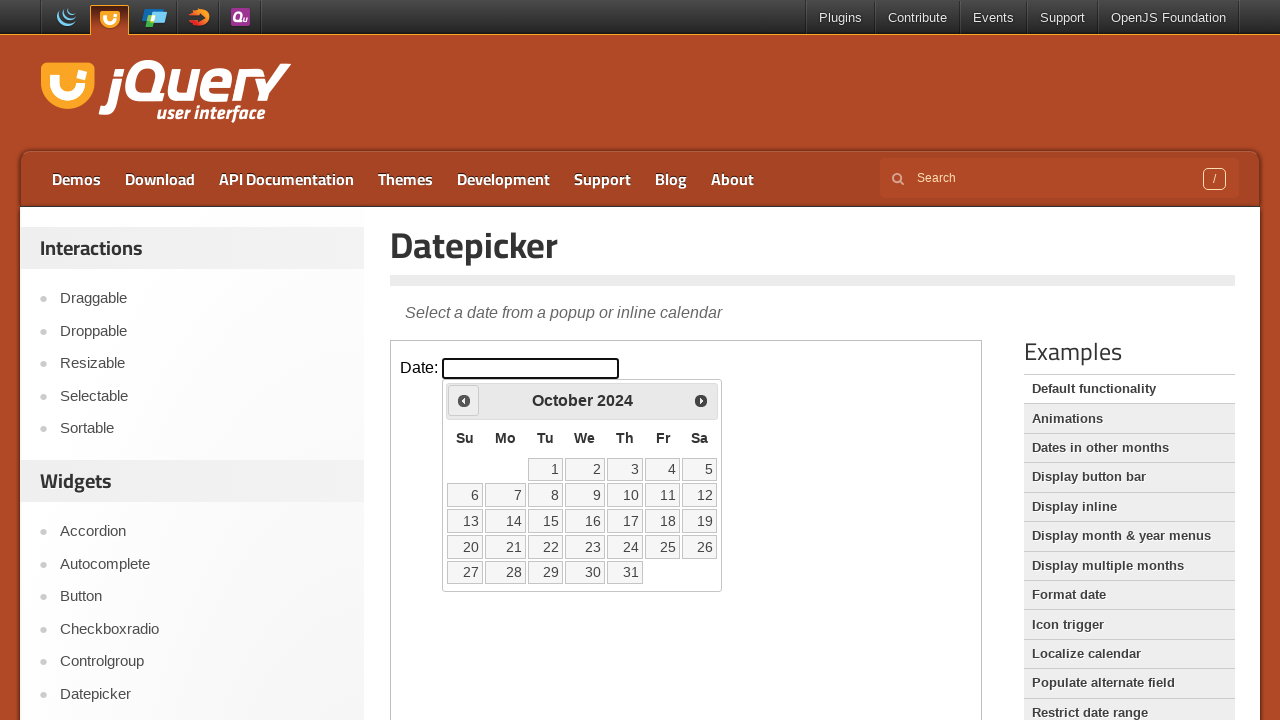

Clicked Prev button to navigate to earlier year at (464, 400) on iframe.demo-frame >> internal:control=enter-frame >> span:has-text('Prev')
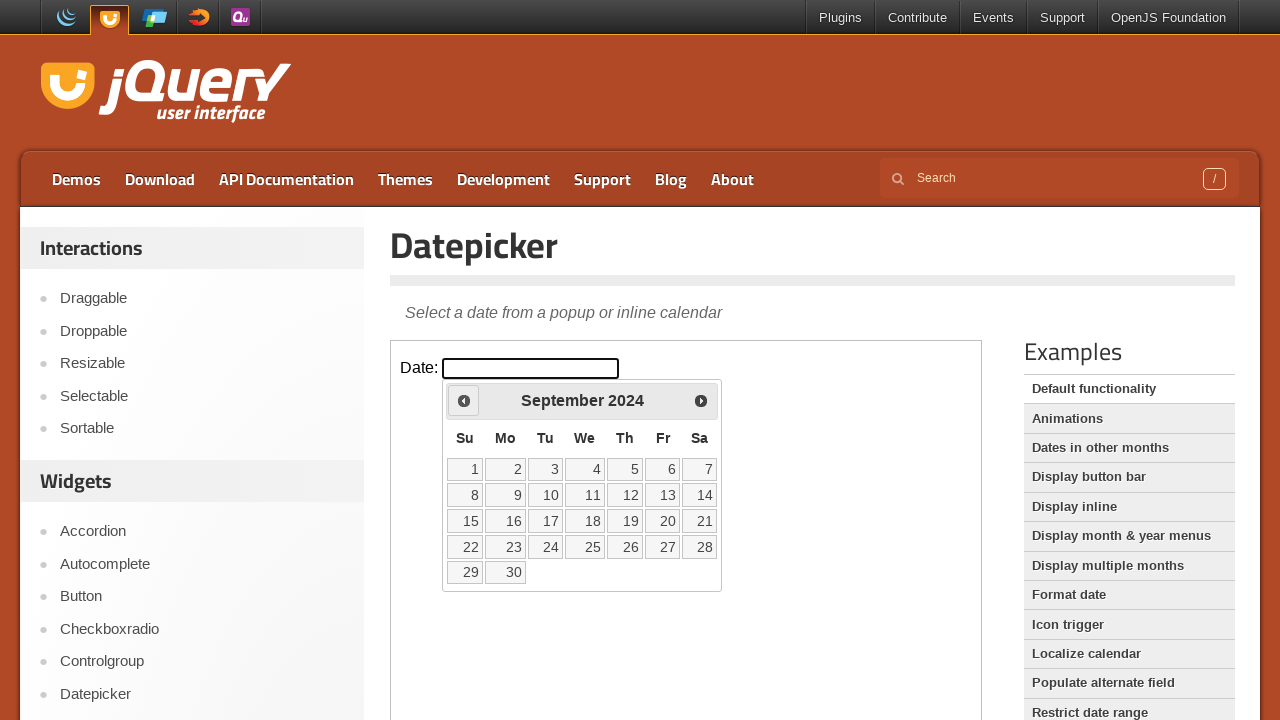

Waited 200ms for calendar update
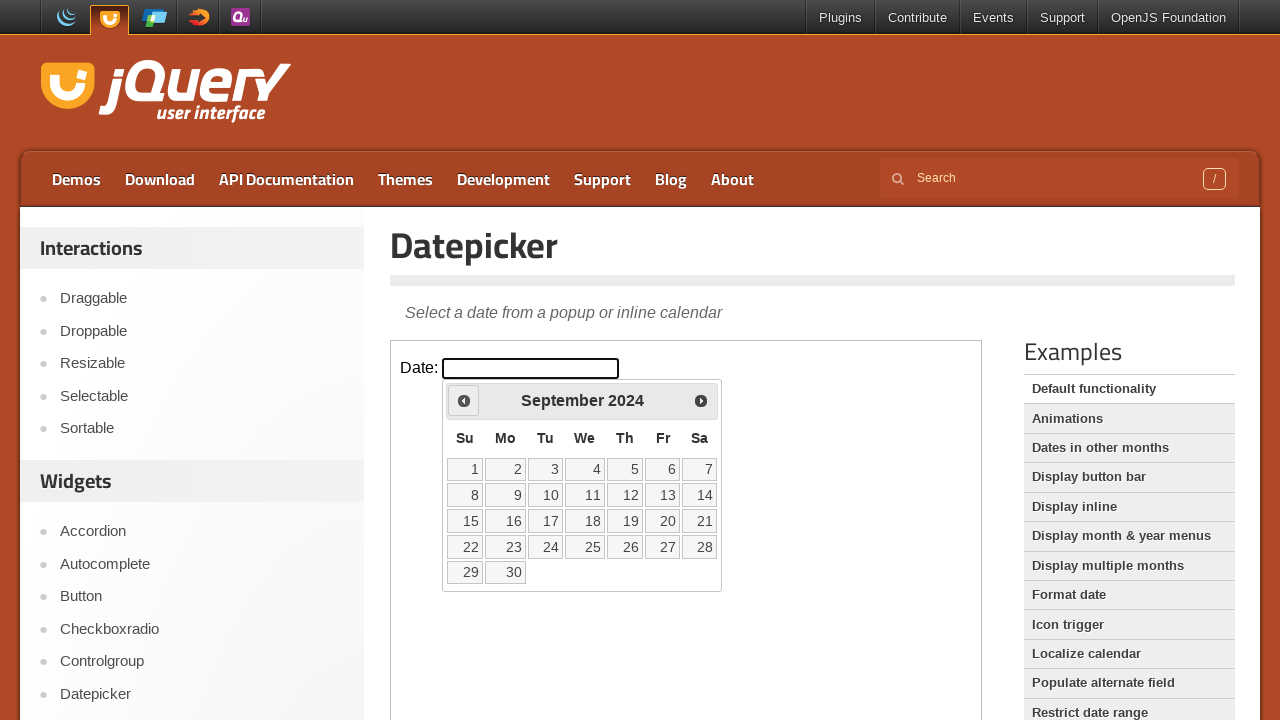

Clicked Prev button to navigate to earlier year at (464, 400) on iframe.demo-frame >> internal:control=enter-frame >> span:has-text('Prev')
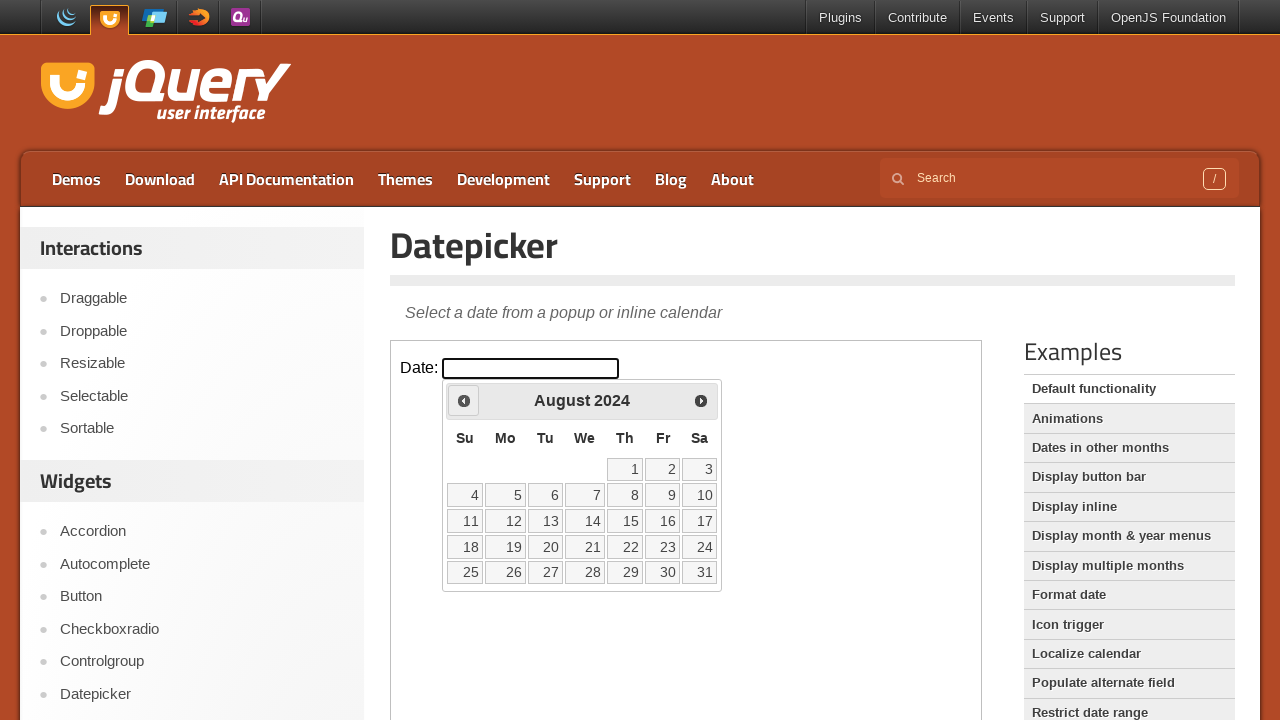

Waited 200ms for calendar update
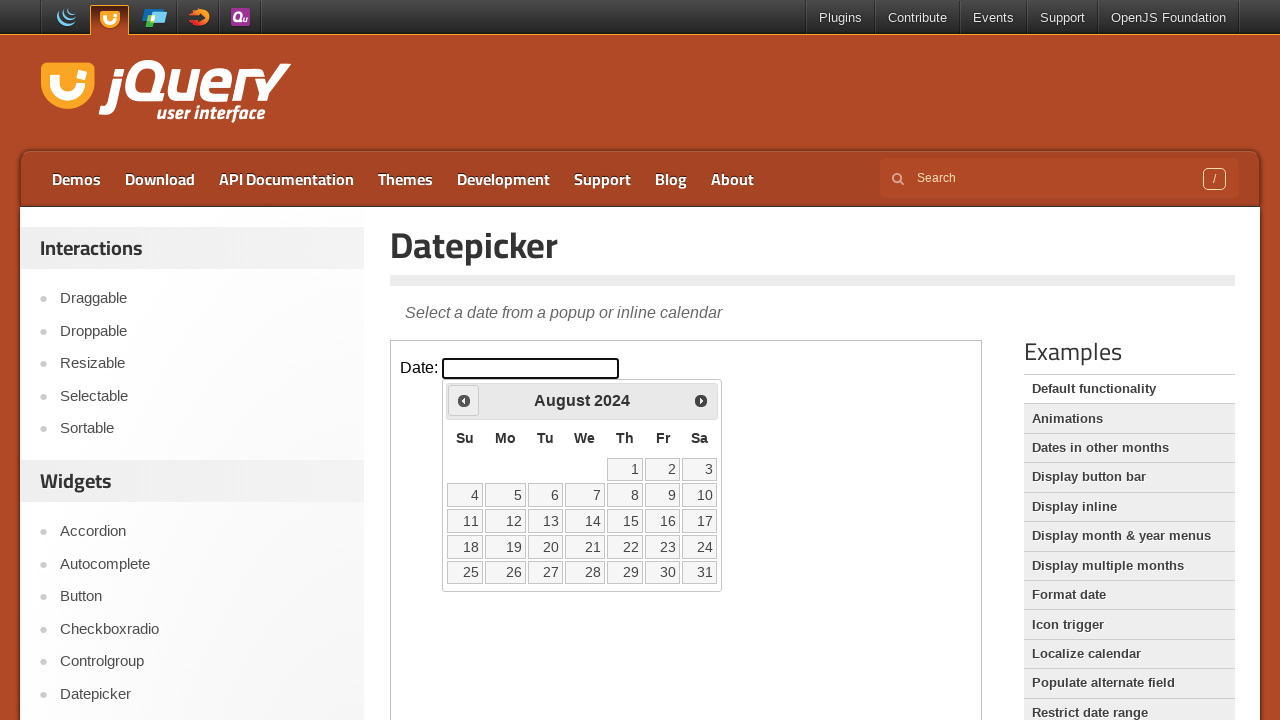

Clicked Prev button to navigate to earlier year at (464, 400) on iframe.demo-frame >> internal:control=enter-frame >> span:has-text('Prev')
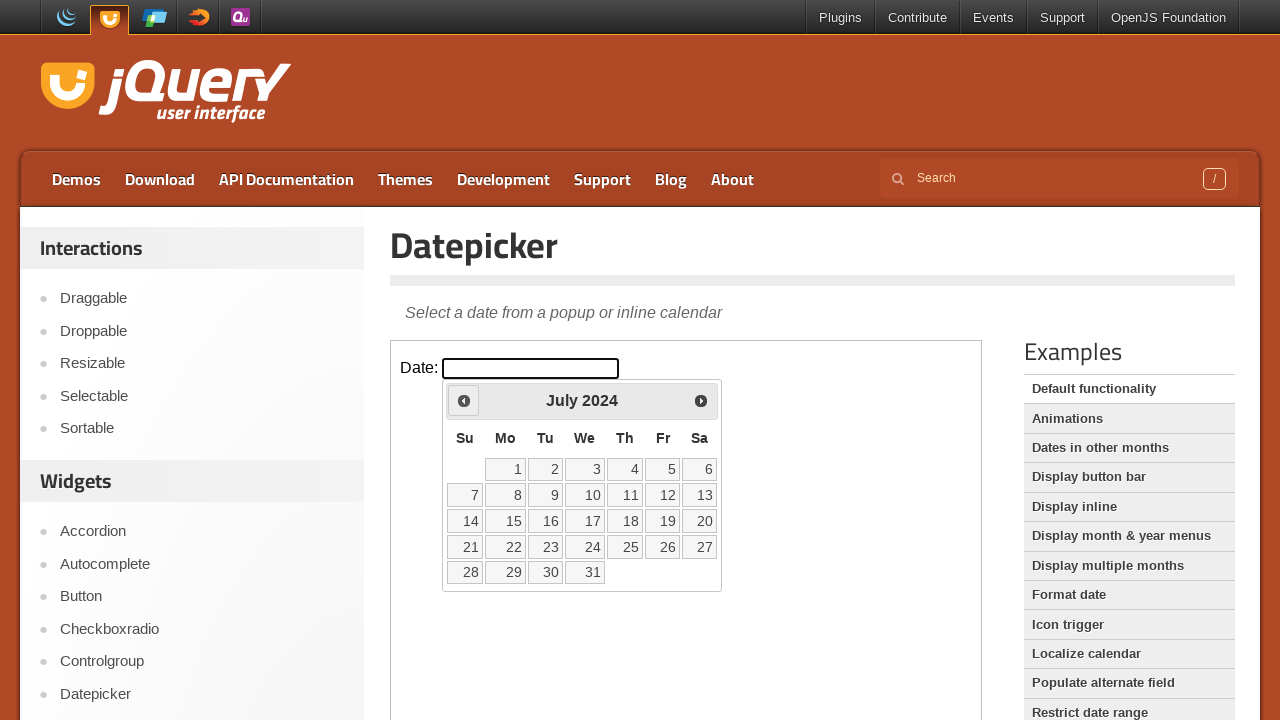

Waited 200ms for calendar update
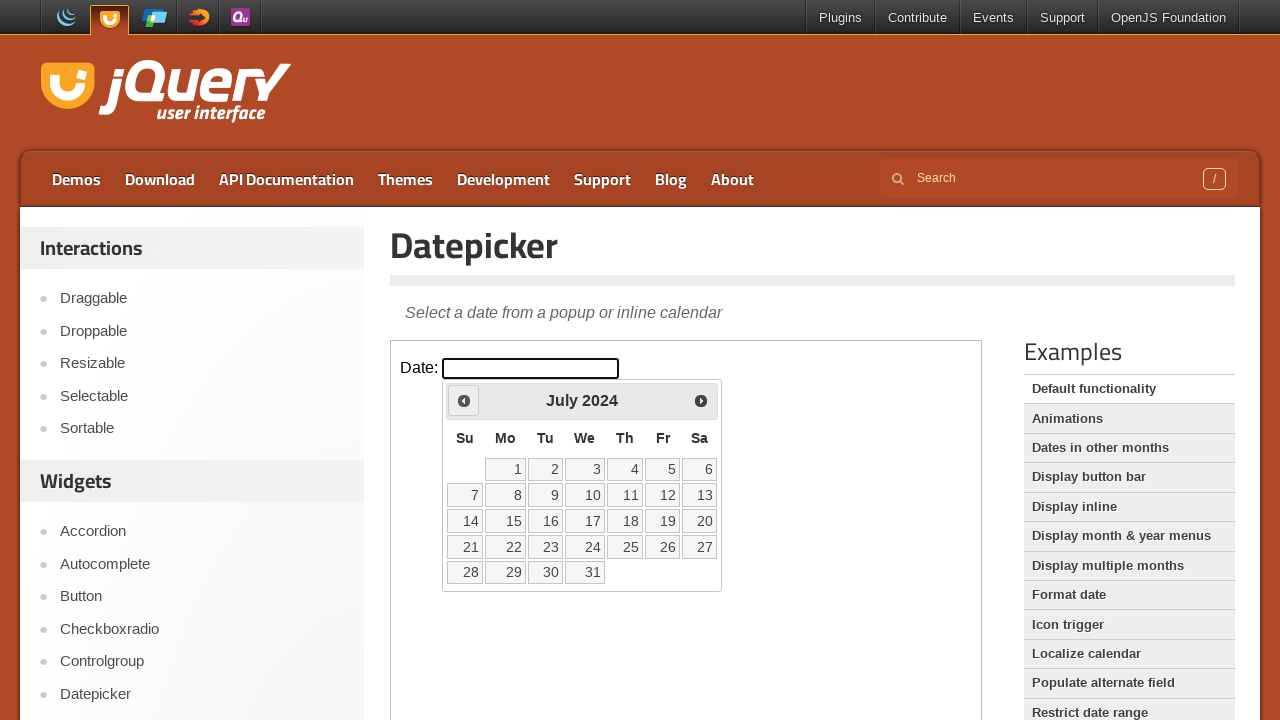

Clicked Prev button to navigate to earlier year at (464, 400) on iframe.demo-frame >> internal:control=enter-frame >> span:has-text('Prev')
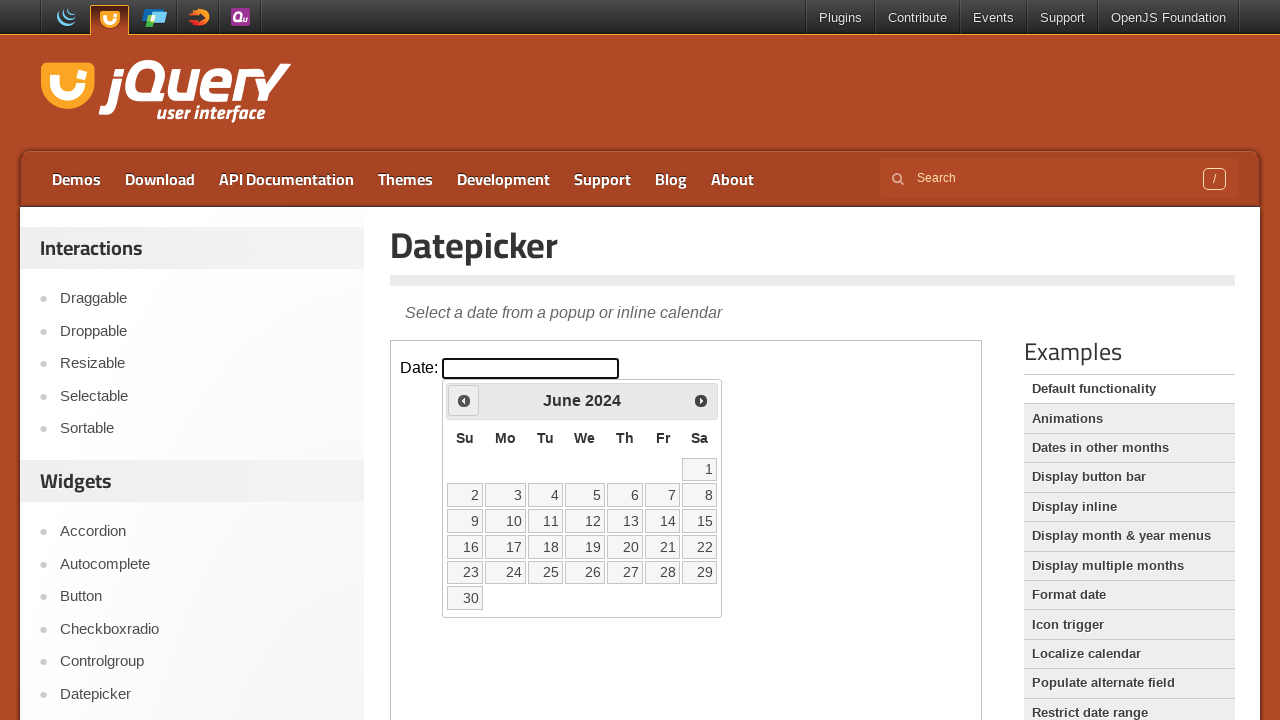

Waited 200ms for calendar update
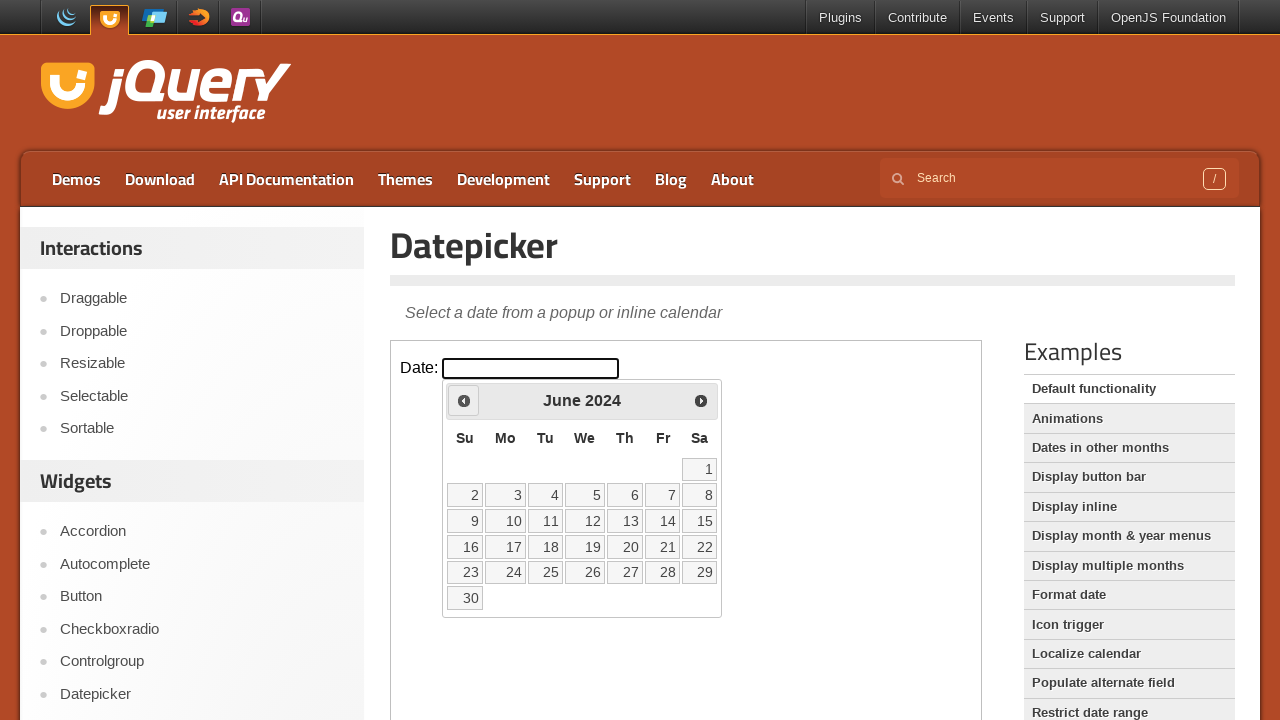

Clicked Prev button to navigate to earlier year at (464, 400) on iframe.demo-frame >> internal:control=enter-frame >> span:has-text('Prev')
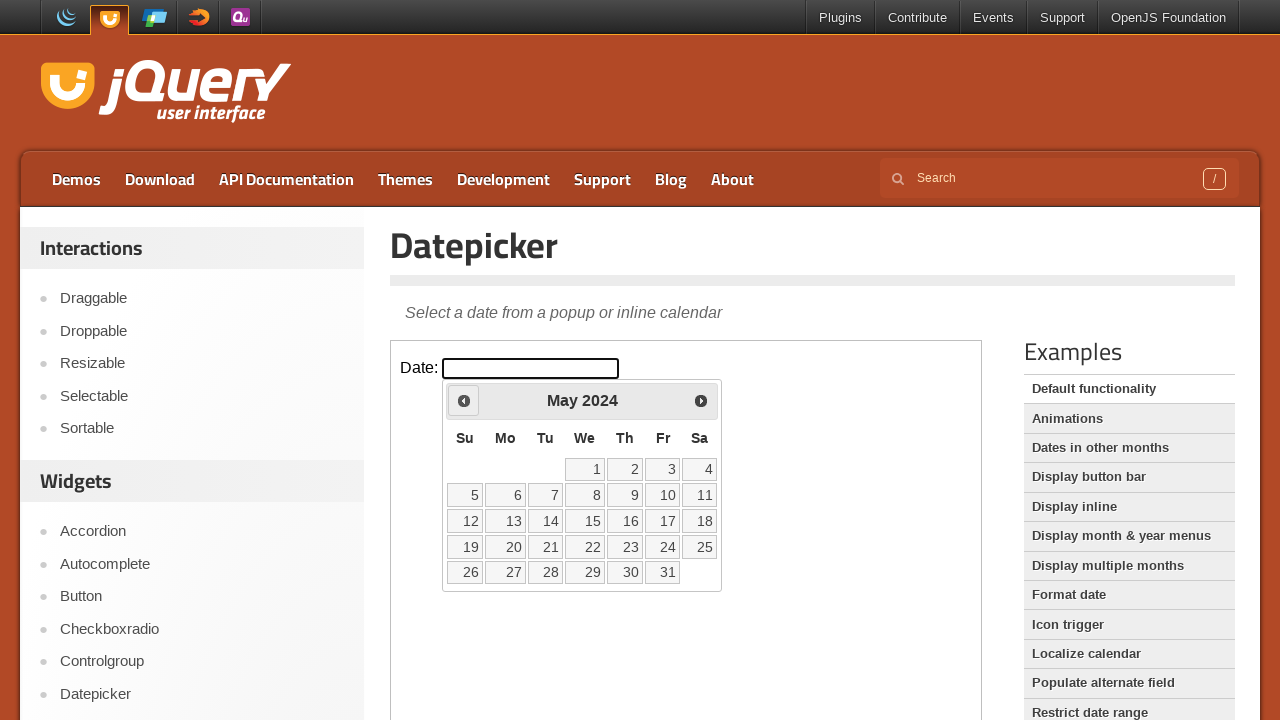

Waited 200ms for calendar update
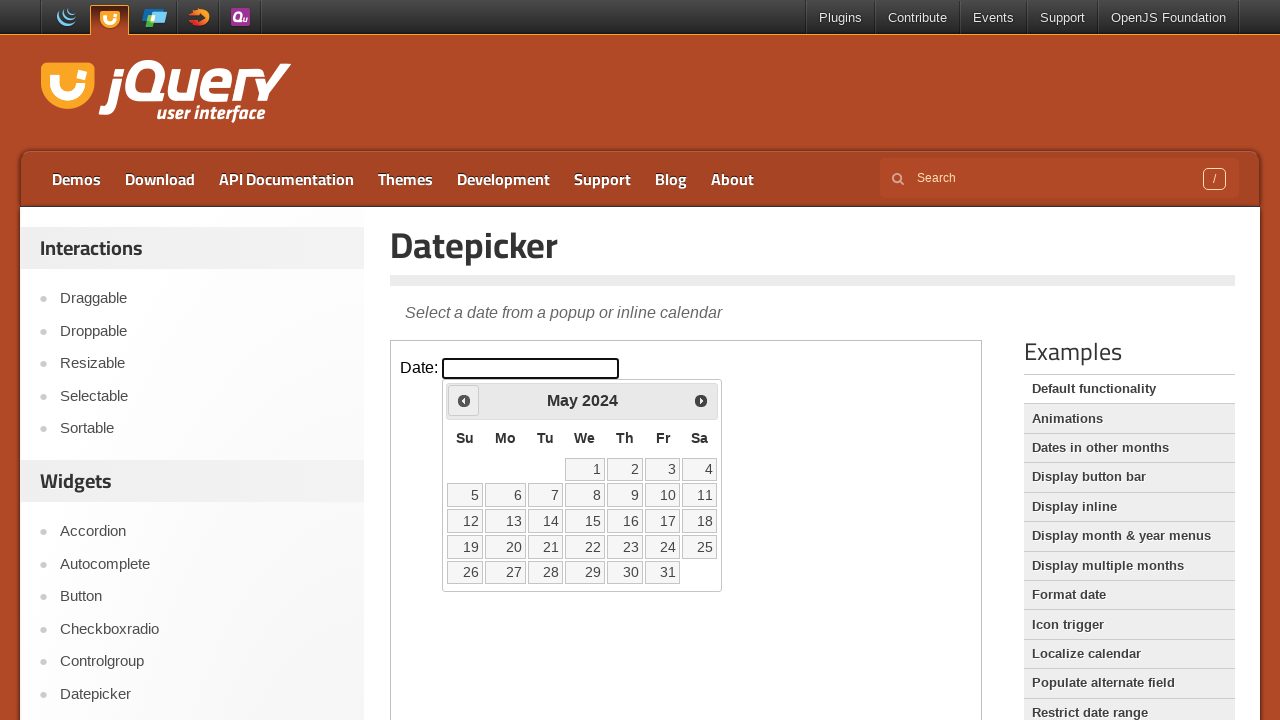

Clicked Prev button to navigate to earlier year at (464, 400) on iframe.demo-frame >> internal:control=enter-frame >> span:has-text('Prev')
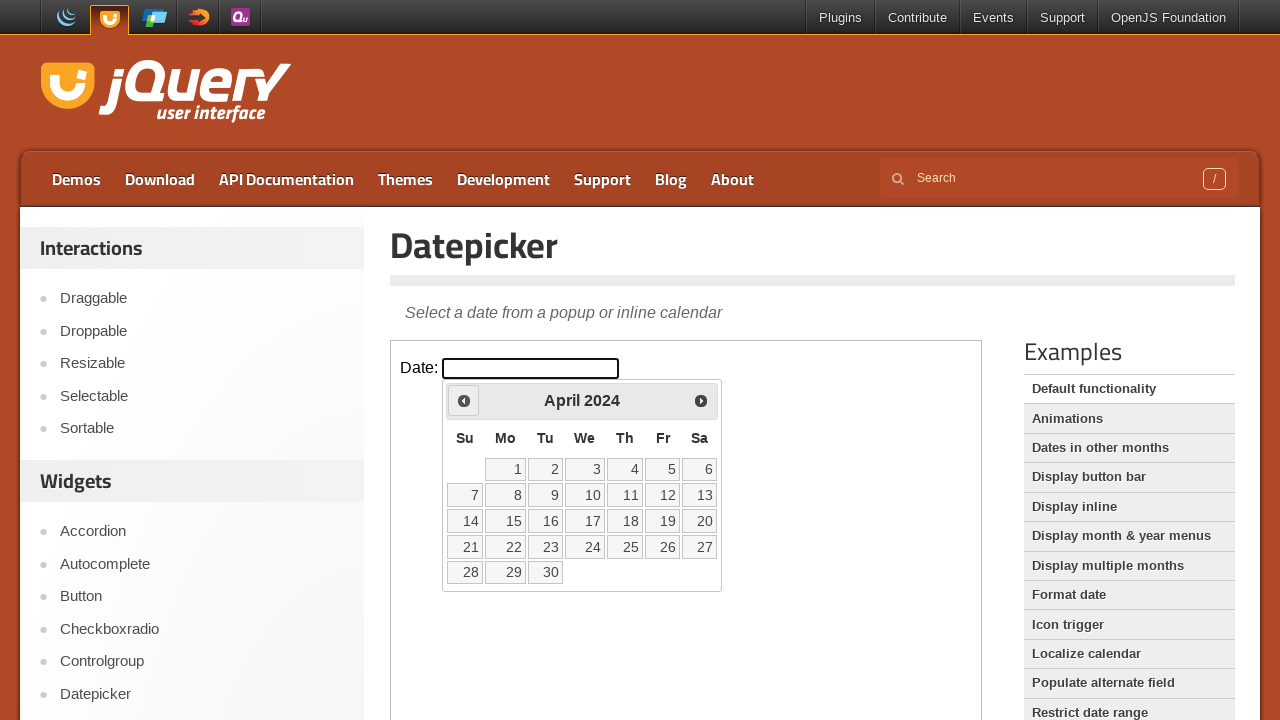

Waited 200ms for calendar update
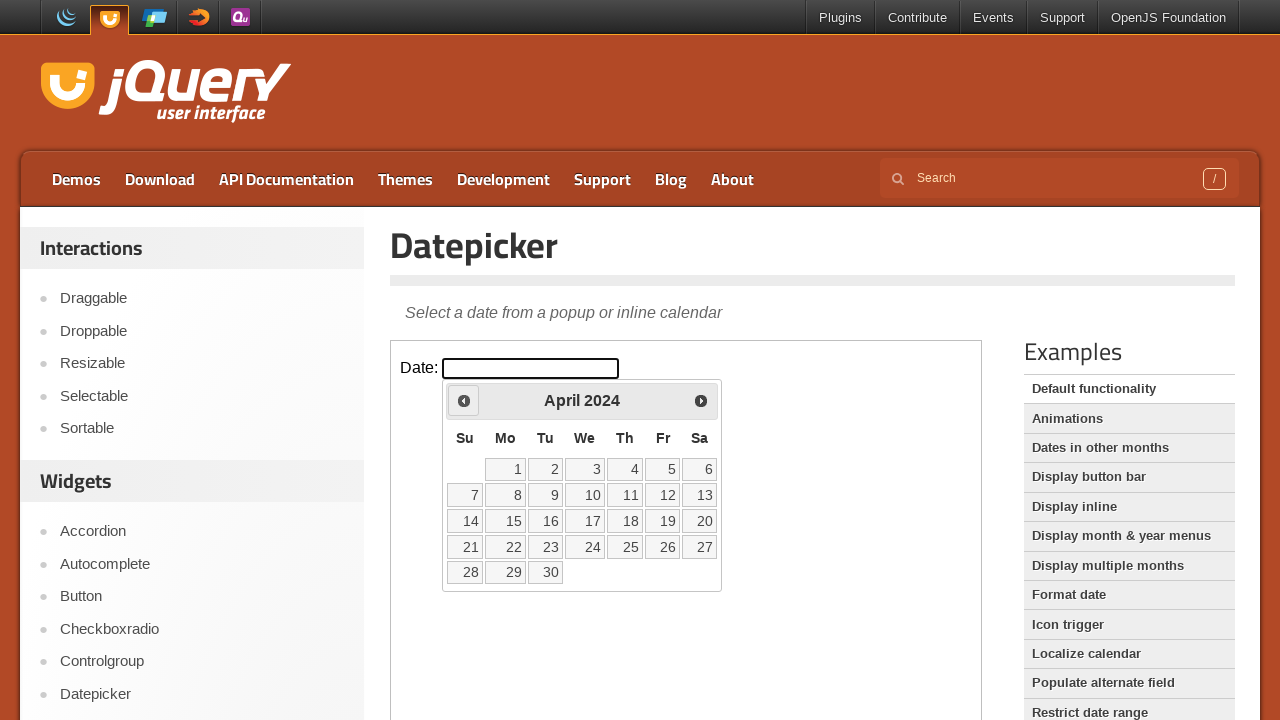

Clicked Prev button to navigate to earlier year at (464, 400) on iframe.demo-frame >> internal:control=enter-frame >> span:has-text('Prev')
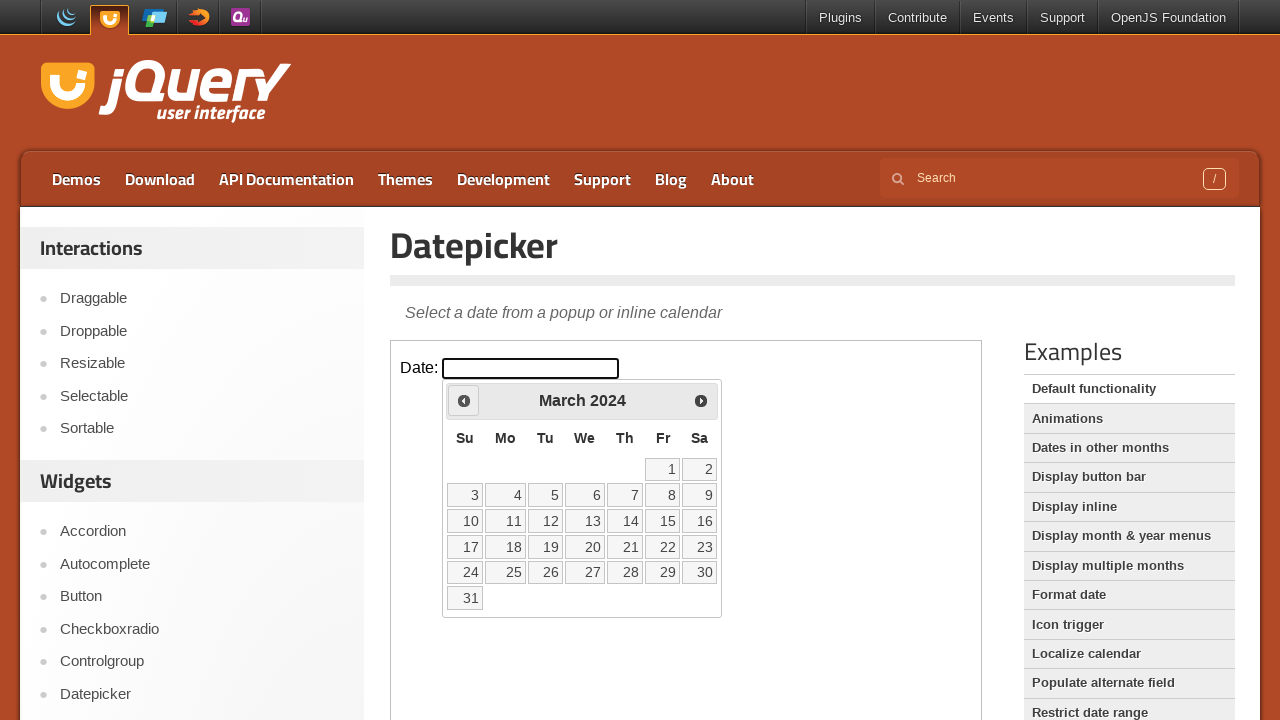

Waited 200ms for calendar update
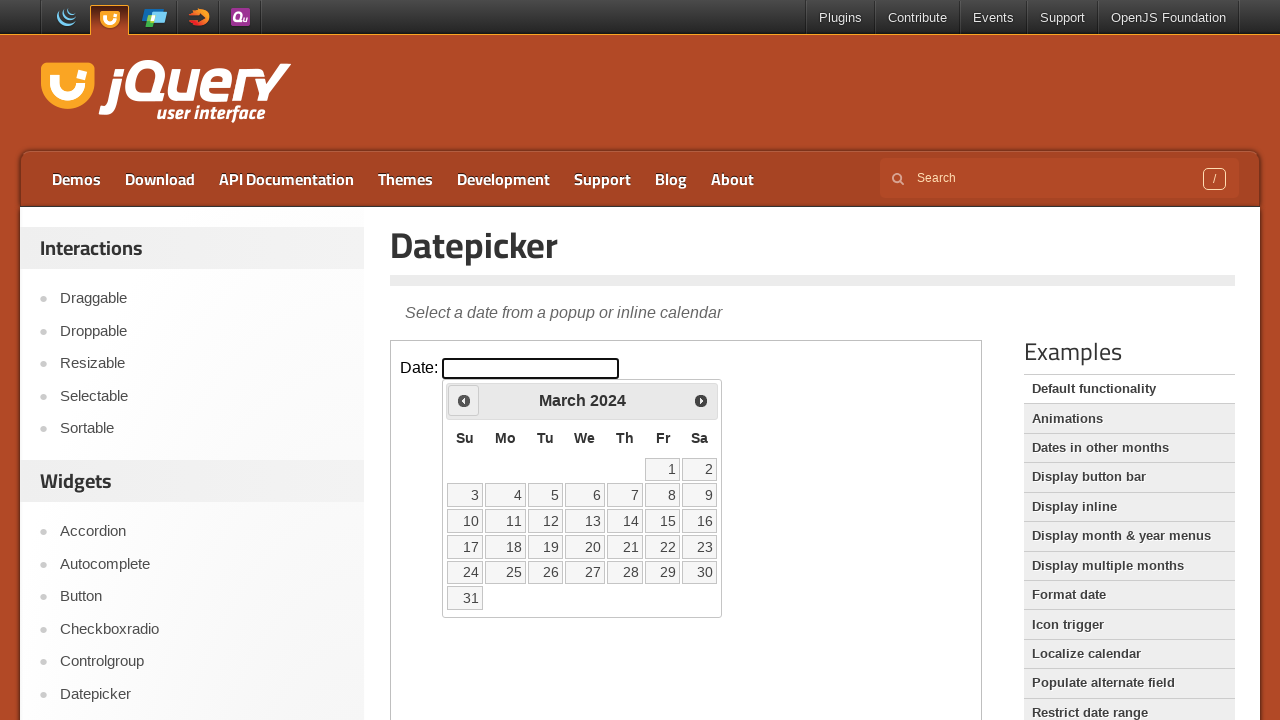

Clicked Prev button to navigate to earlier year at (464, 400) on iframe.demo-frame >> internal:control=enter-frame >> span:has-text('Prev')
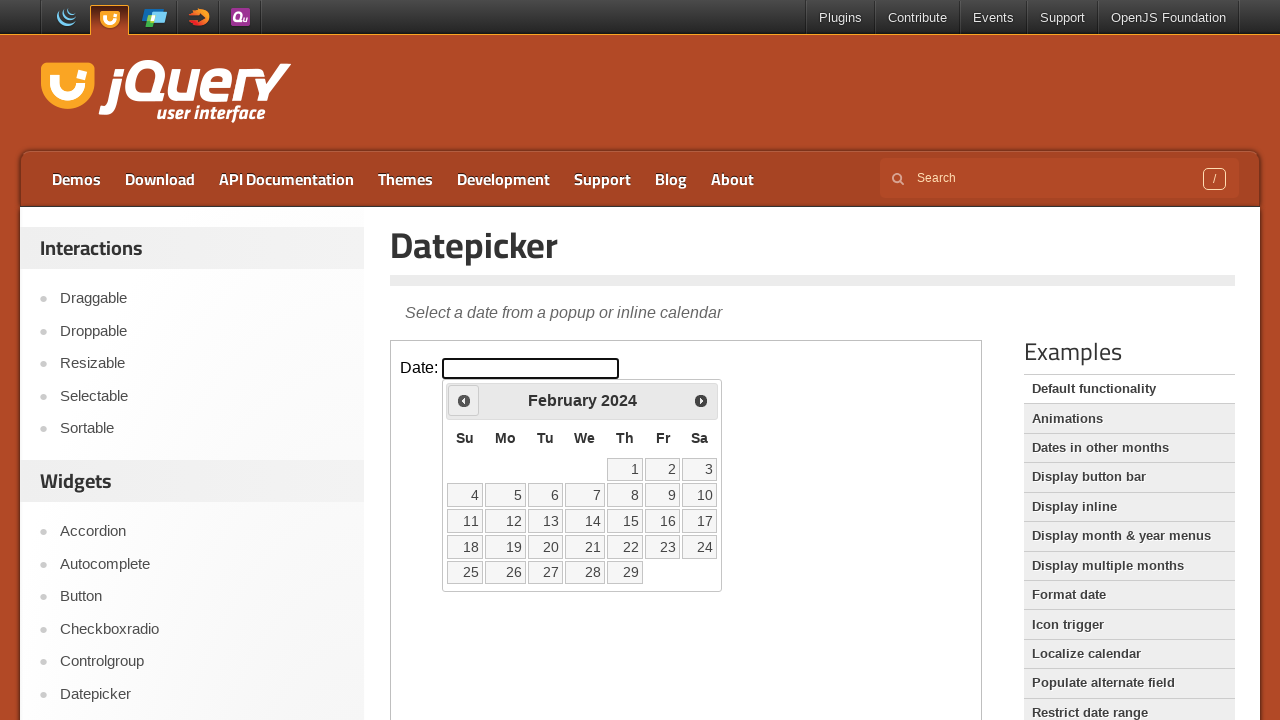

Waited 200ms for calendar update
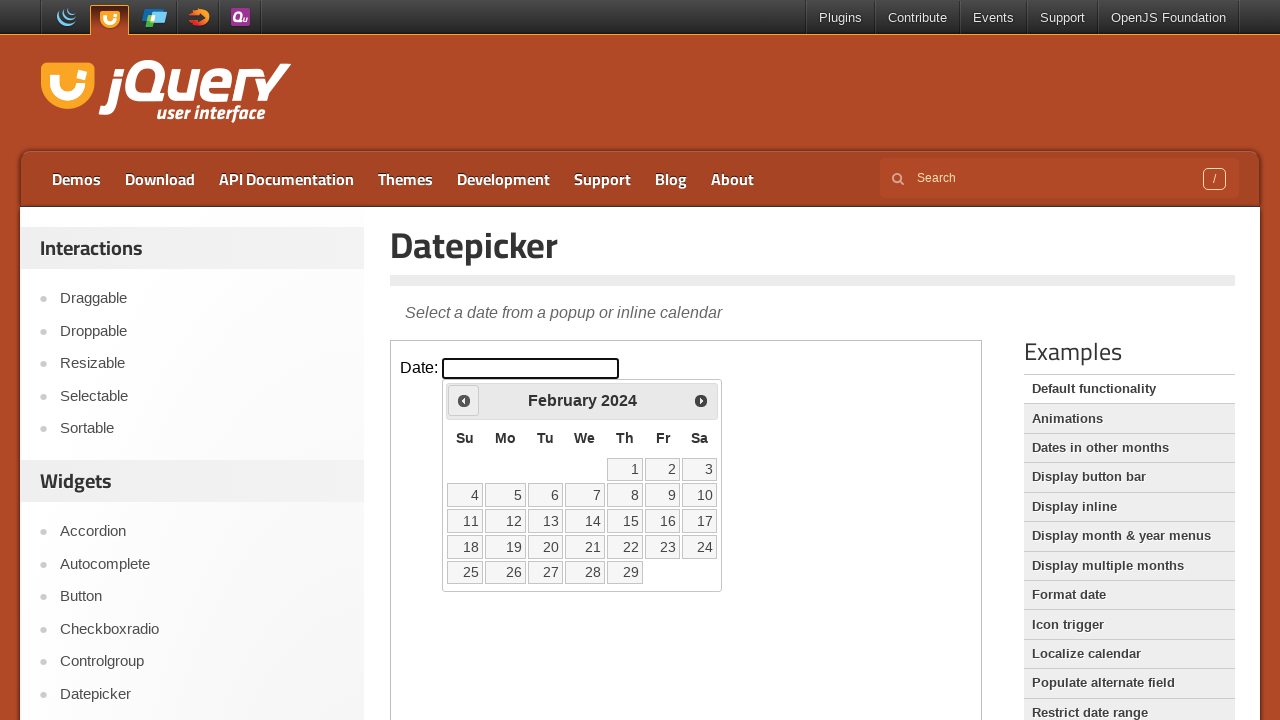

Clicked Prev button to navigate to earlier year at (464, 400) on iframe.demo-frame >> internal:control=enter-frame >> span:has-text('Prev')
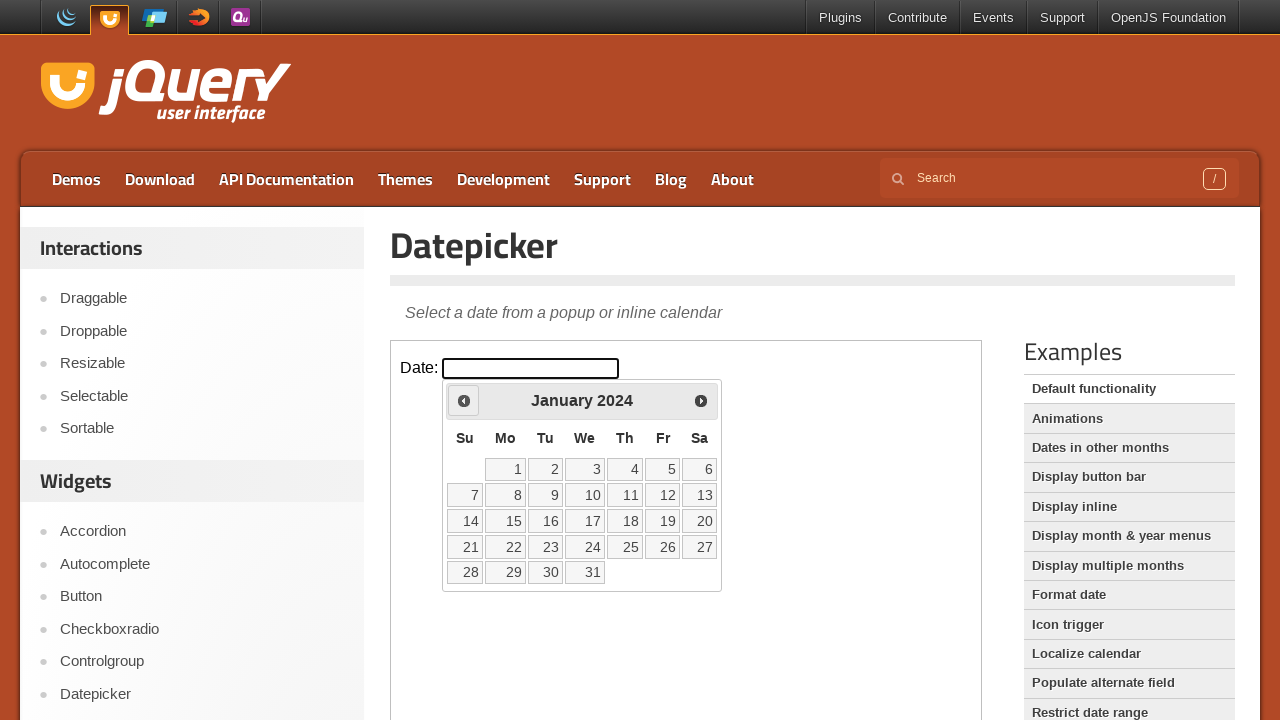

Waited 200ms for calendar update
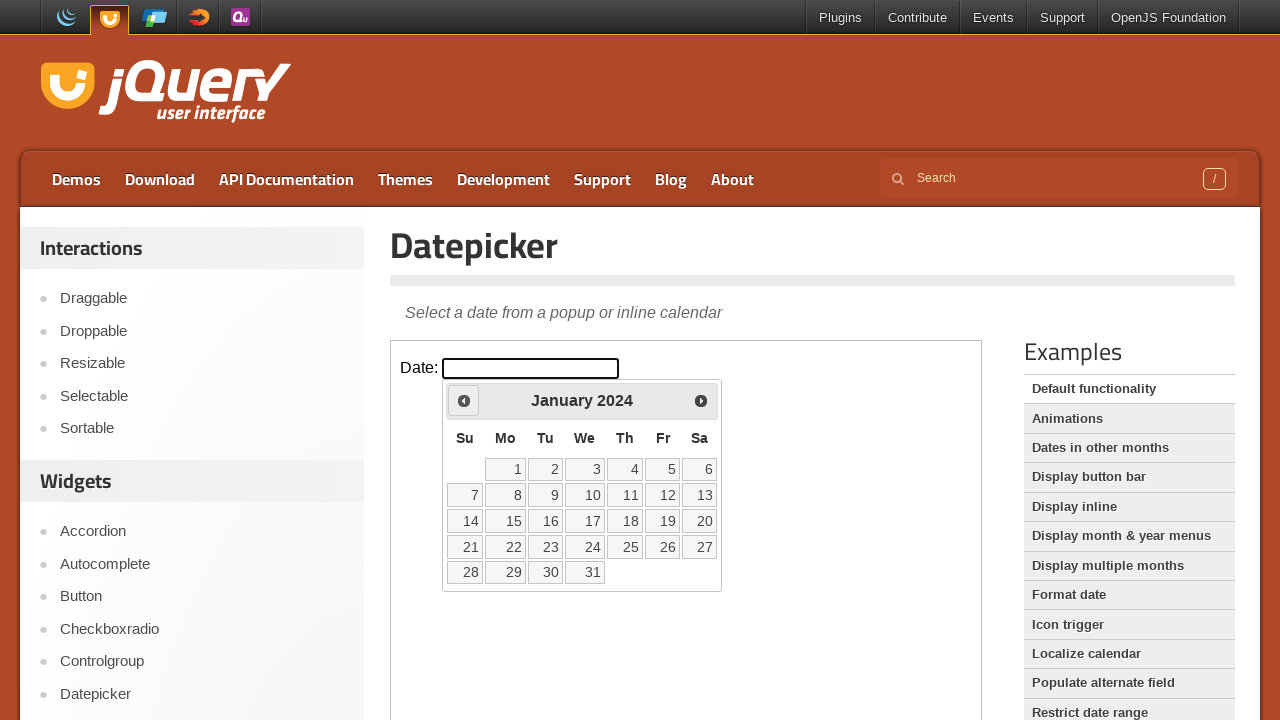

Clicked Prev button to navigate to earlier year at (464, 400) on iframe.demo-frame >> internal:control=enter-frame >> span:has-text('Prev')
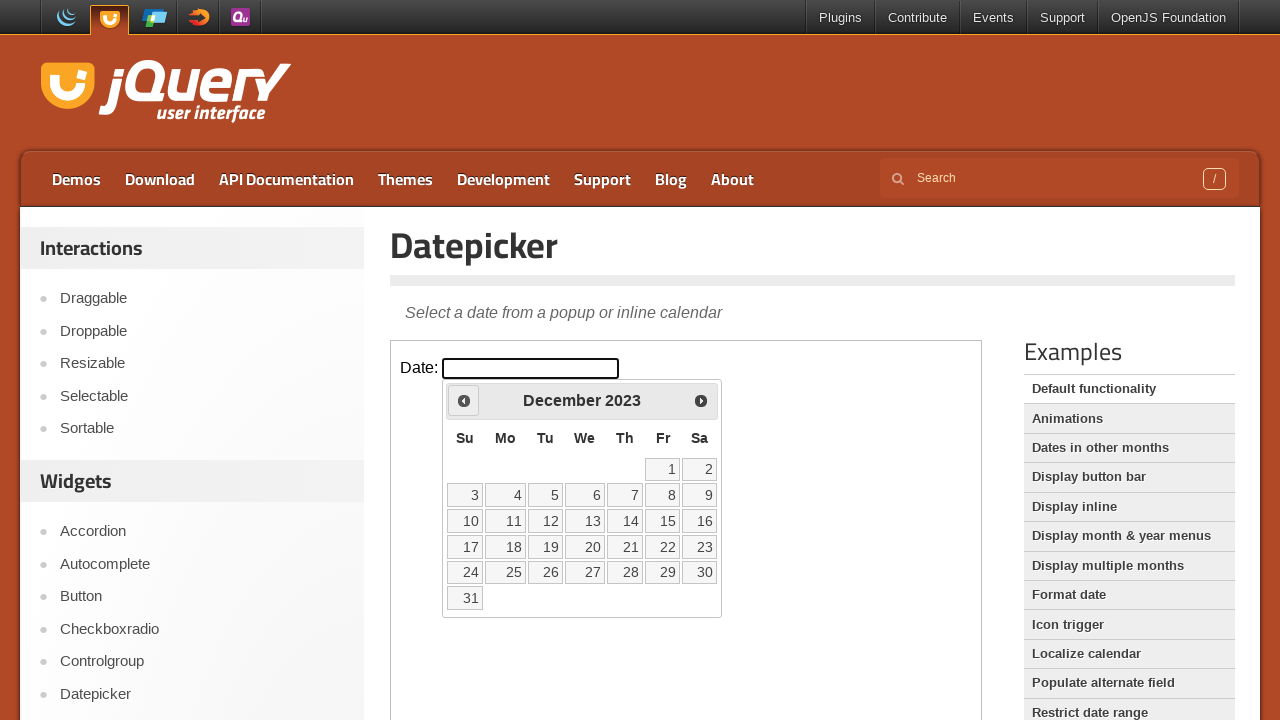

Waited 200ms for calendar update
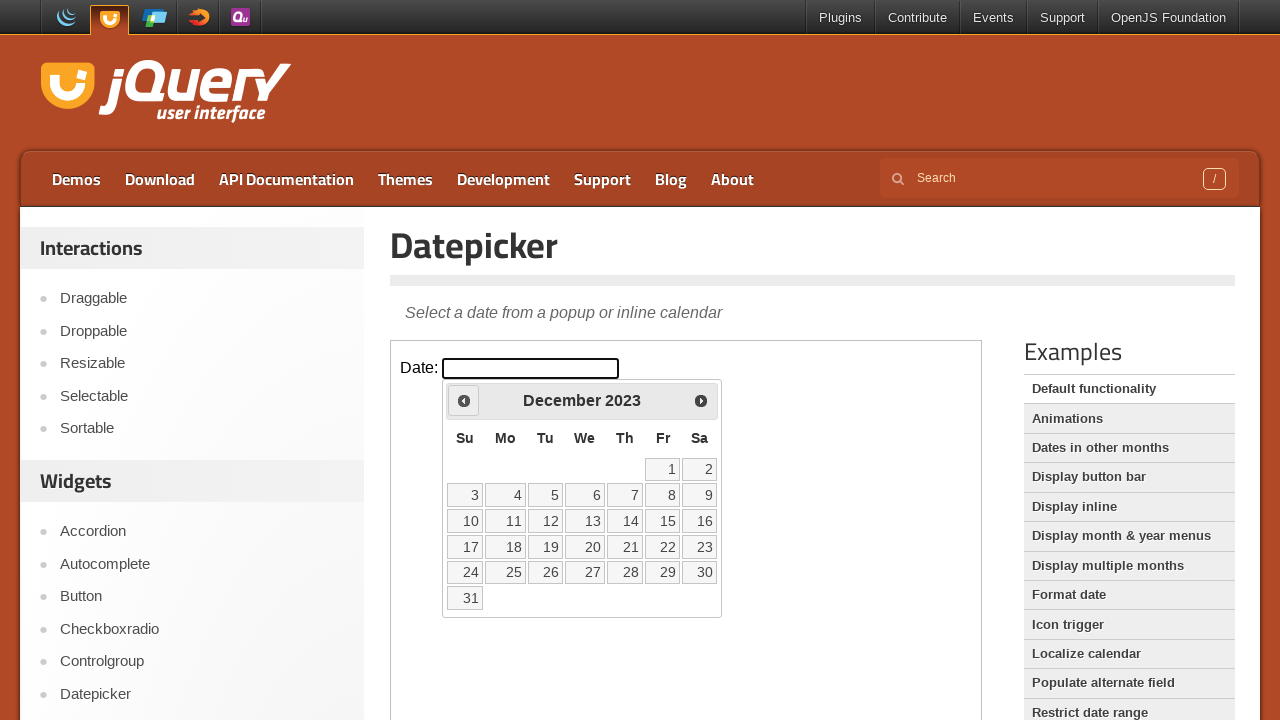

Clicked Prev button to navigate to earlier year at (464, 400) on iframe.demo-frame >> internal:control=enter-frame >> span:has-text('Prev')
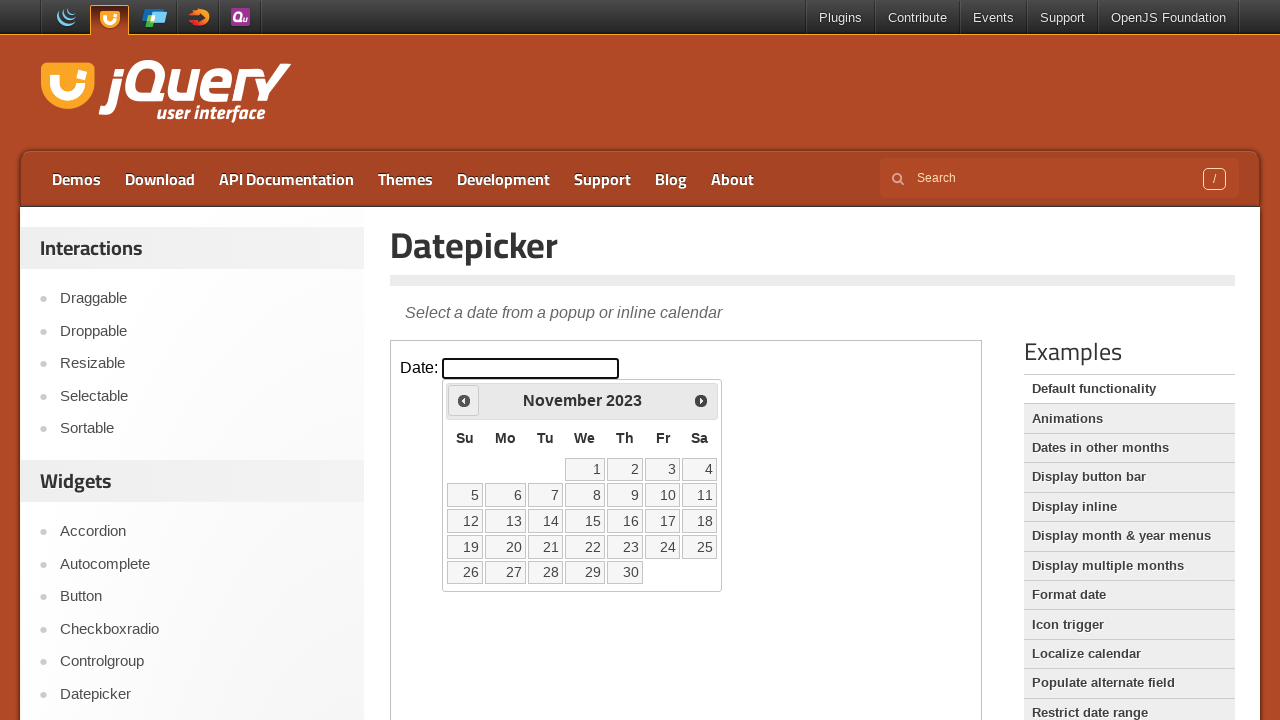

Waited 200ms for calendar update
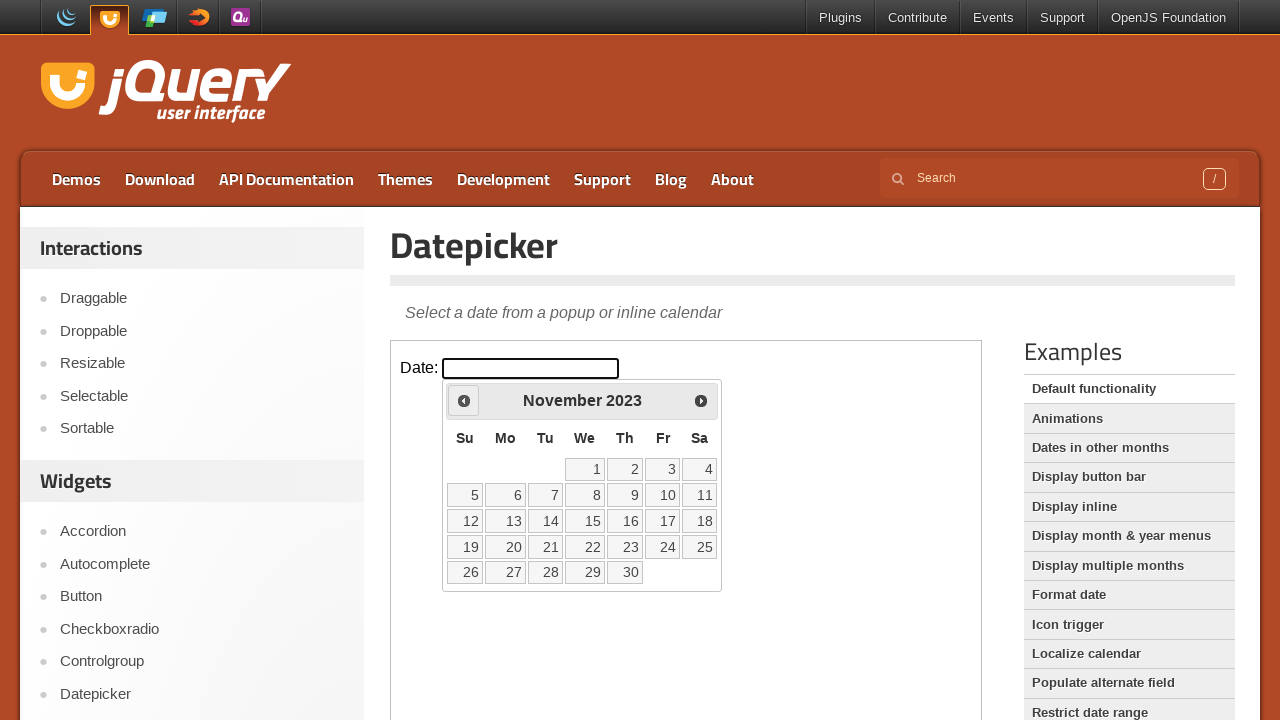

Clicked Prev button to navigate to earlier year at (464, 400) on iframe.demo-frame >> internal:control=enter-frame >> span:has-text('Prev')
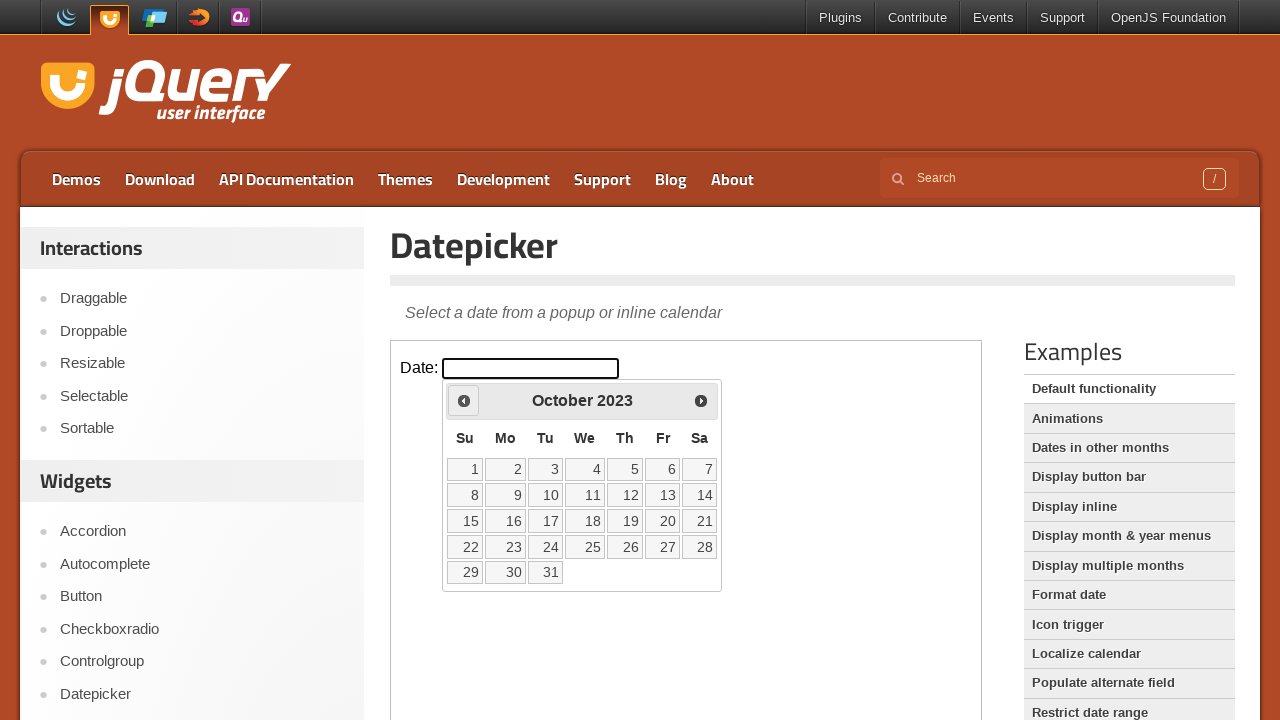

Waited 200ms for calendar update
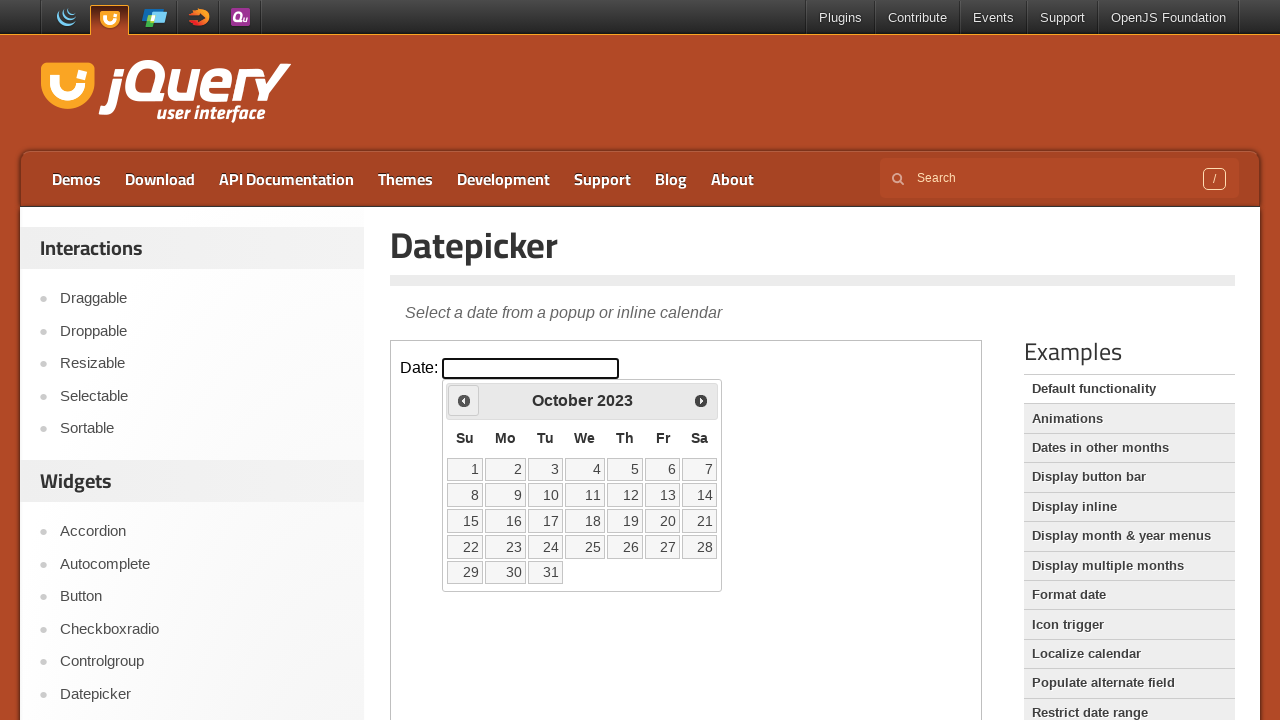

Clicked Prev button to navigate to earlier year at (464, 400) on iframe.demo-frame >> internal:control=enter-frame >> span:has-text('Prev')
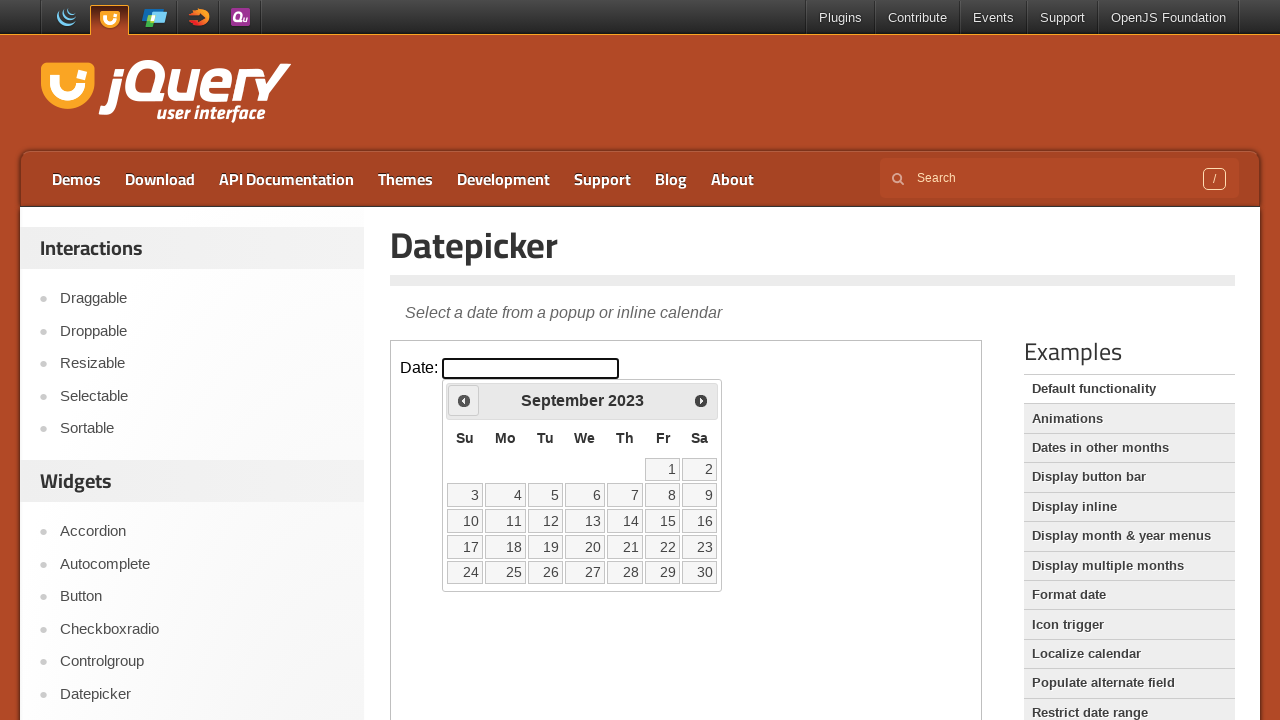

Waited 200ms for calendar update
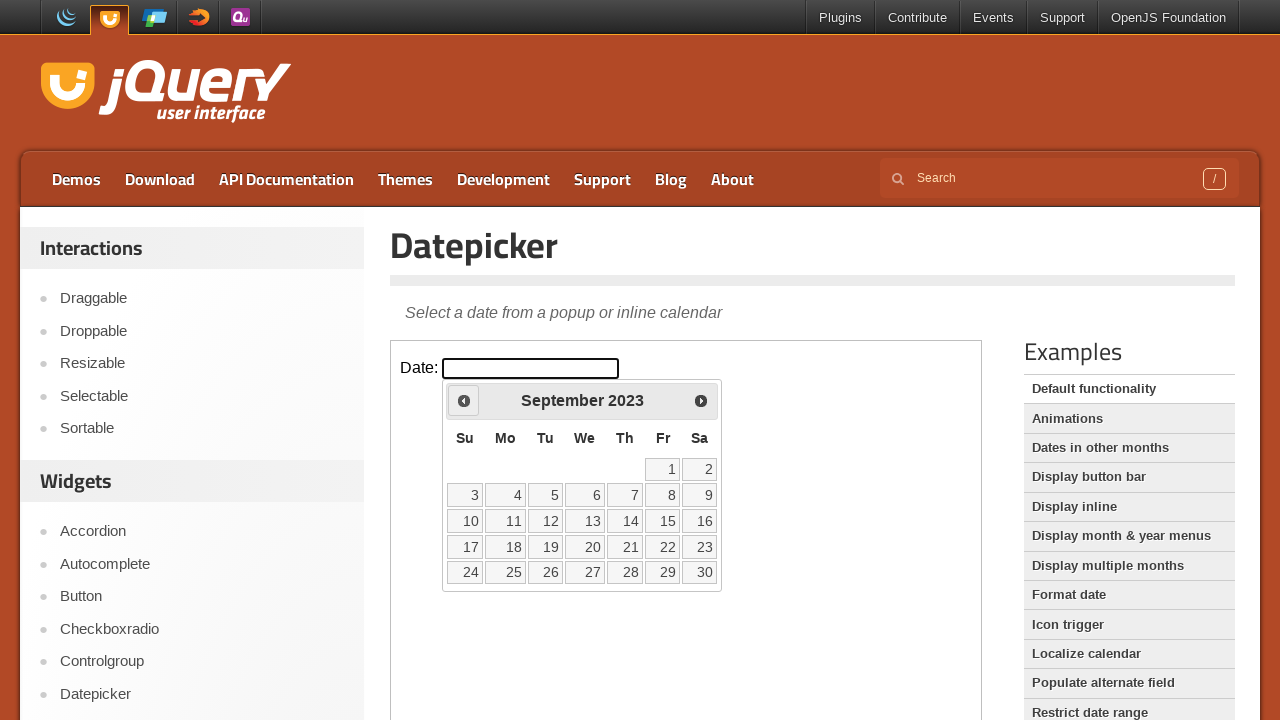

Clicked Prev button to navigate to earlier year at (464, 400) on iframe.demo-frame >> internal:control=enter-frame >> span:has-text('Prev')
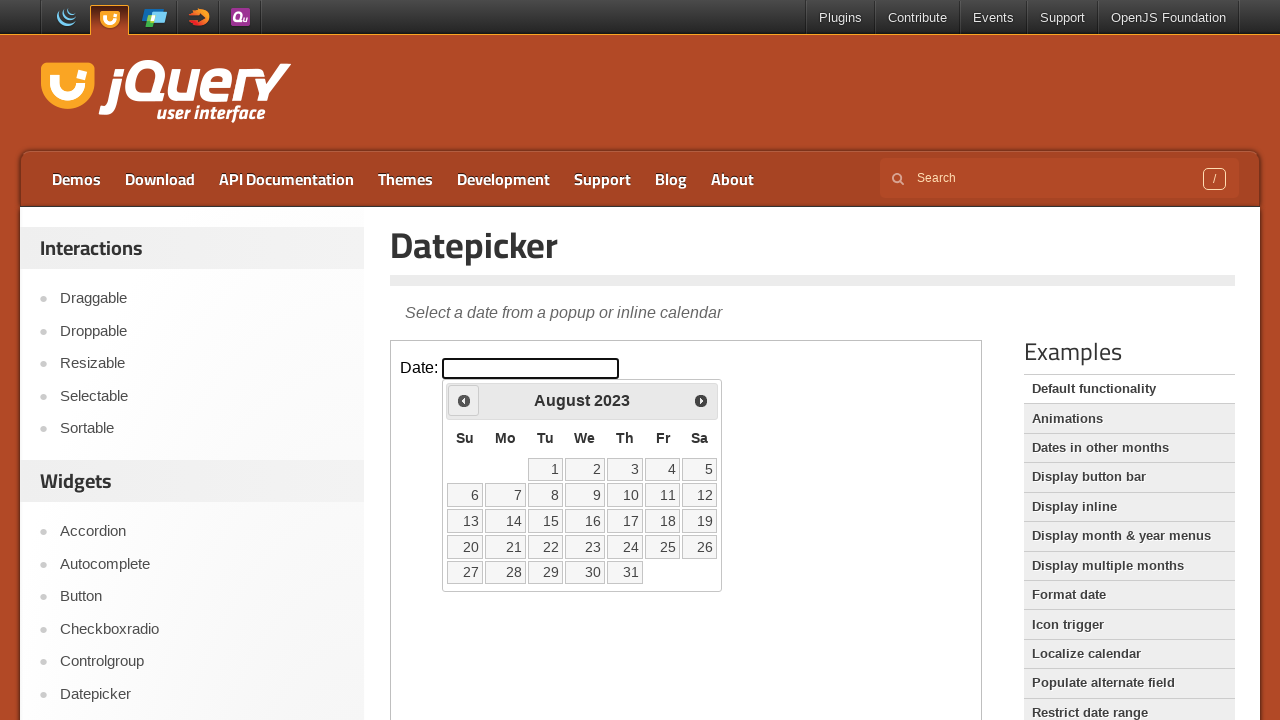

Waited 200ms for calendar update
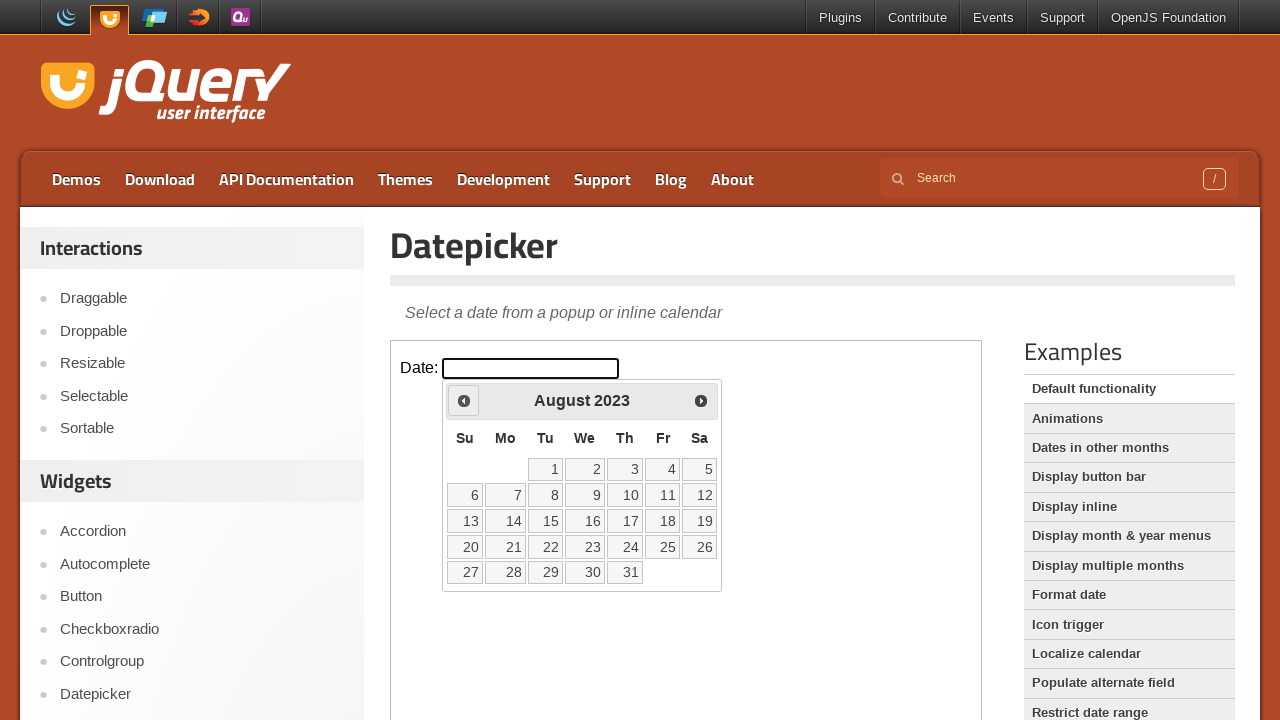

Clicked Prev button to navigate to earlier year at (464, 400) on iframe.demo-frame >> internal:control=enter-frame >> span:has-text('Prev')
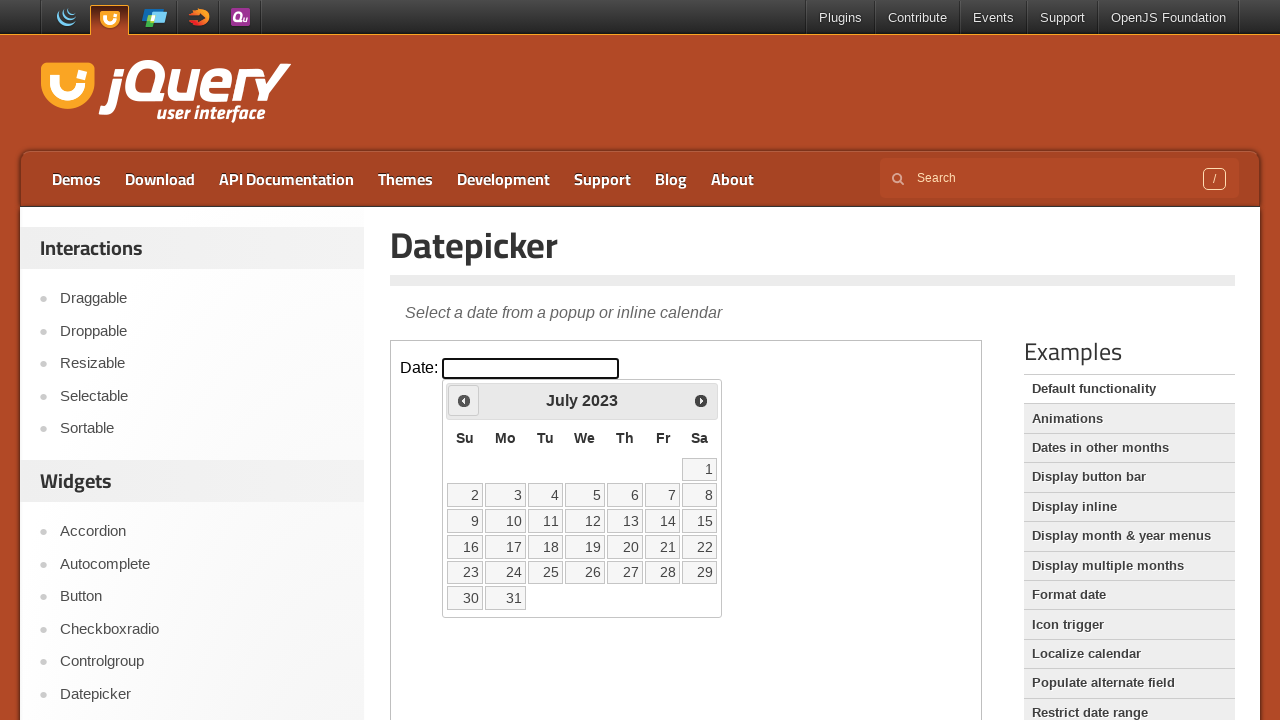

Waited 200ms for calendar update
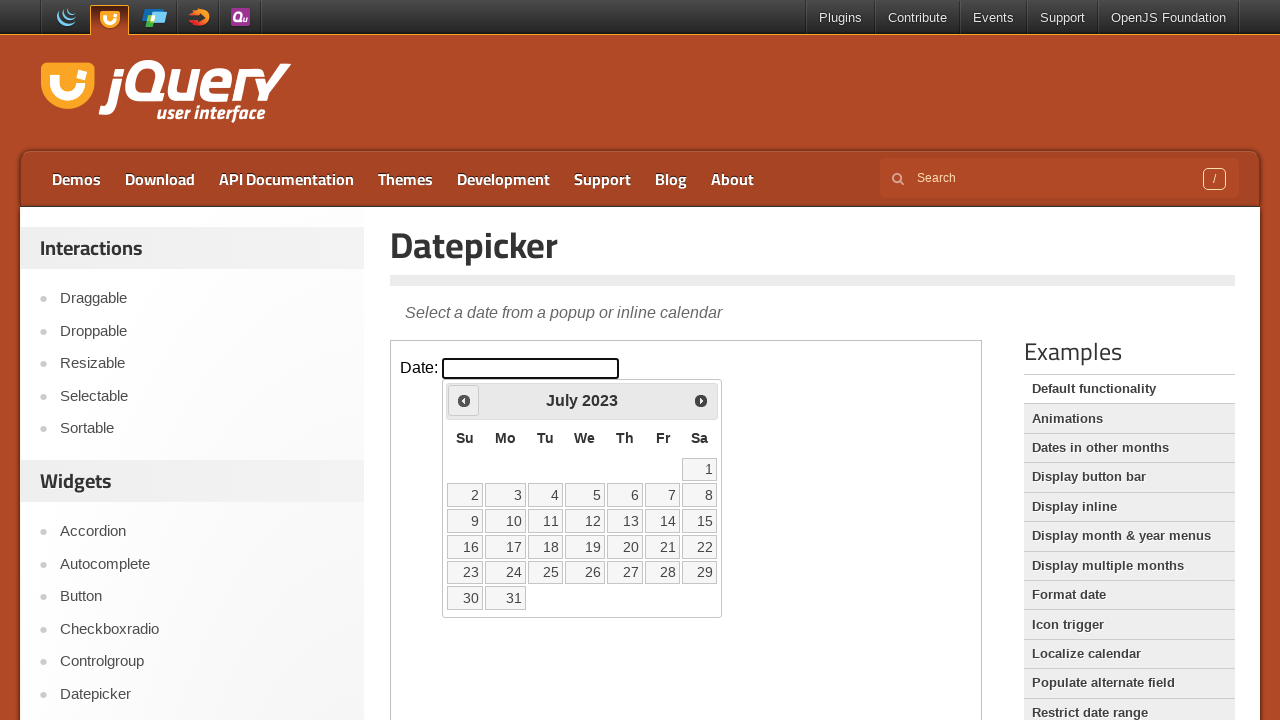

Clicked Prev button to navigate to earlier year at (464, 400) on iframe.demo-frame >> internal:control=enter-frame >> span:has-text('Prev')
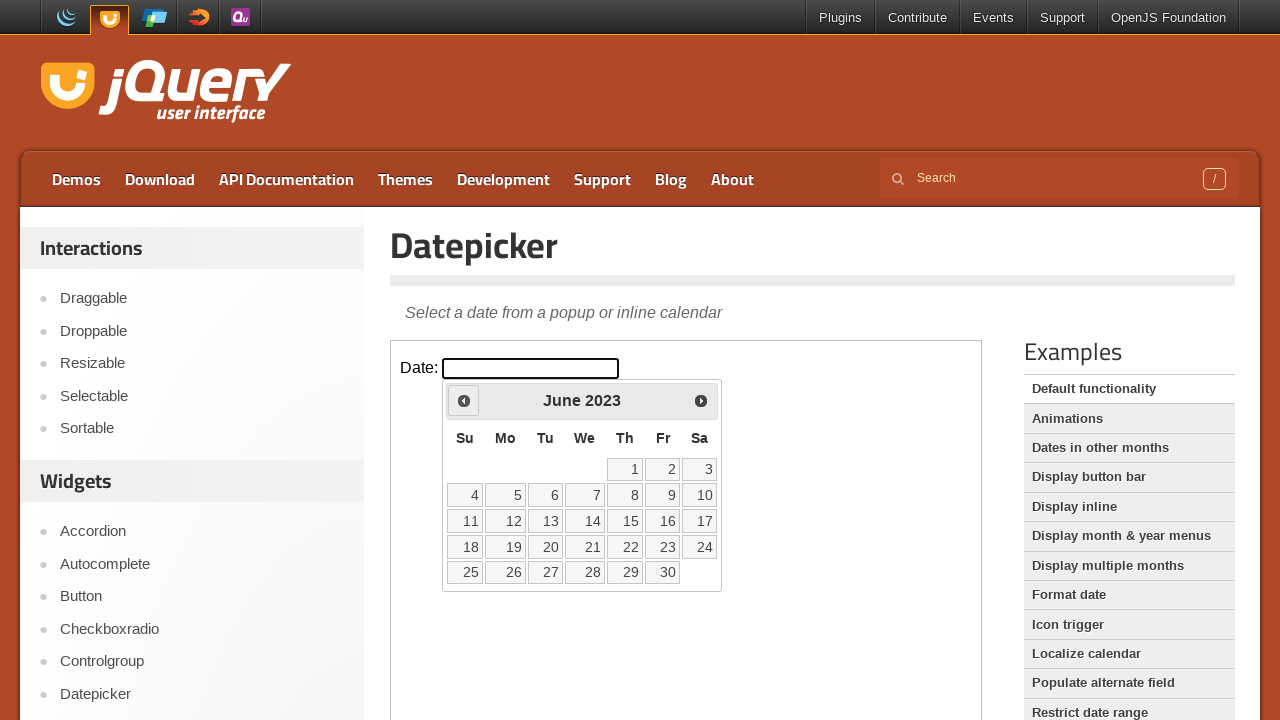

Waited 200ms for calendar update
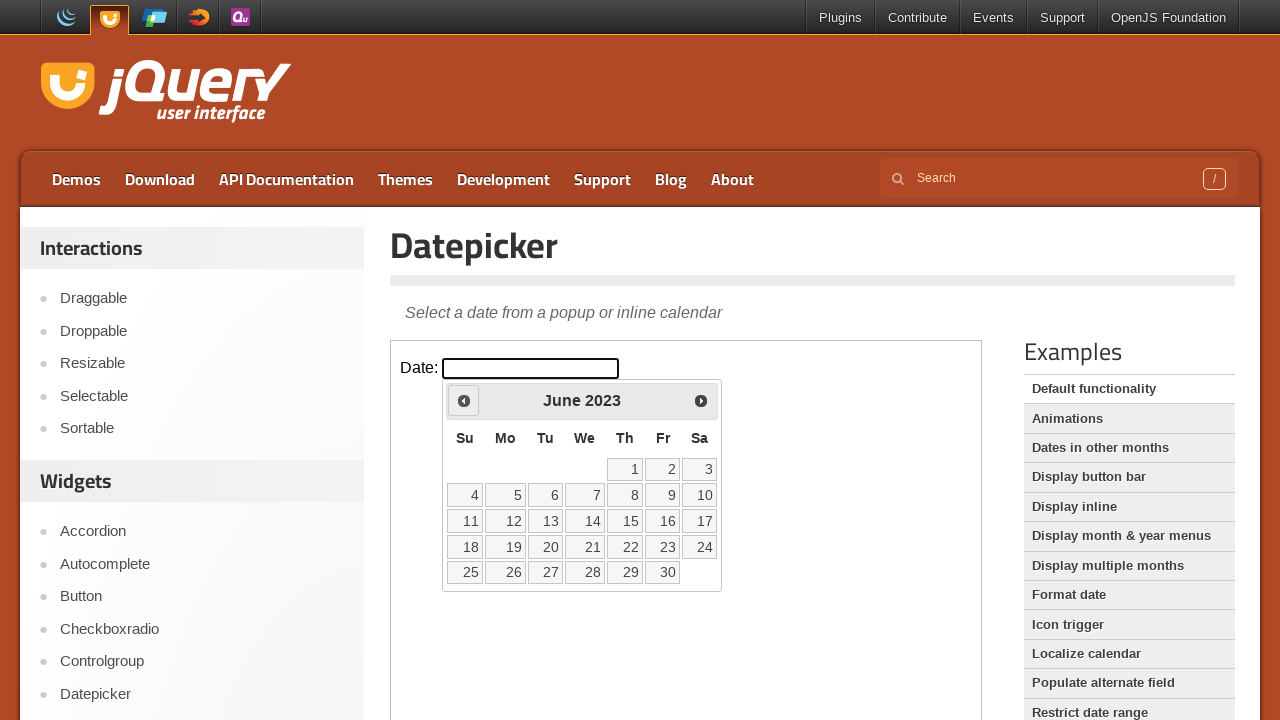

Clicked Prev button to navigate to earlier year at (464, 400) on iframe.demo-frame >> internal:control=enter-frame >> span:has-text('Prev')
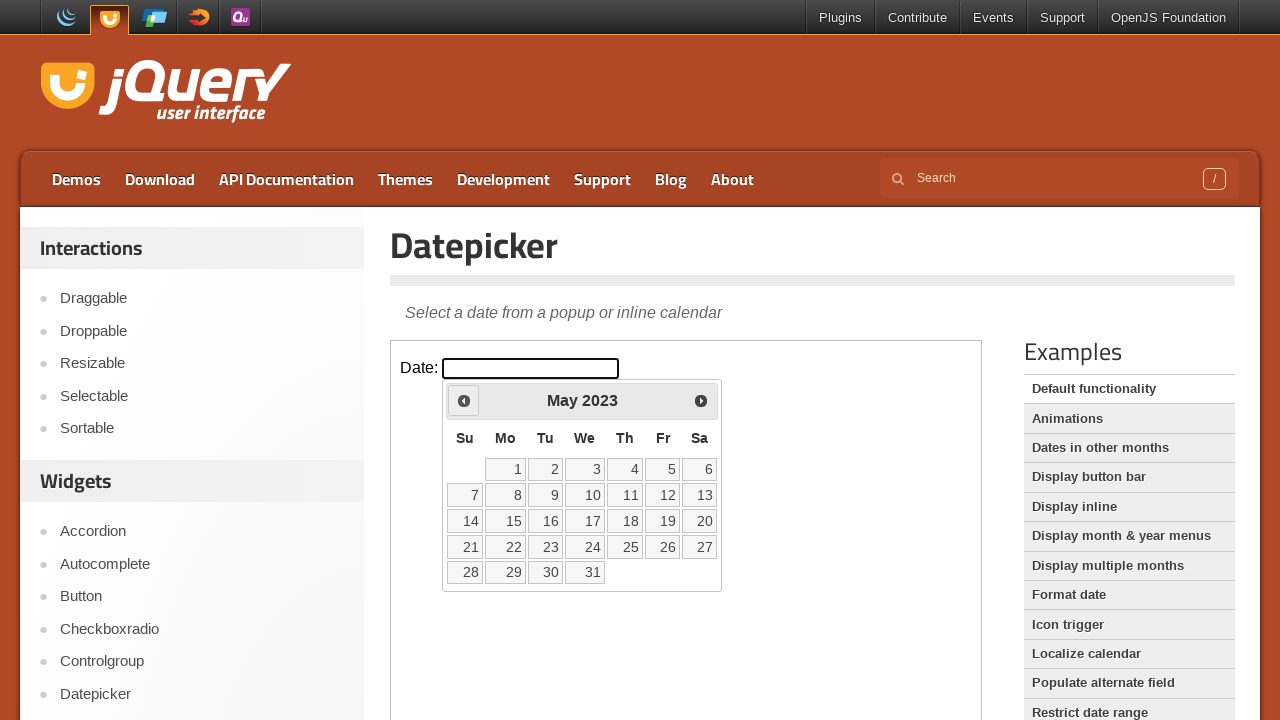

Waited 200ms for calendar update
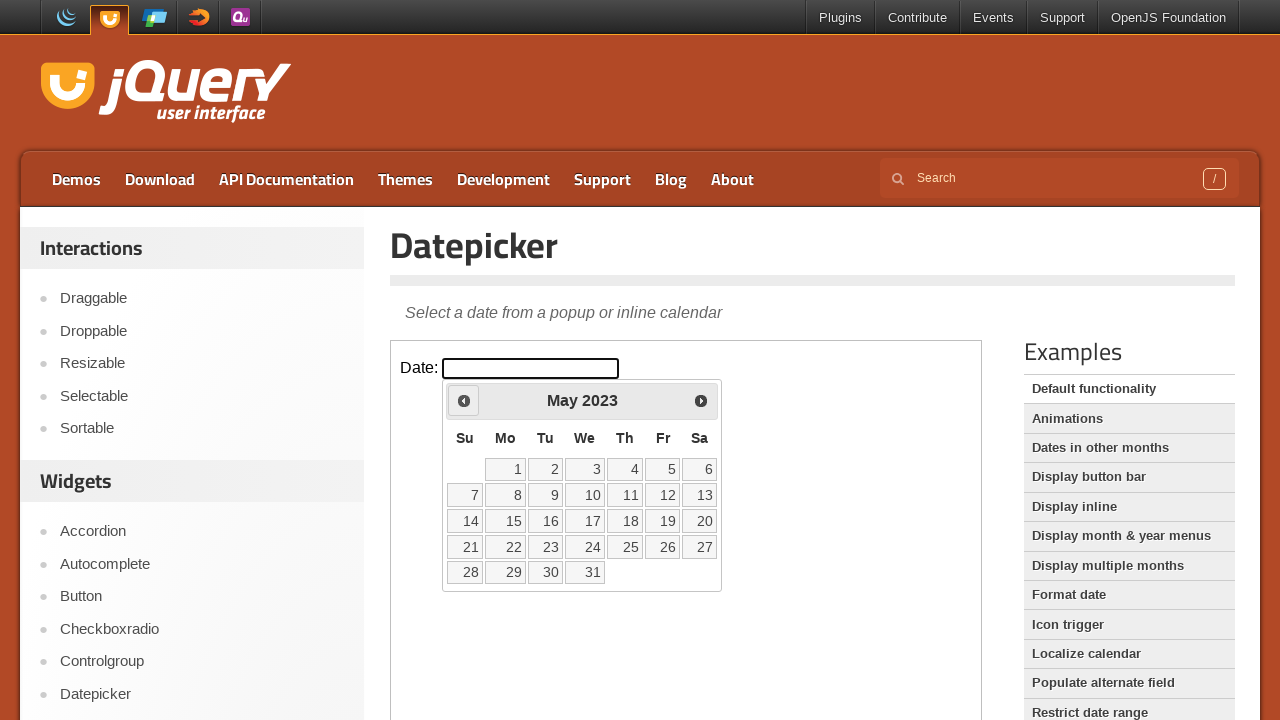

Clicked Prev button to navigate to earlier year at (464, 400) on iframe.demo-frame >> internal:control=enter-frame >> span:has-text('Prev')
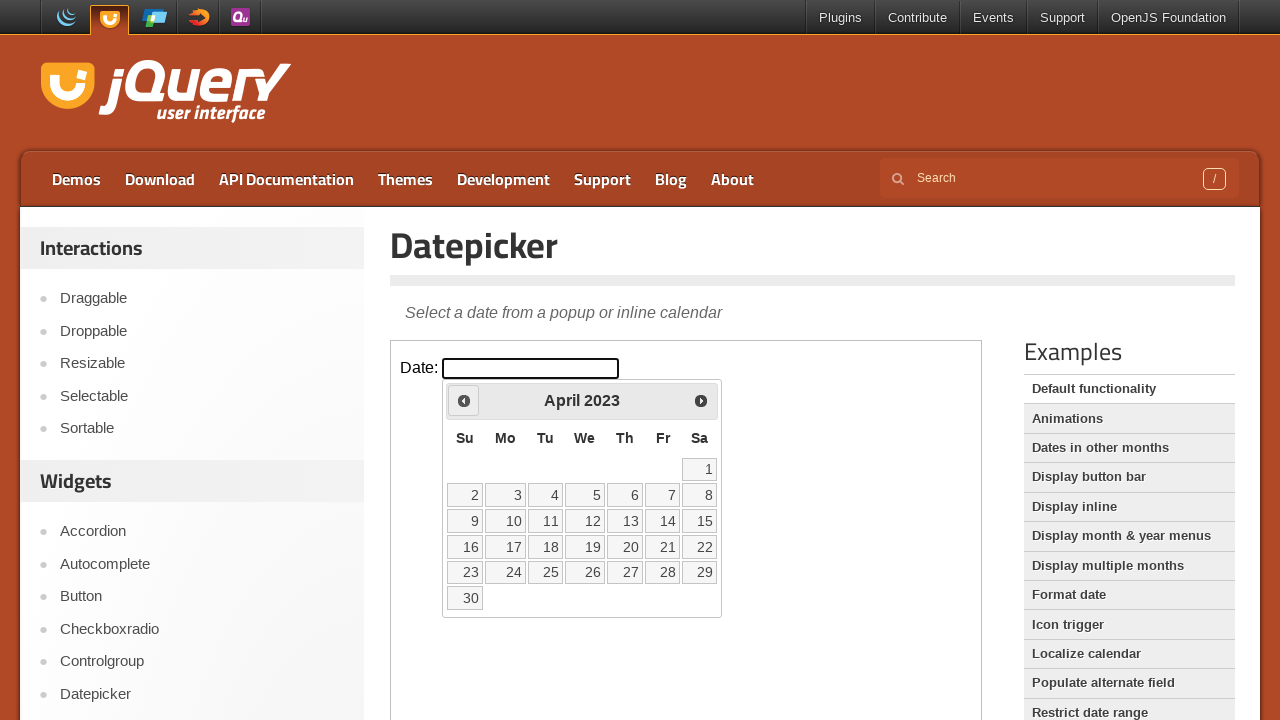

Waited 200ms for calendar update
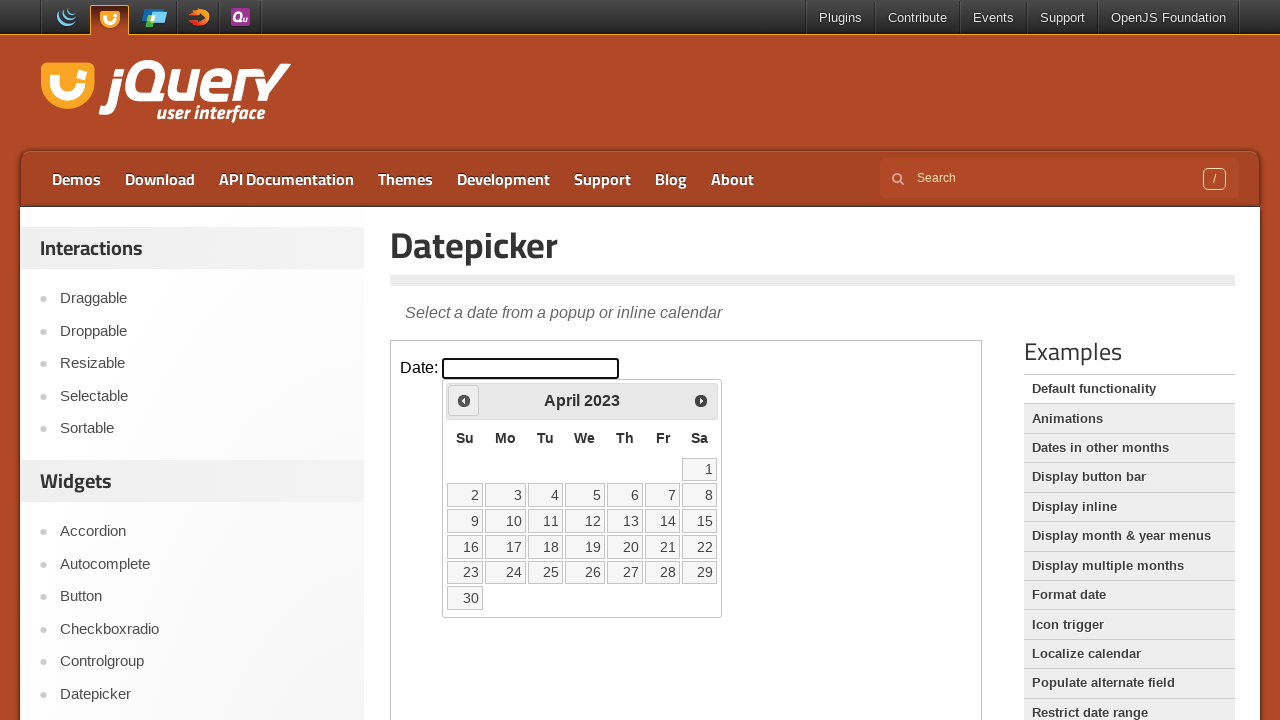

Clicked Prev button to navigate to earlier year at (464, 400) on iframe.demo-frame >> internal:control=enter-frame >> span:has-text('Prev')
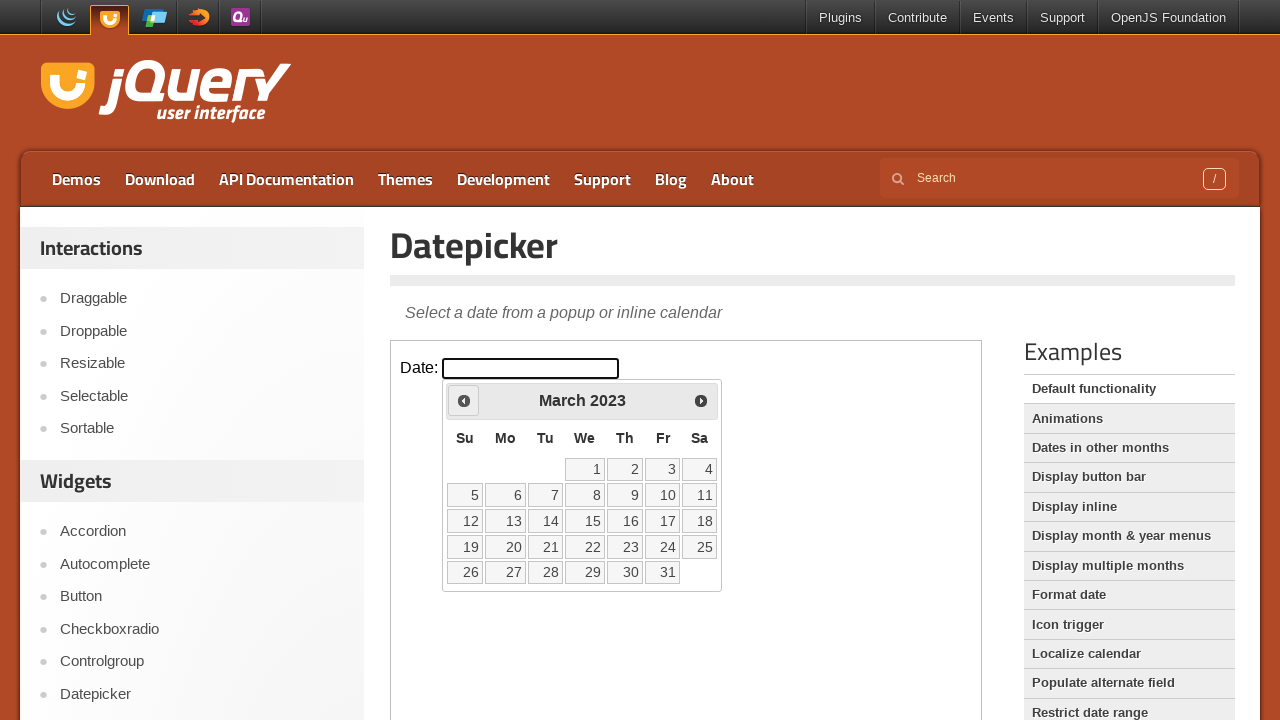

Waited 200ms for calendar update
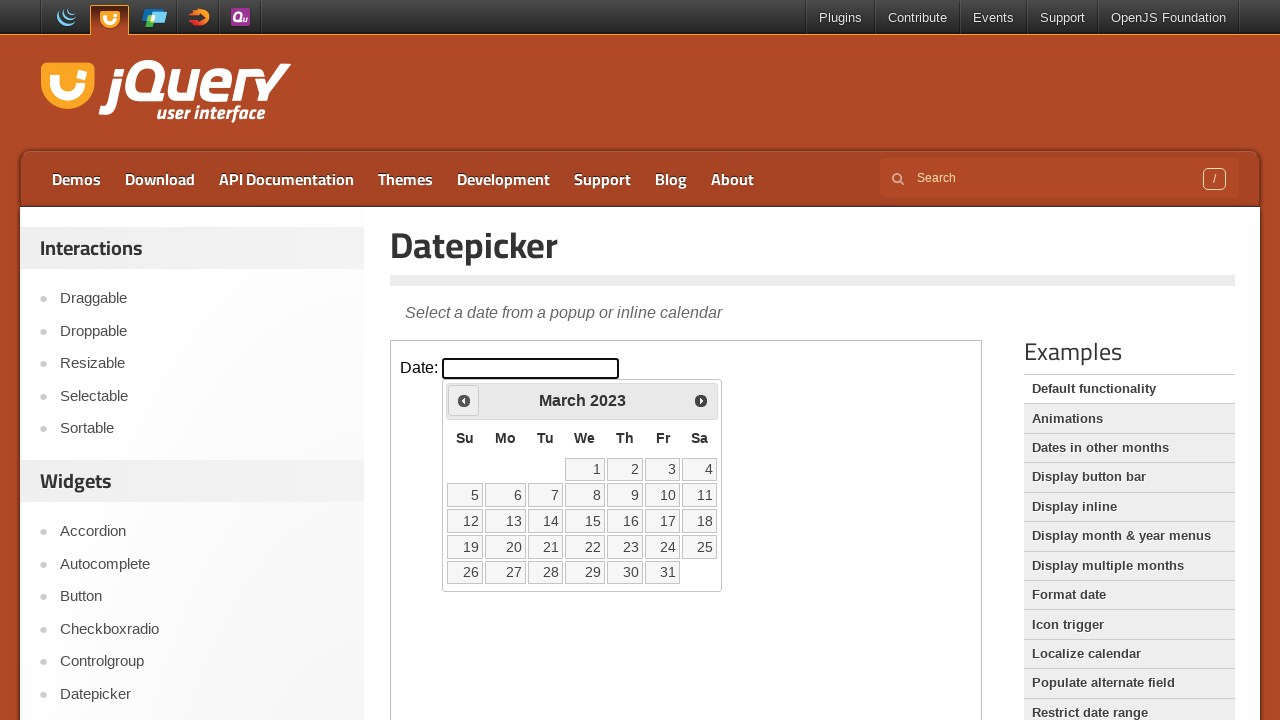

Clicked Prev button to navigate to earlier year at (464, 400) on iframe.demo-frame >> internal:control=enter-frame >> span:has-text('Prev')
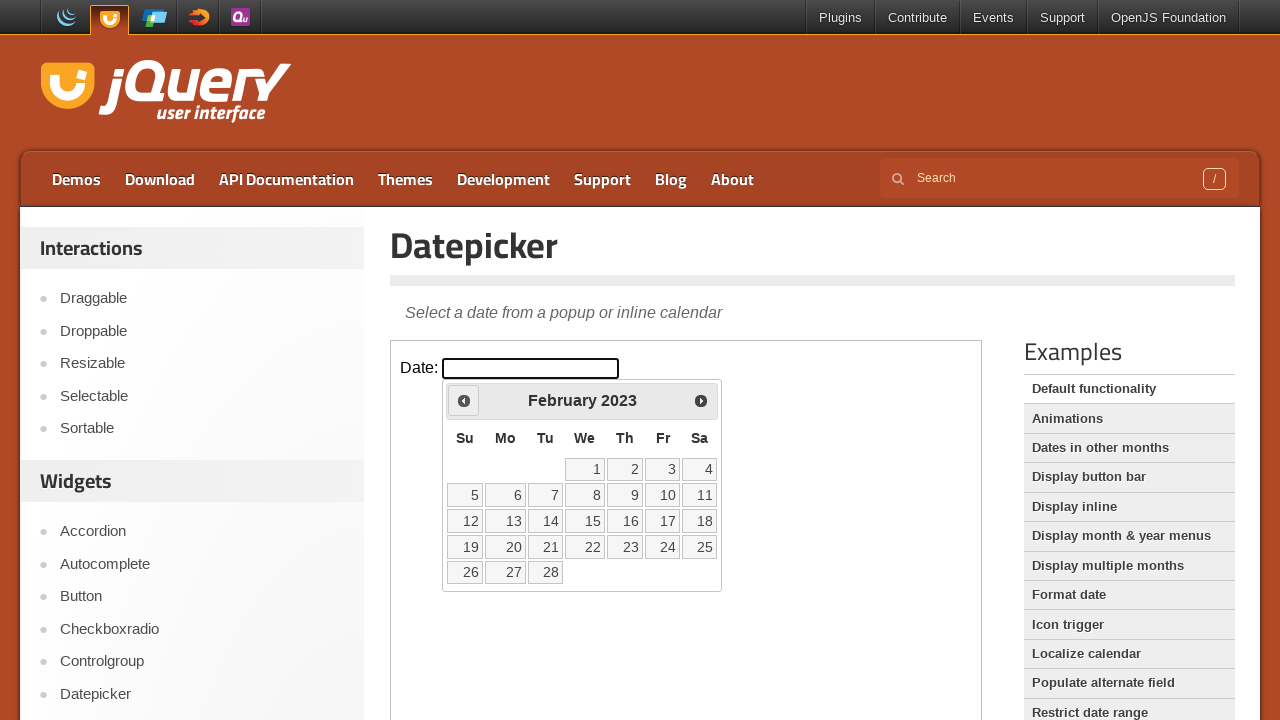

Waited 200ms for calendar update
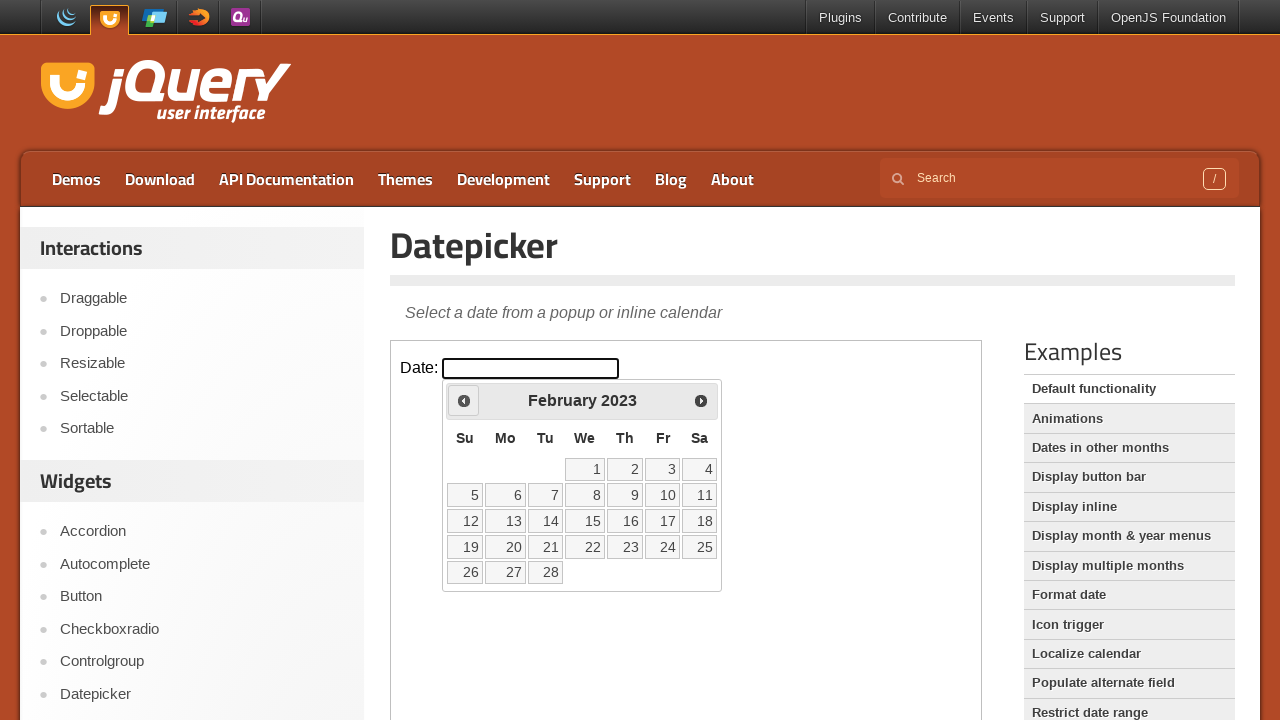

Clicked Prev button to navigate to earlier year at (464, 400) on iframe.demo-frame >> internal:control=enter-frame >> span:has-text('Prev')
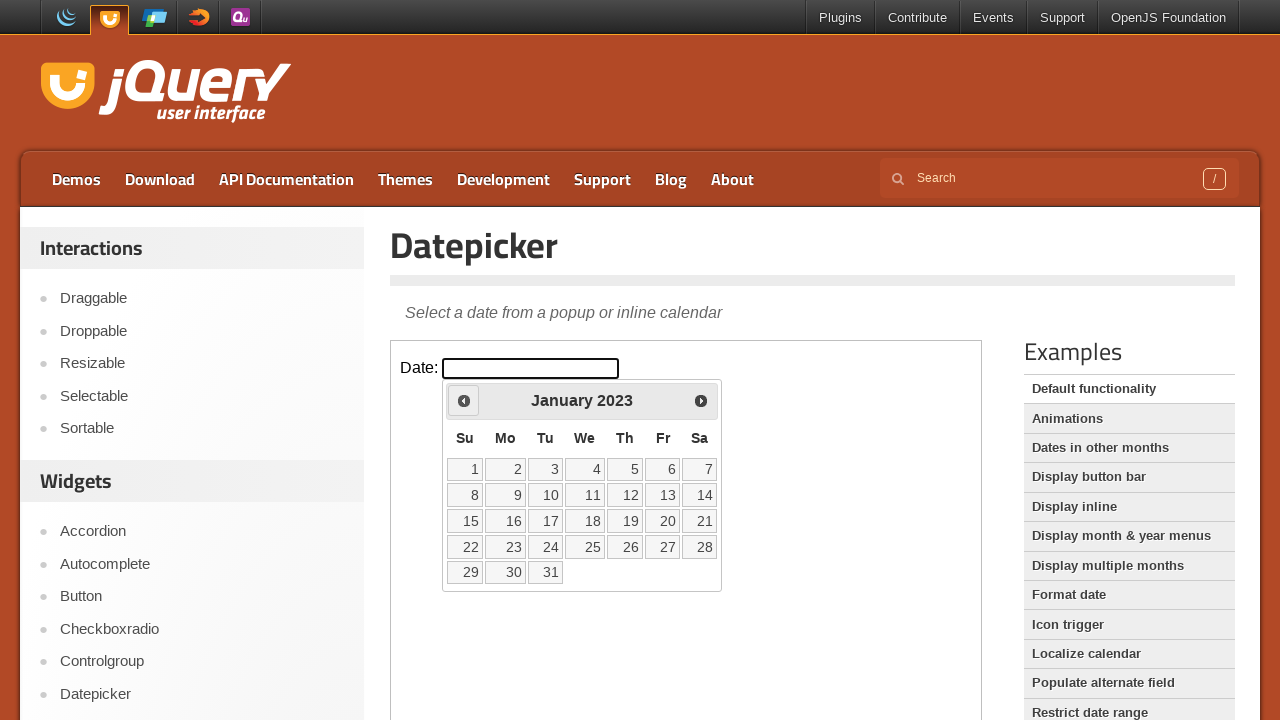

Waited 200ms for calendar update
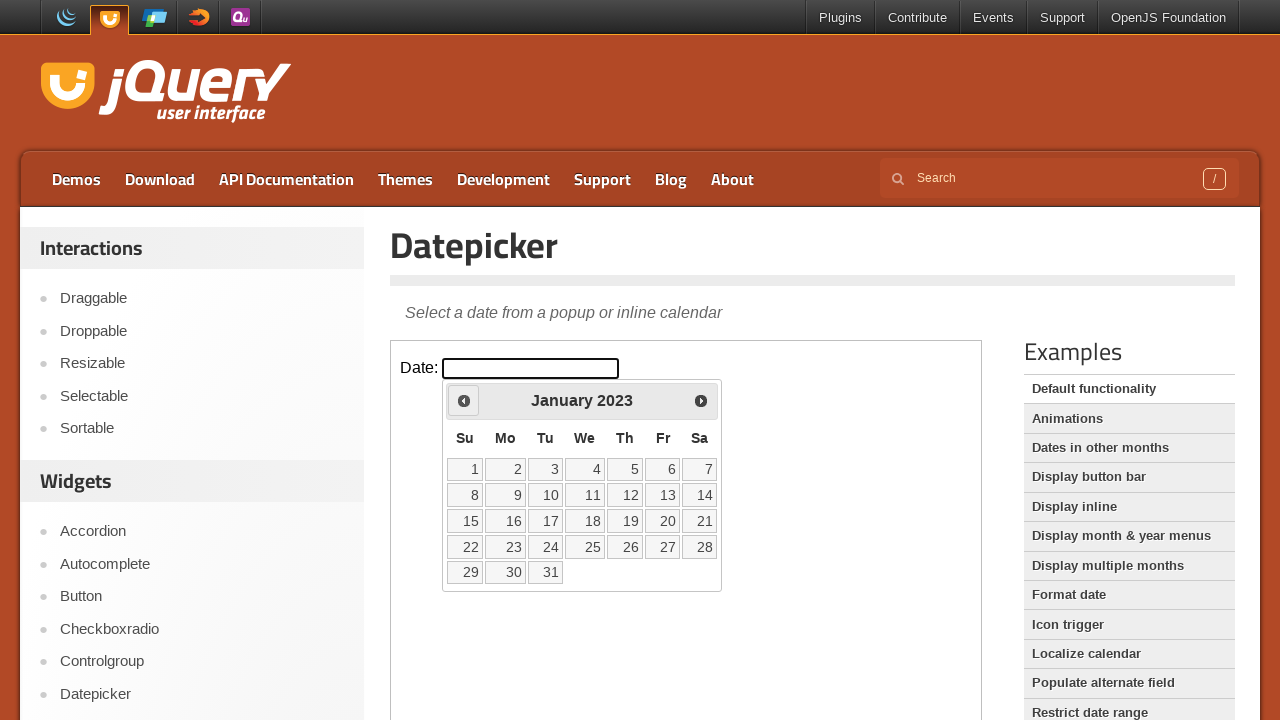

Clicked Prev button to navigate to earlier year at (464, 400) on iframe.demo-frame >> internal:control=enter-frame >> span:has-text('Prev')
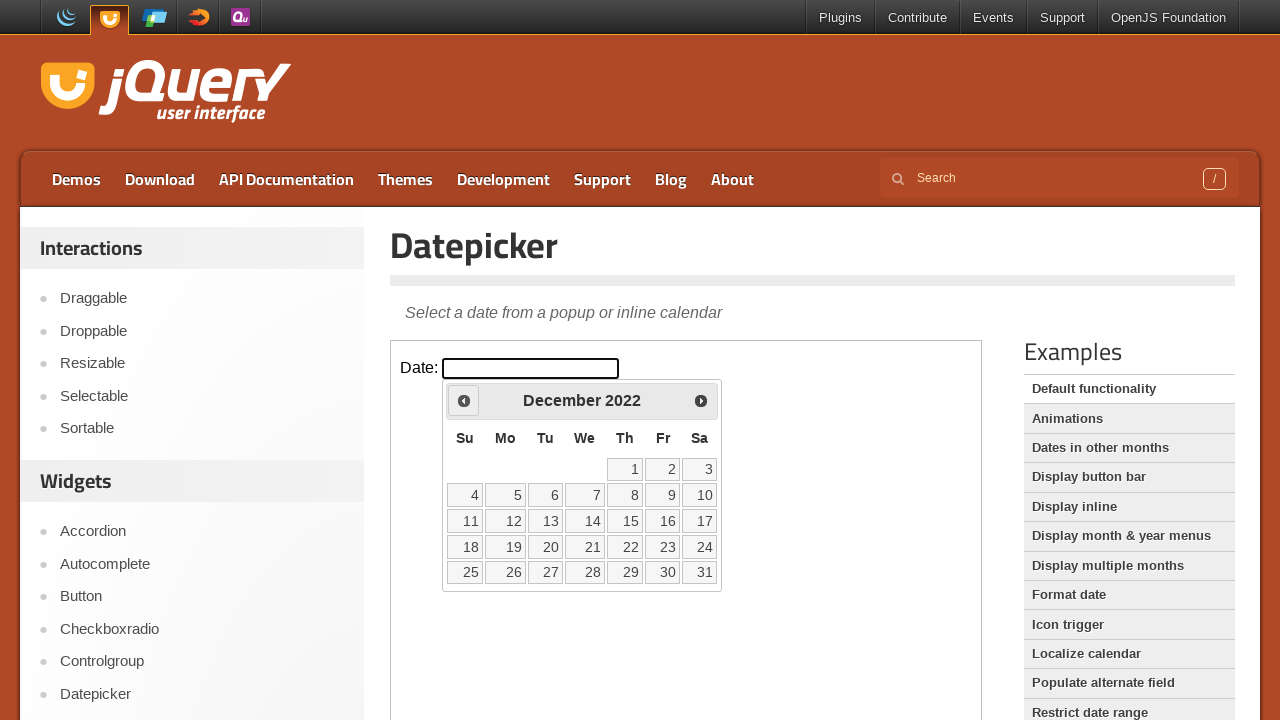

Waited 200ms for calendar update
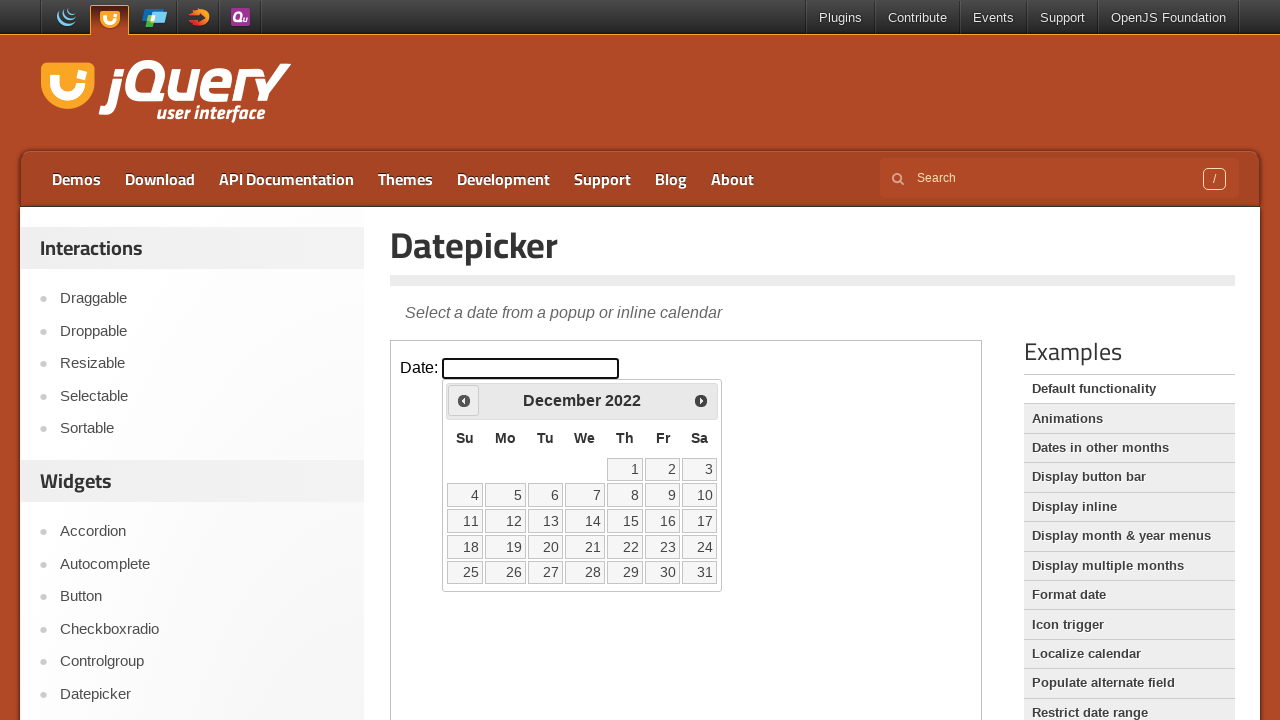

Clicked Prev button to navigate to earlier year at (464, 400) on iframe.demo-frame >> internal:control=enter-frame >> span:has-text('Prev')
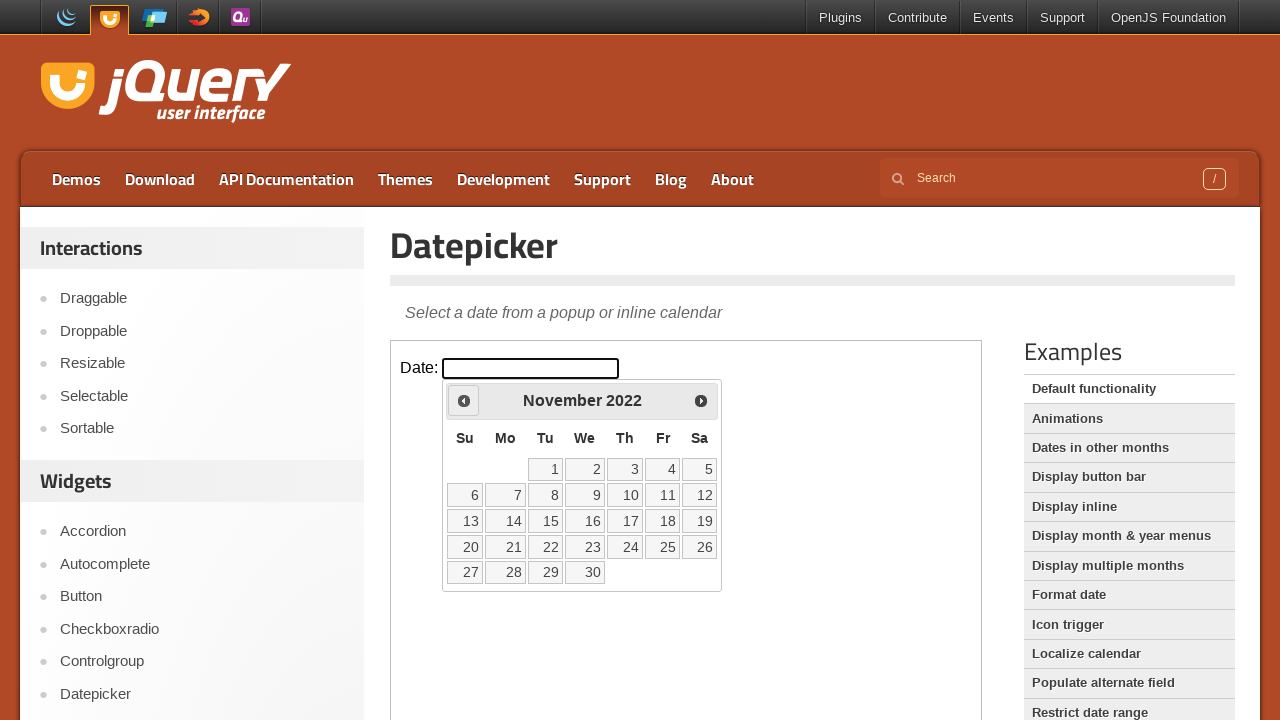

Waited 200ms for calendar update
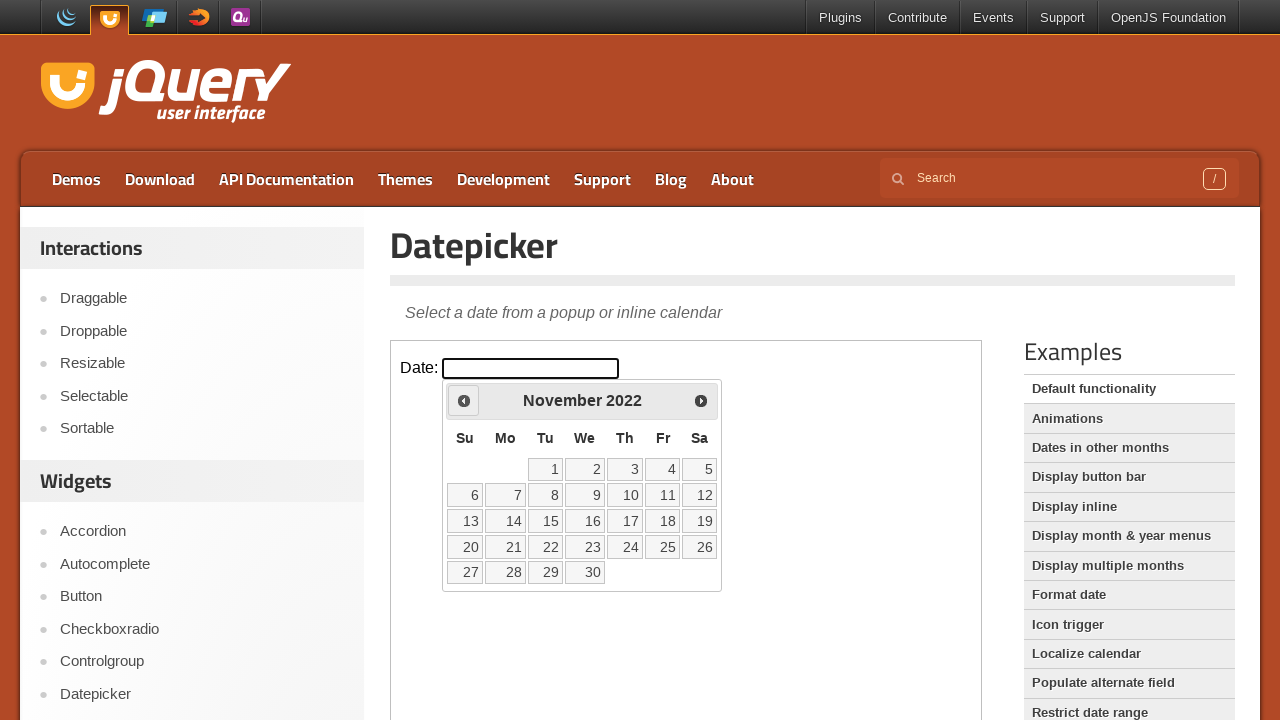

Clicked Prev button to navigate to earlier year at (464, 400) on iframe.demo-frame >> internal:control=enter-frame >> span:has-text('Prev')
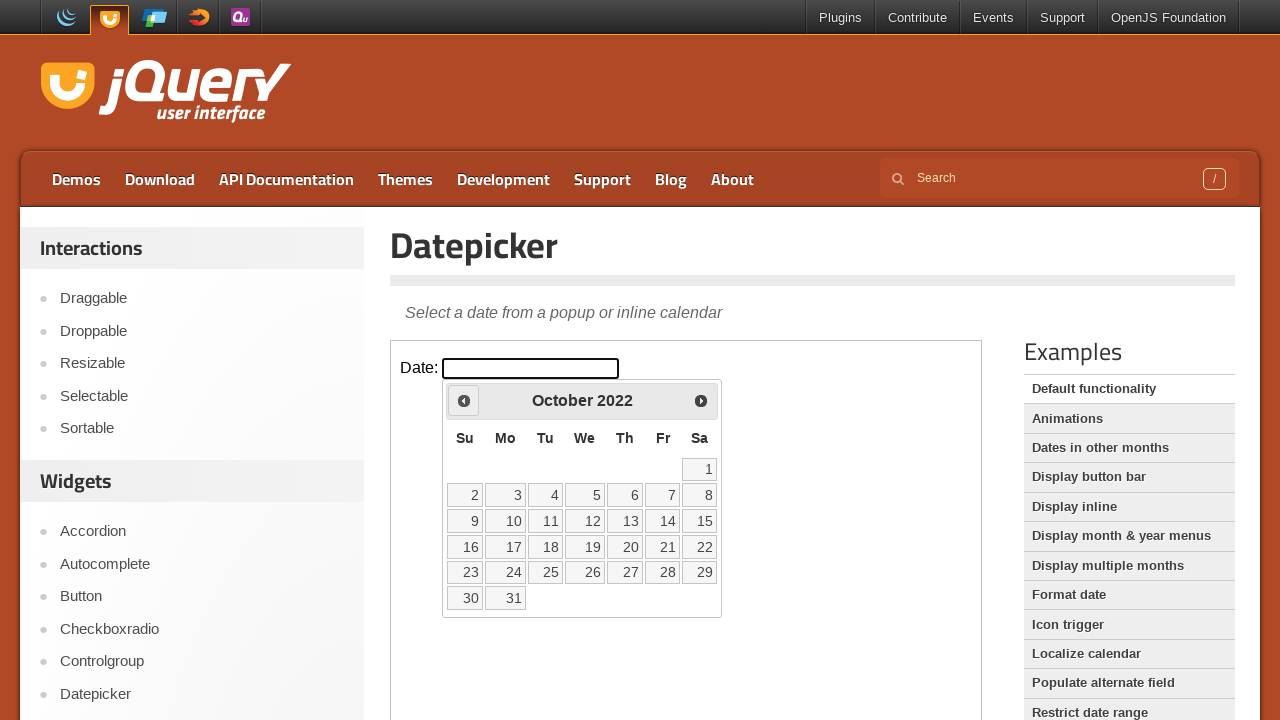

Waited 200ms for calendar update
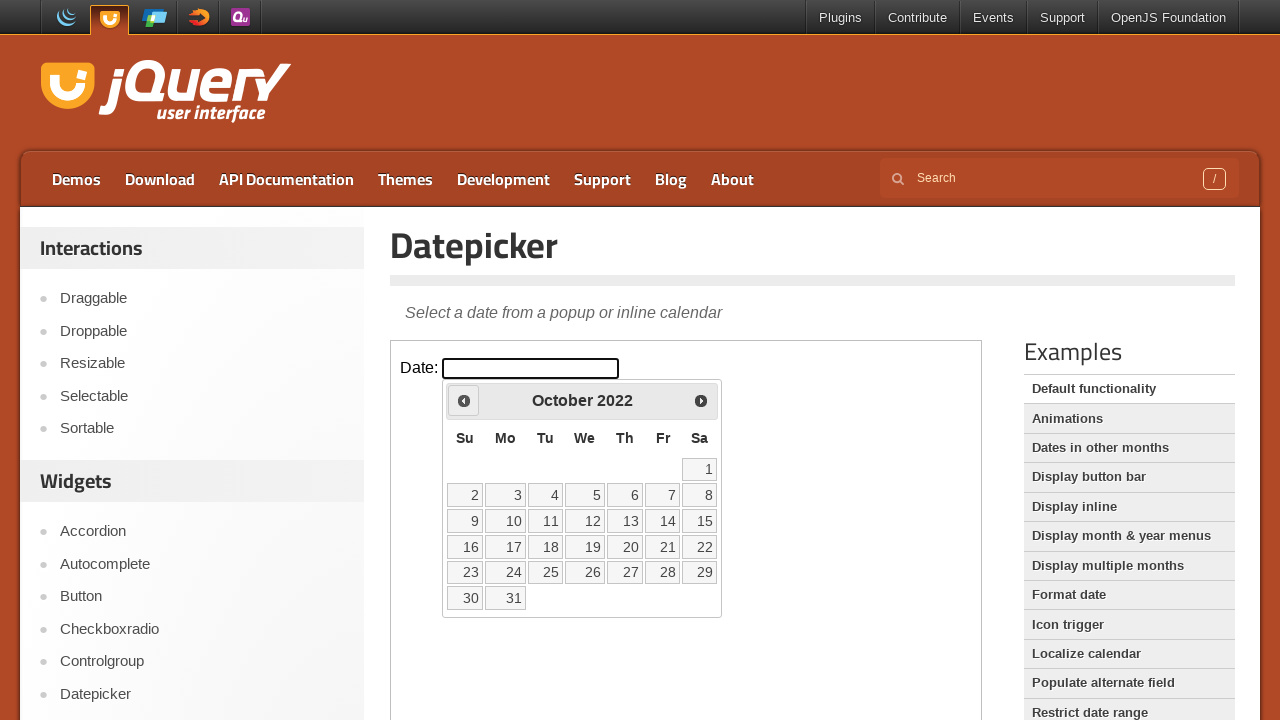

Clicked Prev button to navigate to earlier year at (464, 400) on iframe.demo-frame >> internal:control=enter-frame >> span:has-text('Prev')
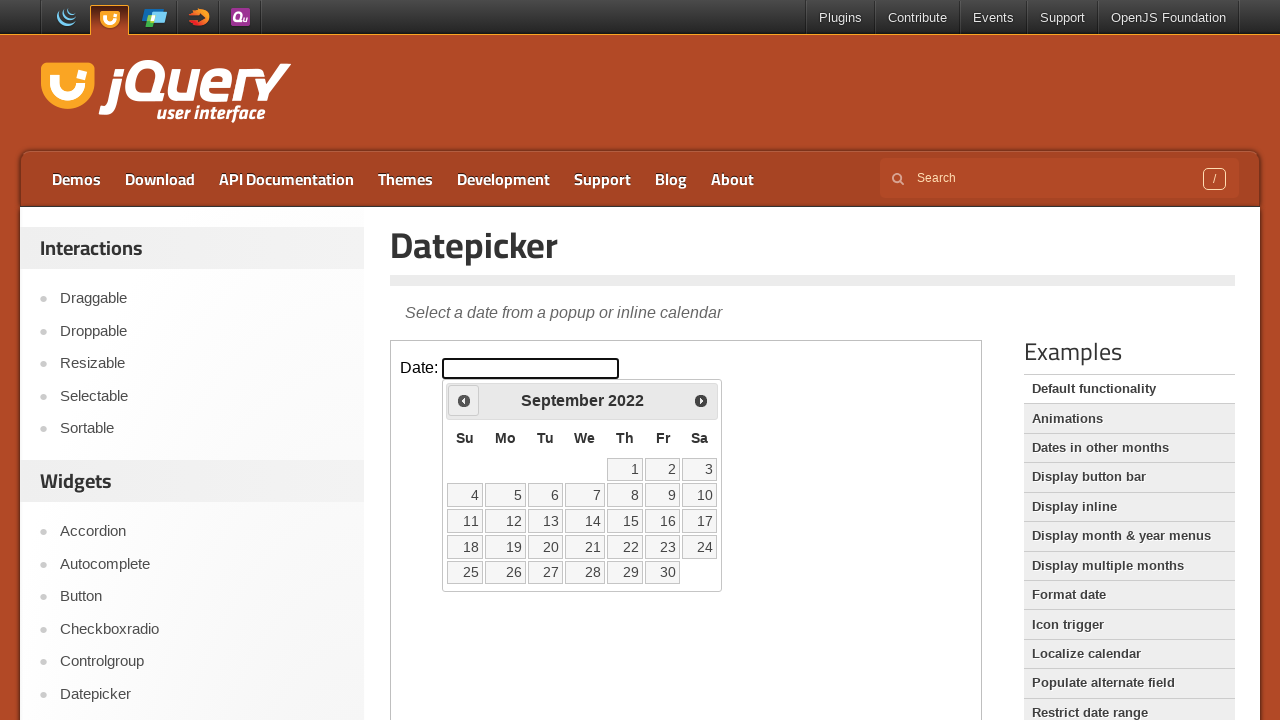

Waited 200ms for calendar update
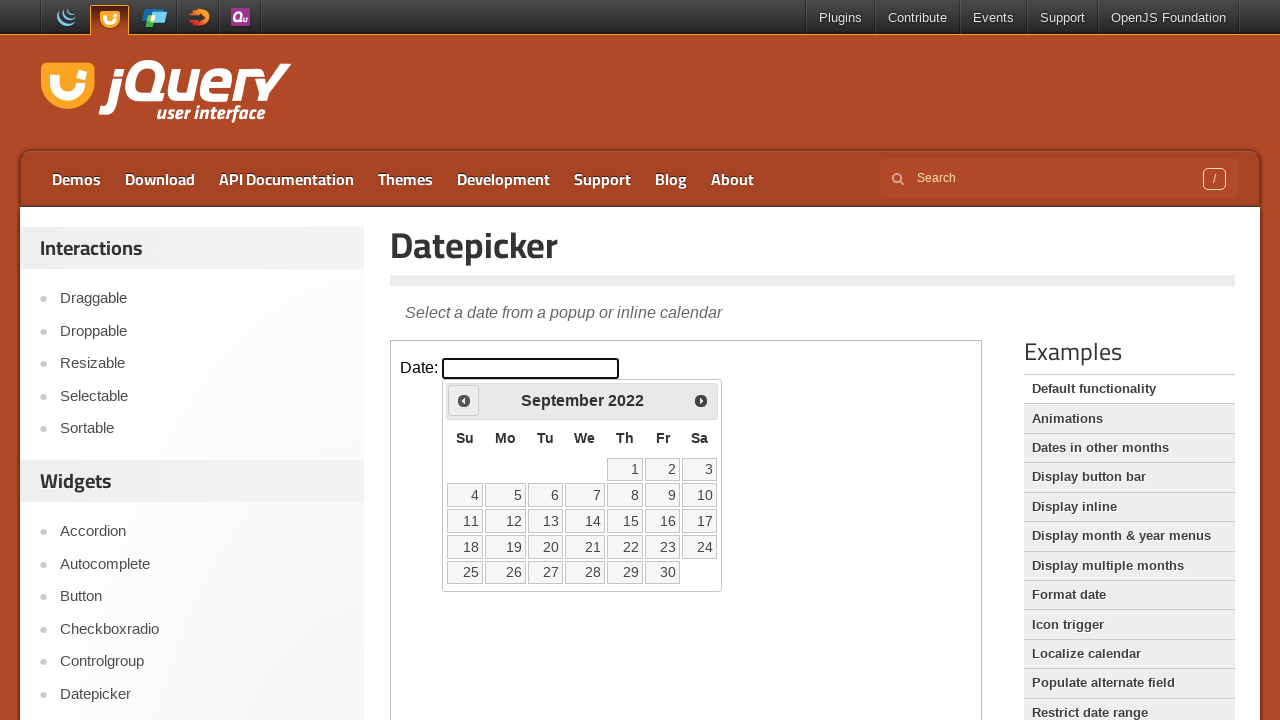

Clicked Prev button to navigate to earlier year at (464, 400) on iframe.demo-frame >> internal:control=enter-frame >> span:has-text('Prev')
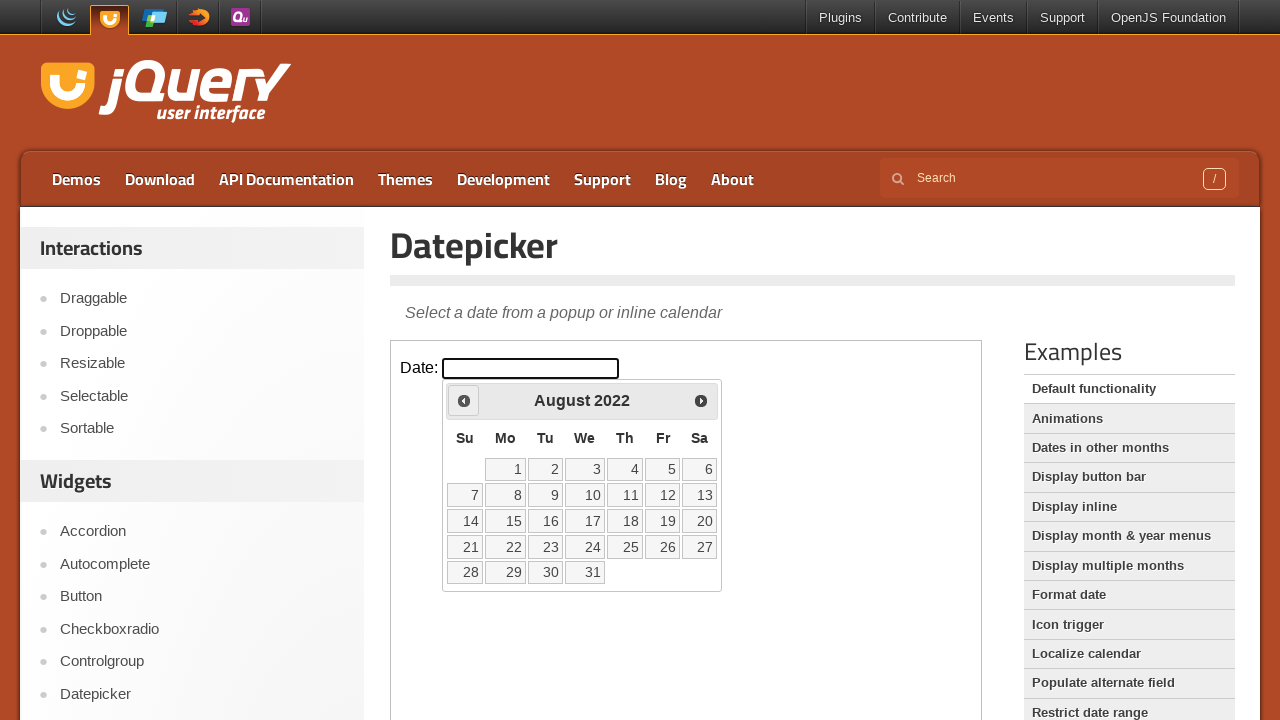

Waited 200ms for calendar update
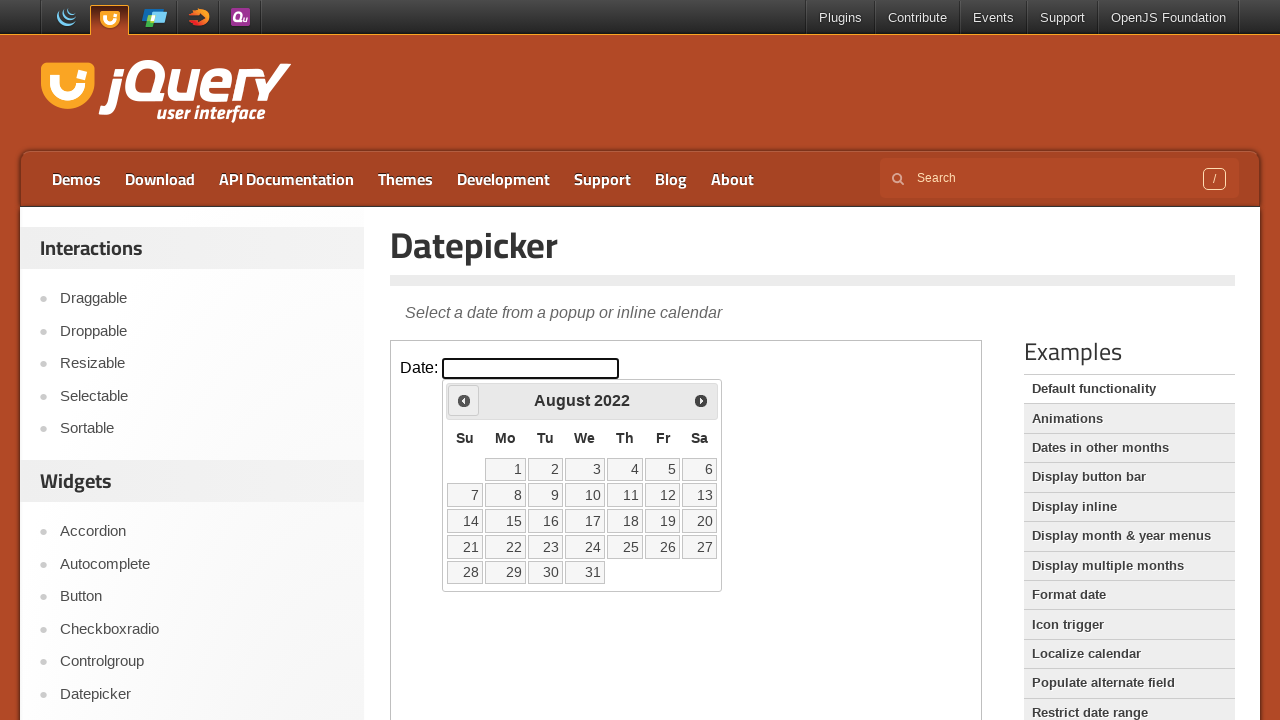

Clicked Prev button to navigate to earlier year at (464, 400) on iframe.demo-frame >> internal:control=enter-frame >> span:has-text('Prev')
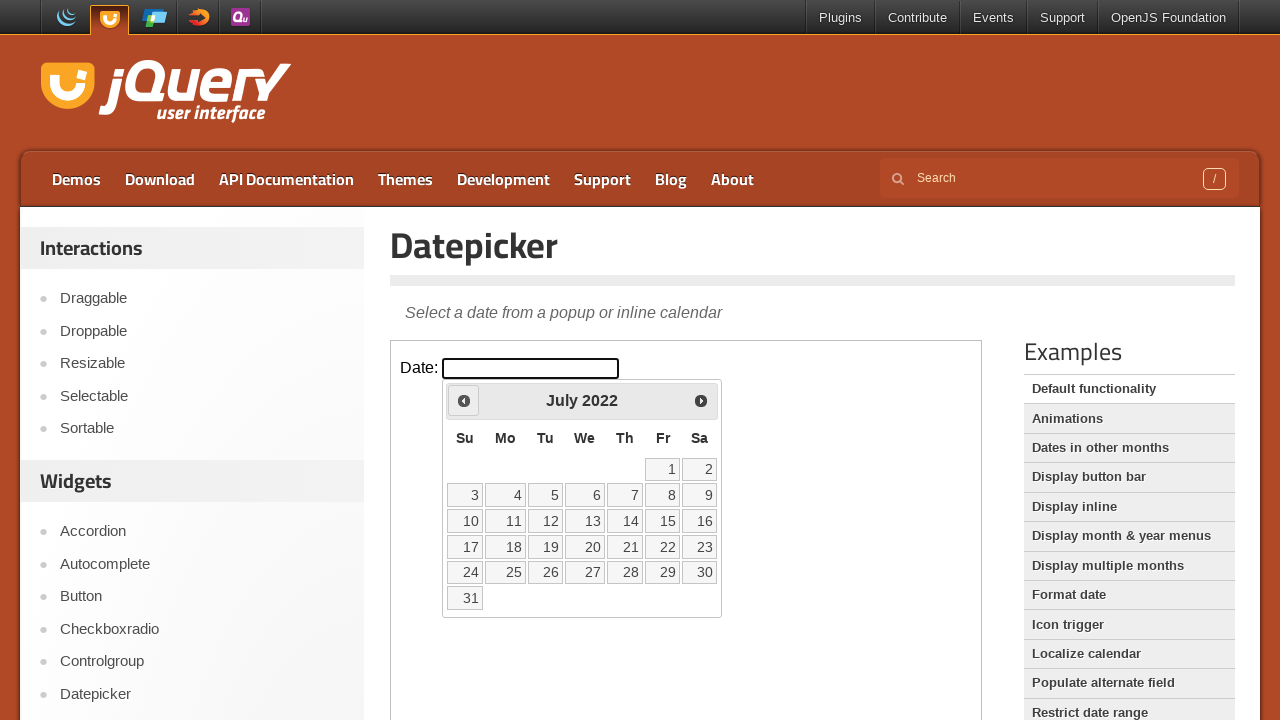

Waited 200ms for calendar update
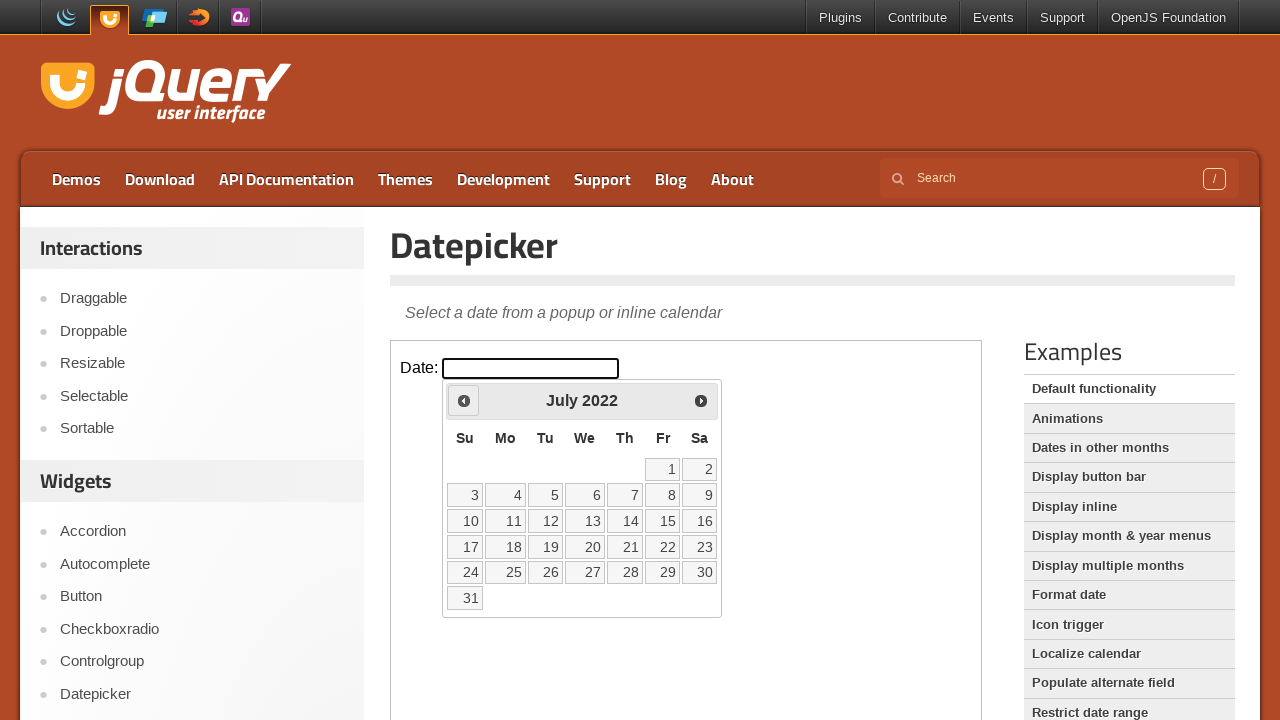

Clicked Prev button to navigate to earlier year at (464, 400) on iframe.demo-frame >> internal:control=enter-frame >> span:has-text('Prev')
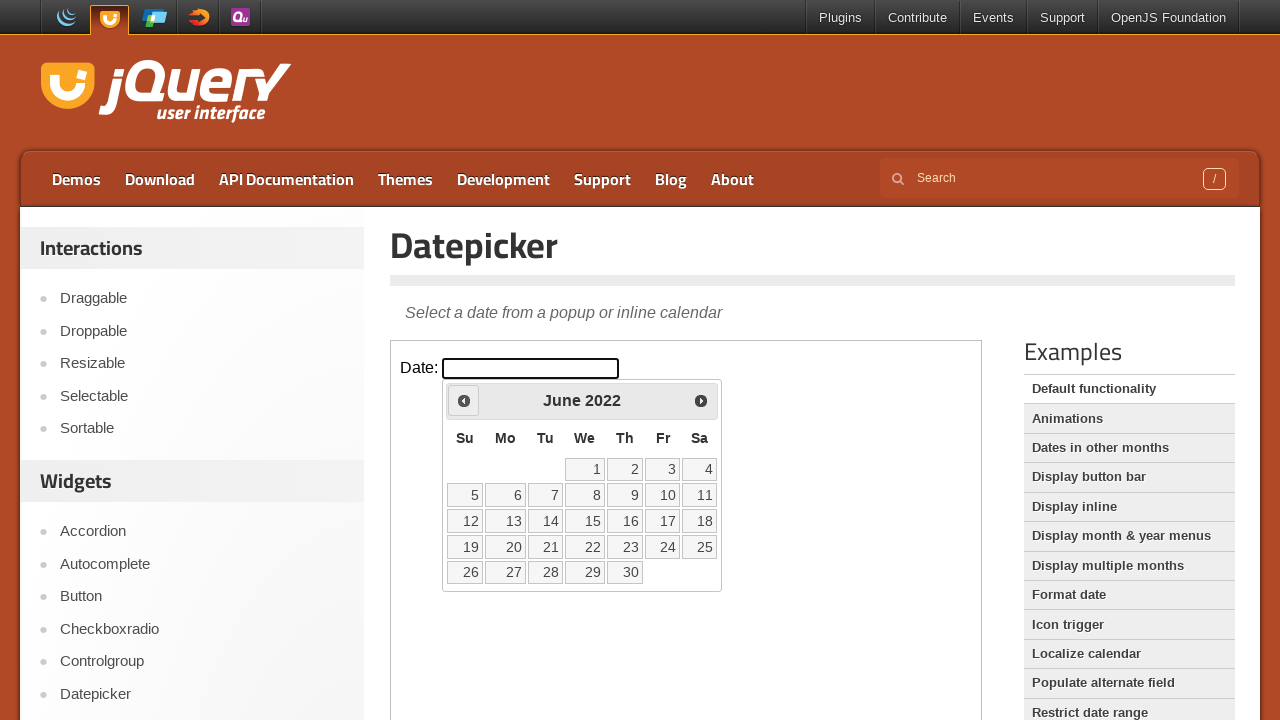

Waited 200ms for calendar update
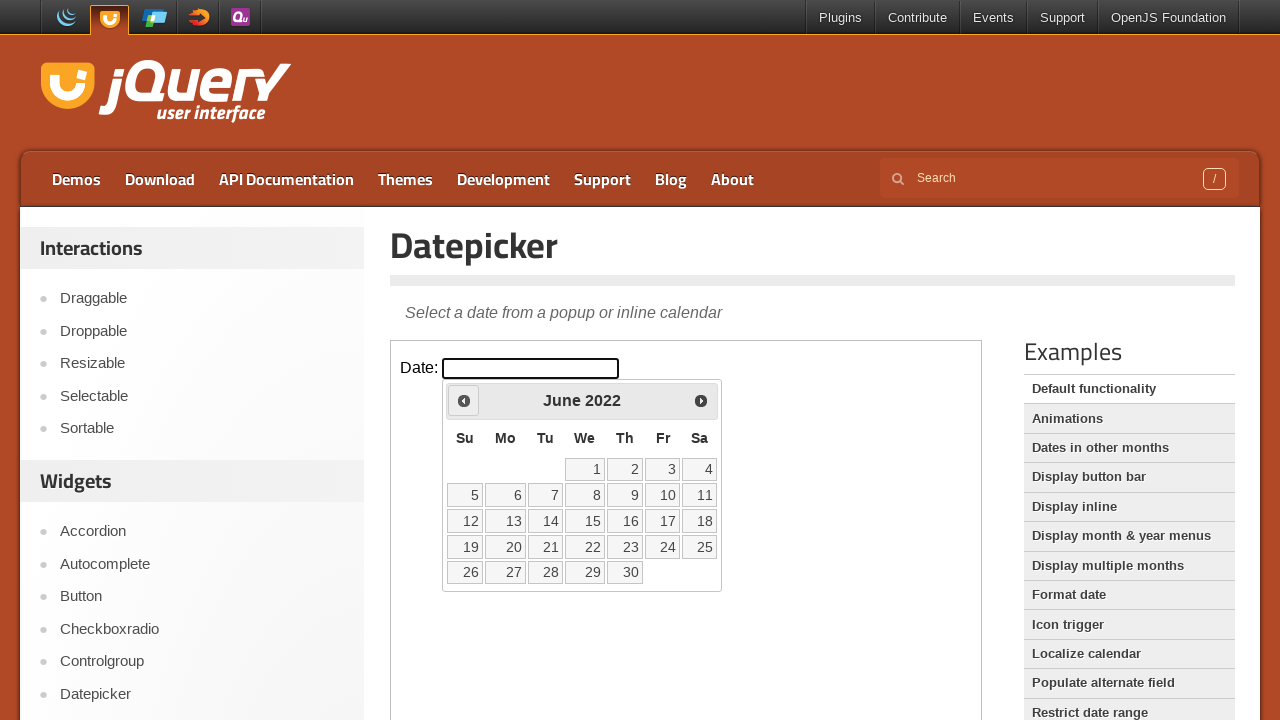

Clicked Prev button to navigate to earlier year at (464, 400) on iframe.demo-frame >> internal:control=enter-frame >> span:has-text('Prev')
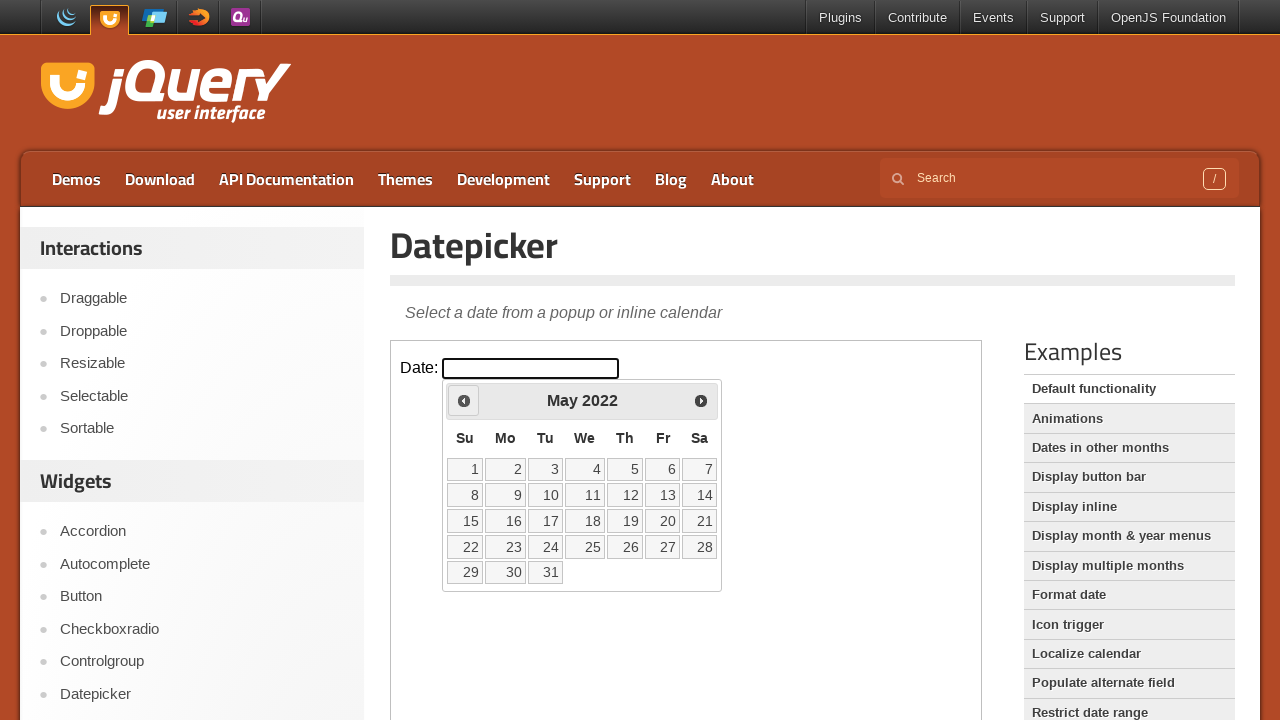

Waited 200ms for calendar update
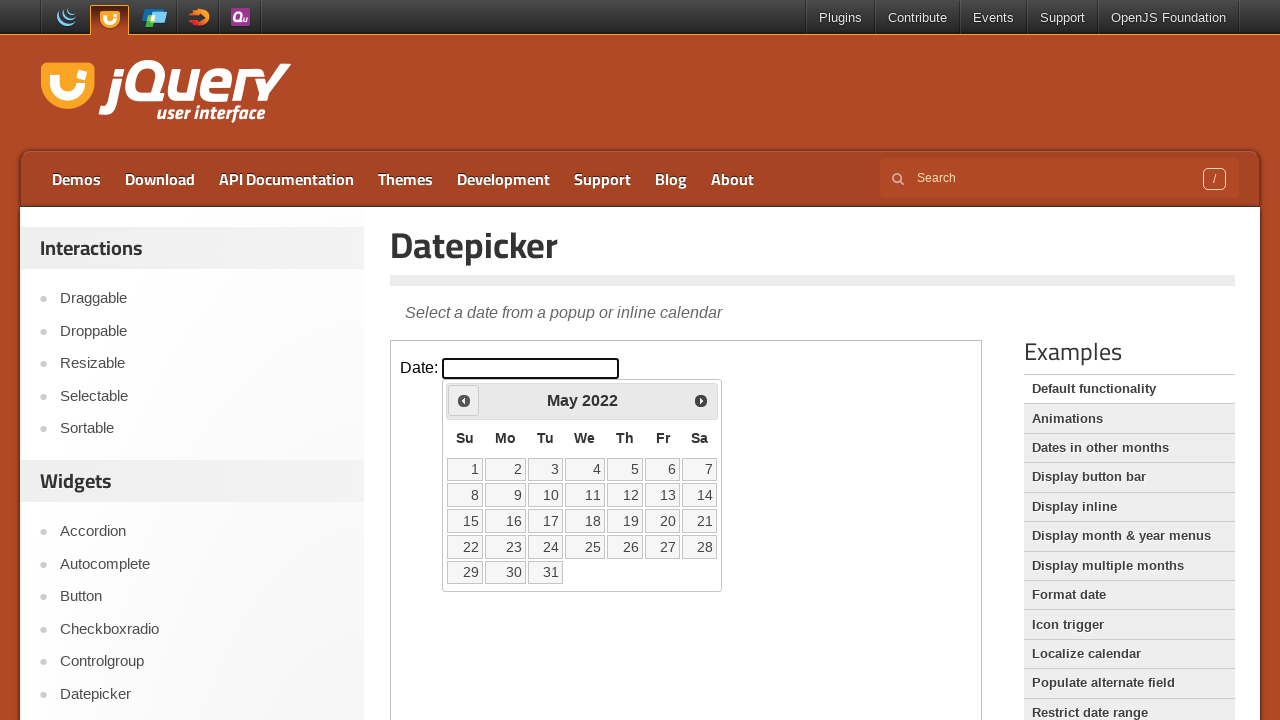

Clicked Prev button to navigate to earlier year at (464, 400) on iframe.demo-frame >> internal:control=enter-frame >> span:has-text('Prev')
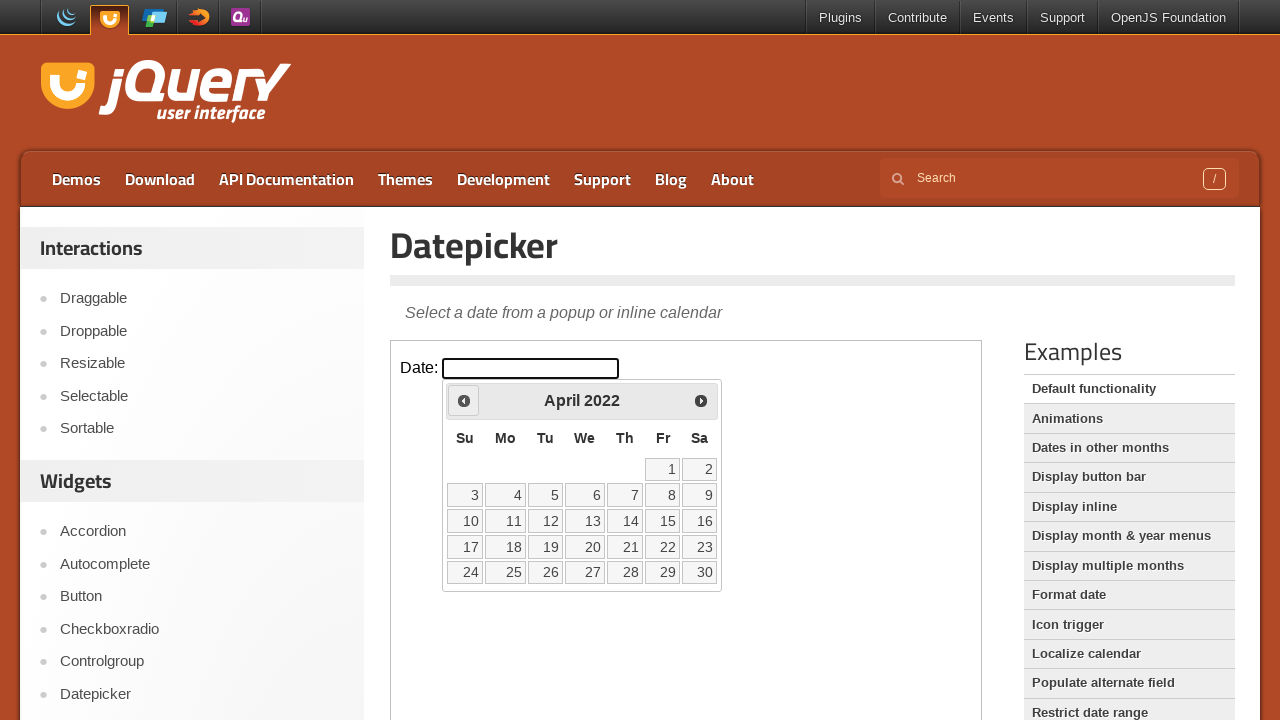

Waited 200ms for calendar update
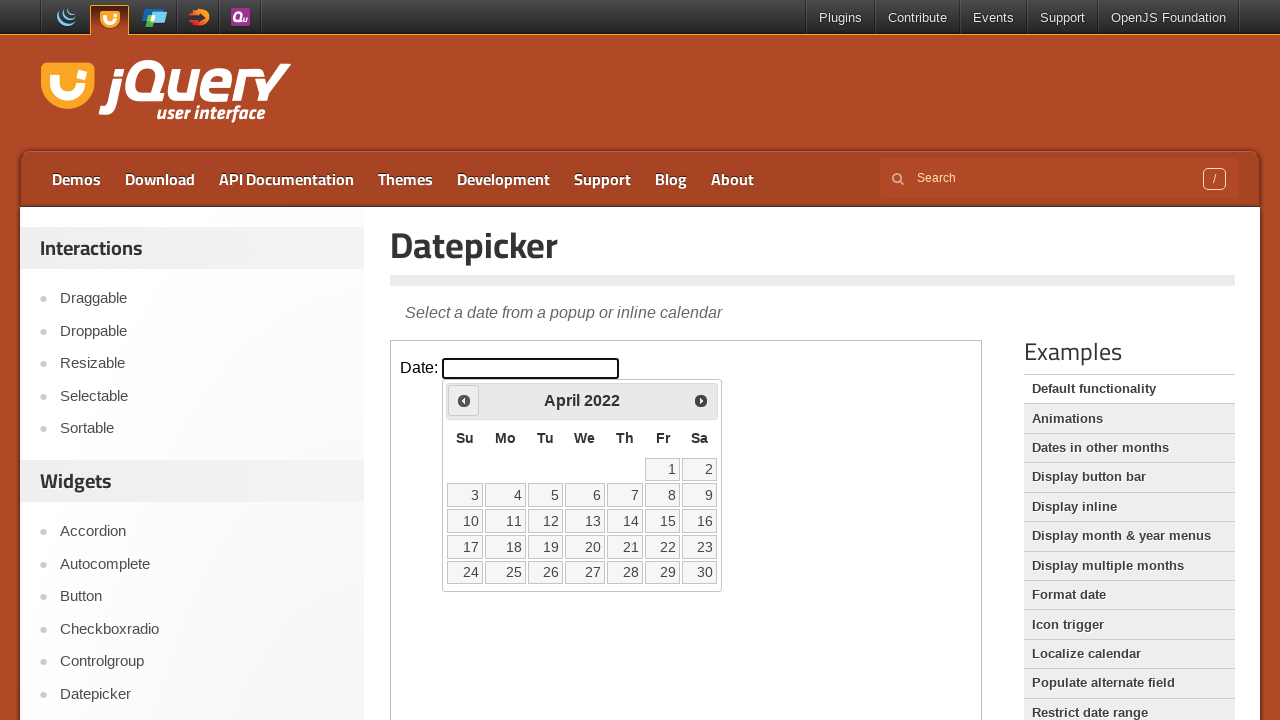

Clicked Prev button to navigate to earlier year at (464, 400) on iframe.demo-frame >> internal:control=enter-frame >> span:has-text('Prev')
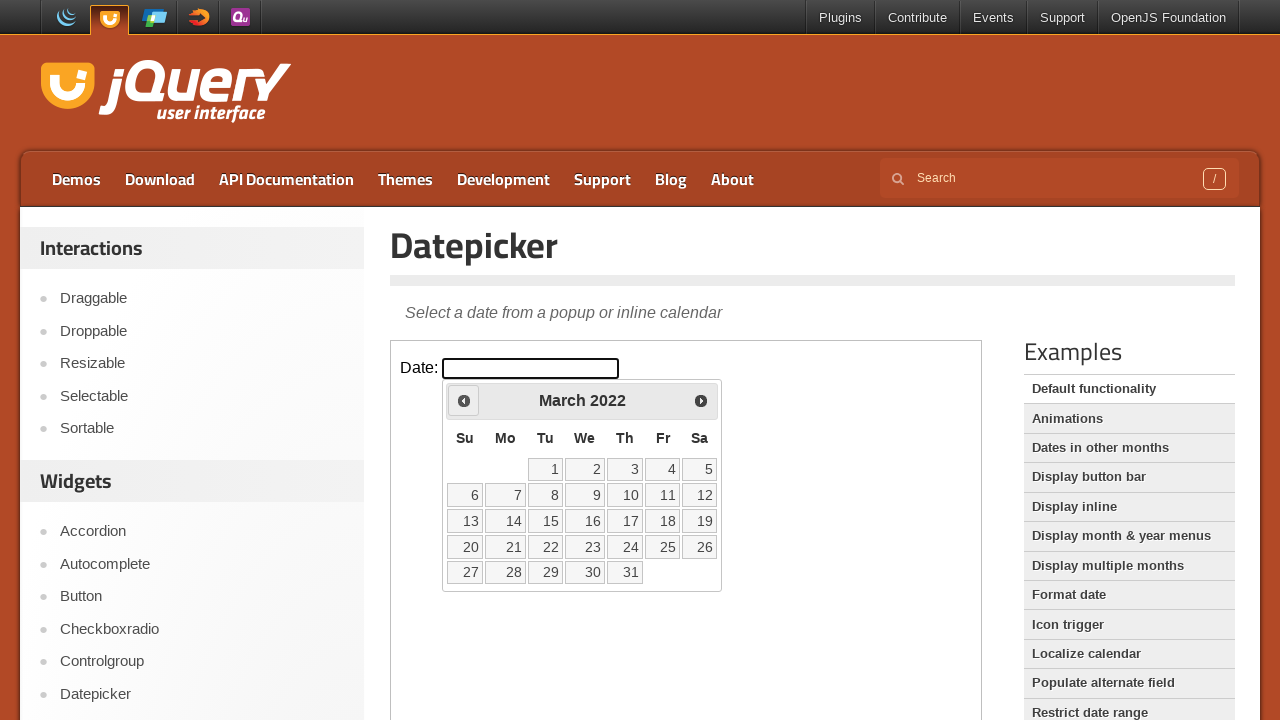

Waited 200ms for calendar update
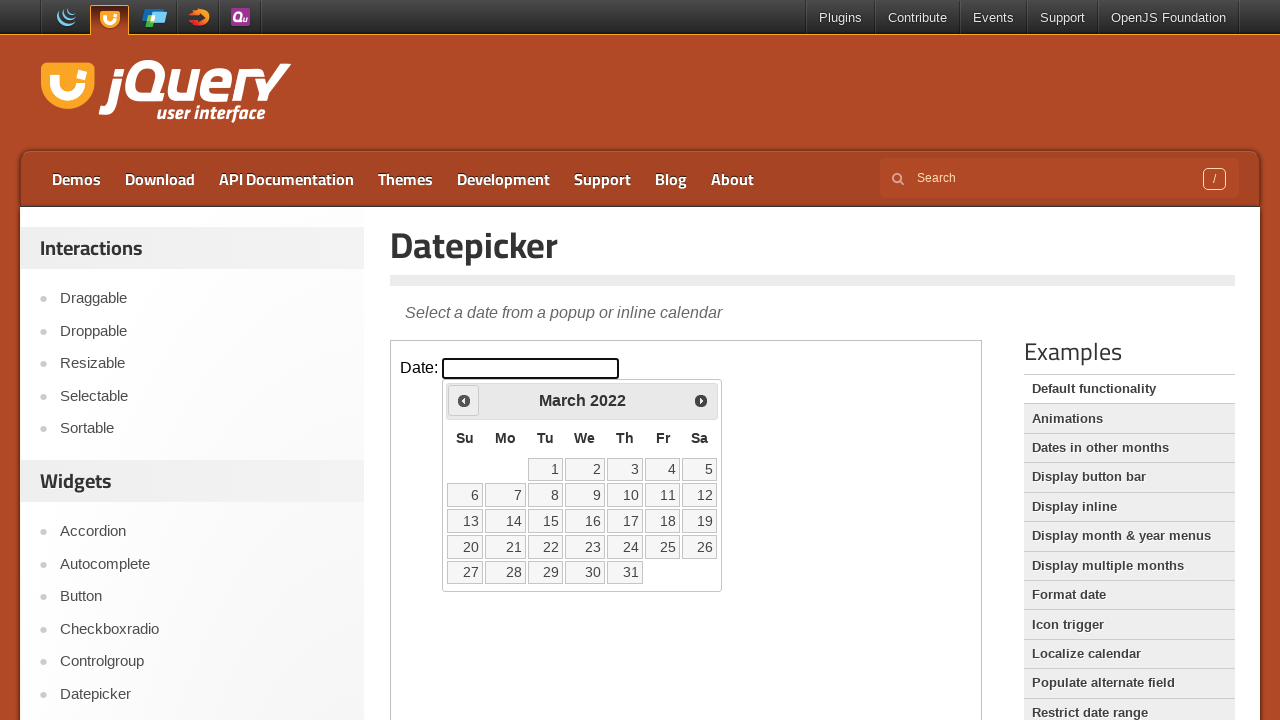

Clicked Prev button to navigate to earlier year at (464, 400) on iframe.demo-frame >> internal:control=enter-frame >> span:has-text('Prev')
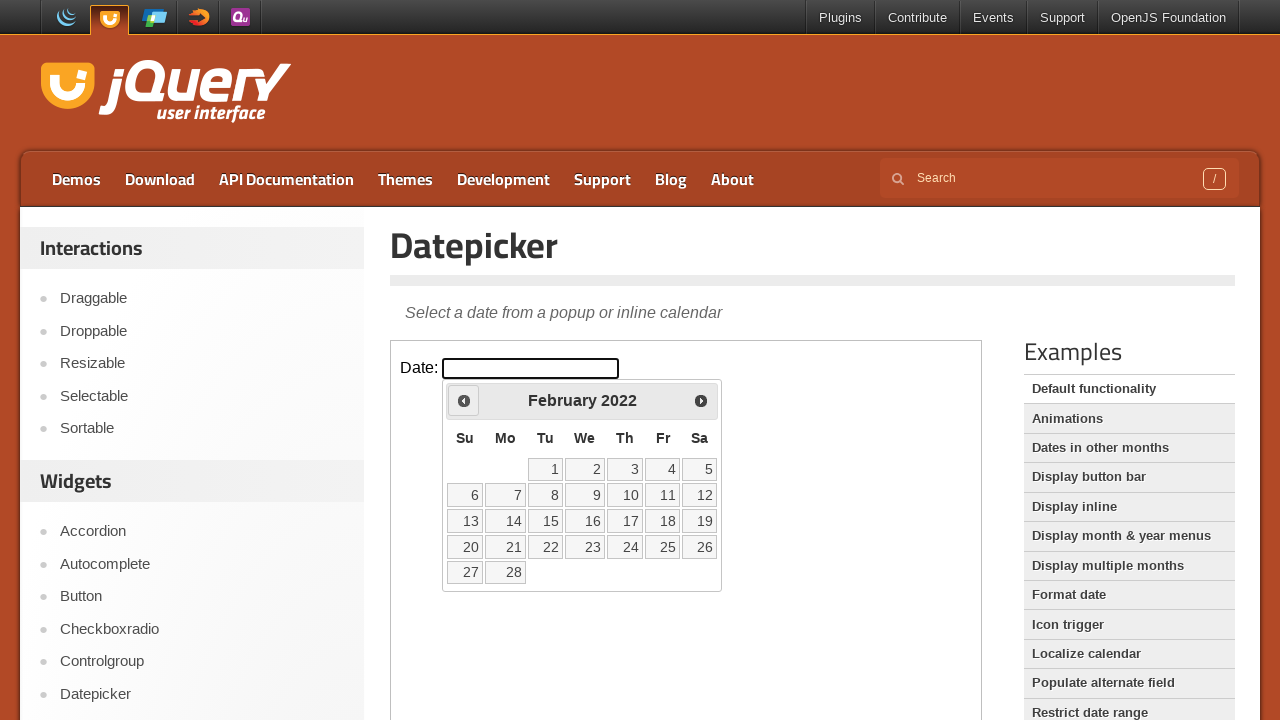

Waited 200ms for calendar update
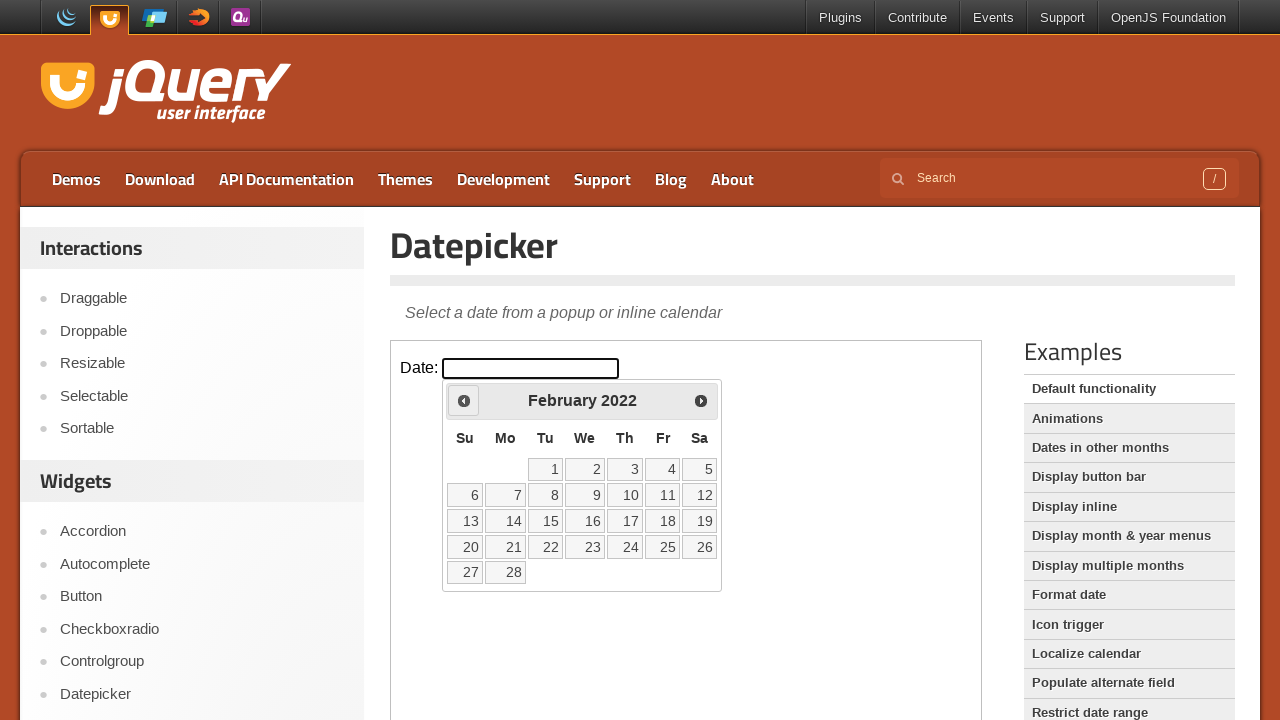

Clicked Prev button to navigate to earlier year at (464, 400) on iframe.demo-frame >> internal:control=enter-frame >> span:has-text('Prev')
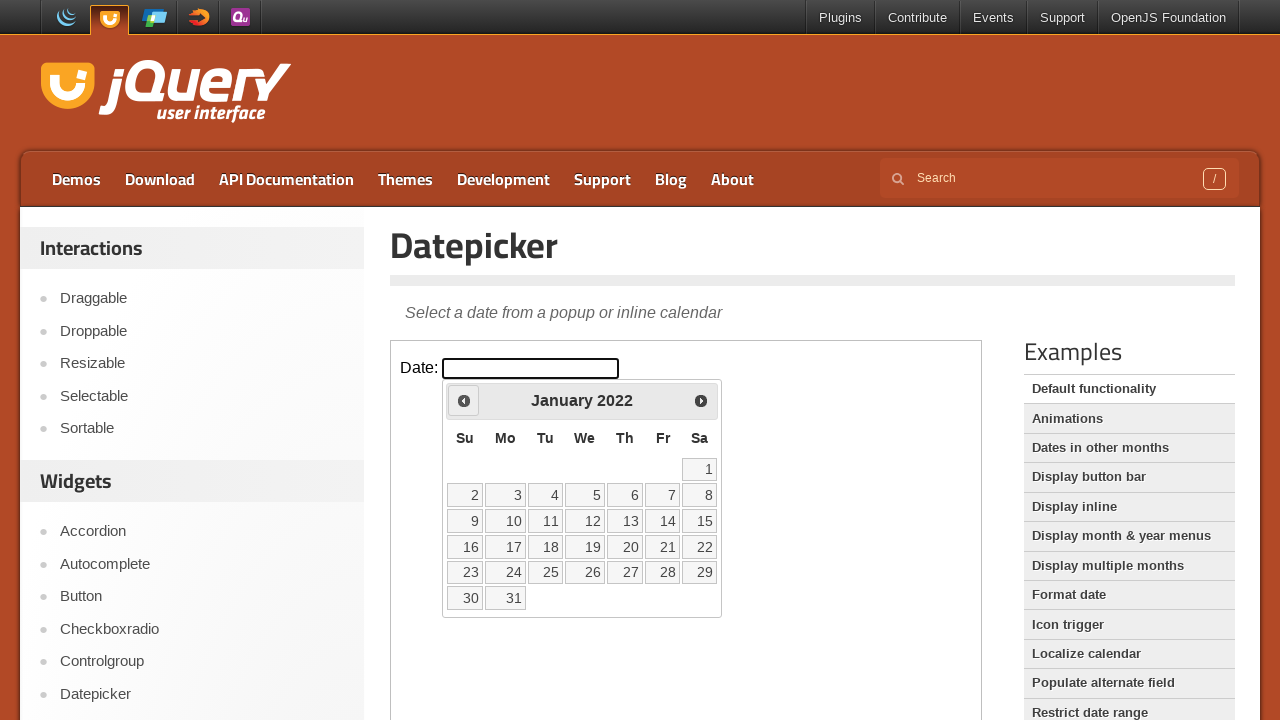

Waited 200ms for calendar update
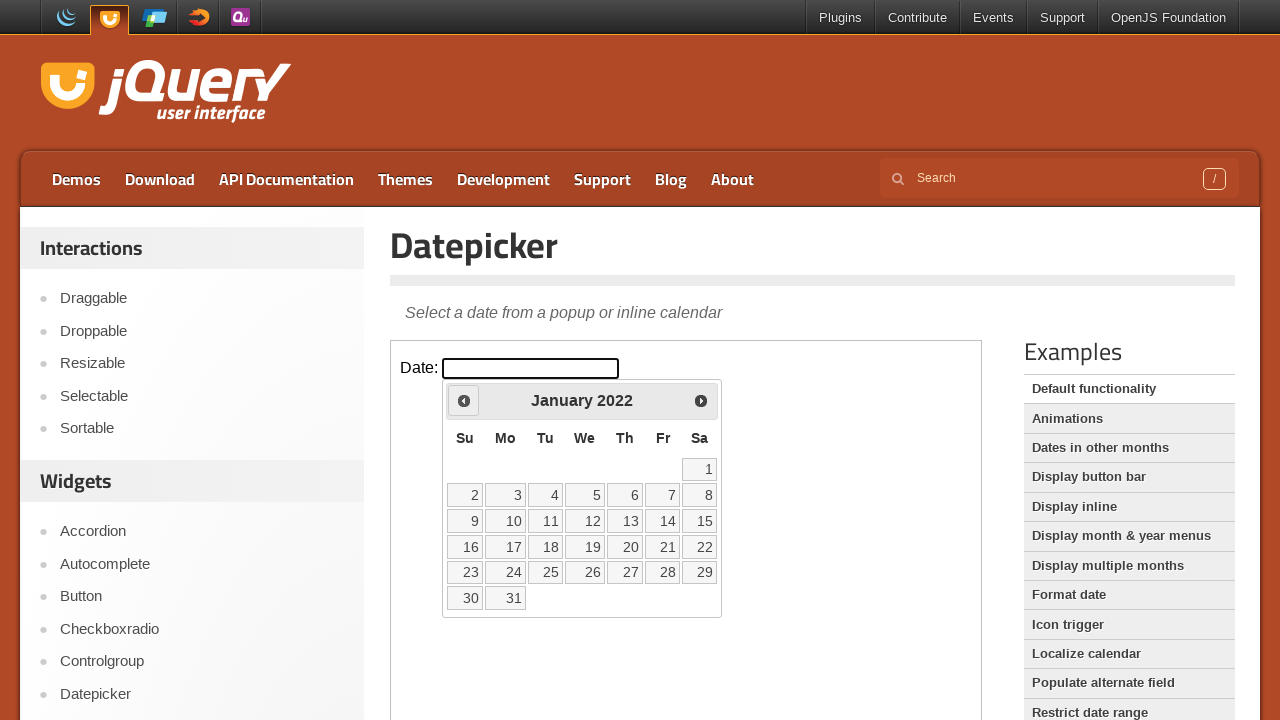

Clicked Prev button to navigate to earlier year at (464, 400) on iframe.demo-frame >> internal:control=enter-frame >> span:has-text('Prev')
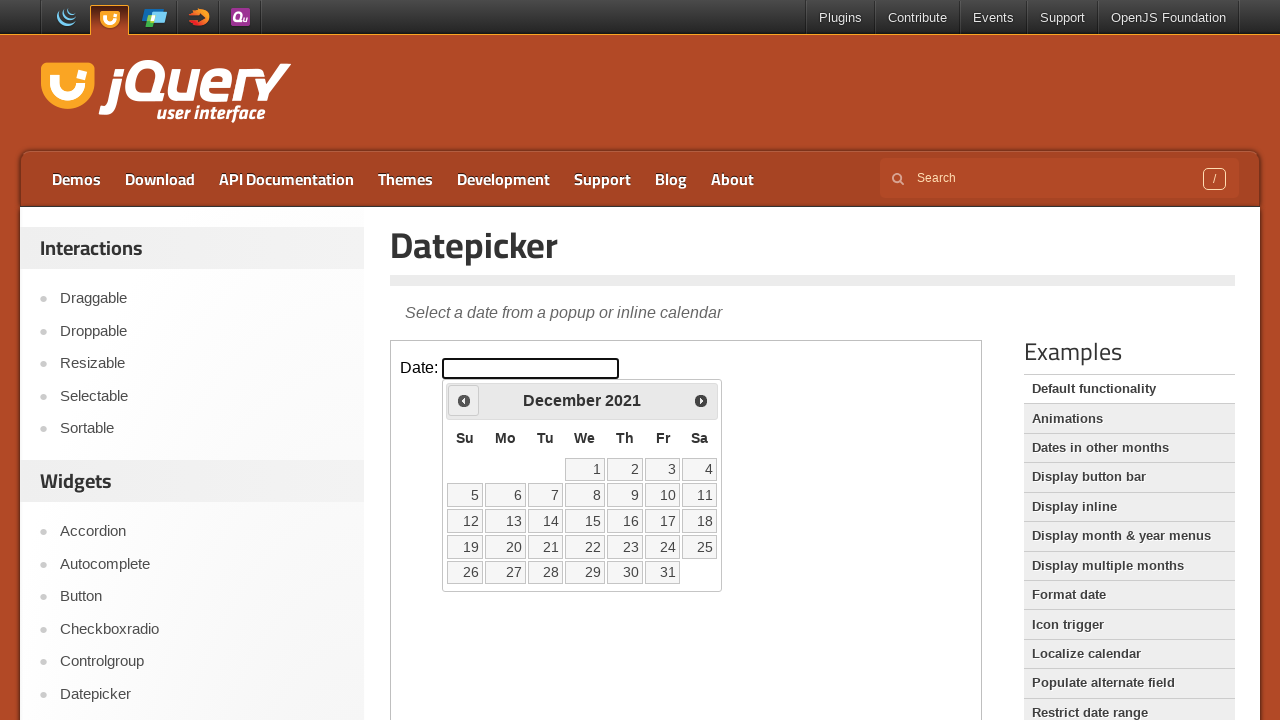

Waited 200ms for calendar update
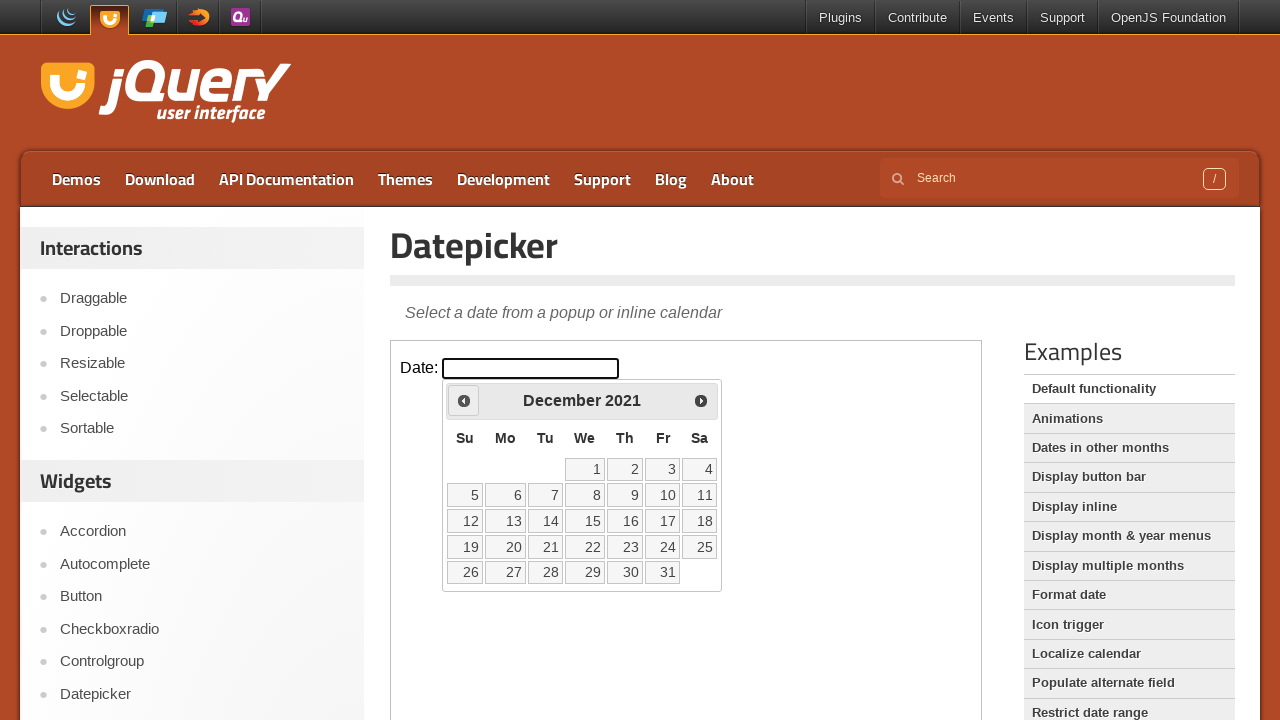

Clicked Prev button to navigate to earlier year at (464, 400) on iframe.demo-frame >> internal:control=enter-frame >> span:has-text('Prev')
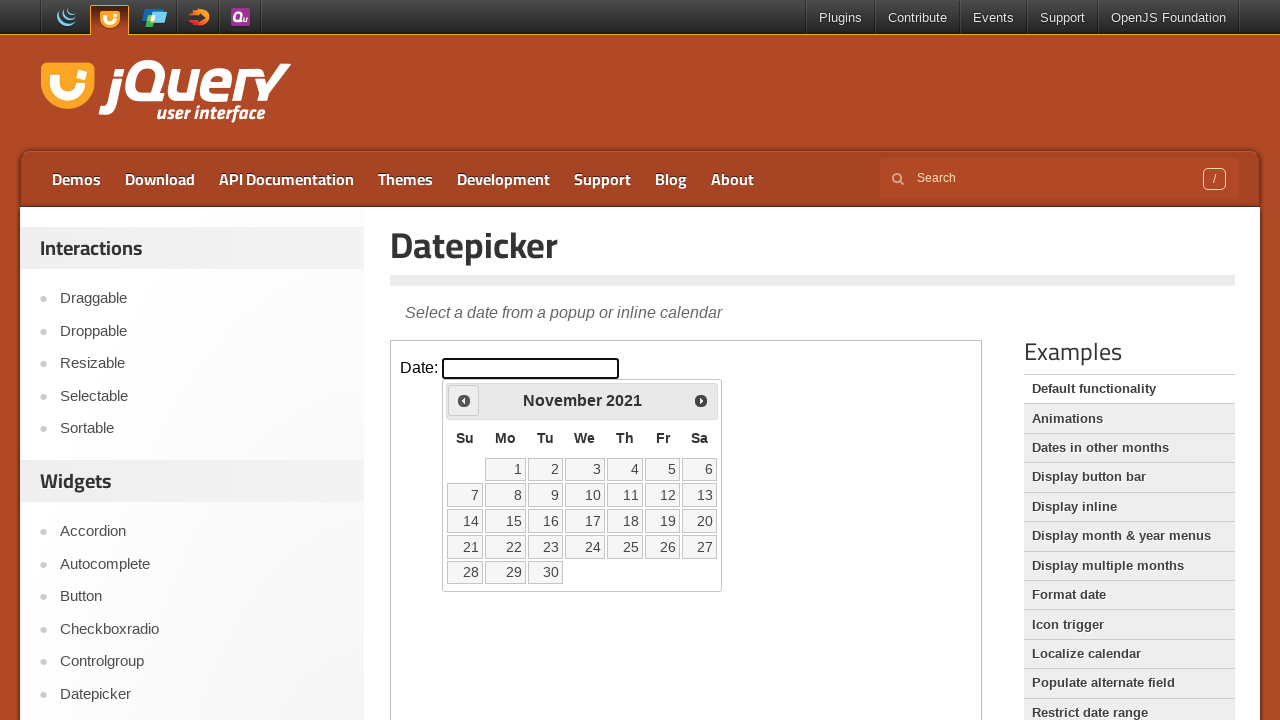

Waited 200ms for calendar update
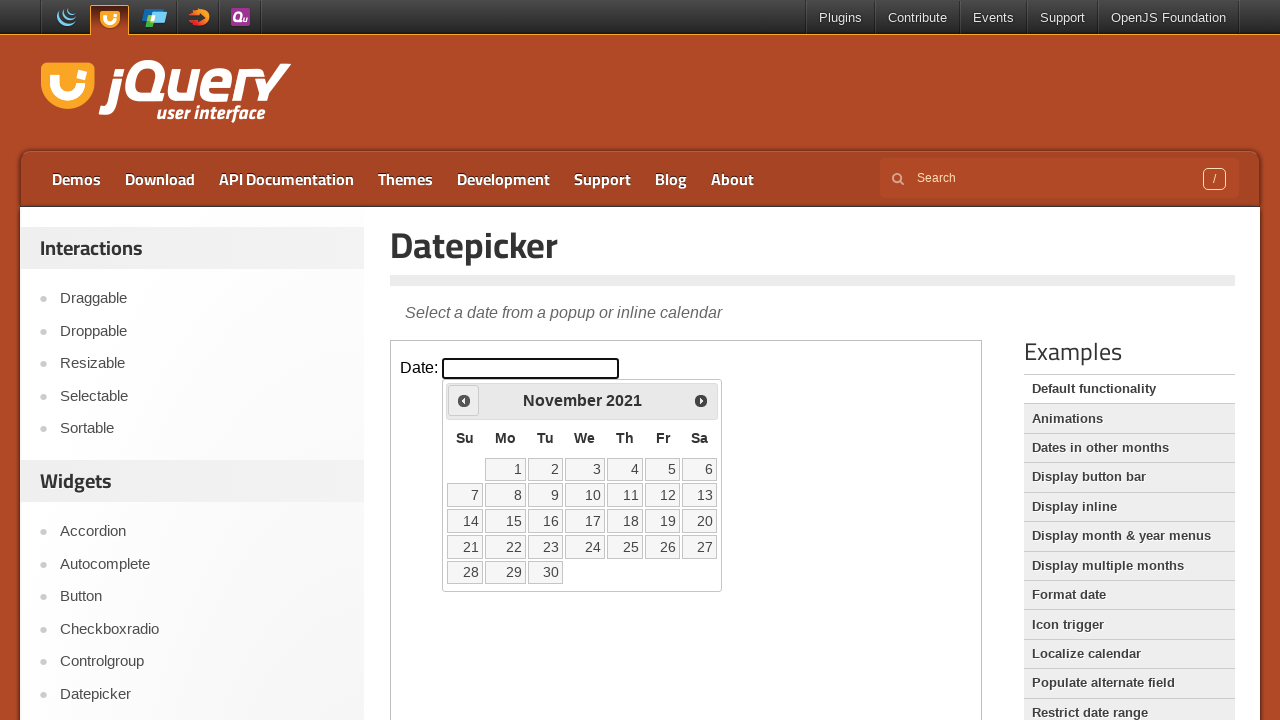

Clicked Prev button to navigate to earlier year at (464, 400) on iframe.demo-frame >> internal:control=enter-frame >> span:has-text('Prev')
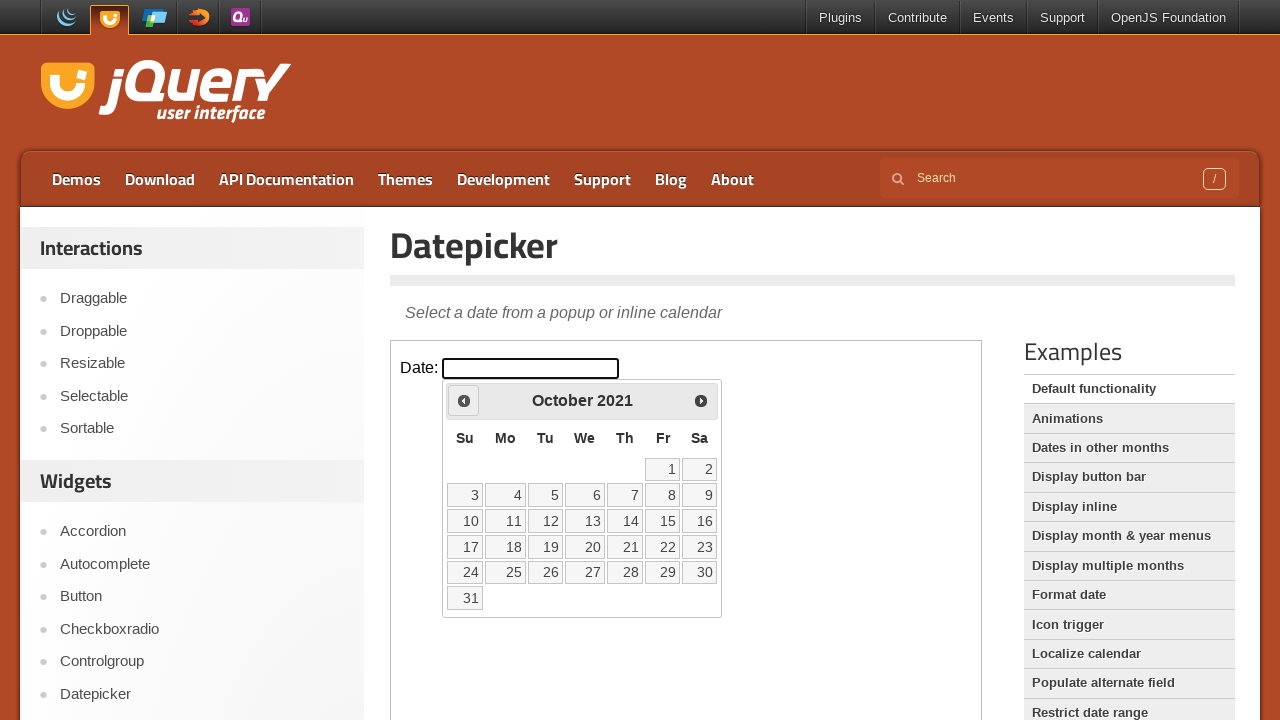

Waited 200ms for calendar update
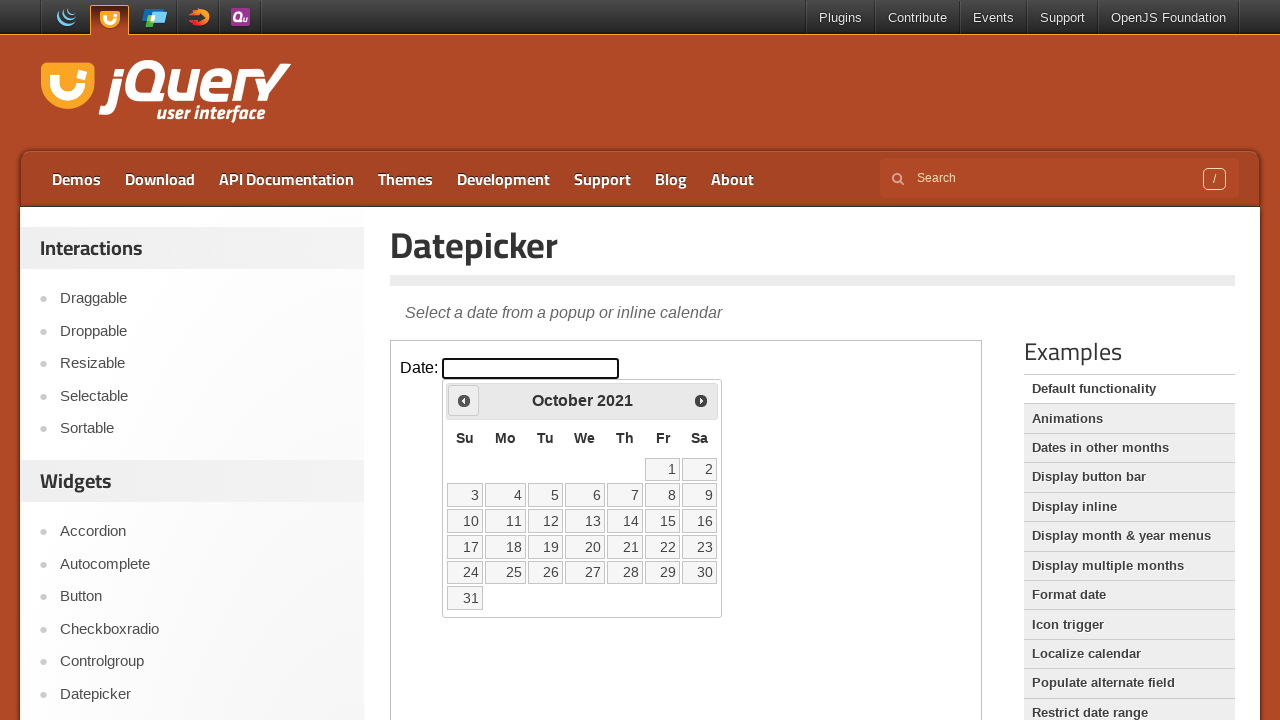

Clicked Prev button to navigate to earlier year at (464, 400) on iframe.demo-frame >> internal:control=enter-frame >> span:has-text('Prev')
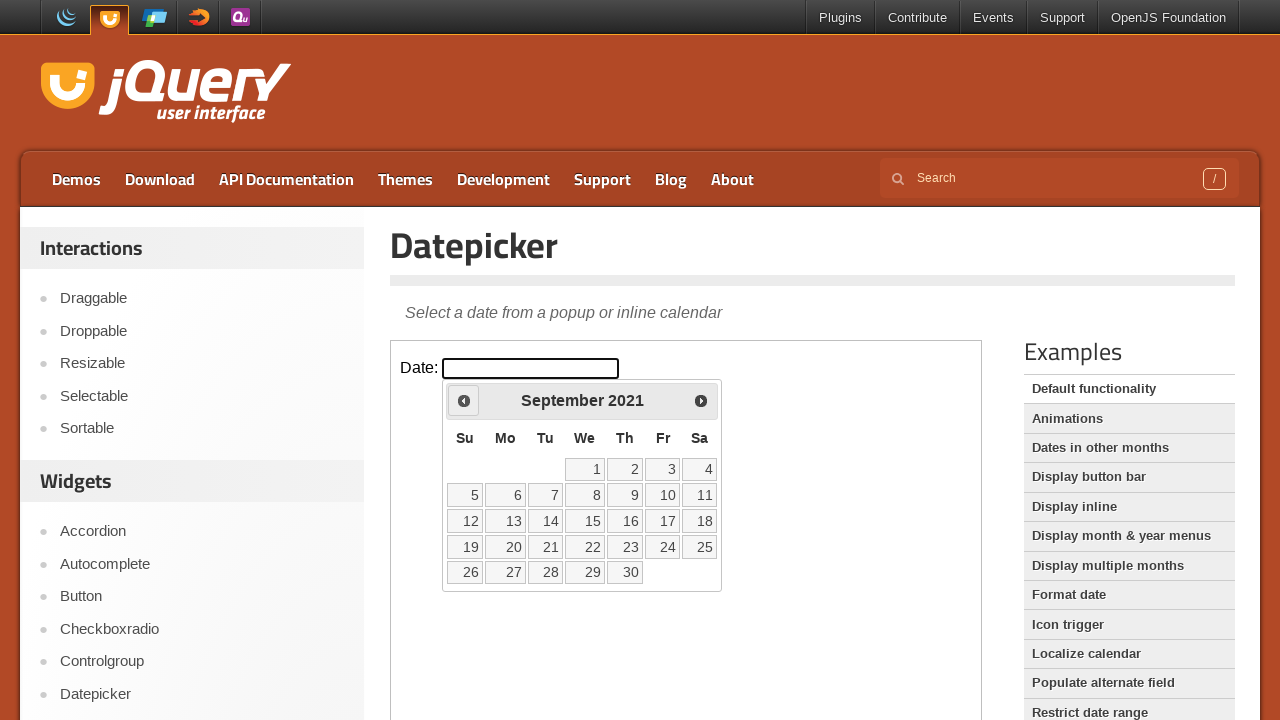

Waited 200ms for calendar update
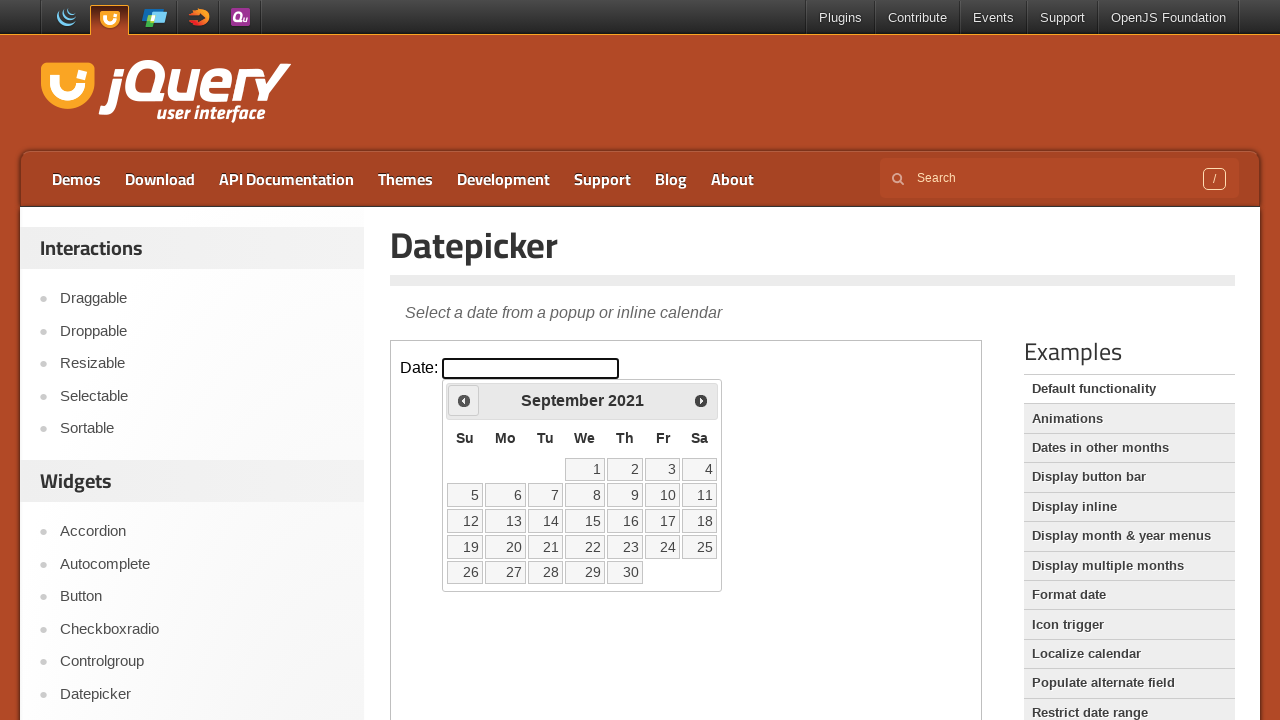

Clicked Prev button to navigate to earlier year at (464, 400) on iframe.demo-frame >> internal:control=enter-frame >> span:has-text('Prev')
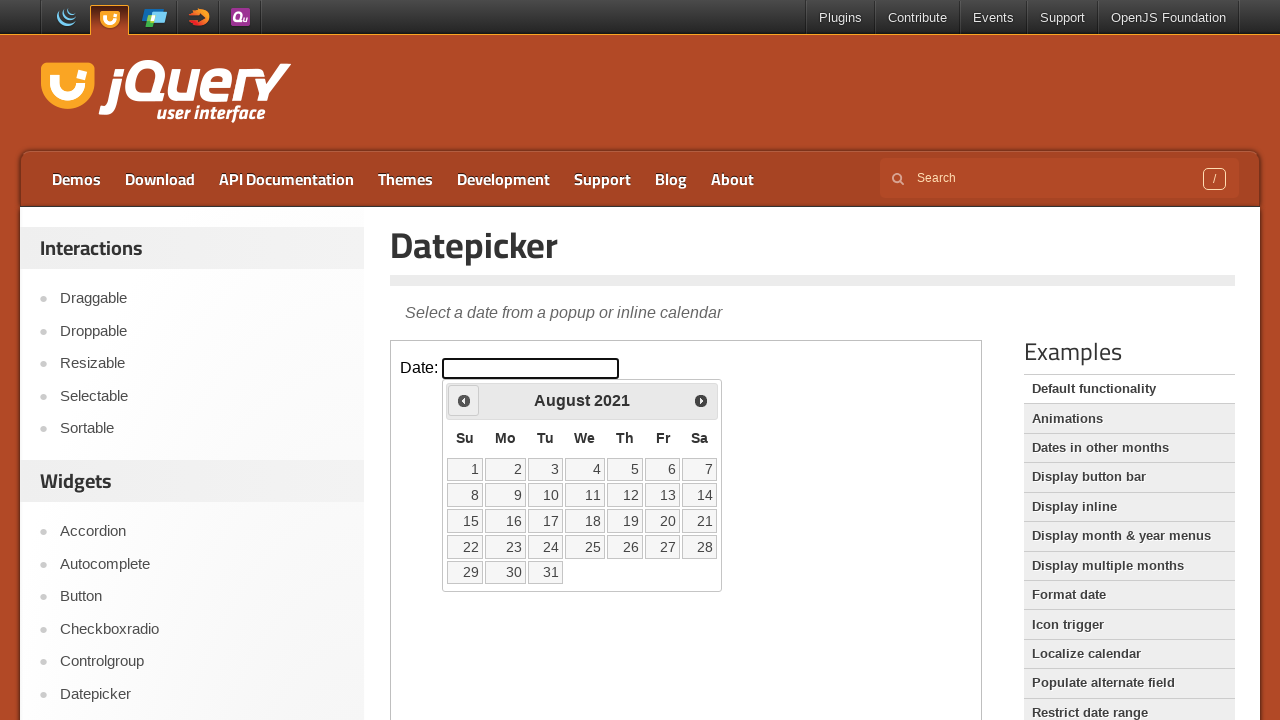

Waited 200ms for calendar update
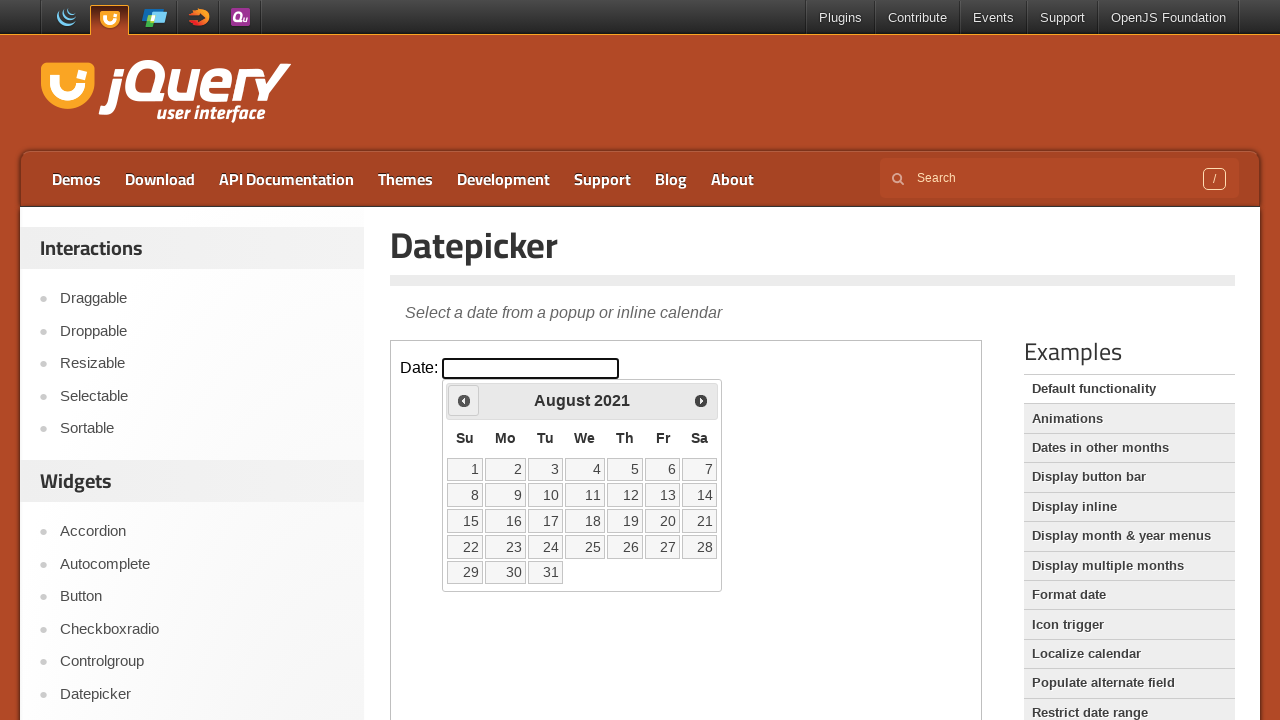

Clicked Prev button to navigate to earlier year at (464, 400) on iframe.demo-frame >> internal:control=enter-frame >> span:has-text('Prev')
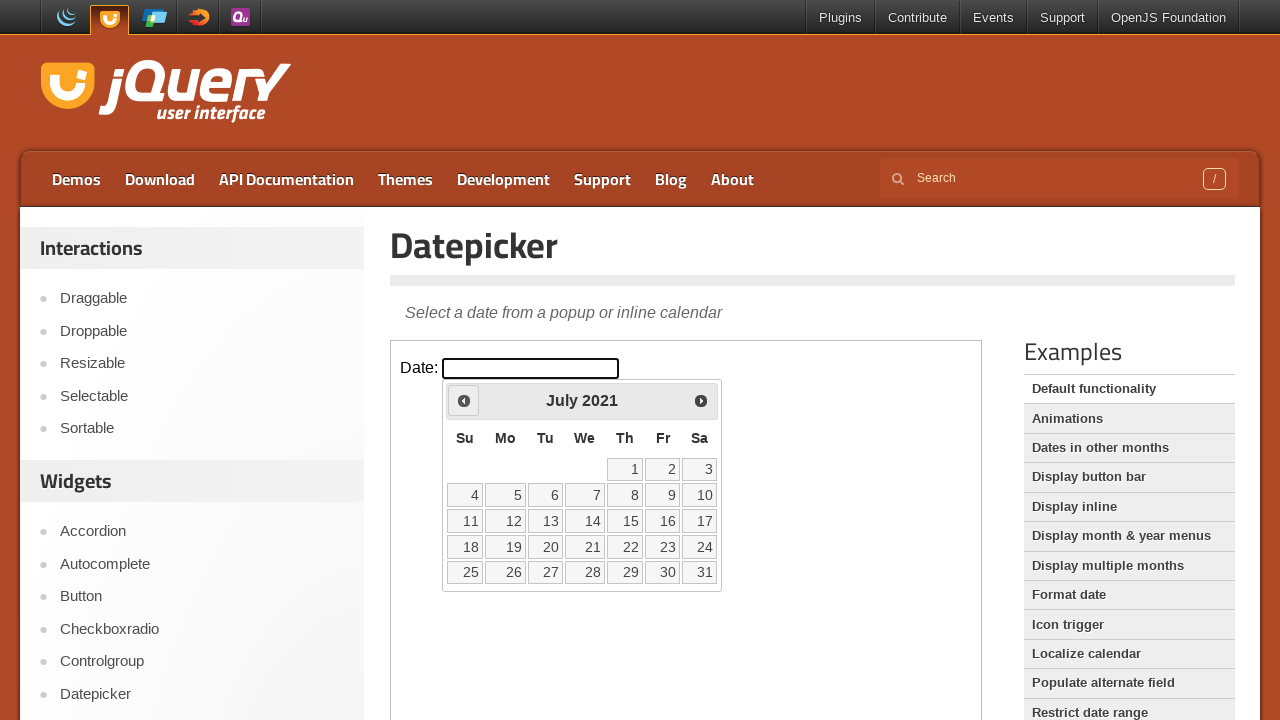

Waited 200ms for calendar update
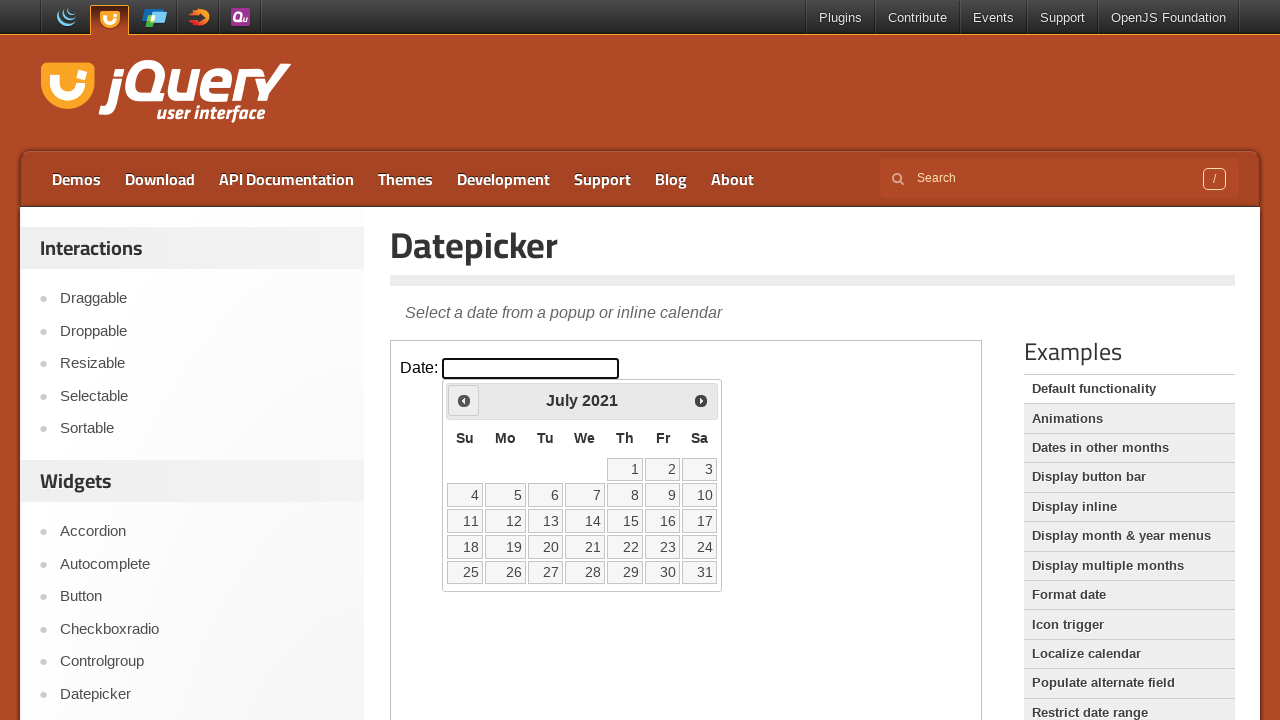

Clicked Prev button to navigate to earlier year at (464, 400) on iframe.demo-frame >> internal:control=enter-frame >> span:has-text('Prev')
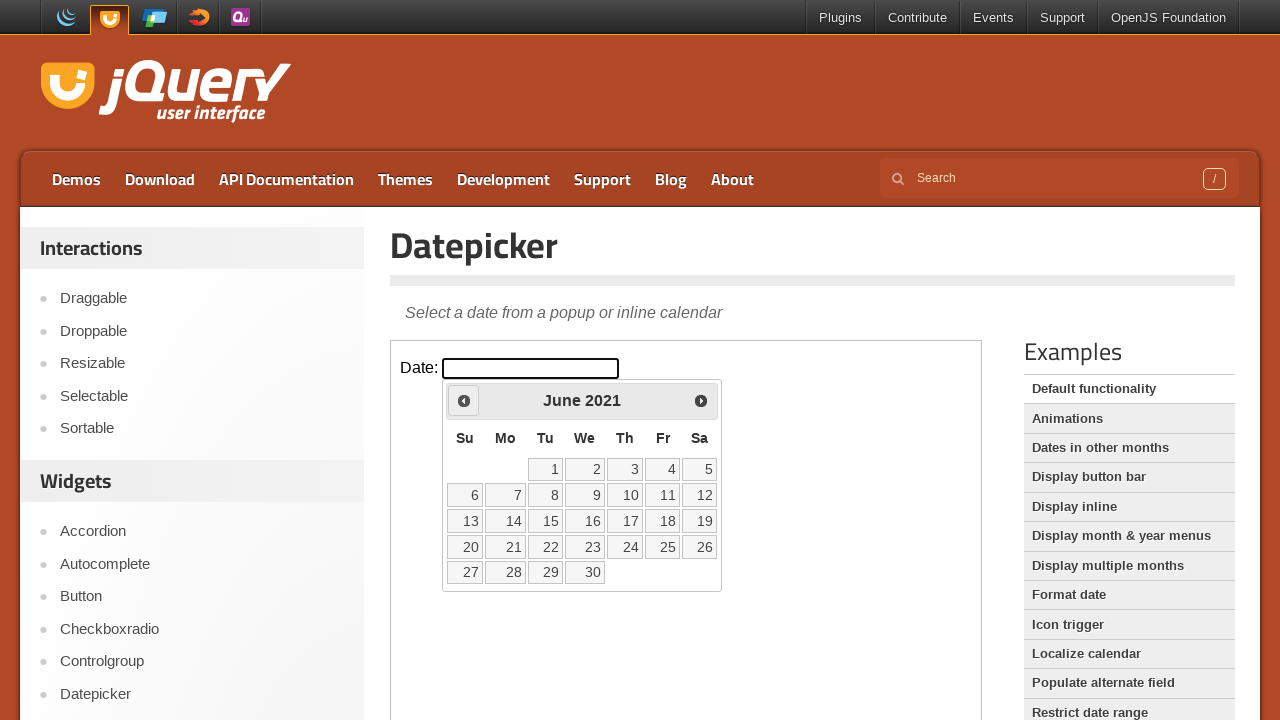

Waited 200ms for calendar update
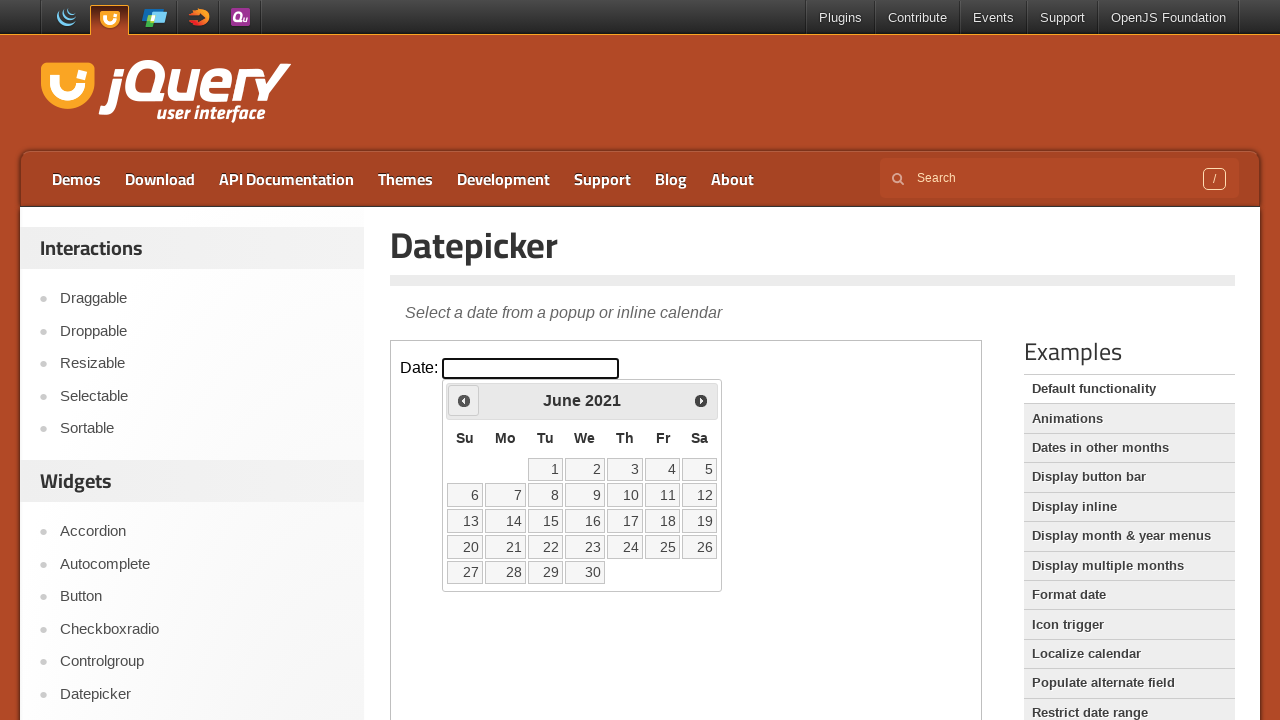

Clicked Prev button to navigate to earlier year at (464, 400) on iframe.demo-frame >> internal:control=enter-frame >> span:has-text('Prev')
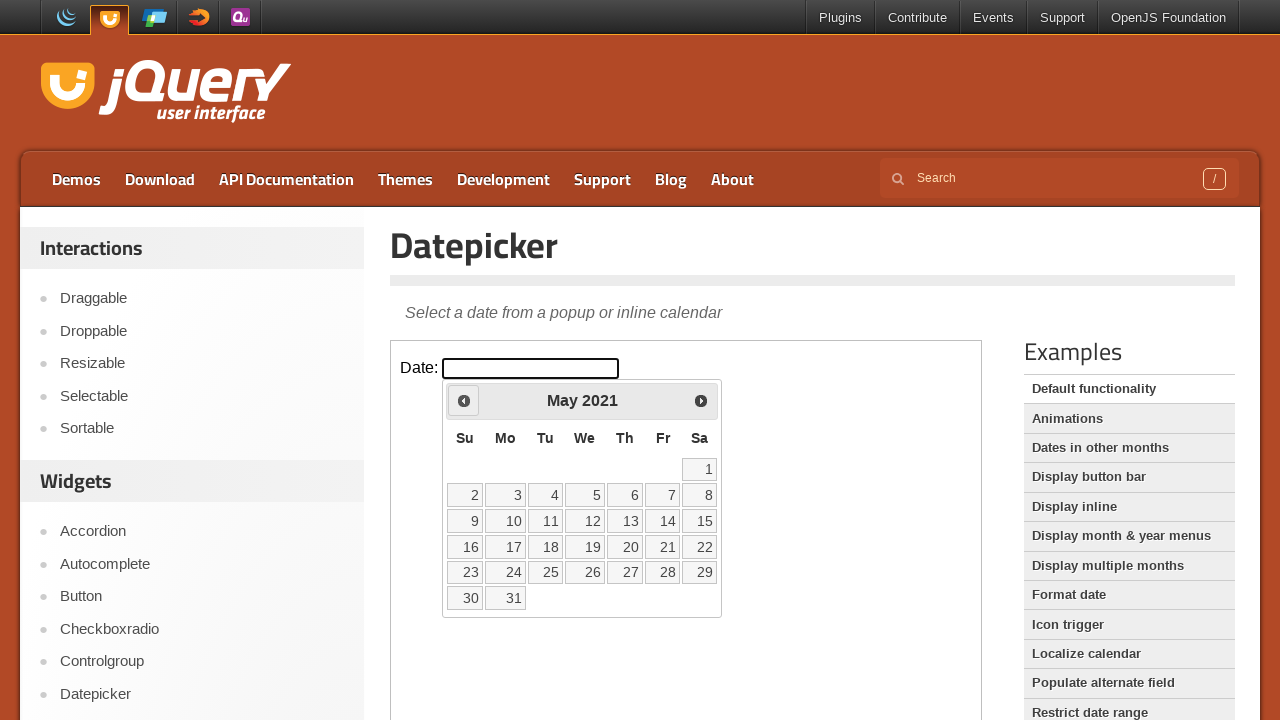

Waited 200ms for calendar update
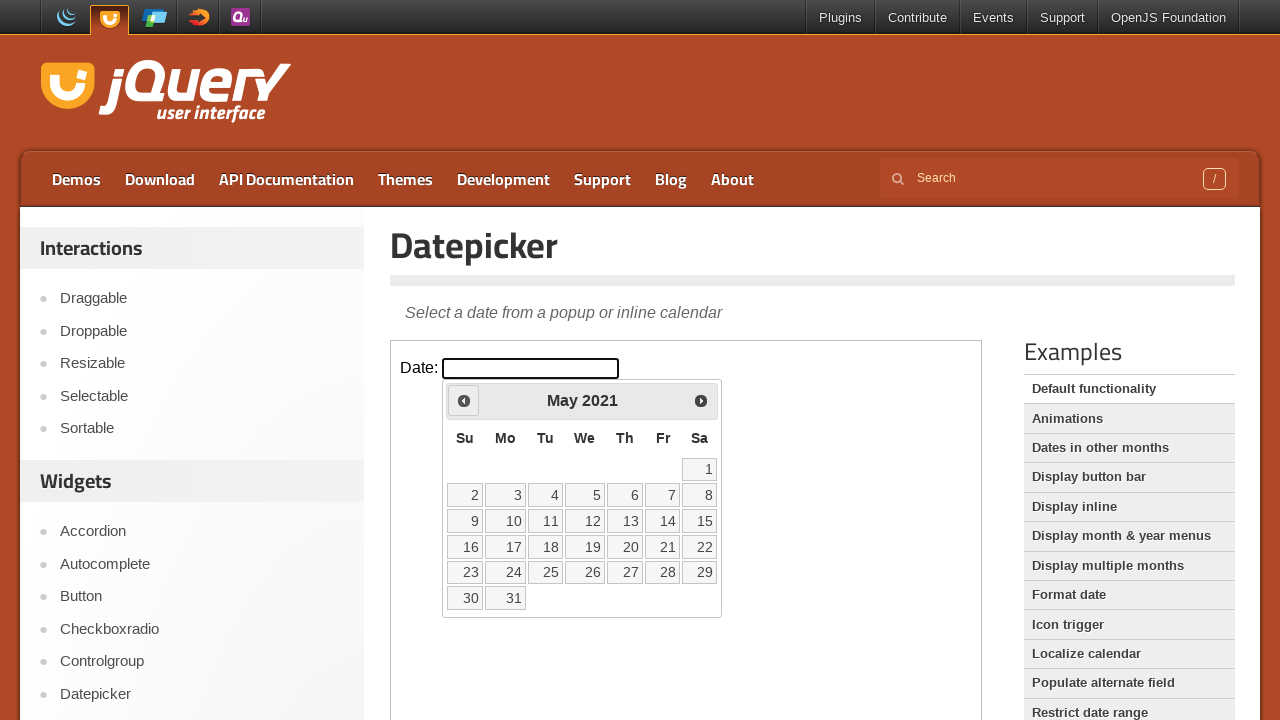

Clicked Prev button to navigate to earlier year at (464, 400) on iframe.demo-frame >> internal:control=enter-frame >> span:has-text('Prev')
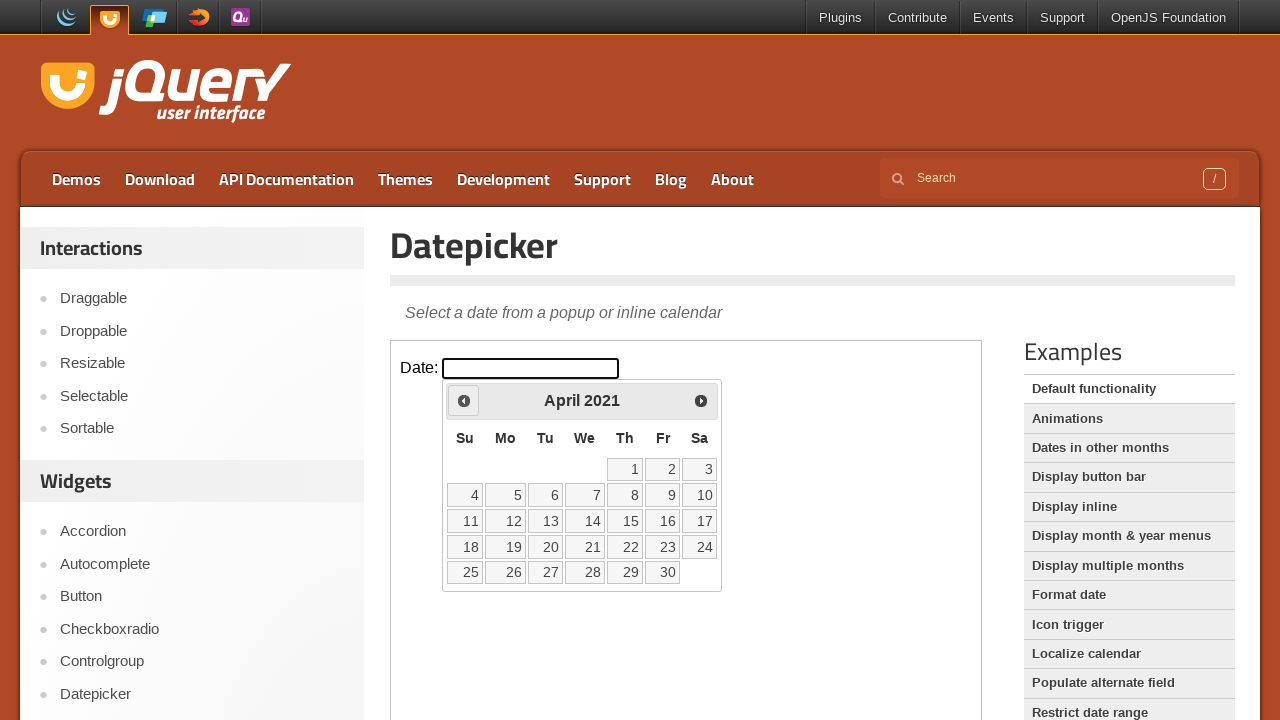

Waited 200ms for calendar update
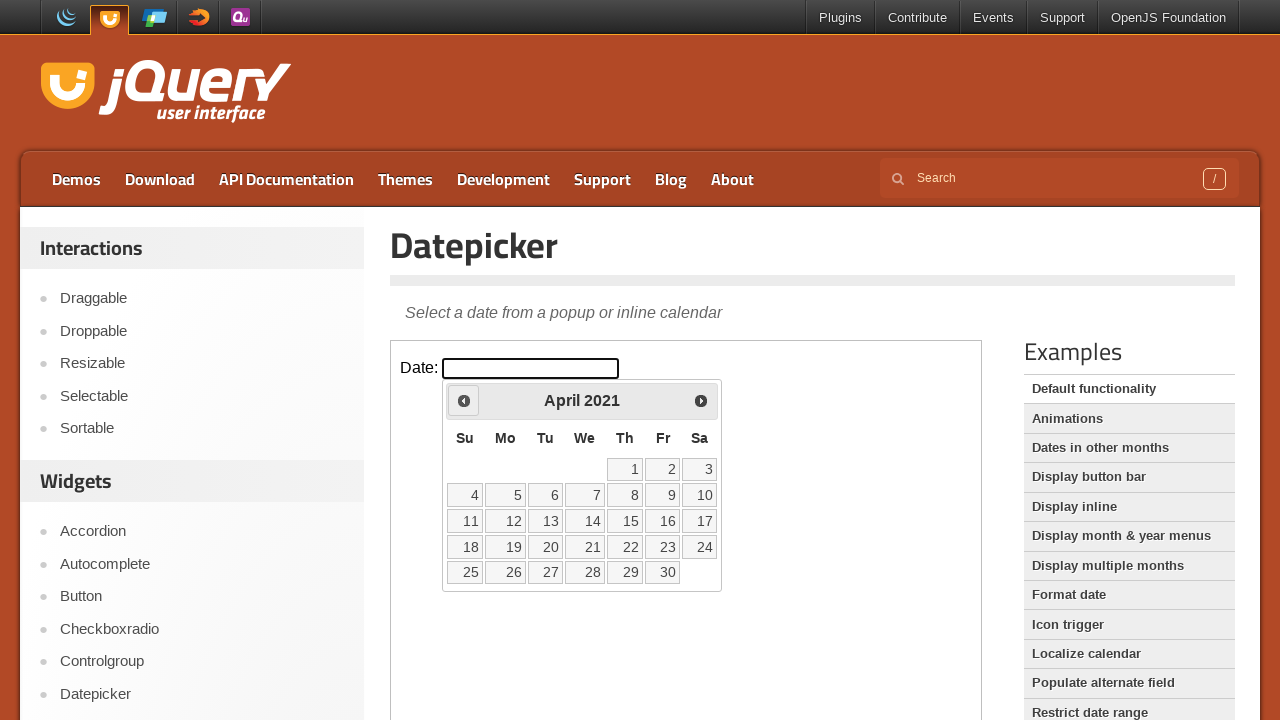

Clicked Prev button to navigate to earlier year at (464, 400) on iframe.demo-frame >> internal:control=enter-frame >> span:has-text('Prev')
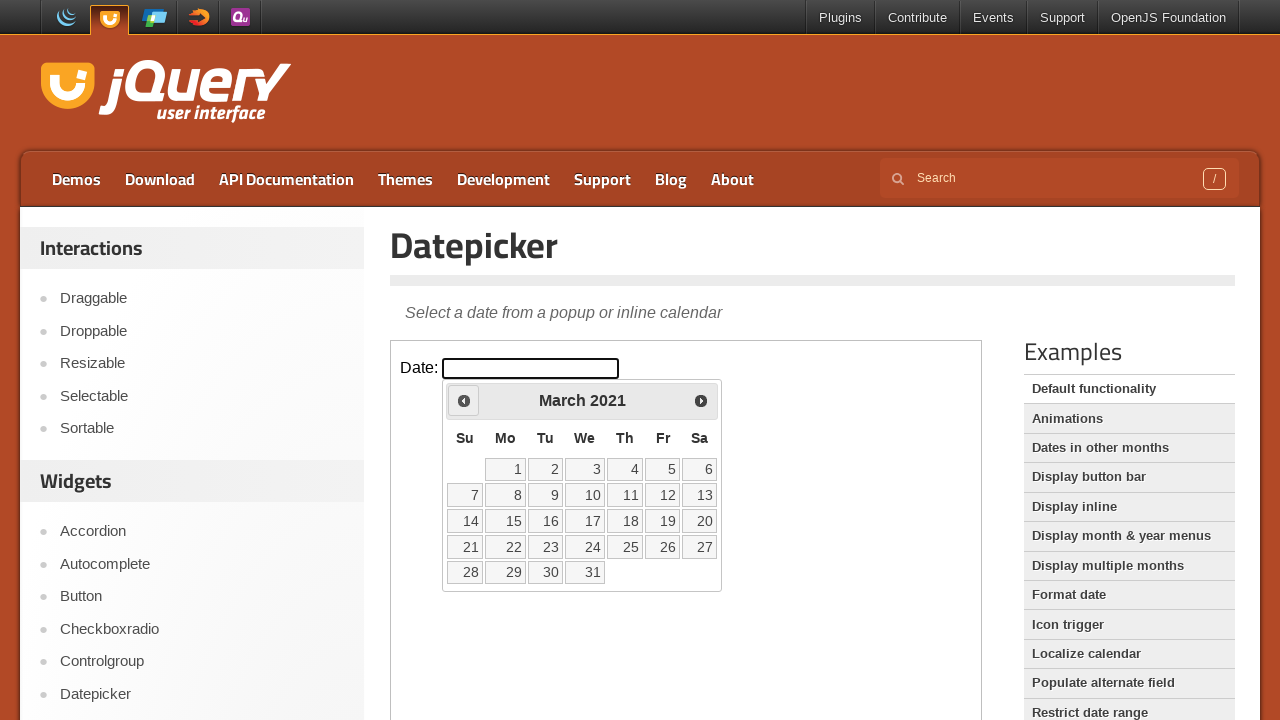

Waited 200ms for calendar update
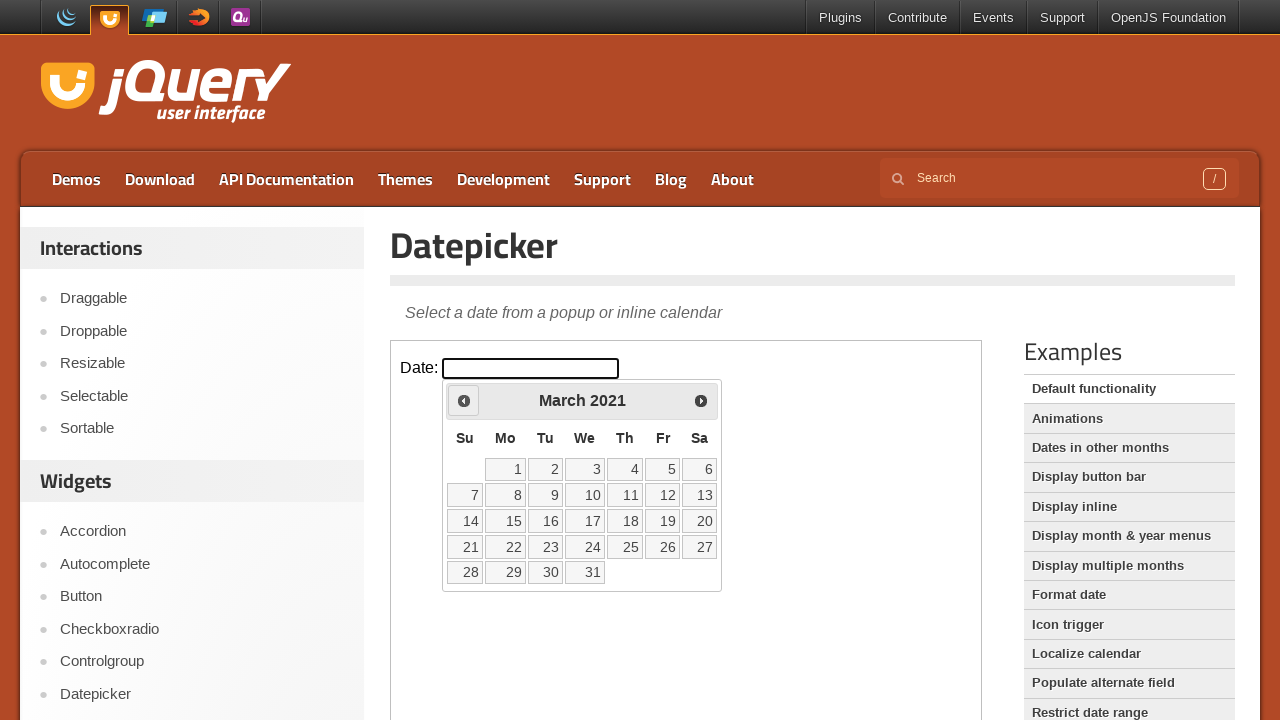

Clicked Prev button to navigate to earlier year at (464, 400) on iframe.demo-frame >> internal:control=enter-frame >> span:has-text('Prev')
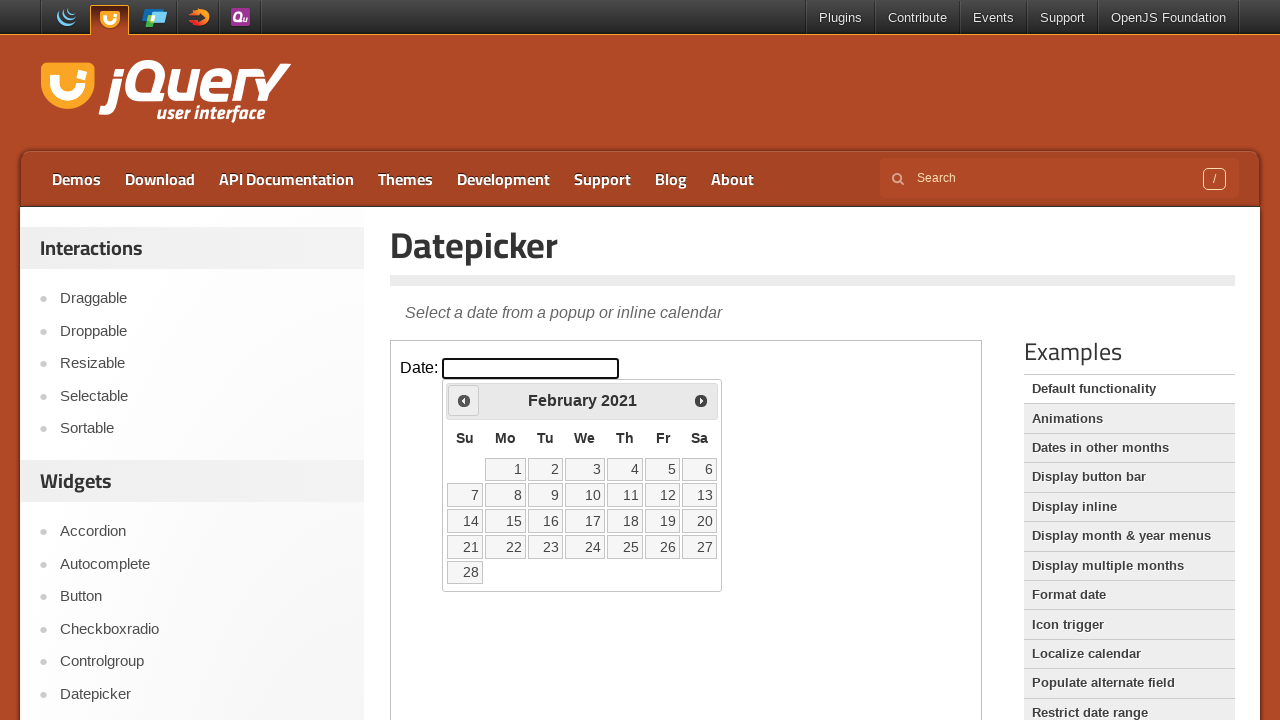

Waited 200ms for calendar update
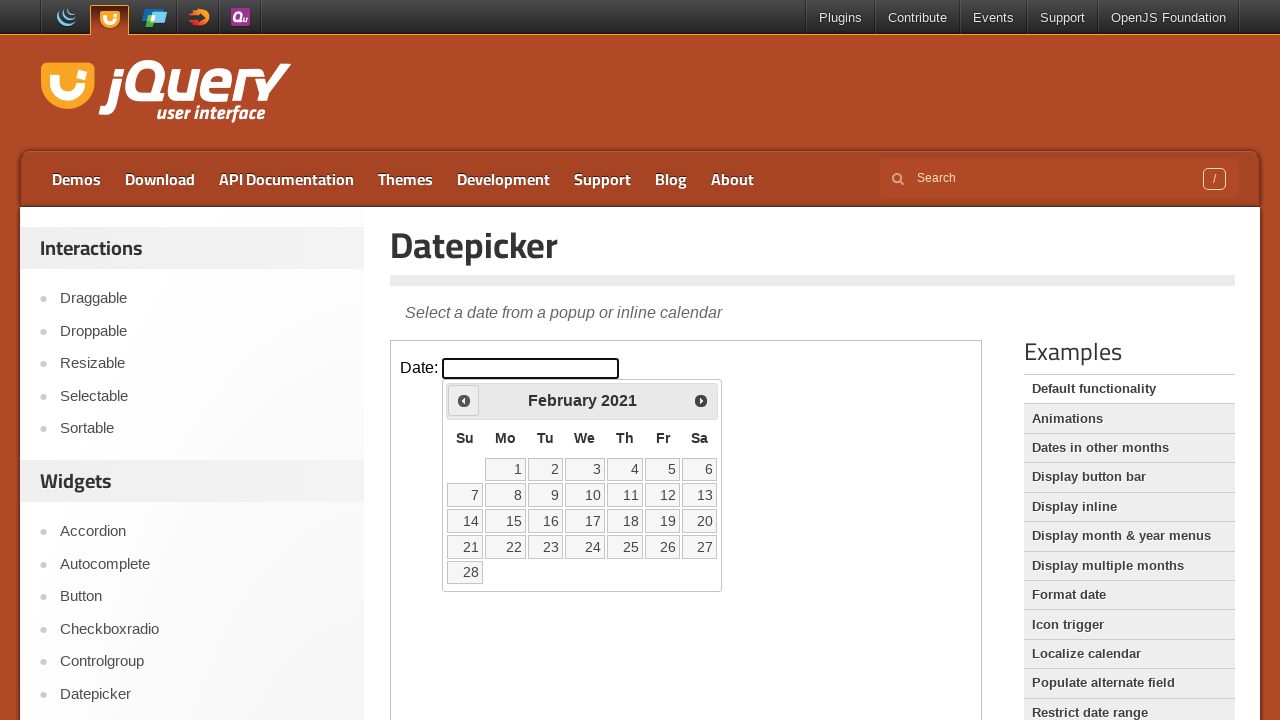

Clicked Prev button to navigate to earlier year at (464, 400) on iframe.demo-frame >> internal:control=enter-frame >> span:has-text('Prev')
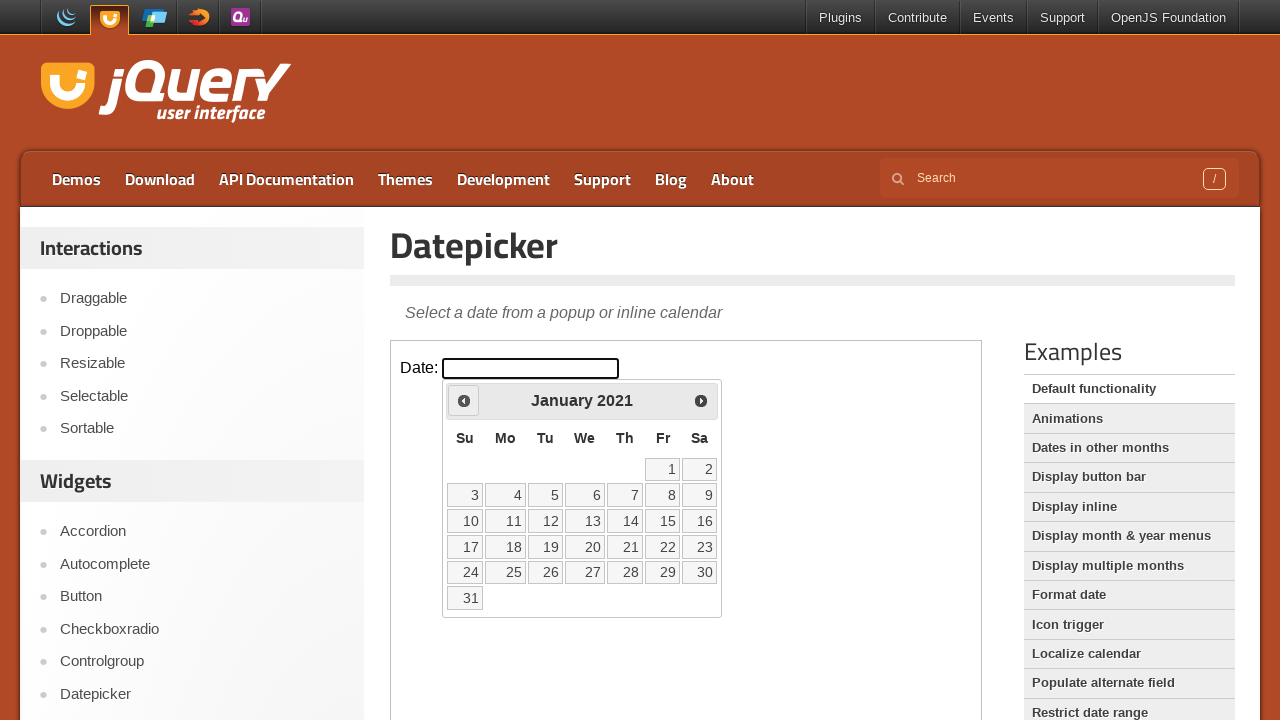

Waited 200ms for calendar update
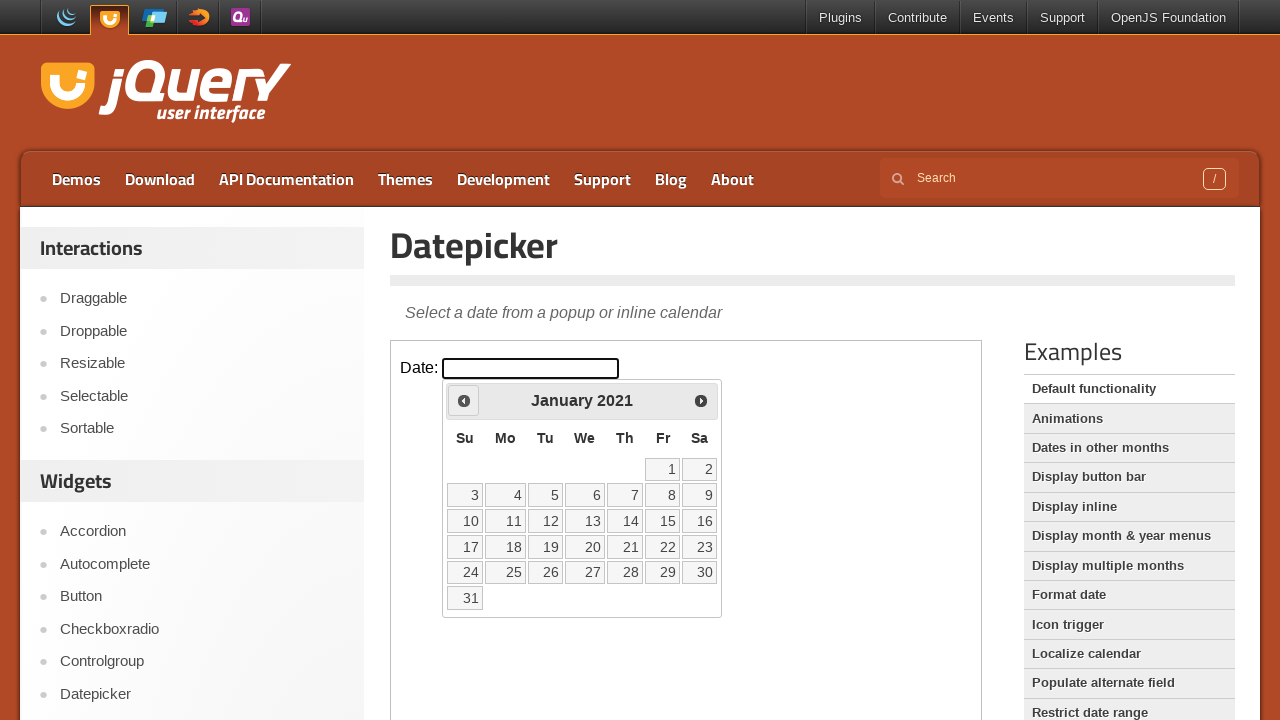

Clicked Prev button to navigate to earlier year at (464, 400) on iframe.demo-frame >> internal:control=enter-frame >> span:has-text('Prev')
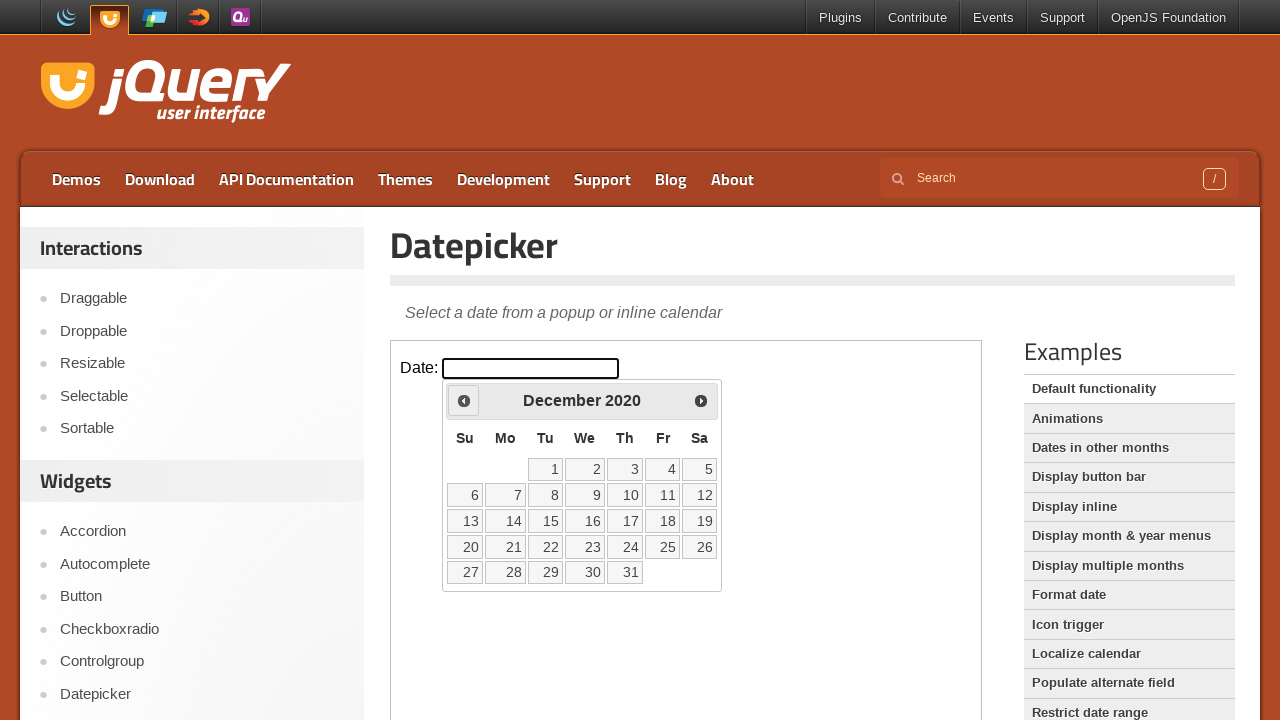

Waited 200ms for calendar update
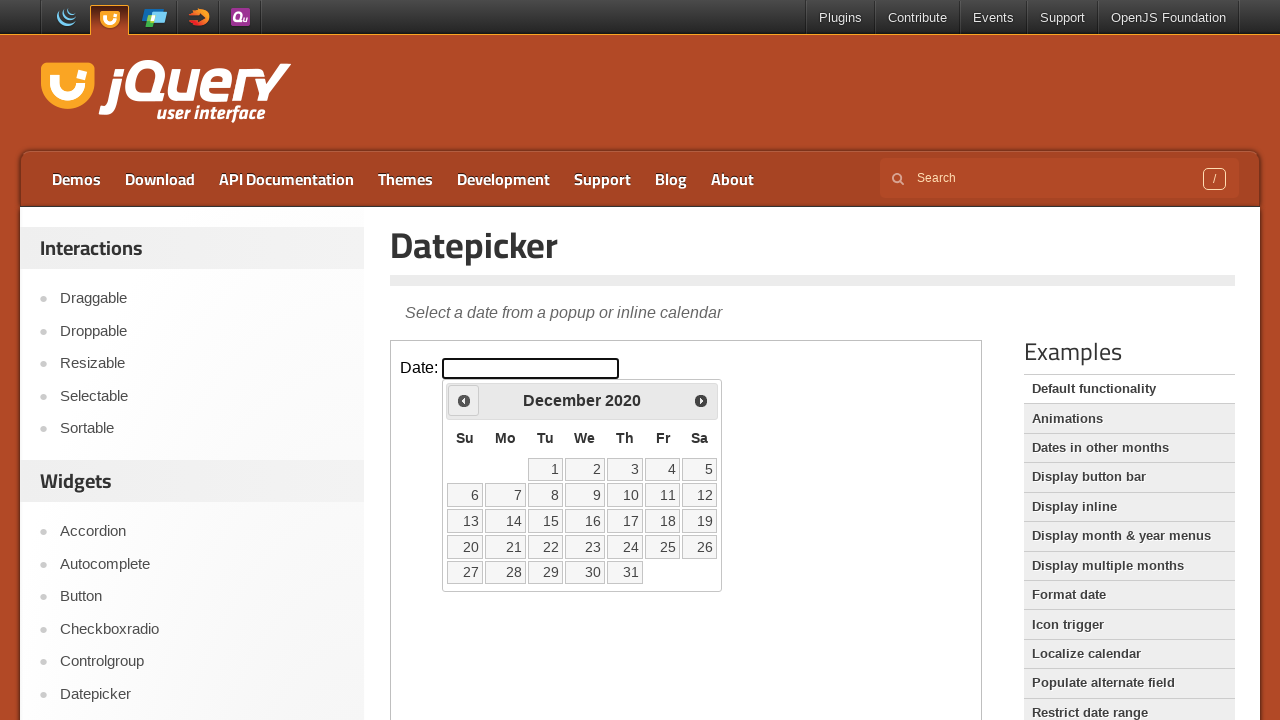

Clicked Prev button to navigate to earlier year at (464, 400) on iframe.demo-frame >> internal:control=enter-frame >> span:has-text('Prev')
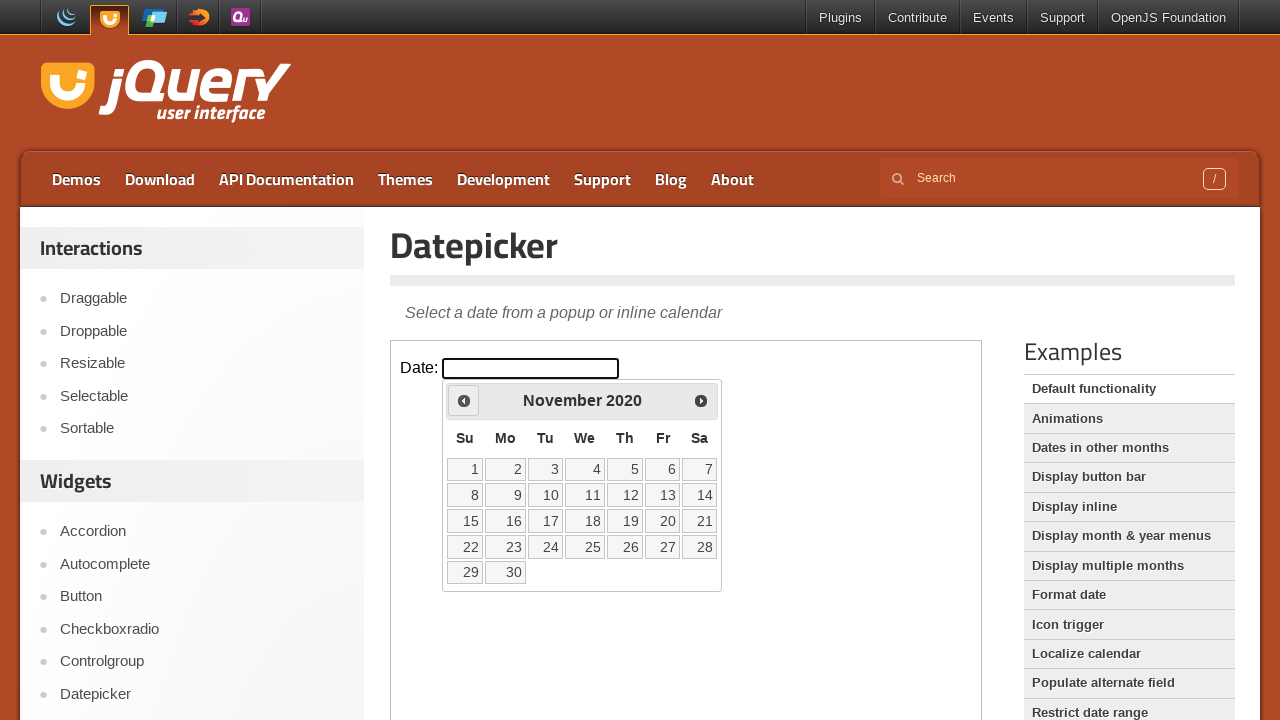

Waited 200ms for calendar update
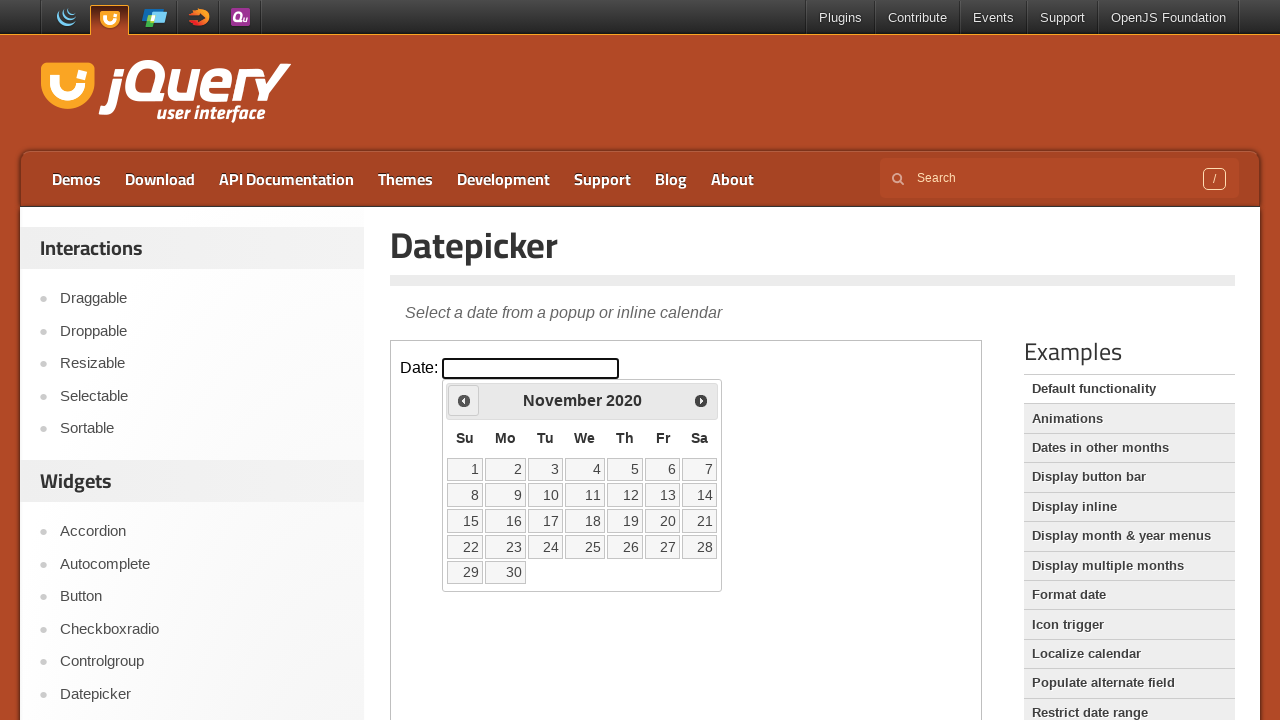

Clicked Prev button to navigate to earlier year at (464, 400) on iframe.demo-frame >> internal:control=enter-frame >> span:has-text('Prev')
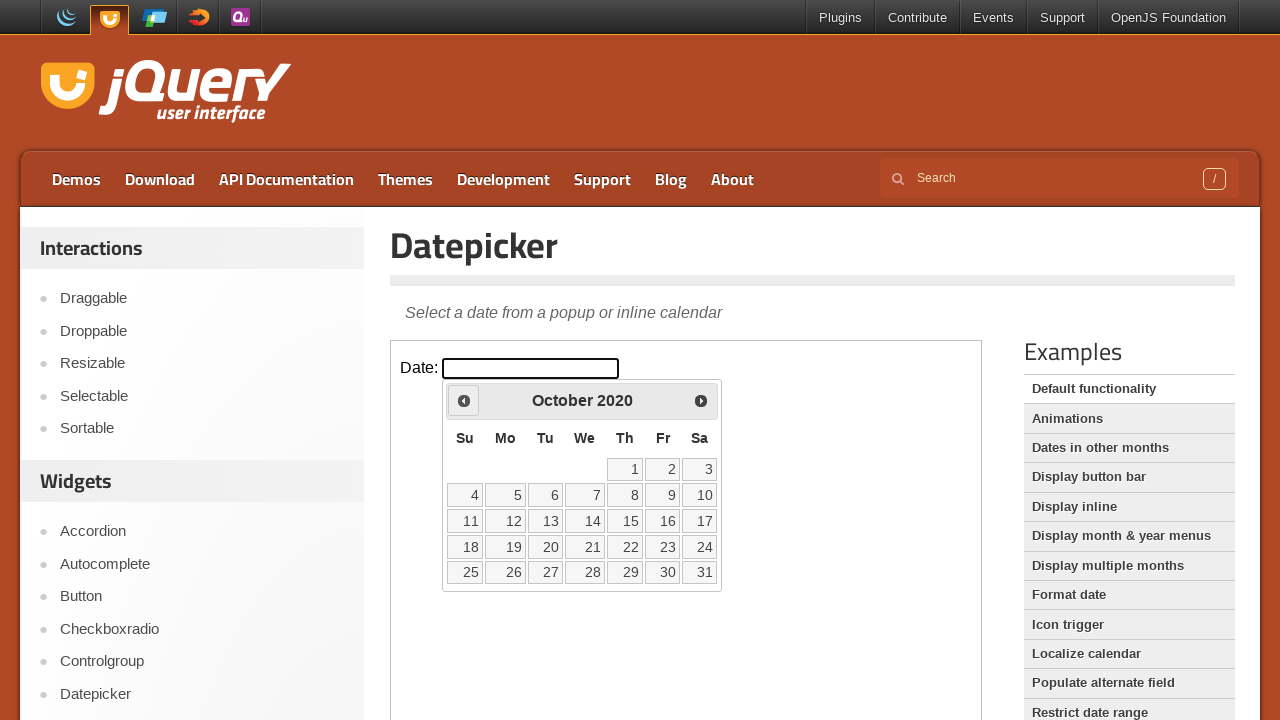

Waited 200ms for calendar update
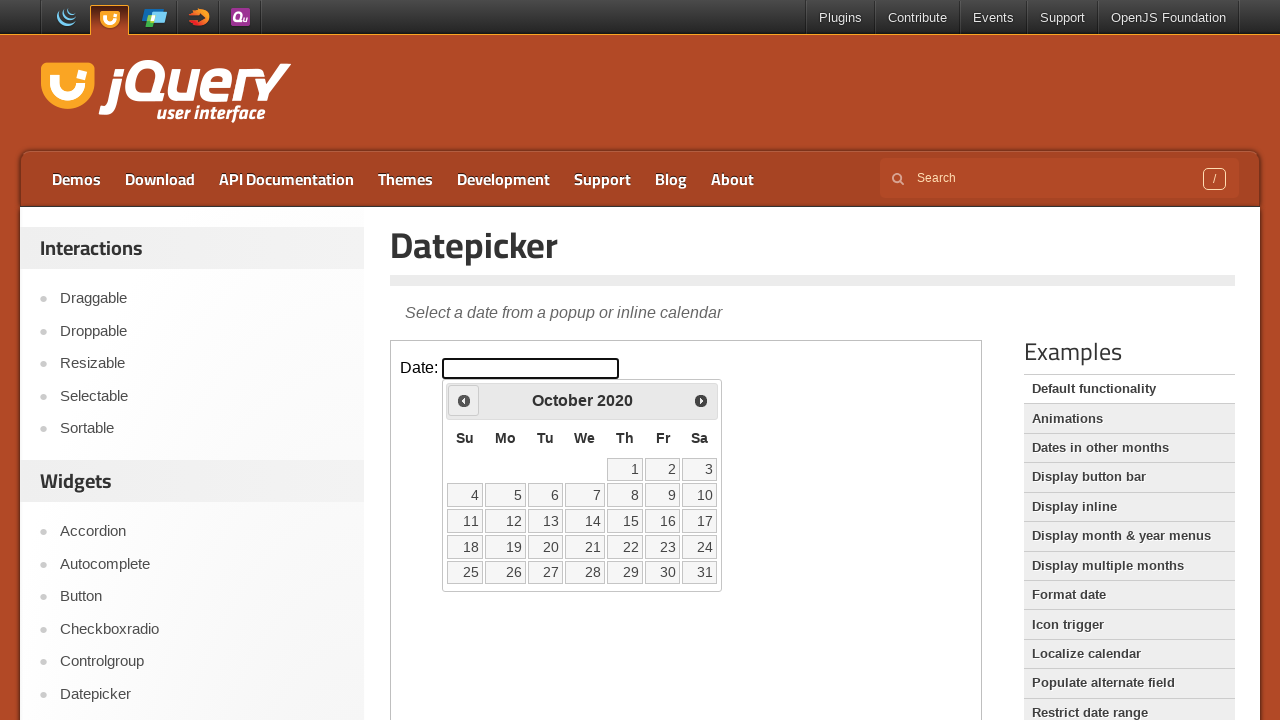

Clicked Prev button to navigate to earlier year at (464, 400) on iframe.demo-frame >> internal:control=enter-frame >> span:has-text('Prev')
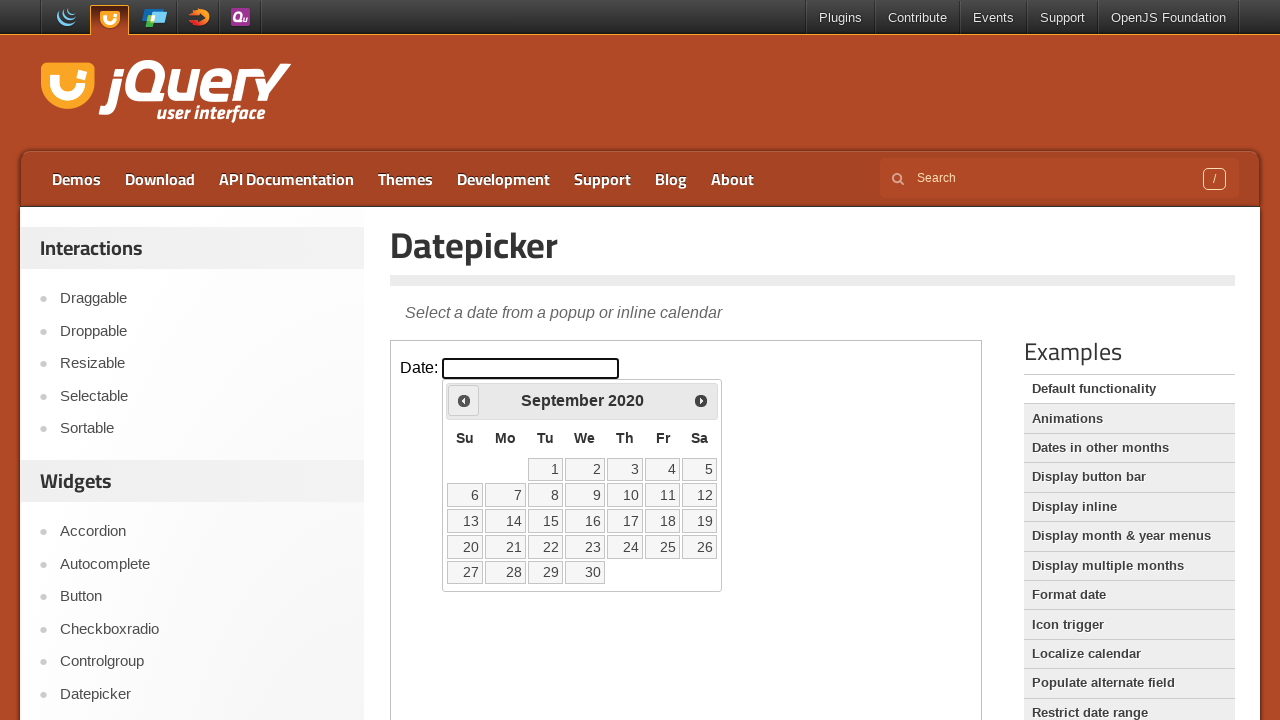

Waited 200ms for calendar update
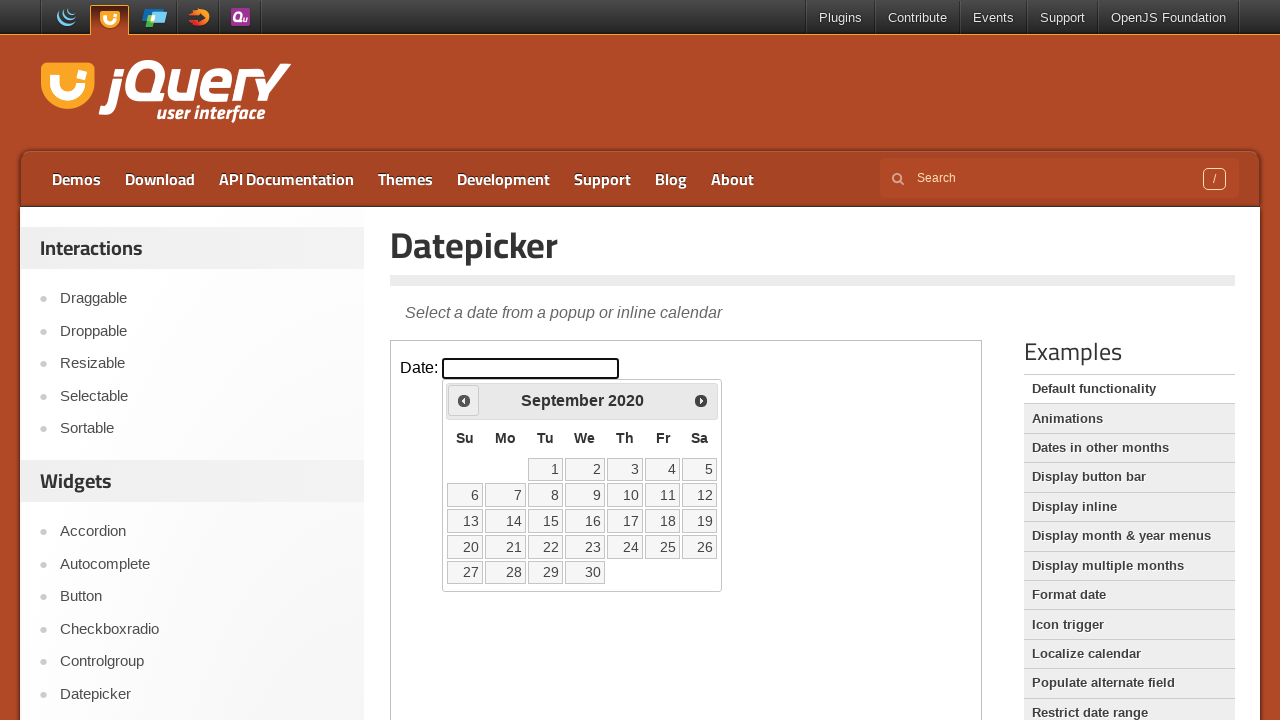

Clicked Prev button to navigate to earlier year at (464, 400) on iframe.demo-frame >> internal:control=enter-frame >> span:has-text('Prev')
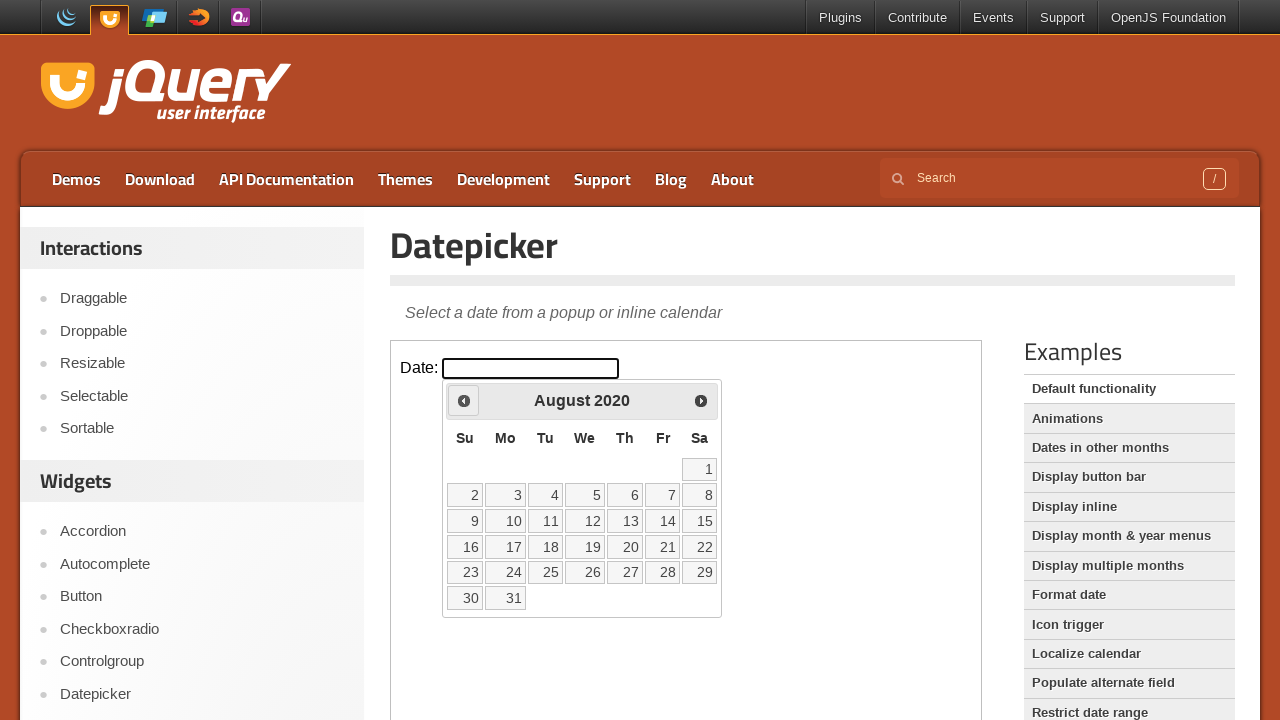

Waited 200ms for calendar update
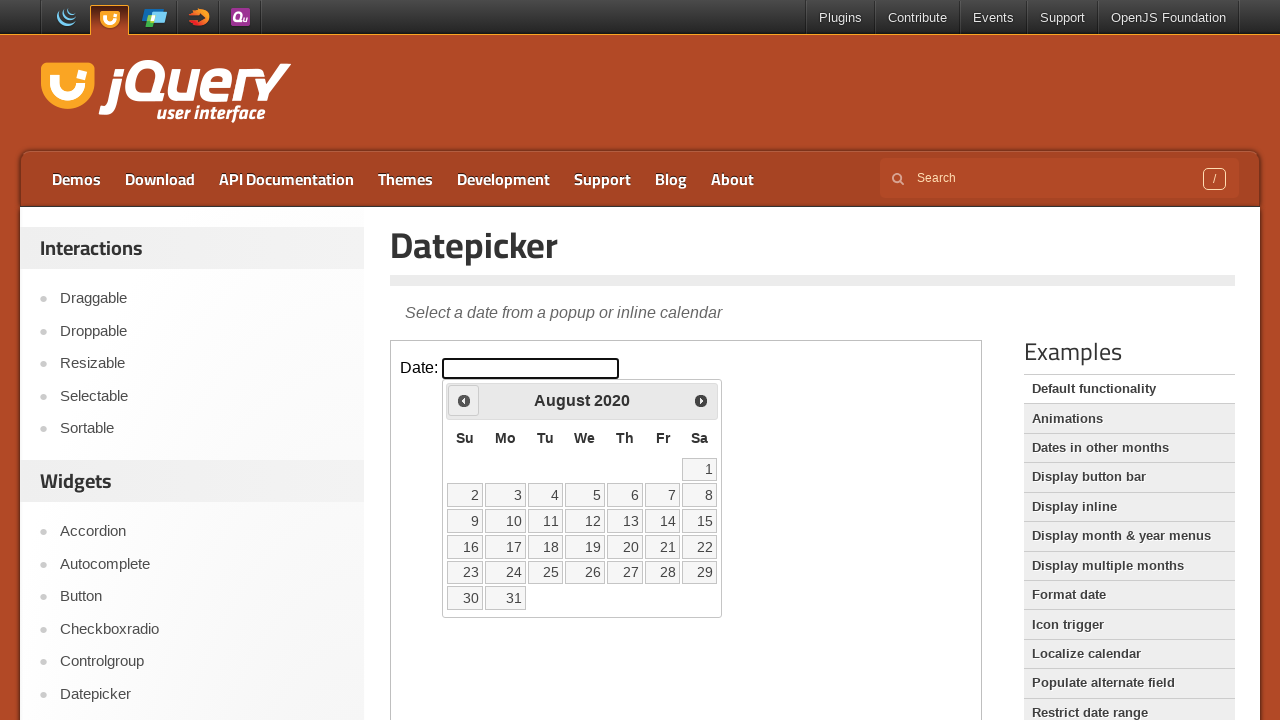

Clicked Prev button to navigate to earlier year at (464, 400) on iframe.demo-frame >> internal:control=enter-frame >> span:has-text('Prev')
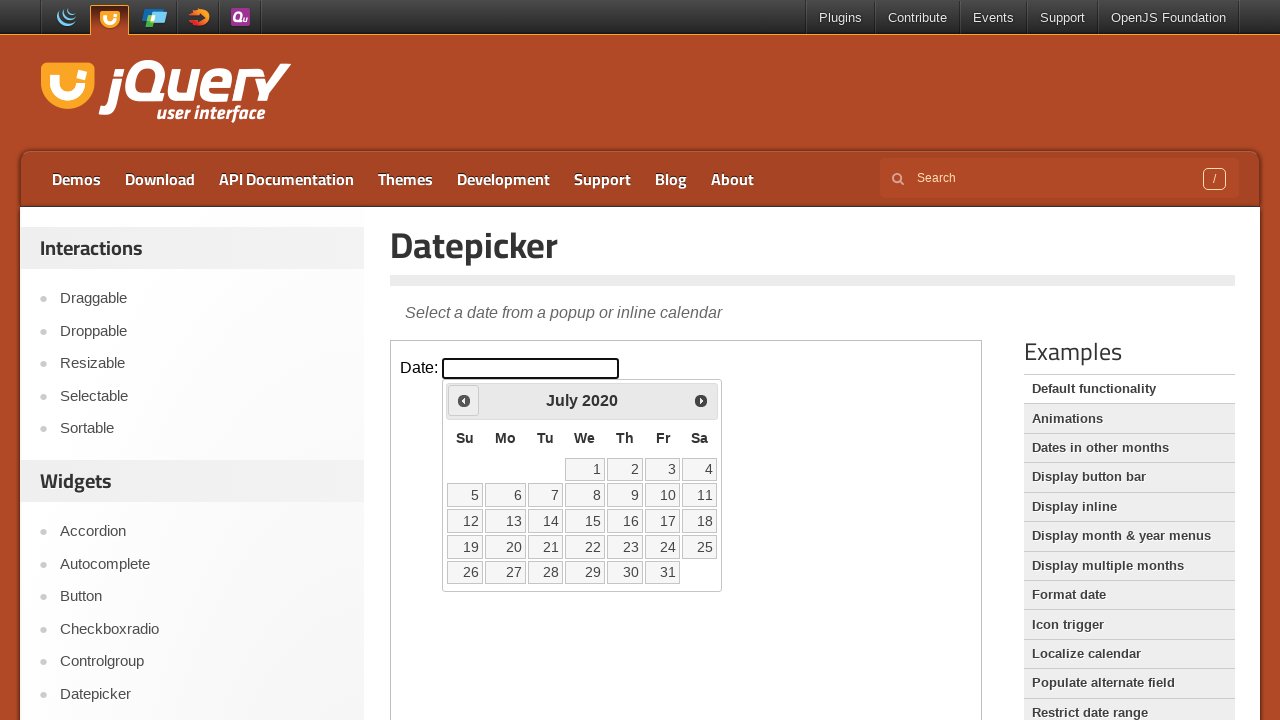

Waited 200ms for calendar update
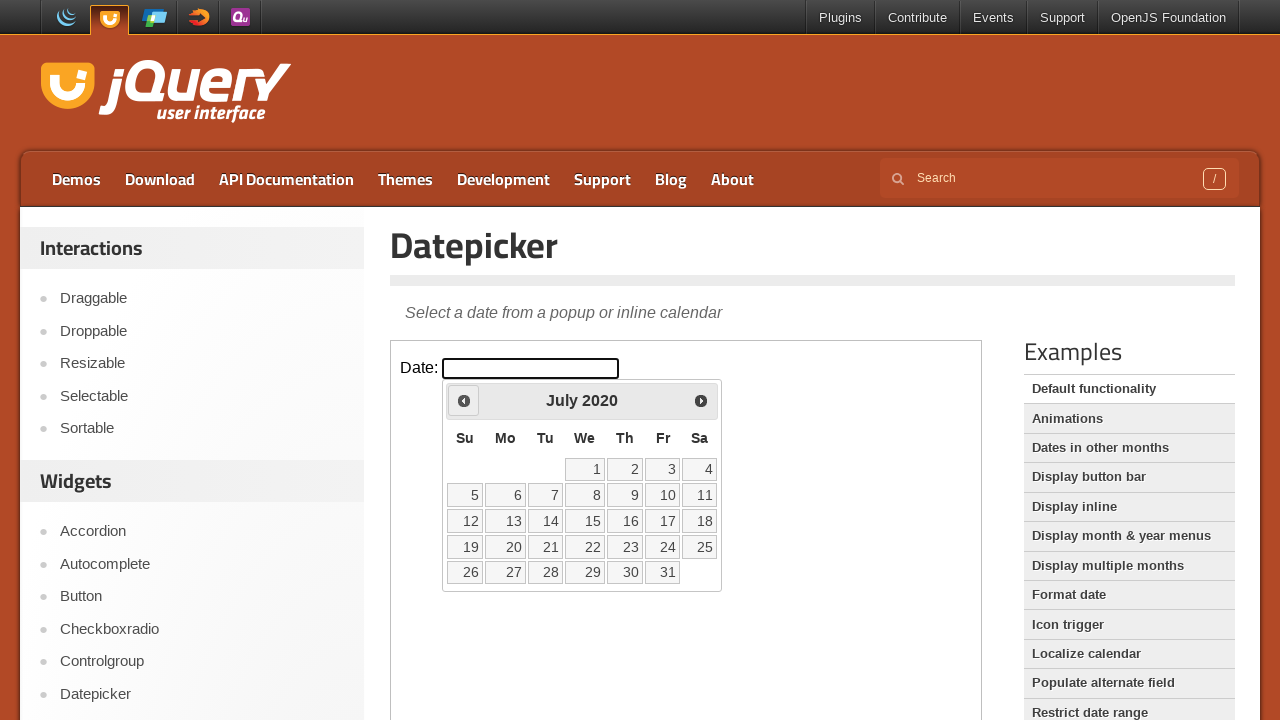

Clicked Prev button to navigate to earlier year at (464, 400) on iframe.demo-frame >> internal:control=enter-frame >> span:has-text('Prev')
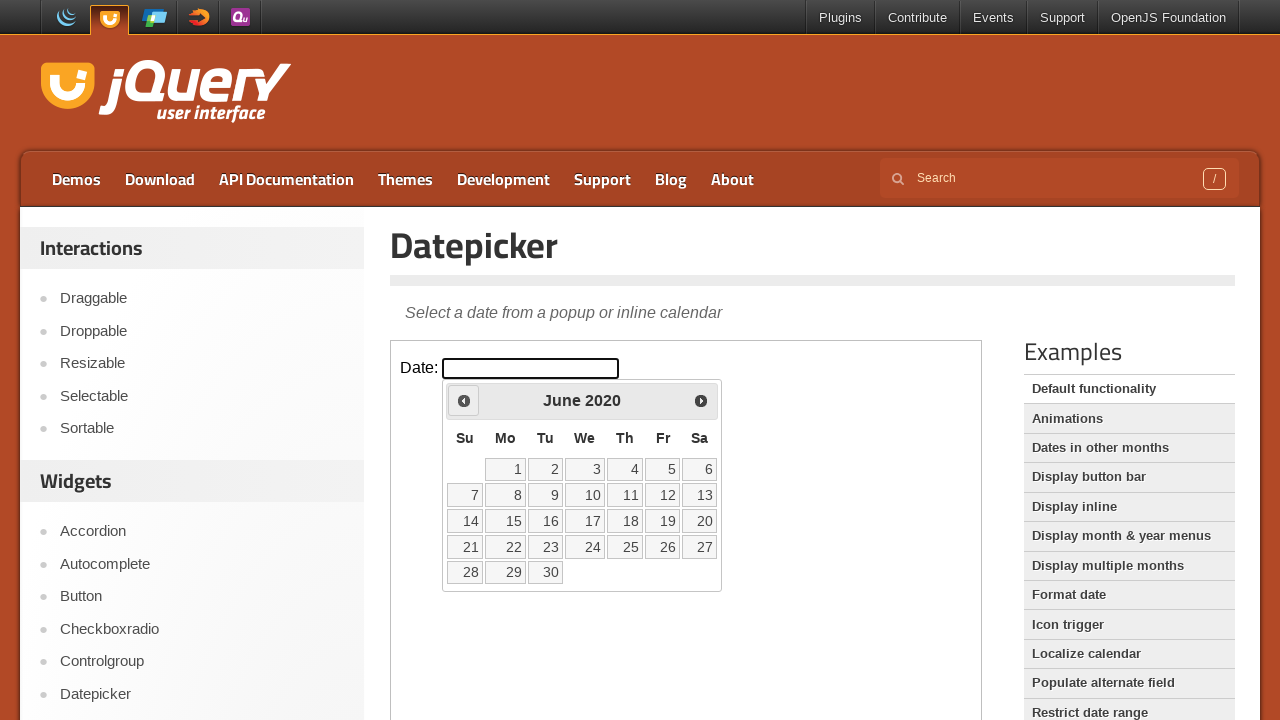

Waited 200ms for calendar update
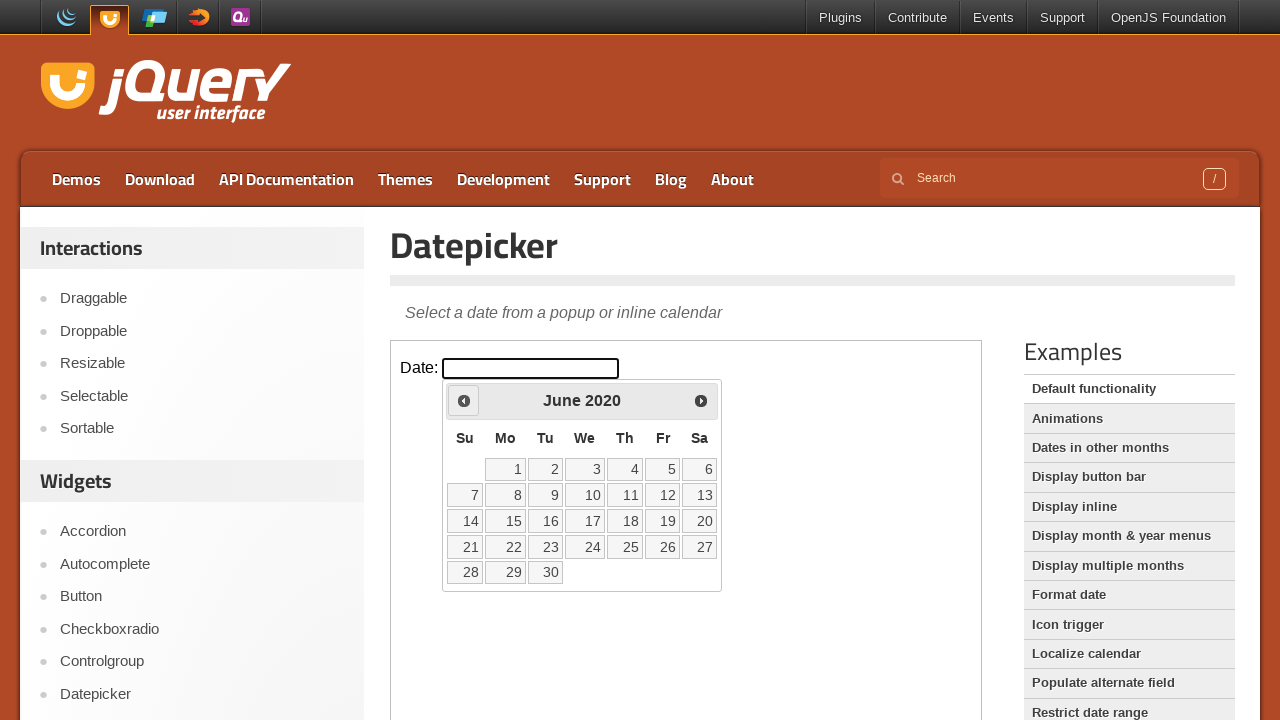

Clicked Prev button to navigate to earlier year at (464, 400) on iframe.demo-frame >> internal:control=enter-frame >> span:has-text('Prev')
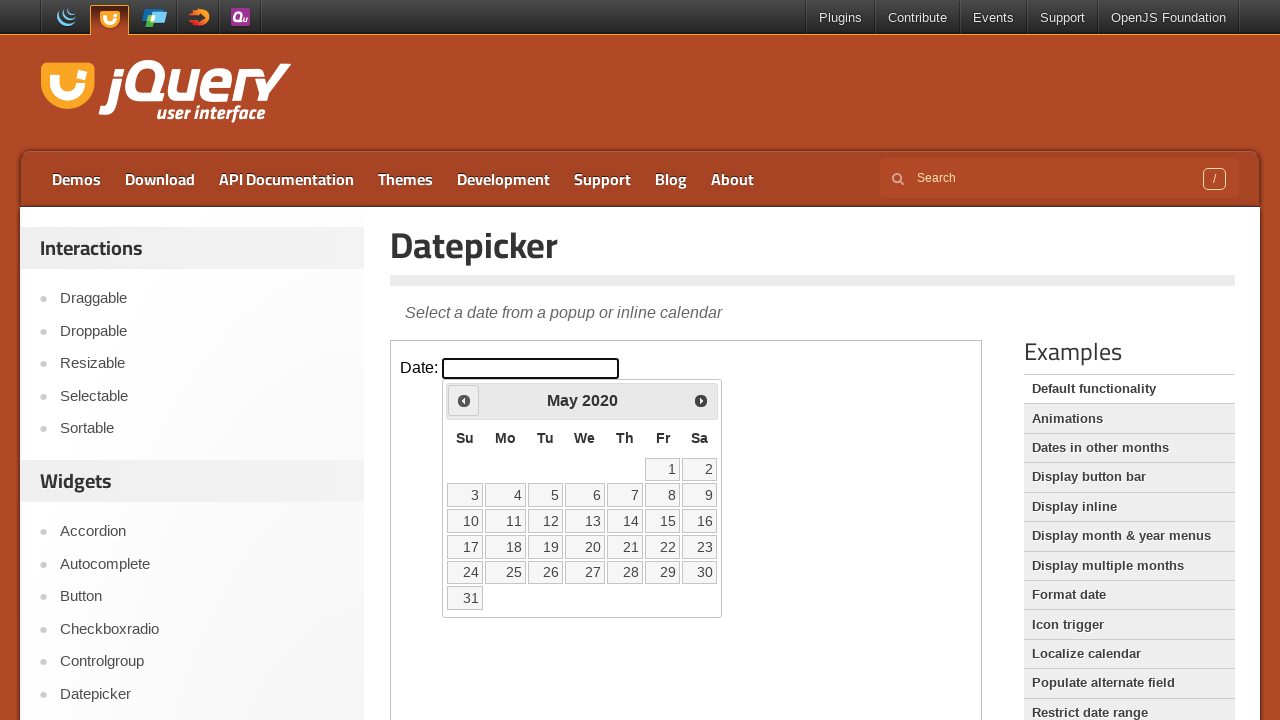

Waited 200ms for calendar update
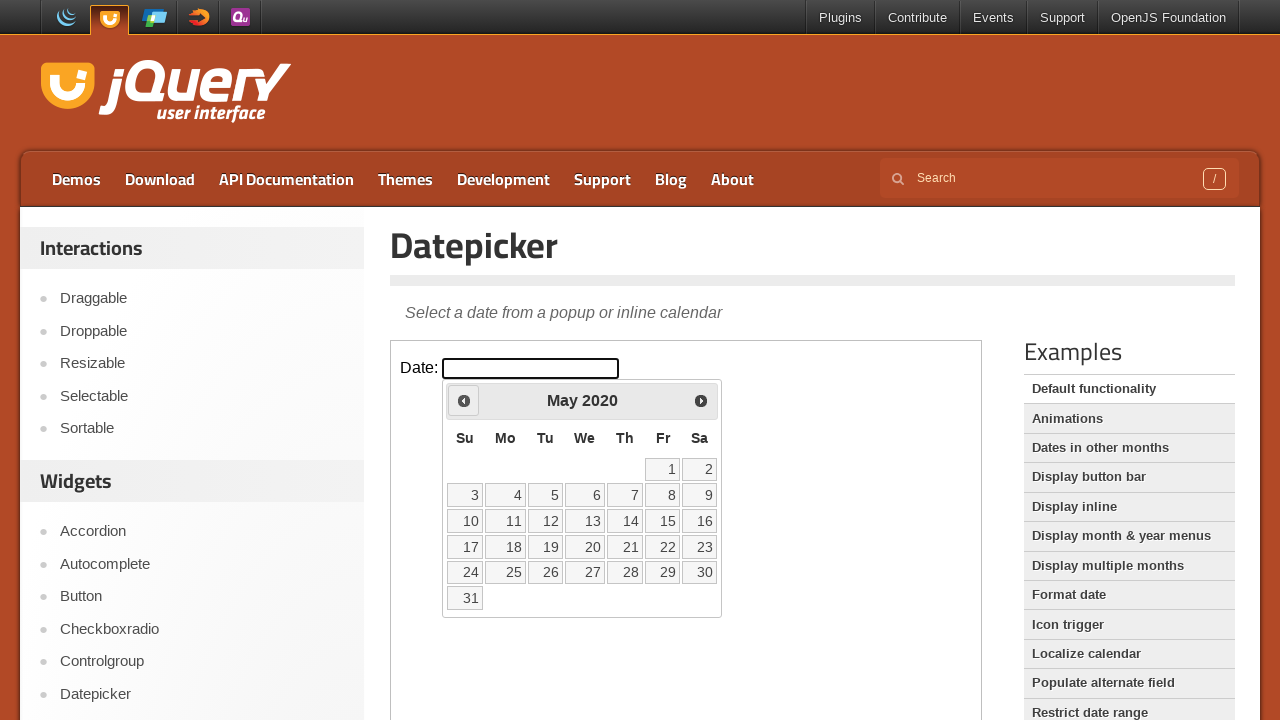

Clicked Prev button to navigate to earlier year at (464, 400) on iframe.demo-frame >> internal:control=enter-frame >> span:has-text('Prev')
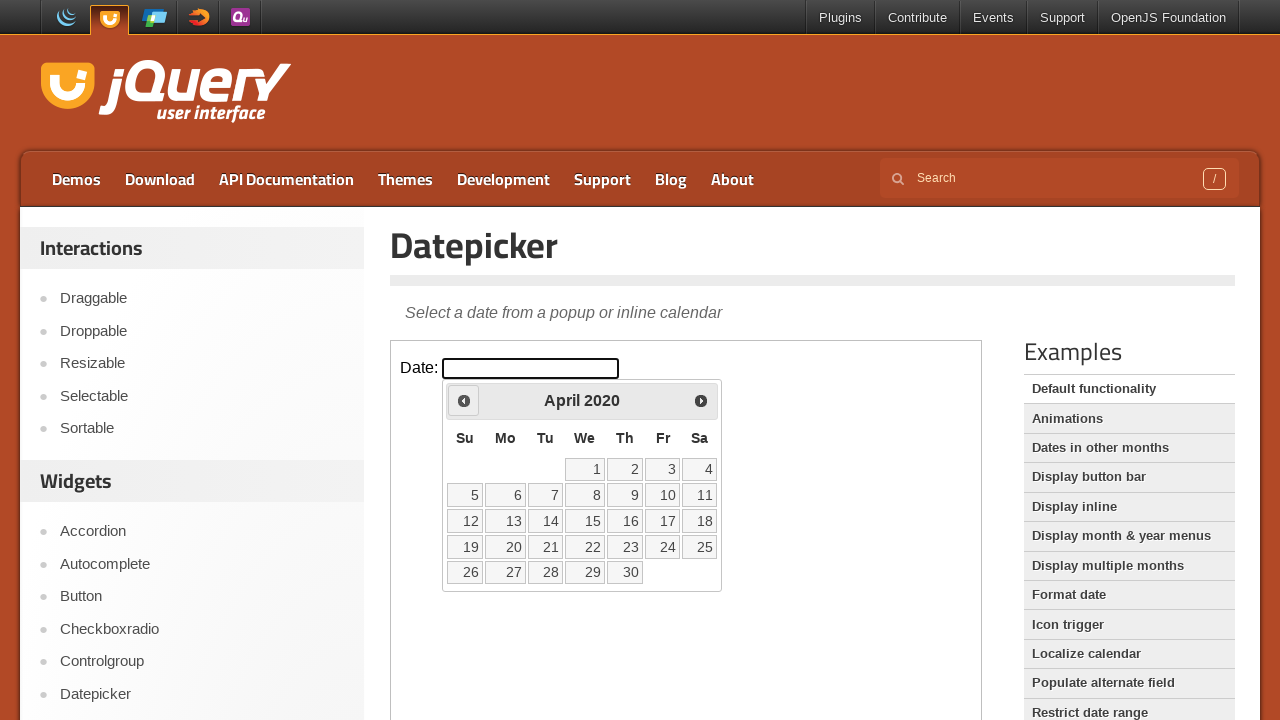

Waited 200ms for calendar update
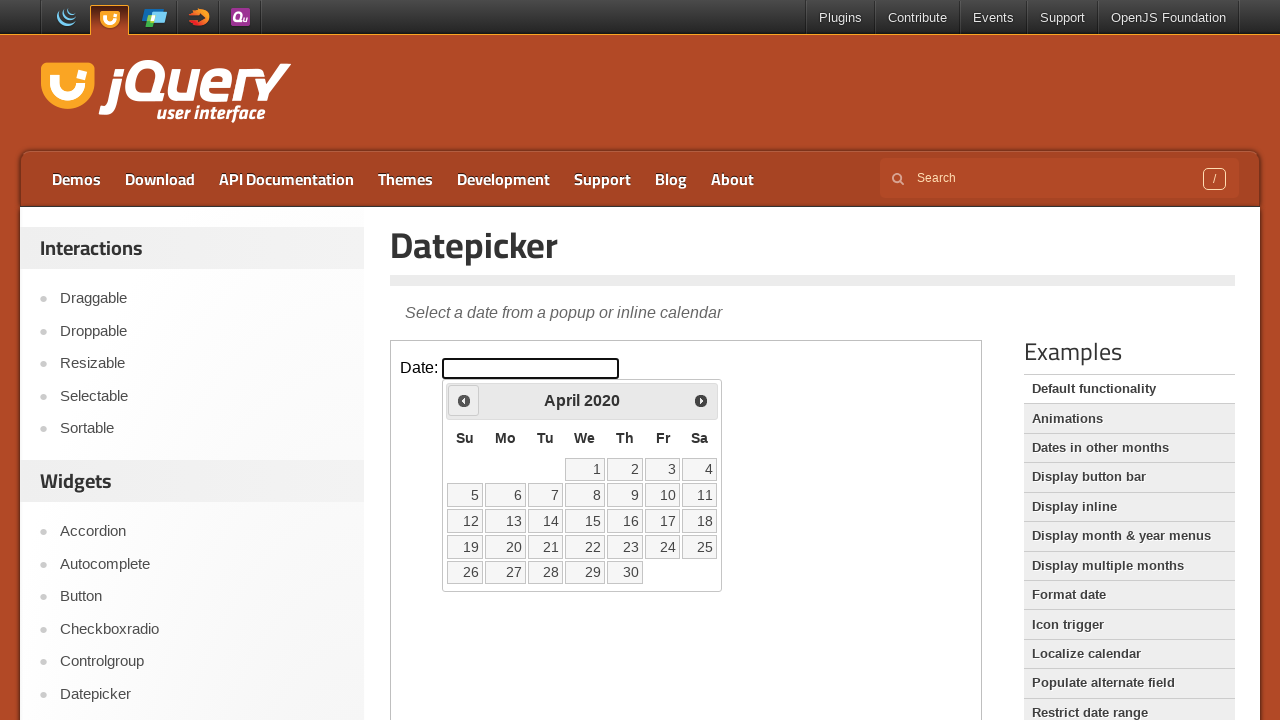

Clicked Prev button to navigate to earlier year at (464, 400) on iframe.demo-frame >> internal:control=enter-frame >> span:has-text('Prev')
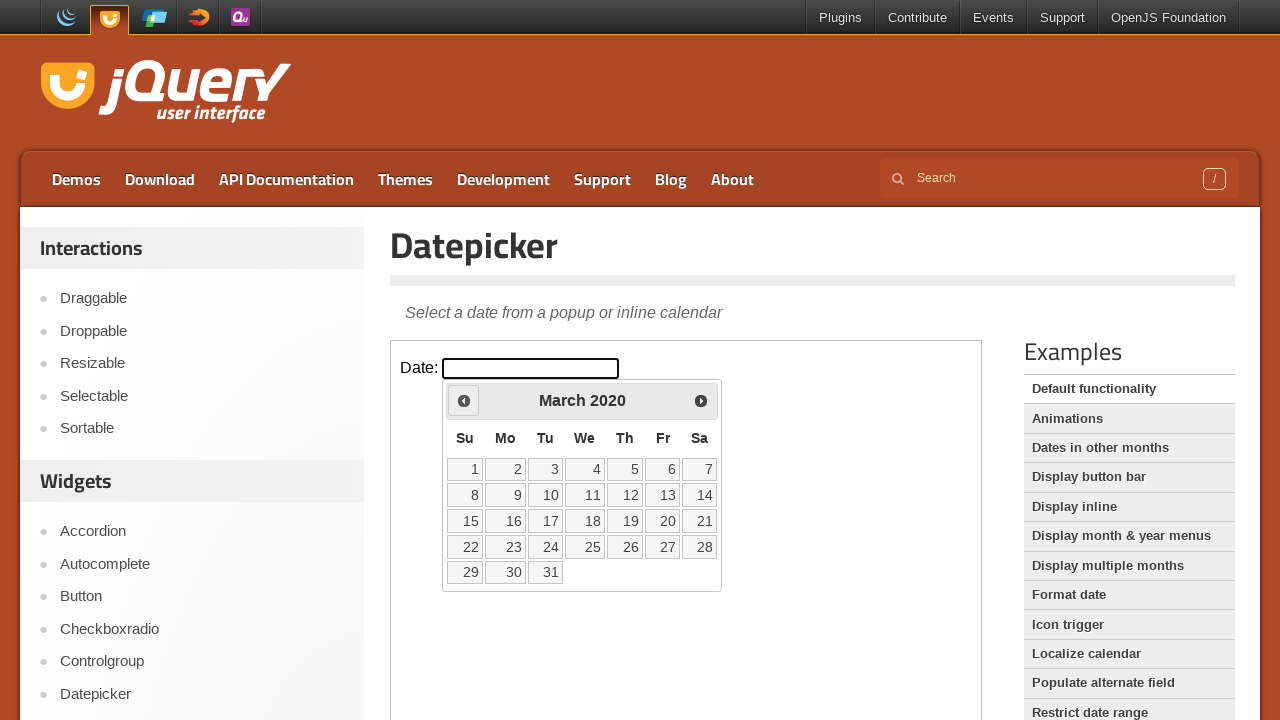

Waited 200ms for calendar update
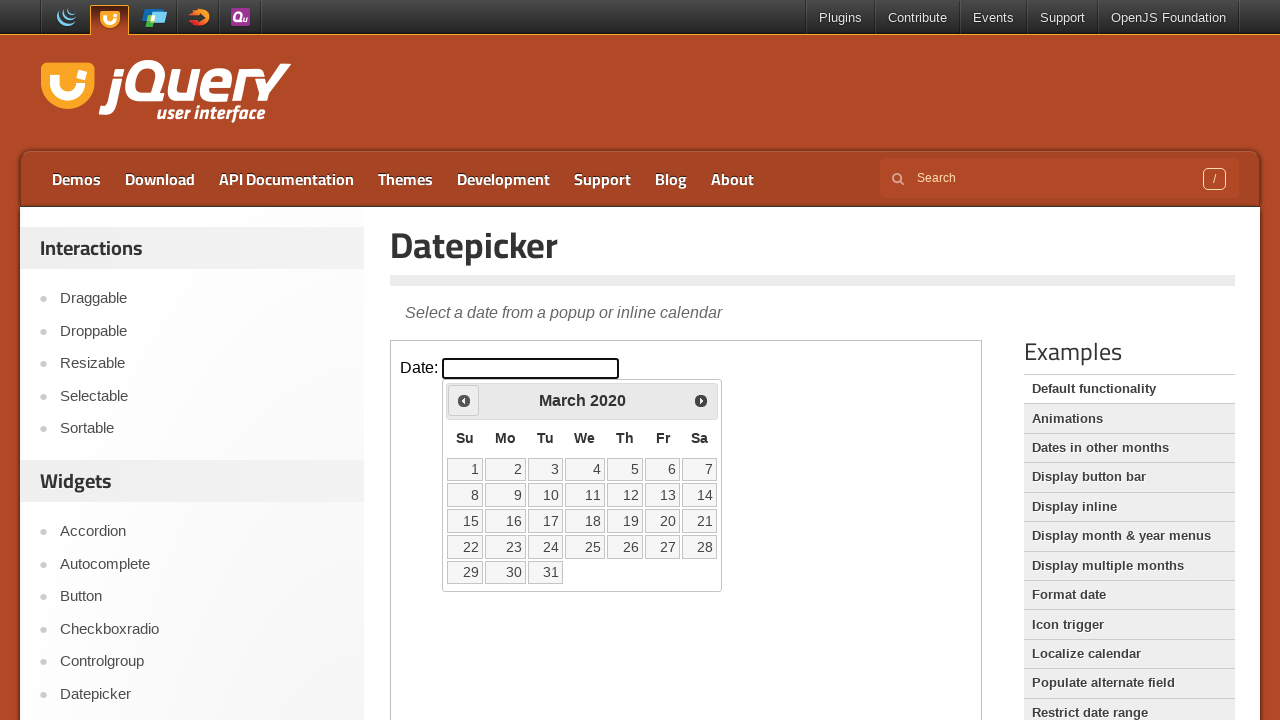

Clicked Prev button to navigate to earlier year at (464, 400) on iframe.demo-frame >> internal:control=enter-frame >> span:has-text('Prev')
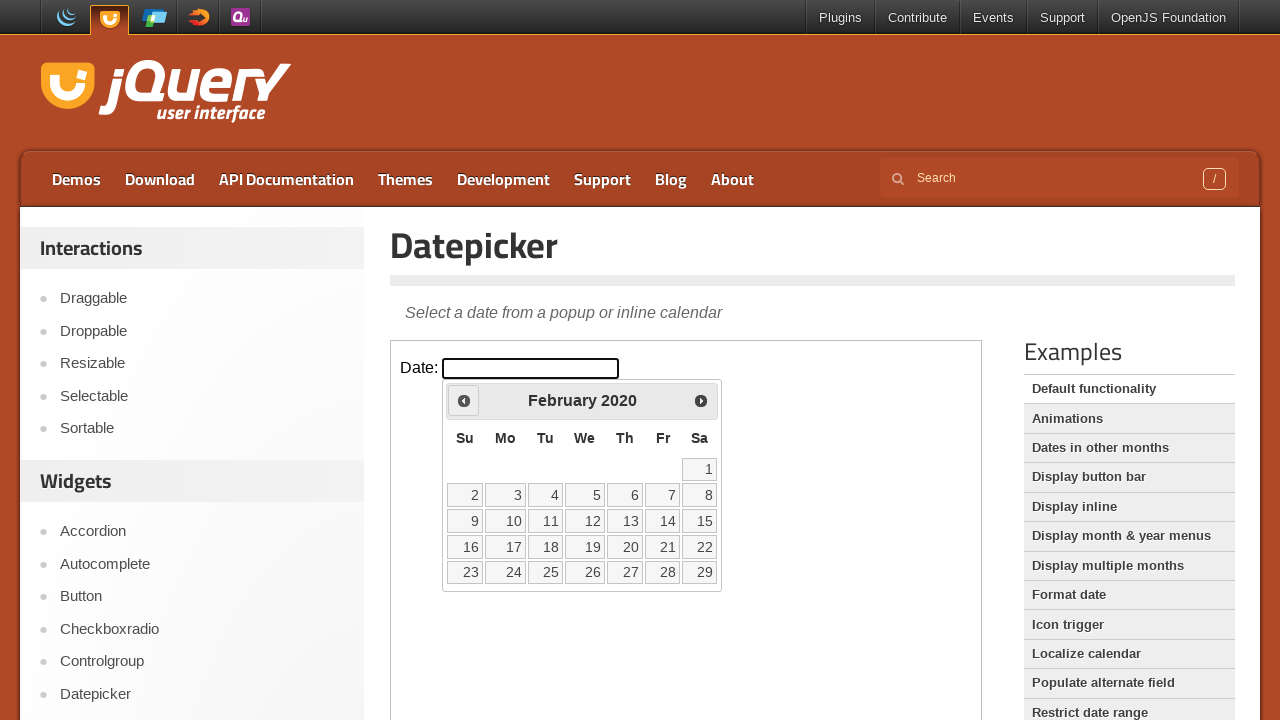

Waited 200ms for calendar update
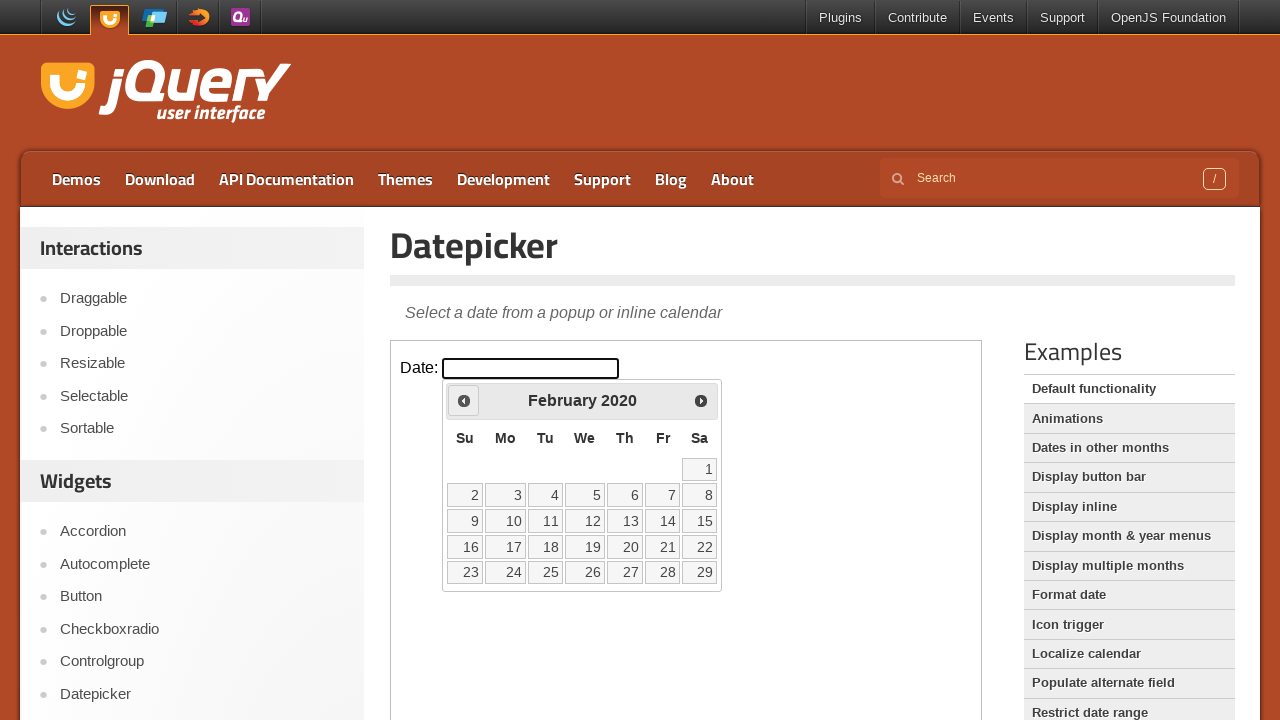

Clicked Prev button to navigate to earlier year at (464, 400) on iframe.demo-frame >> internal:control=enter-frame >> span:has-text('Prev')
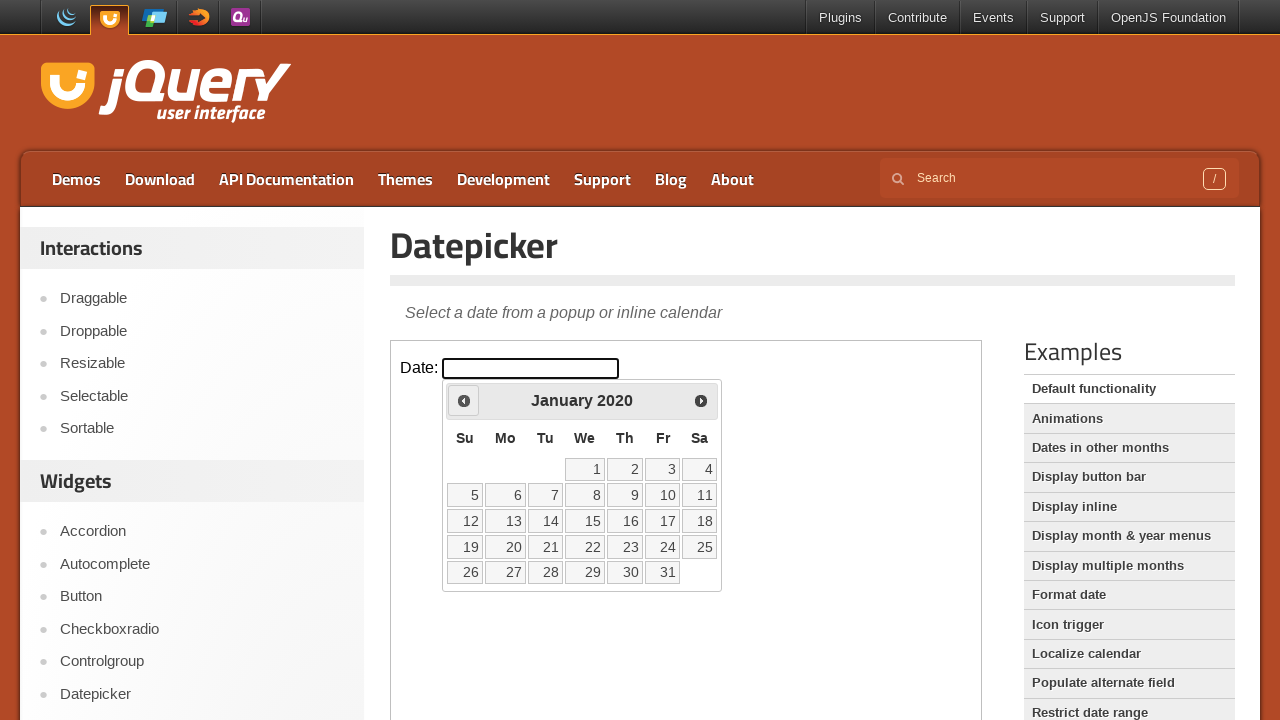

Waited 200ms for calendar update
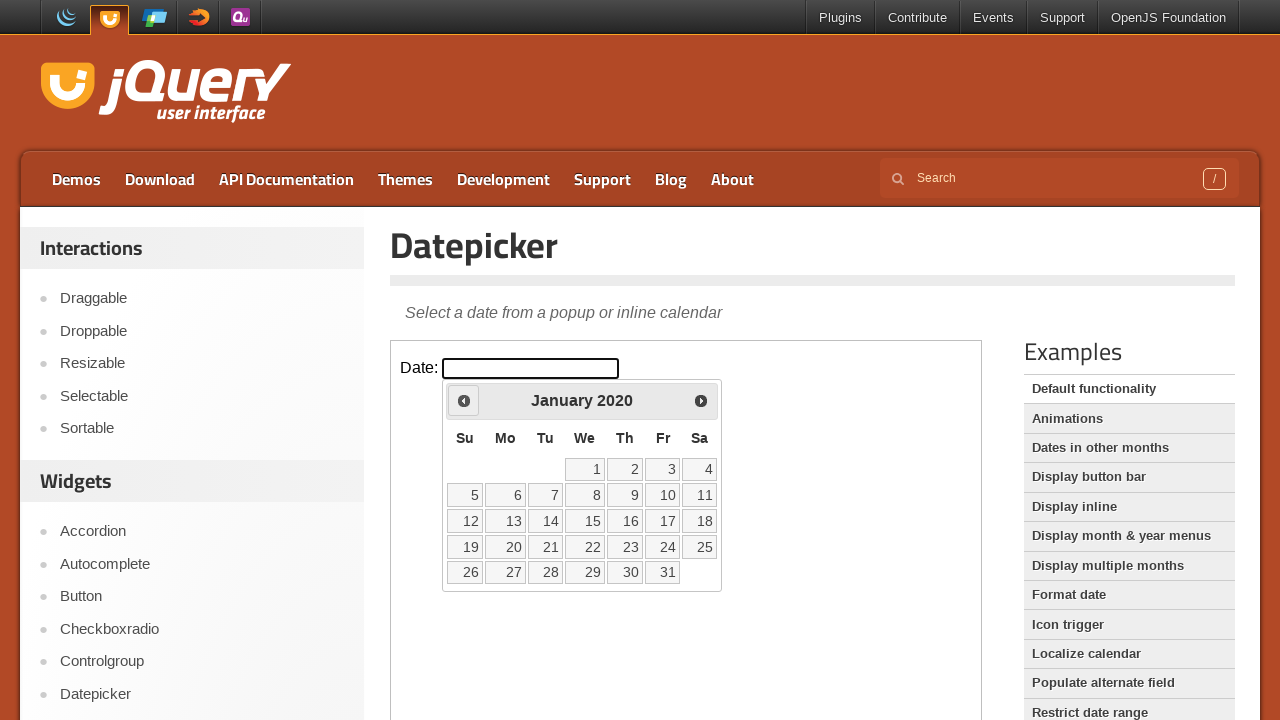

Clicked Prev button to navigate to earlier year at (464, 400) on iframe.demo-frame >> internal:control=enter-frame >> span:has-text('Prev')
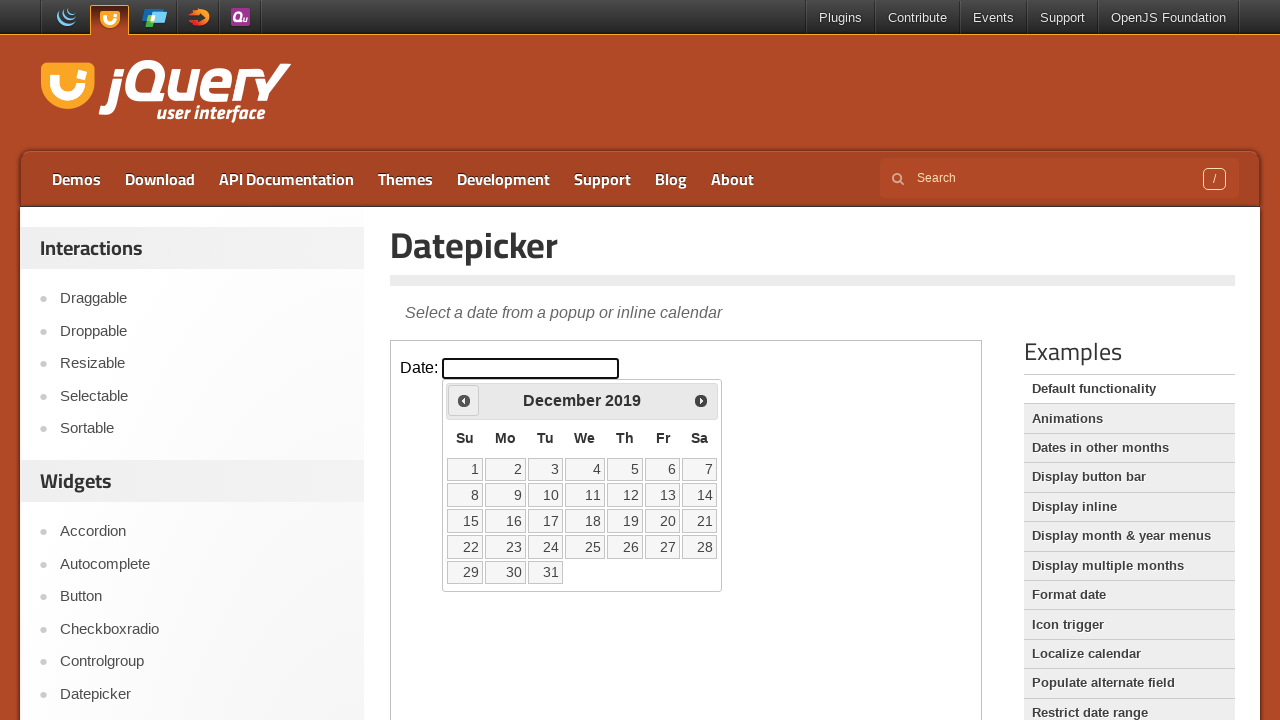

Waited 200ms for calendar update
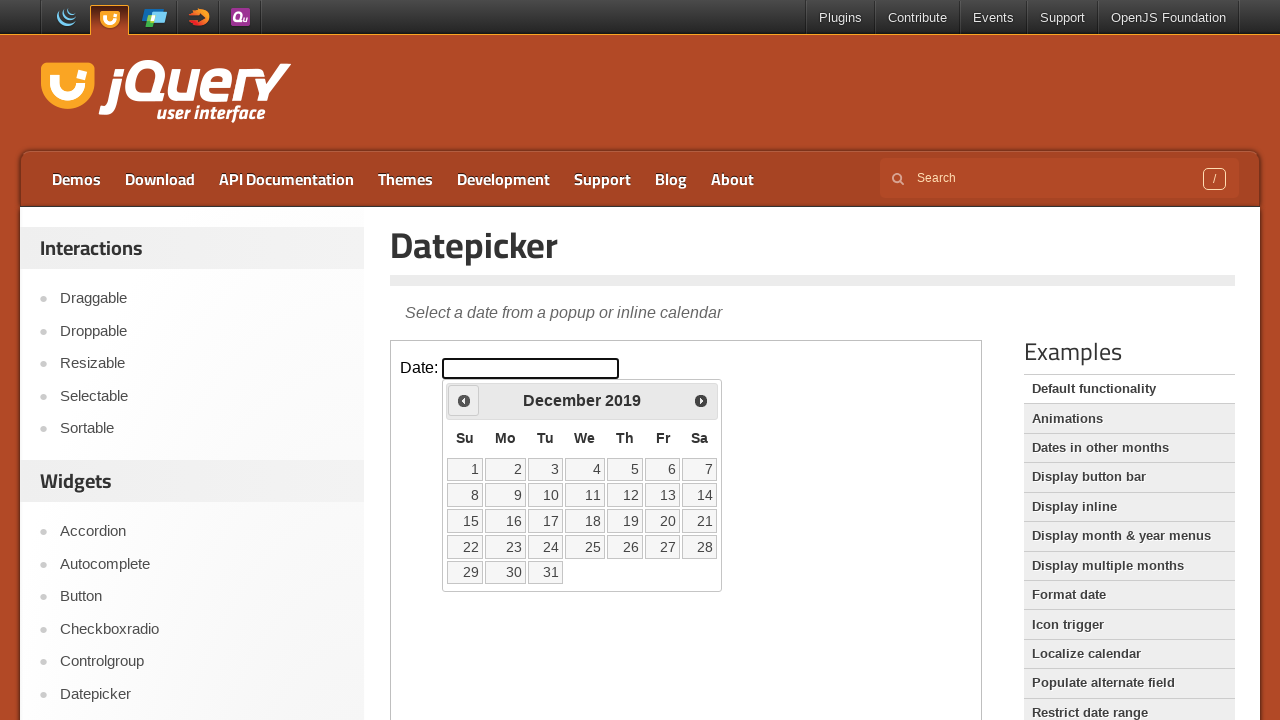

Clicked Prev button to navigate to earlier year at (464, 400) on iframe.demo-frame >> internal:control=enter-frame >> span:has-text('Prev')
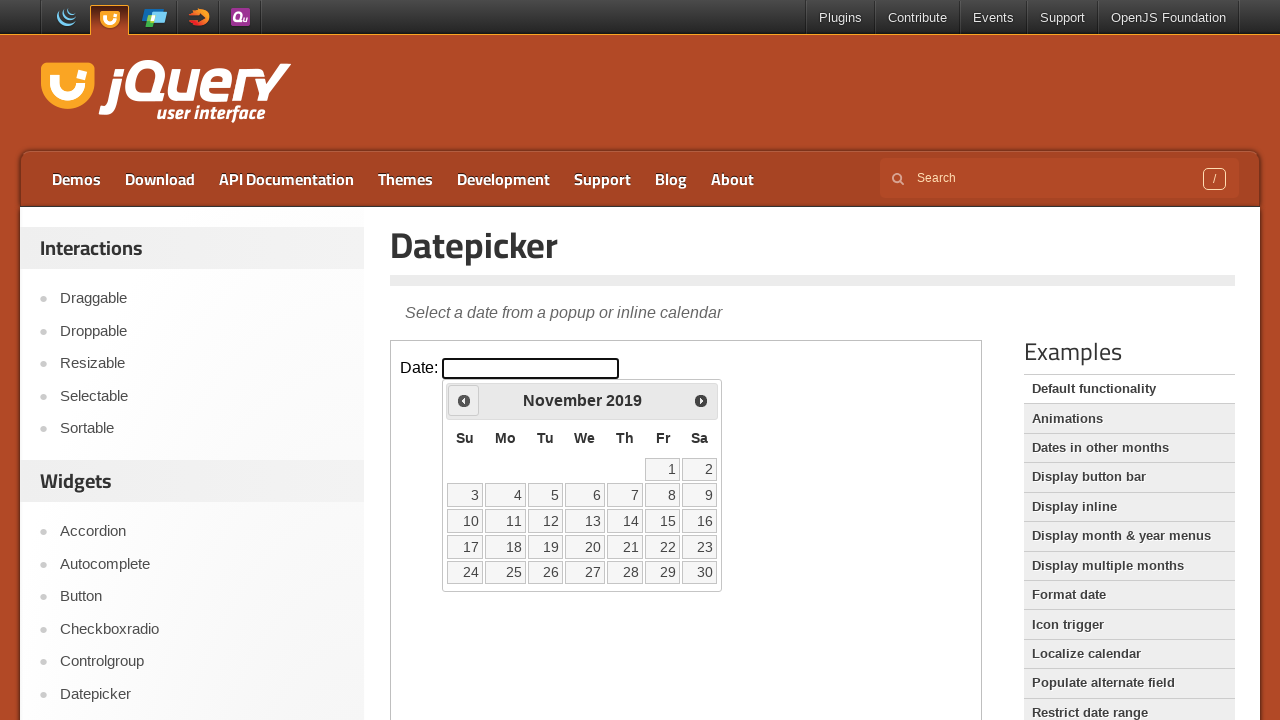

Waited 200ms for calendar update
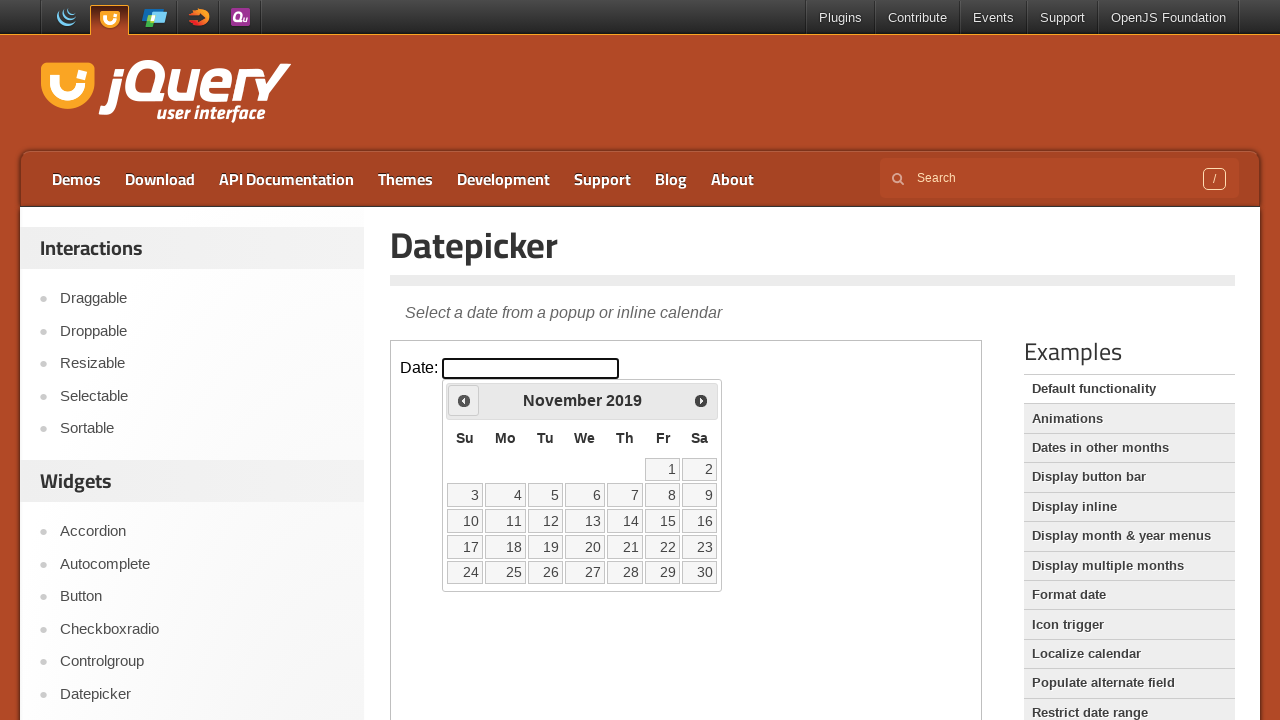

Clicked Prev button to navigate to earlier year at (464, 400) on iframe.demo-frame >> internal:control=enter-frame >> span:has-text('Prev')
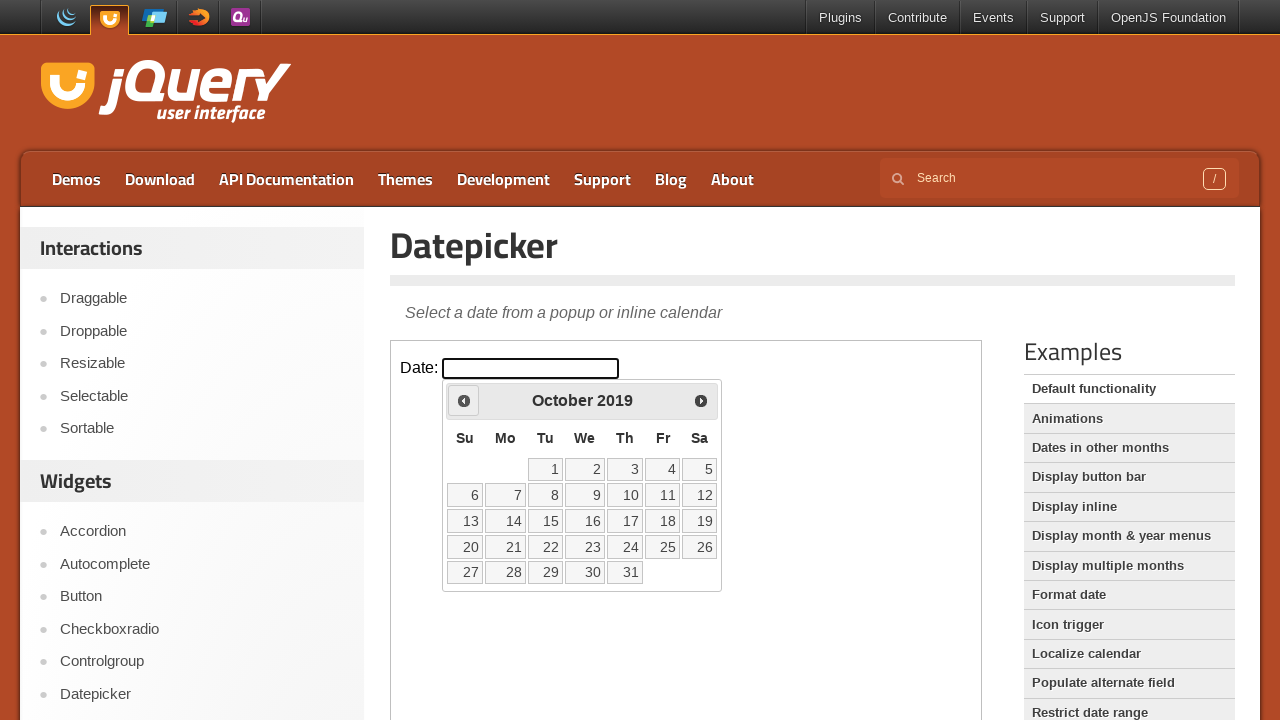

Waited 200ms for calendar update
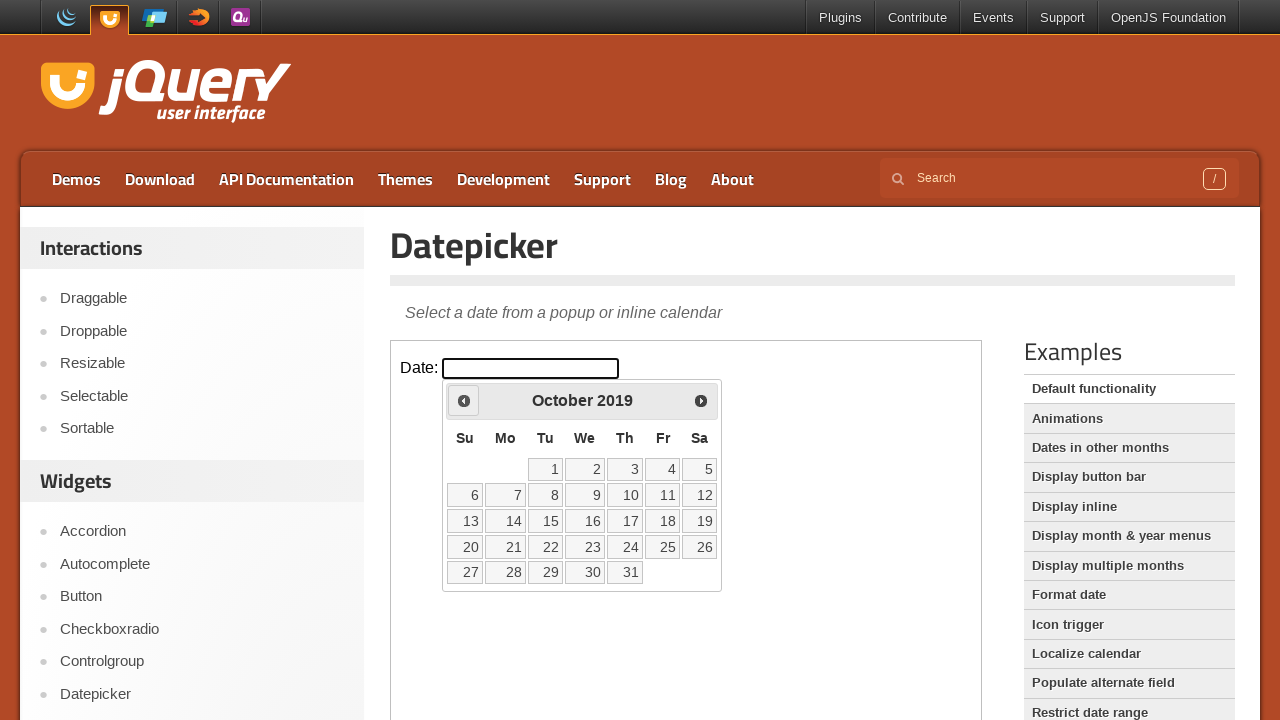

Clicked Prev button to navigate to earlier year at (464, 400) on iframe.demo-frame >> internal:control=enter-frame >> span:has-text('Prev')
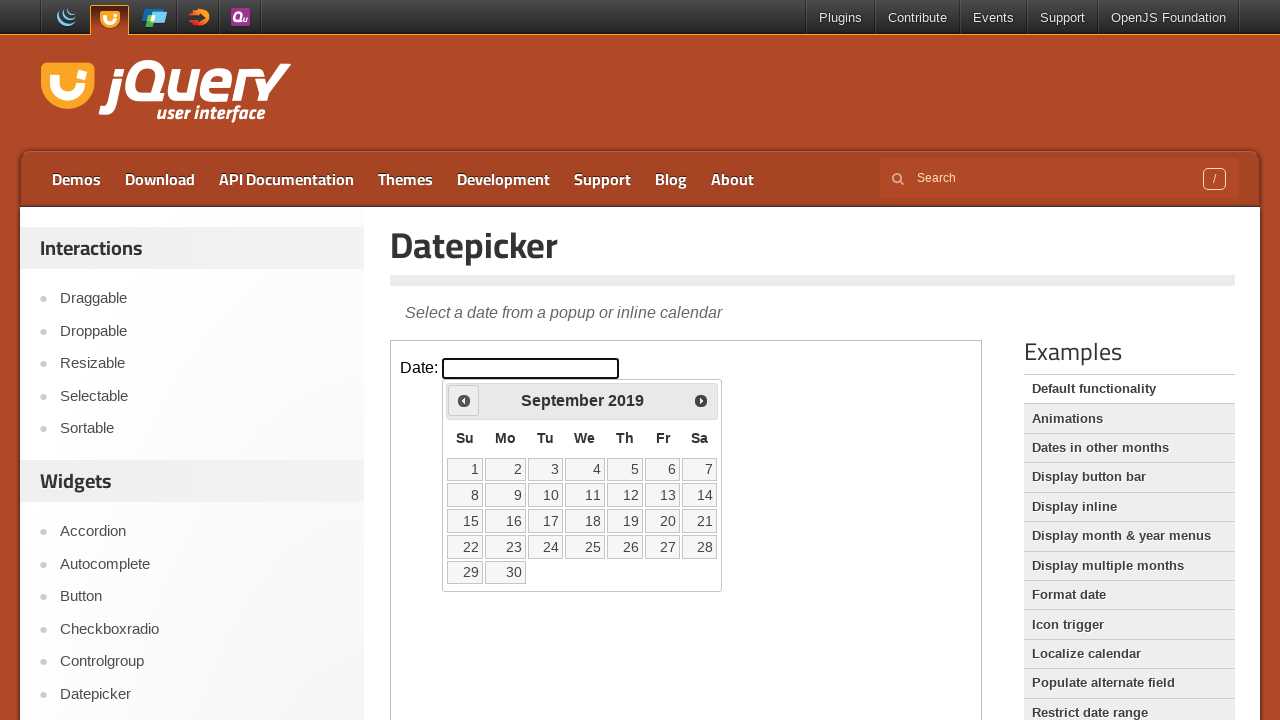

Waited 200ms for calendar update
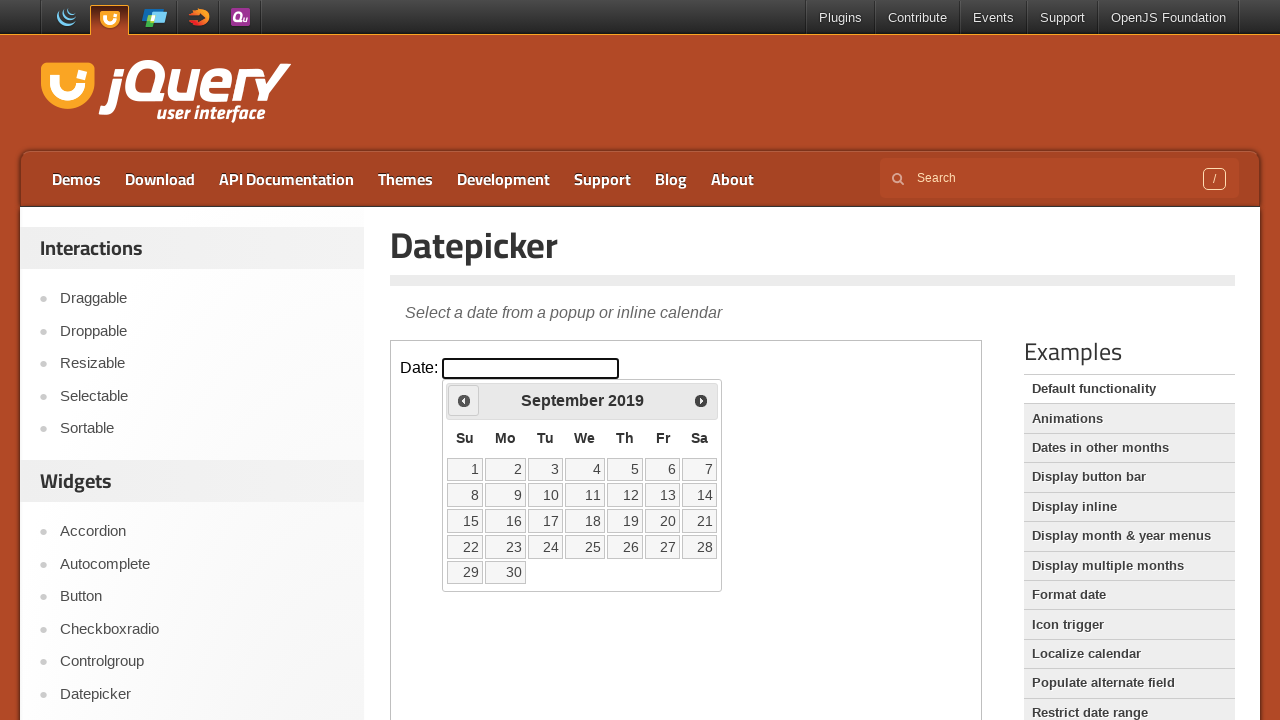

Clicked Prev button to navigate to earlier year at (464, 400) on iframe.demo-frame >> internal:control=enter-frame >> span:has-text('Prev')
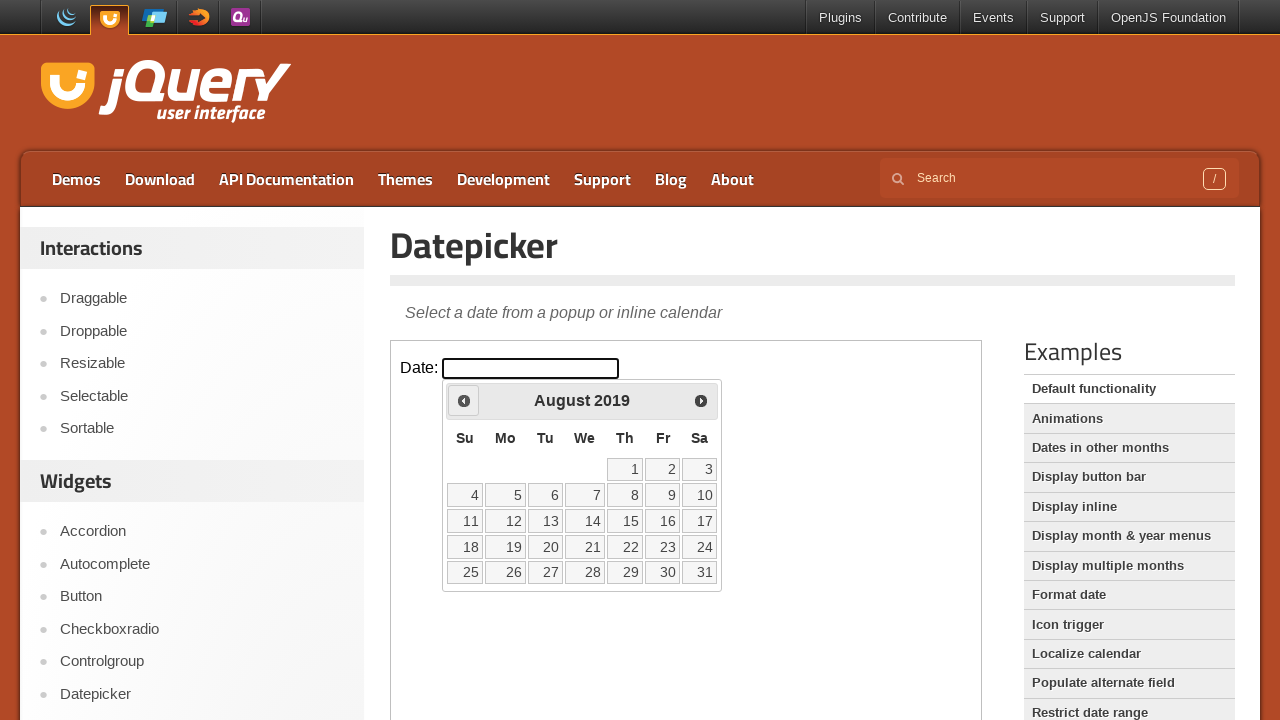

Waited 200ms for calendar update
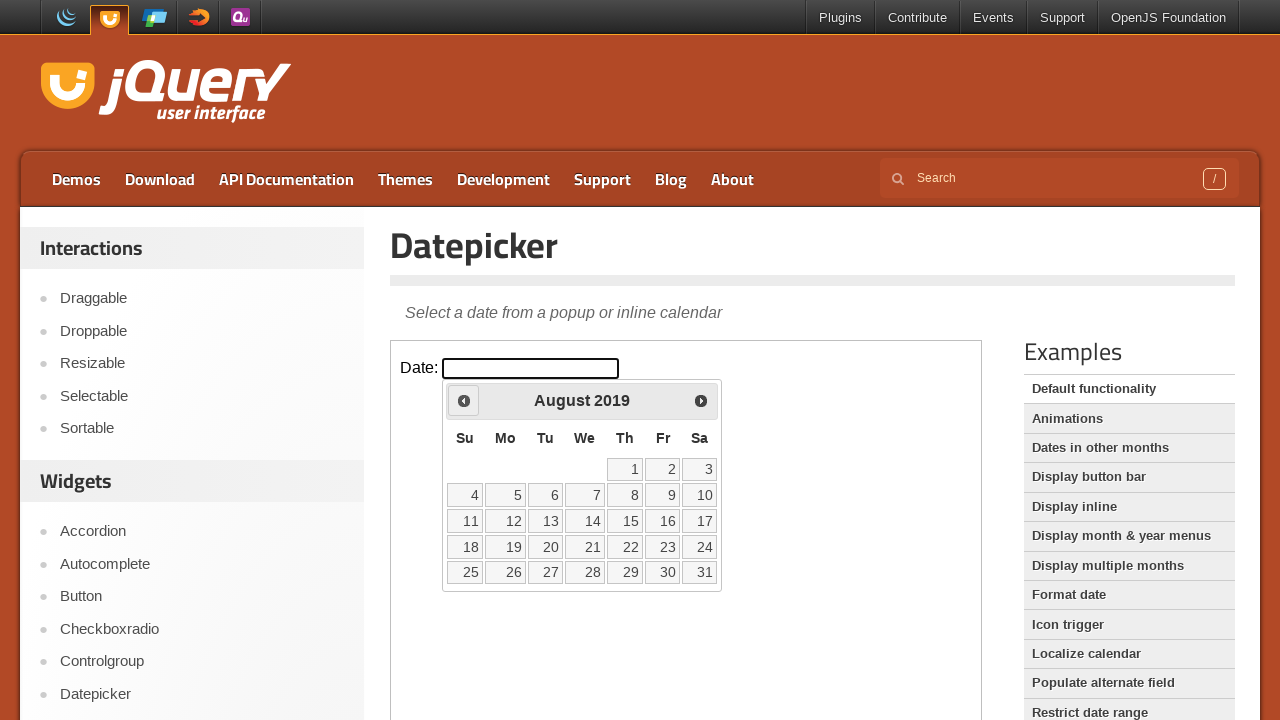

Clicked Prev button to navigate to earlier year at (464, 400) on iframe.demo-frame >> internal:control=enter-frame >> span:has-text('Prev')
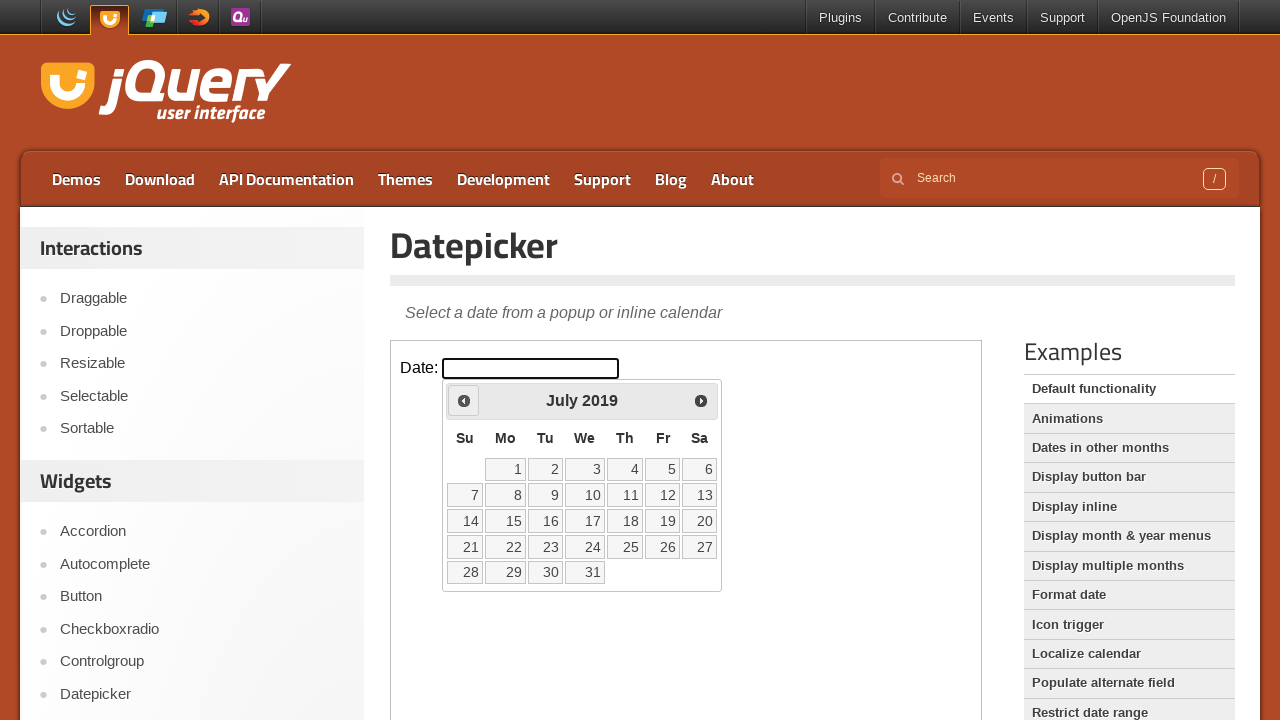

Waited 200ms for calendar update
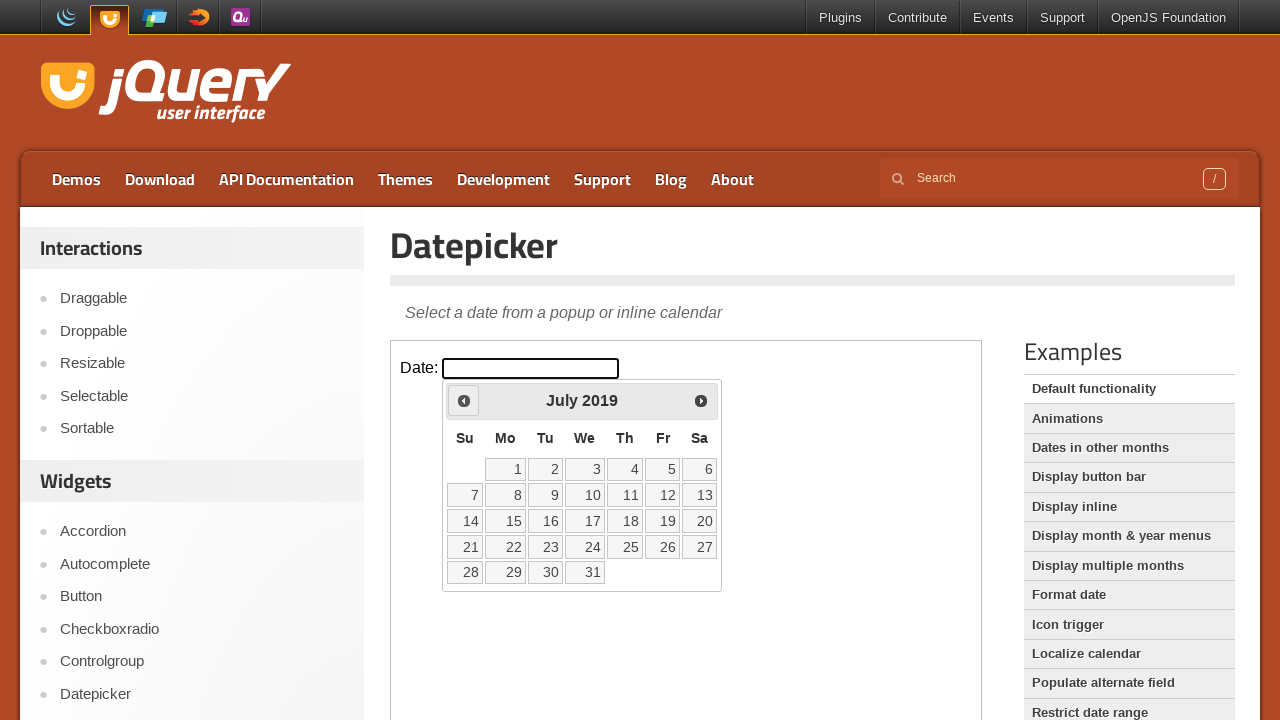

Clicked Prev button to navigate to earlier year at (464, 400) on iframe.demo-frame >> internal:control=enter-frame >> span:has-text('Prev')
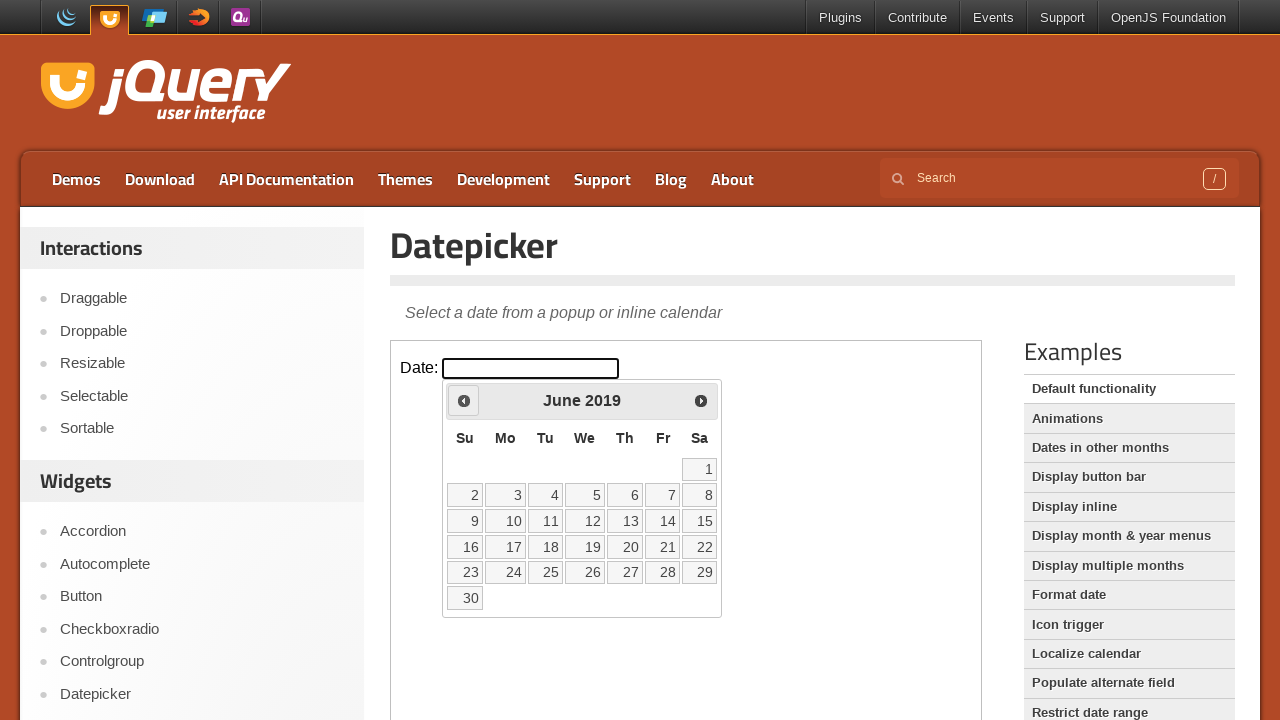

Waited 200ms for calendar update
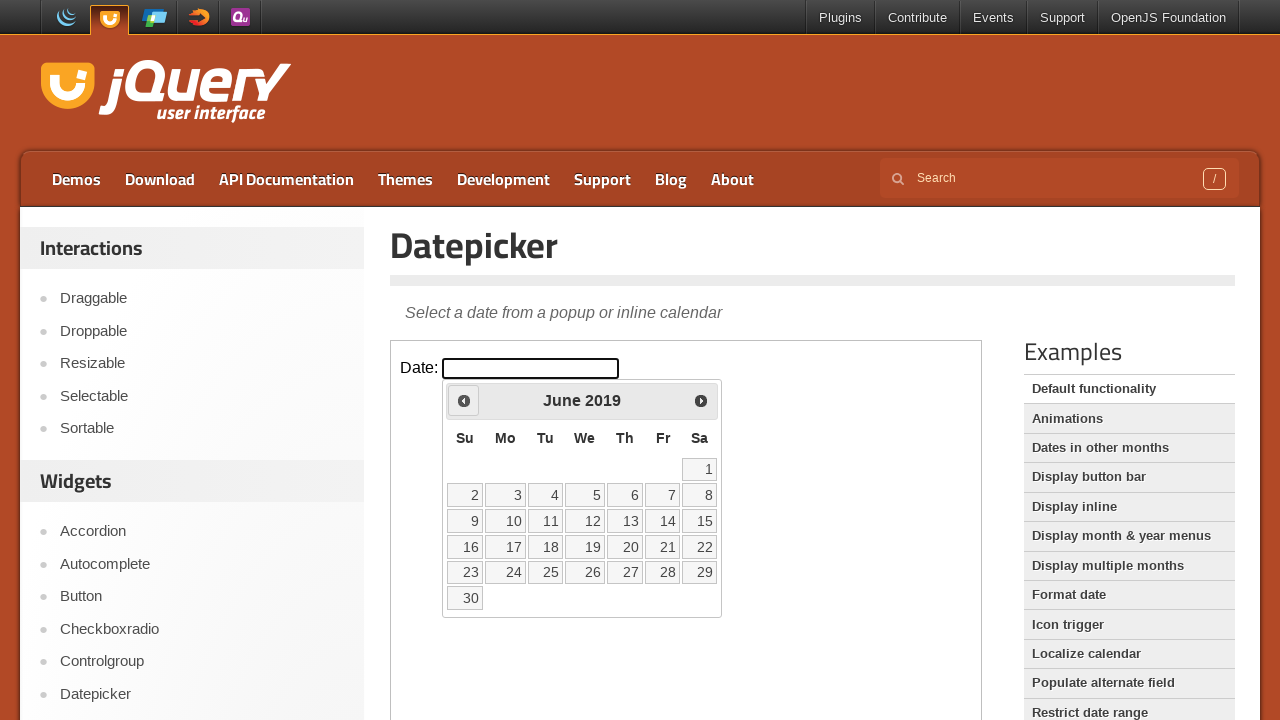

Clicked Prev button to navigate to earlier year at (464, 400) on iframe.demo-frame >> internal:control=enter-frame >> span:has-text('Prev')
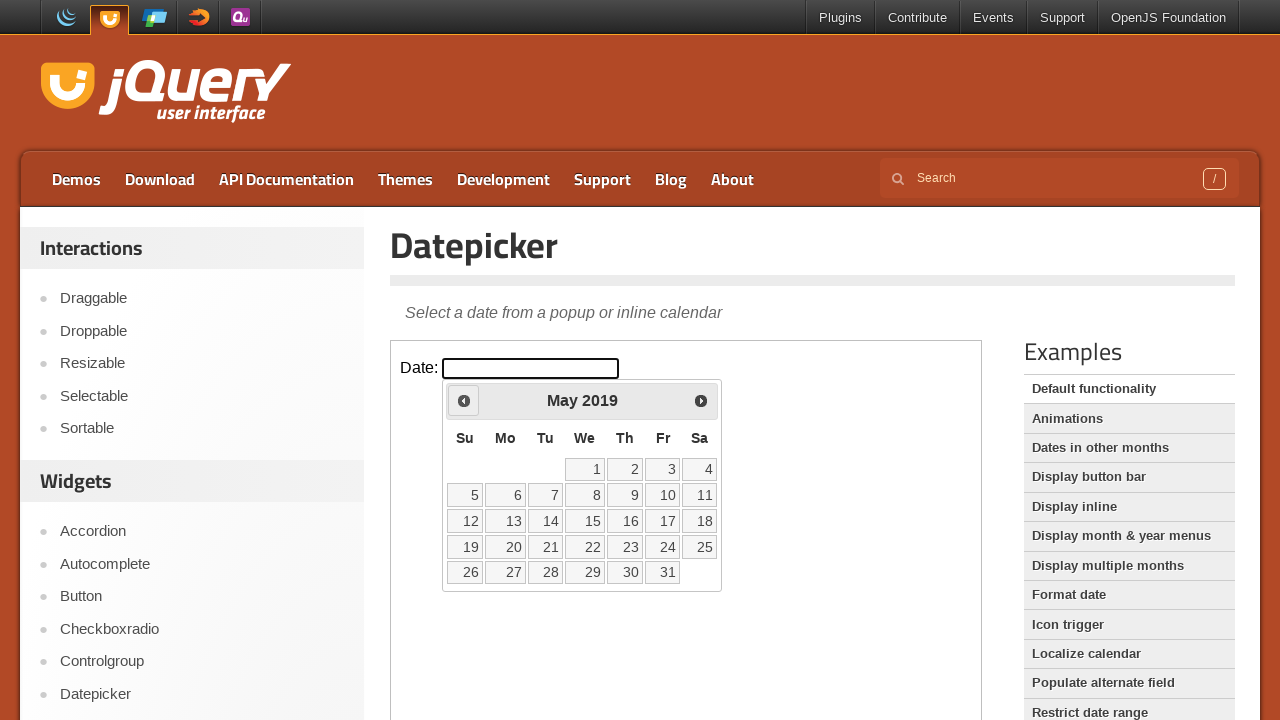

Waited 200ms for calendar update
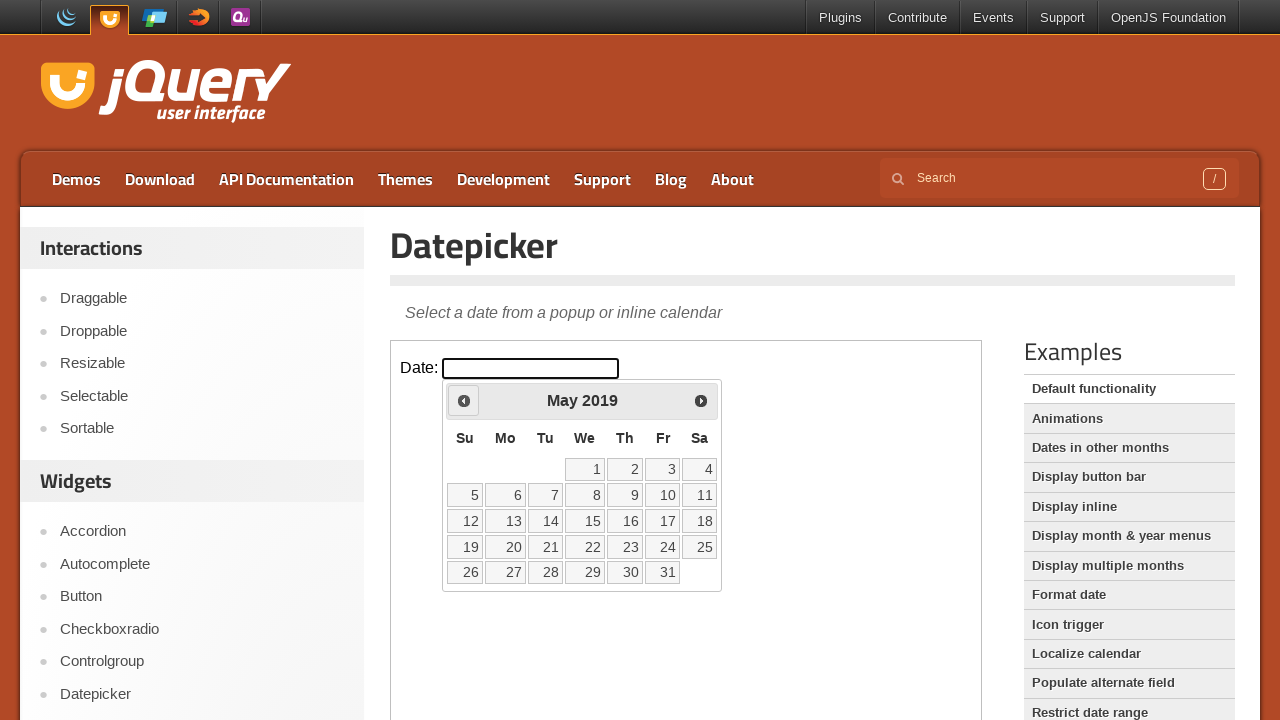

Clicked Prev button to navigate to earlier year at (464, 400) on iframe.demo-frame >> internal:control=enter-frame >> span:has-text('Prev')
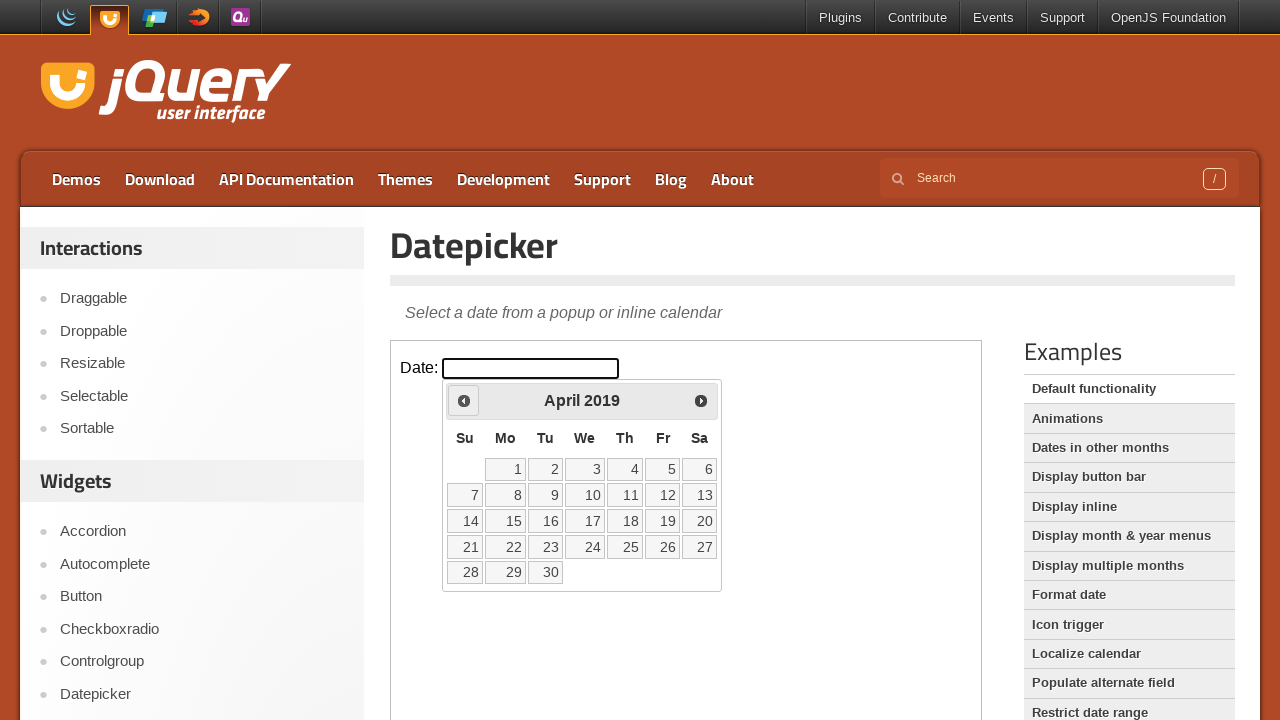

Waited 200ms for calendar update
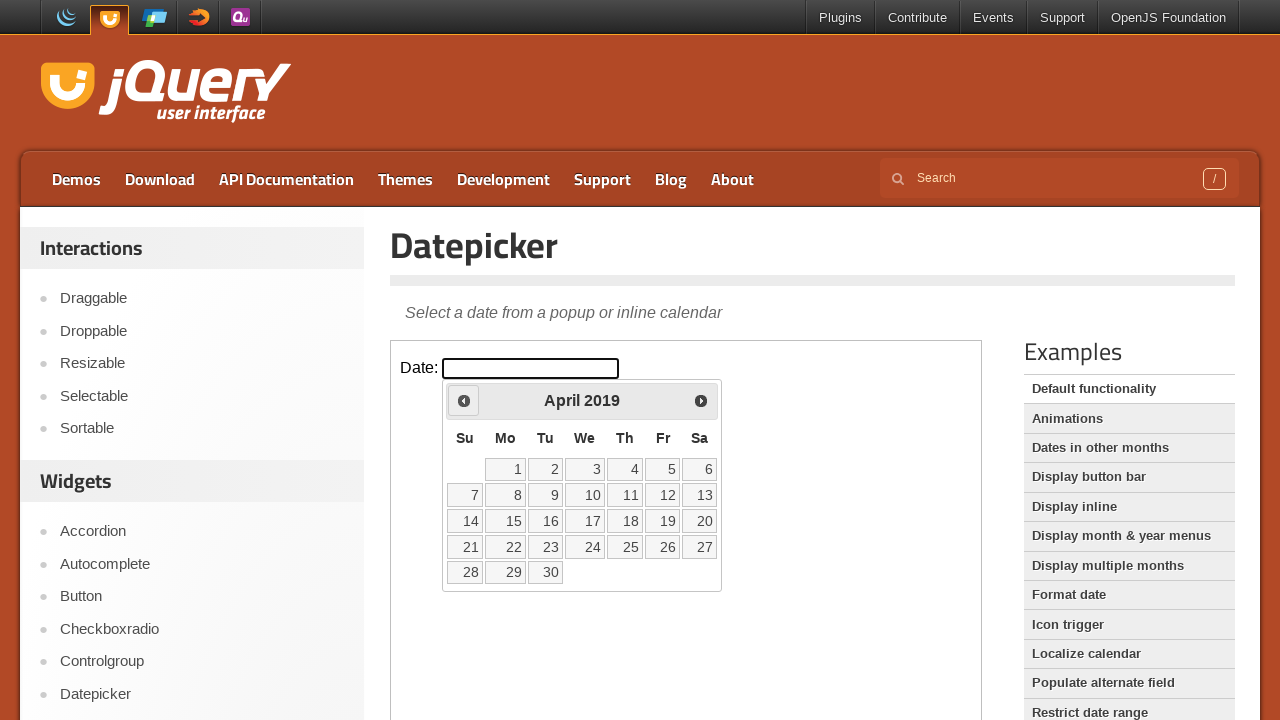

Clicked Prev button to navigate to earlier year at (464, 400) on iframe.demo-frame >> internal:control=enter-frame >> span:has-text('Prev')
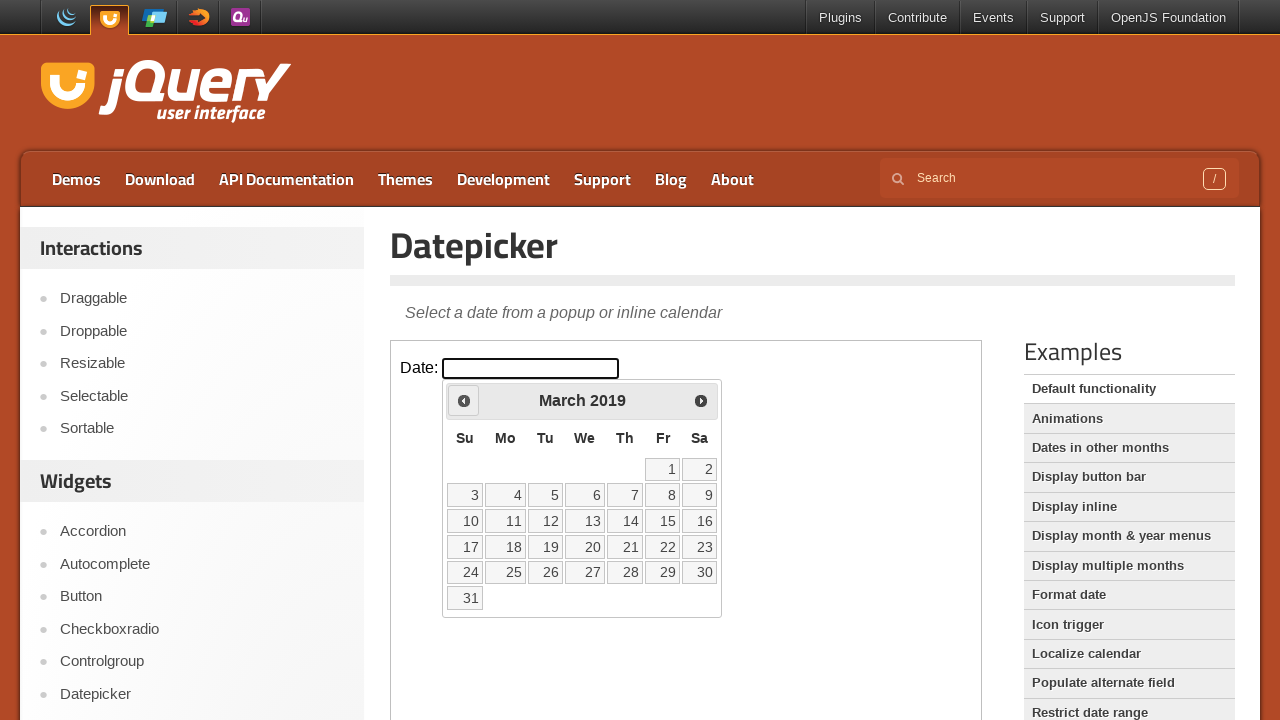

Waited 200ms for calendar update
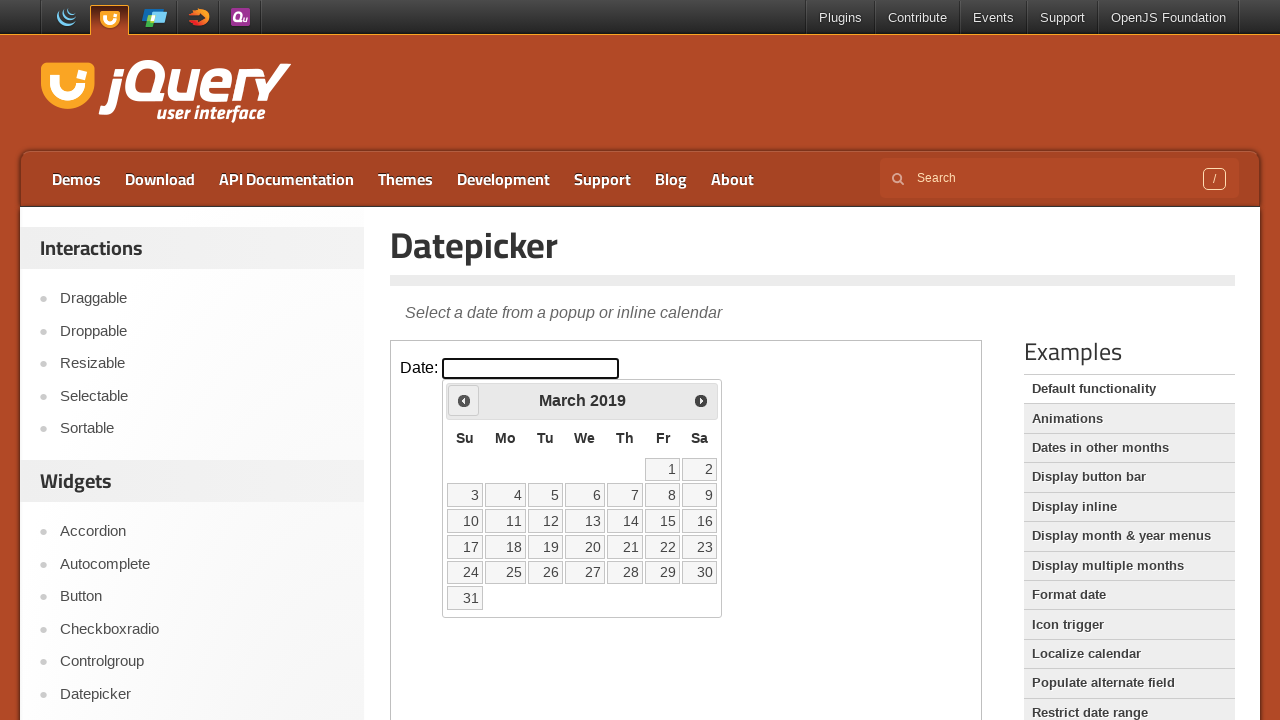

Clicked Prev button to navigate to earlier year at (464, 400) on iframe.demo-frame >> internal:control=enter-frame >> span:has-text('Prev')
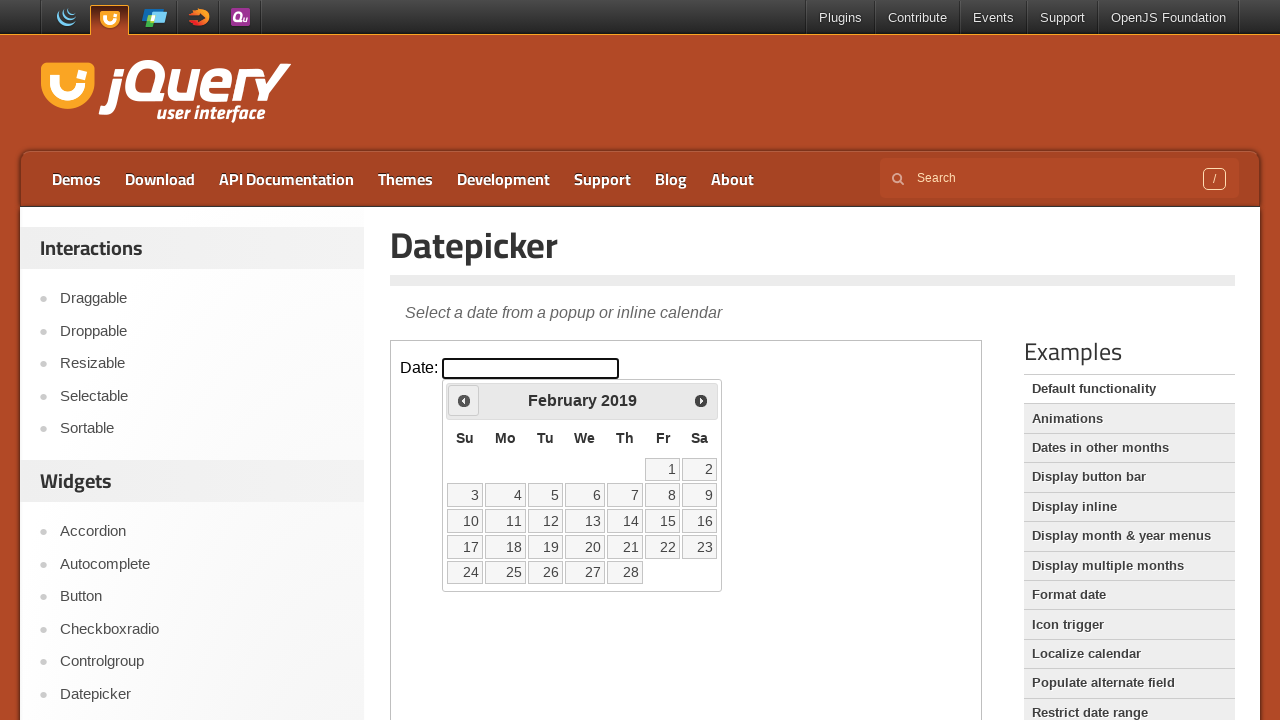

Waited 200ms for calendar update
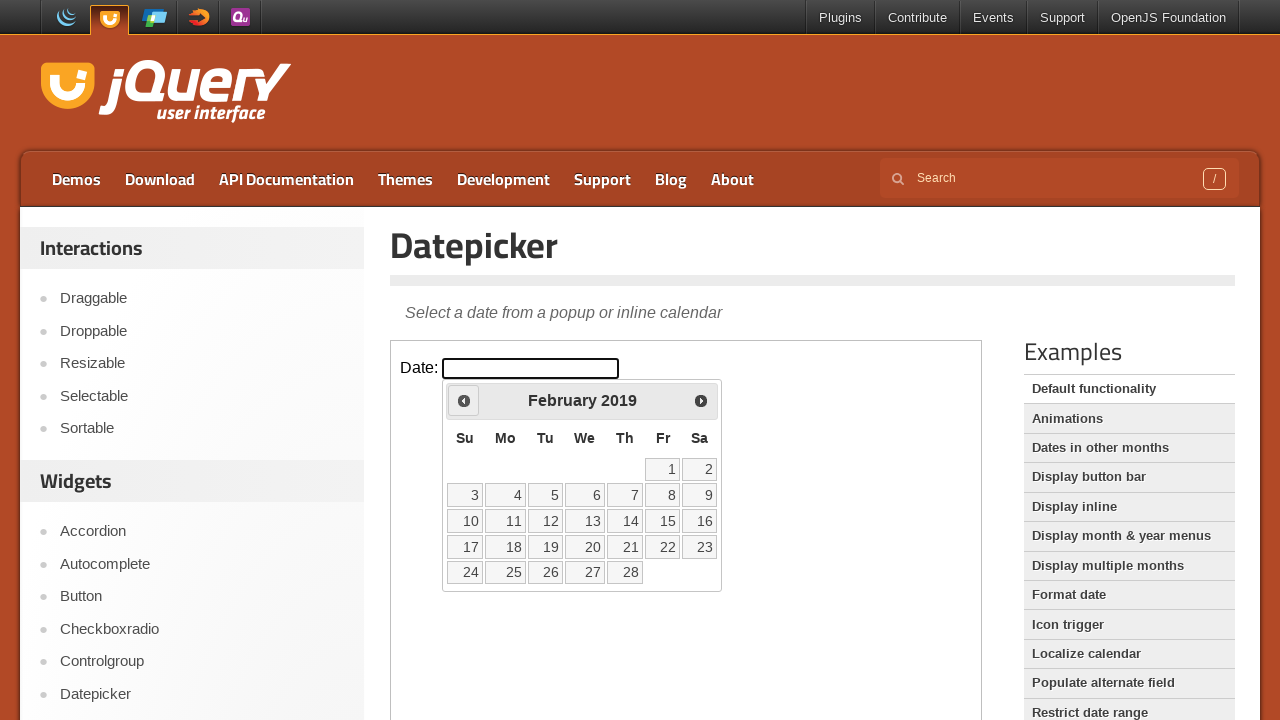

Clicked Prev button to navigate to earlier year at (464, 400) on iframe.demo-frame >> internal:control=enter-frame >> span:has-text('Prev')
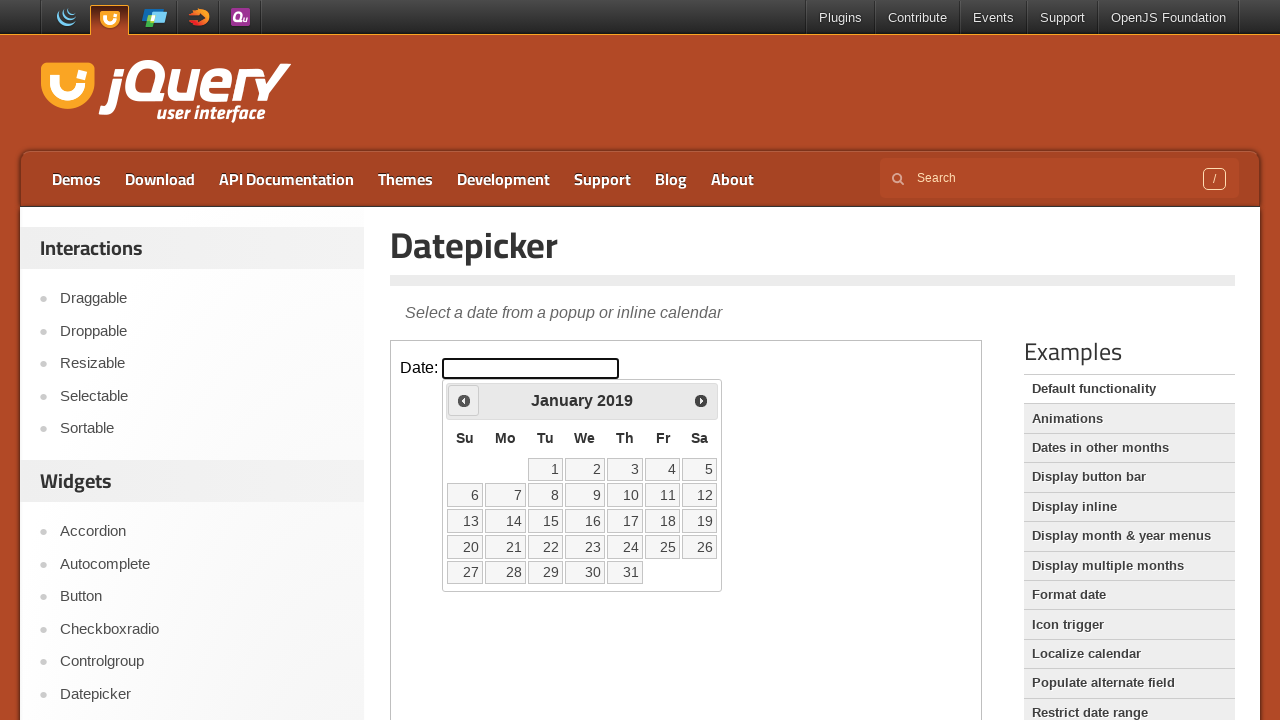

Waited 200ms for calendar update
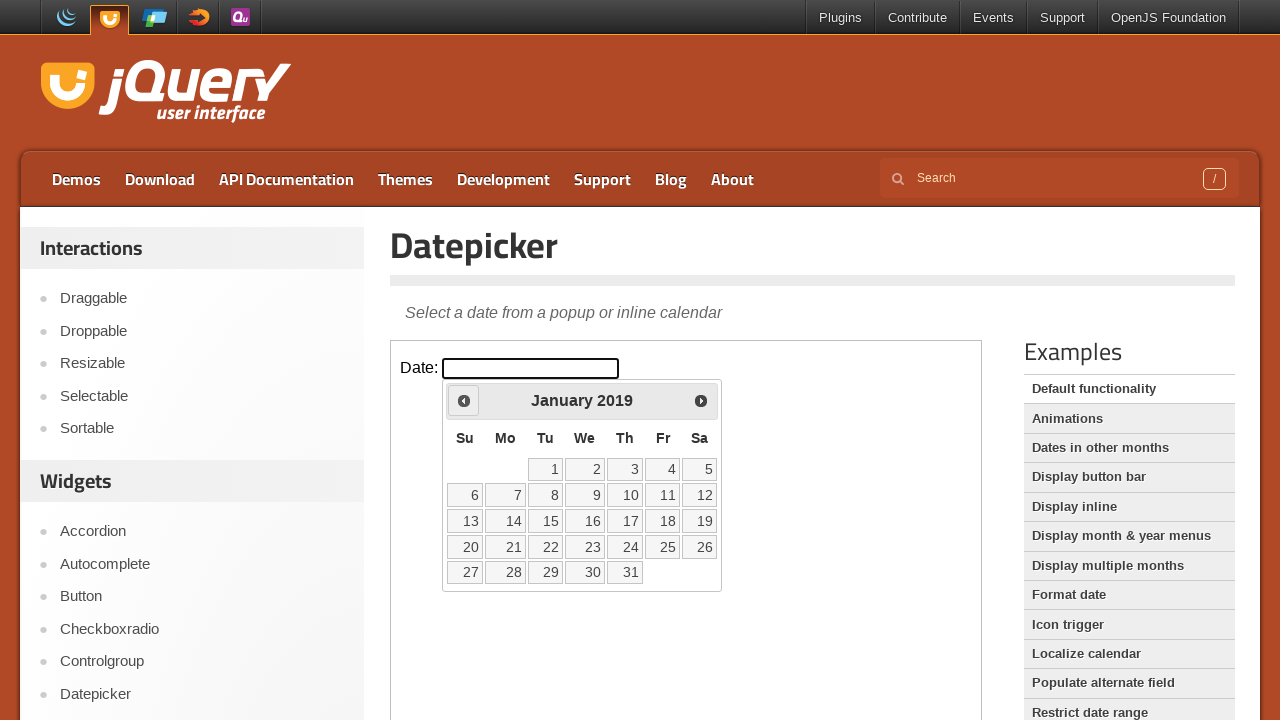

Clicked Prev button to navigate to earlier year at (464, 400) on iframe.demo-frame >> internal:control=enter-frame >> span:has-text('Prev')
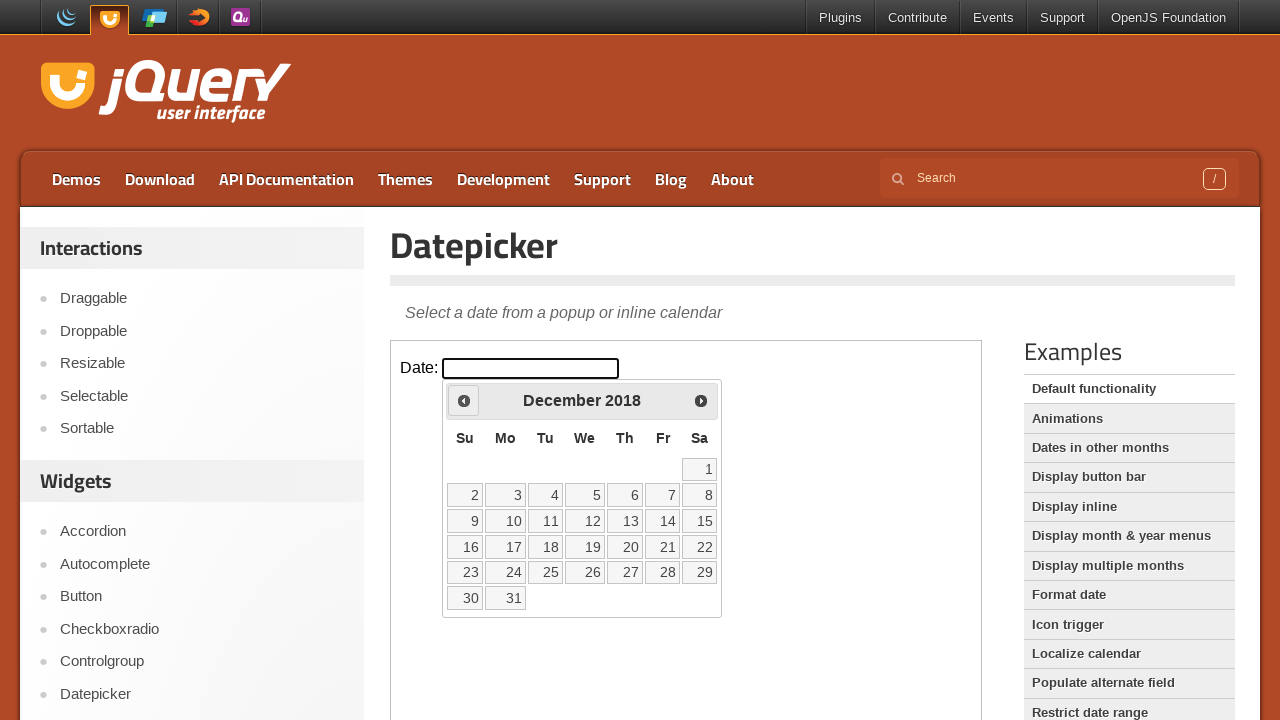

Waited 200ms for calendar update
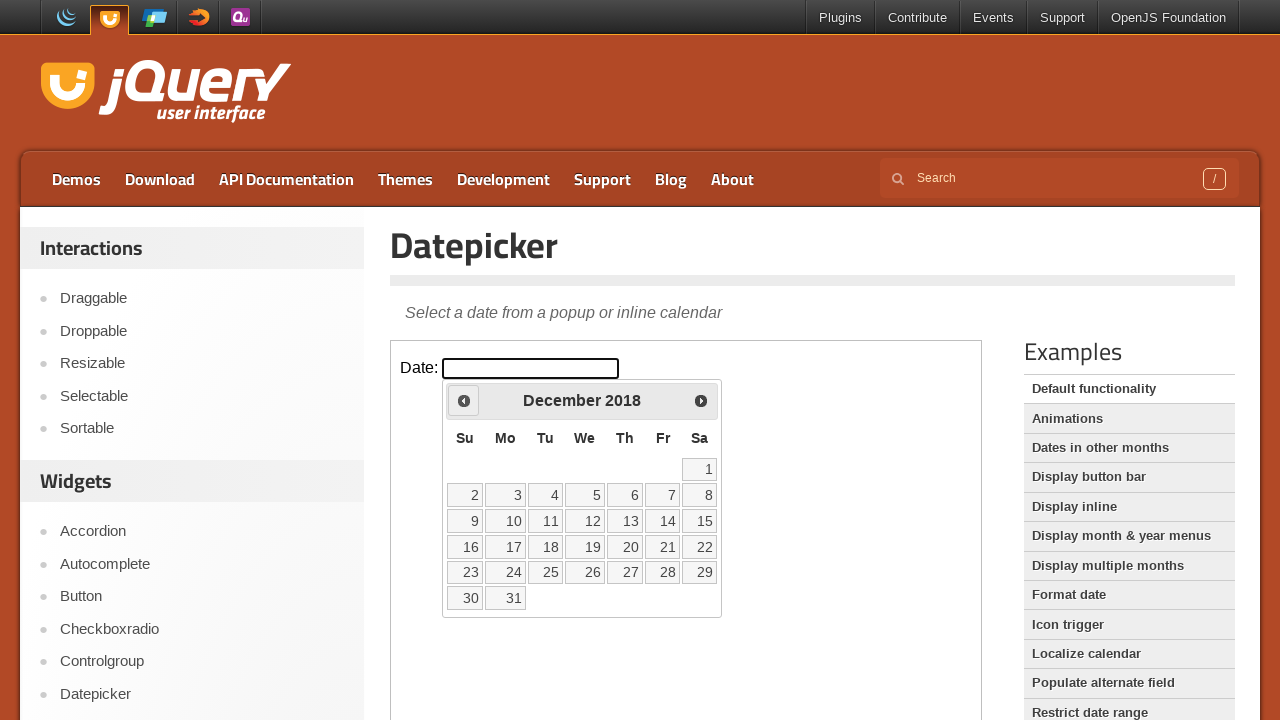

Clicked Prev button to navigate to earlier year at (464, 400) on iframe.demo-frame >> internal:control=enter-frame >> span:has-text('Prev')
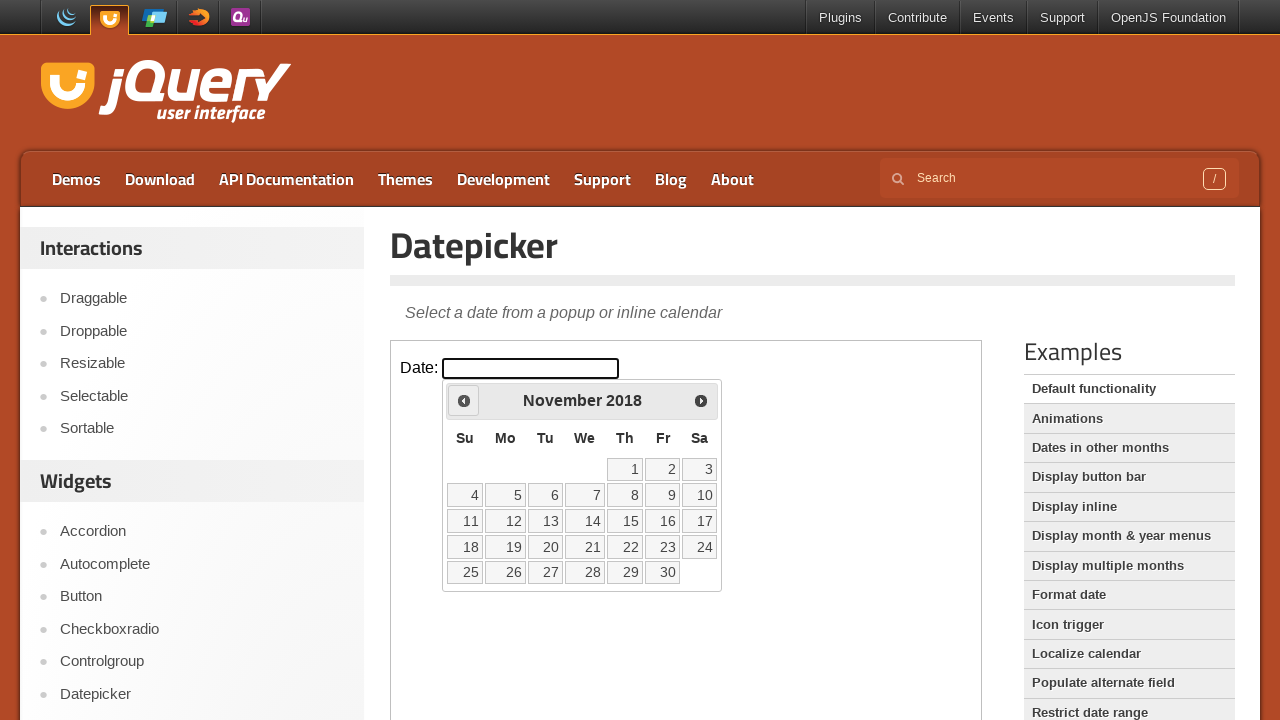

Waited 200ms for calendar update
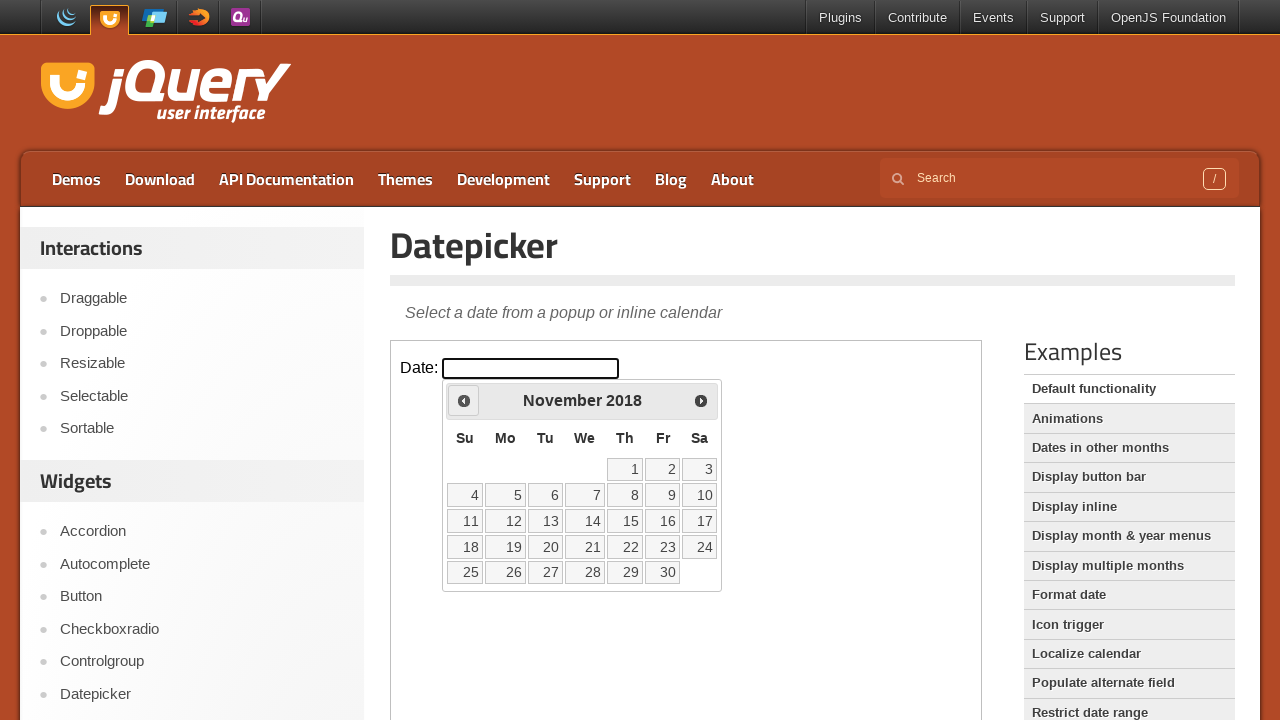

Clicked Prev button to navigate to earlier year at (464, 400) on iframe.demo-frame >> internal:control=enter-frame >> span:has-text('Prev')
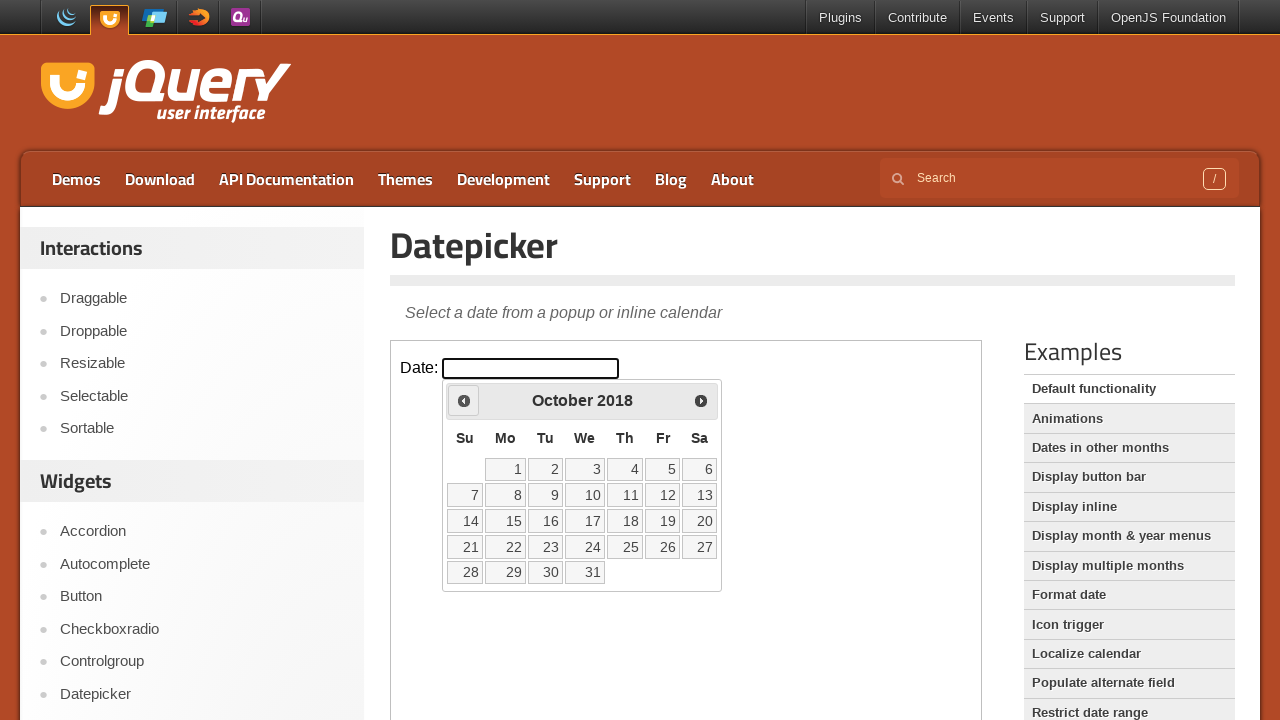

Waited 200ms for calendar update
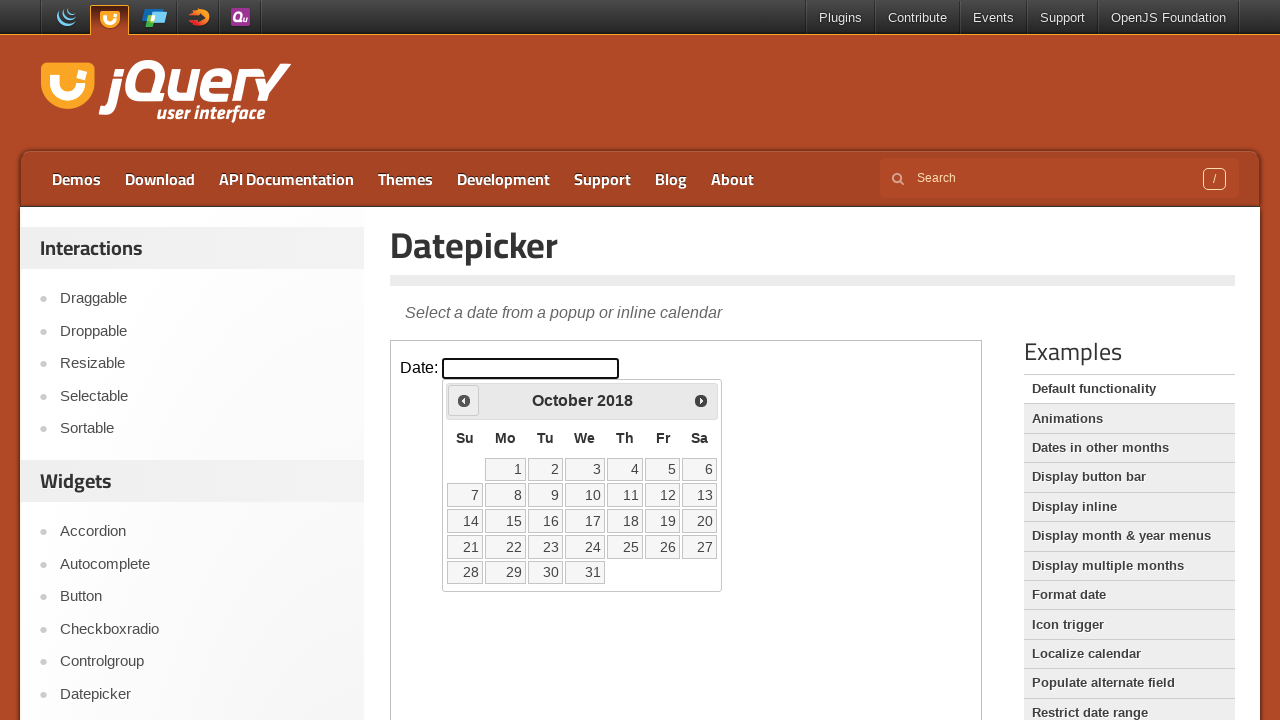

Clicked Prev button to navigate to earlier year at (464, 400) on iframe.demo-frame >> internal:control=enter-frame >> span:has-text('Prev')
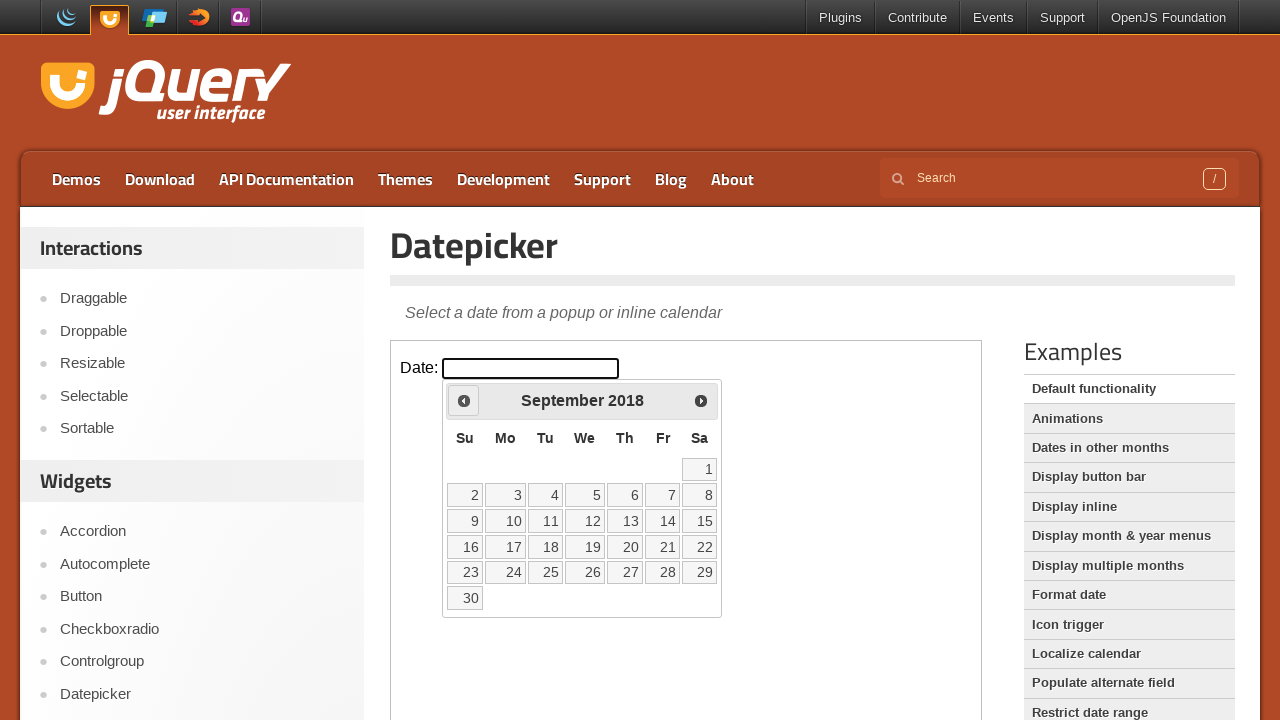

Waited 200ms for calendar update
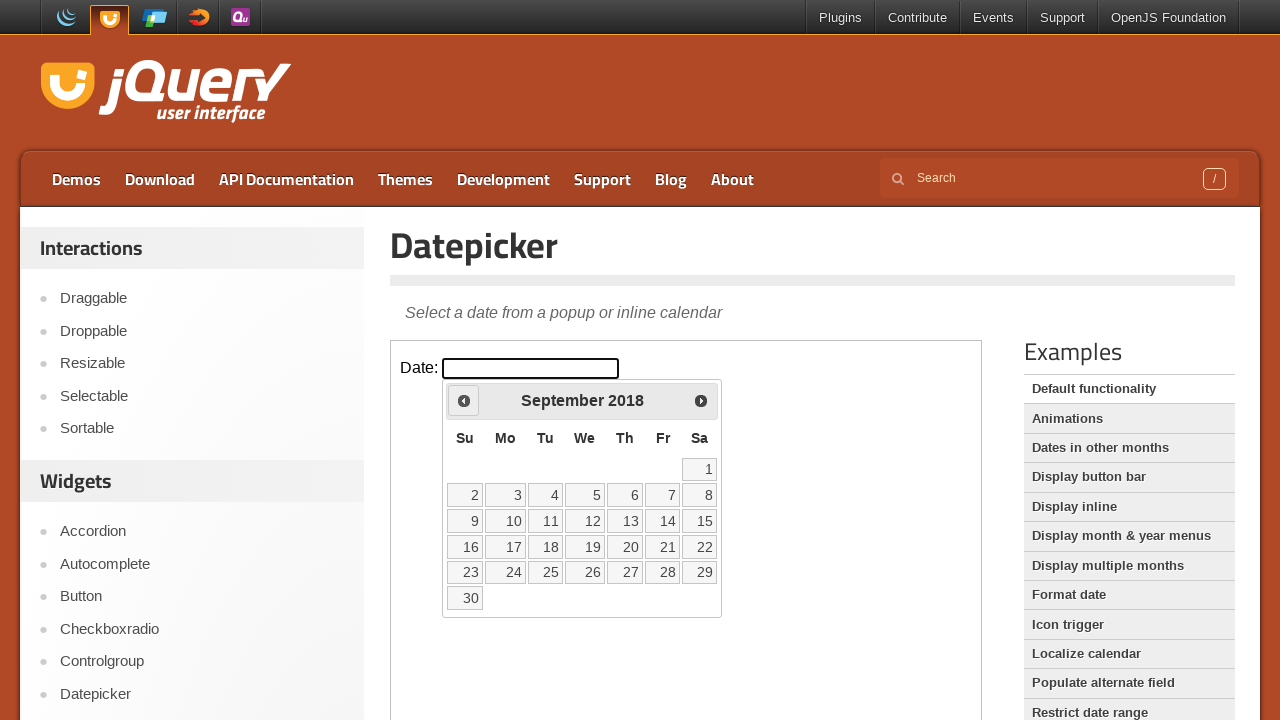

Clicked Prev button to navigate to earlier year at (464, 400) on iframe.demo-frame >> internal:control=enter-frame >> span:has-text('Prev')
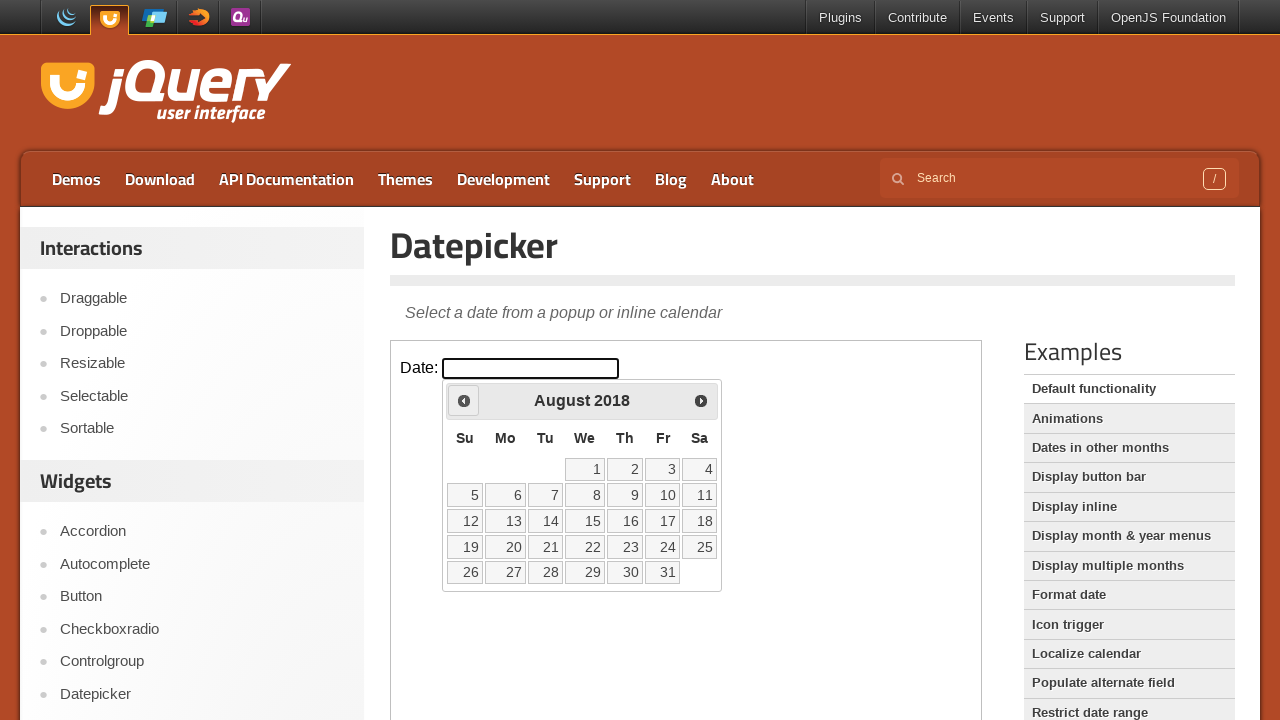

Waited 200ms for calendar update
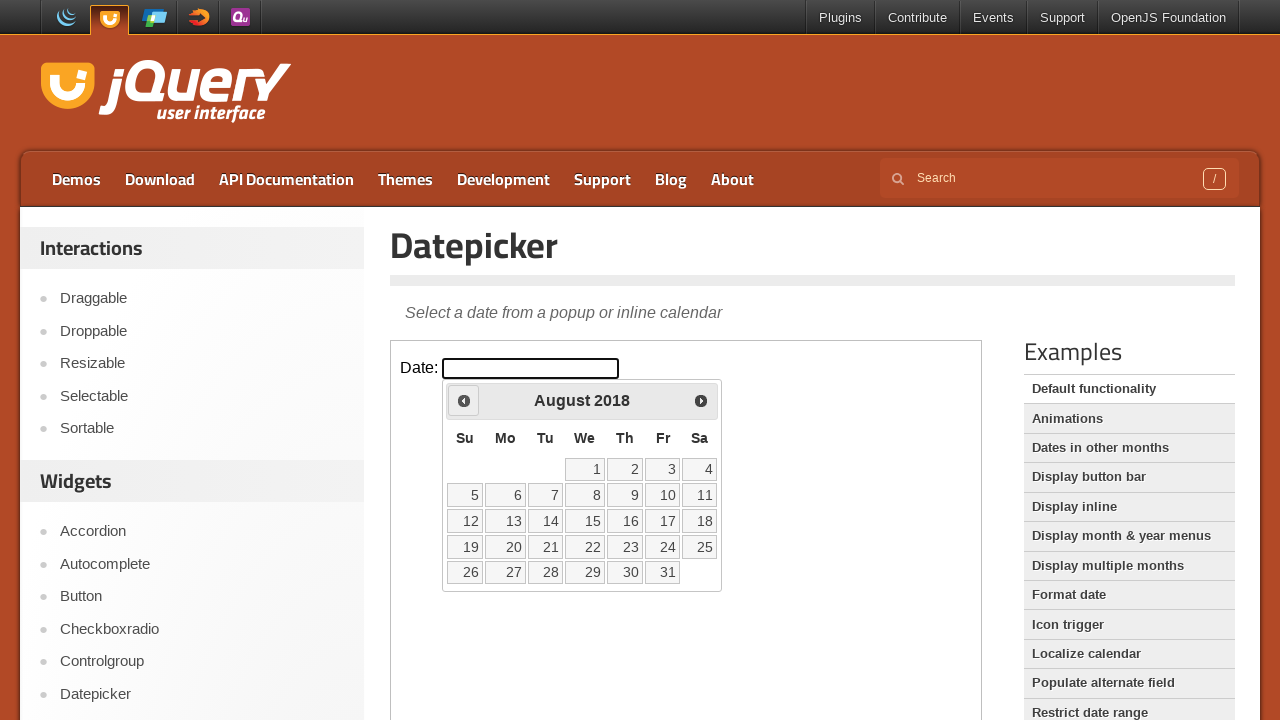

Clicked Prev button to navigate to earlier year at (464, 400) on iframe.demo-frame >> internal:control=enter-frame >> span:has-text('Prev')
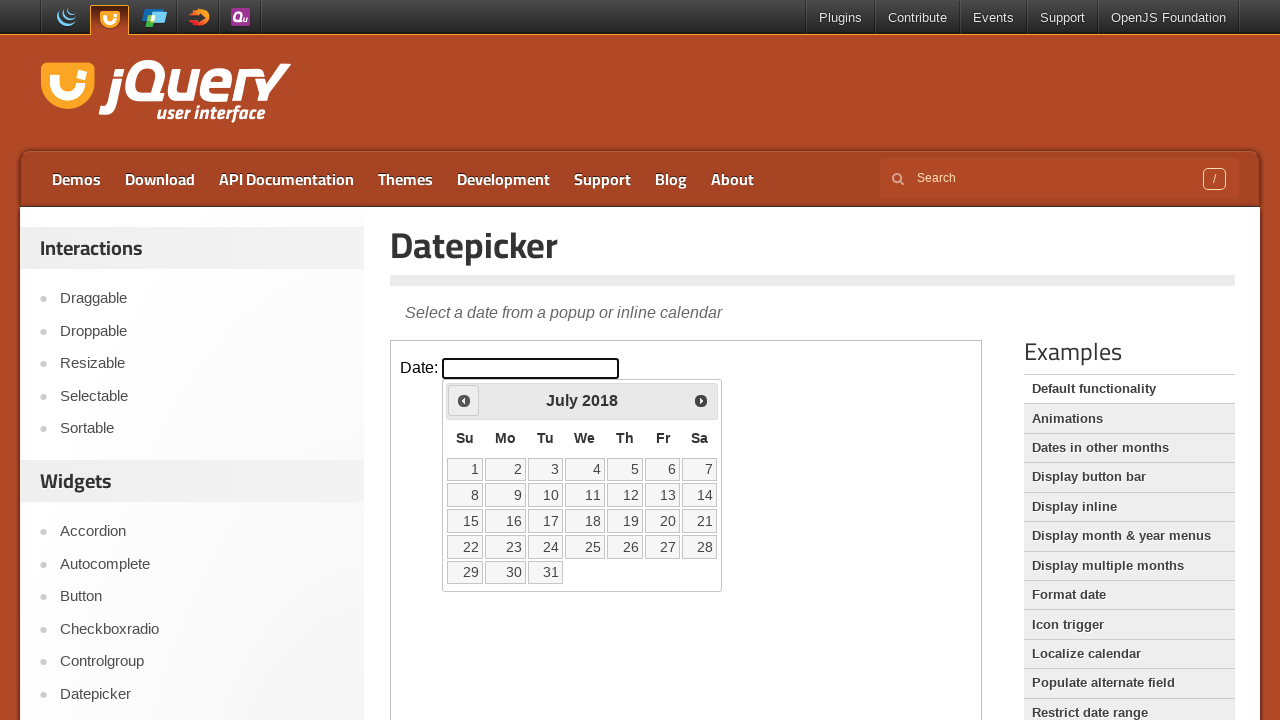

Waited 200ms for calendar update
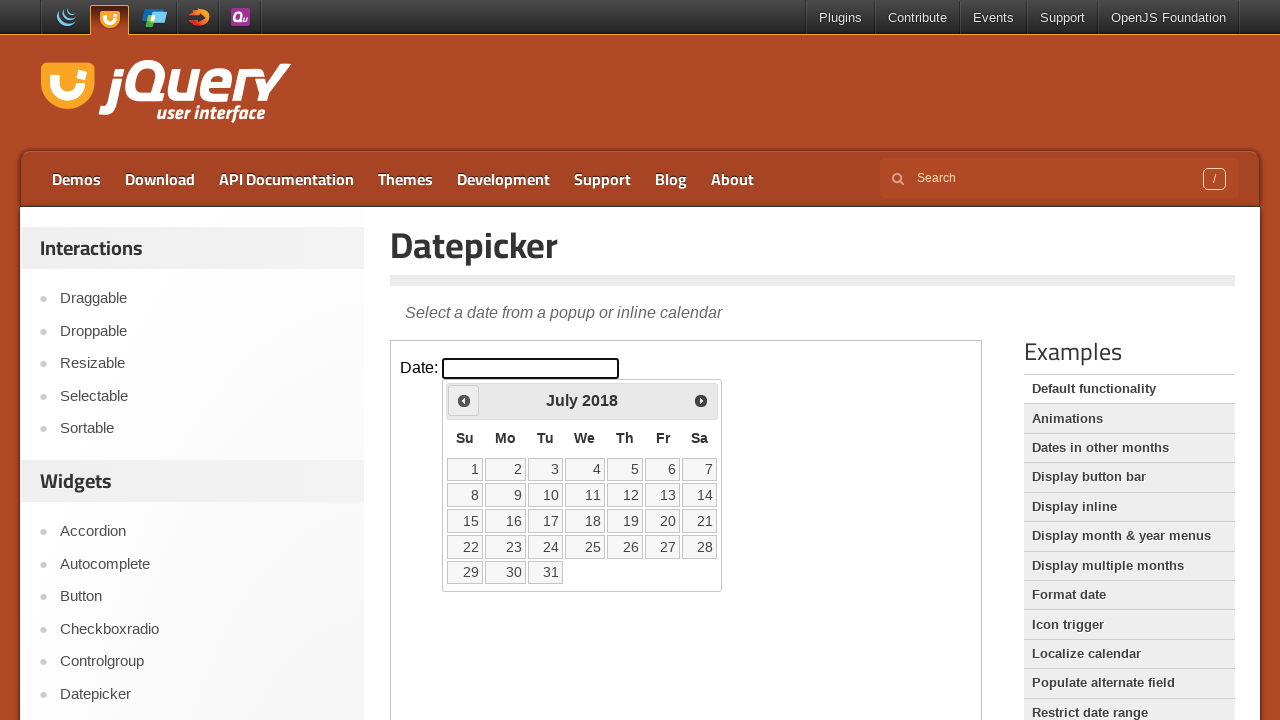

Clicked Prev button to navigate to earlier year at (464, 400) on iframe.demo-frame >> internal:control=enter-frame >> span:has-text('Prev')
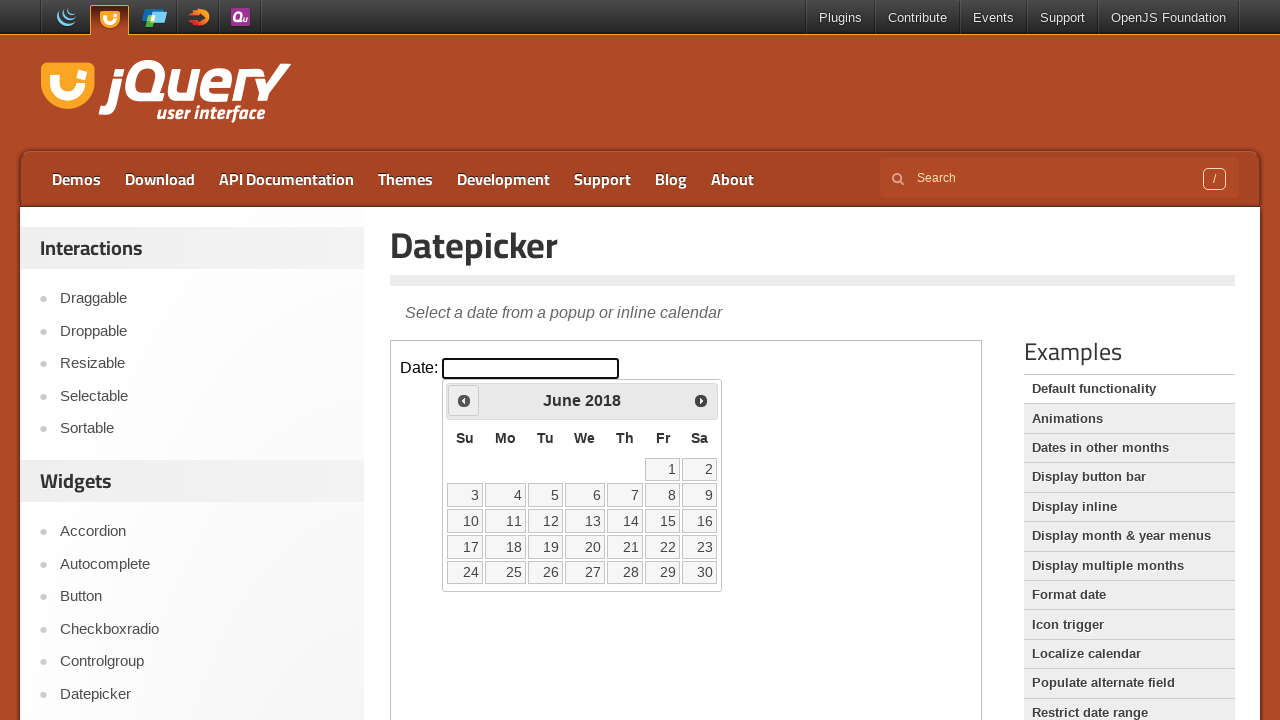

Waited 200ms for calendar update
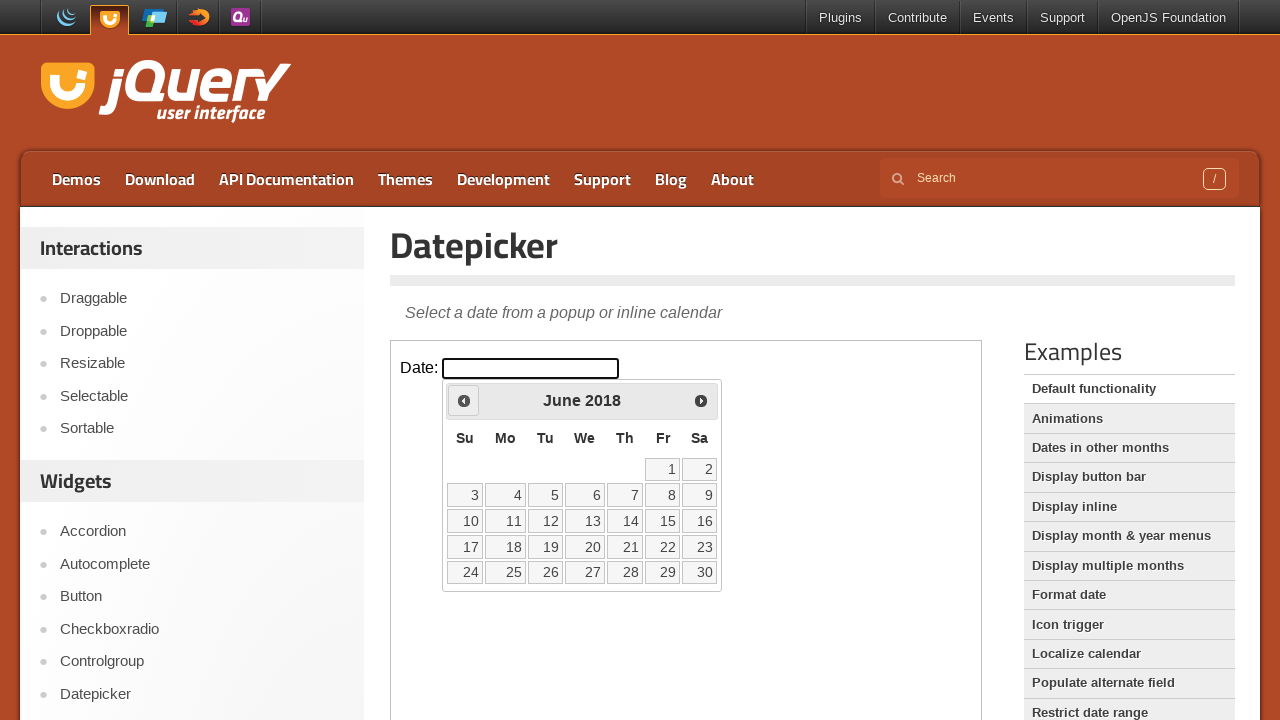

Clicked Prev button to navigate to earlier year at (464, 400) on iframe.demo-frame >> internal:control=enter-frame >> span:has-text('Prev')
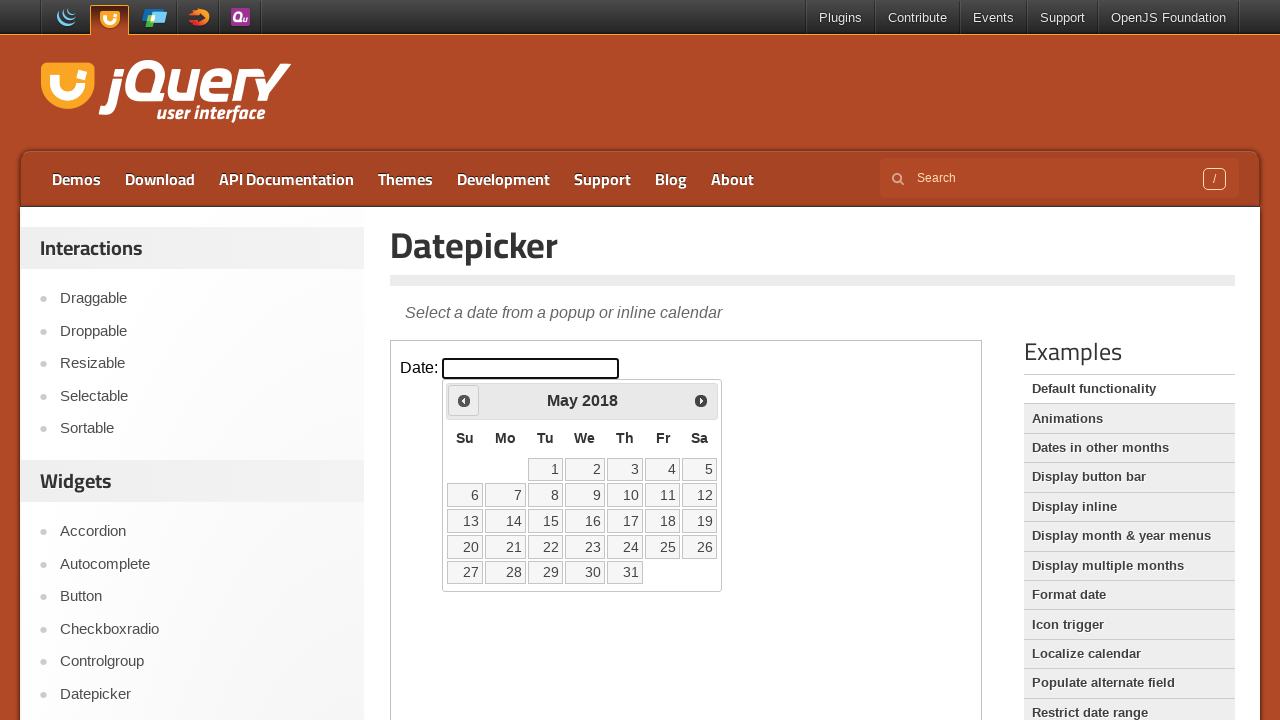

Waited 200ms for calendar update
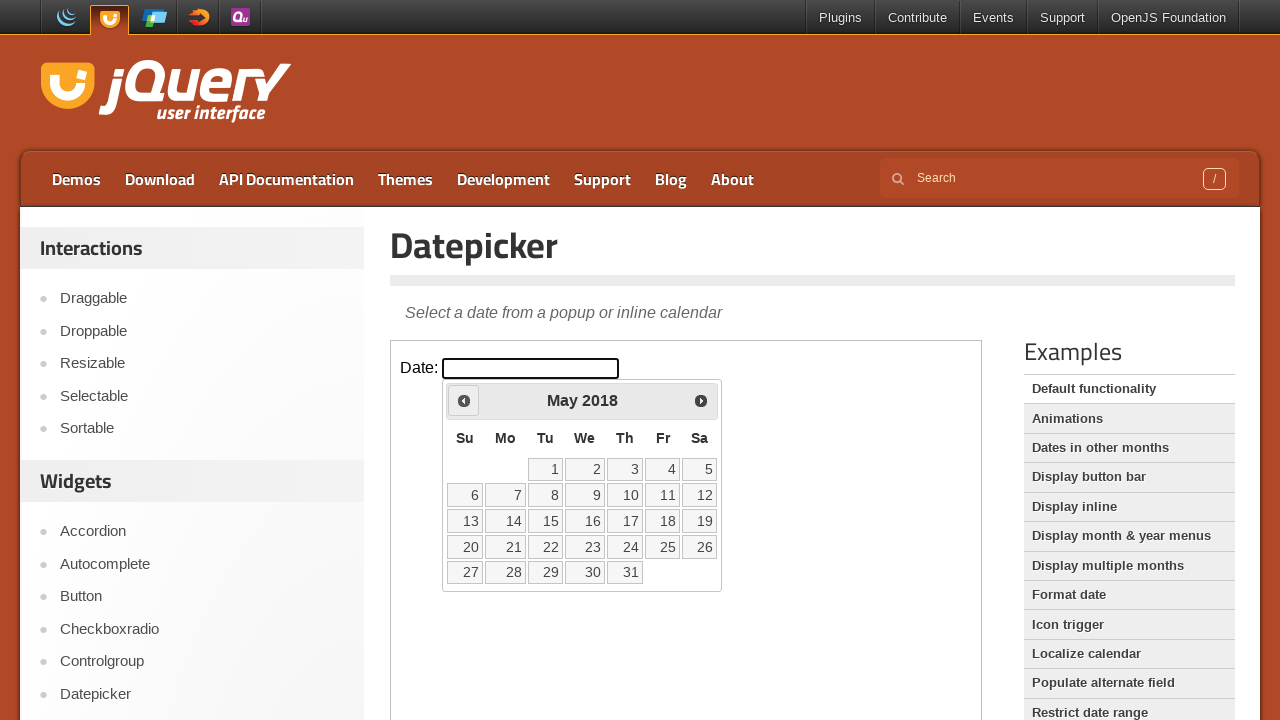

Clicked Prev button to navigate to earlier year at (464, 400) on iframe.demo-frame >> internal:control=enter-frame >> span:has-text('Prev')
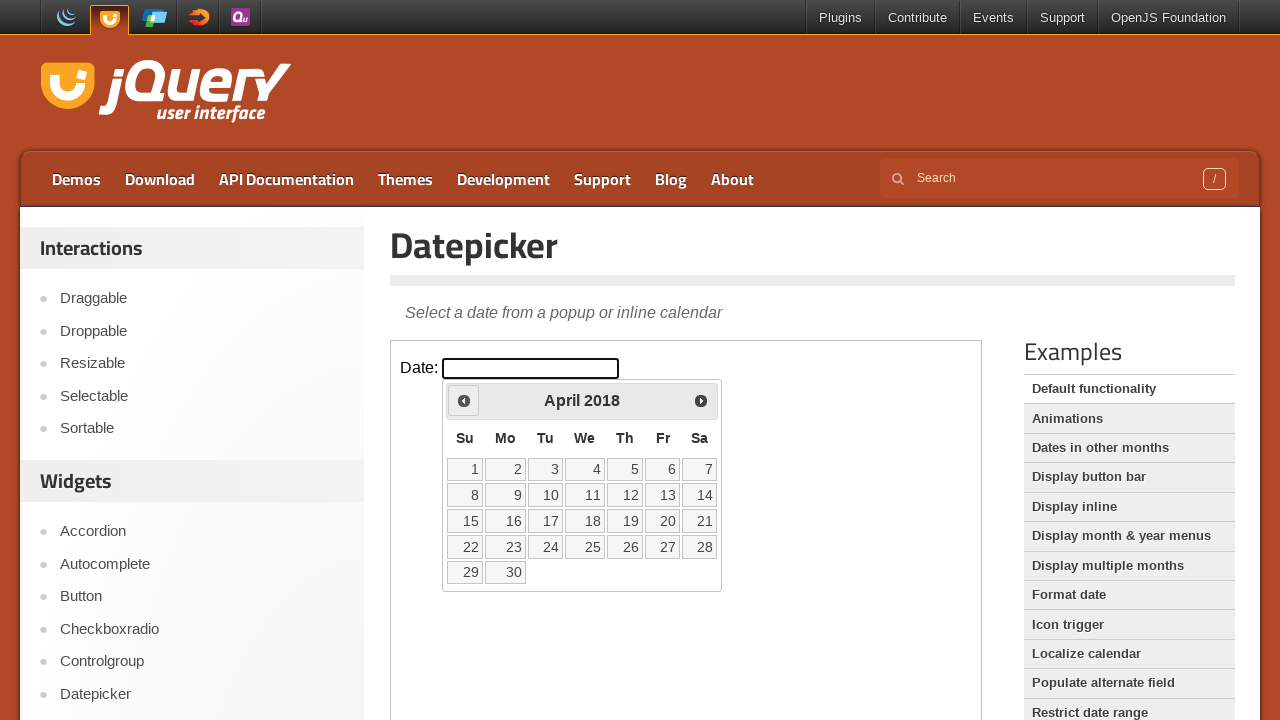

Waited 200ms for calendar update
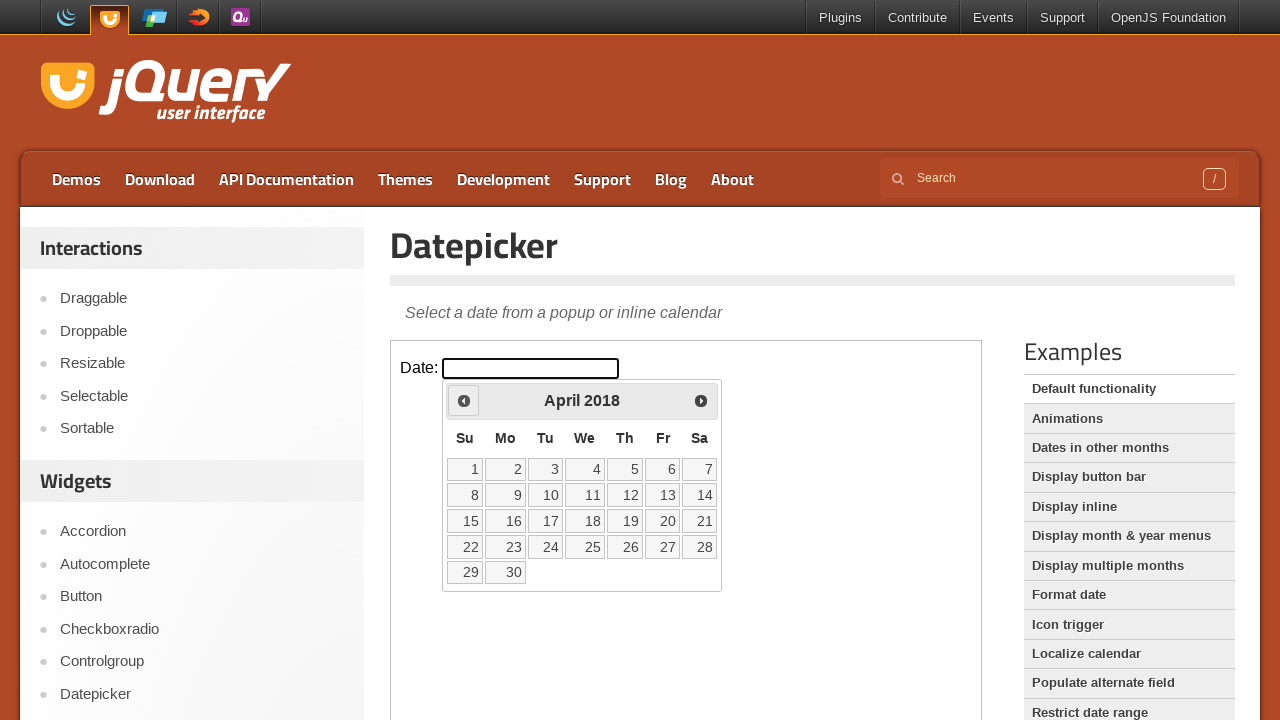

Clicked Prev button to navigate to earlier year at (464, 400) on iframe.demo-frame >> internal:control=enter-frame >> span:has-text('Prev')
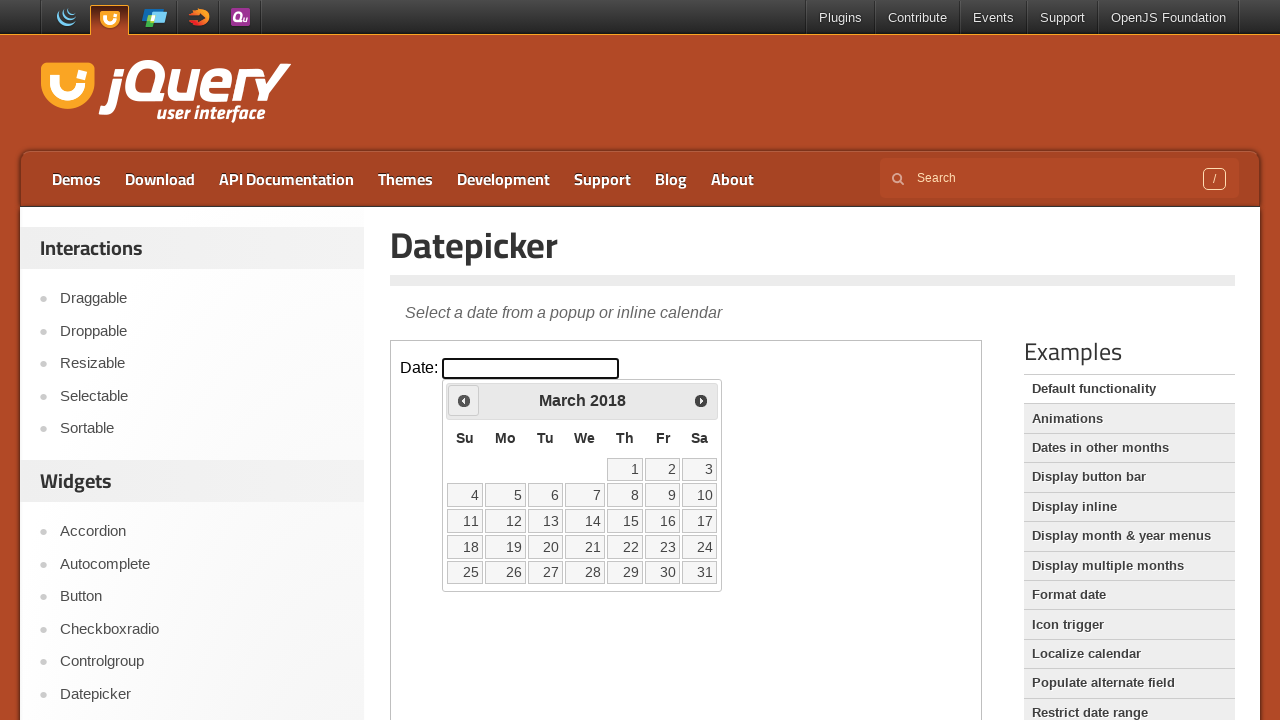

Waited 200ms for calendar update
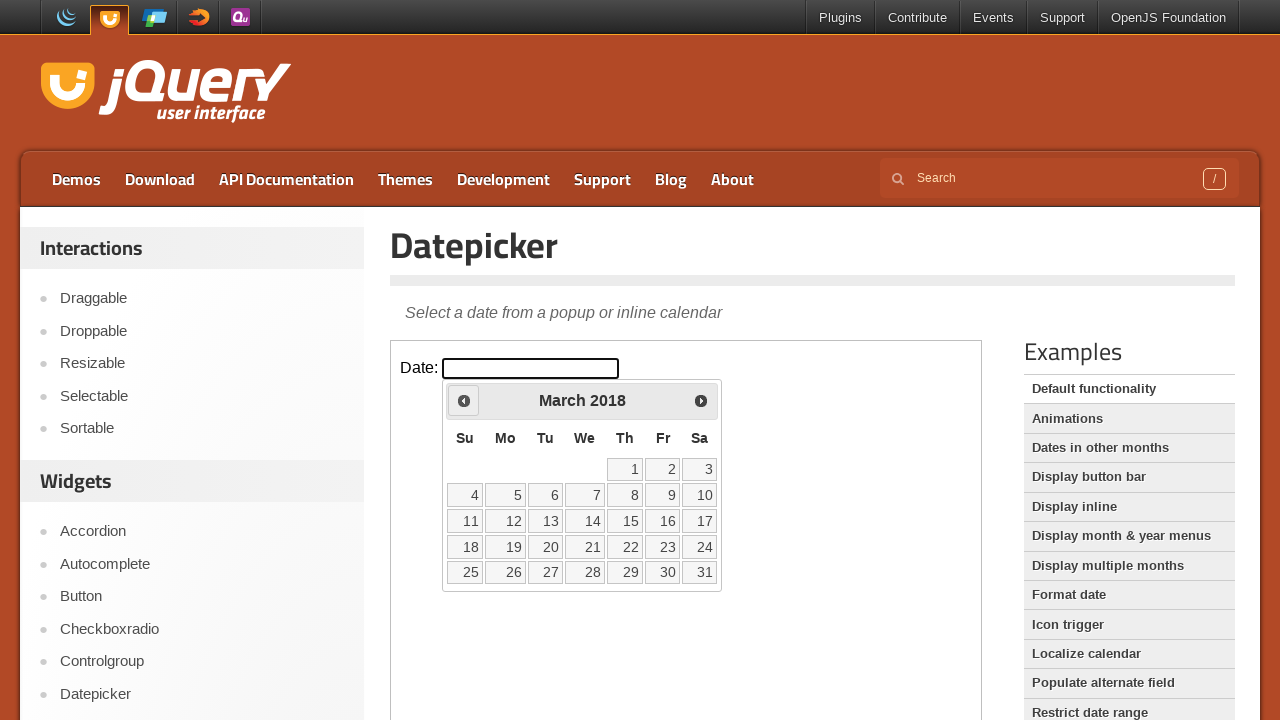

Clicked Prev button to navigate to earlier year at (464, 400) on iframe.demo-frame >> internal:control=enter-frame >> span:has-text('Prev')
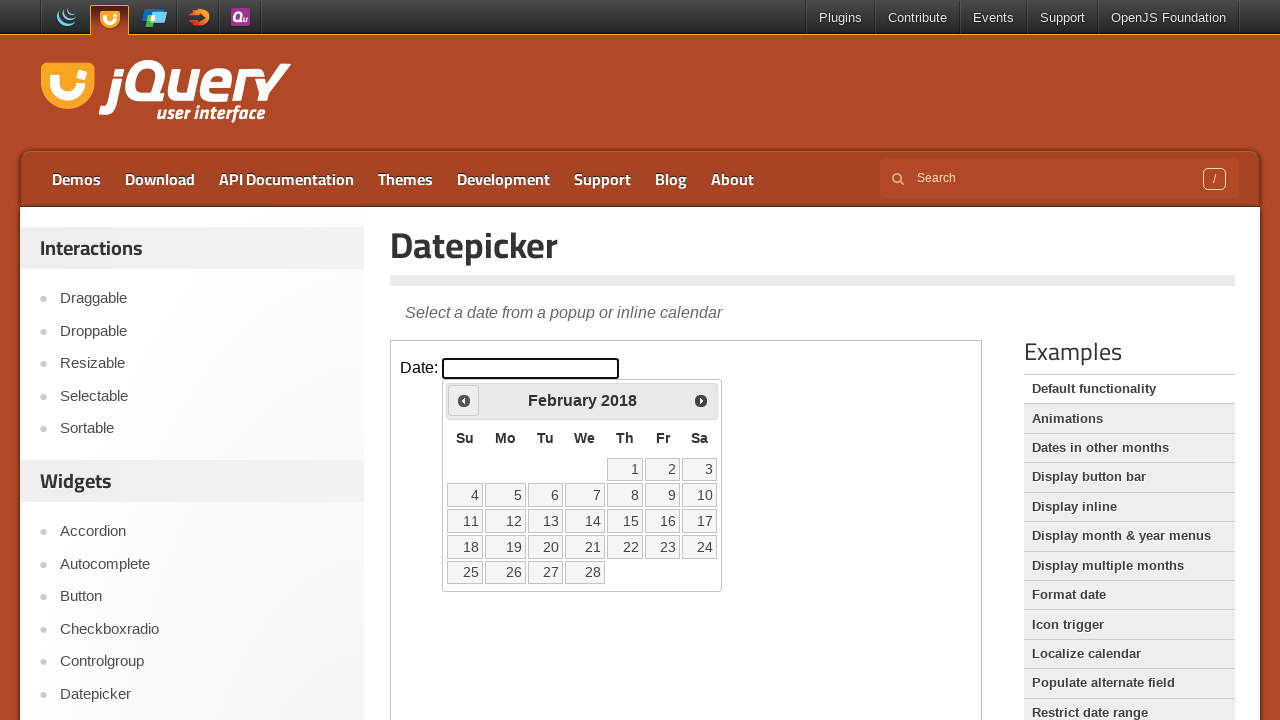

Waited 200ms for calendar update
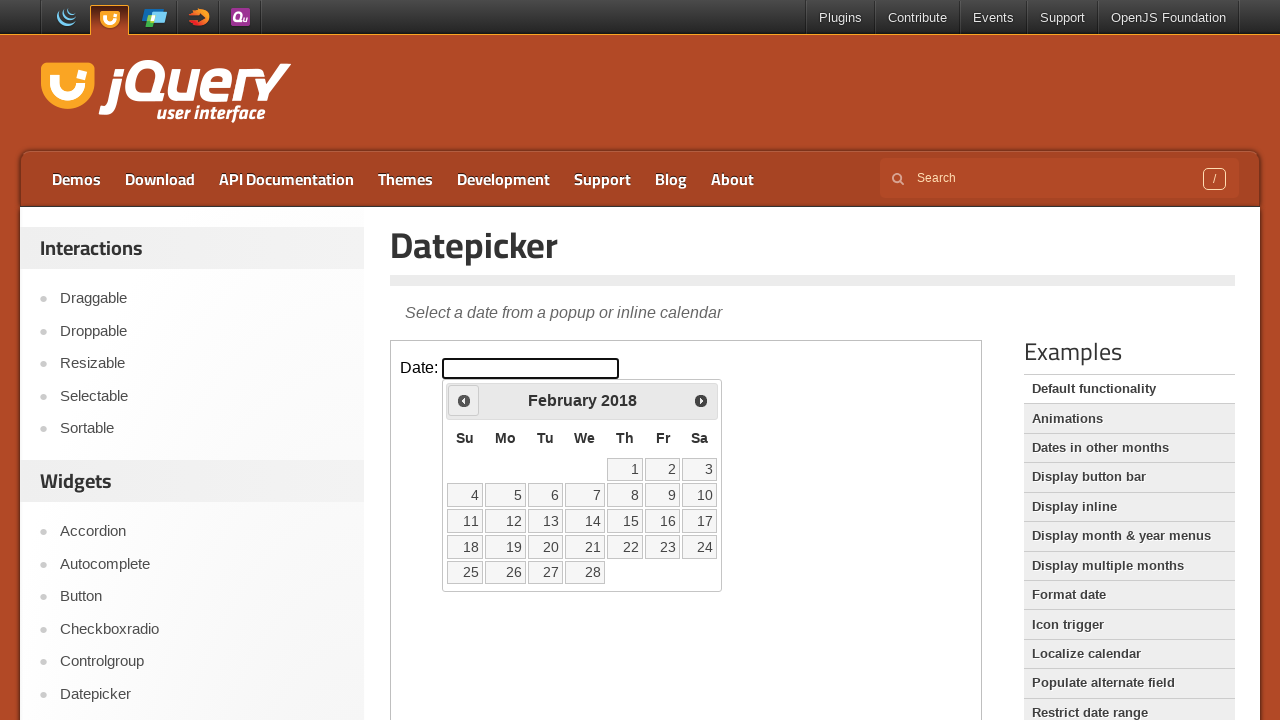

Clicked Prev button to navigate to earlier year at (464, 400) on iframe.demo-frame >> internal:control=enter-frame >> span:has-text('Prev')
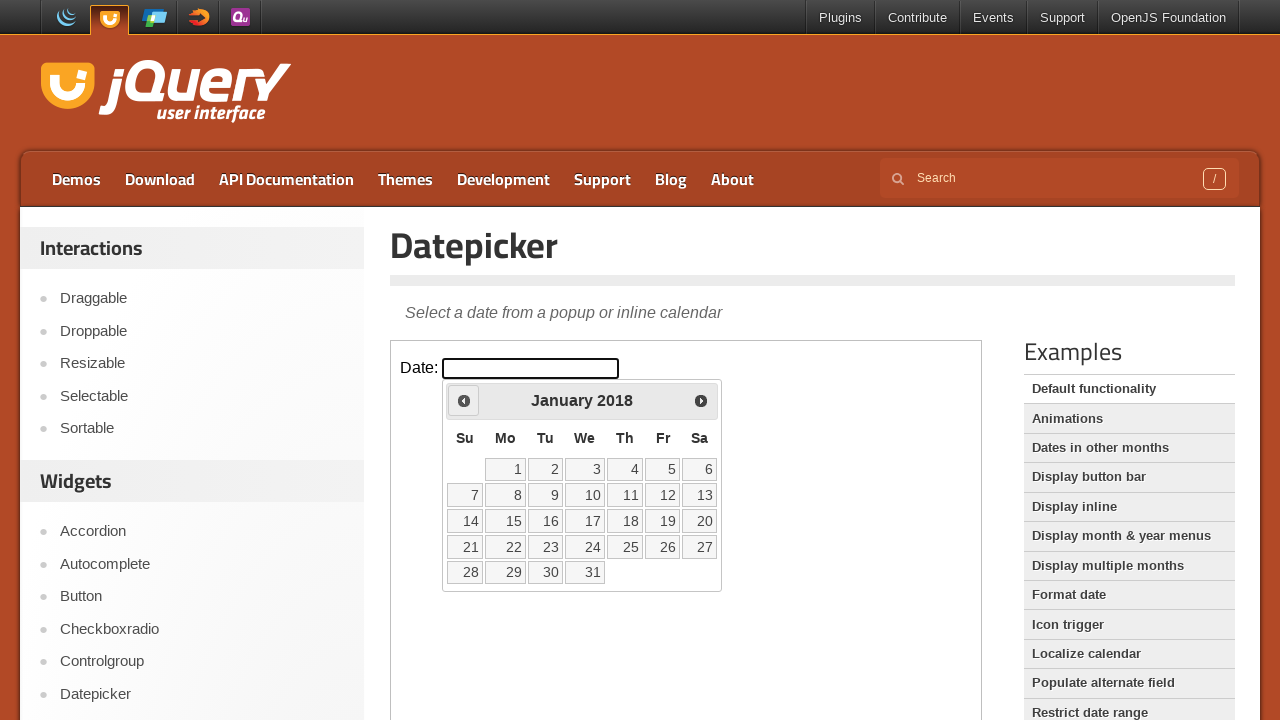

Waited 200ms for calendar update
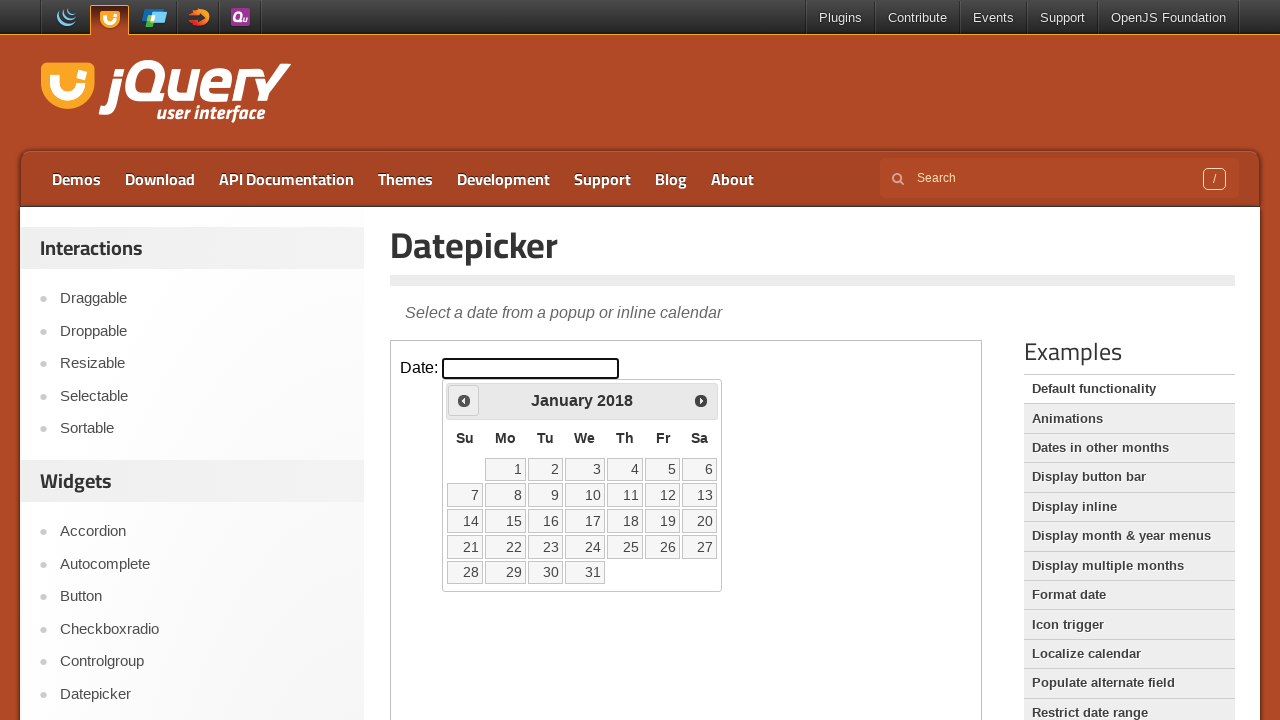

Clicked Prev button to navigate to earlier year at (464, 400) on iframe.demo-frame >> internal:control=enter-frame >> span:has-text('Prev')
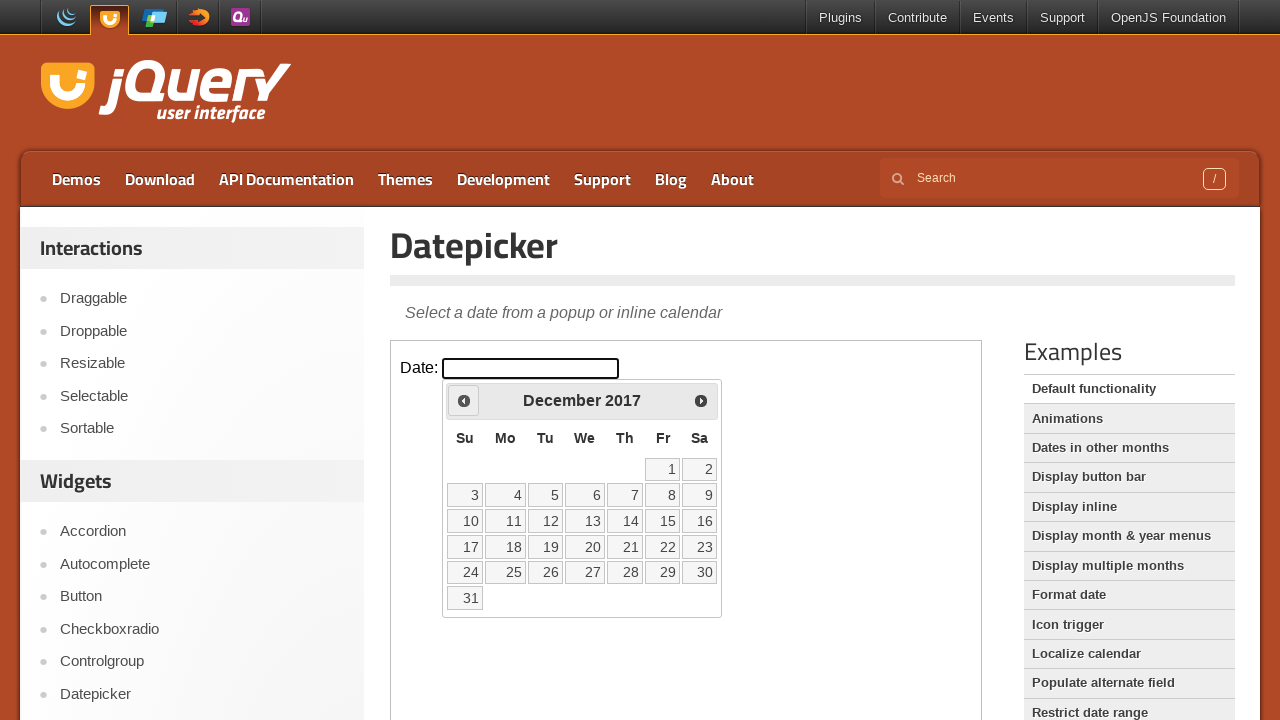

Waited 200ms for calendar update
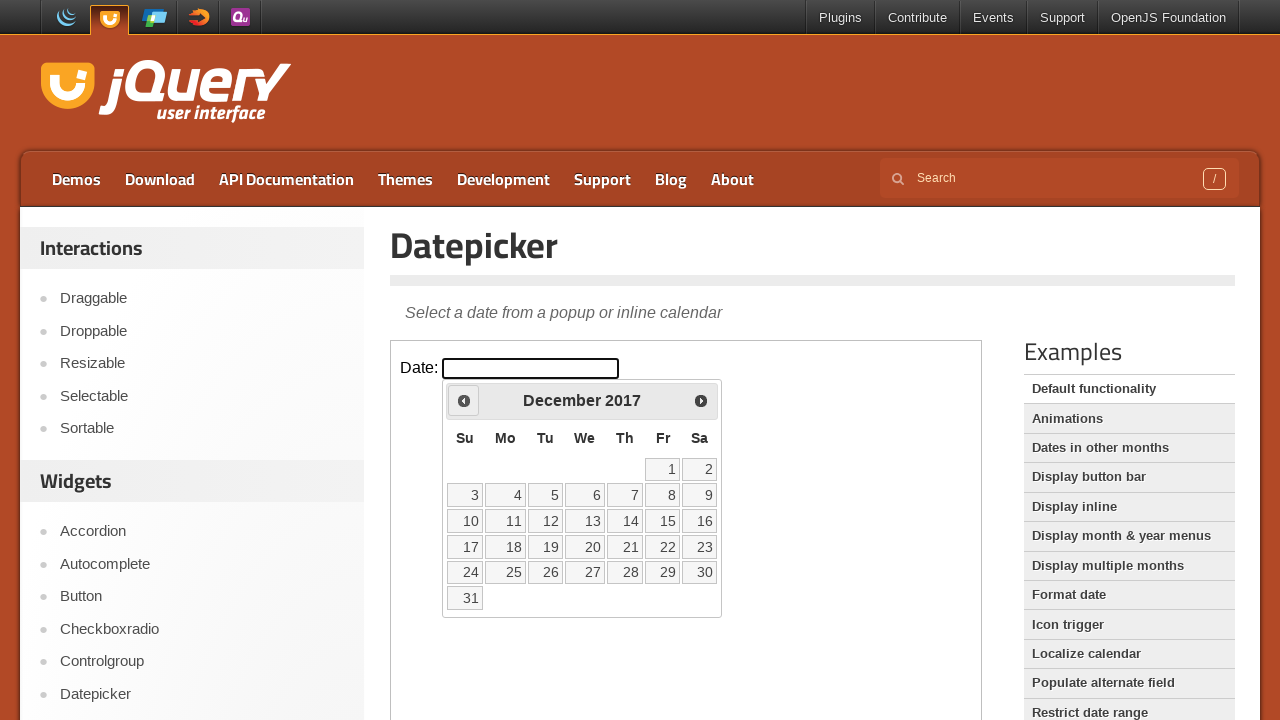

Clicked Prev button to navigate to earlier year at (464, 400) on iframe.demo-frame >> internal:control=enter-frame >> span:has-text('Prev')
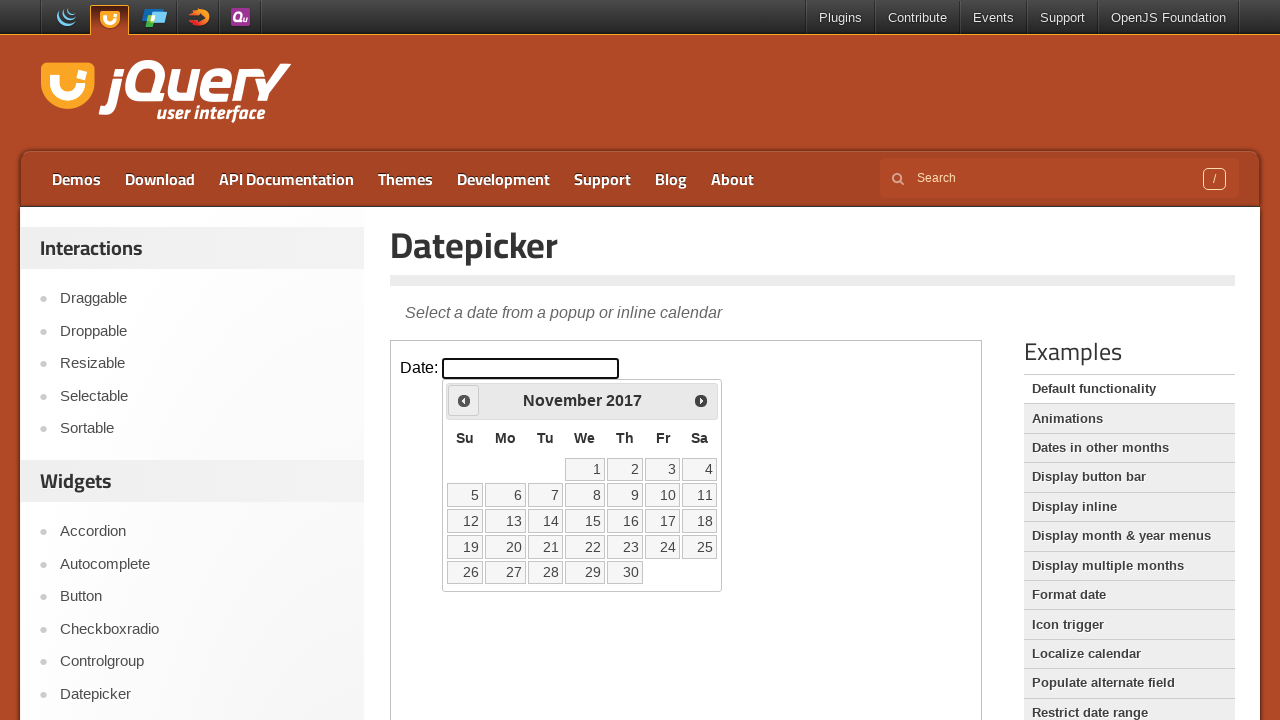

Waited 200ms for calendar update
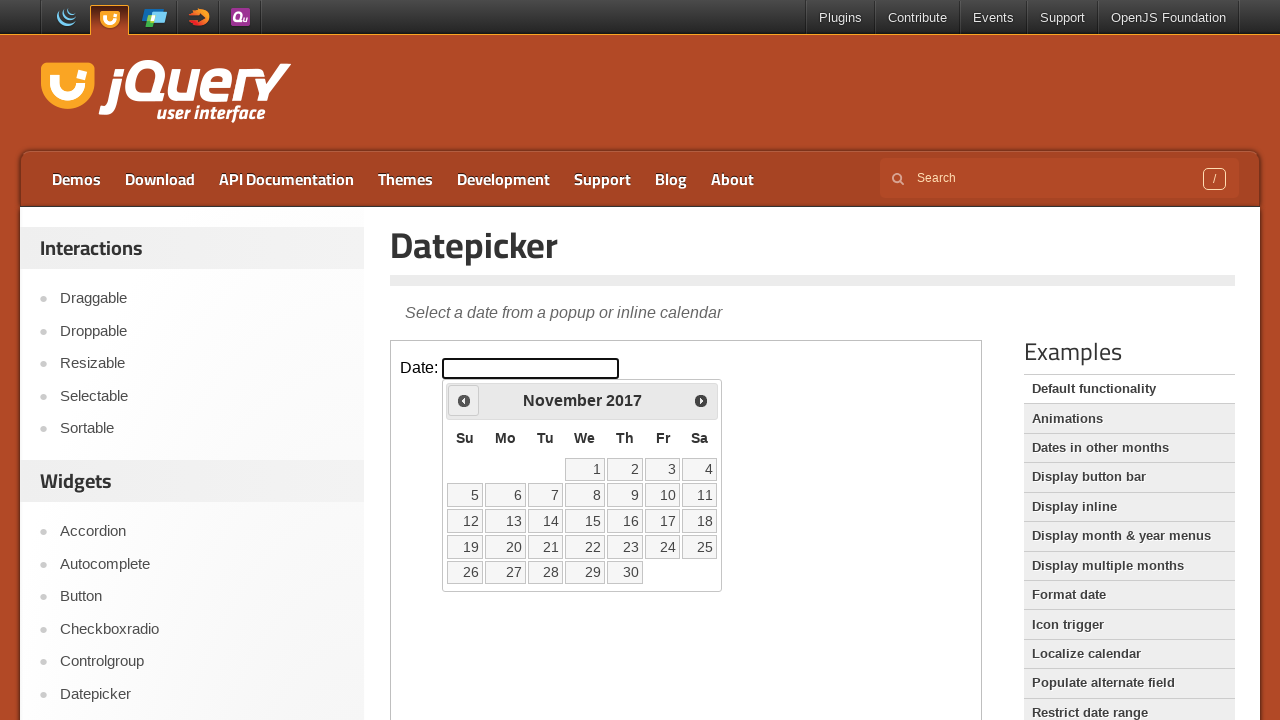

Clicked Prev button to navigate to earlier year at (464, 400) on iframe.demo-frame >> internal:control=enter-frame >> span:has-text('Prev')
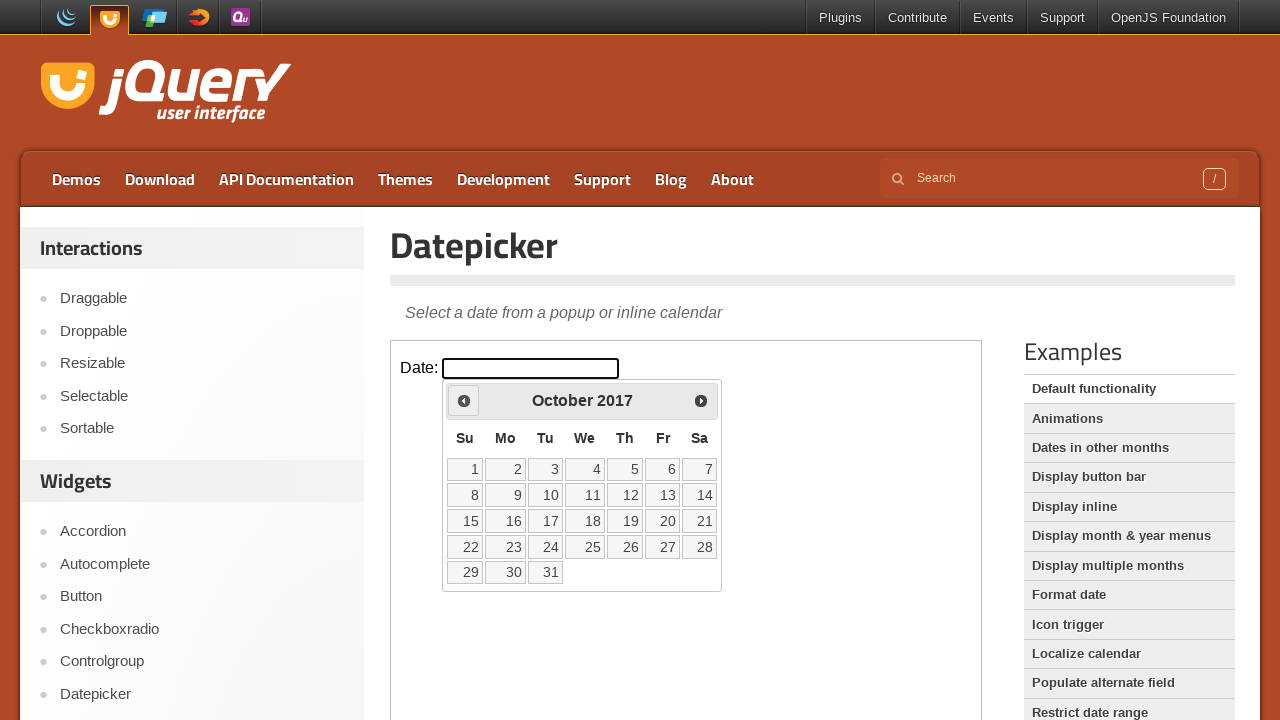

Waited 200ms for calendar update
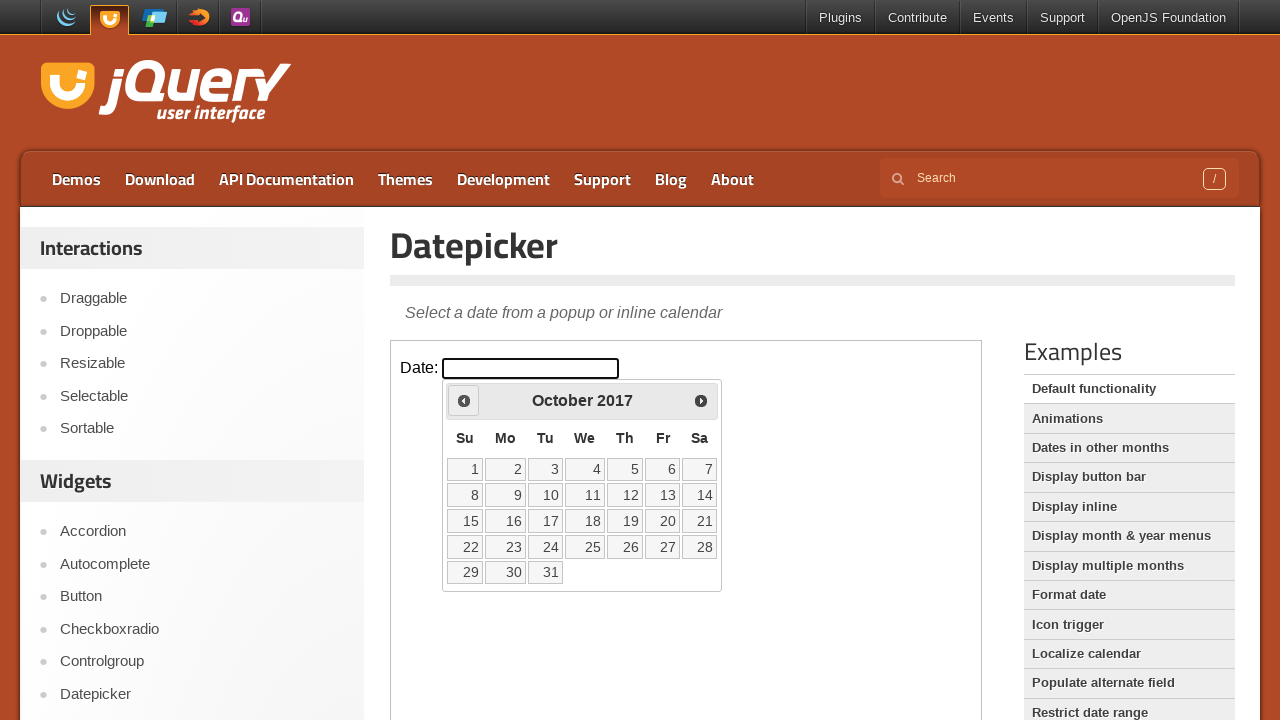

Clicked Prev button to navigate to earlier year at (464, 400) on iframe.demo-frame >> internal:control=enter-frame >> span:has-text('Prev')
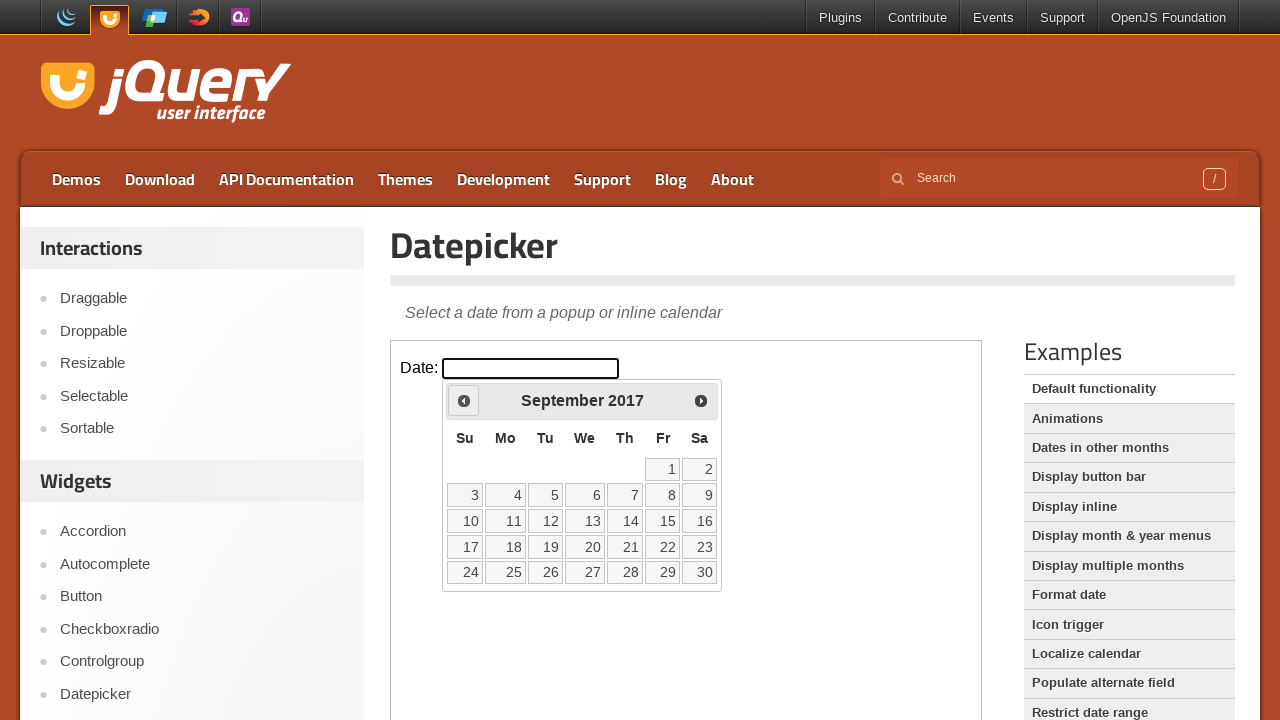

Waited 200ms for calendar update
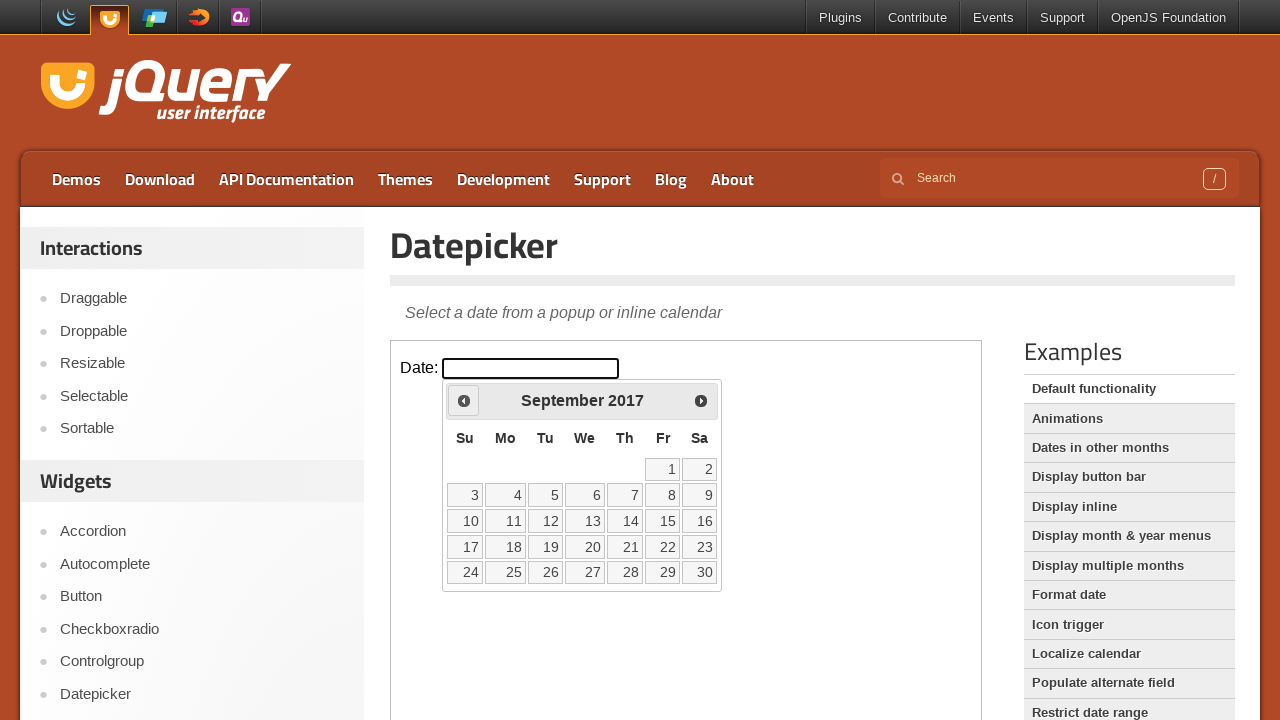

Clicked Prev button to navigate to earlier year at (464, 400) on iframe.demo-frame >> internal:control=enter-frame >> span:has-text('Prev')
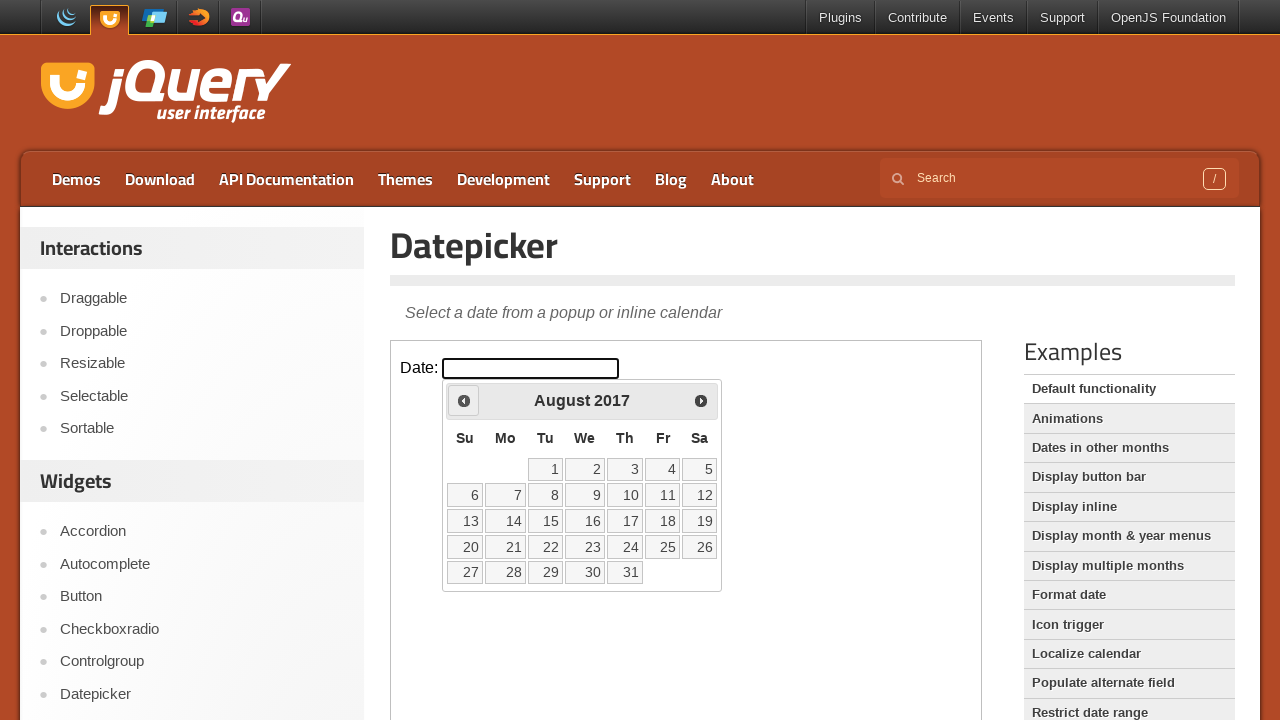

Waited 200ms for calendar update
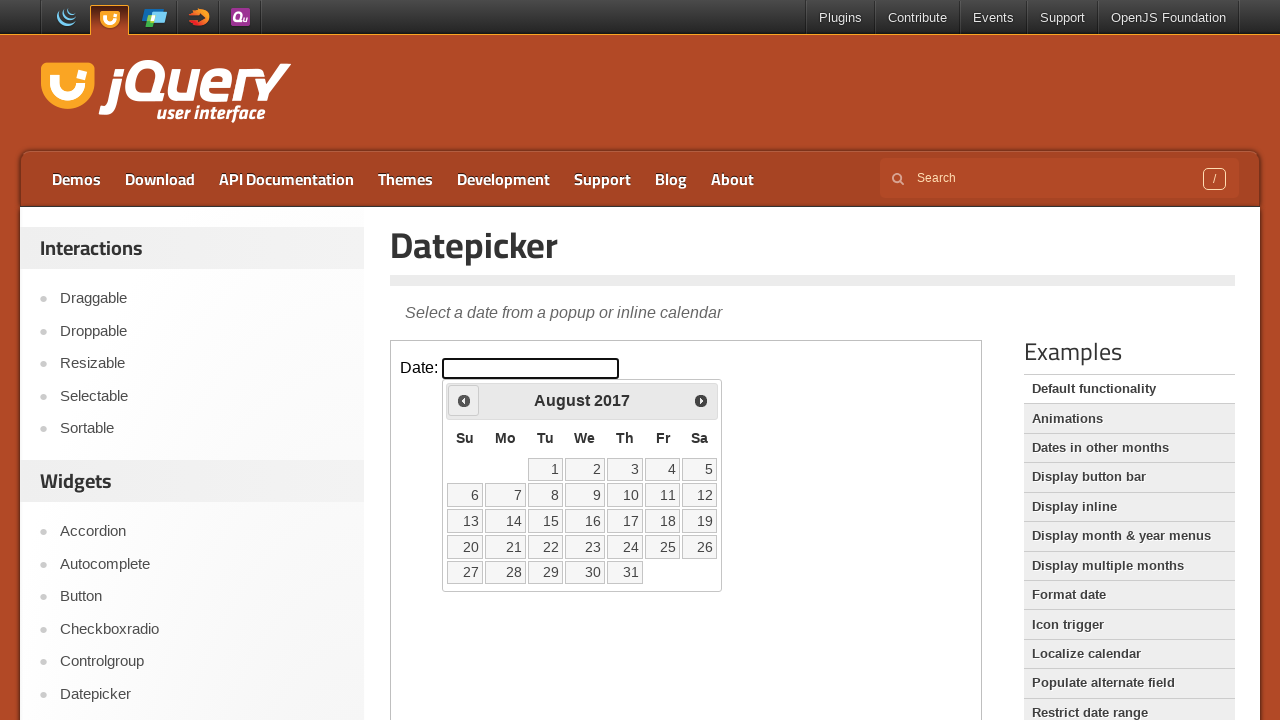

Clicked Prev button to navigate to earlier year at (464, 400) on iframe.demo-frame >> internal:control=enter-frame >> span:has-text('Prev')
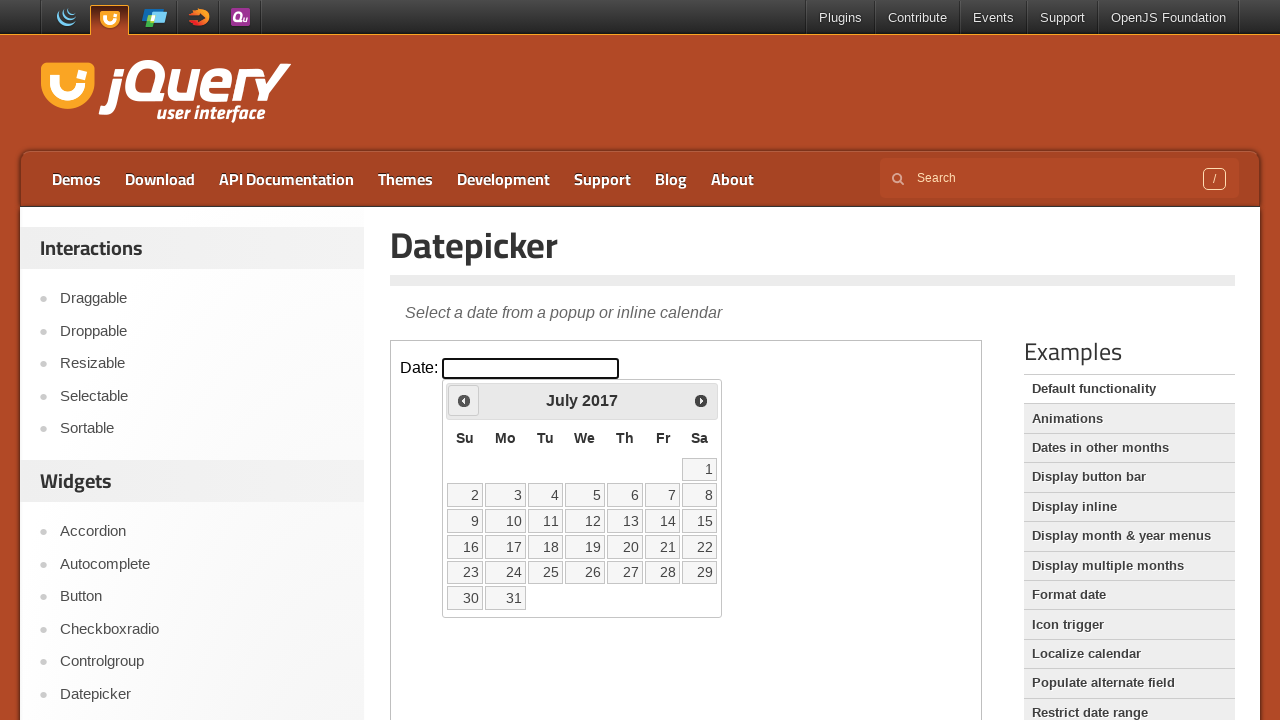

Waited 200ms for calendar update
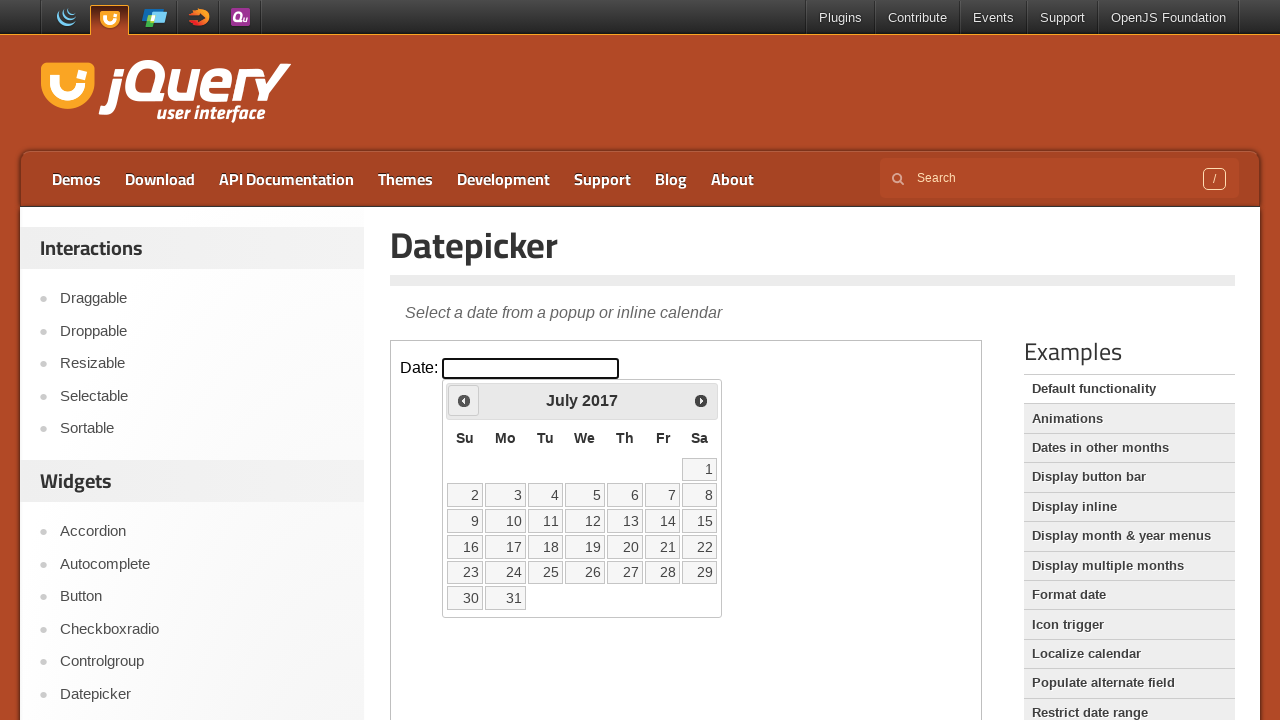

Clicked Prev button to navigate to earlier year at (464, 400) on iframe.demo-frame >> internal:control=enter-frame >> span:has-text('Prev')
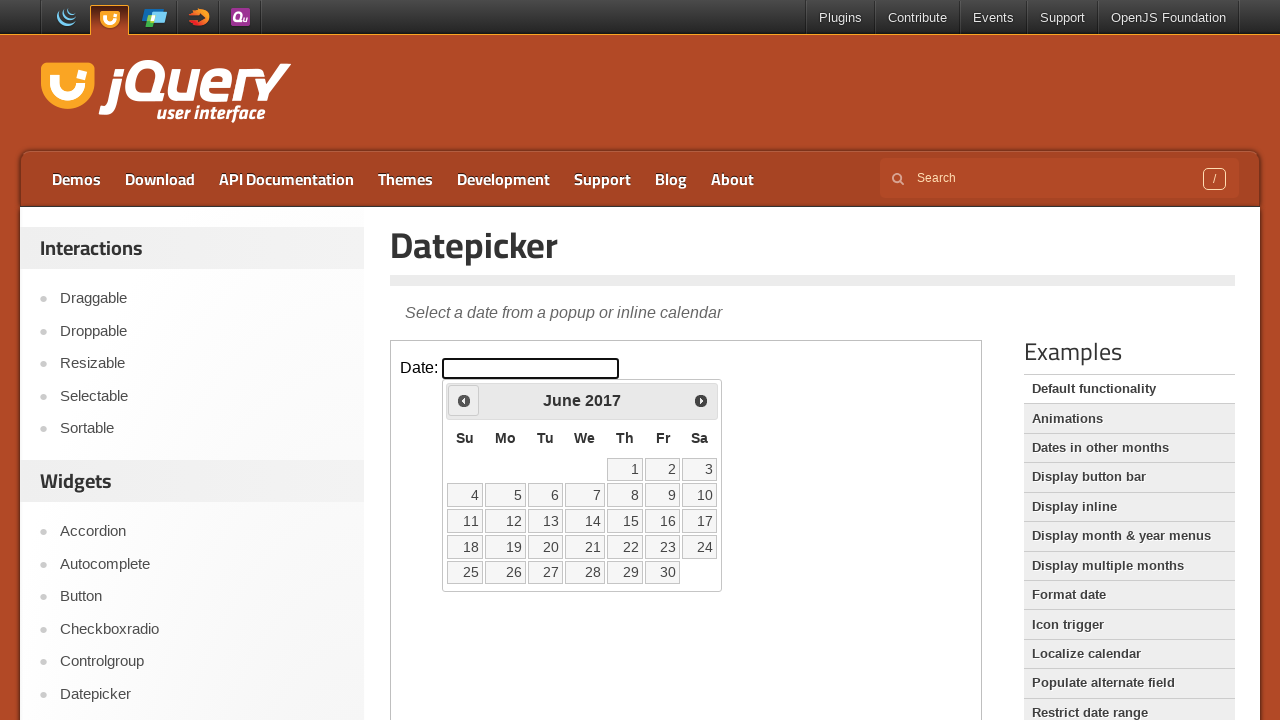

Waited 200ms for calendar update
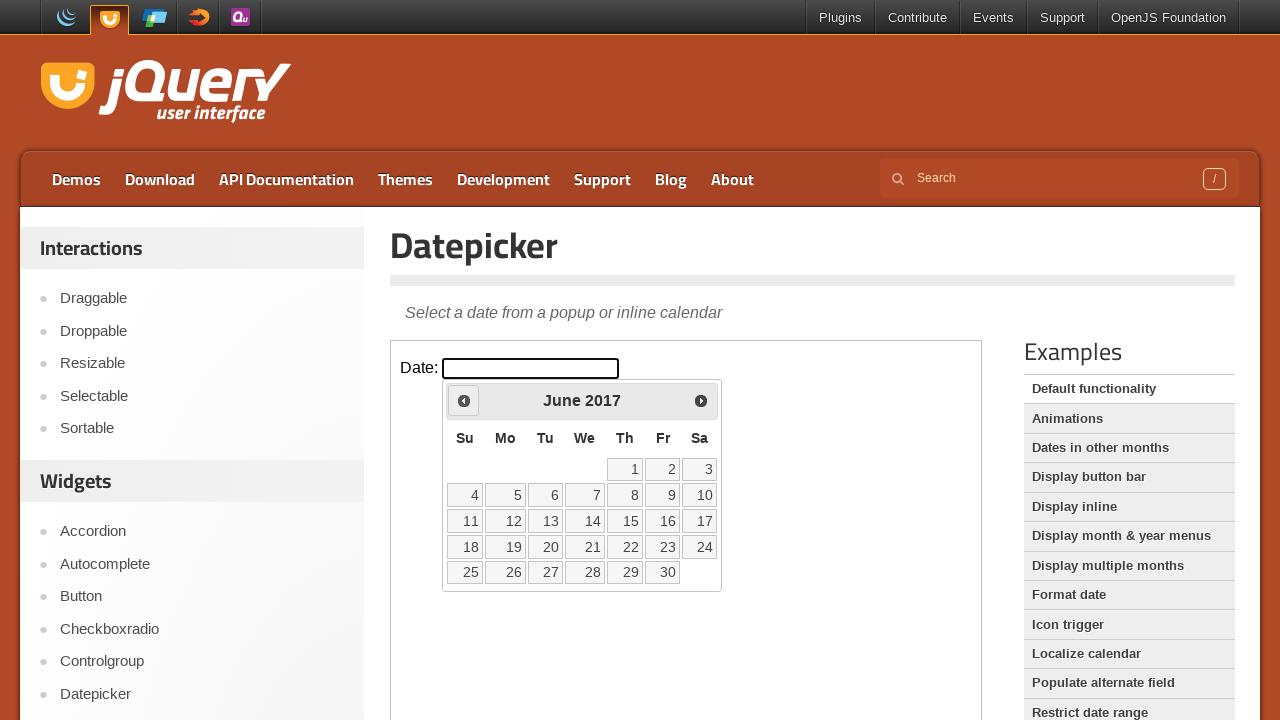

Clicked Prev button to navigate to earlier year at (464, 400) on iframe.demo-frame >> internal:control=enter-frame >> span:has-text('Prev')
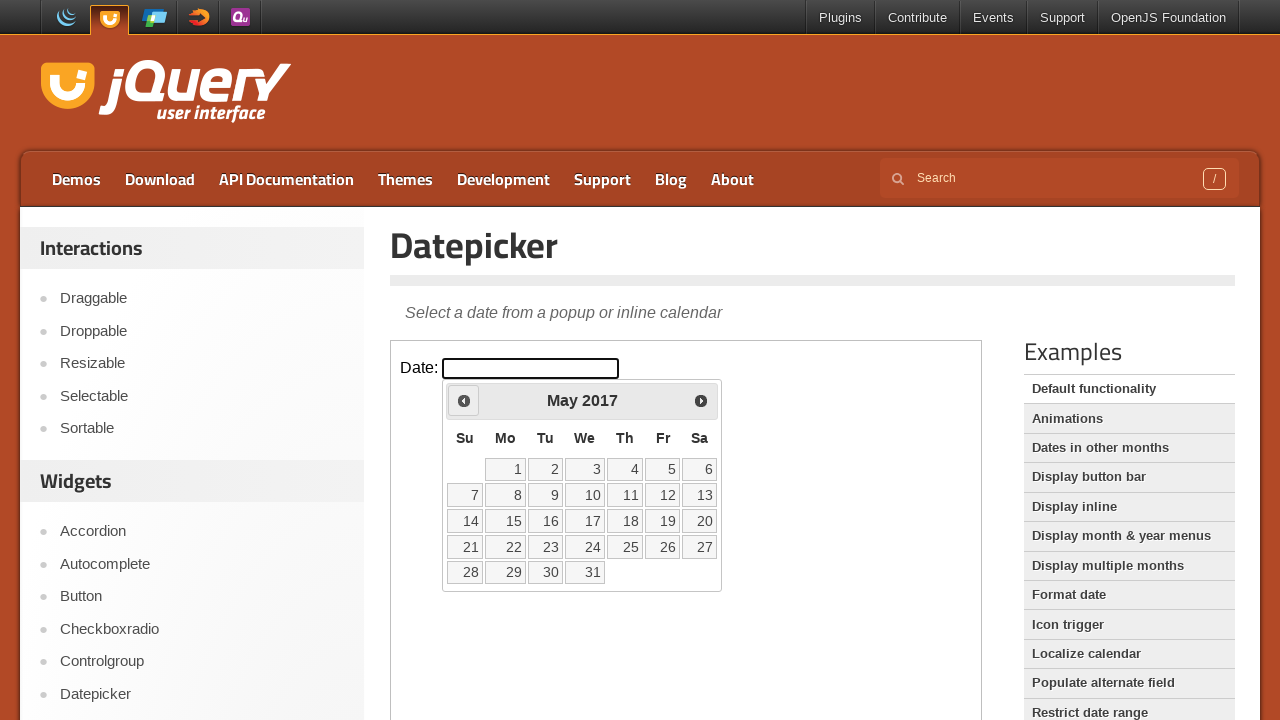

Waited 200ms for calendar update
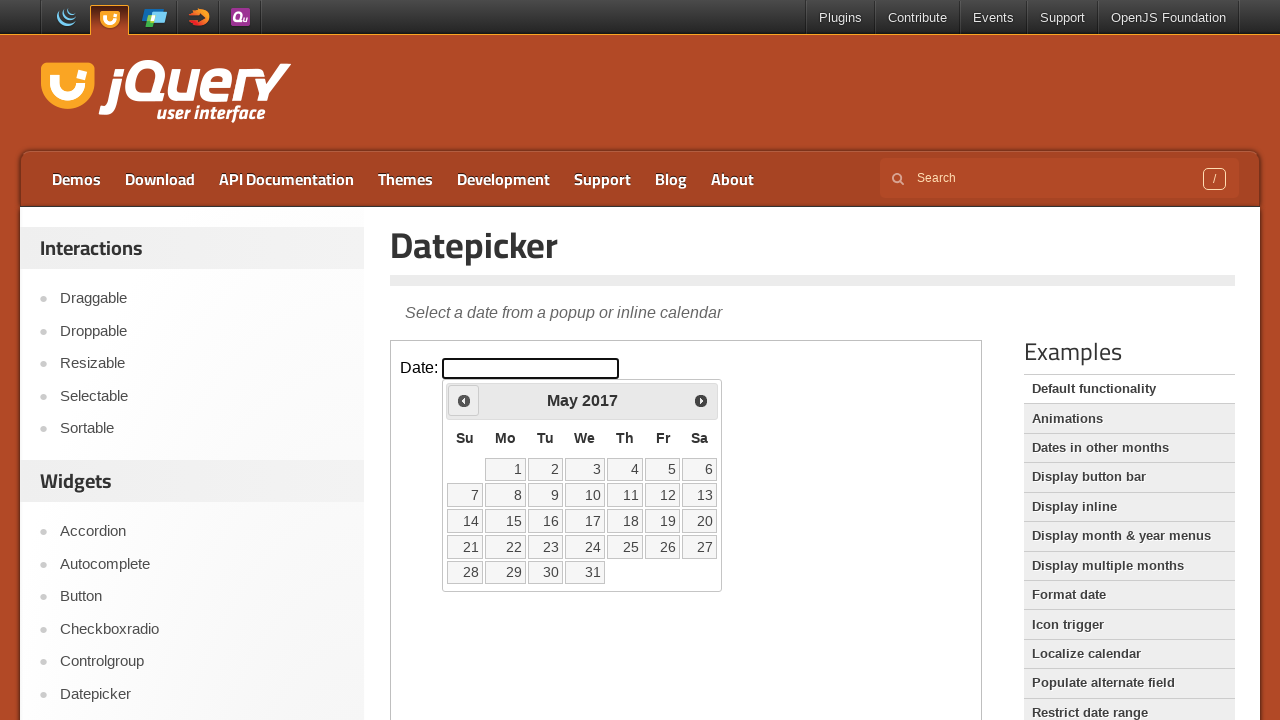

Clicked Prev button to navigate to earlier year at (464, 400) on iframe.demo-frame >> internal:control=enter-frame >> span:has-text('Prev')
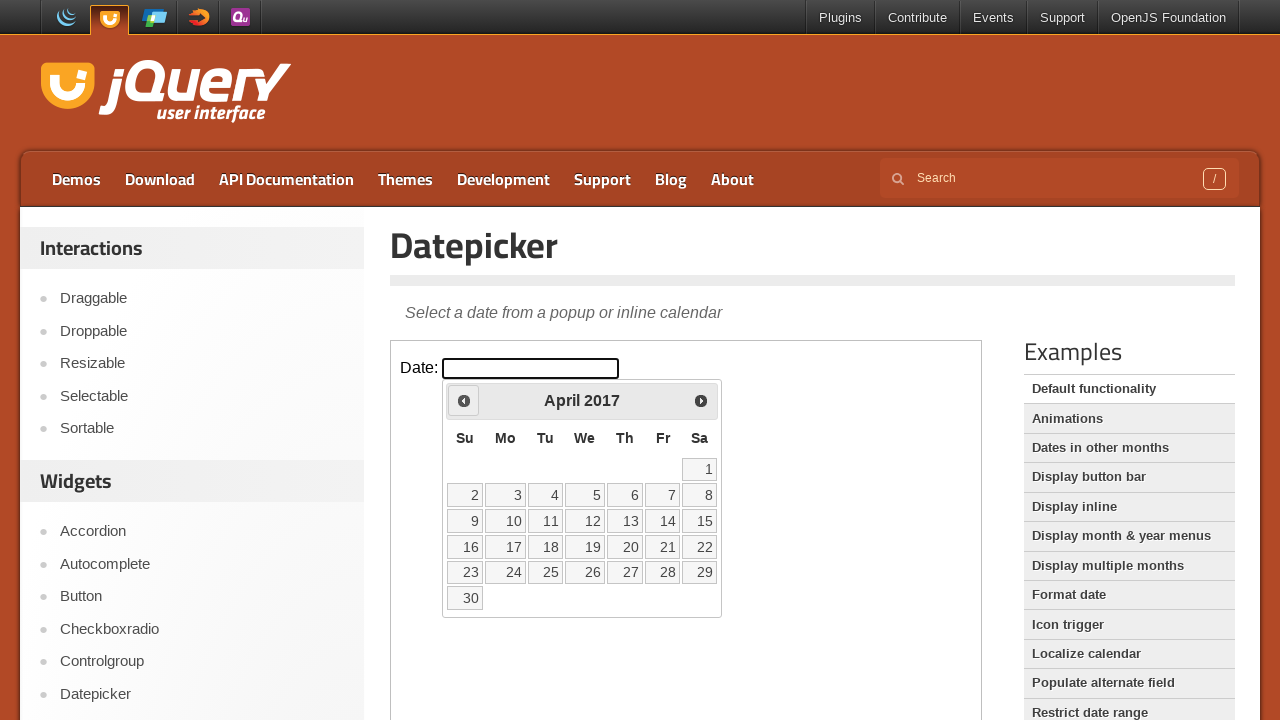

Waited 200ms for calendar update
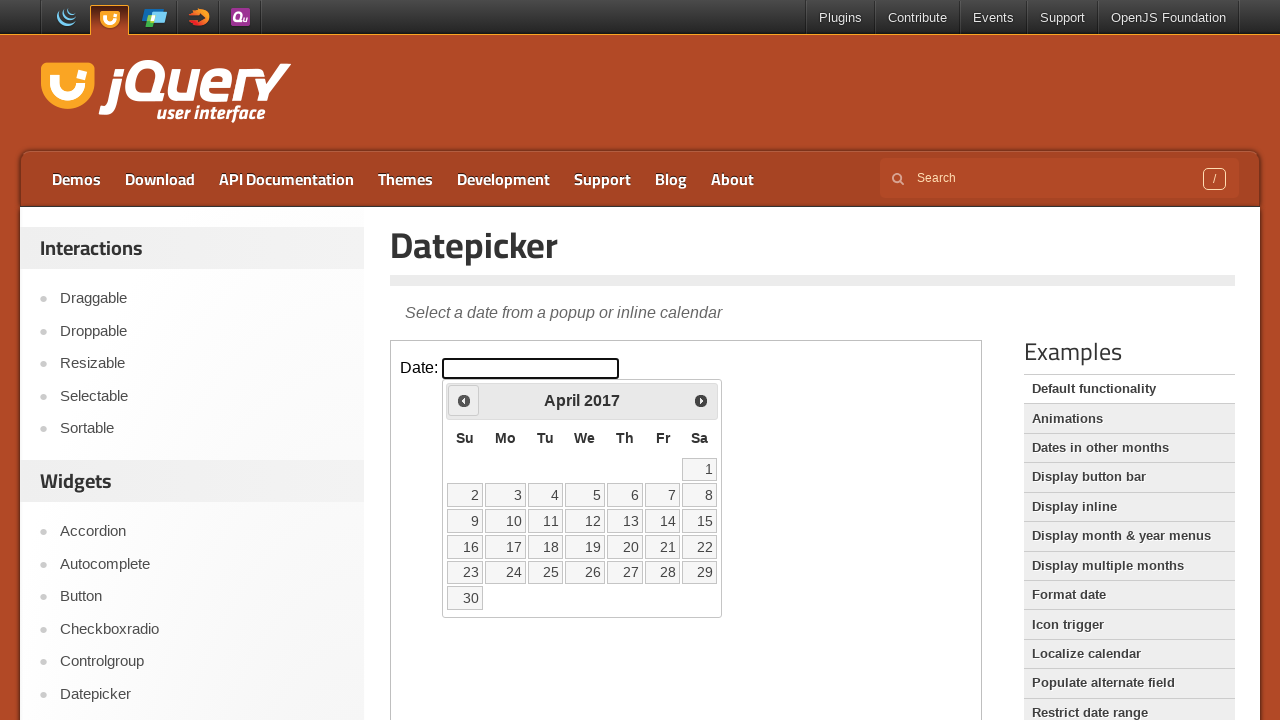

Clicked Prev button to navigate to earlier year at (464, 400) on iframe.demo-frame >> internal:control=enter-frame >> span:has-text('Prev')
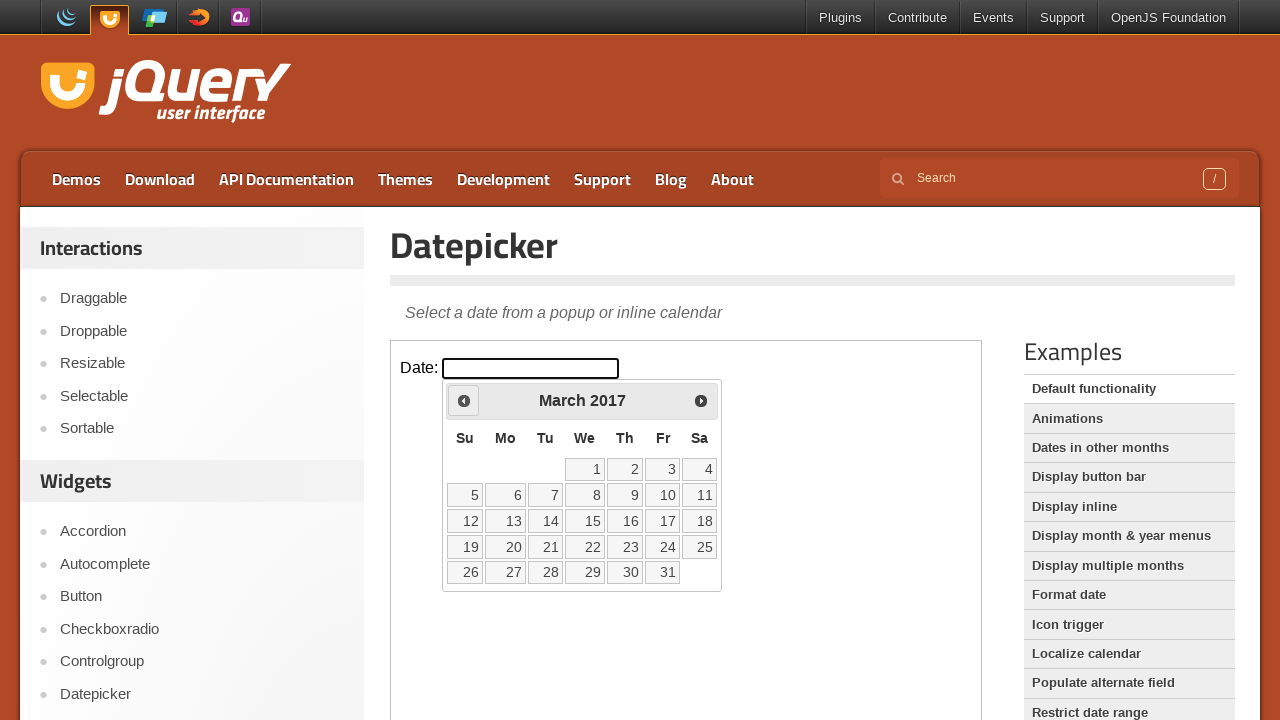

Waited 200ms for calendar update
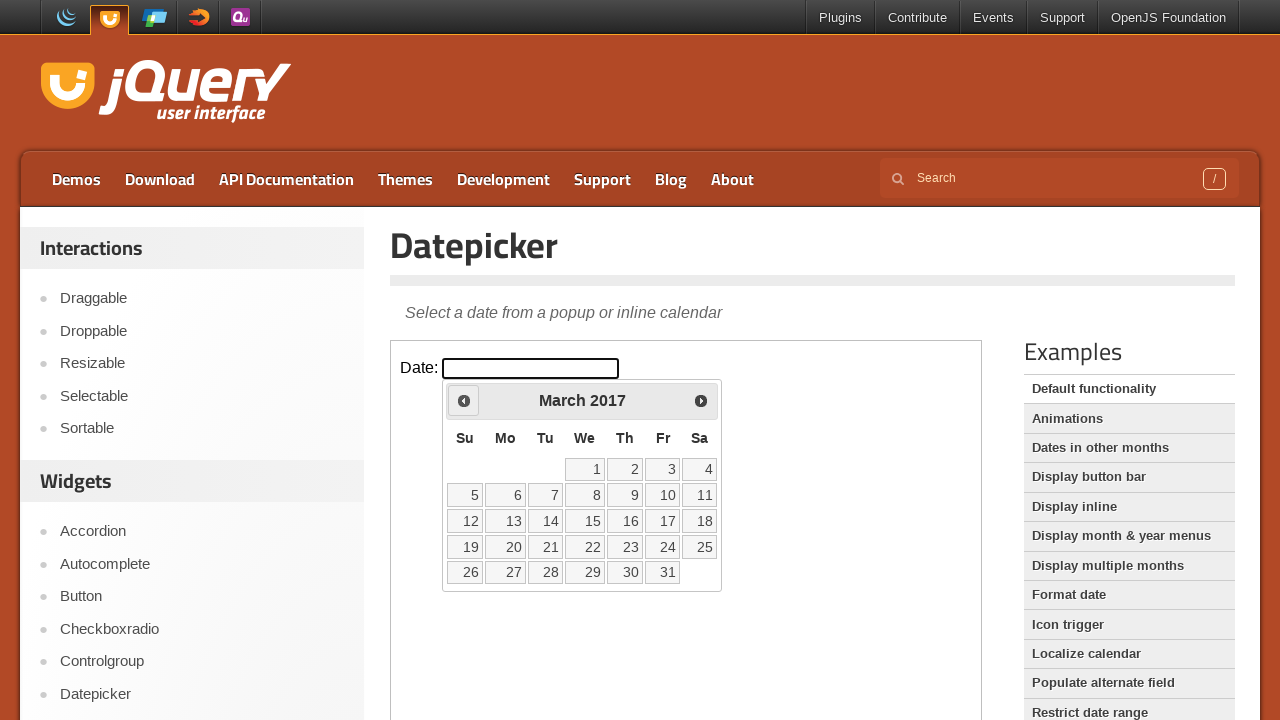

Clicked Prev button to navigate to earlier year at (464, 400) on iframe.demo-frame >> internal:control=enter-frame >> span:has-text('Prev')
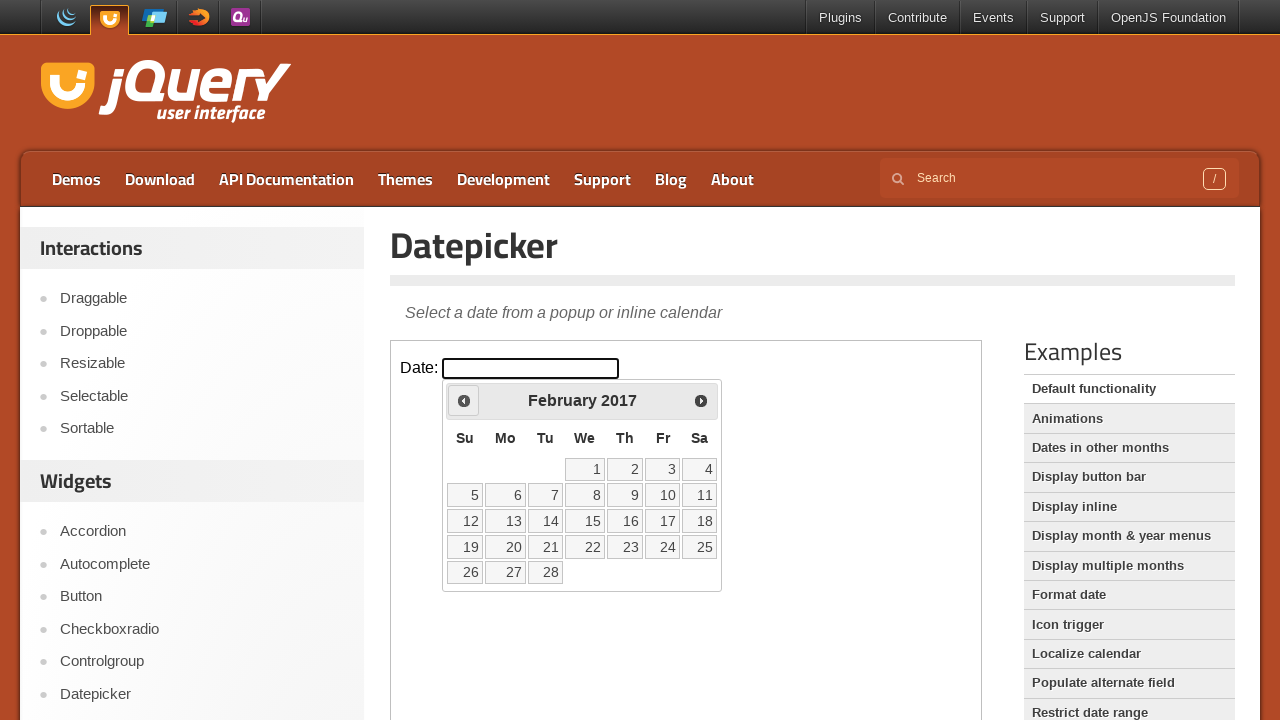

Waited 200ms for calendar update
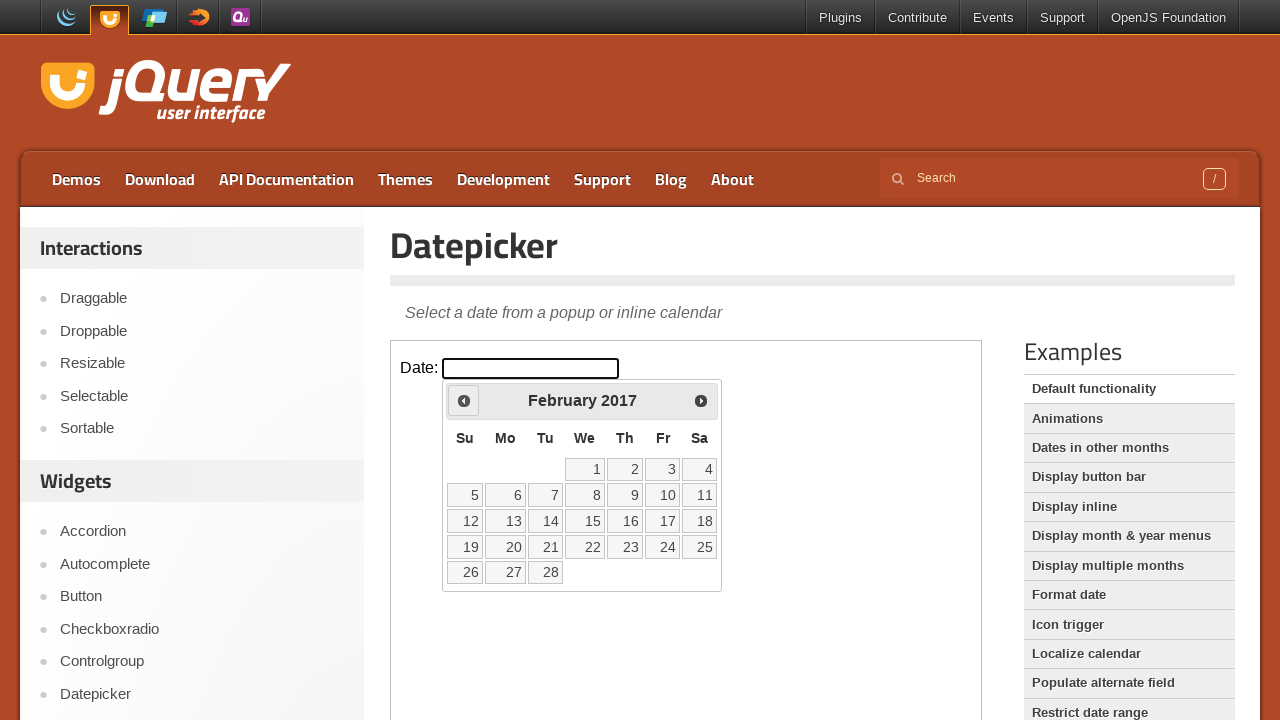

Clicked Prev button to navigate to earlier year at (464, 400) on iframe.demo-frame >> internal:control=enter-frame >> span:has-text('Prev')
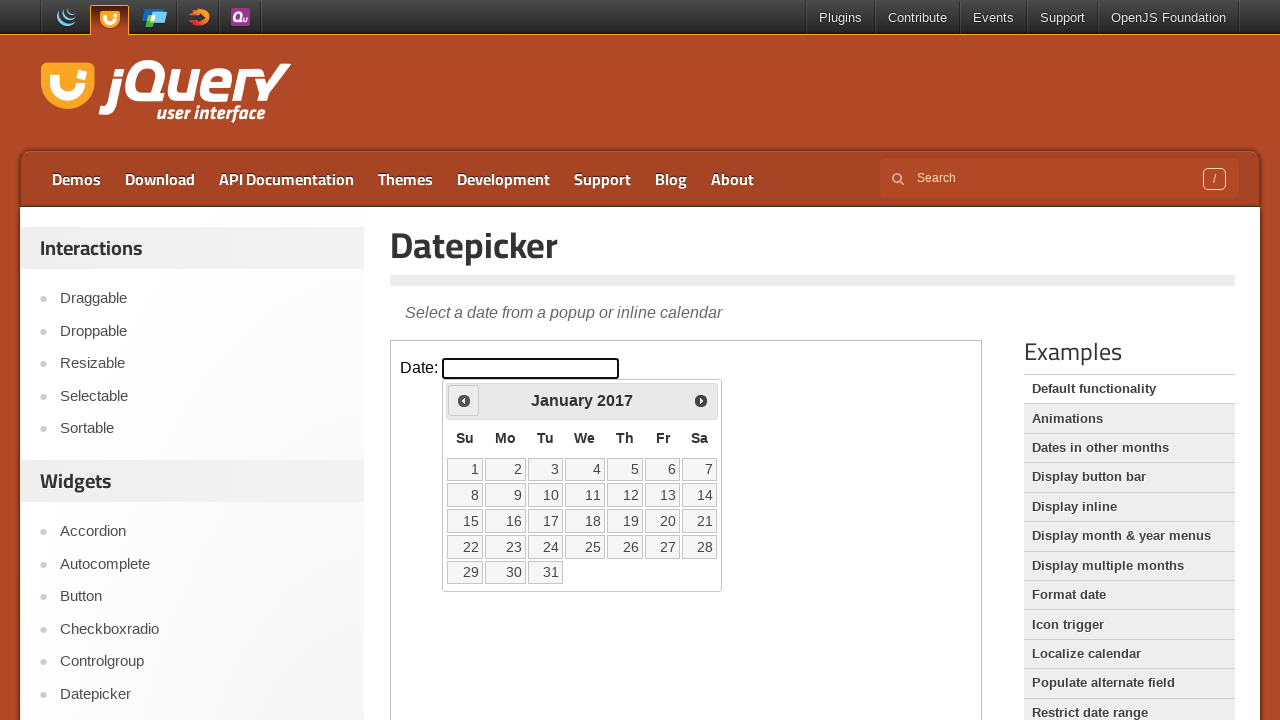

Waited 200ms for calendar update
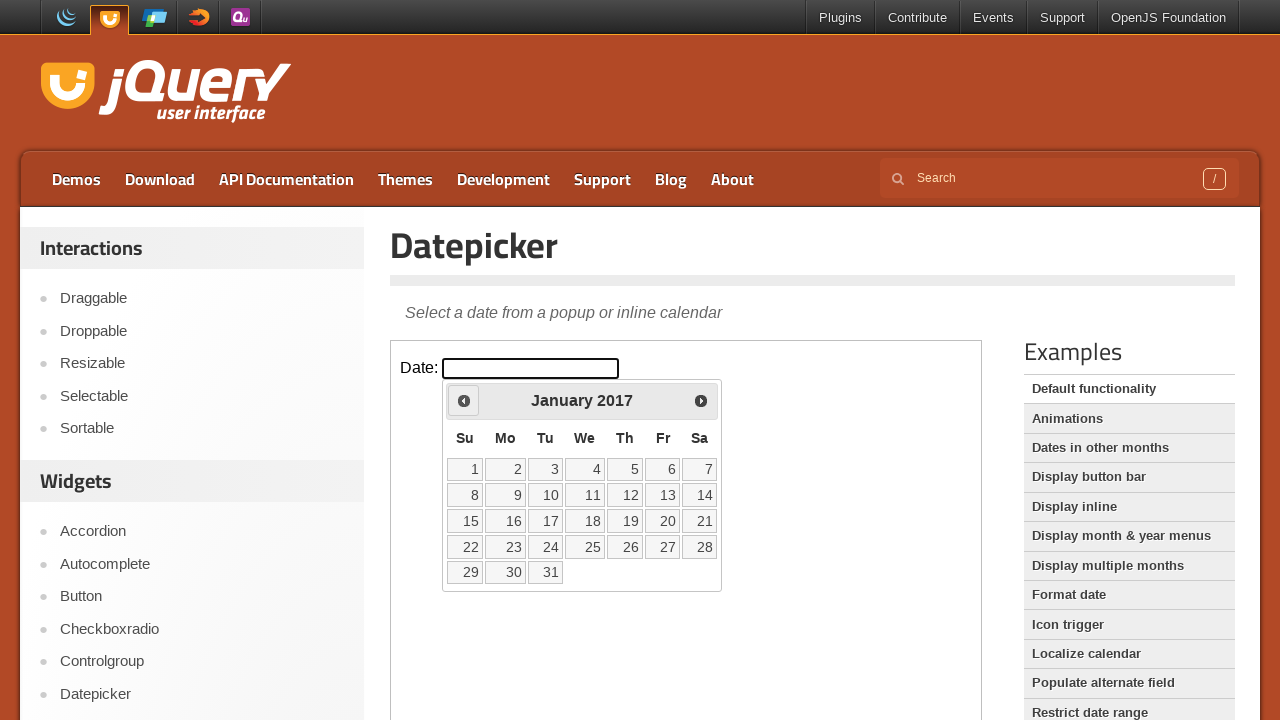

Clicked Prev button to navigate to earlier year at (464, 400) on iframe.demo-frame >> internal:control=enter-frame >> span:has-text('Prev')
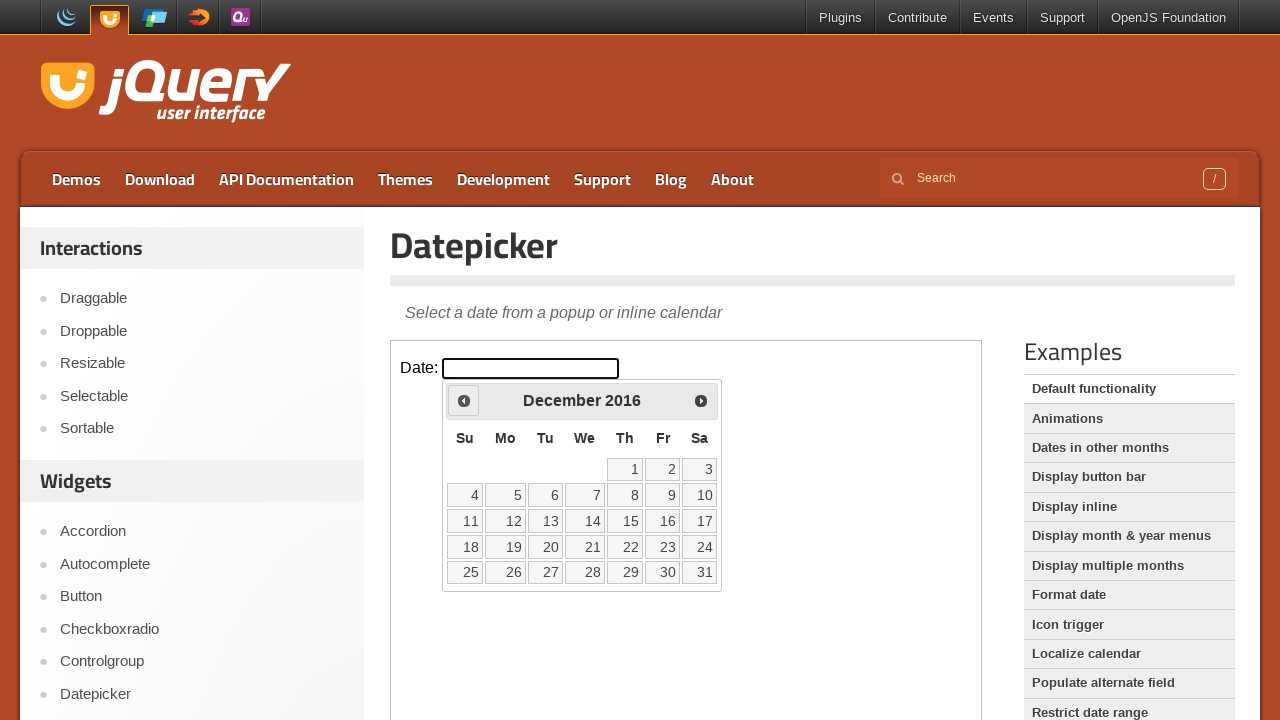

Waited 200ms for calendar update
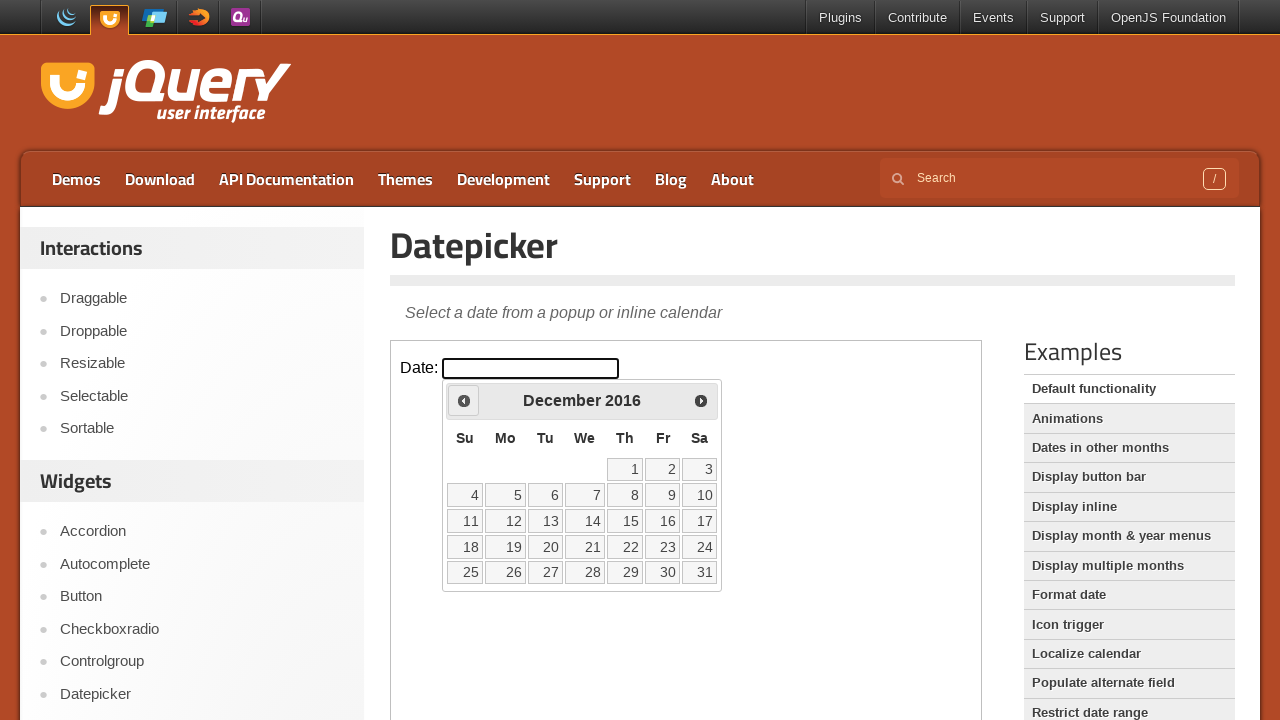

Clicked Prev button to navigate to earlier year at (464, 400) on iframe.demo-frame >> internal:control=enter-frame >> span:has-text('Prev')
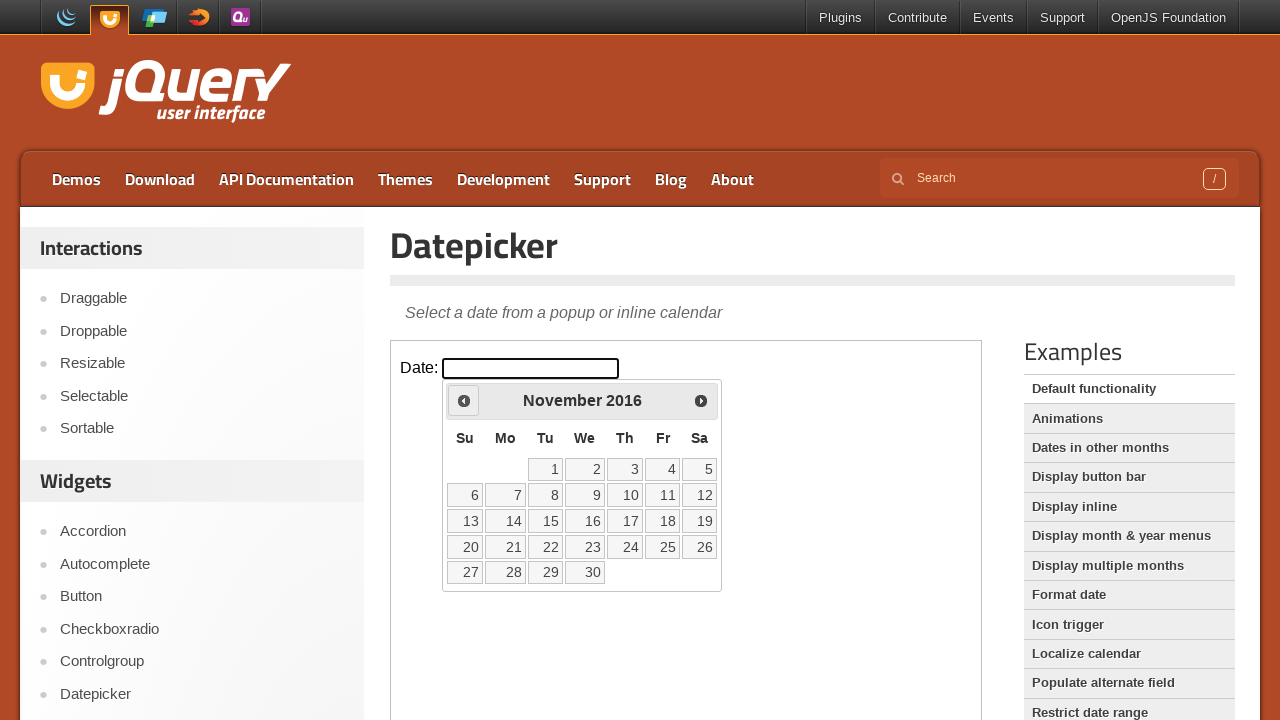

Waited 200ms for calendar update
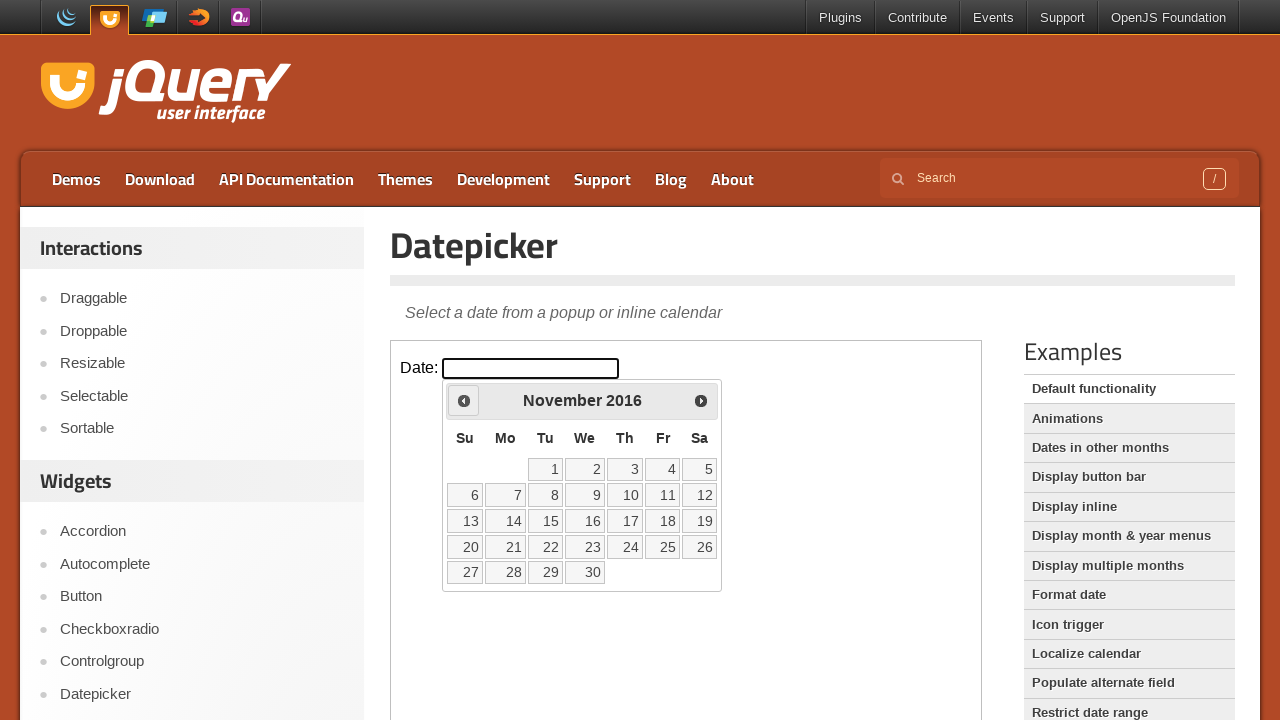

Clicked Prev button to navigate to earlier year at (464, 400) on iframe.demo-frame >> internal:control=enter-frame >> span:has-text('Prev')
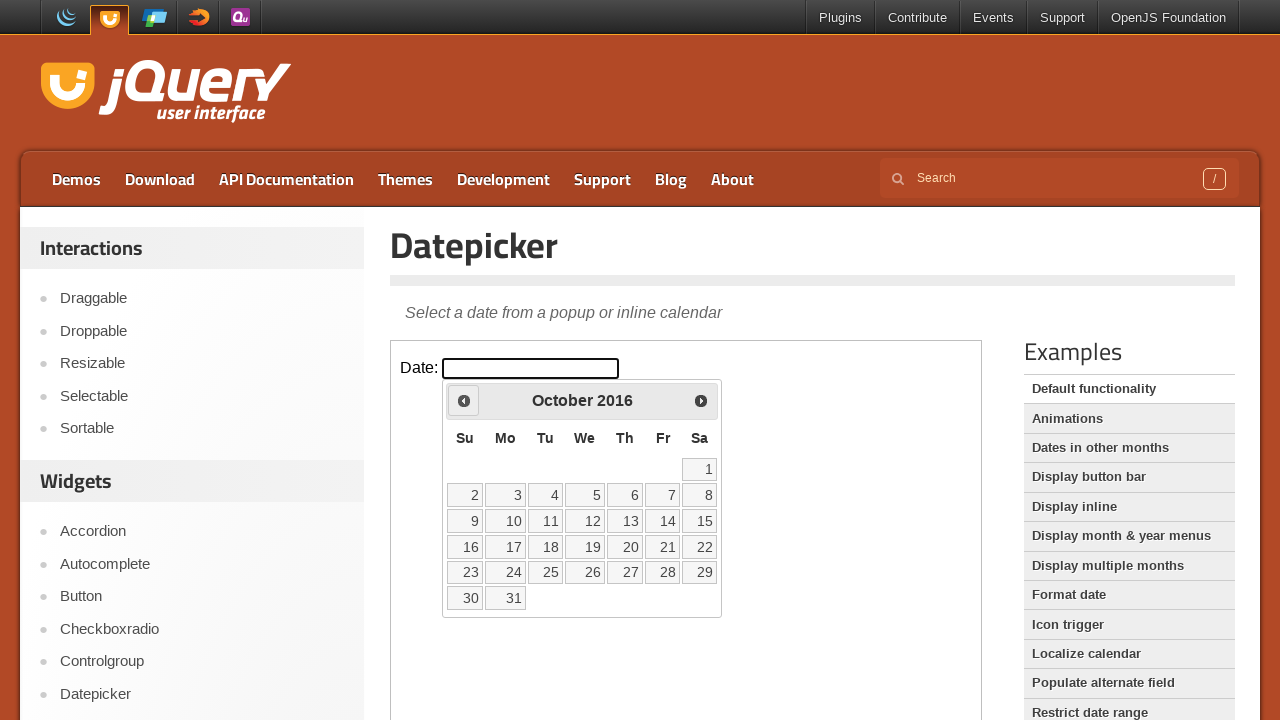

Waited 200ms for calendar update
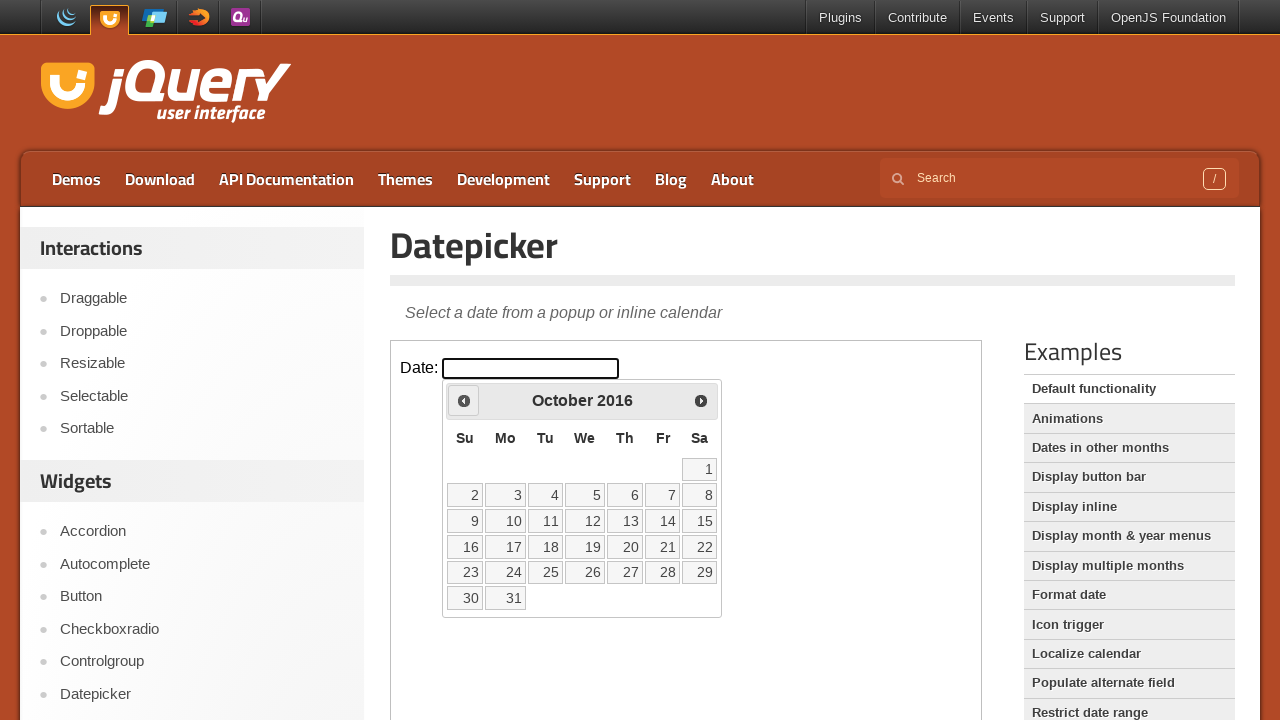

Clicked Prev button to navigate to earlier year at (464, 400) on iframe.demo-frame >> internal:control=enter-frame >> span:has-text('Prev')
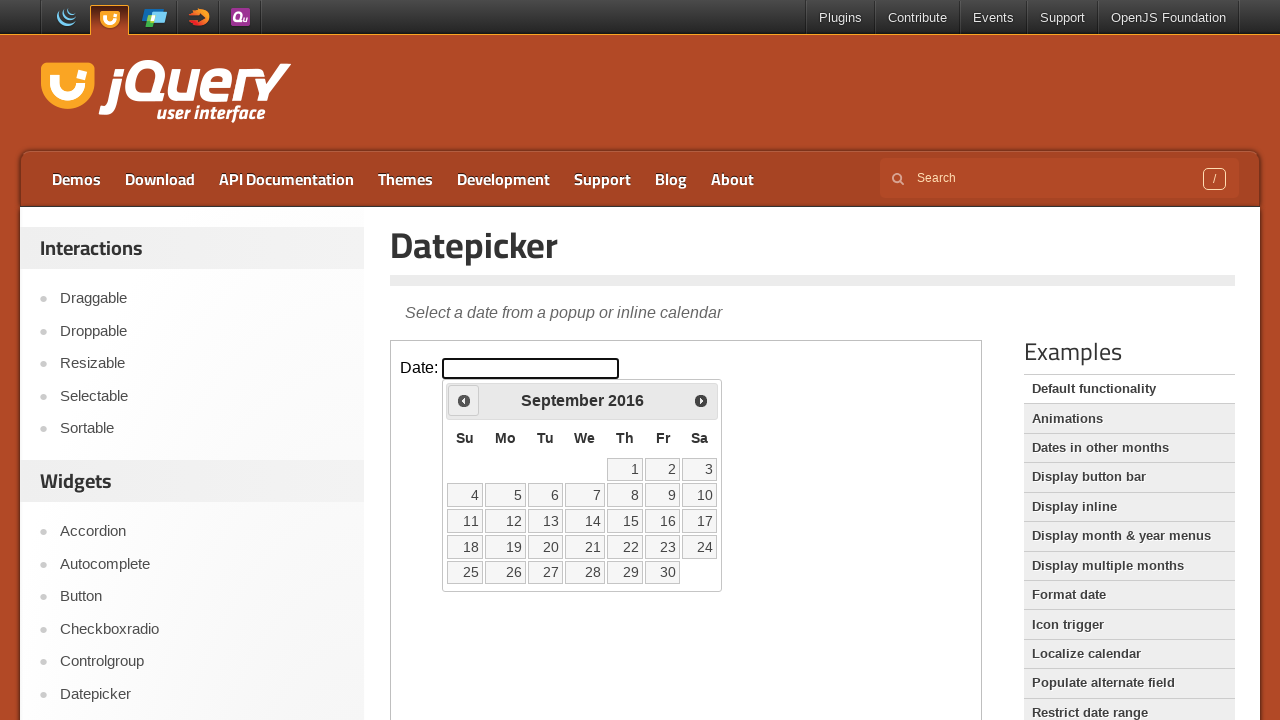

Waited 200ms for calendar update
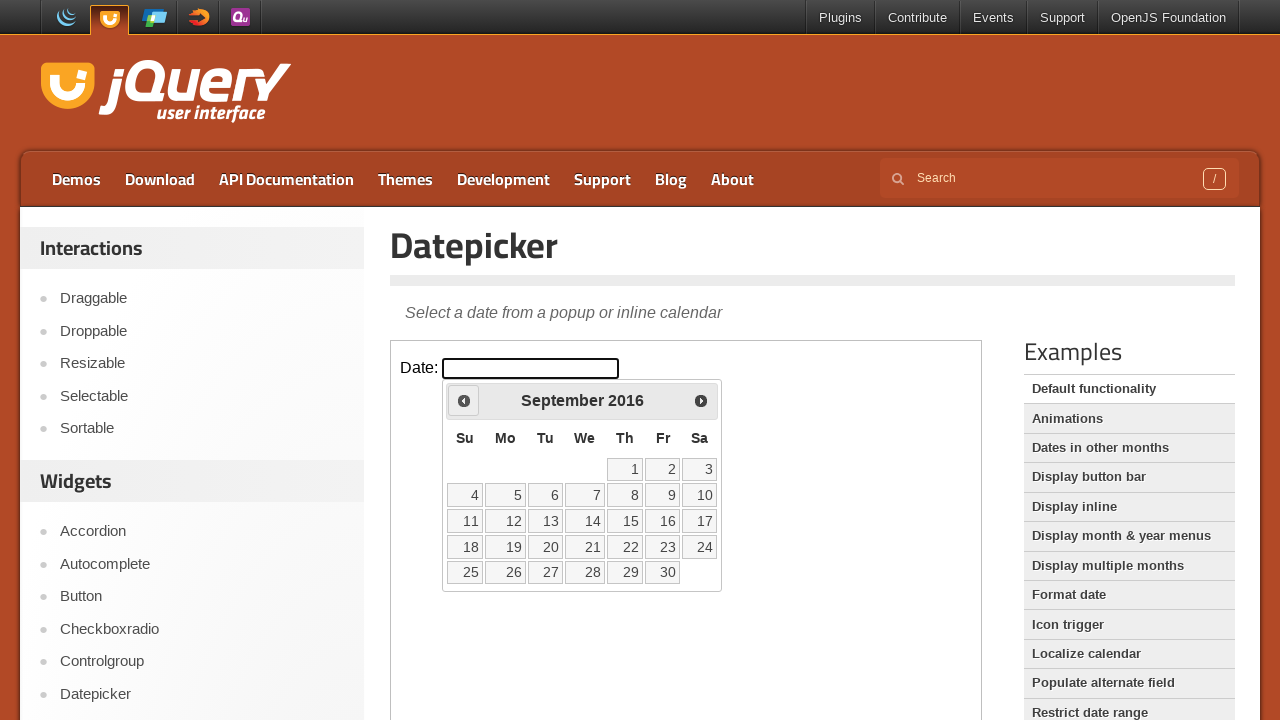

Clicked Prev button to navigate to earlier year at (464, 400) on iframe.demo-frame >> internal:control=enter-frame >> span:has-text('Prev')
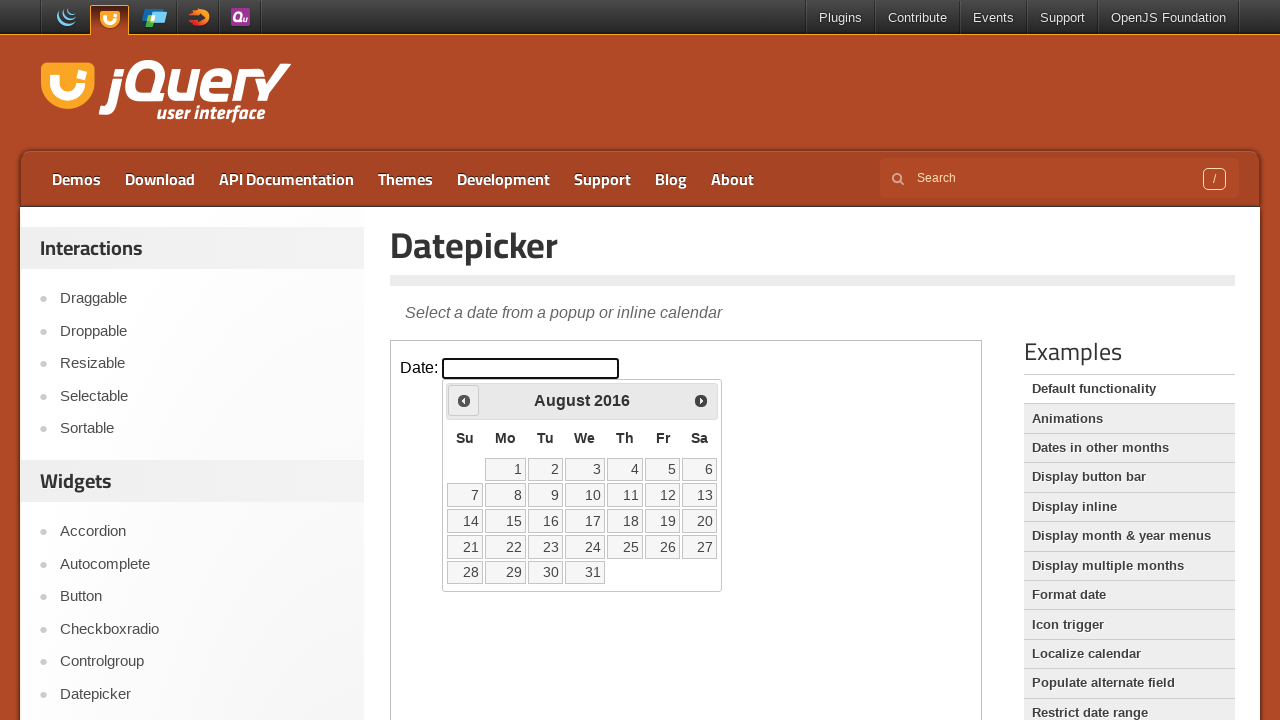

Waited 200ms for calendar update
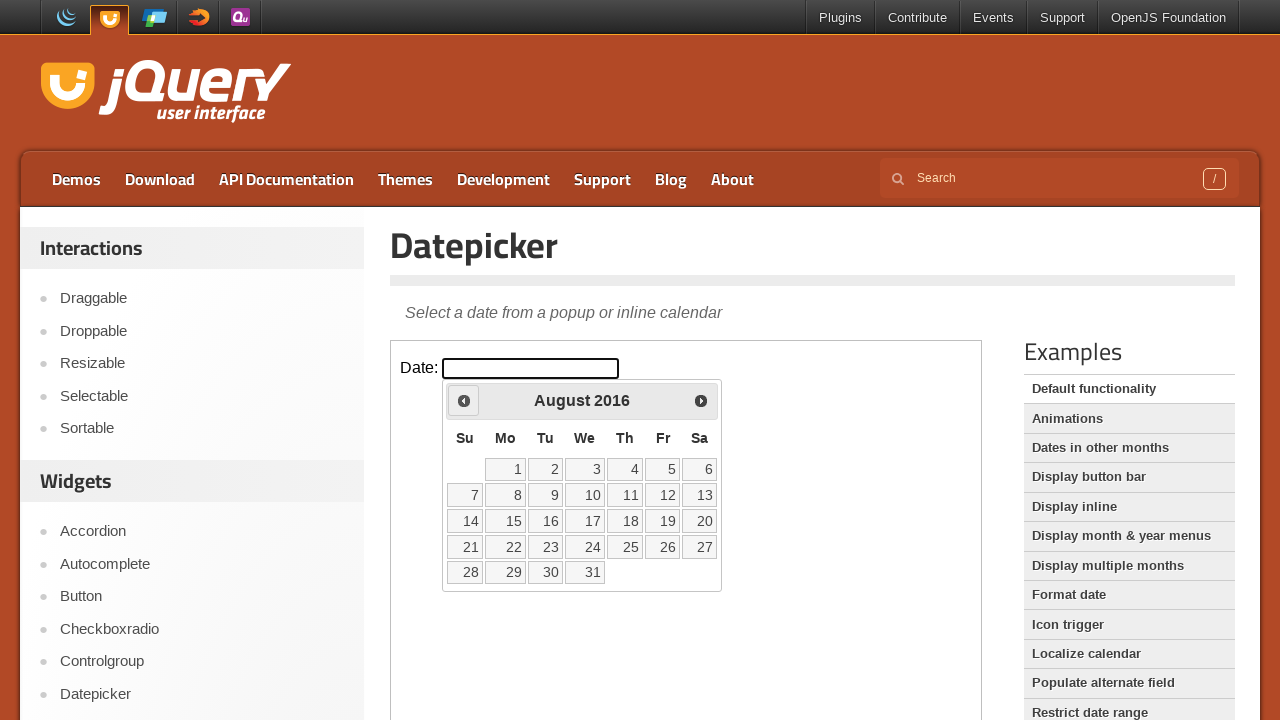

Clicked Prev button to navigate to earlier year at (464, 400) on iframe.demo-frame >> internal:control=enter-frame >> span:has-text('Prev')
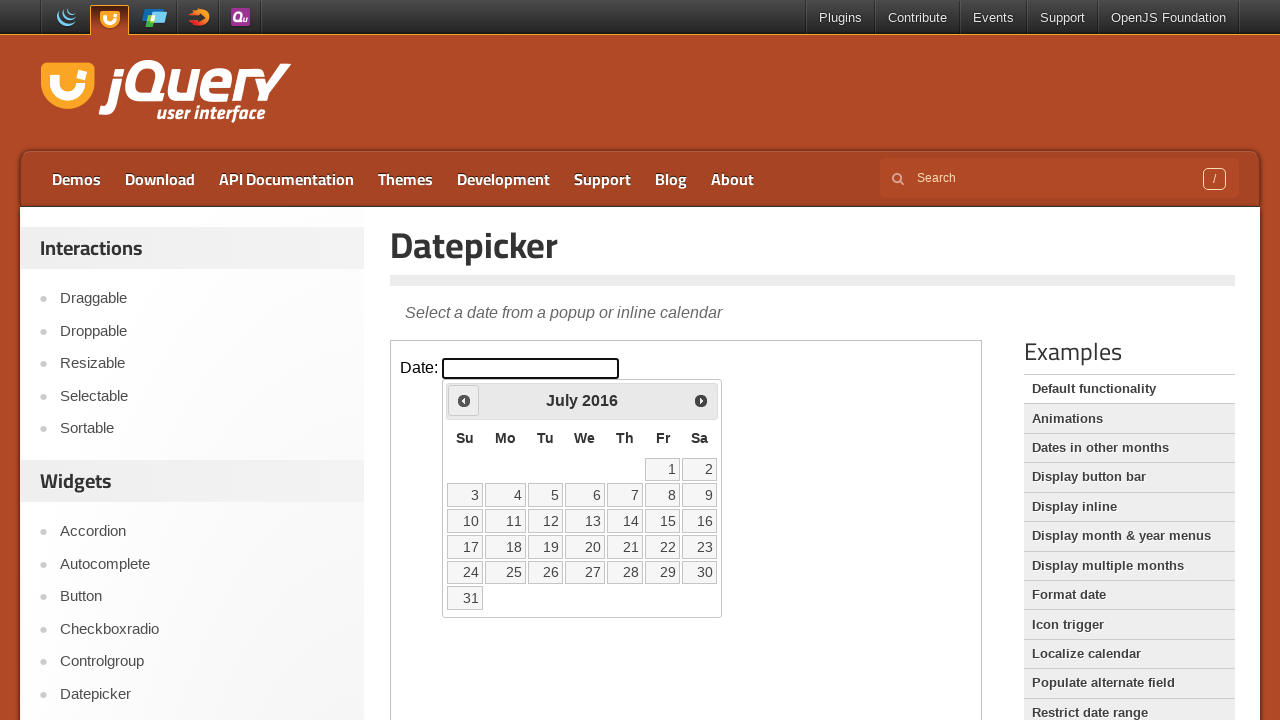

Waited 200ms for calendar update
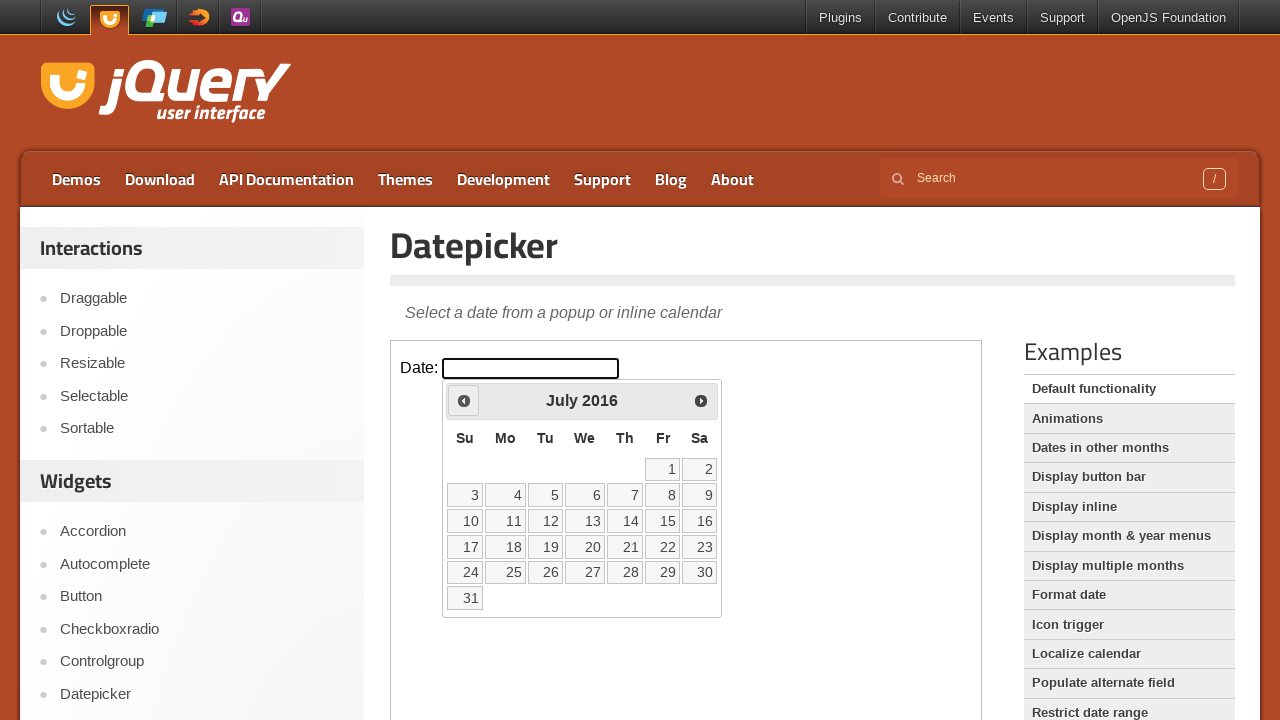

Clicked Prev button to navigate to earlier year at (464, 400) on iframe.demo-frame >> internal:control=enter-frame >> span:has-text('Prev')
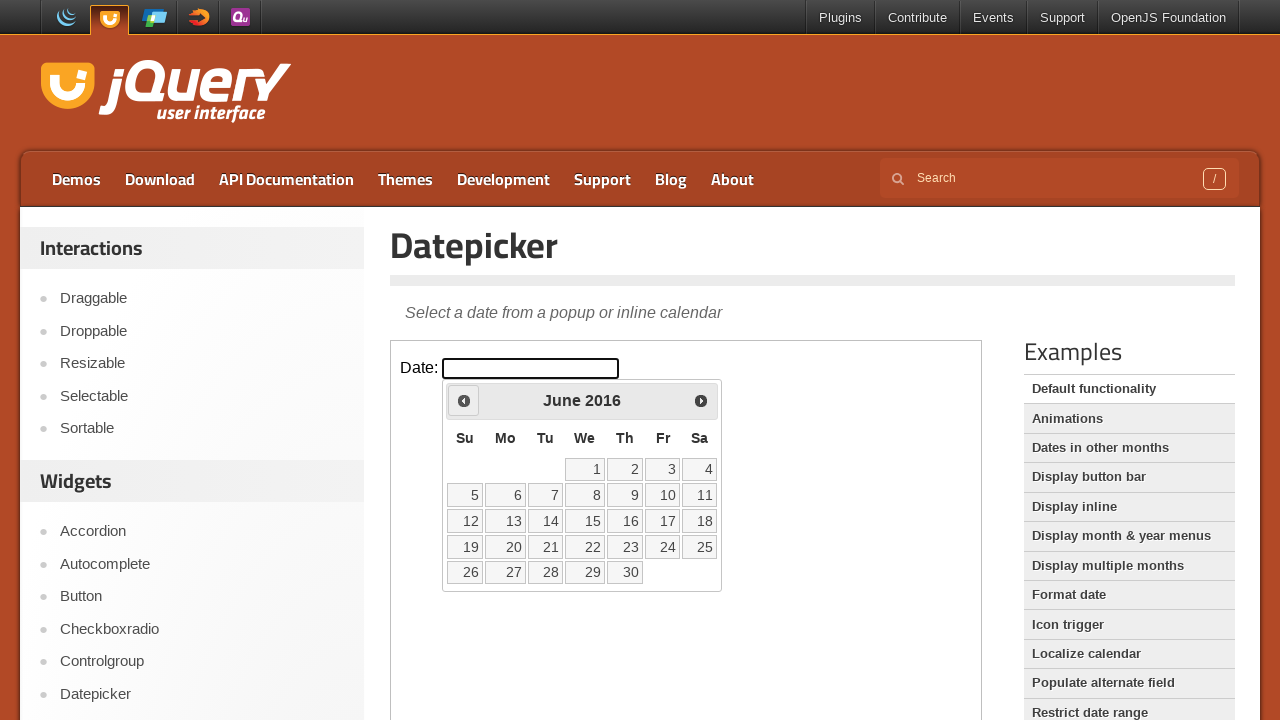

Waited 200ms for calendar update
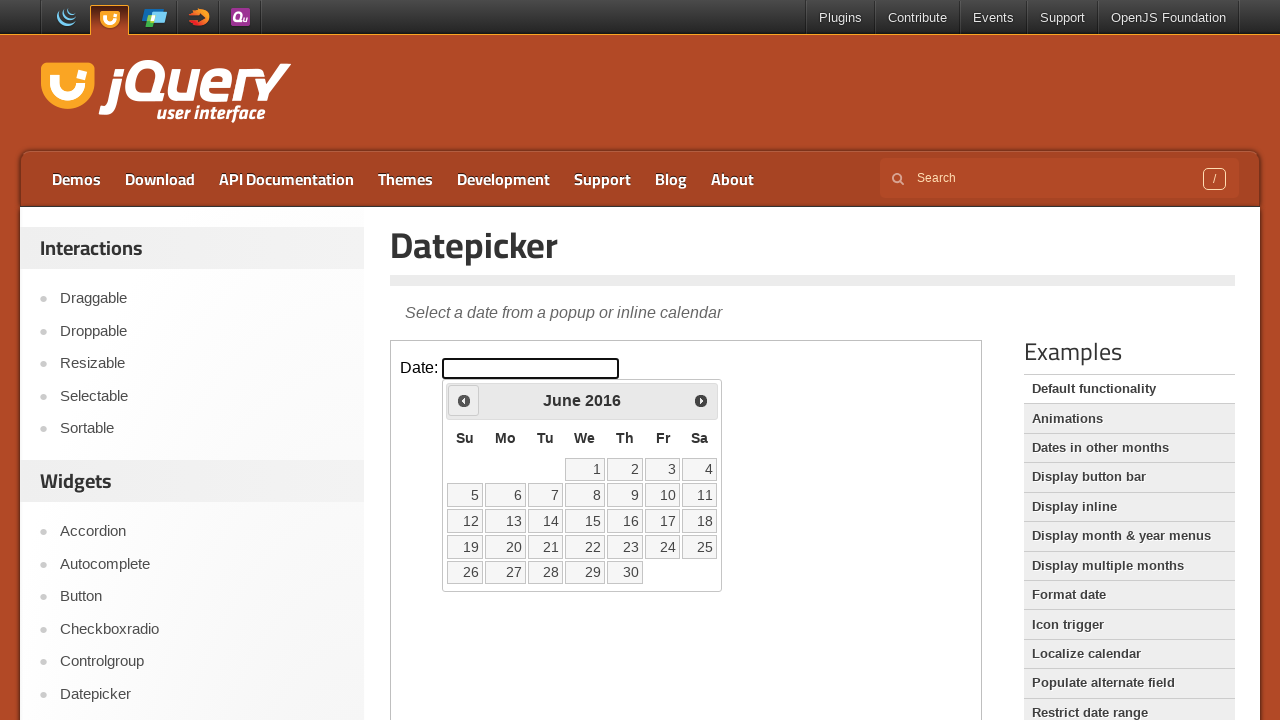

Clicked Prev button to navigate to earlier year at (464, 400) on iframe.demo-frame >> internal:control=enter-frame >> span:has-text('Prev')
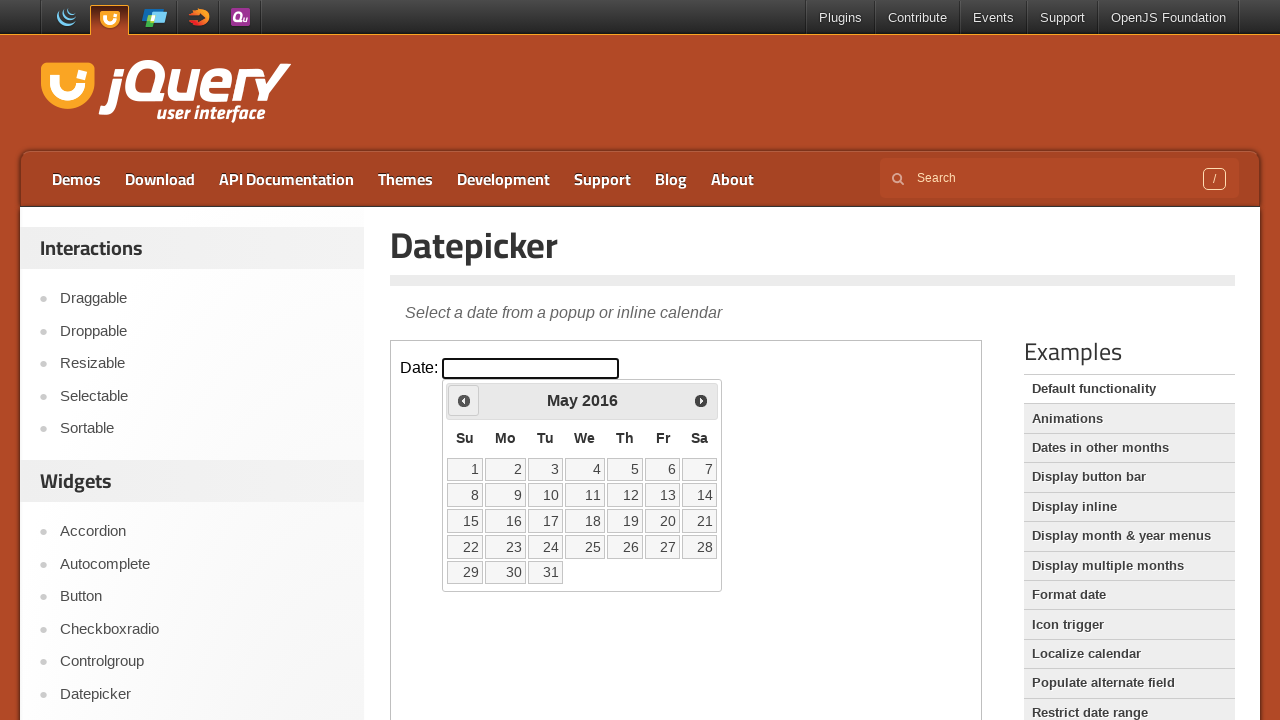

Waited 200ms for calendar update
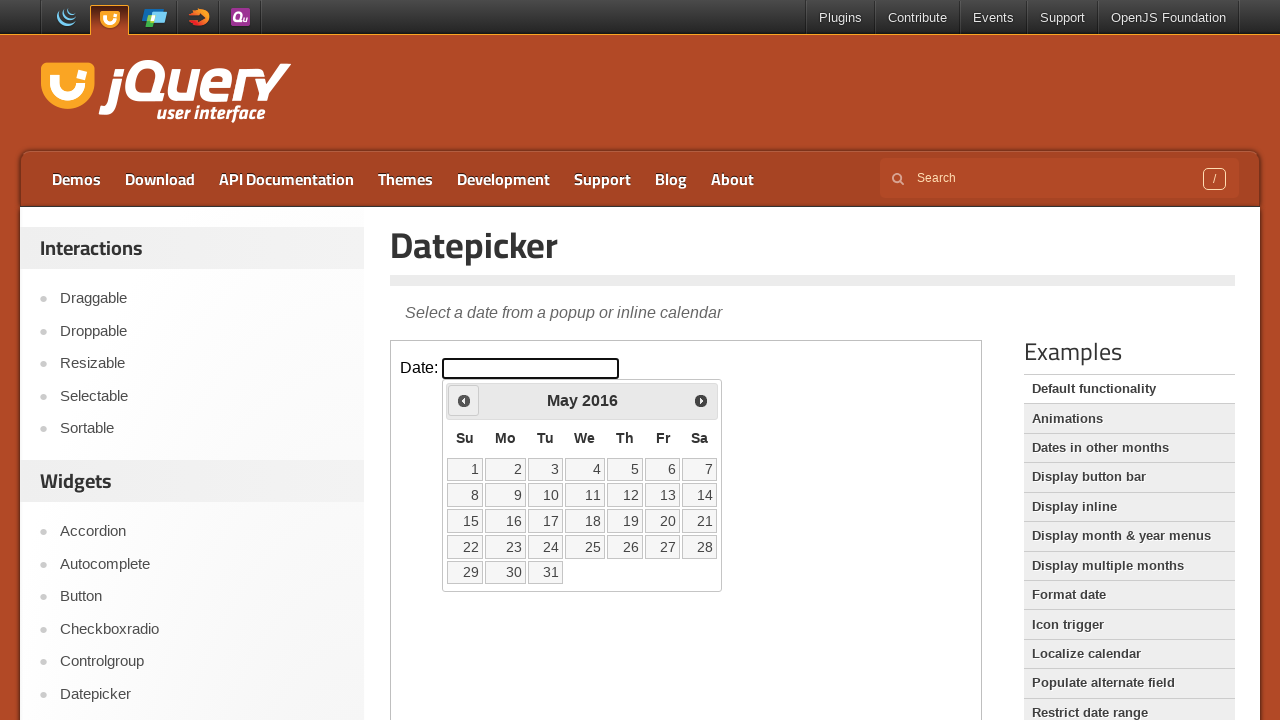

Clicked Prev button to navigate to earlier year at (464, 400) on iframe.demo-frame >> internal:control=enter-frame >> span:has-text('Prev')
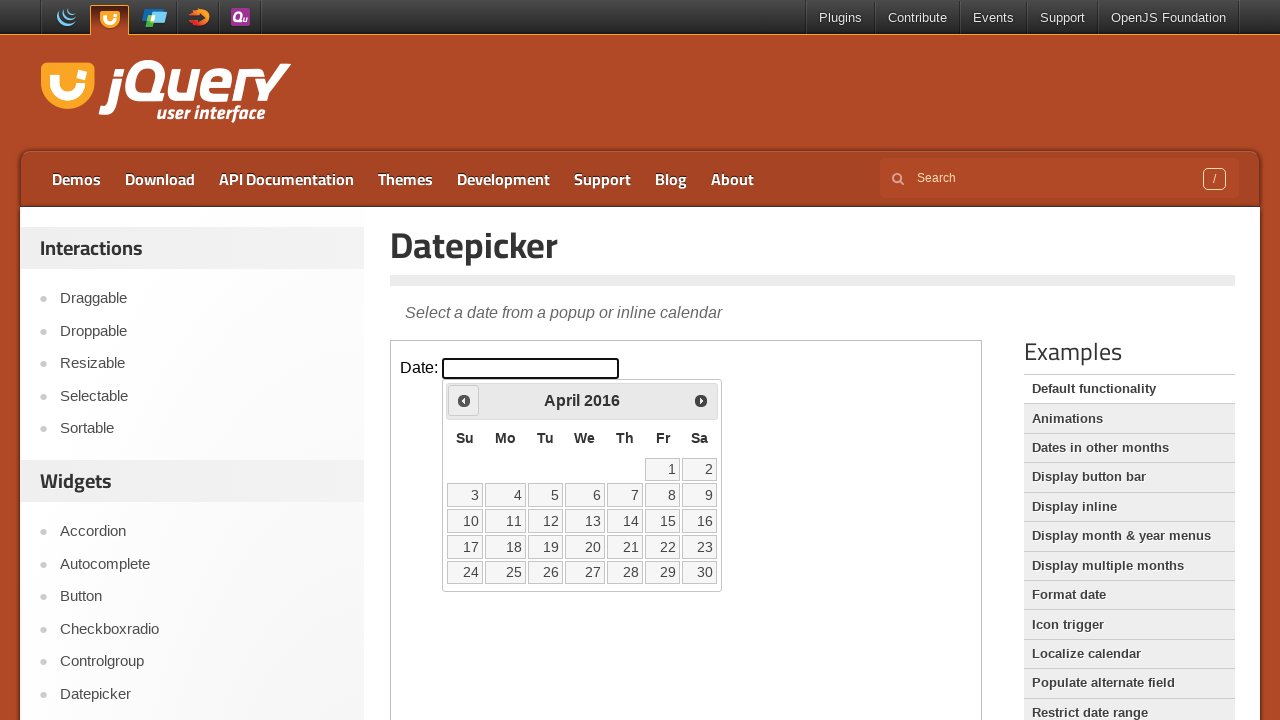

Waited 200ms for calendar update
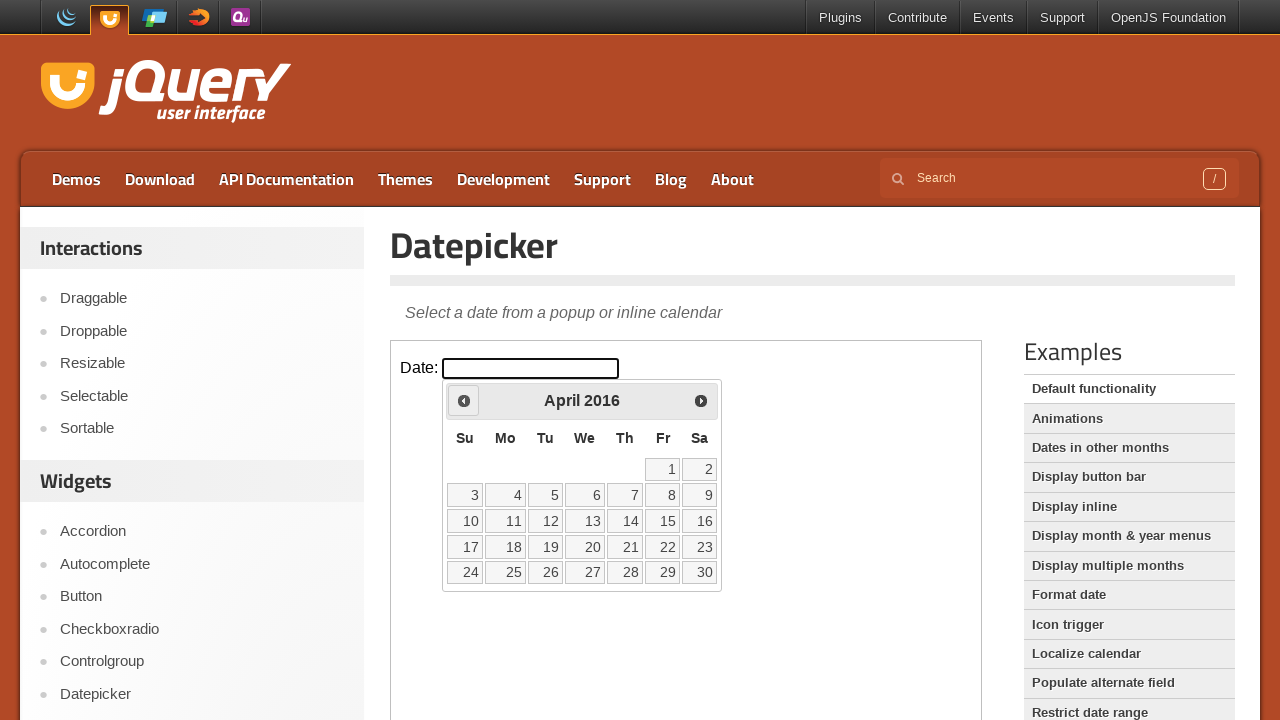

Clicked Prev button to navigate to earlier year at (464, 400) on iframe.demo-frame >> internal:control=enter-frame >> span:has-text('Prev')
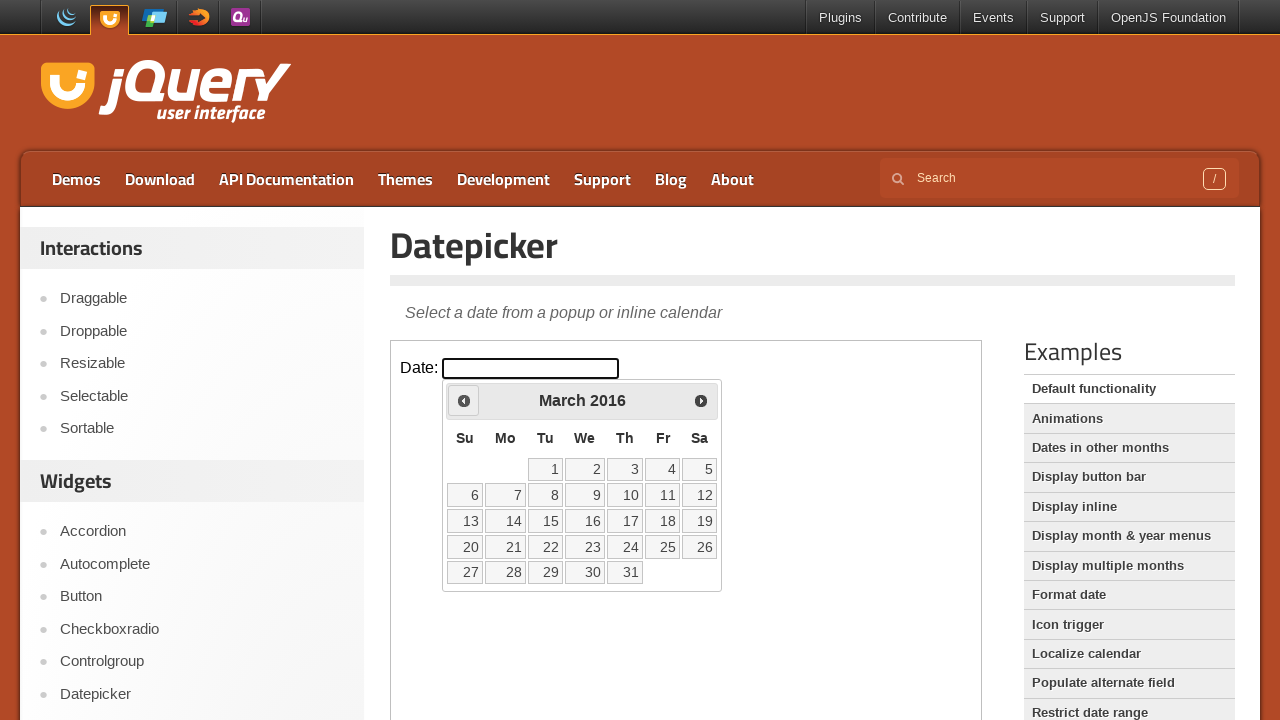

Waited 200ms for calendar update
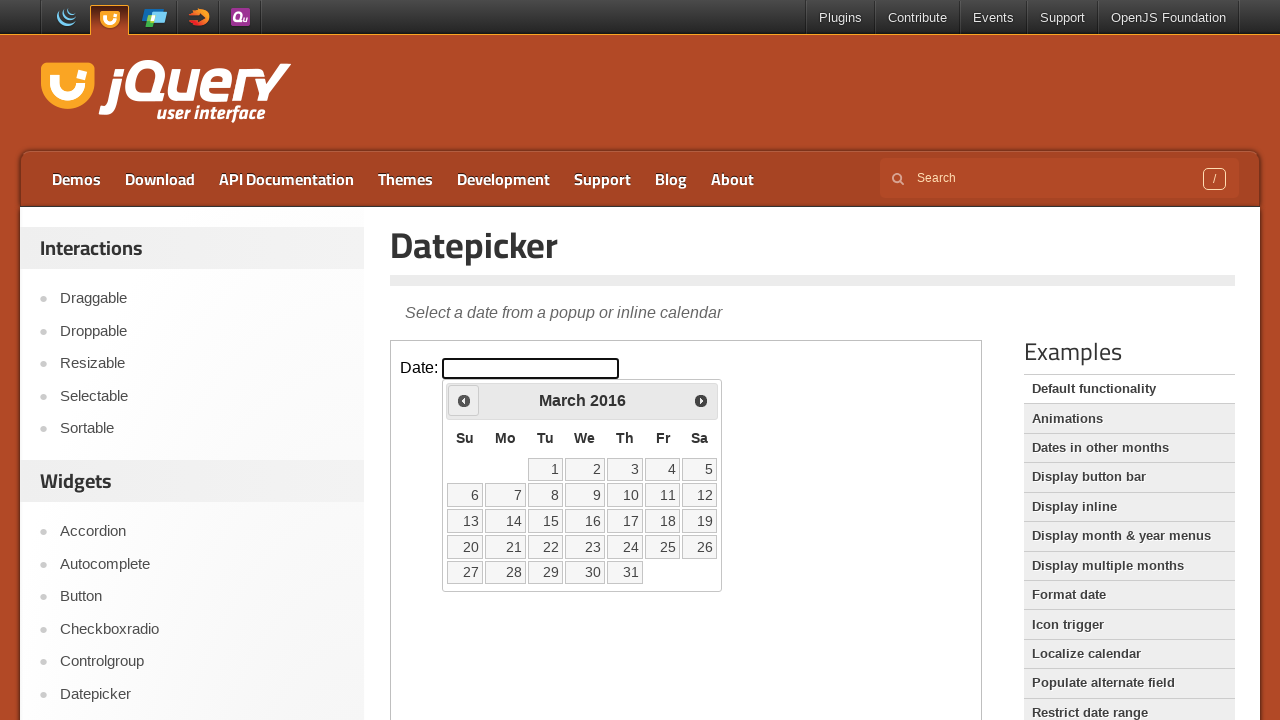

Clicked Prev button to navigate to earlier year at (464, 400) on iframe.demo-frame >> internal:control=enter-frame >> span:has-text('Prev')
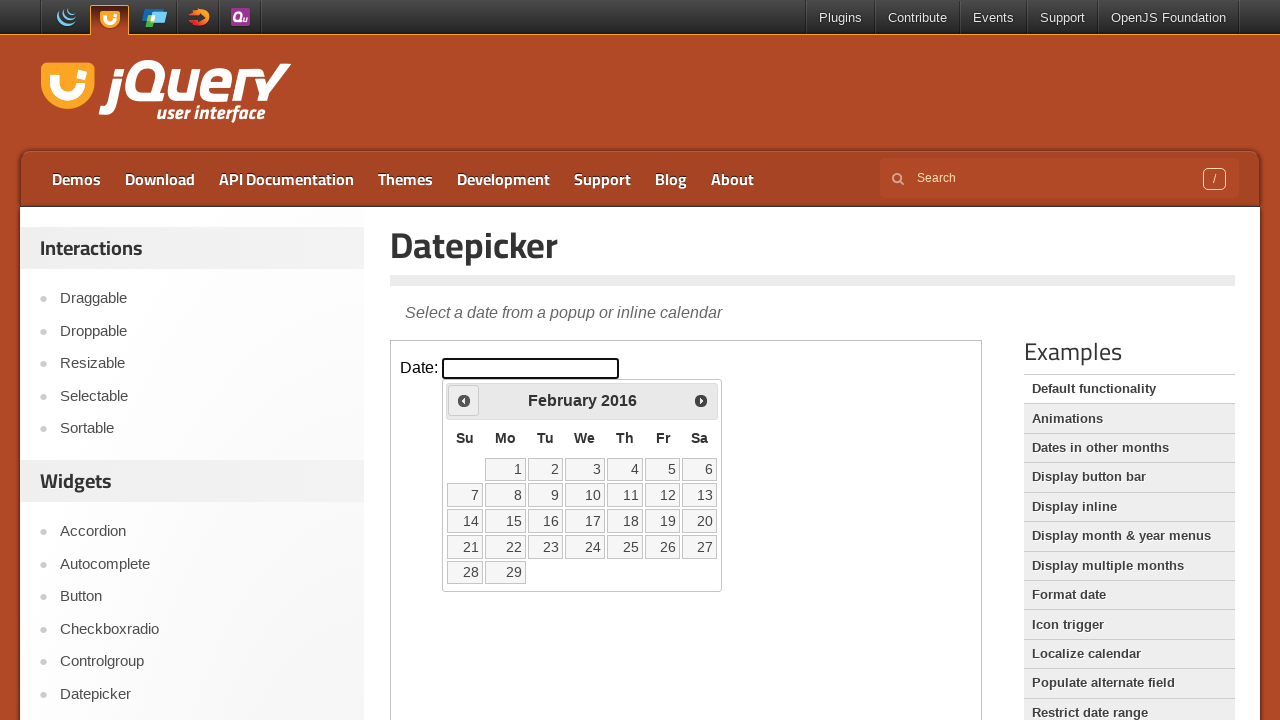

Waited 200ms for calendar update
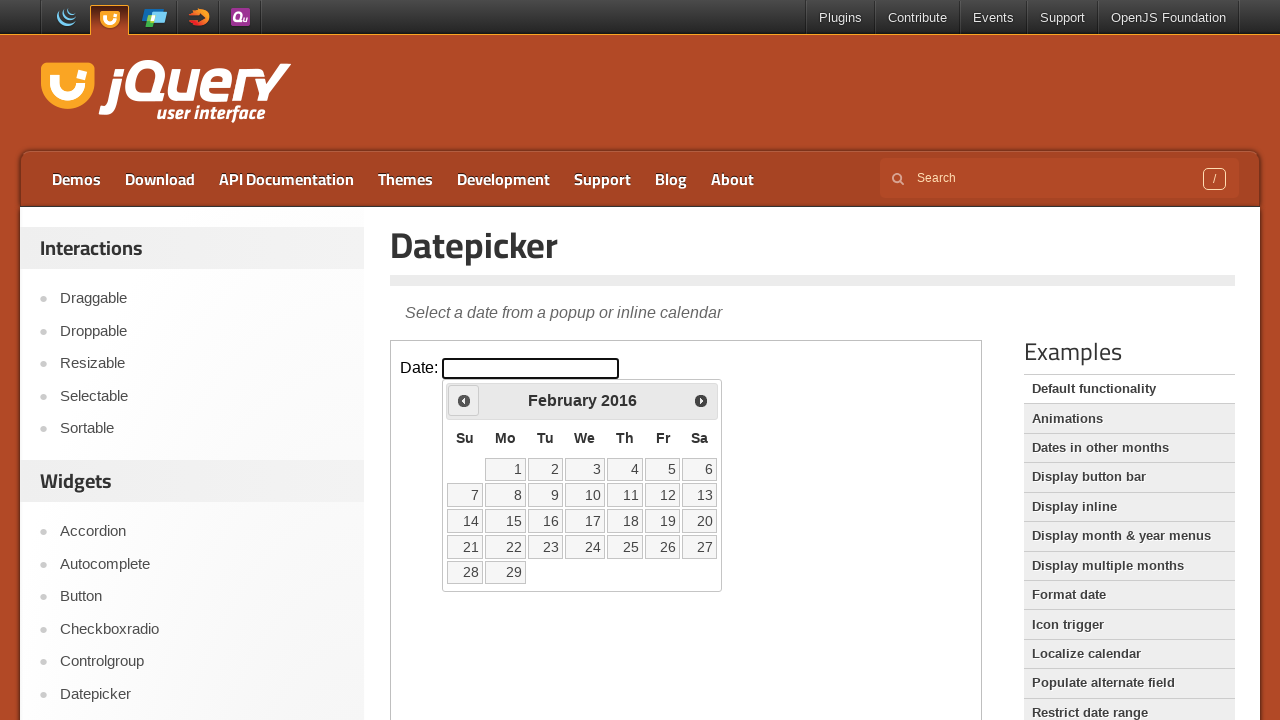

Clicked Prev button to navigate to earlier year at (464, 400) on iframe.demo-frame >> internal:control=enter-frame >> span:has-text('Prev')
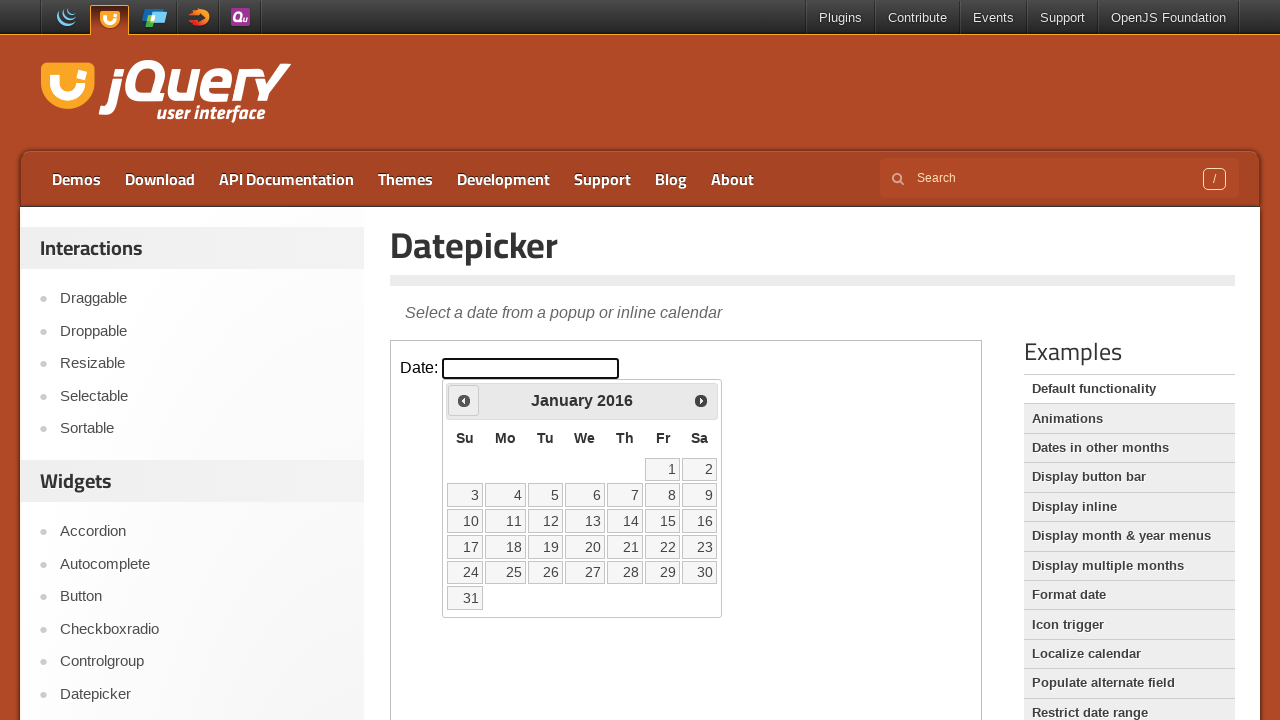

Waited 200ms for calendar update
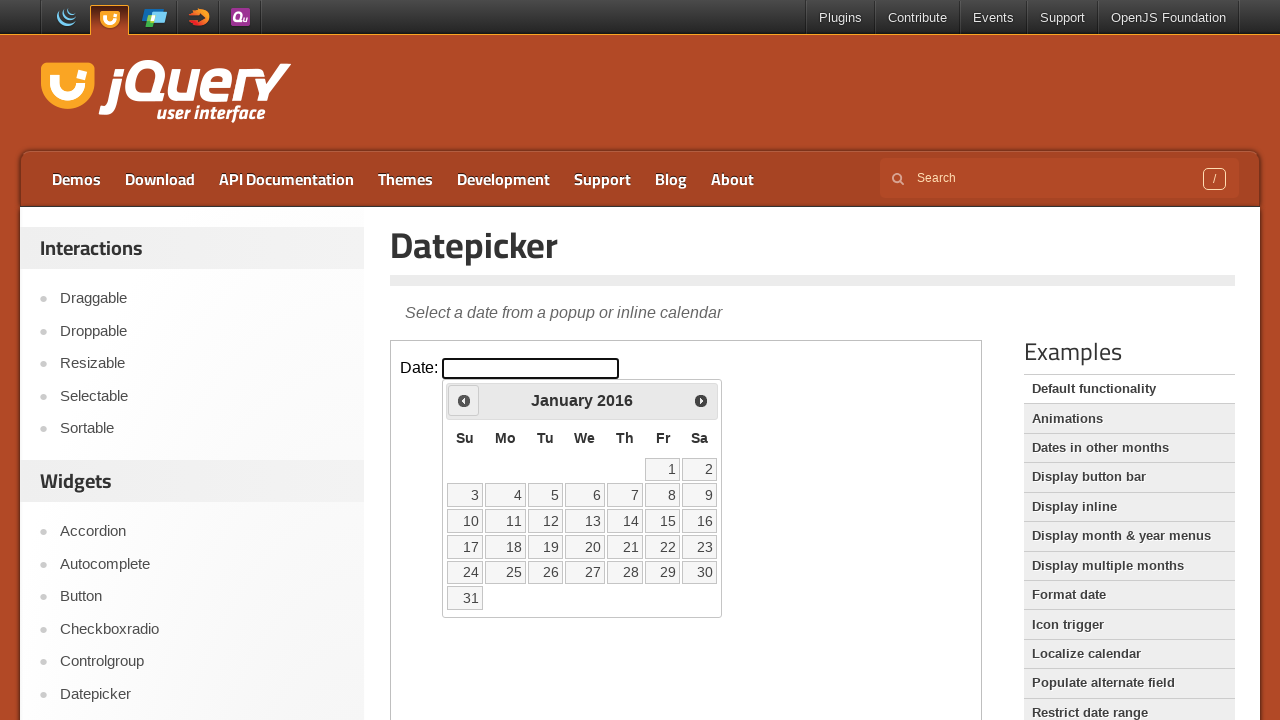

Clicked Prev button to navigate to earlier year at (464, 400) on iframe.demo-frame >> internal:control=enter-frame >> span:has-text('Prev')
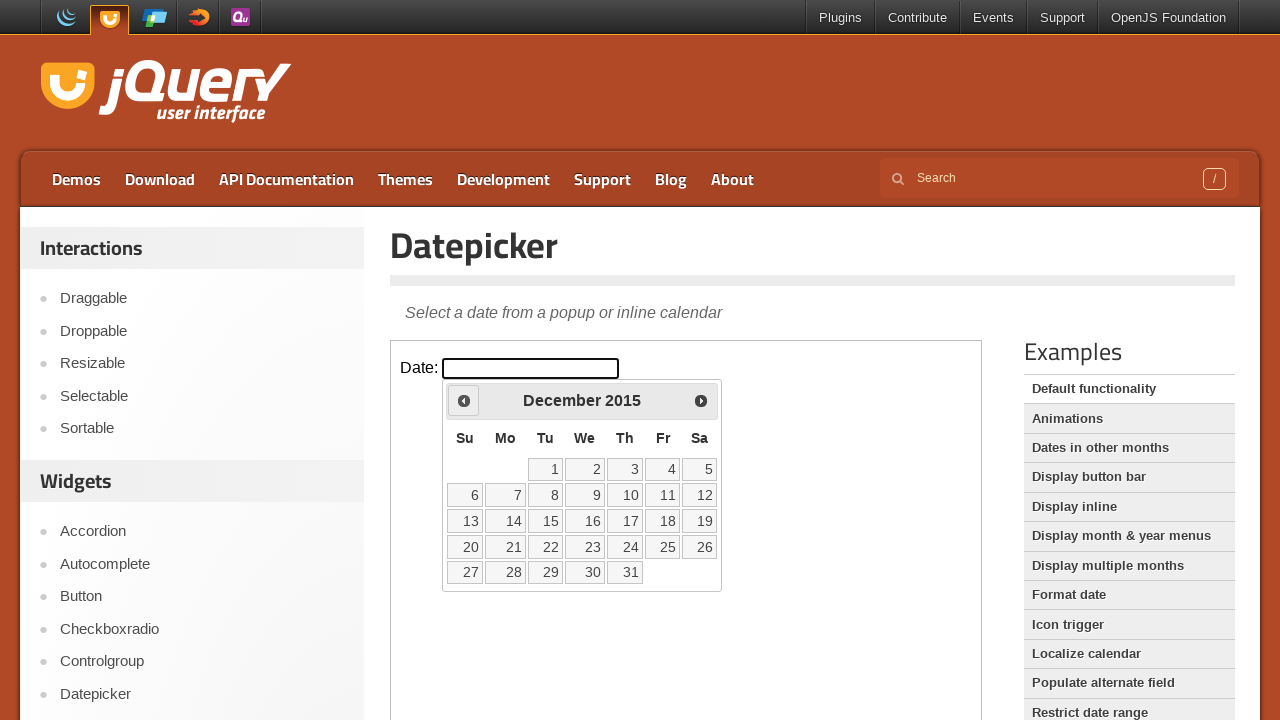

Waited 200ms for calendar update
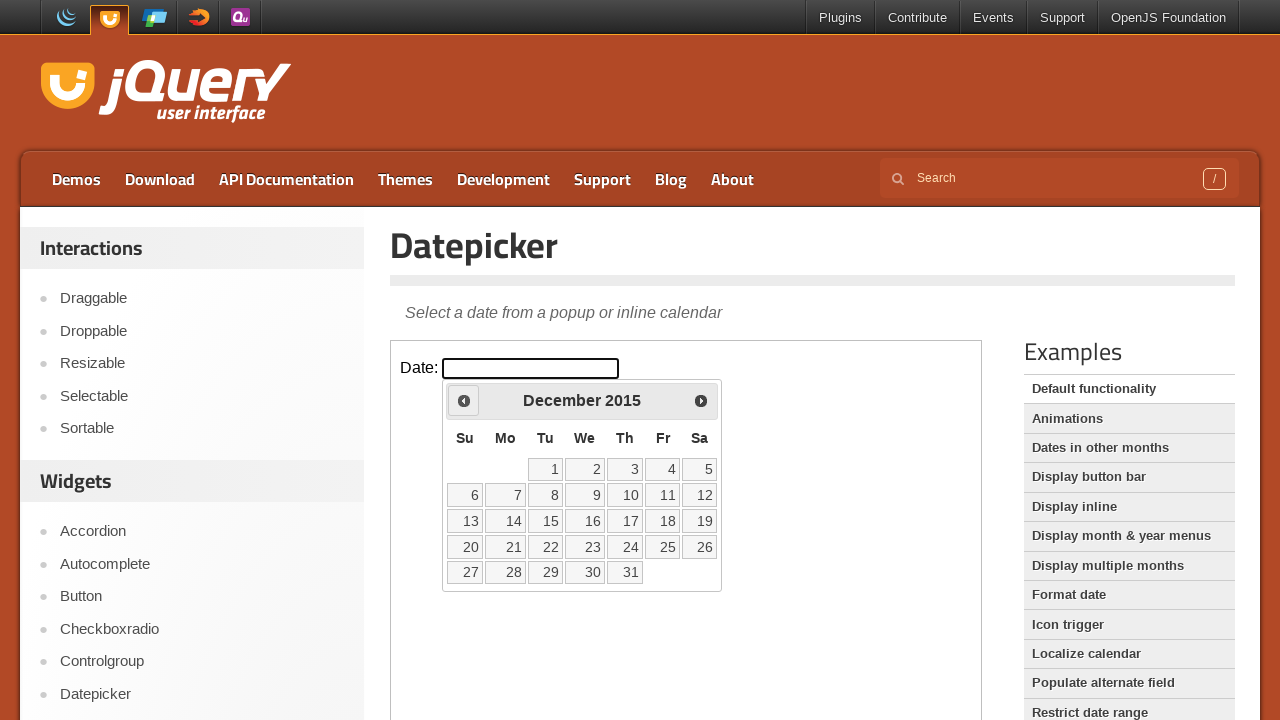

Clicked Prev button to navigate to earlier year at (464, 400) on iframe.demo-frame >> internal:control=enter-frame >> span:has-text('Prev')
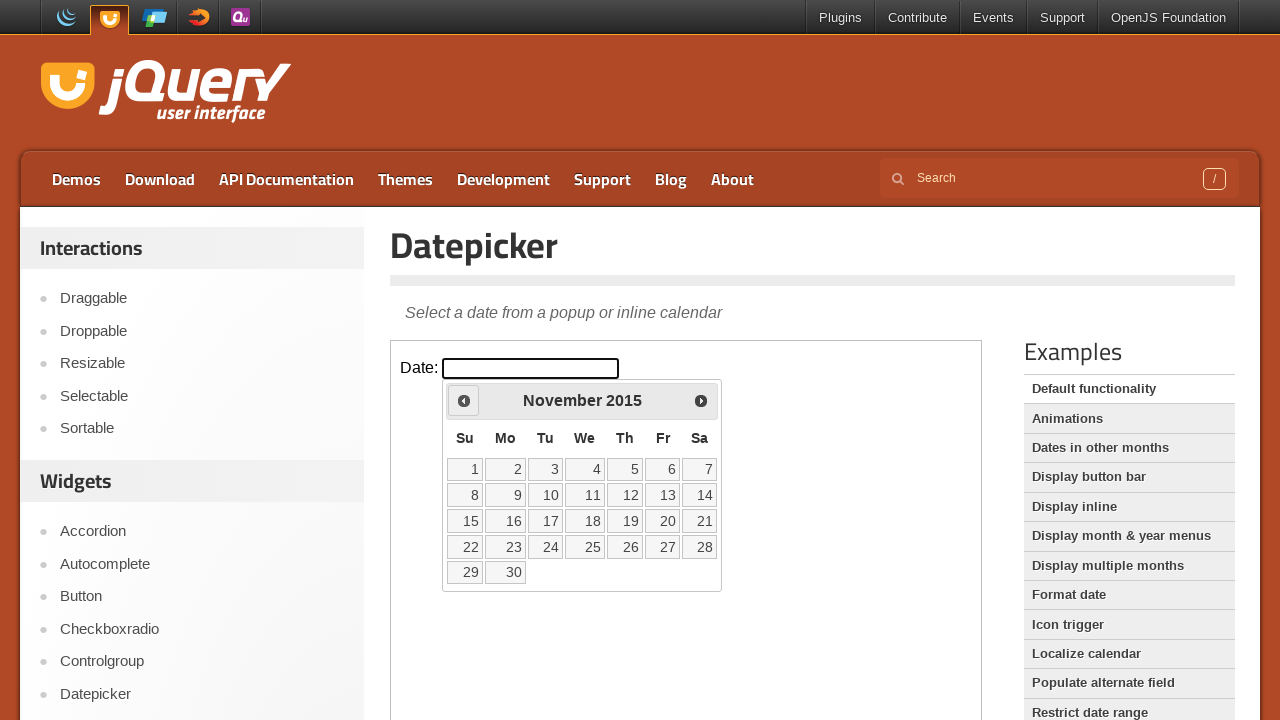

Waited 200ms for calendar update
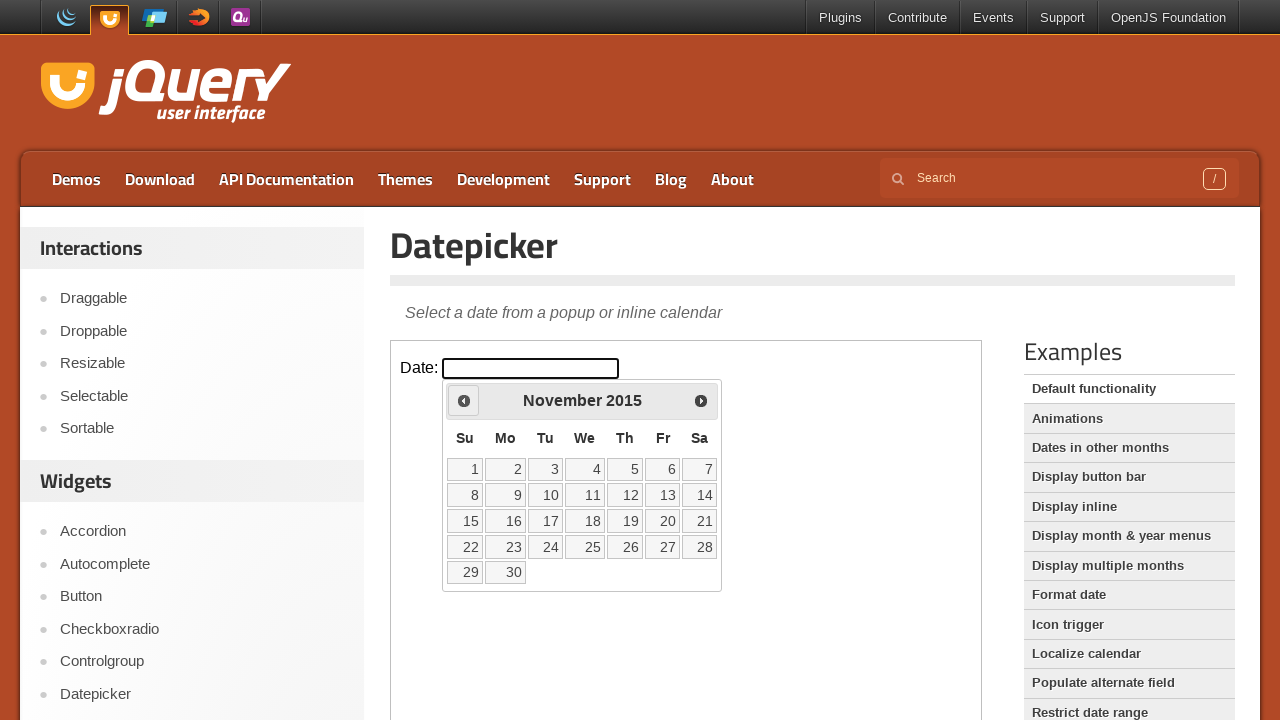

Clicked Prev button to navigate to earlier year at (464, 400) on iframe.demo-frame >> internal:control=enter-frame >> span:has-text('Prev')
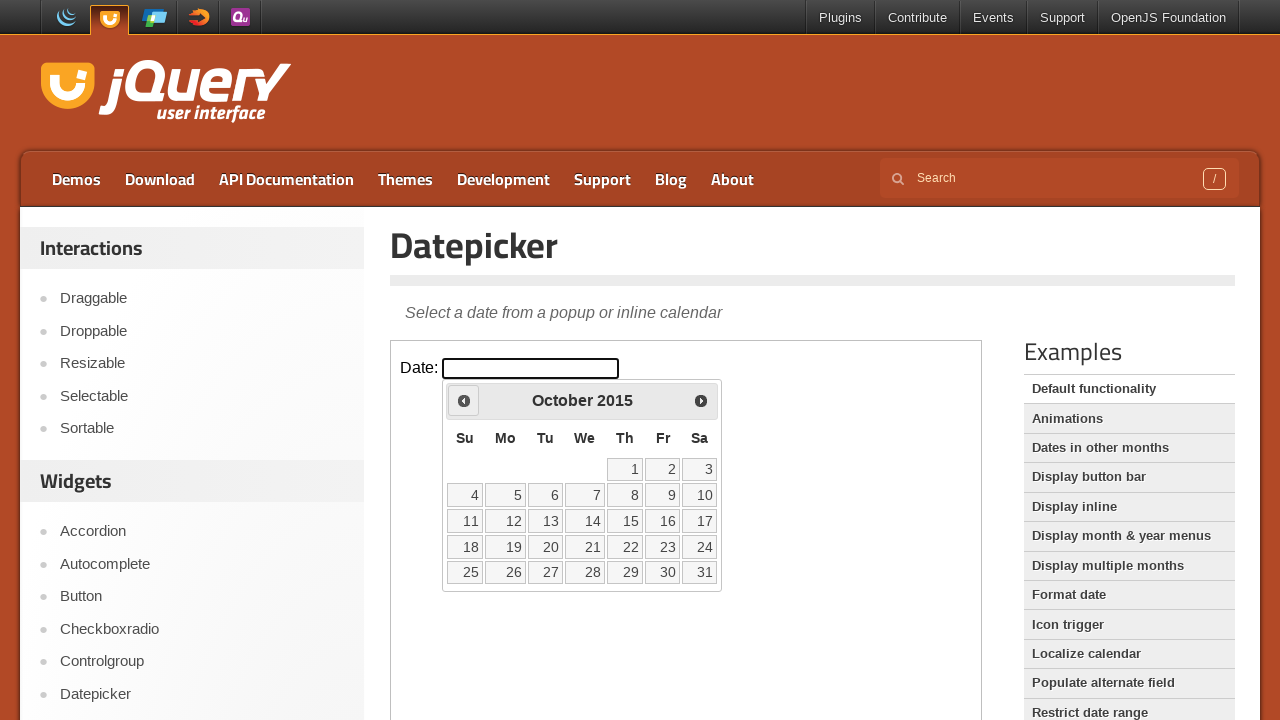

Waited 200ms for calendar update
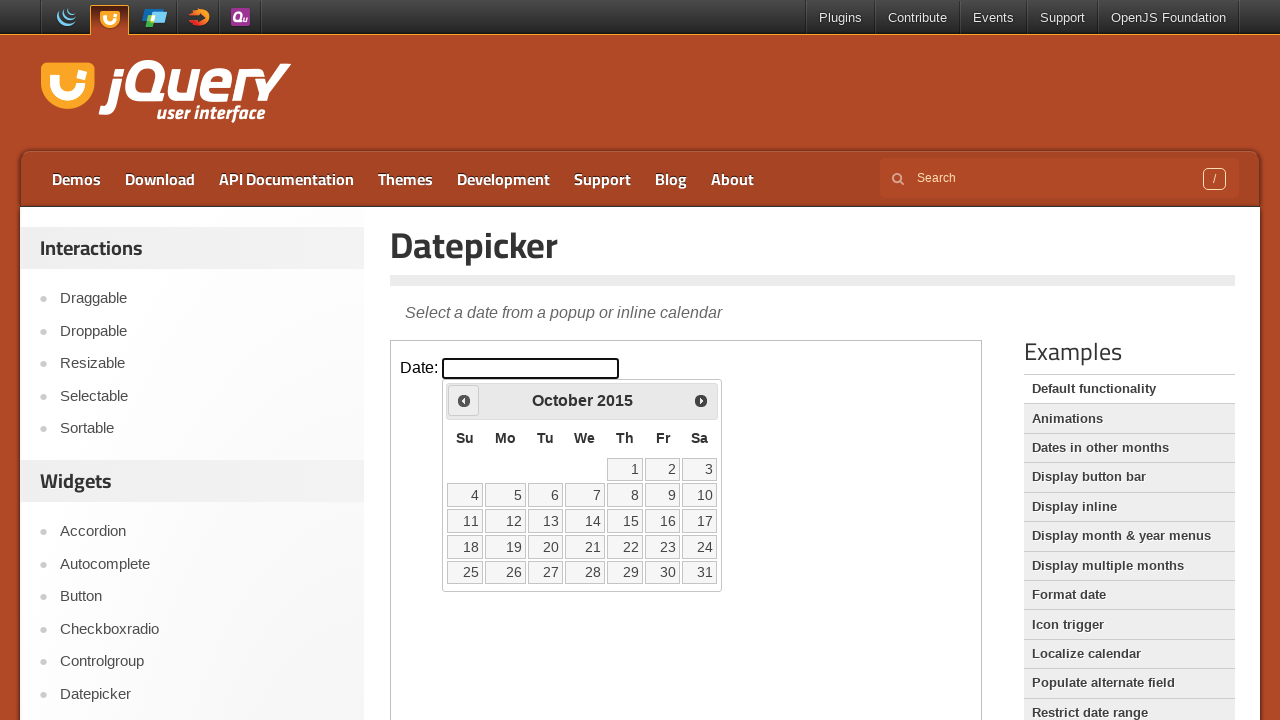

Clicked Prev button to navigate to earlier year at (464, 400) on iframe.demo-frame >> internal:control=enter-frame >> span:has-text('Prev')
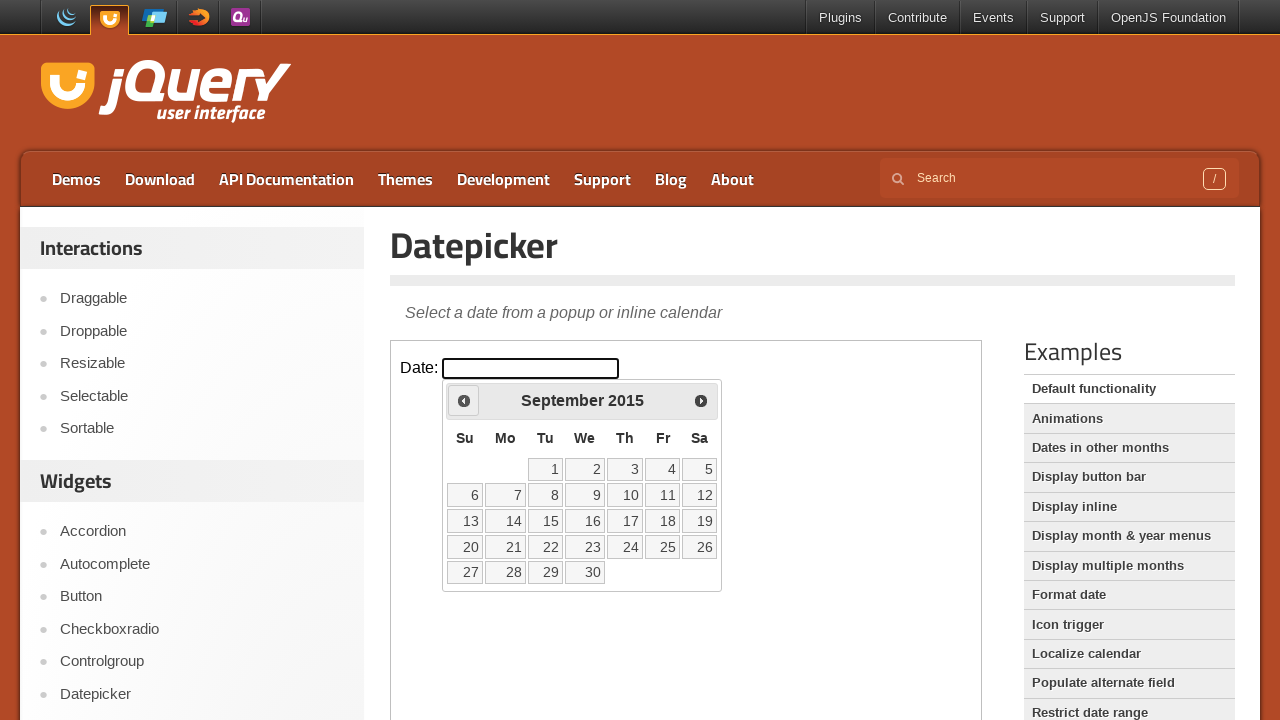

Waited 200ms for calendar update
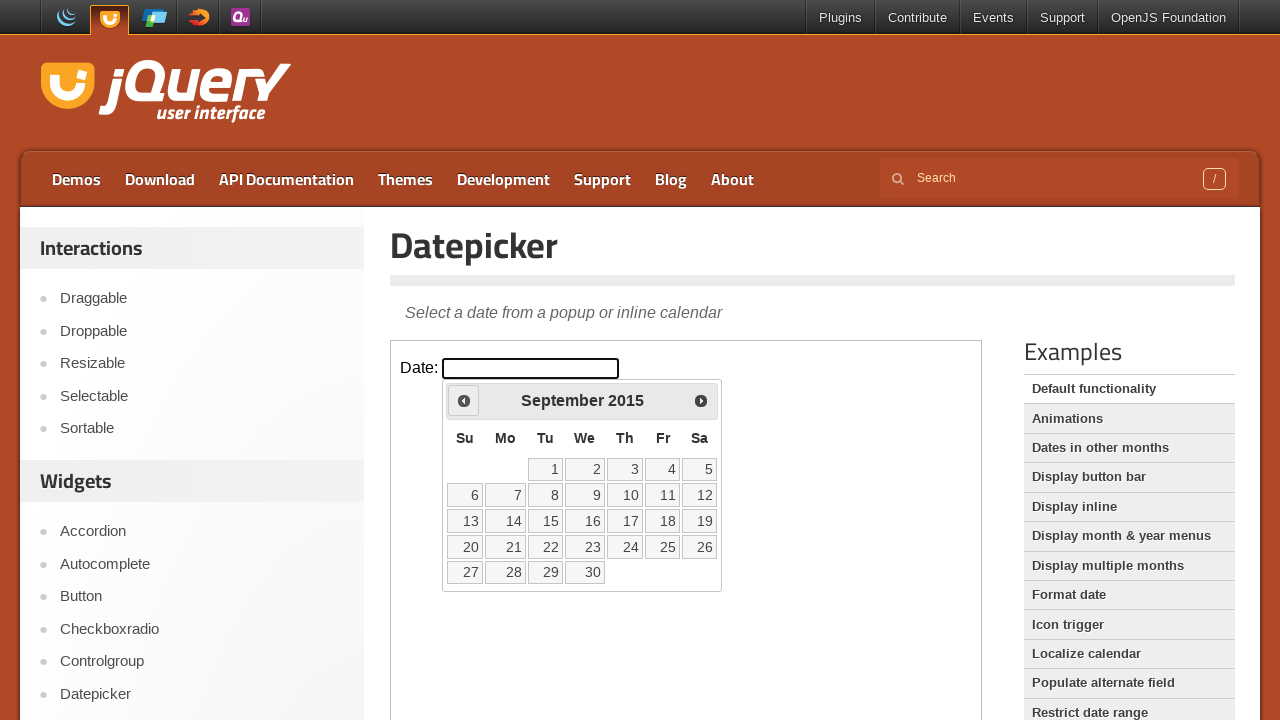

Clicked Prev button to navigate to earlier year at (464, 400) on iframe.demo-frame >> internal:control=enter-frame >> span:has-text('Prev')
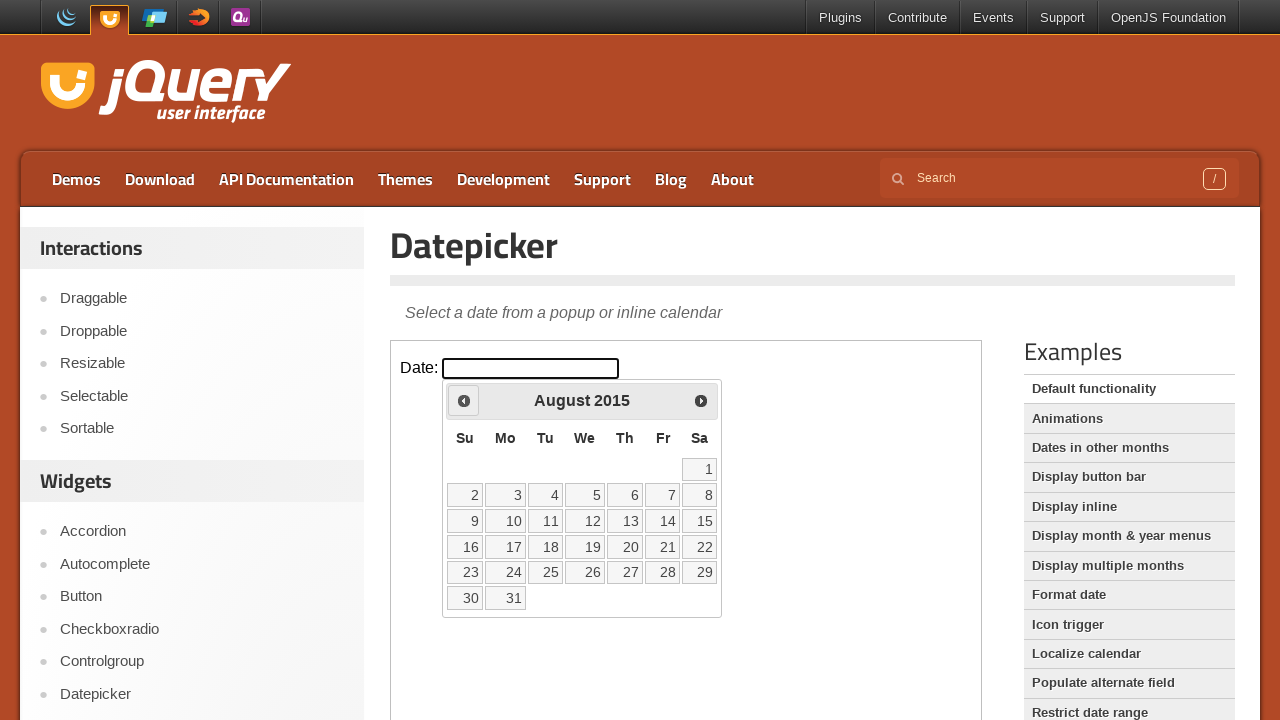

Waited 200ms for calendar update
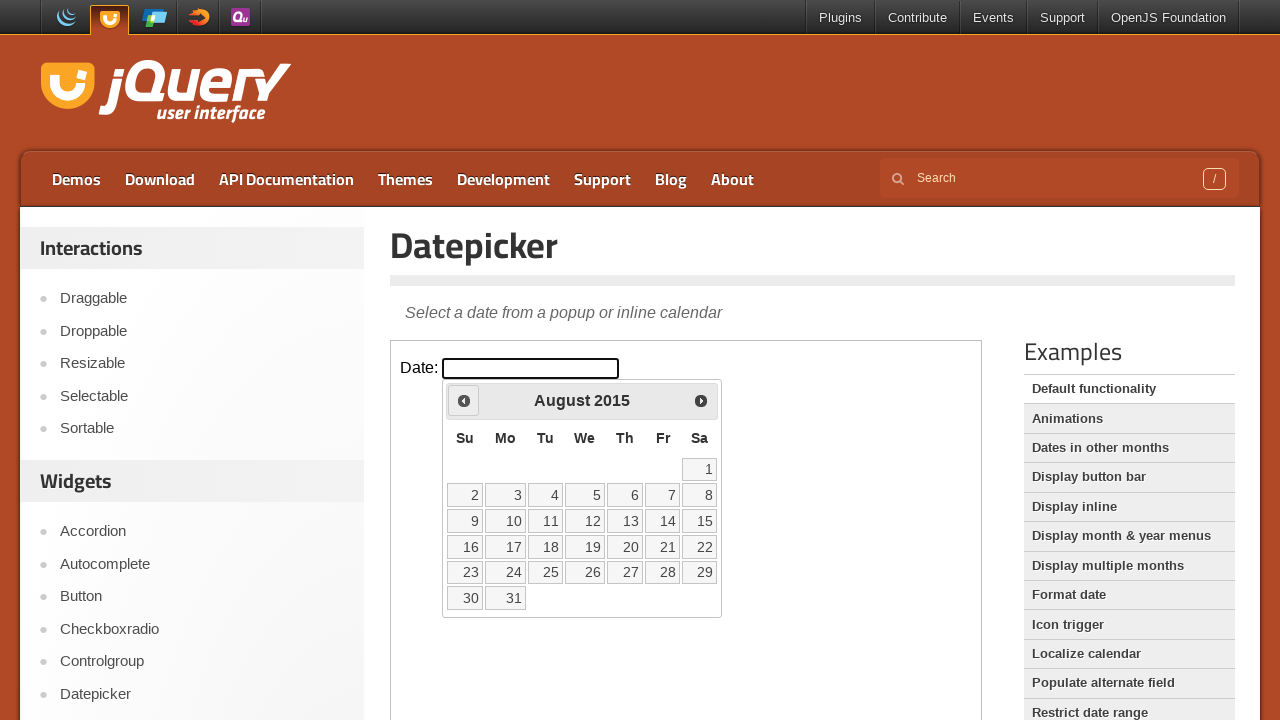

Clicked Prev button to navigate to earlier year at (464, 400) on iframe.demo-frame >> internal:control=enter-frame >> span:has-text('Prev')
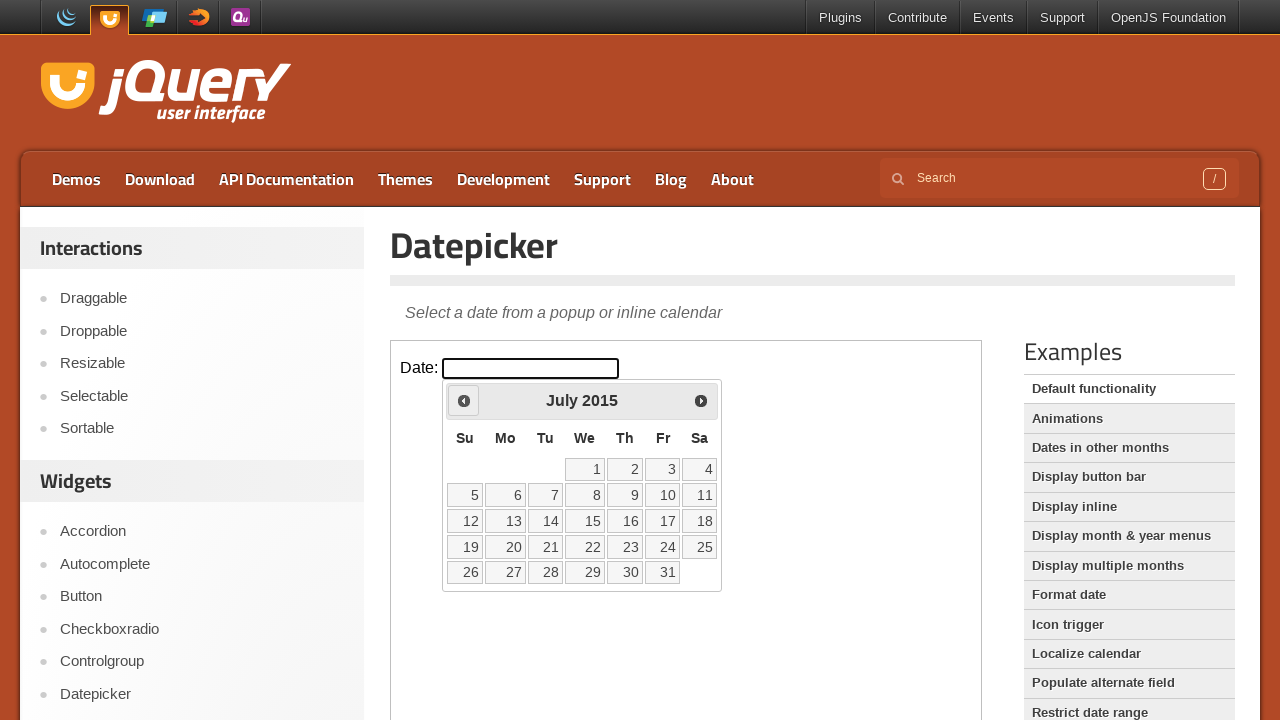

Waited 200ms for calendar update
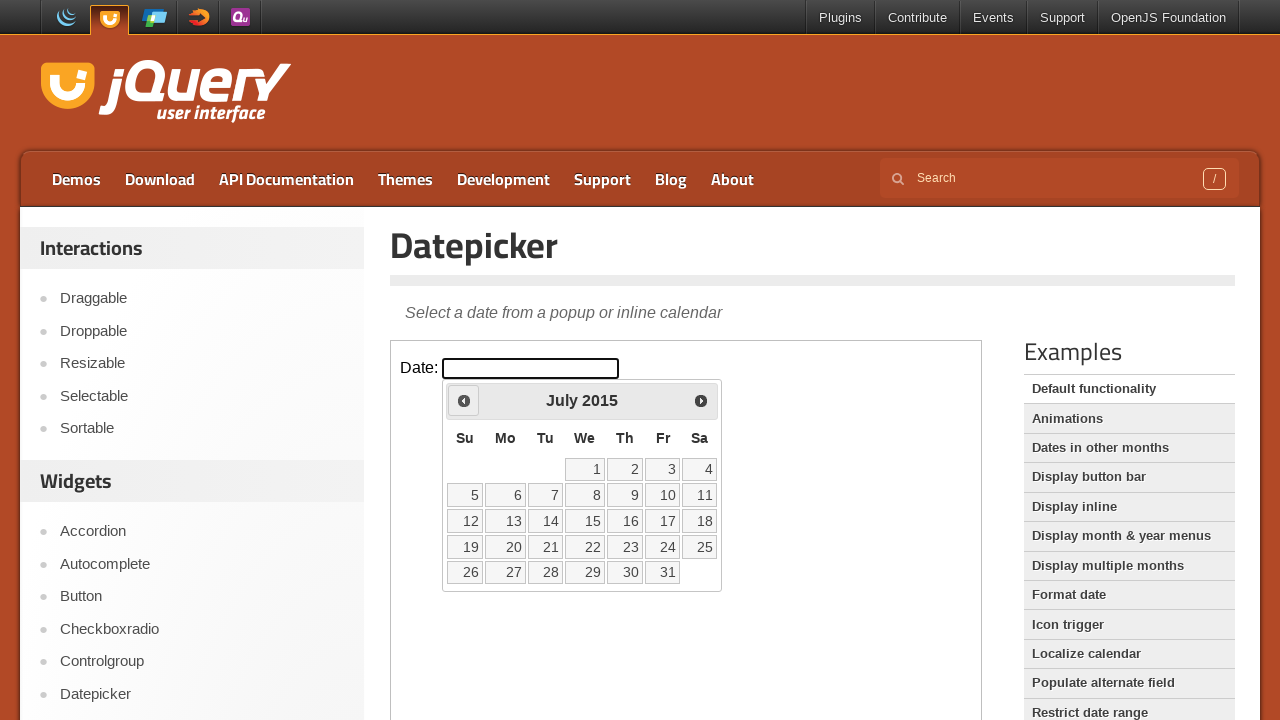

Clicked Prev button to navigate to earlier year at (464, 400) on iframe.demo-frame >> internal:control=enter-frame >> span:has-text('Prev')
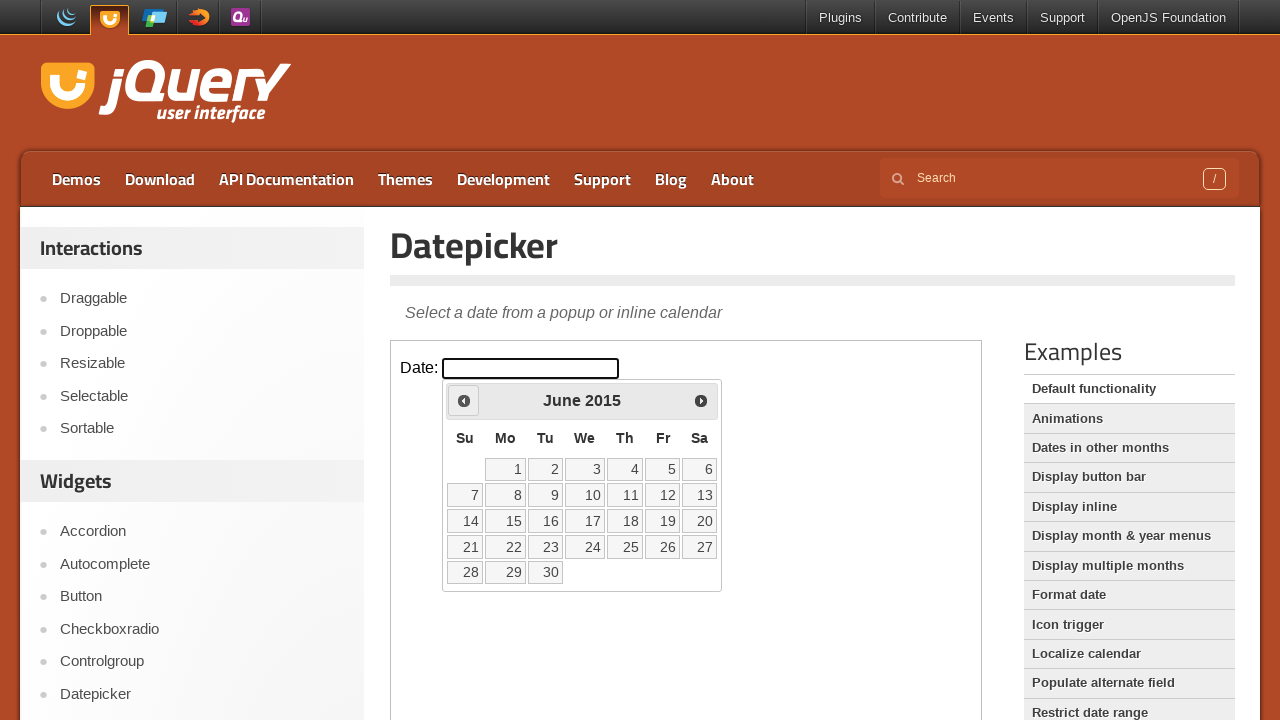

Waited 200ms for calendar update
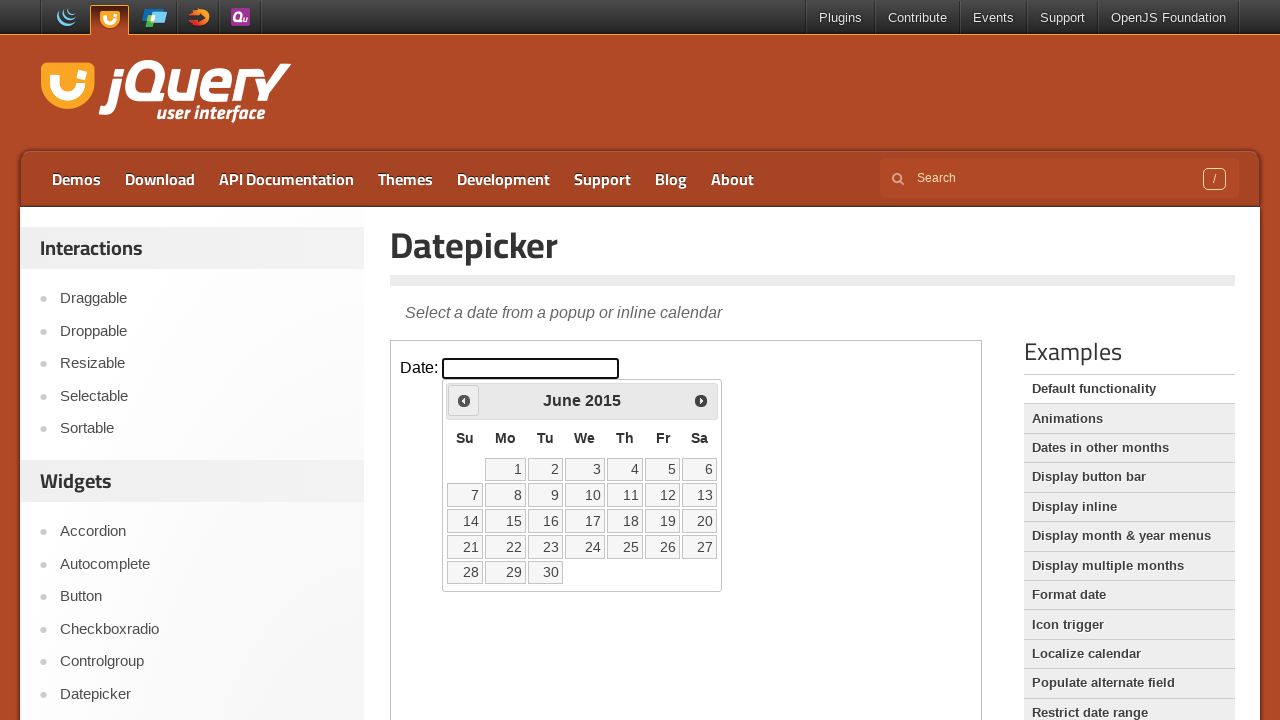

Clicked Prev button to navigate to earlier year at (464, 400) on iframe.demo-frame >> internal:control=enter-frame >> span:has-text('Prev')
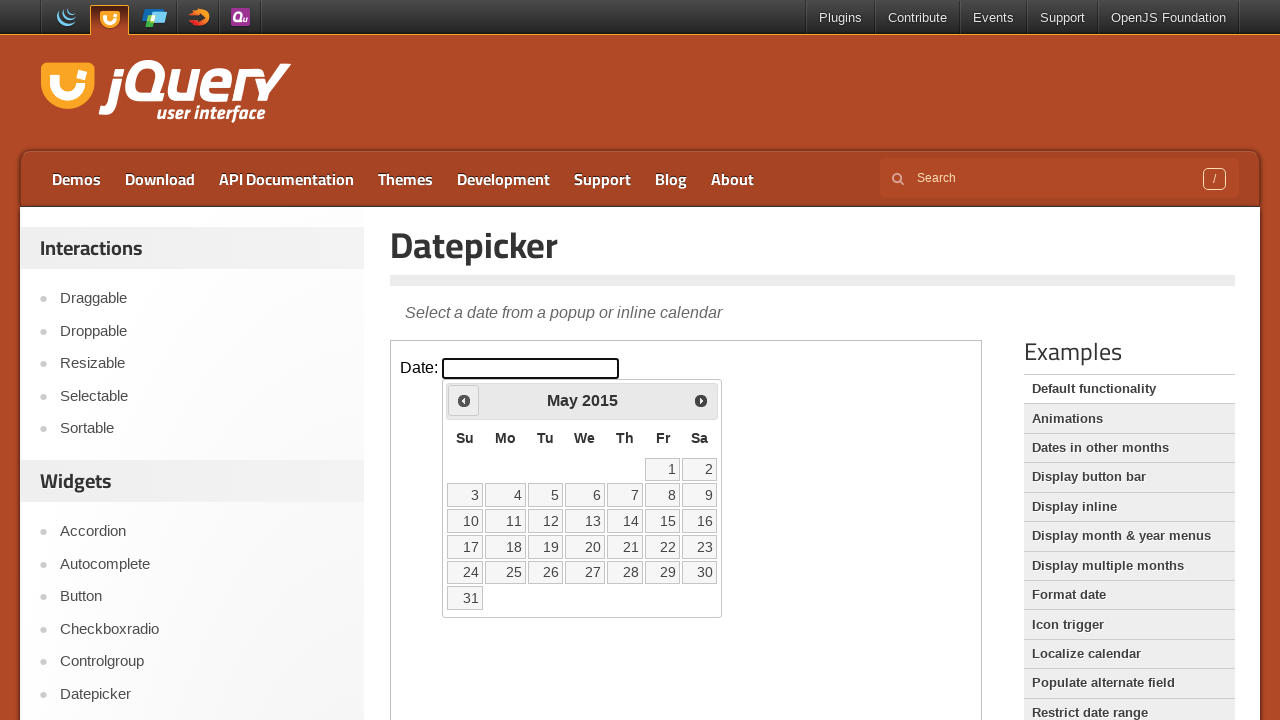

Waited 200ms for calendar update
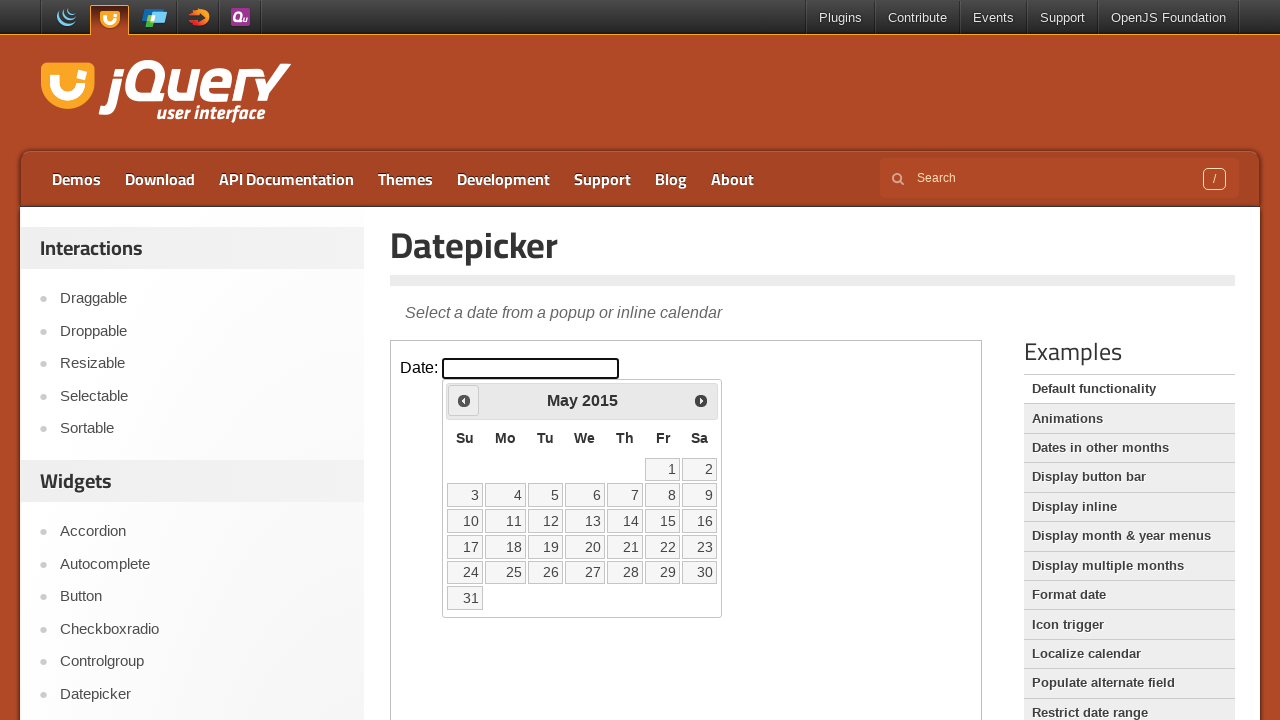

Clicked Prev button to navigate to earlier year at (464, 400) on iframe.demo-frame >> internal:control=enter-frame >> span:has-text('Prev')
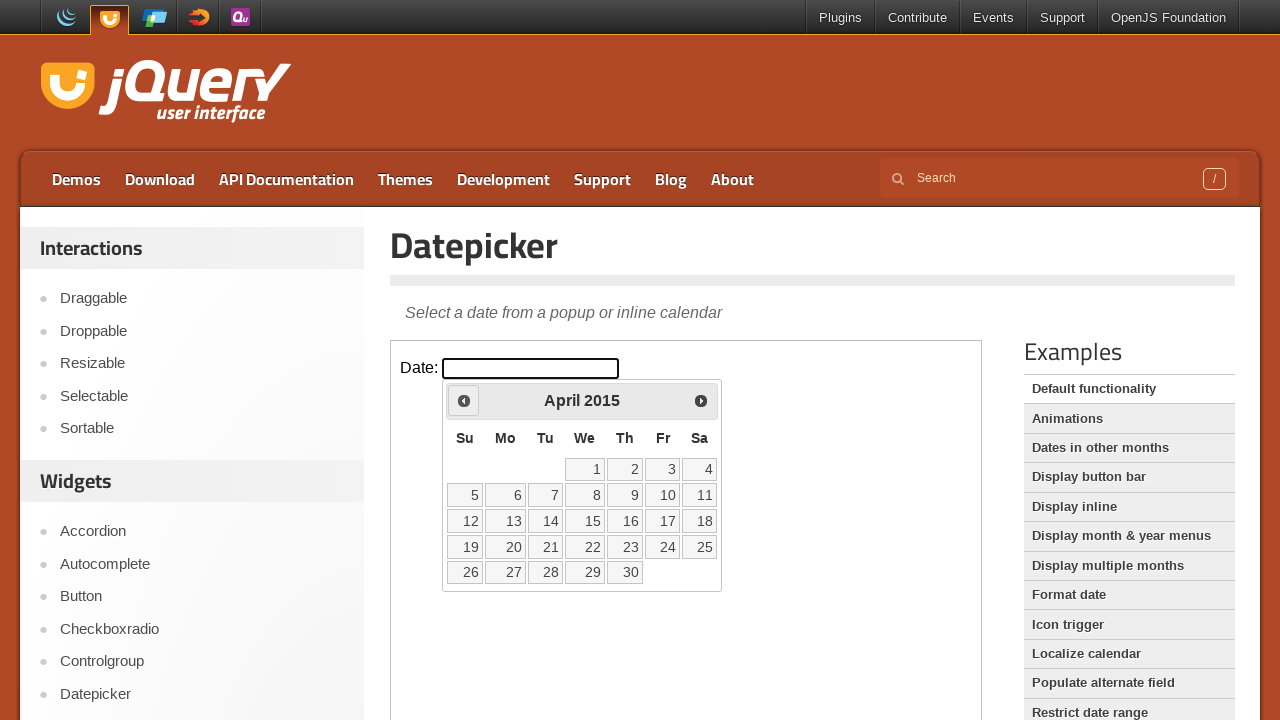

Waited 200ms for calendar update
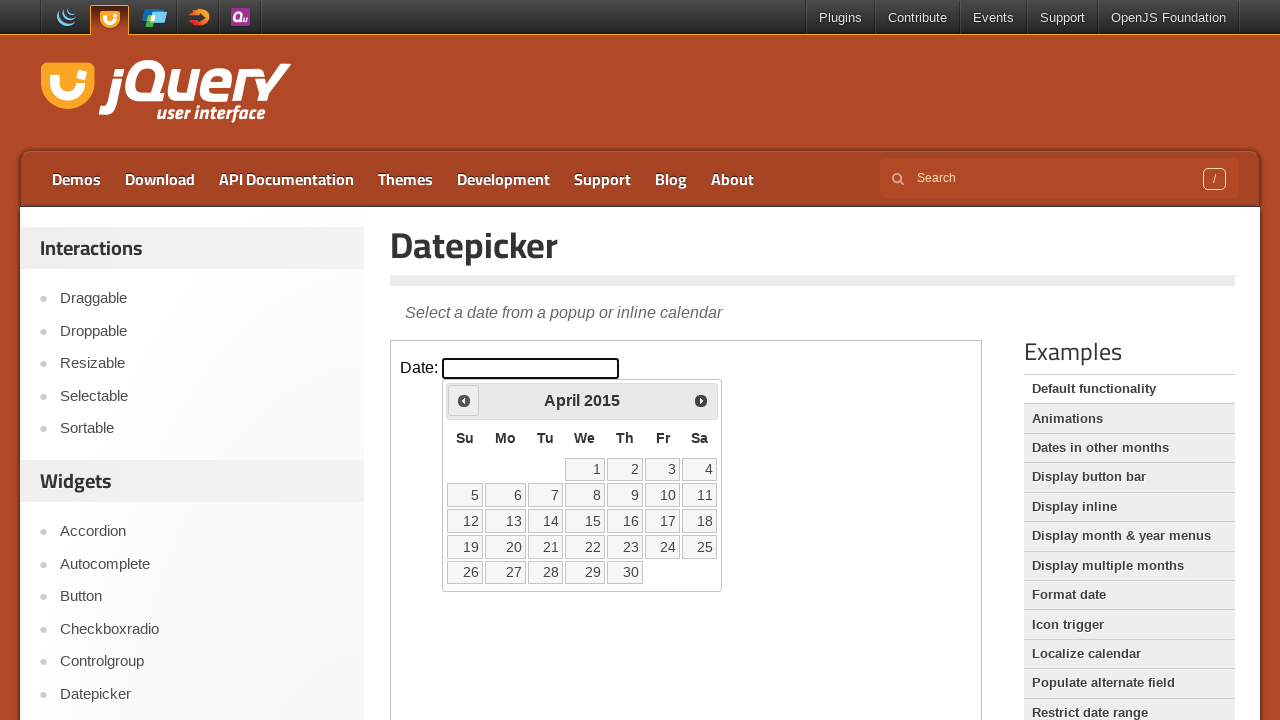

Clicked Prev button to navigate to earlier year at (464, 400) on iframe.demo-frame >> internal:control=enter-frame >> span:has-text('Prev')
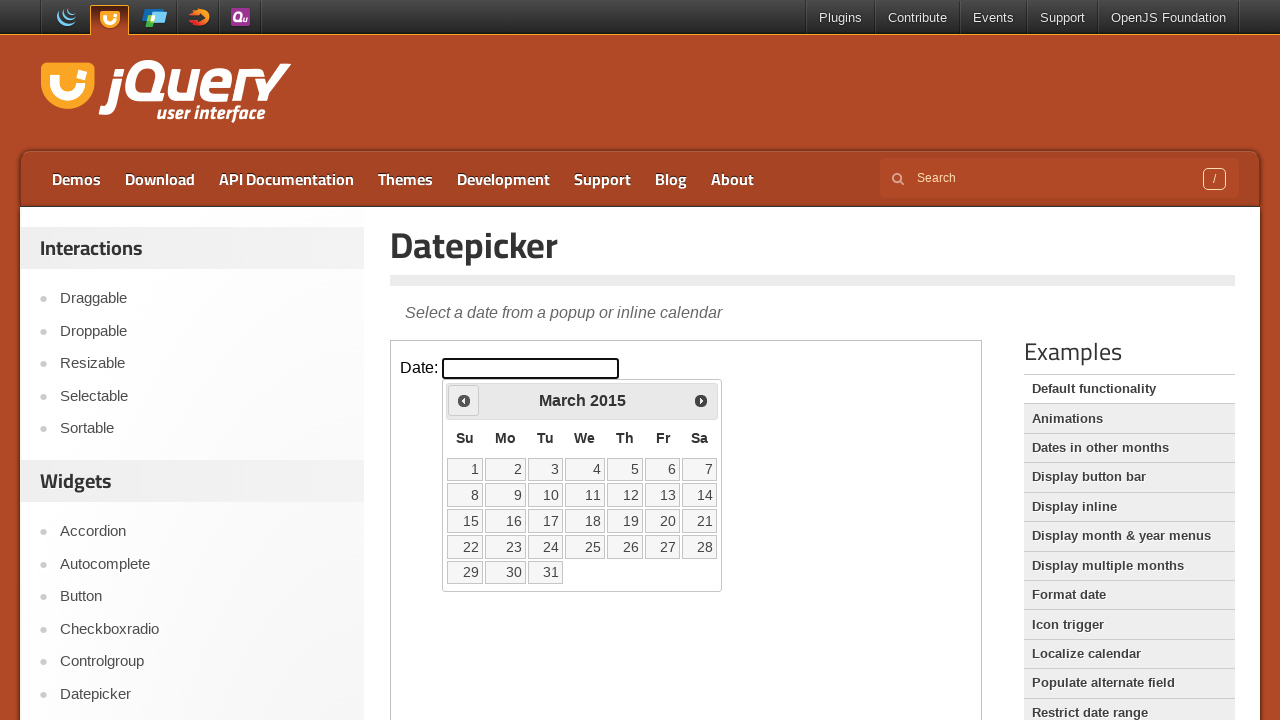

Waited 200ms for calendar update
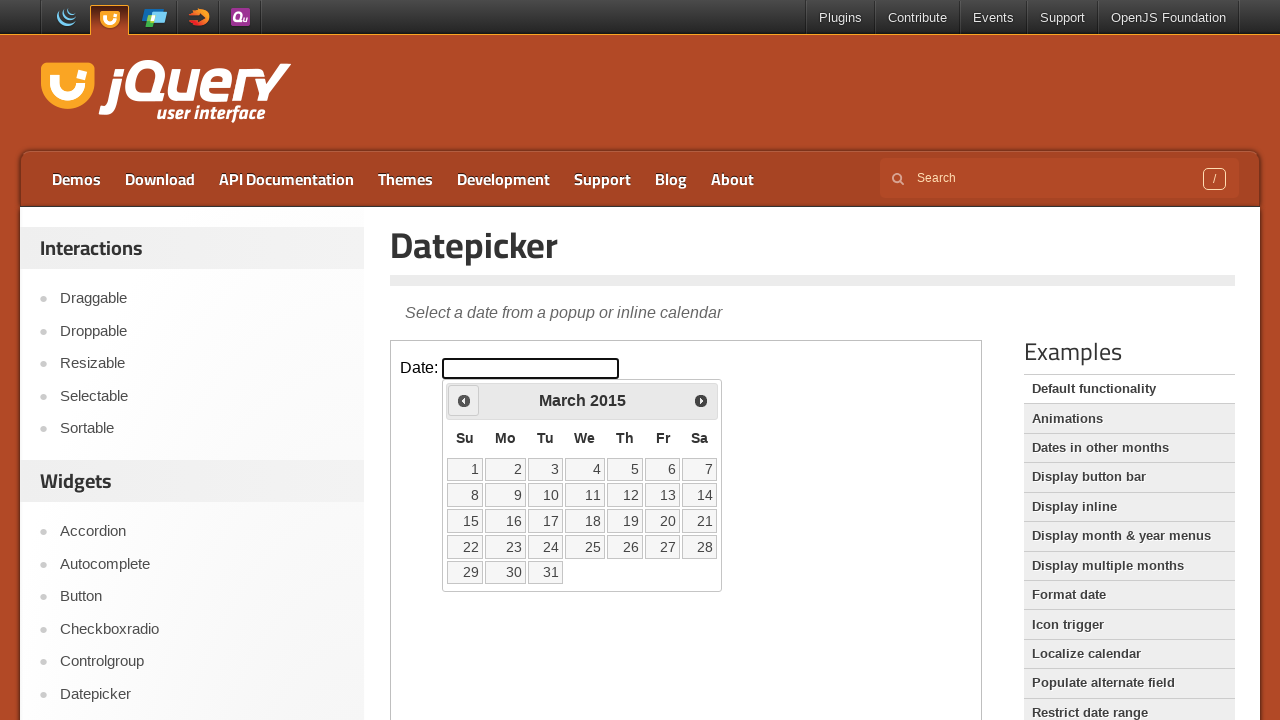

Clicked Prev button to navigate to earlier year at (464, 400) on iframe.demo-frame >> internal:control=enter-frame >> span:has-text('Prev')
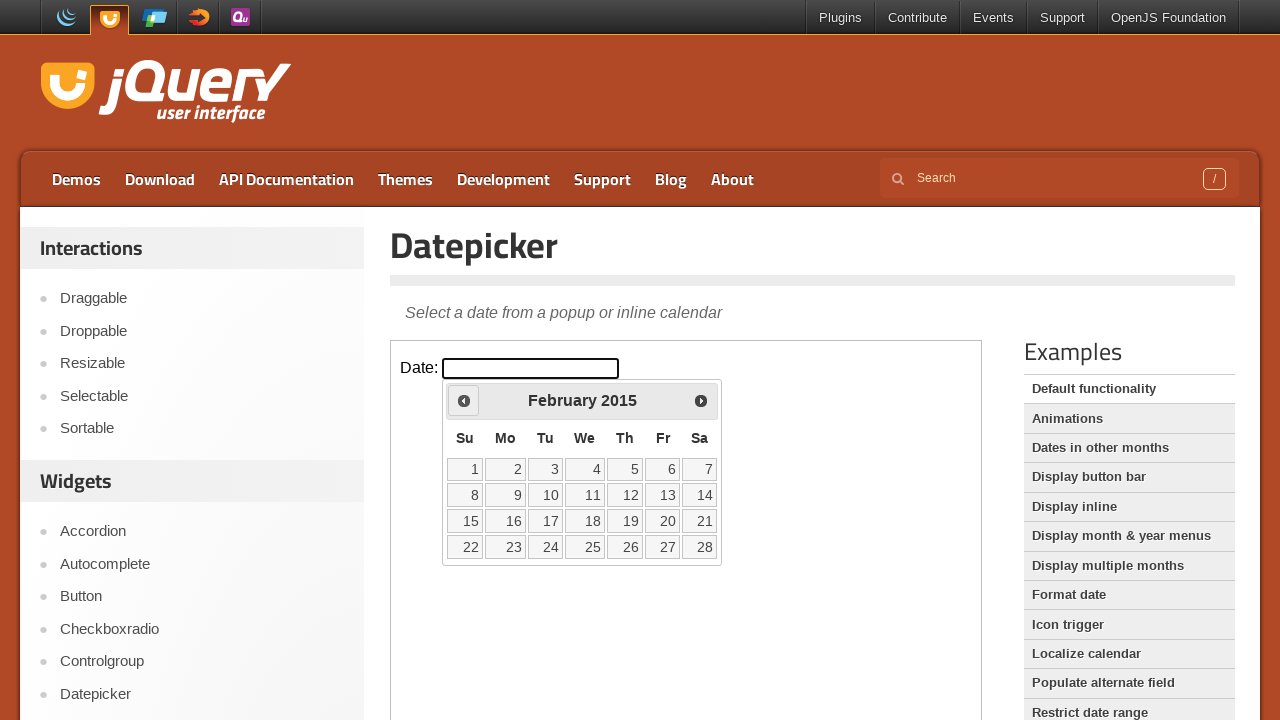

Waited 200ms for calendar update
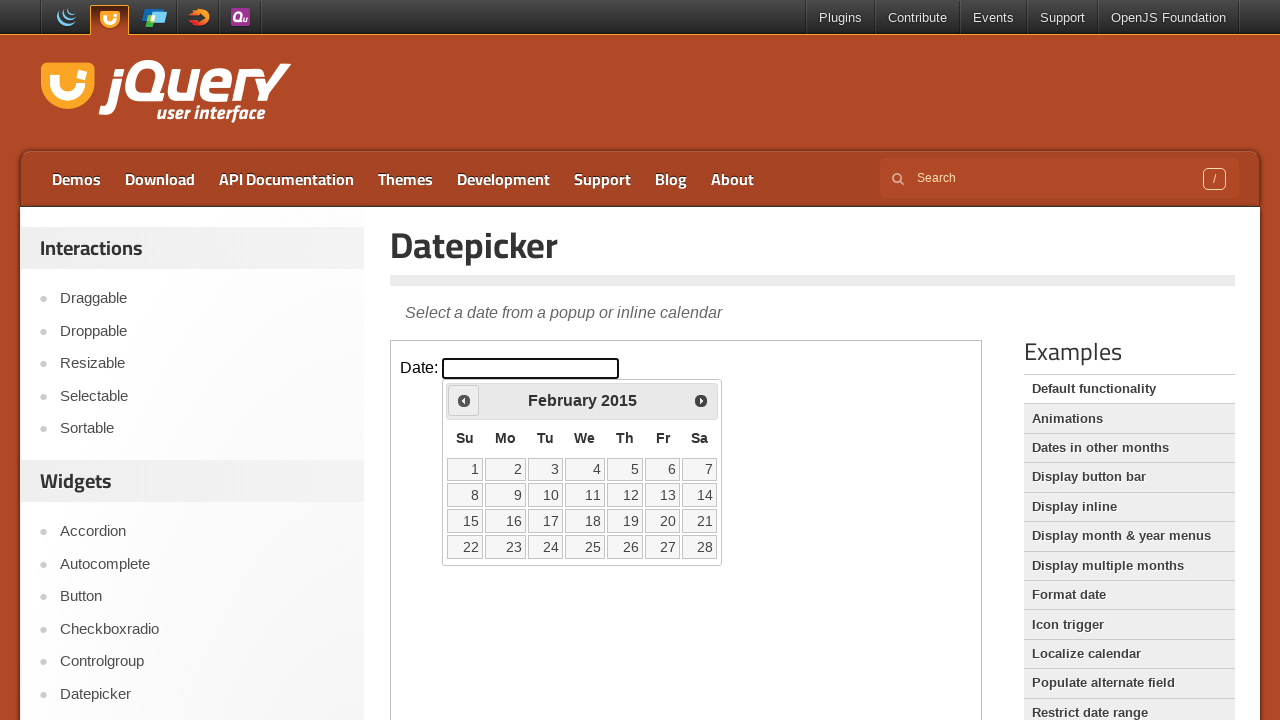

Clicked Prev button to navigate to earlier year at (464, 400) on iframe.demo-frame >> internal:control=enter-frame >> span:has-text('Prev')
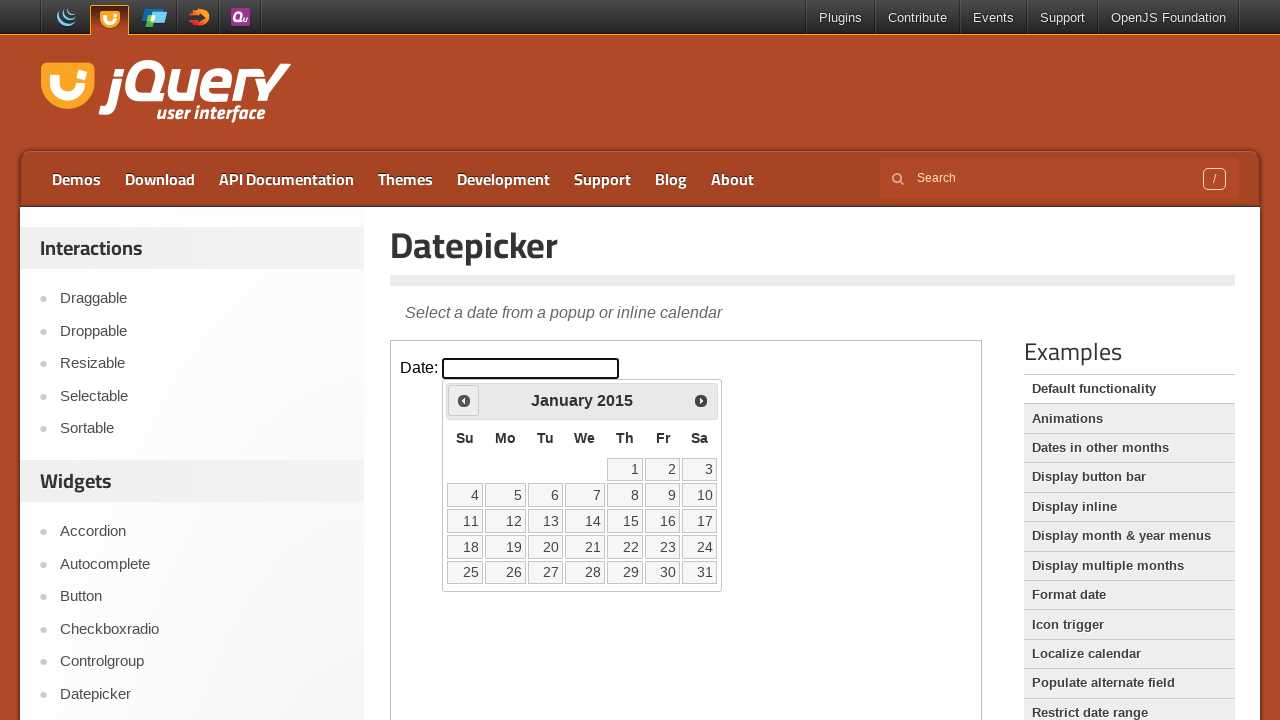

Waited 200ms for calendar update
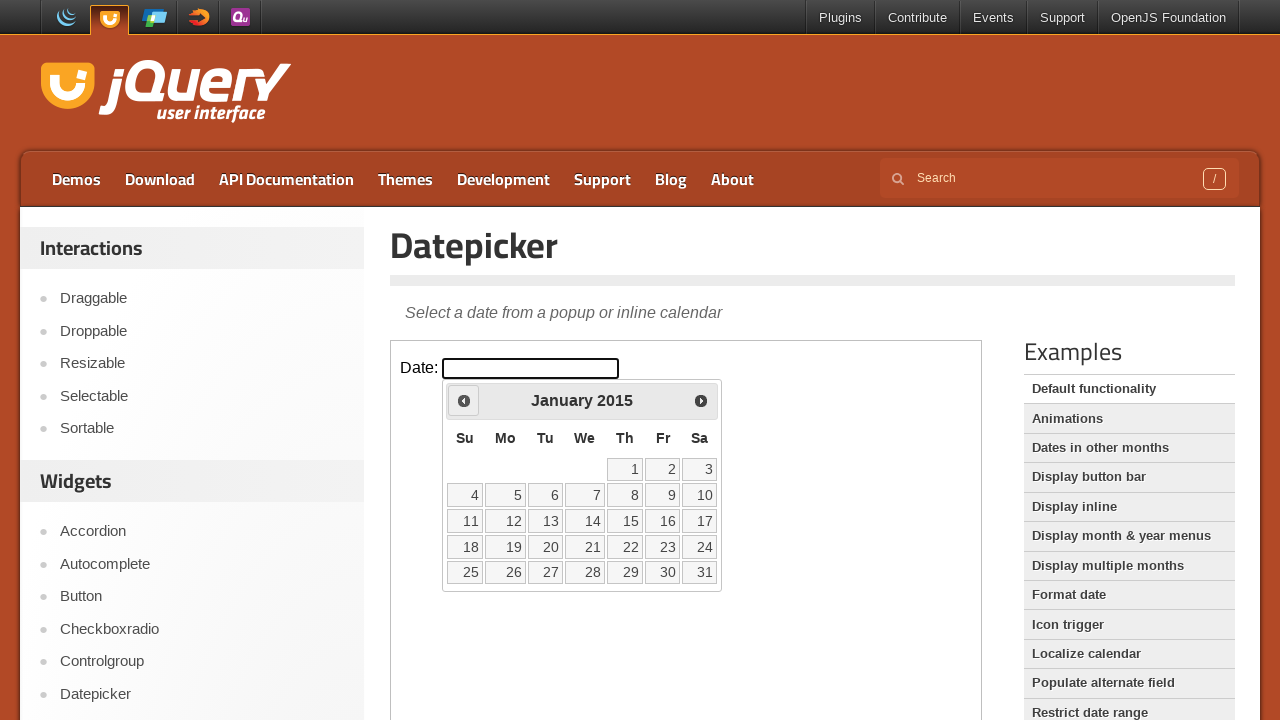

Clicked Prev button to navigate to earlier year at (464, 400) on iframe.demo-frame >> internal:control=enter-frame >> span:has-text('Prev')
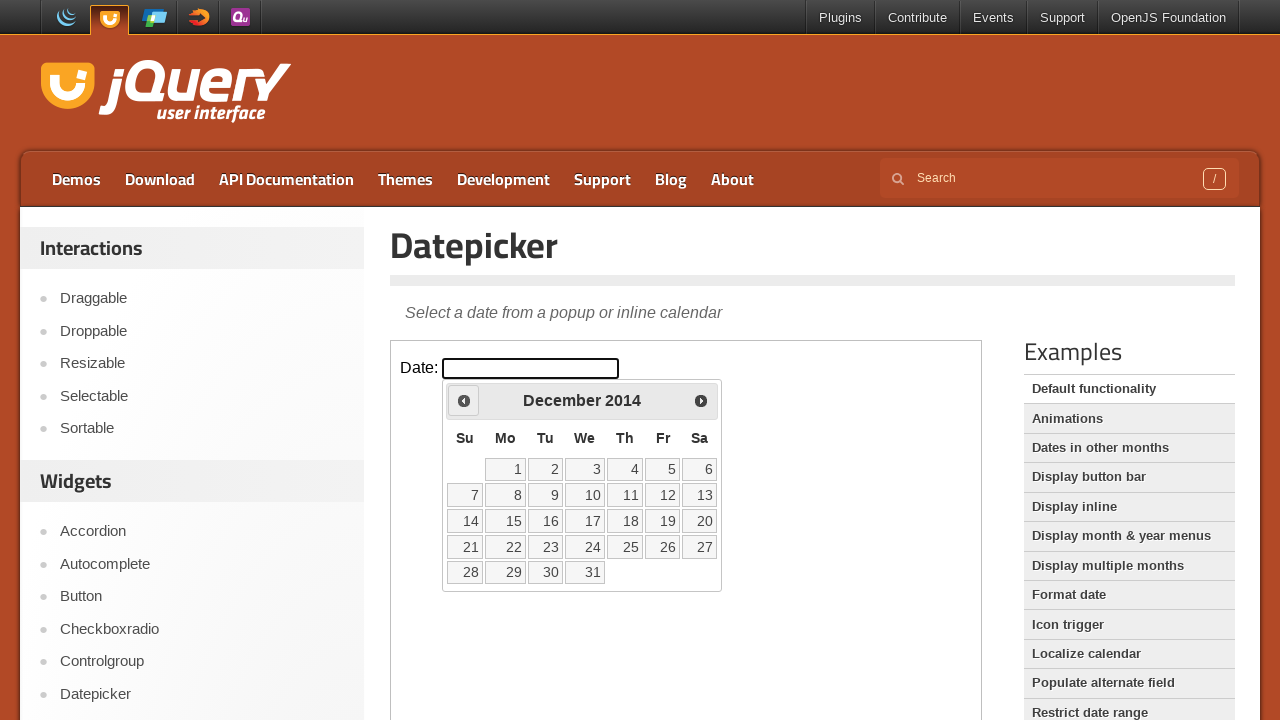

Waited 200ms for calendar update
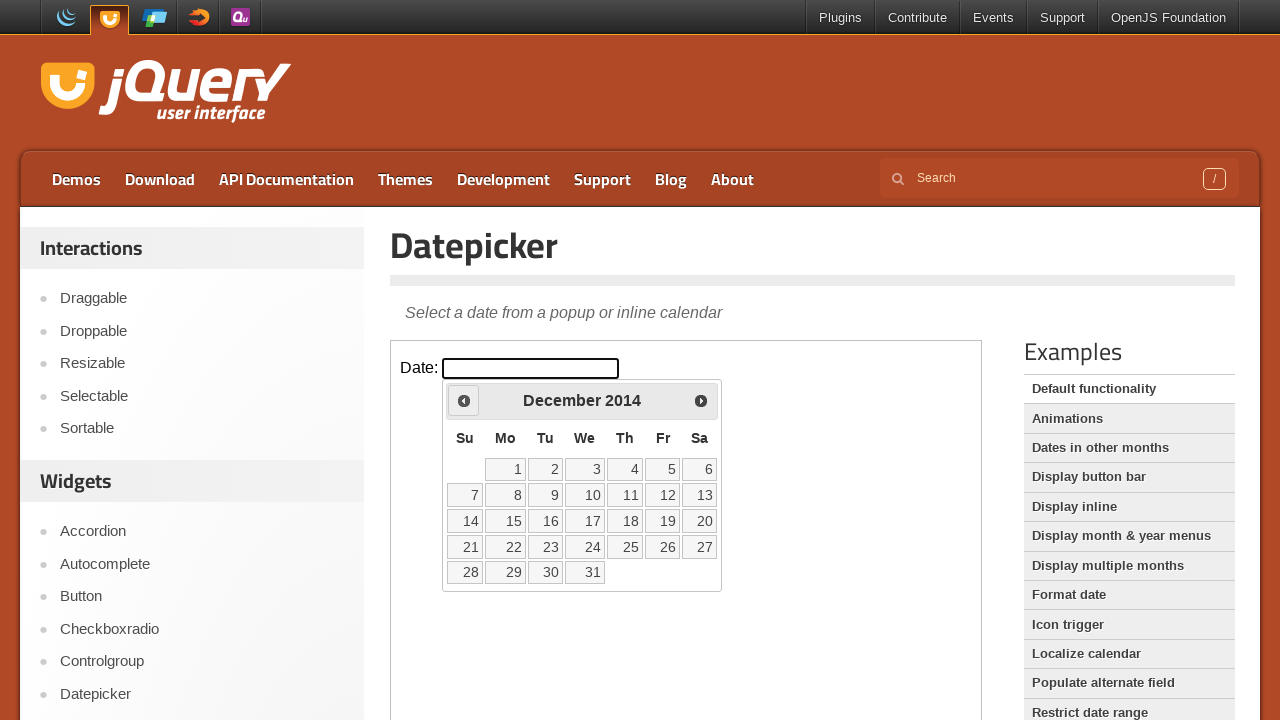

Clicked Prev button to navigate to earlier year at (464, 400) on iframe.demo-frame >> internal:control=enter-frame >> span:has-text('Prev')
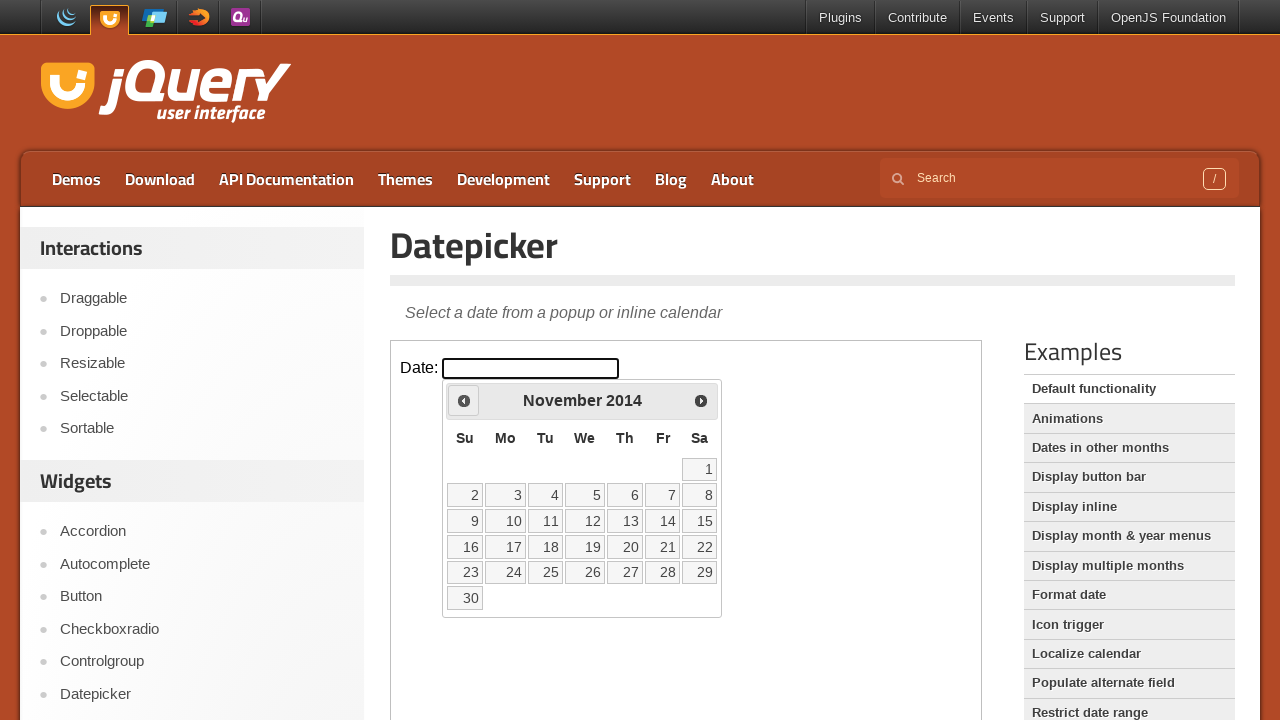

Waited 200ms for calendar update
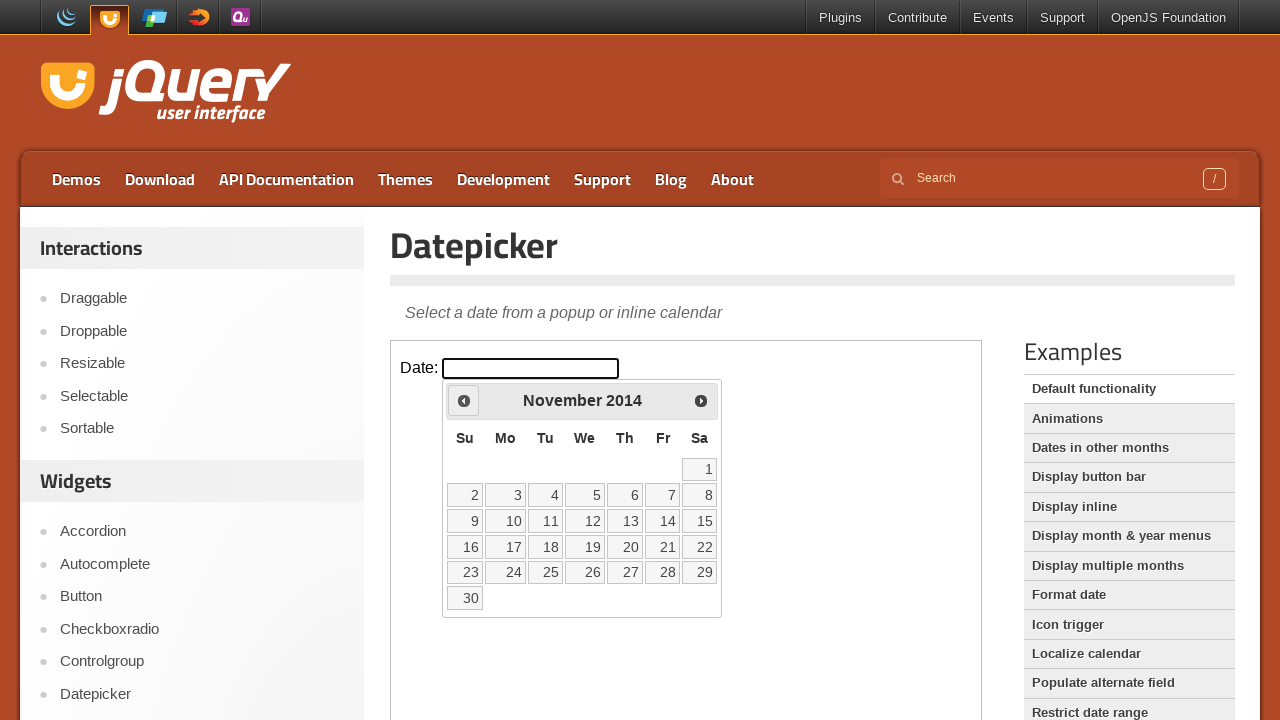

Clicked Prev button to navigate to earlier year at (464, 400) on iframe.demo-frame >> internal:control=enter-frame >> span:has-text('Prev')
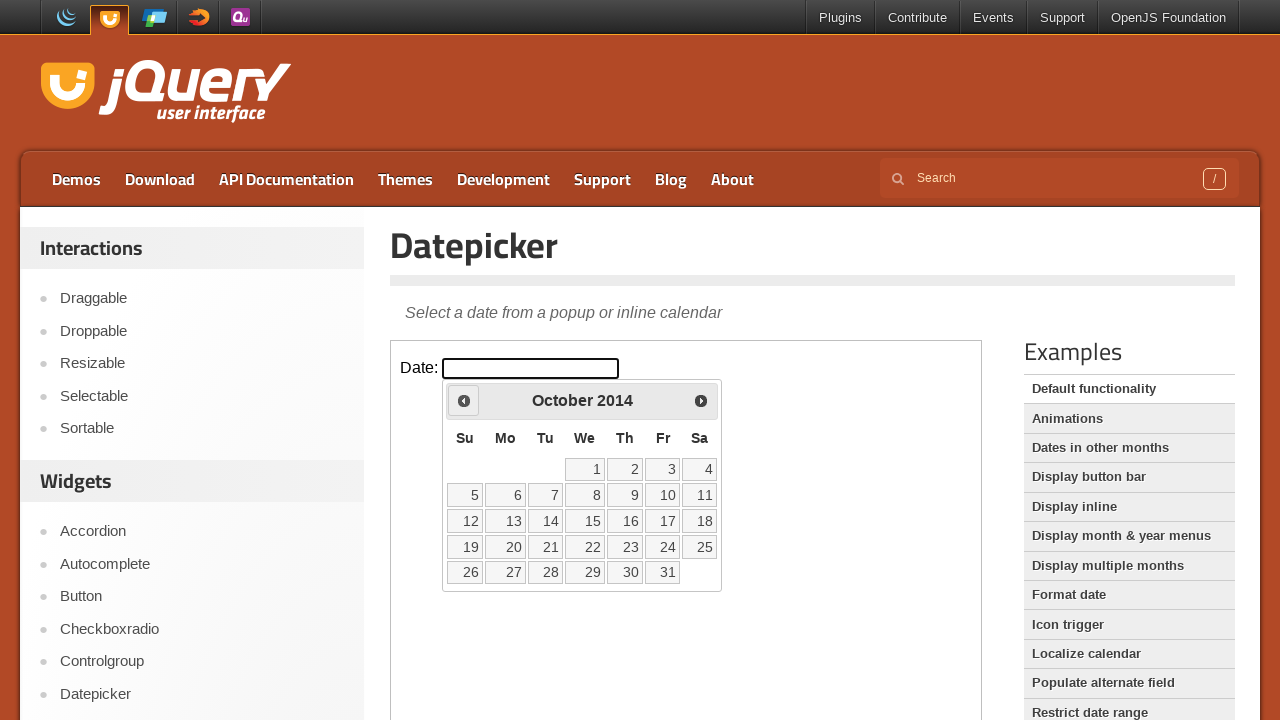

Waited 200ms for calendar update
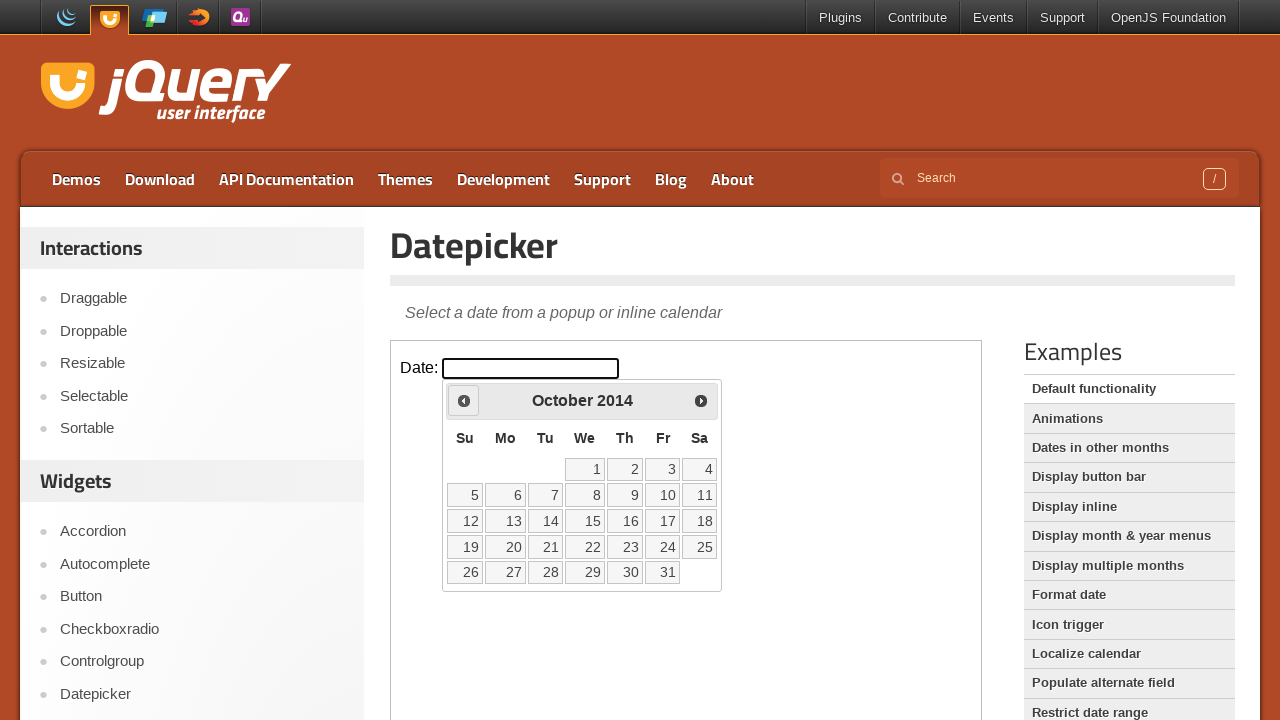

Clicked Prev button to navigate to earlier year at (464, 400) on iframe.demo-frame >> internal:control=enter-frame >> span:has-text('Prev')
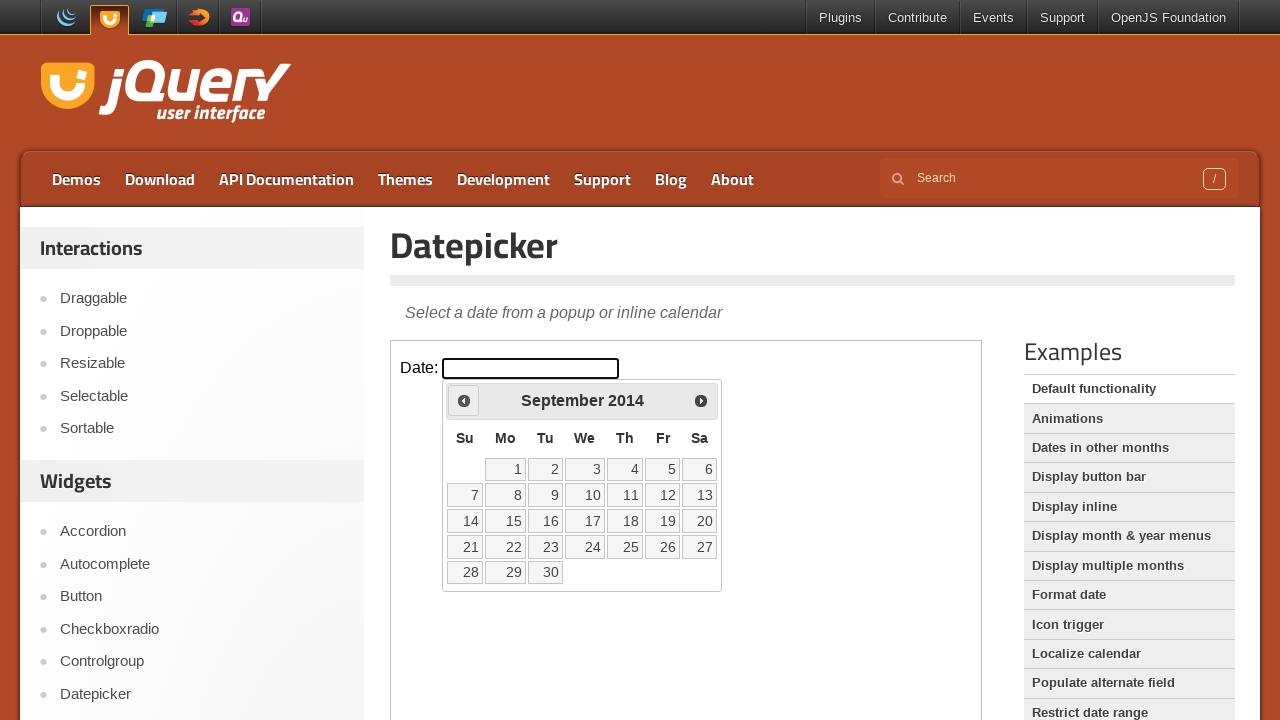

Waited 200ms for calendar update
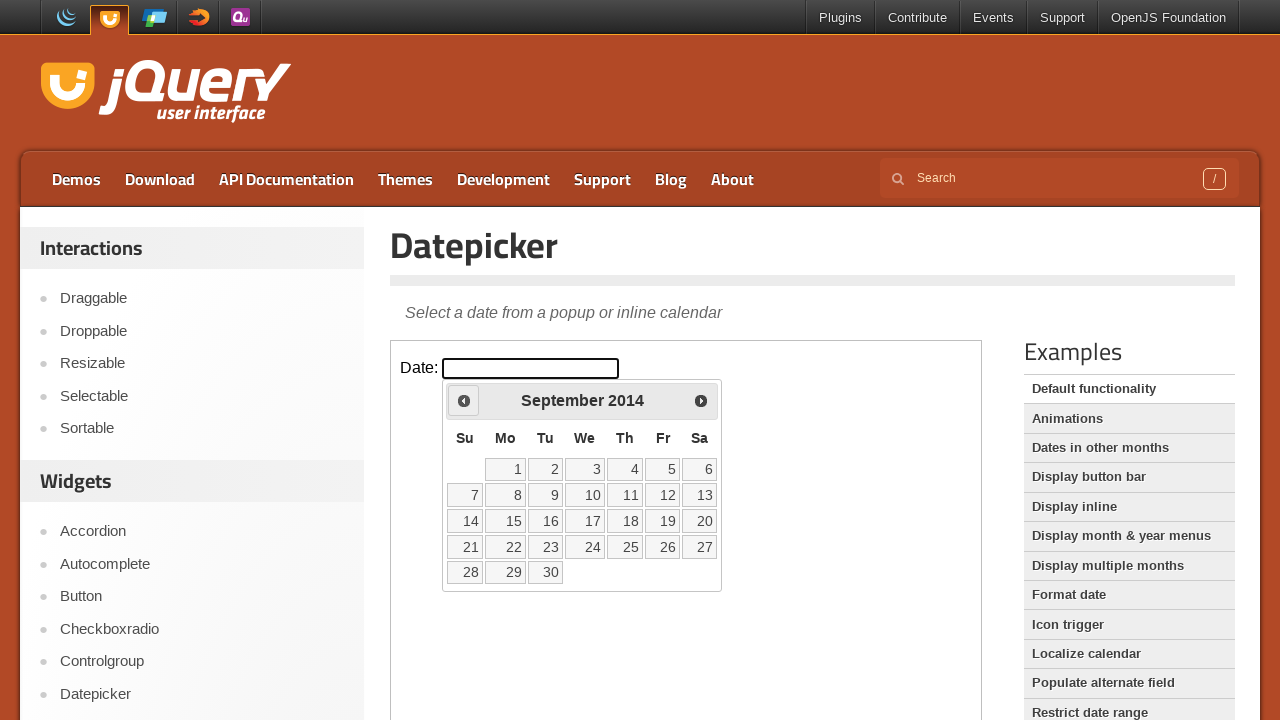

Clicked Prev button to navigate to earlier year at (464, 400) on iframe.demo-frame >> internal:control=enter-frame >> span:has-text('Prev')
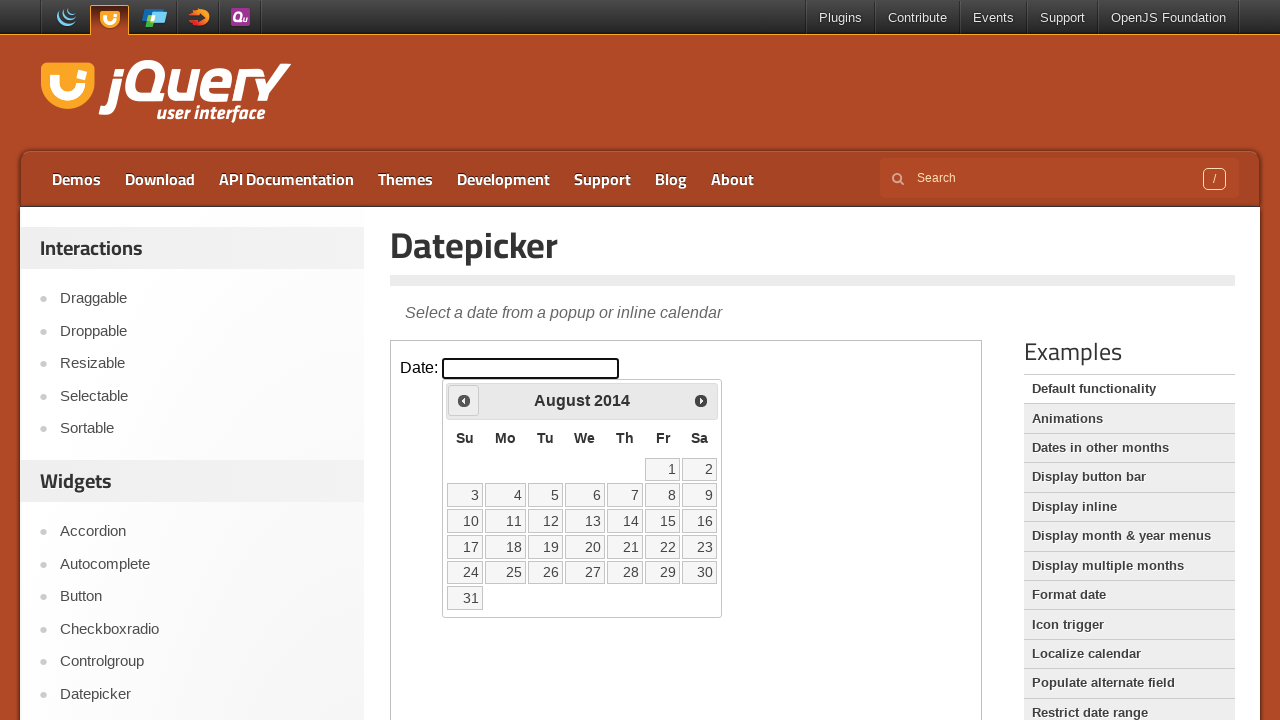

Waited 200ms for calendar update
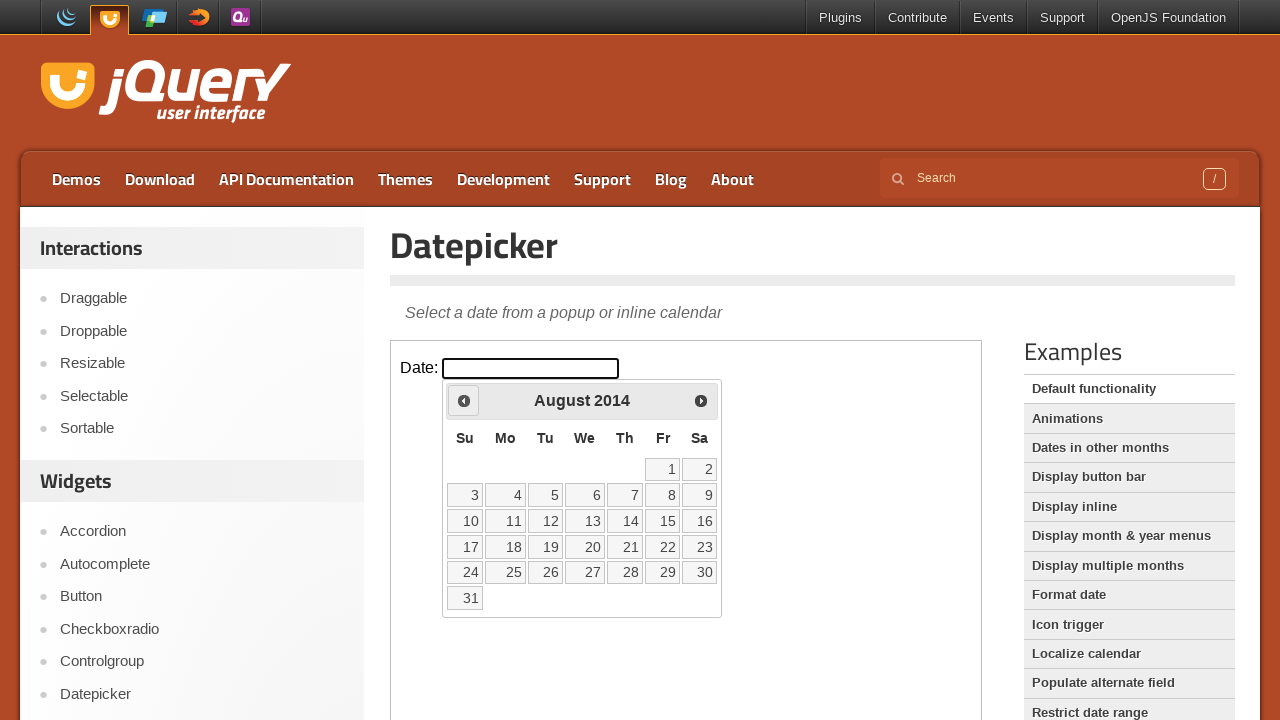

Clicked Prev button to navigate to earlier year at (464, 400) on iframe.demo-frame >> internal:control=enter-frame >> span:has-text('Prev')
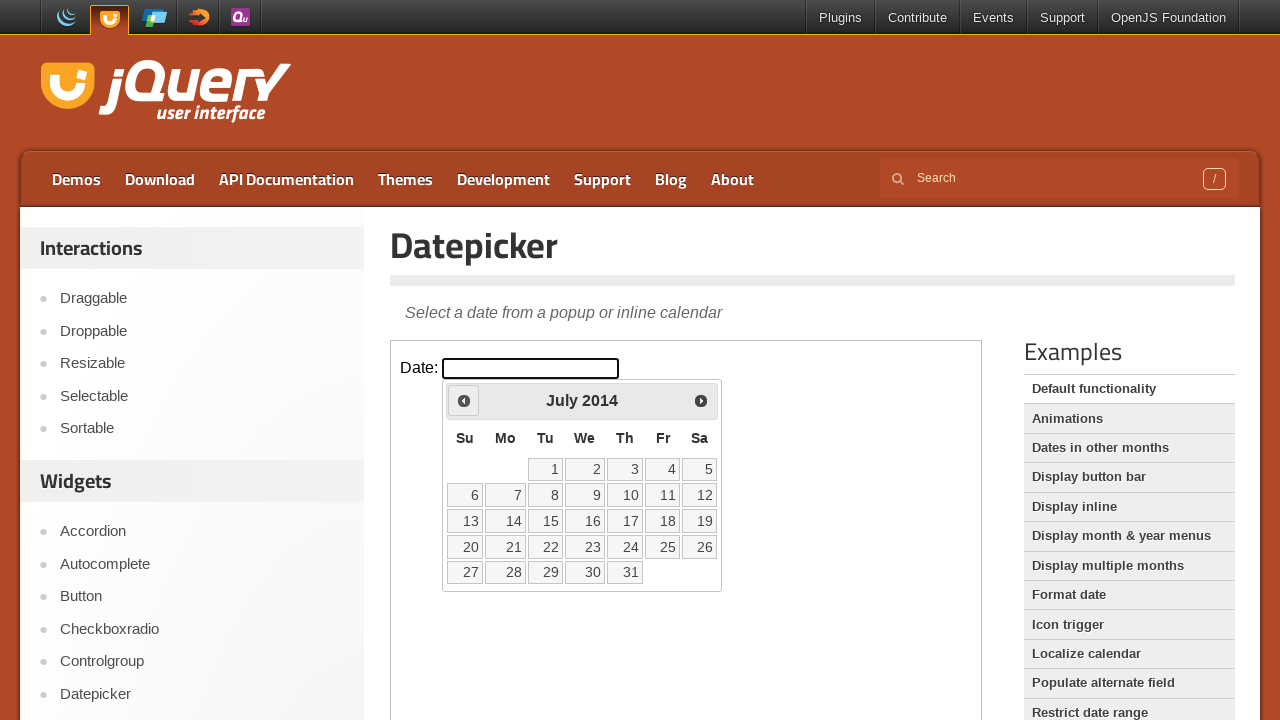

Waited 200ms for calendar update
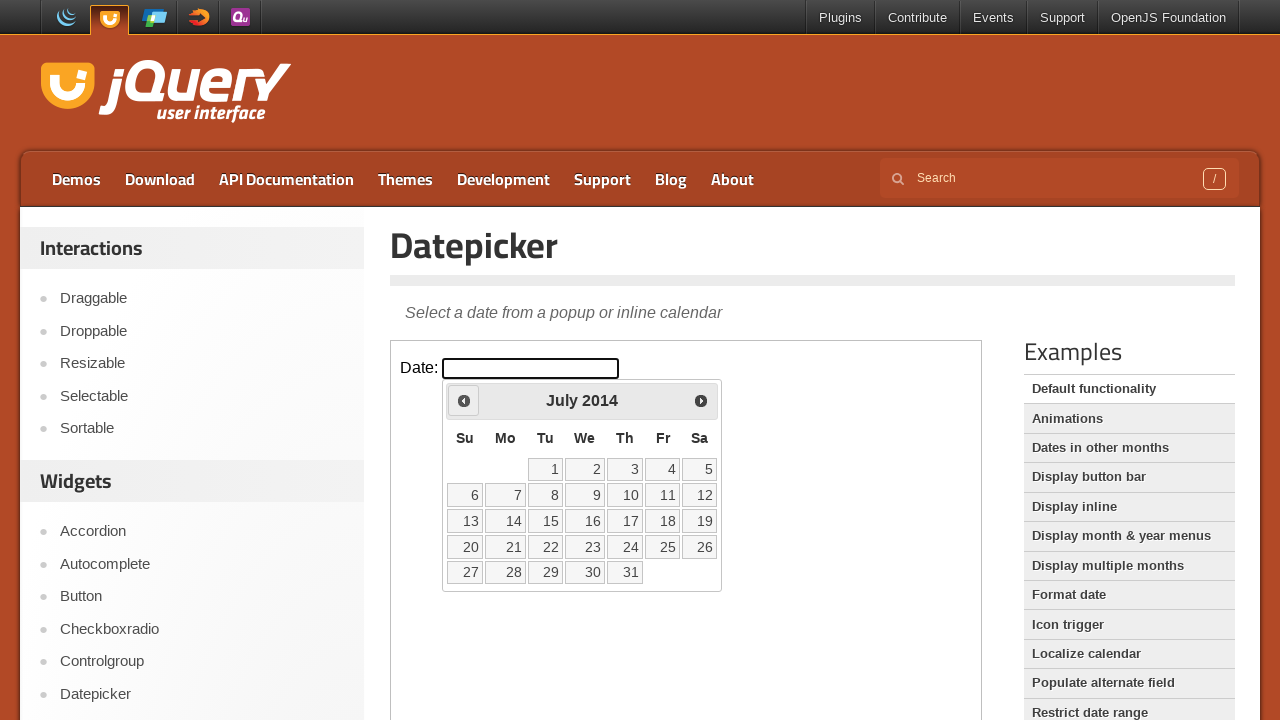

Clicked Prev button to navigate to earlier year at (464, 400) on iframe.demo-frame >> internal:control=enter-frame >> span:has-text('Prev')
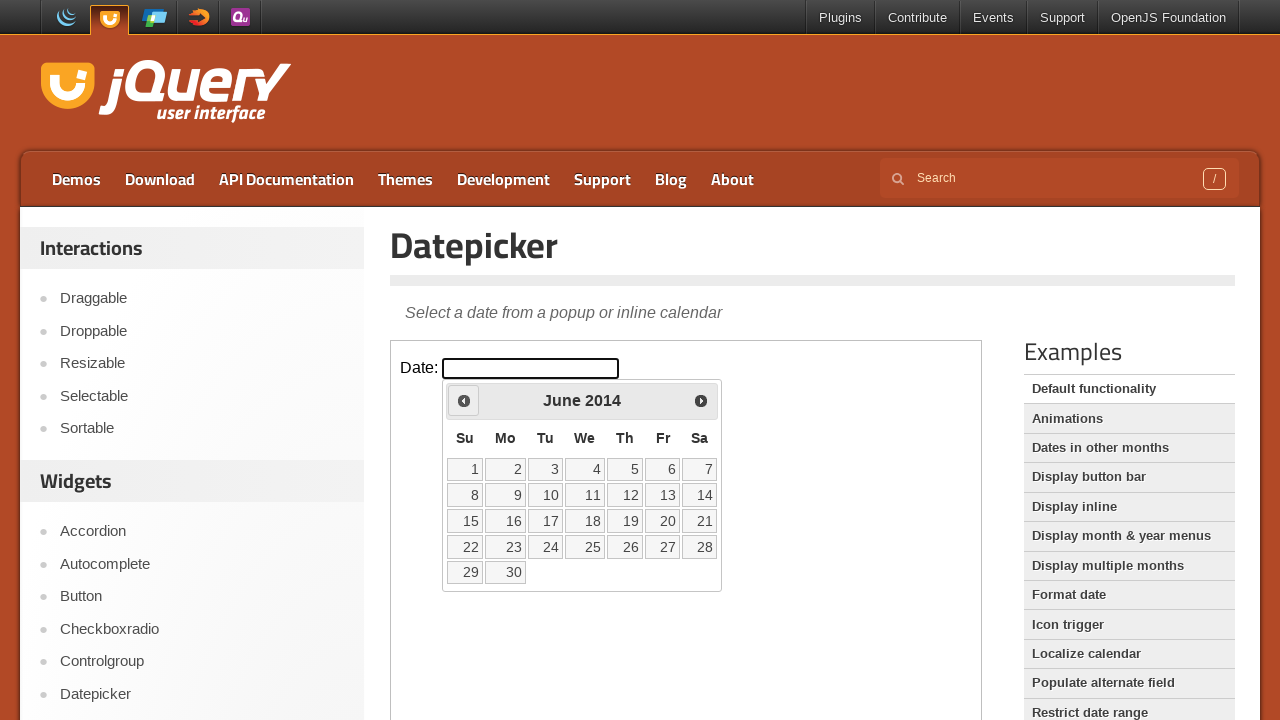

Waited 200ms for calendar update
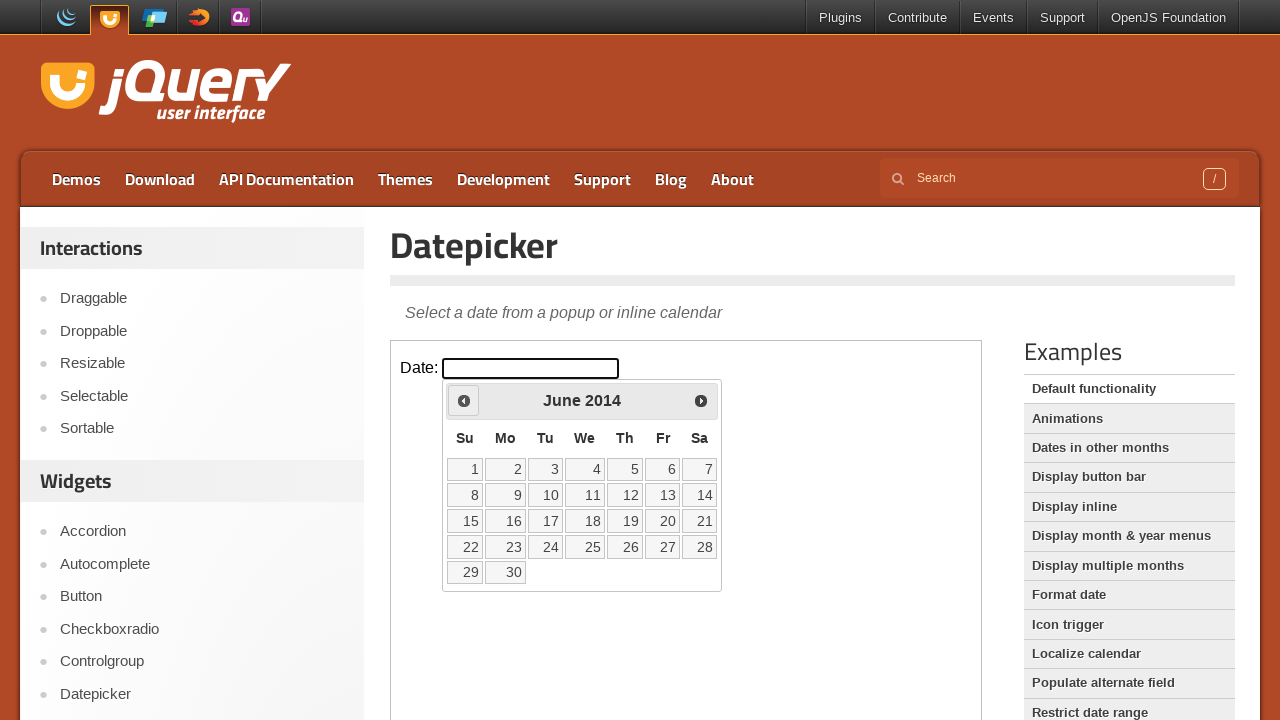

Clicked Prev button to navigate to earlier year at (464, 400) on iframe.demo-frame >> internal:control=enter-frame >> span:has-text('Prev')
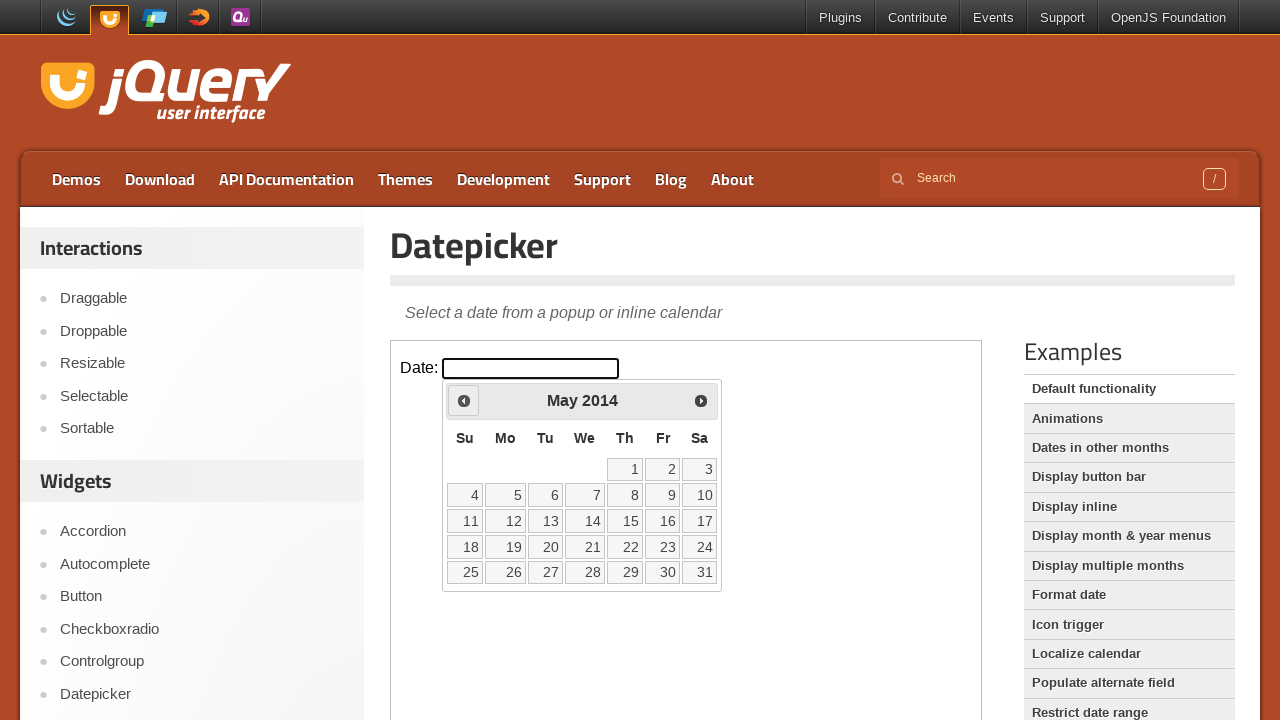

Waited 200ms for calendar update
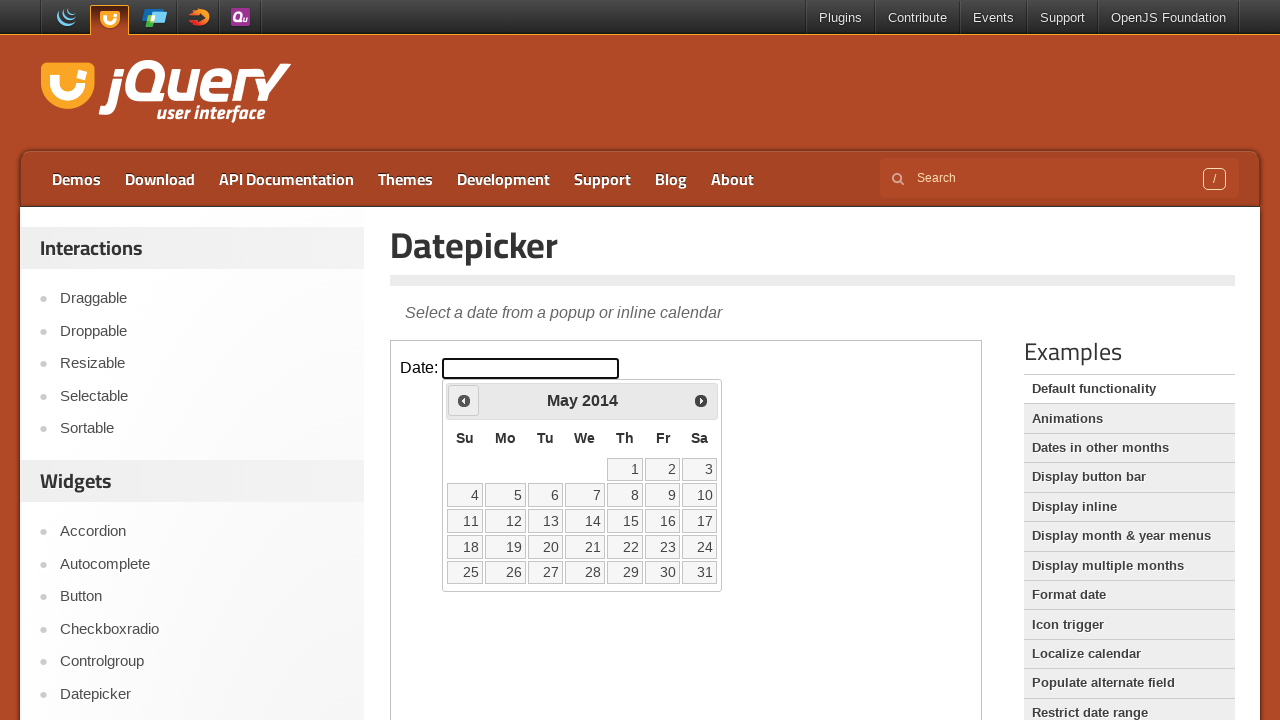

Clicked Prev button to navigate to earlier year at (464, 400) on iframe.demo-frame >> internal:control=enter-frame >> span:has-text('Prev')
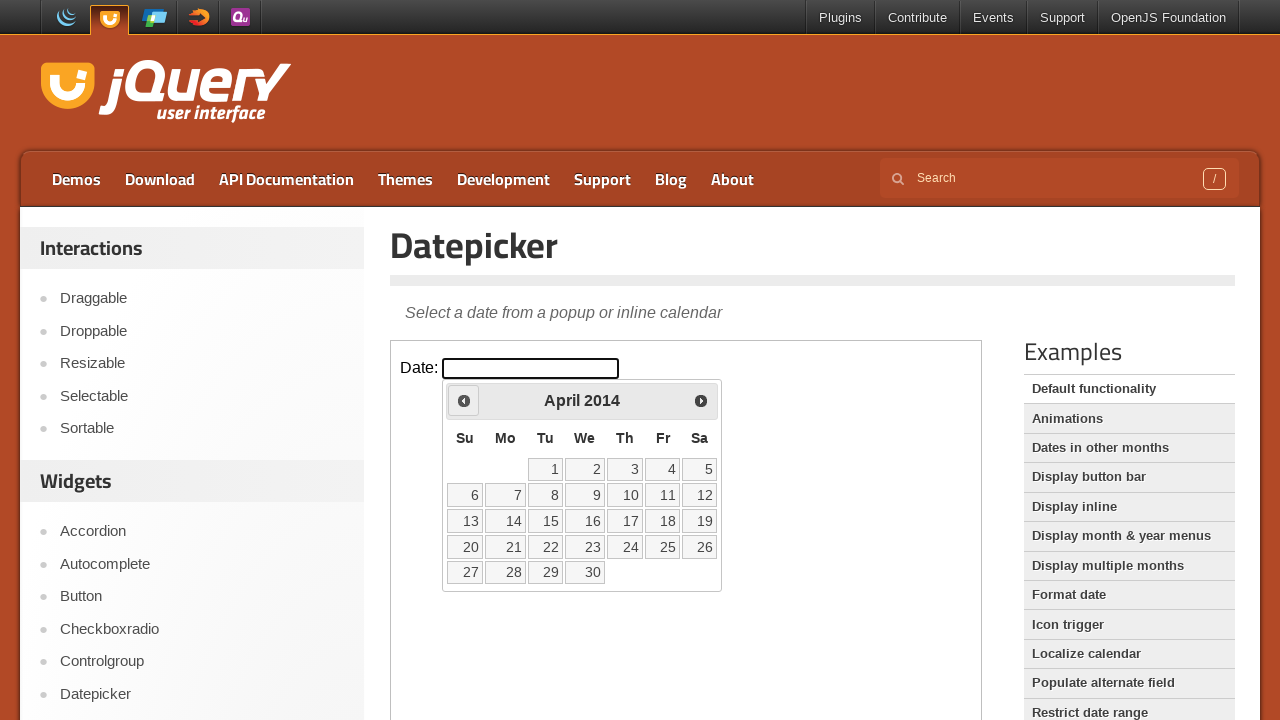

Waited 200ms for calendar update
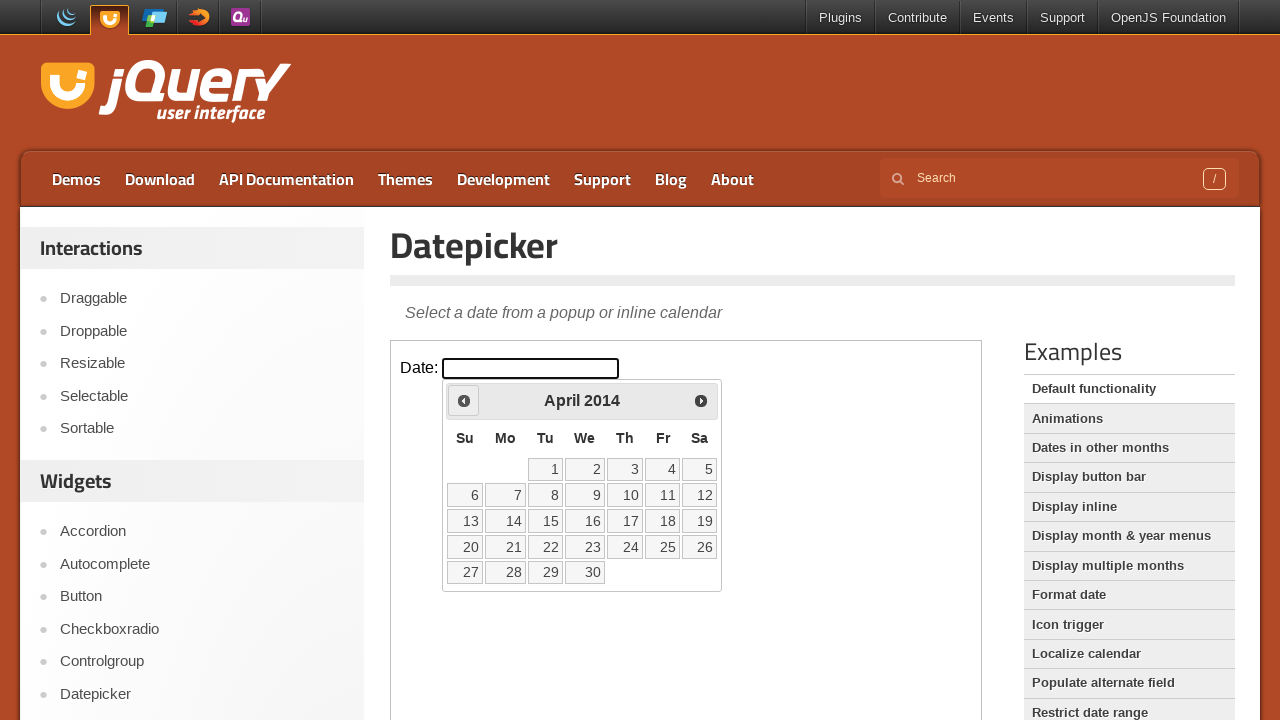

Clicked Prev button to navigate to earlier year at (464, 400) on iframe.demo-frame >> internal:control=enter-frame >> span:has-text('Prev')
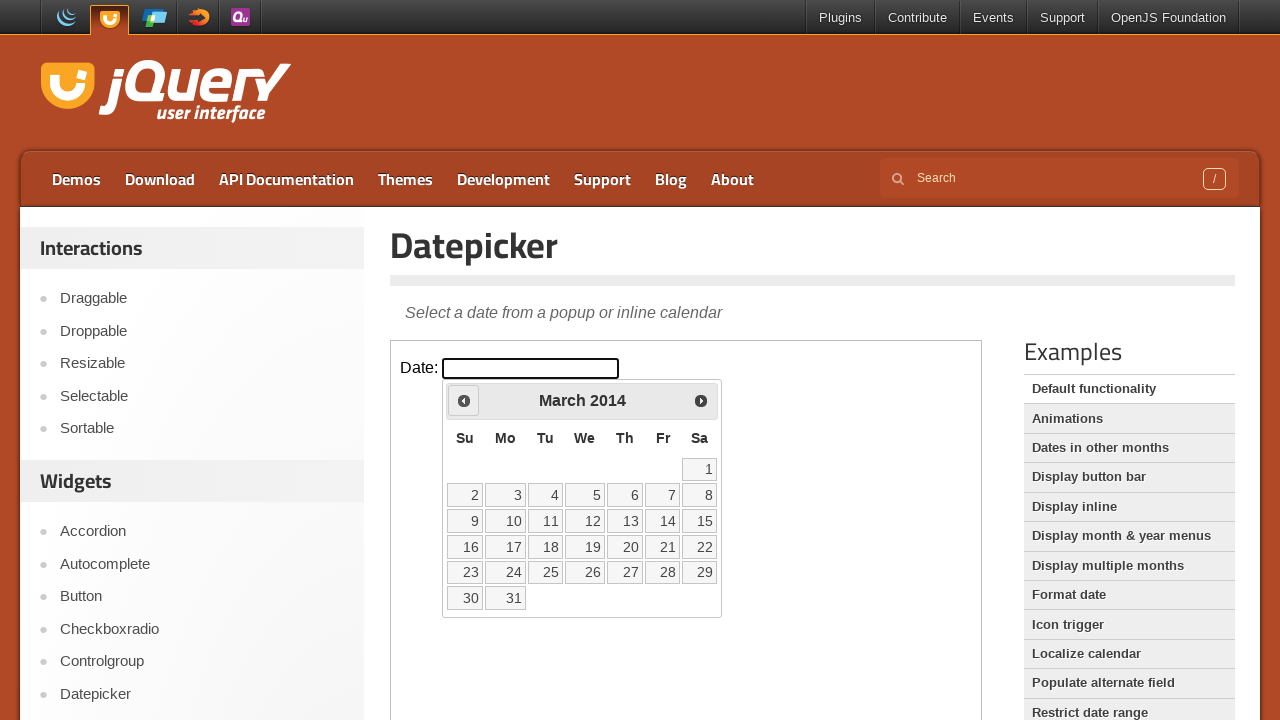

Waited 200ms for calendar update
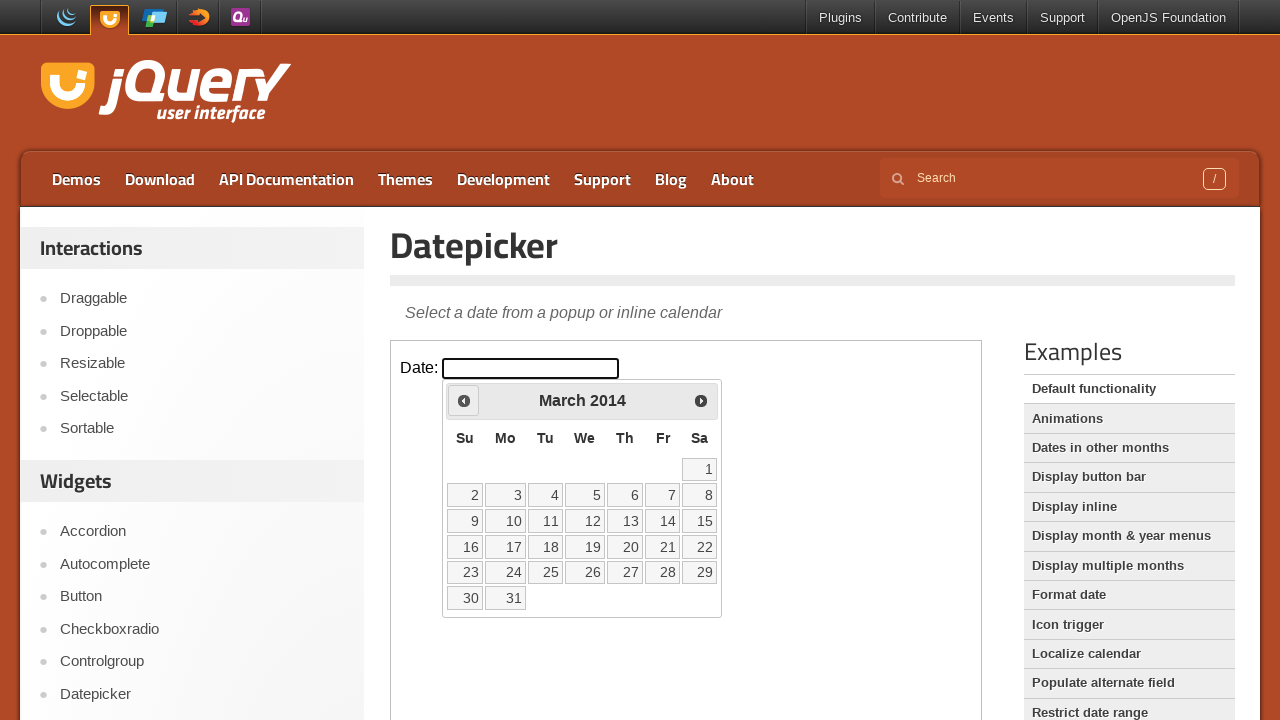

Clicked Prev button to navigate to earlier year at (464, 400) on iframe.demo-frame >> internal:control=enter-frame >> span:has-text('Prev')
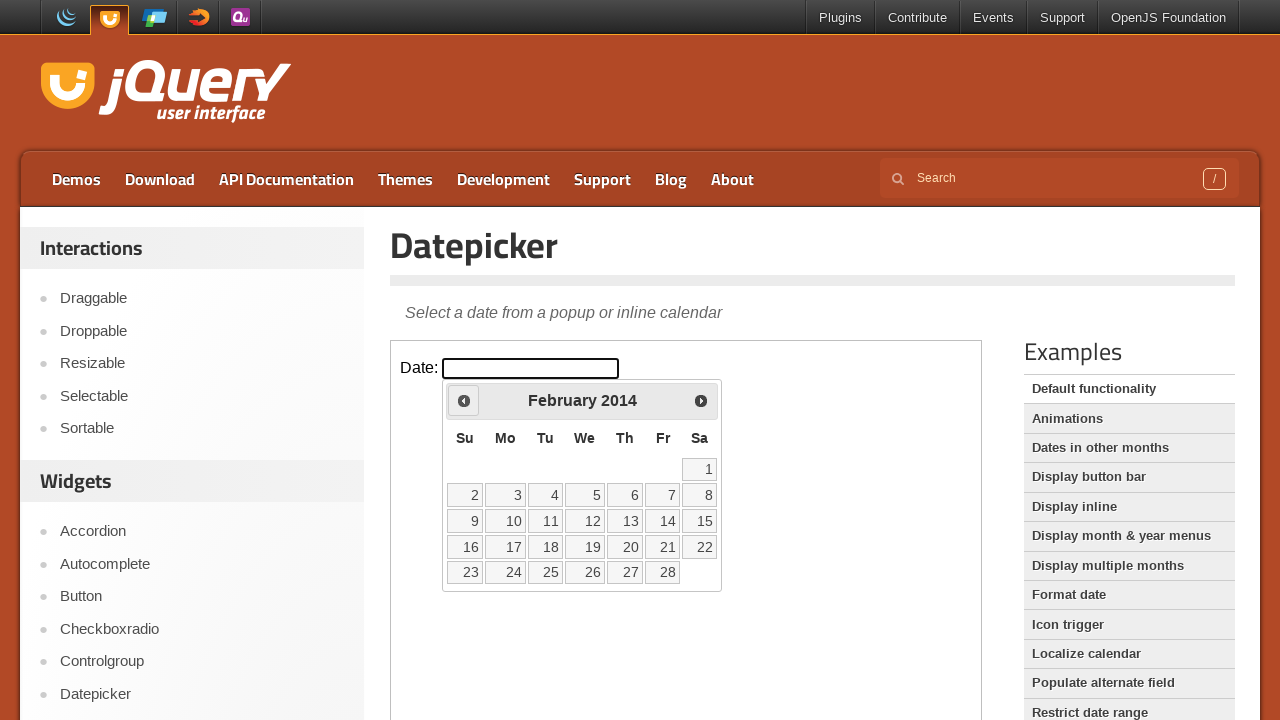

Waited 200ms for calendar update
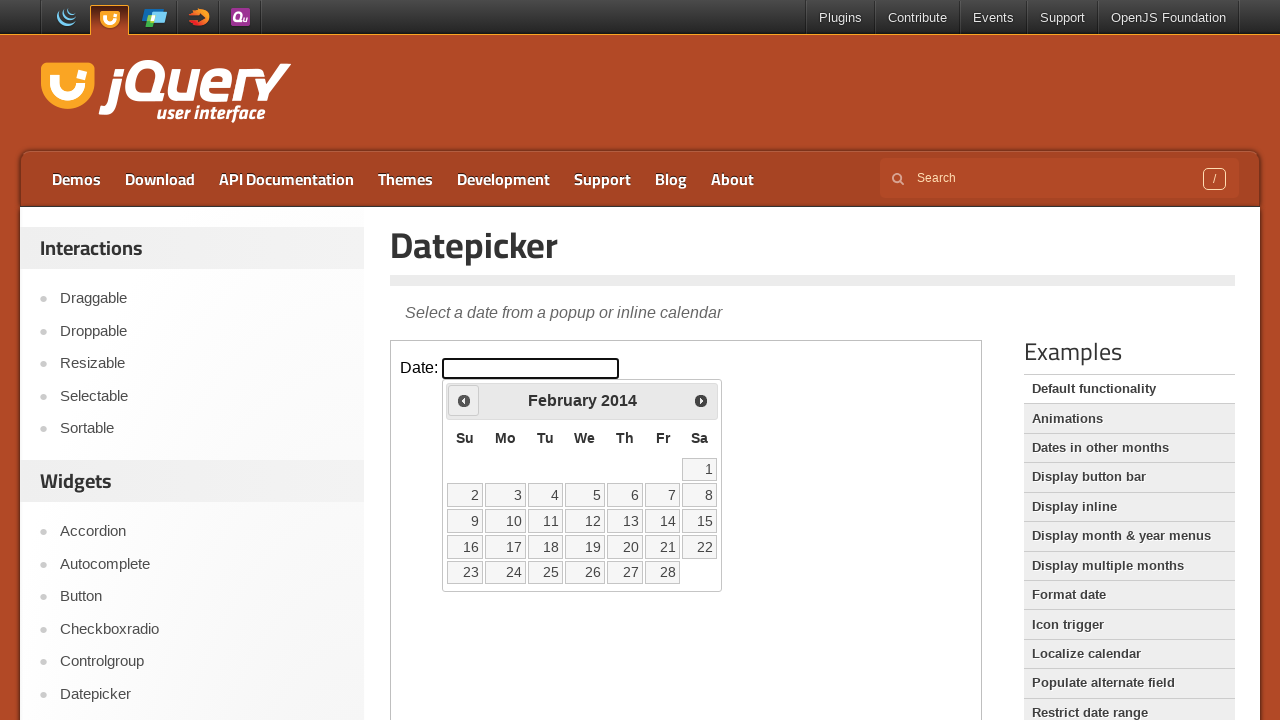

Clicked Prev button to navigate to earlier year at (464, 400) on iframe.demo-frame >> internal:control=enter-frame >> span:has-text('Prev')
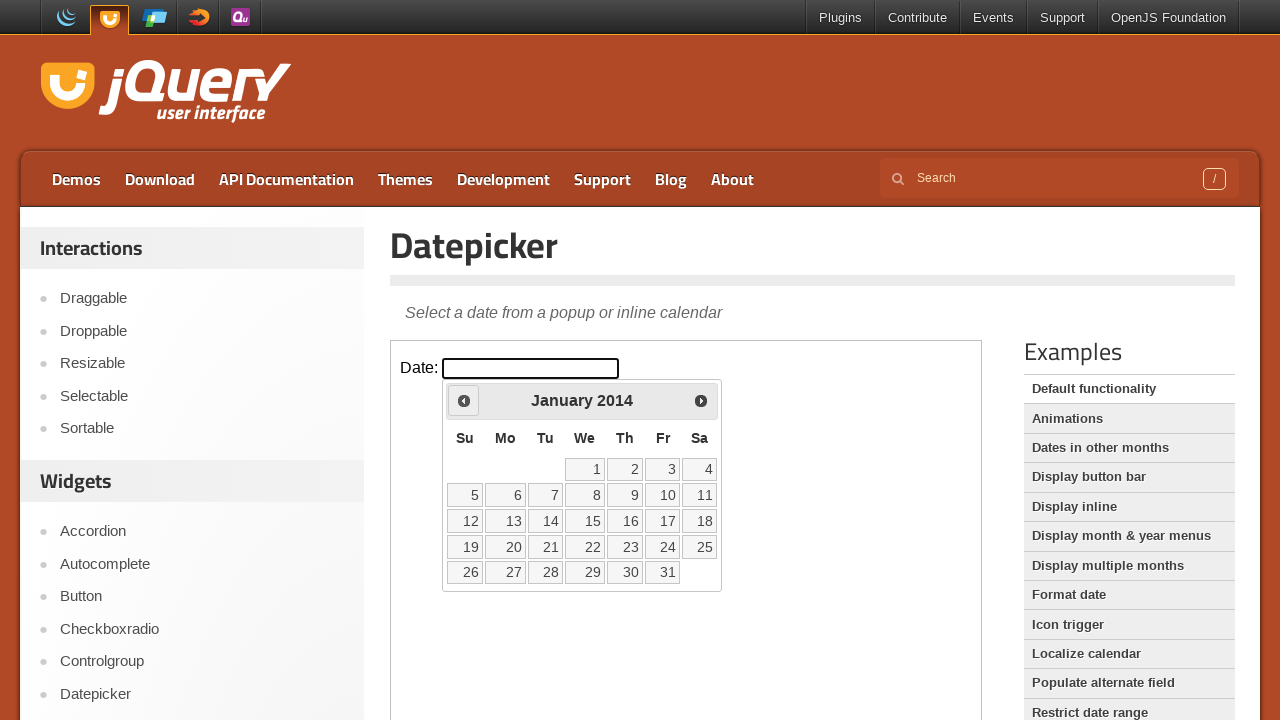

Waited 200ms for calendar update
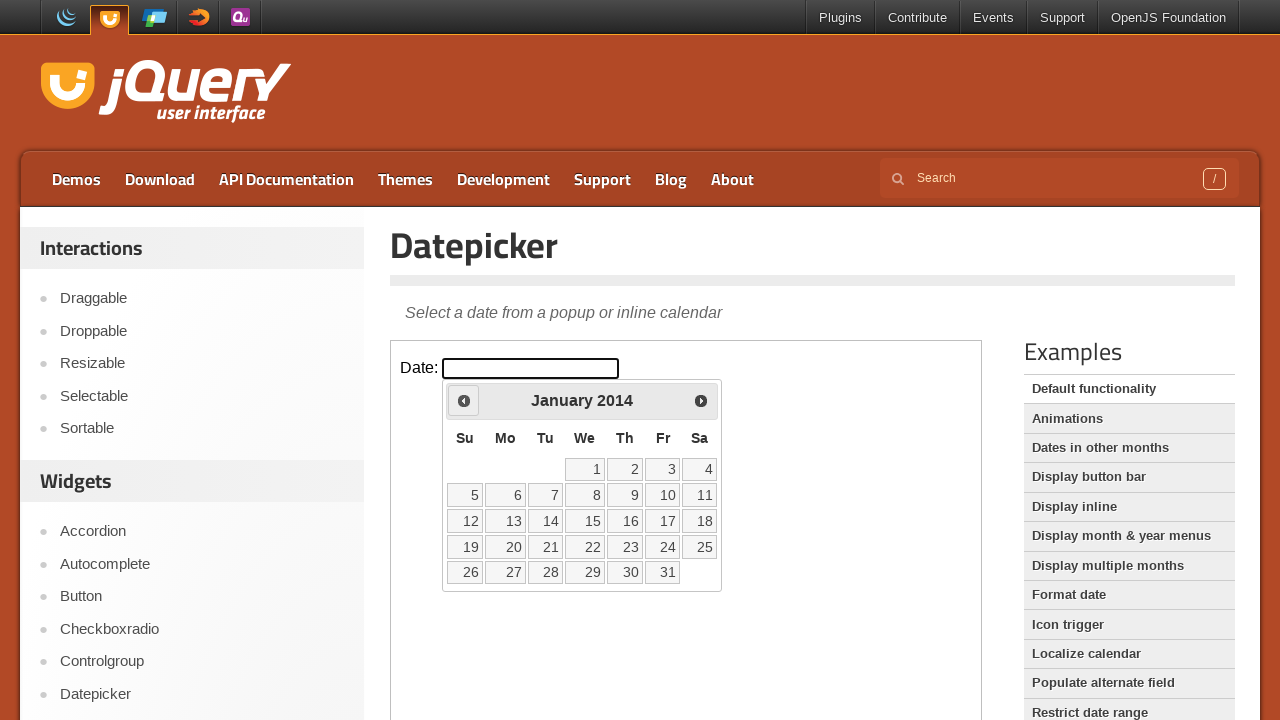

Clicked Prev button to navigate to earlier year at (464, 400) on iframe.demo-frame >> internal:control=enter-frame >> span:has-text('Prev')
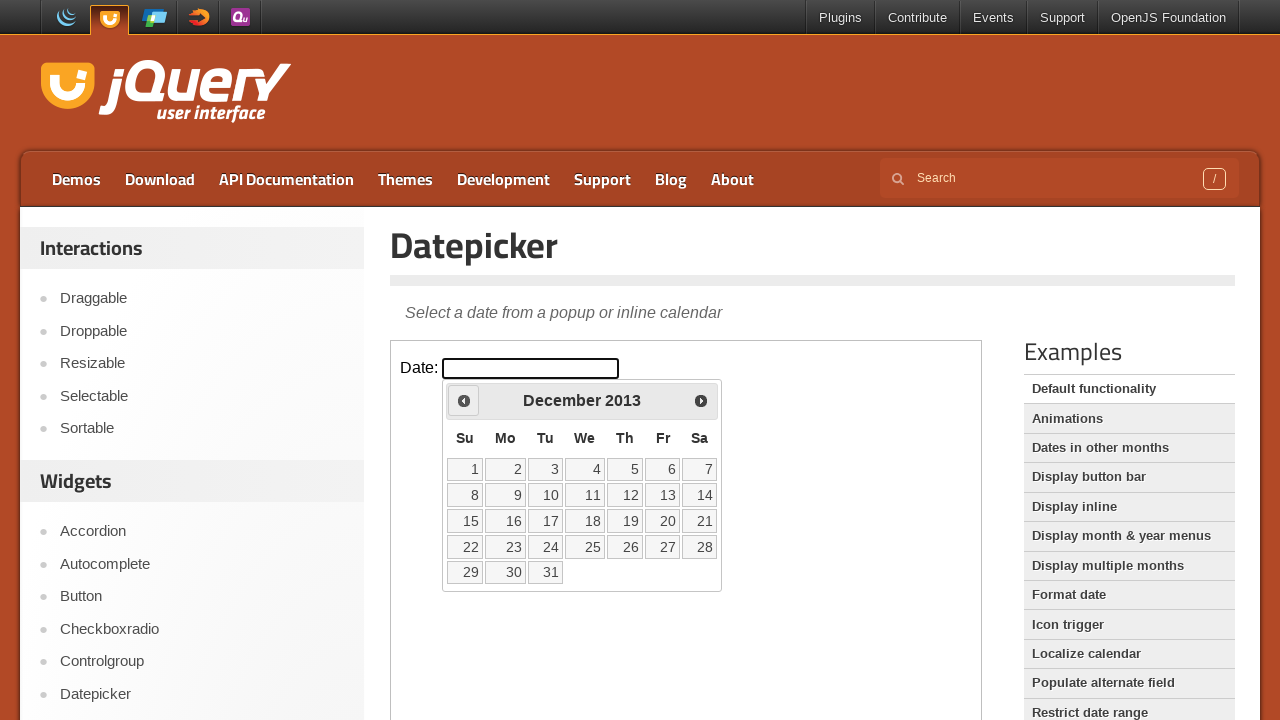

Waited 200ms for calendar update
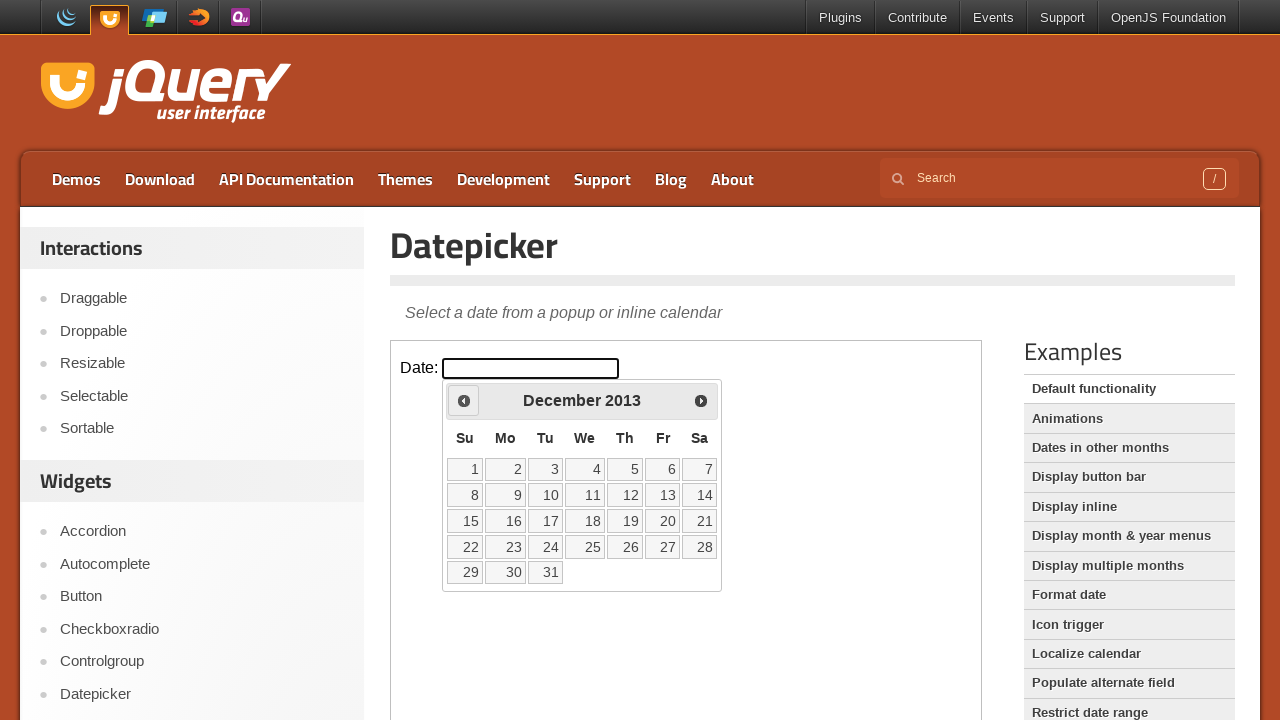

Clicked Prev button to navigate to earlier year at (464, 400) on iframe.demo-frame >> internal:control=enter-frame >> span:has-text('Prev')
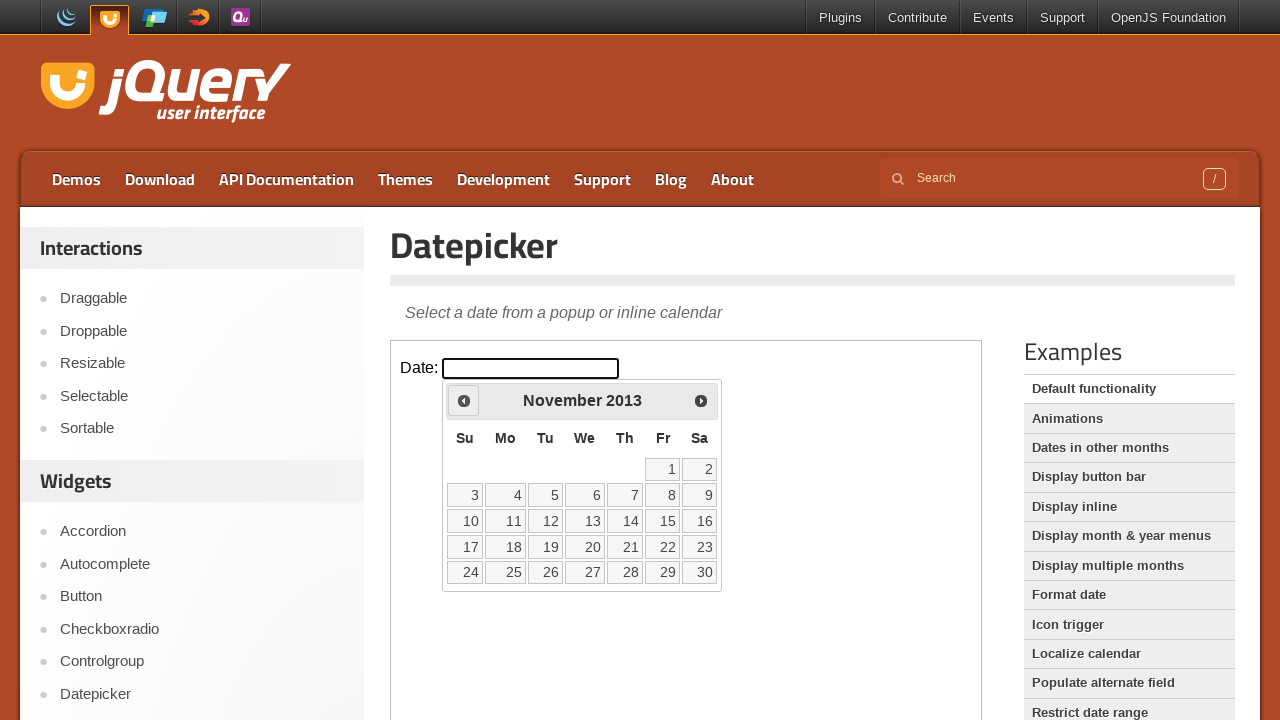

Waited 200ms for calendar update
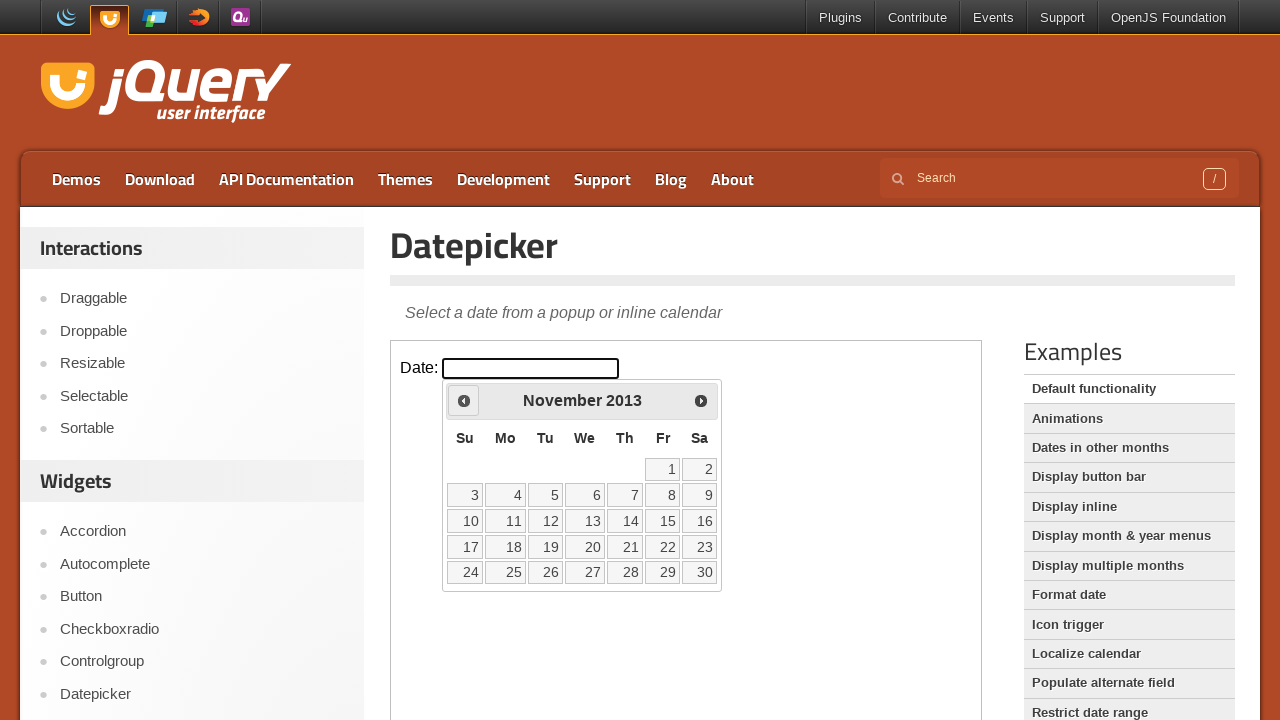

Clicked Prev button to navigate to earlier year at (464, 400) on iframe.demo-frame >> internal:control=enter-frame >> span:has-text('Prev')
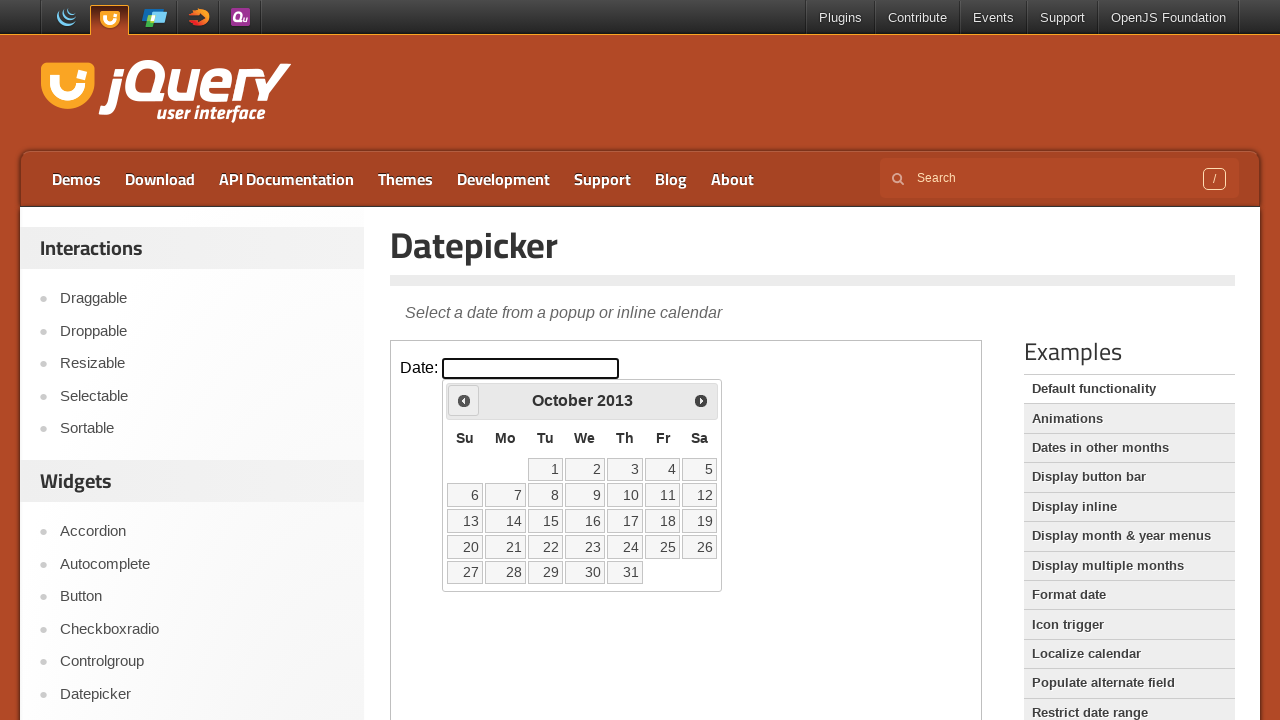

Waited 200ms for calendar update
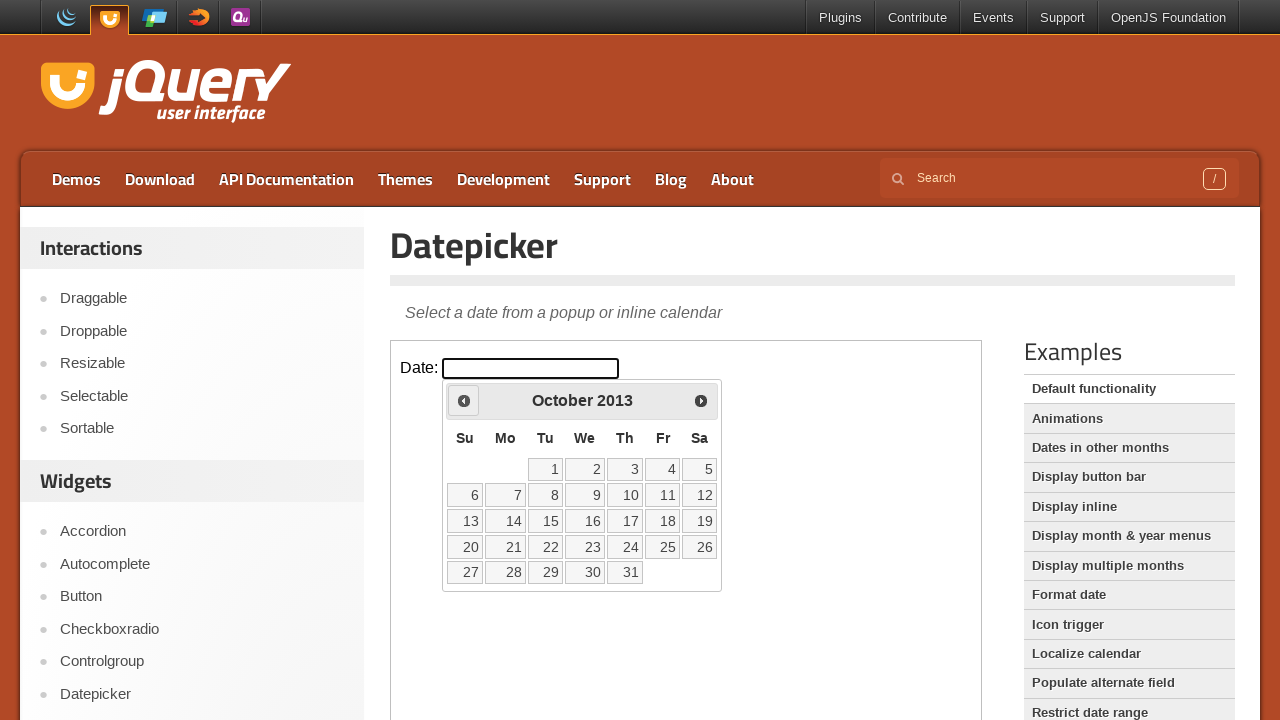

Clicked Prev button to navigate to earlier year at (464, 400) on iframe.demo-frame >> internal:control=enter-frame >> span:has-text('Prev')
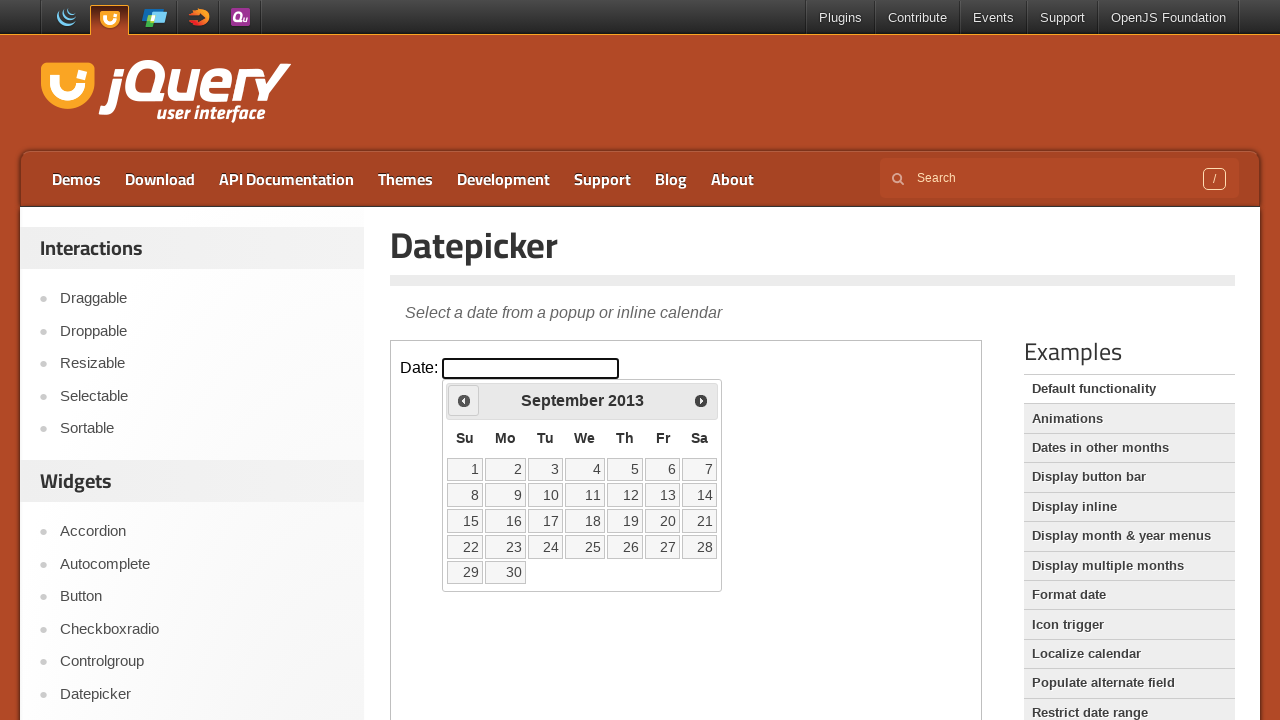

Waited 200ms for calendar update
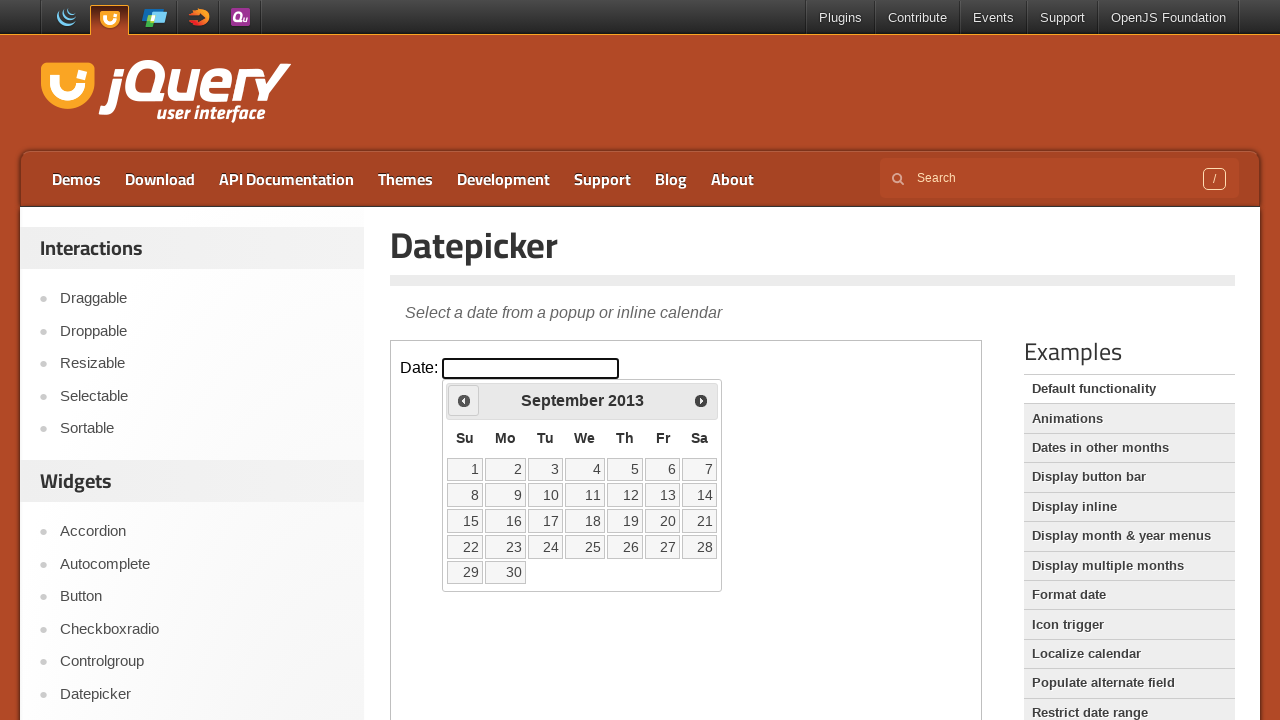

Clicked Prev button to navigate to earlier year at (464, 400) on iframe.demo-frame >> internal:control=enter-frame >> span:has-text('Prev')
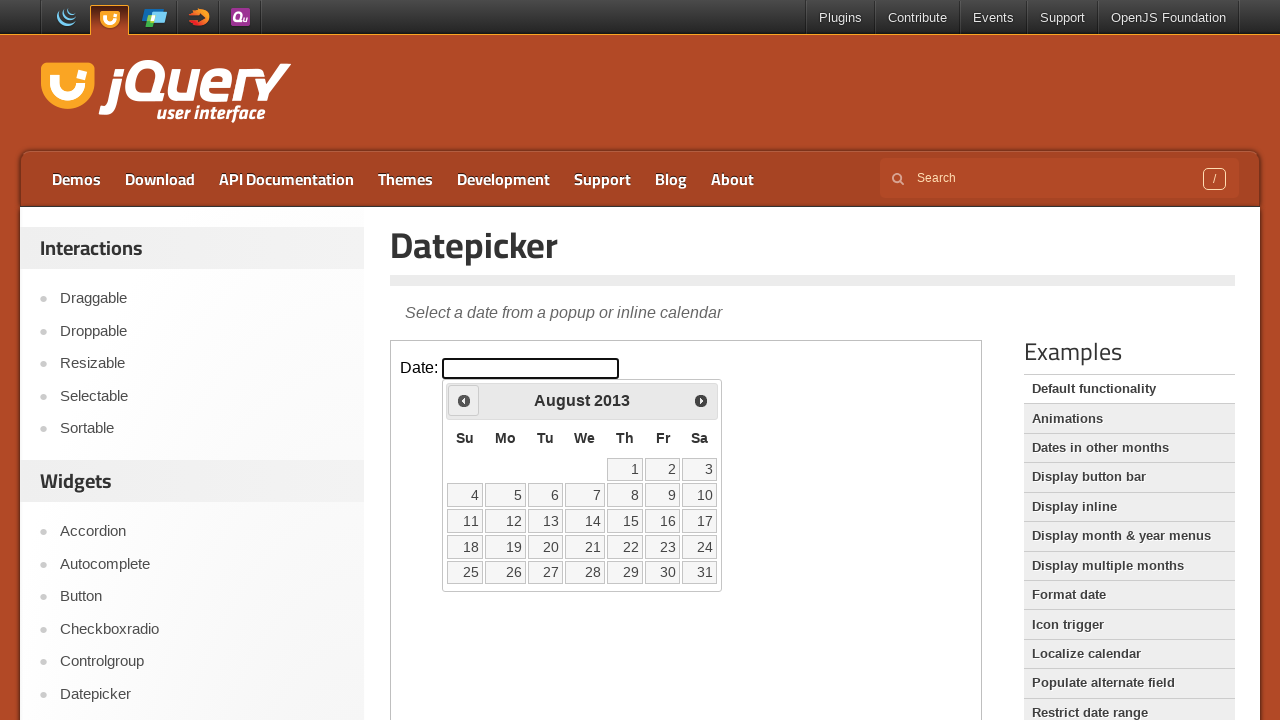

Waited 200ms for calendar update
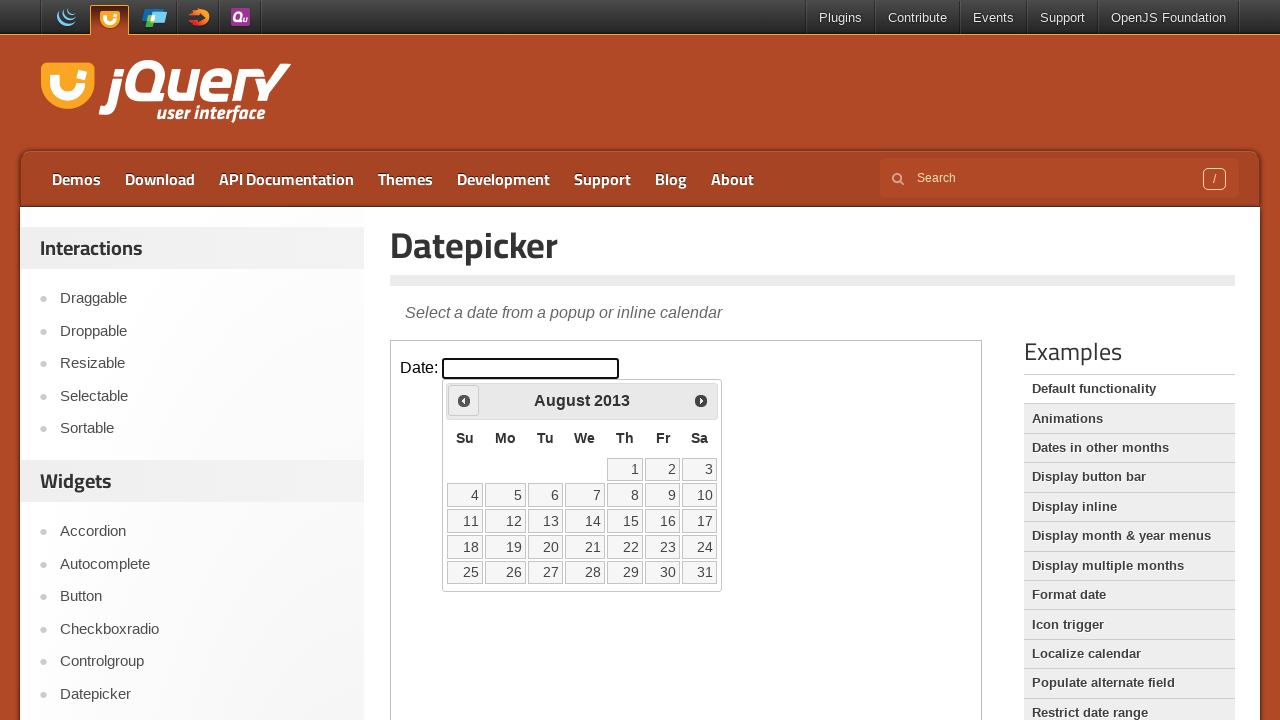

Clicked Prev button to navigate to earlier year at (464, 400) on iframe.demo-frame >> internal:control=enter-frame >> span:has-text('Prev')
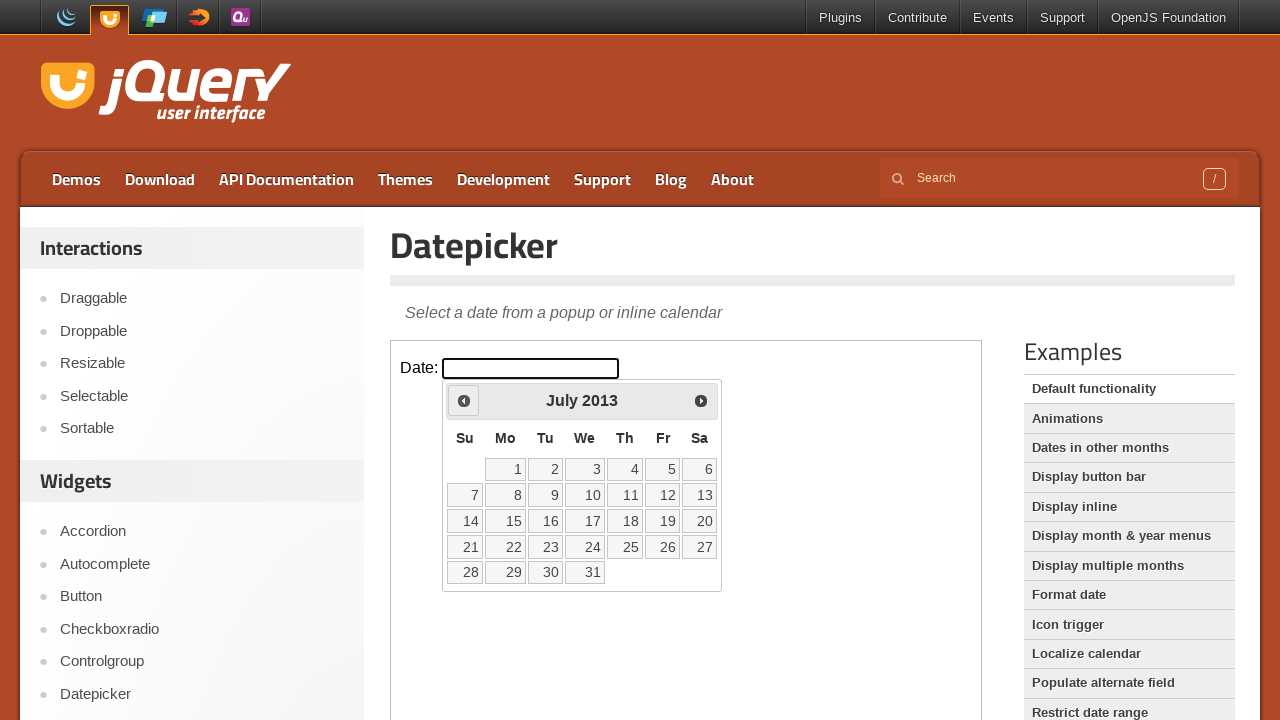

Waited 200ms for calendar update
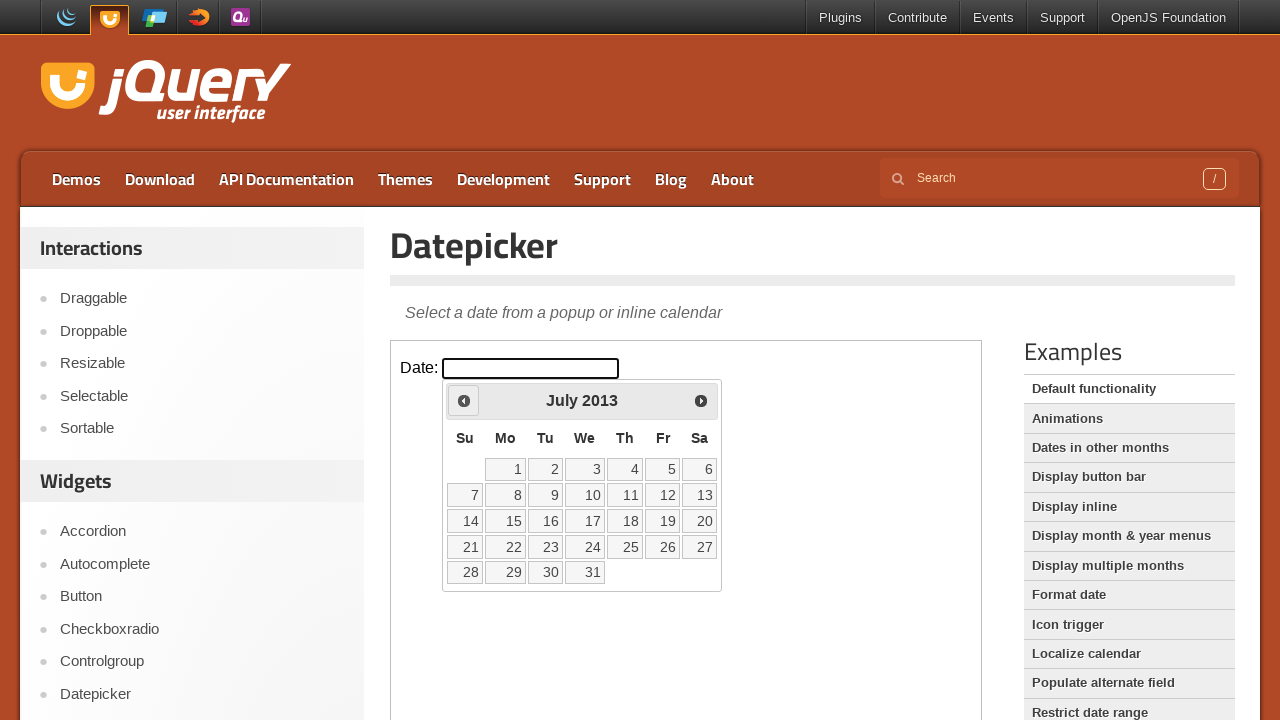

Clicked Prev button to navigate to earlier year at (464, 400) on iframe.demo-frame >> internal:control=enter-frame >> span:has-text('Prev')
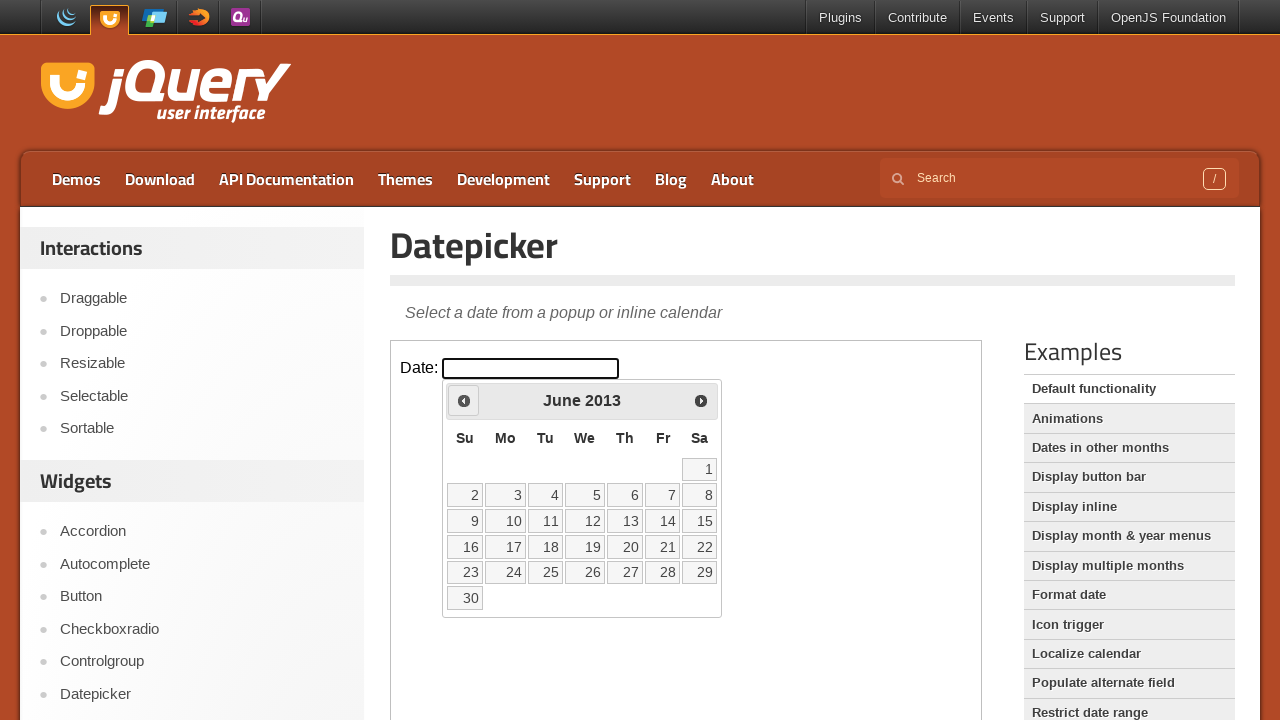

Waited 200ms for calendar update
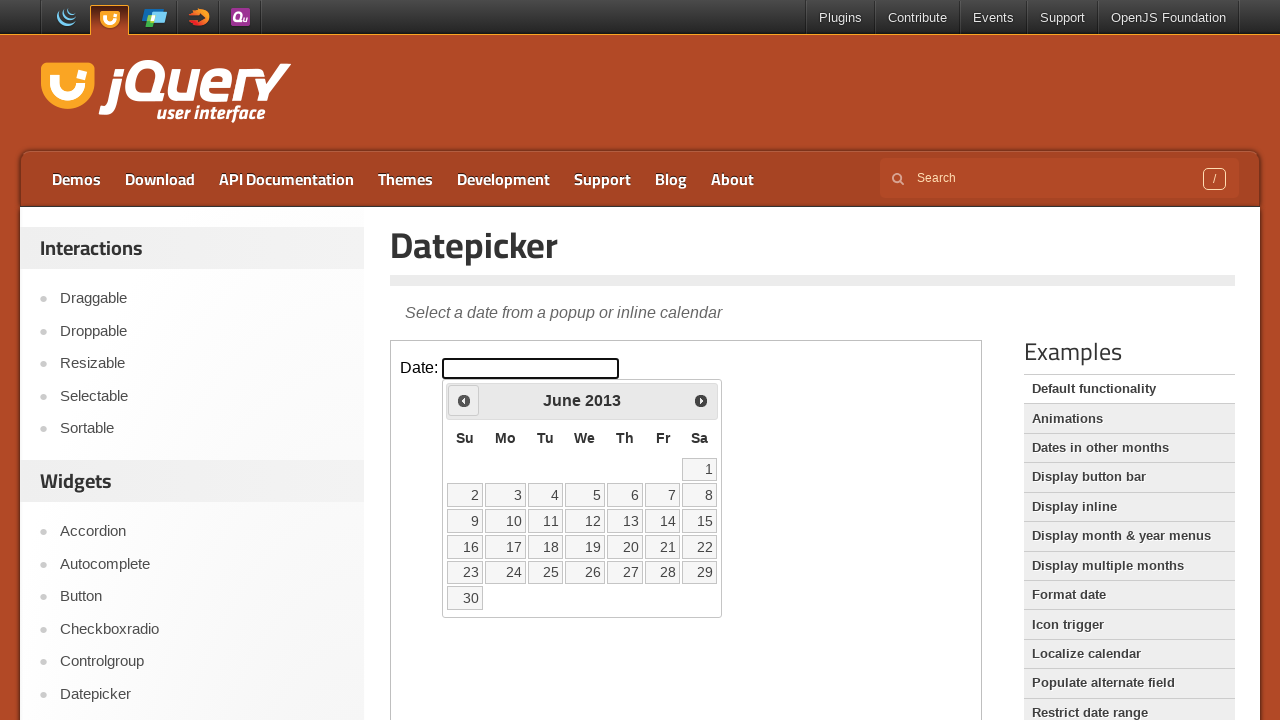

Clicked Prev button to navigate to earlier year at (464, 400) on iframe.demo-frame >> internal:control=enter-frame >> span:has-text('Prev')
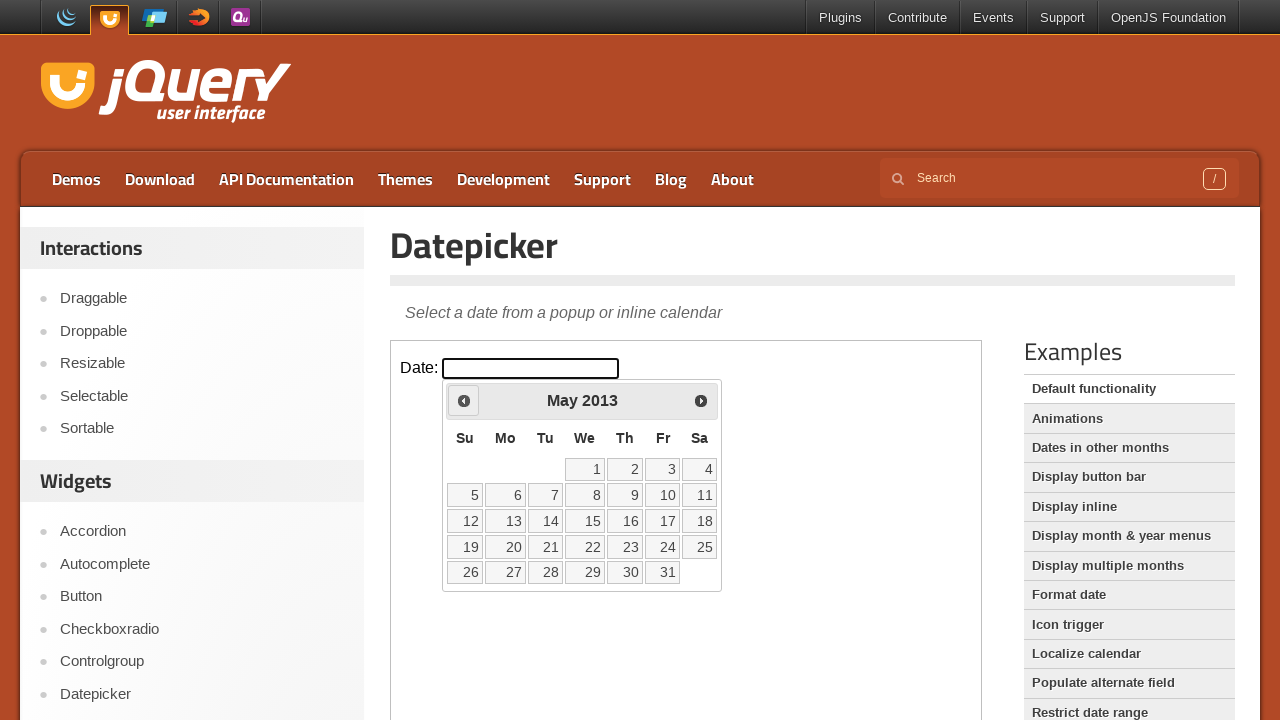

Waited 200ms for calendar update
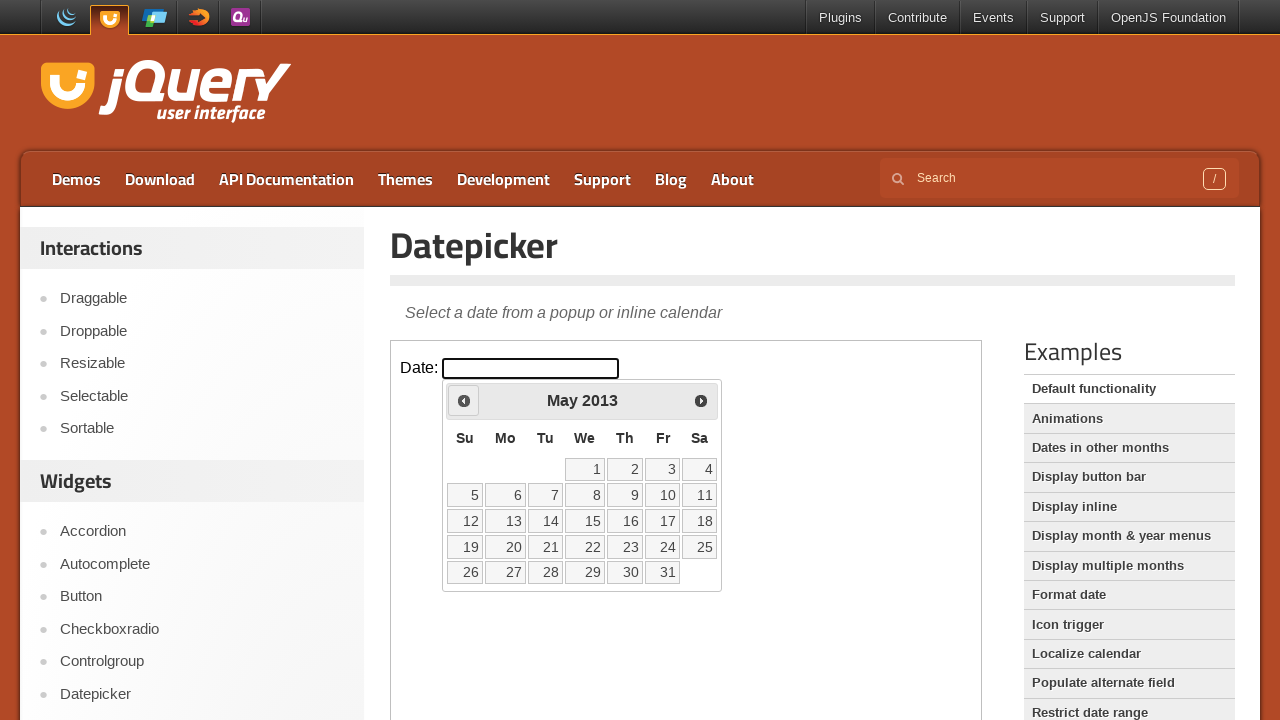

Clicked Prev button to navigate to earlier year at (464, 400) on iframe.demo-frame >> internal:control=enter-frame >> span:has-text('Prev')
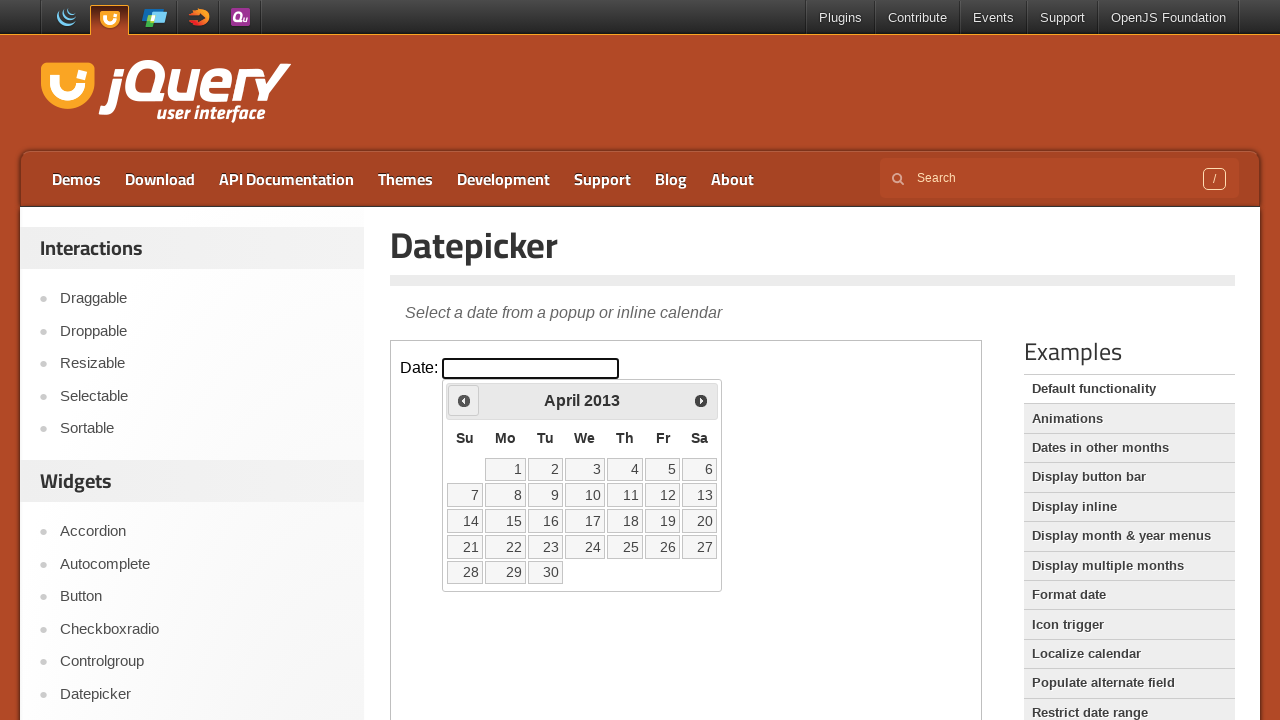

Waited 200ms for calendar update
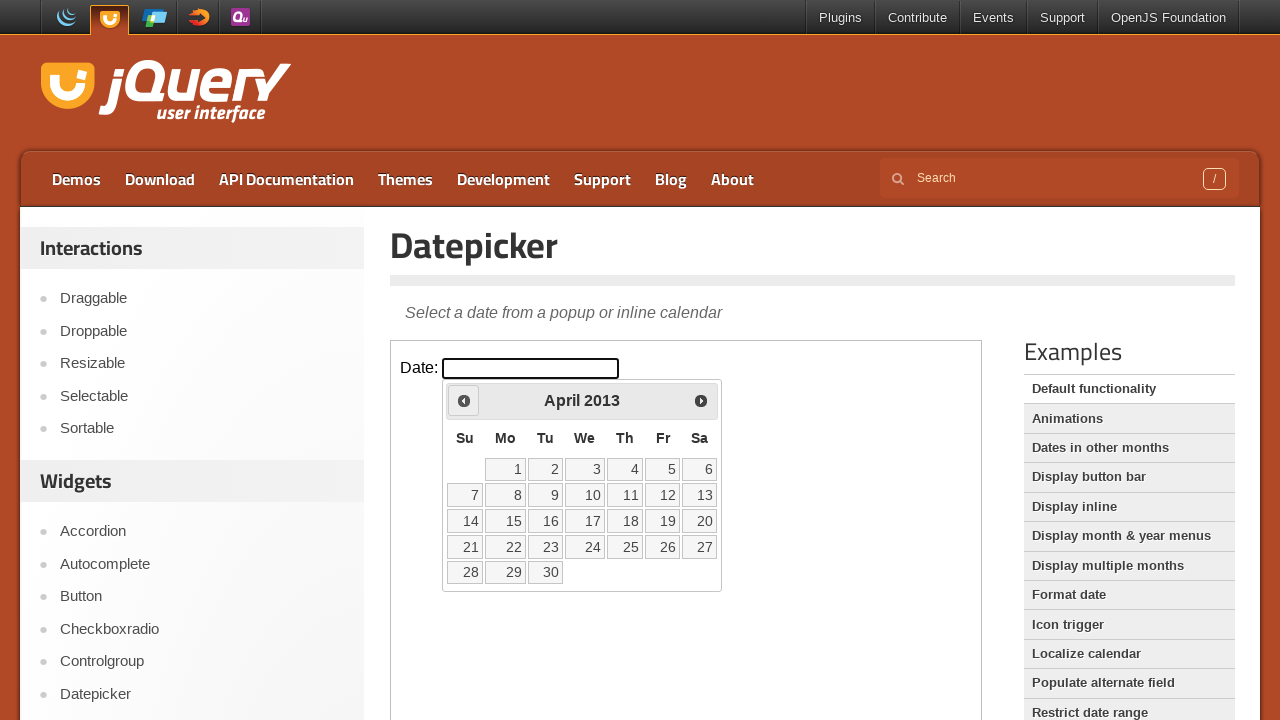

Clicked Prev button to navigate to earlier year at (464, 400) on iframe.demo-frame >> internal:control=enter-frame >> span:has-text('Prev')
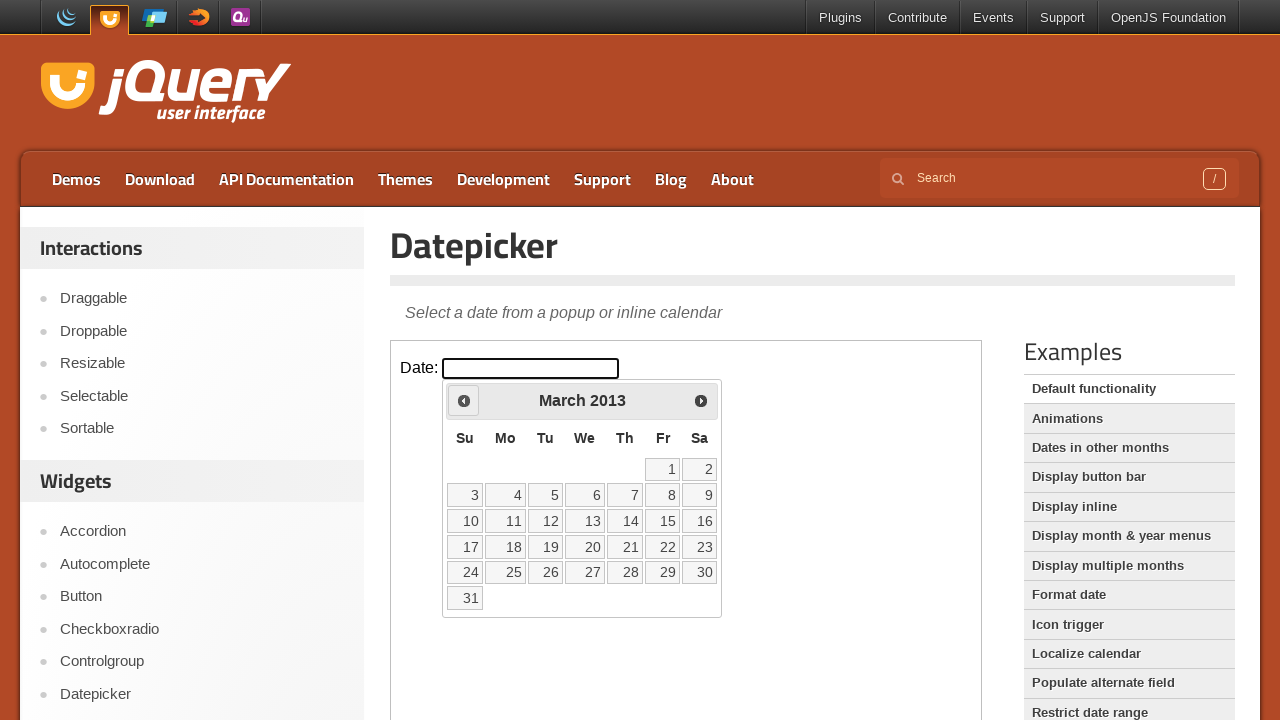

Waited 200ms for calendar update
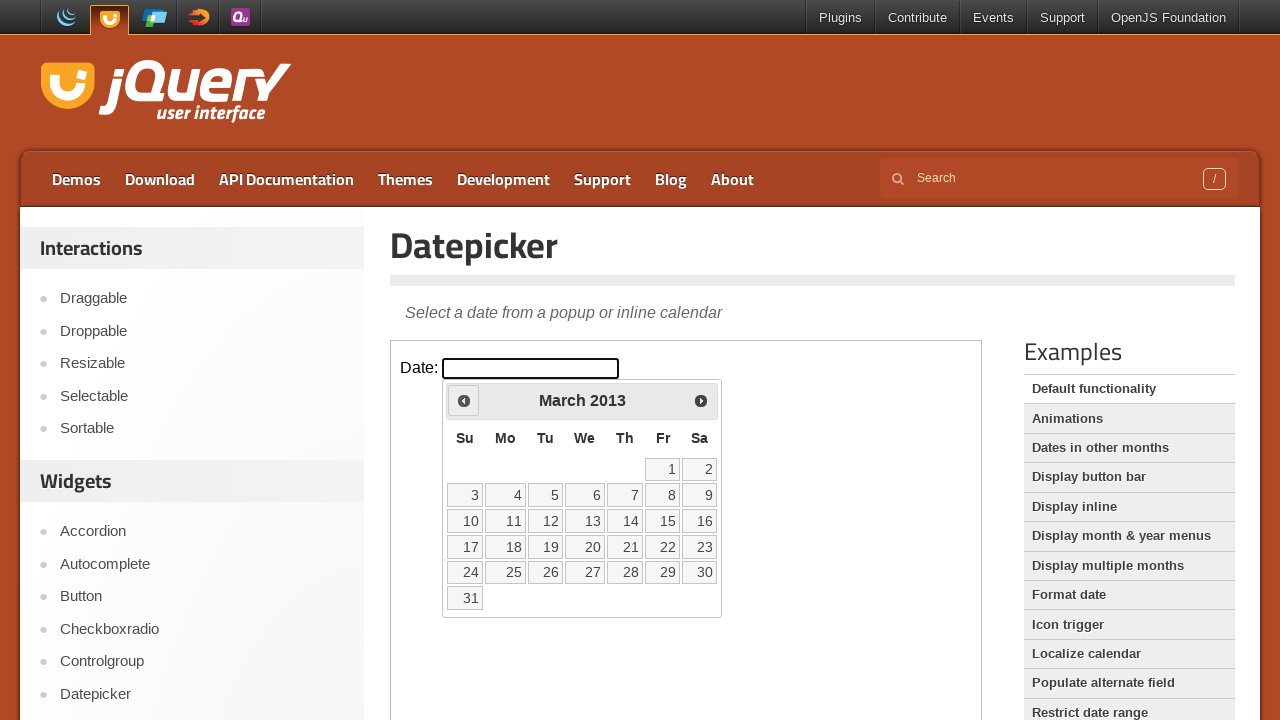

Clicked Prev button to navigate to earlier year at (464, 400) on iframe.demo-frame >> internal:control=enter-frame >> span:has-text('Prev')
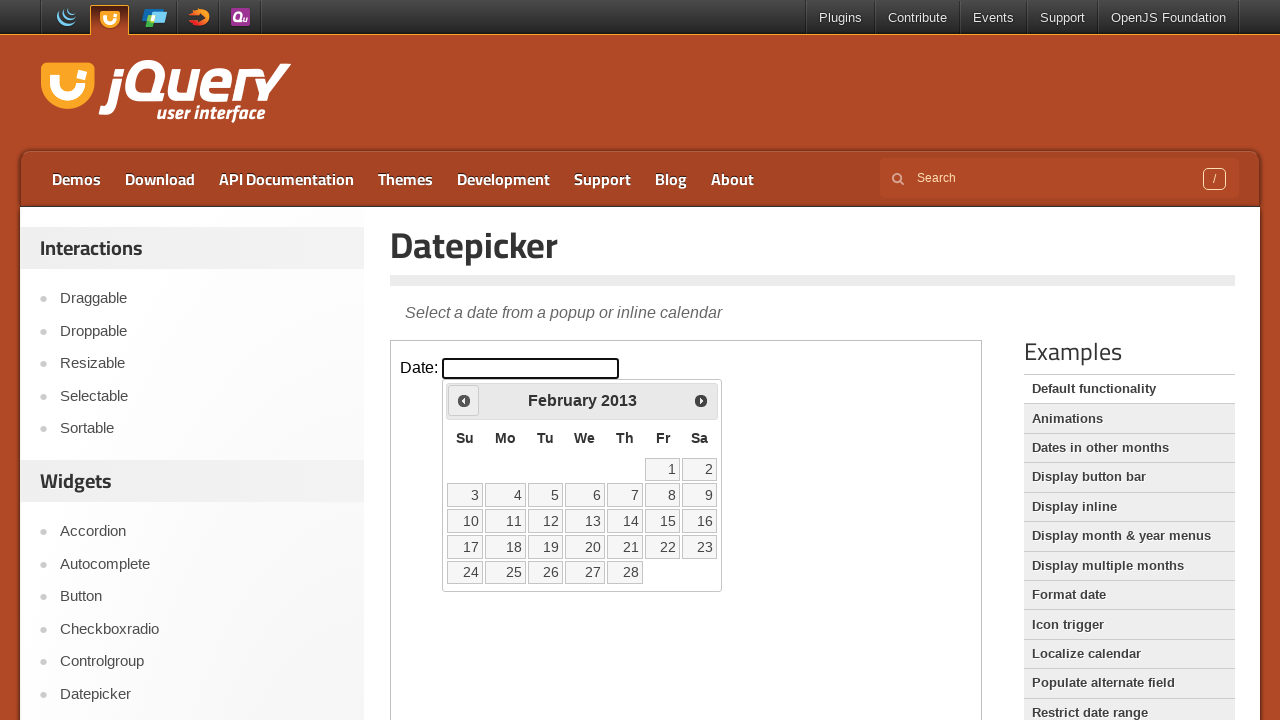

Waited 200ms for calendar update
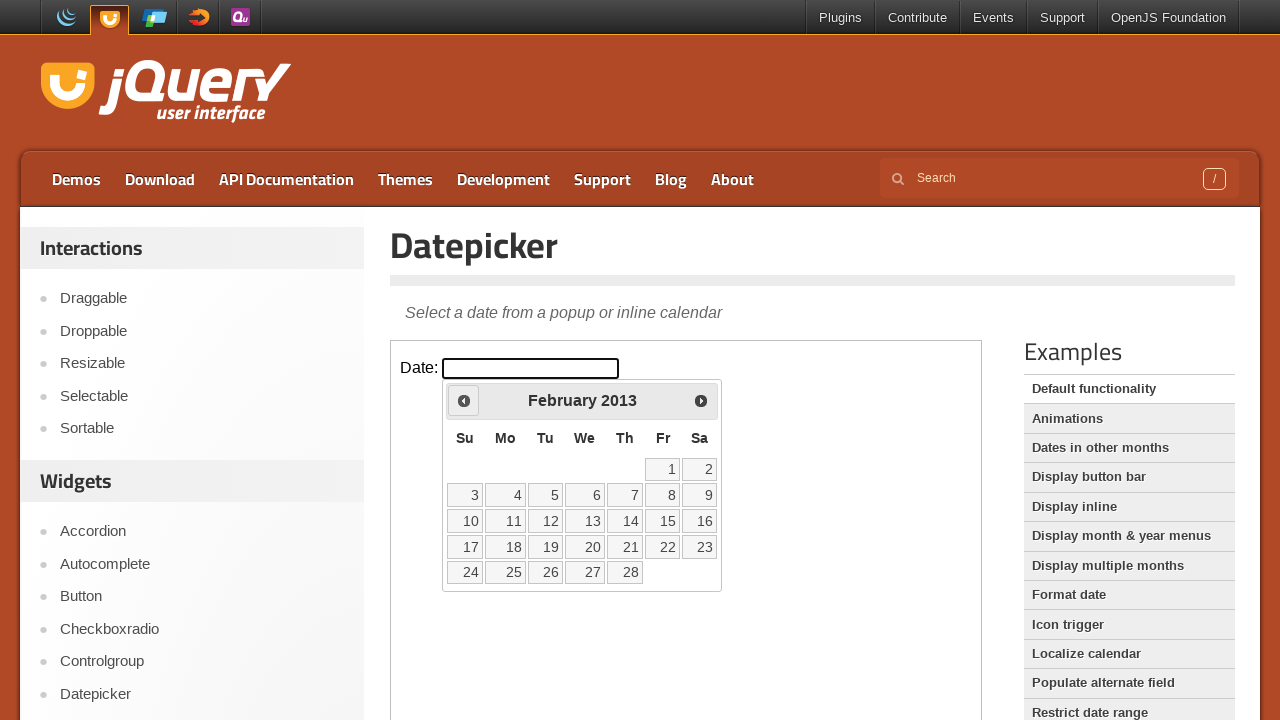

Clicked Prev button to navigate to earlier year at (464, 400) on iframe.demo-frame >> internal:control=enter-frame >> span:has-text('Prev')
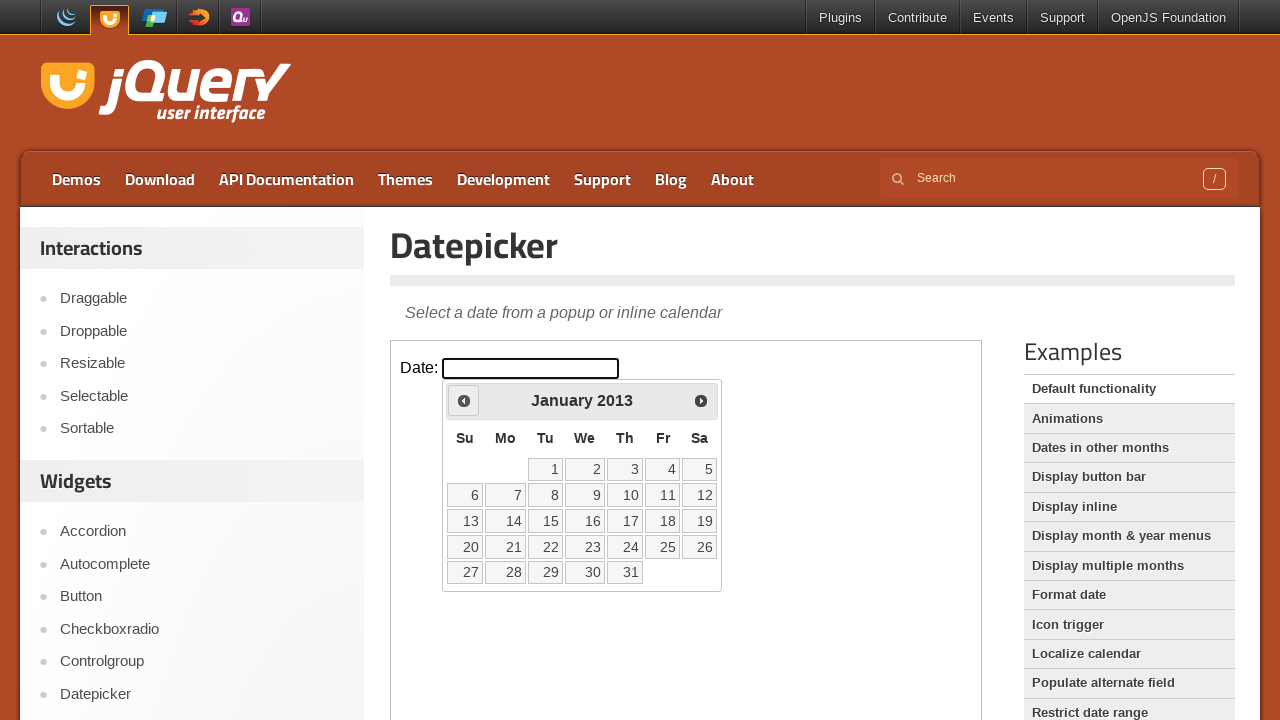

Waited 200ms for calendar update
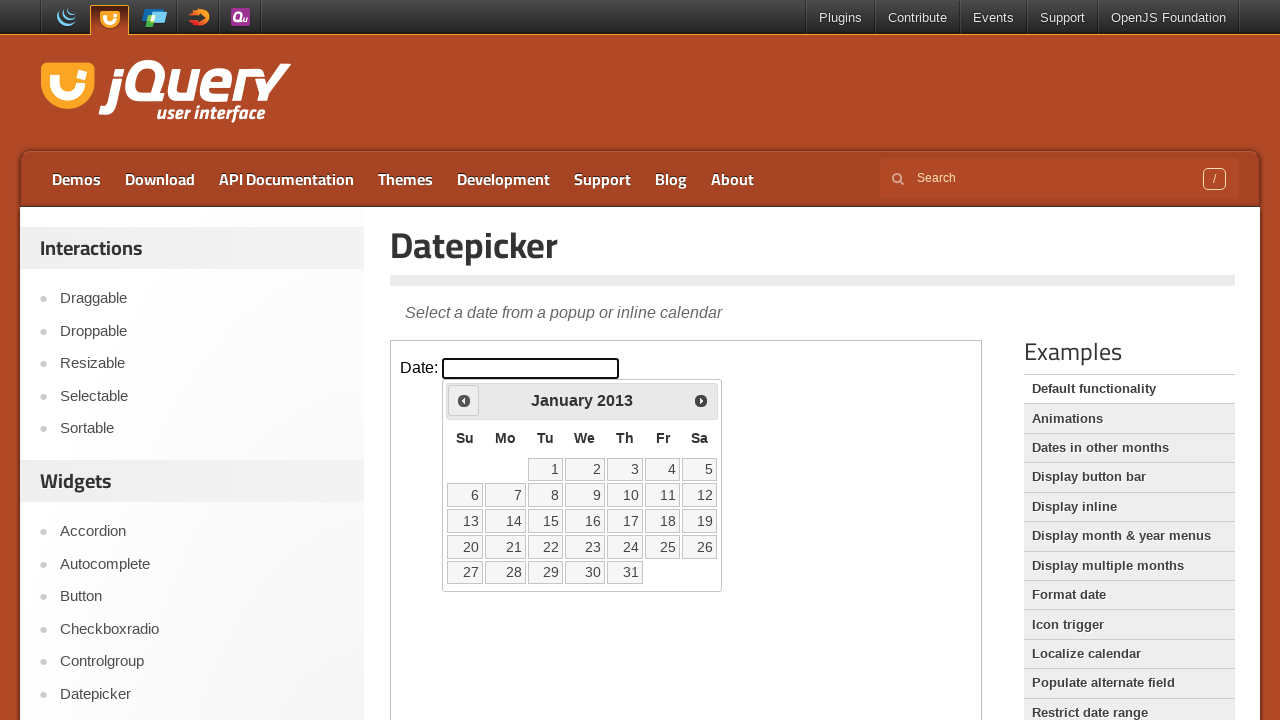

Clicked Prev button to navigate to earlier year at (464, 400) on iframe.demo-frame >> internal:control=enter-frame >> span:has-text('Prev')
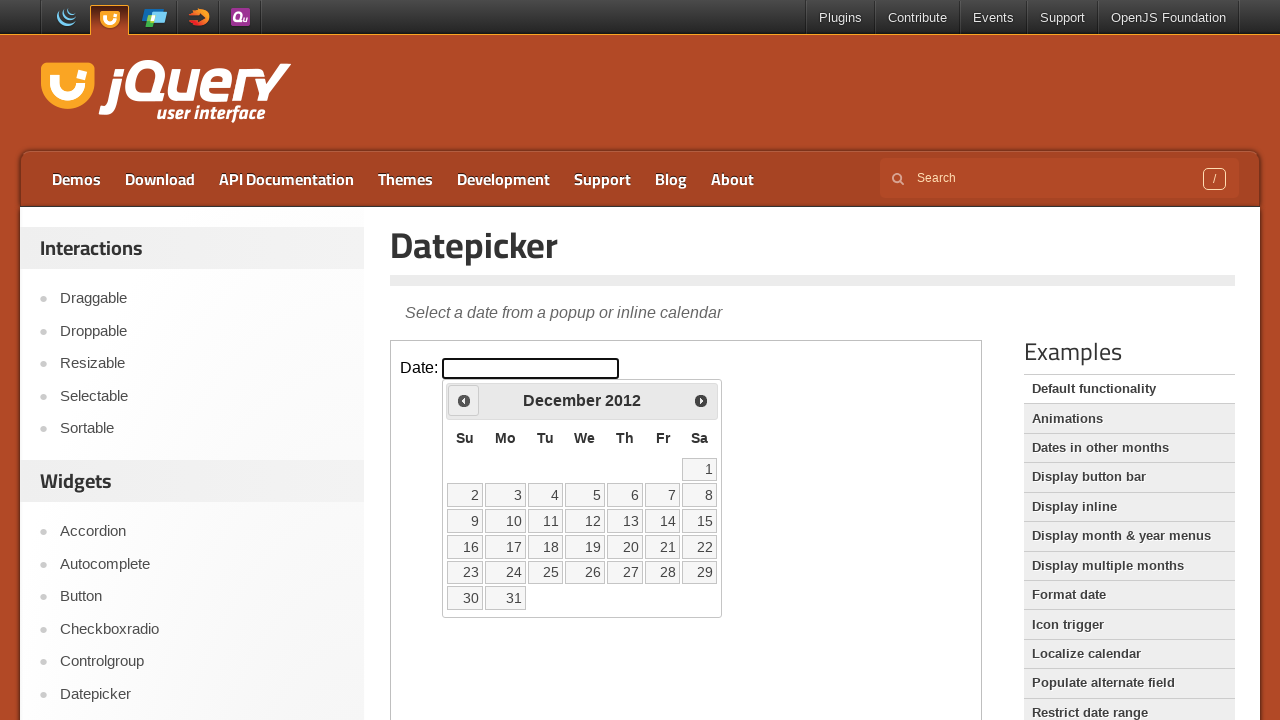

Waited 200ms for calendar update
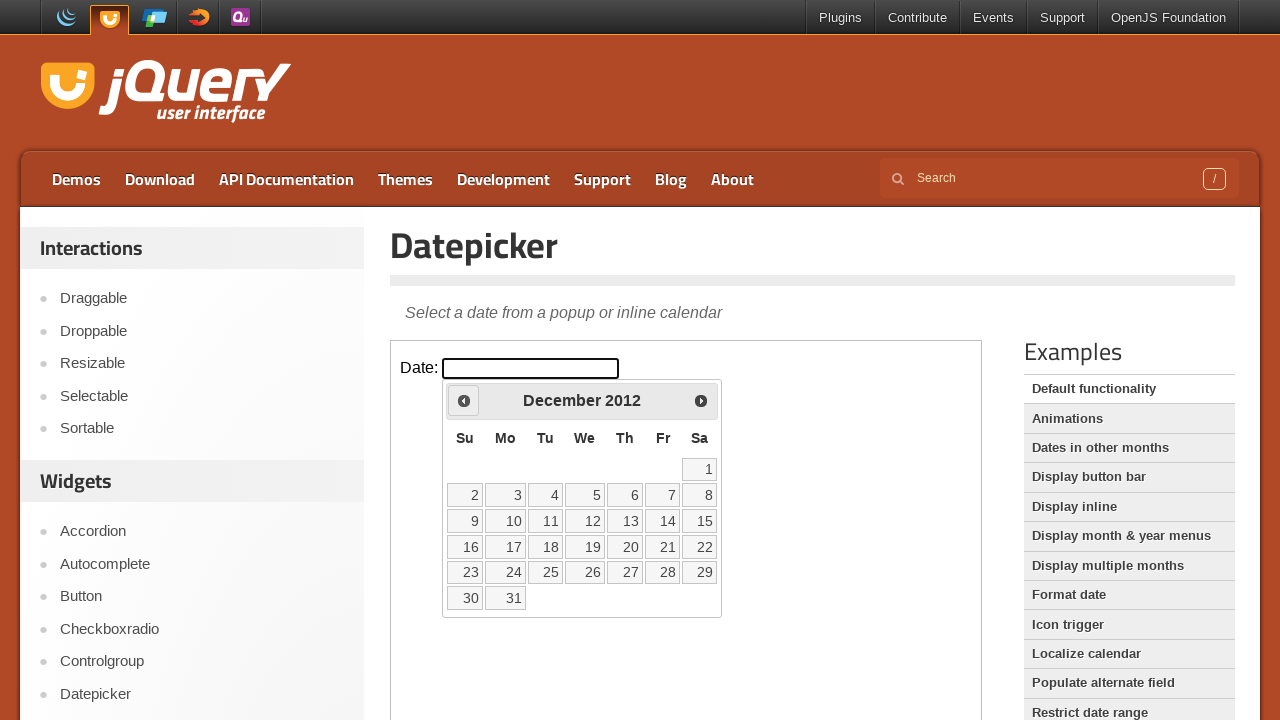

Clicked Prev button to navigate to earlier year at (464, 400) on iframe.demo-frame >> internal:control=enter-frame >> span:has-text('Prev')
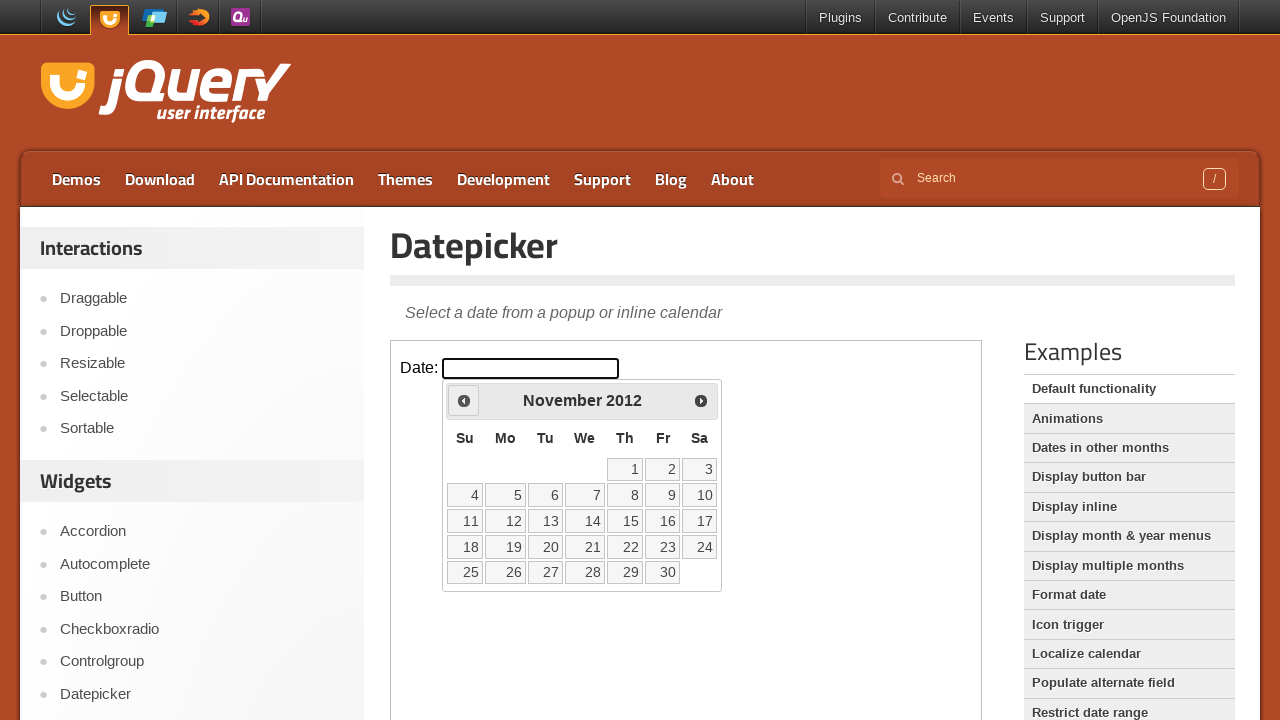

Waited 200ms for calendar update
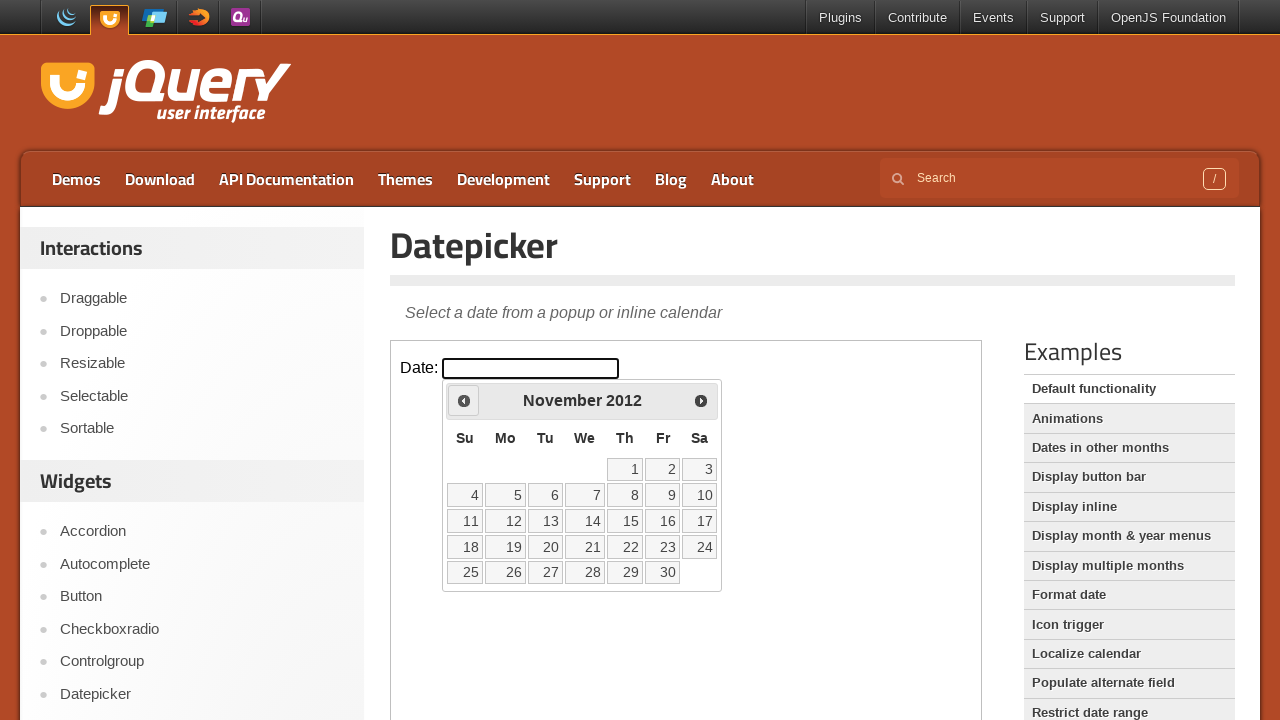

Clicked Prev button to navigate to earlier year at (464, 400) on iframe.demo-frame >> internal:control=enter-frame >> span:has-text('Prev')
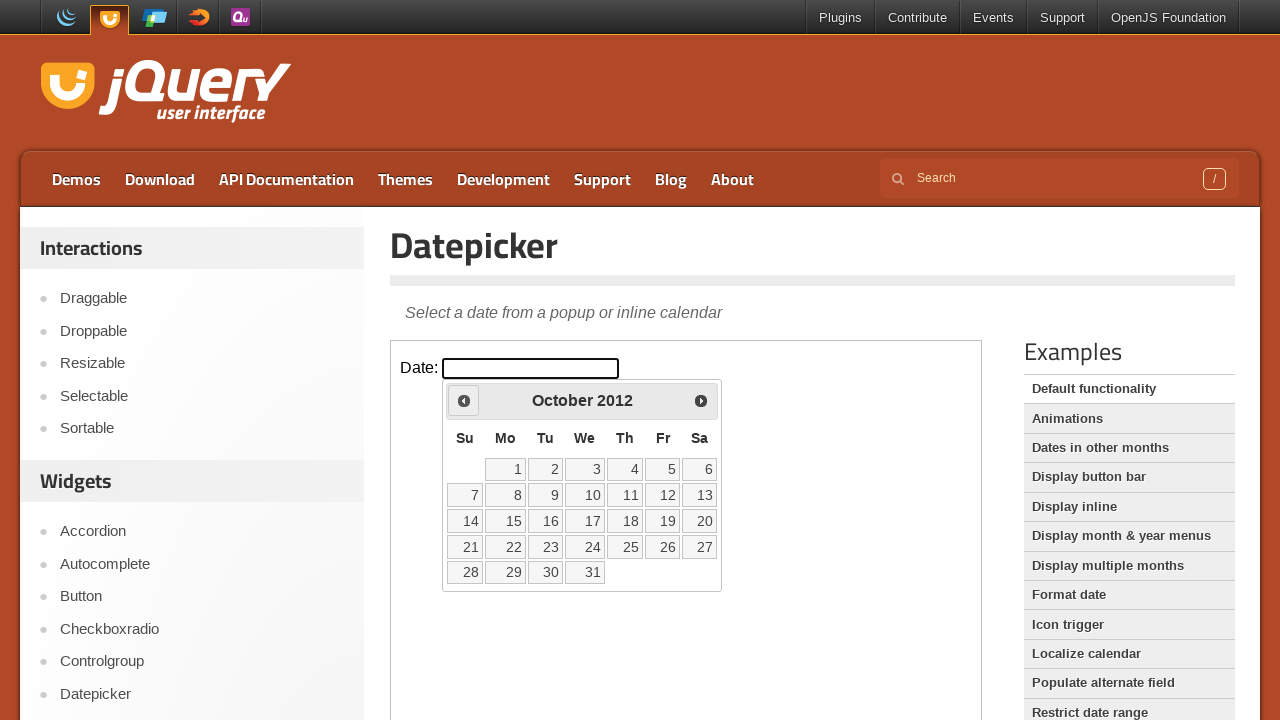

Waited 200ms for calendar update
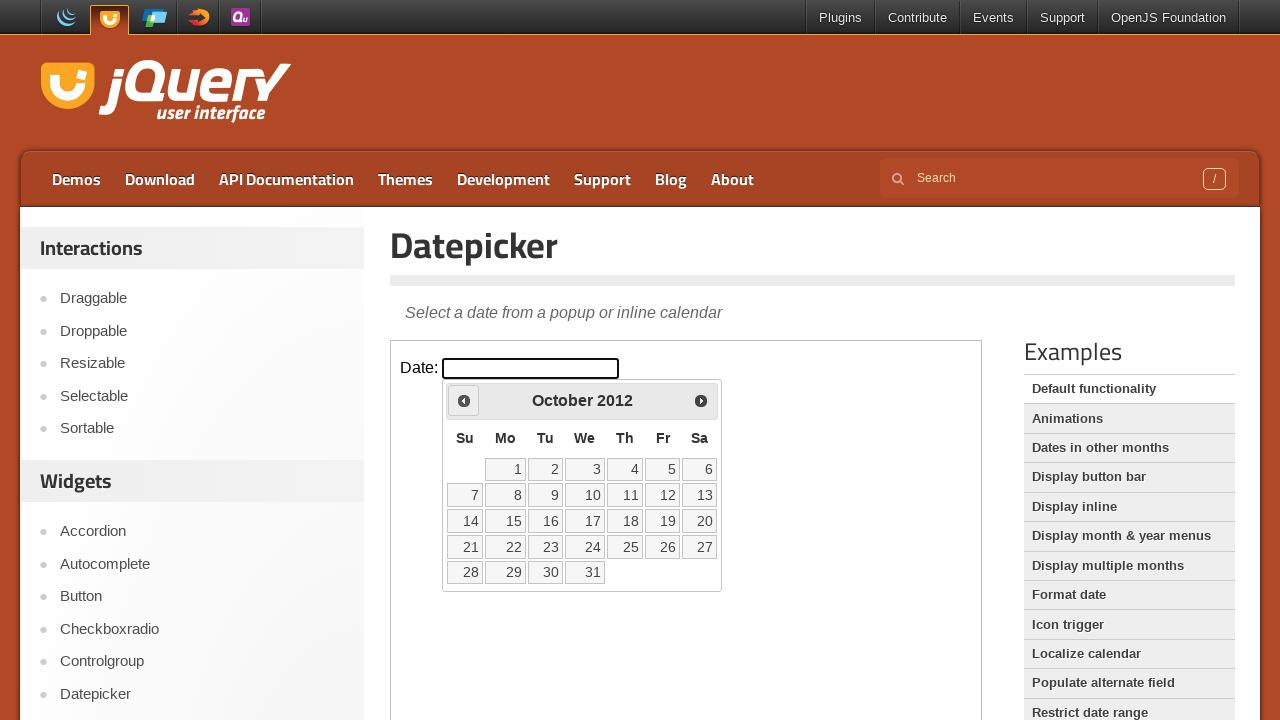

Clicked Prev button to navigate to earlier year at (464, 400) on iframe.demo-frame >> internal:control=enter-frame >> span:has-text('Prev')
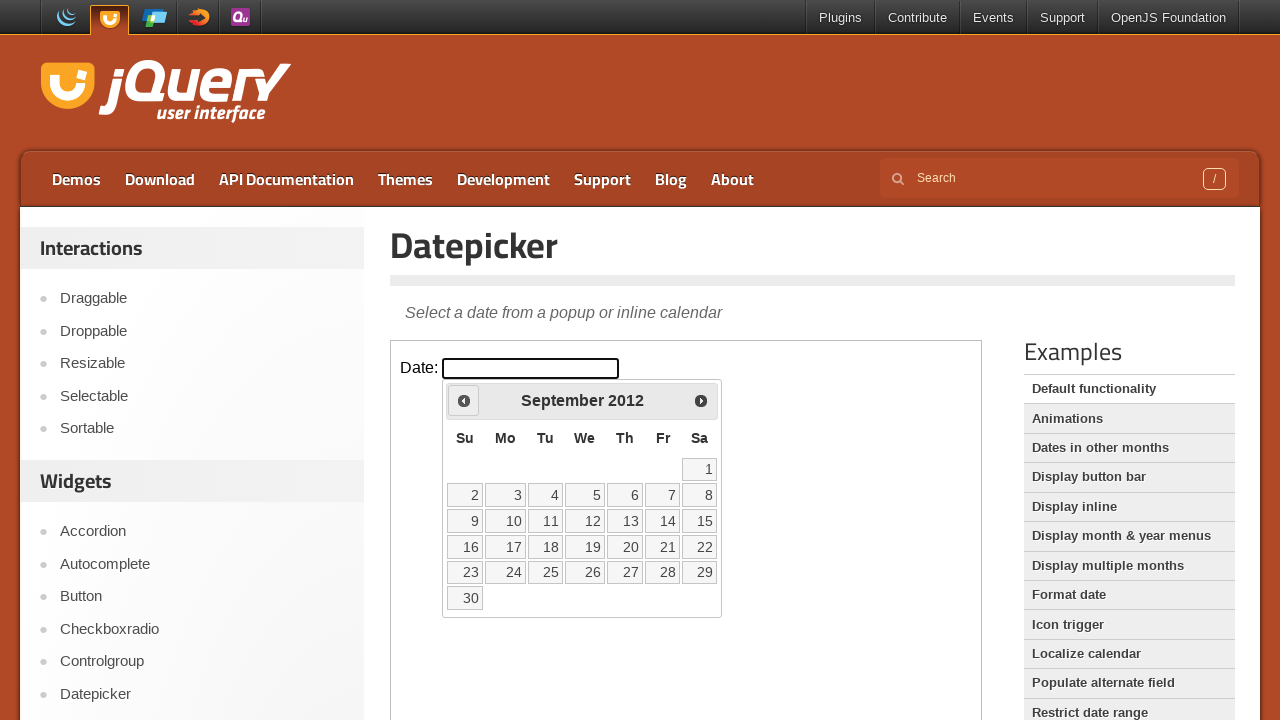

Waited 200ms for calendar update
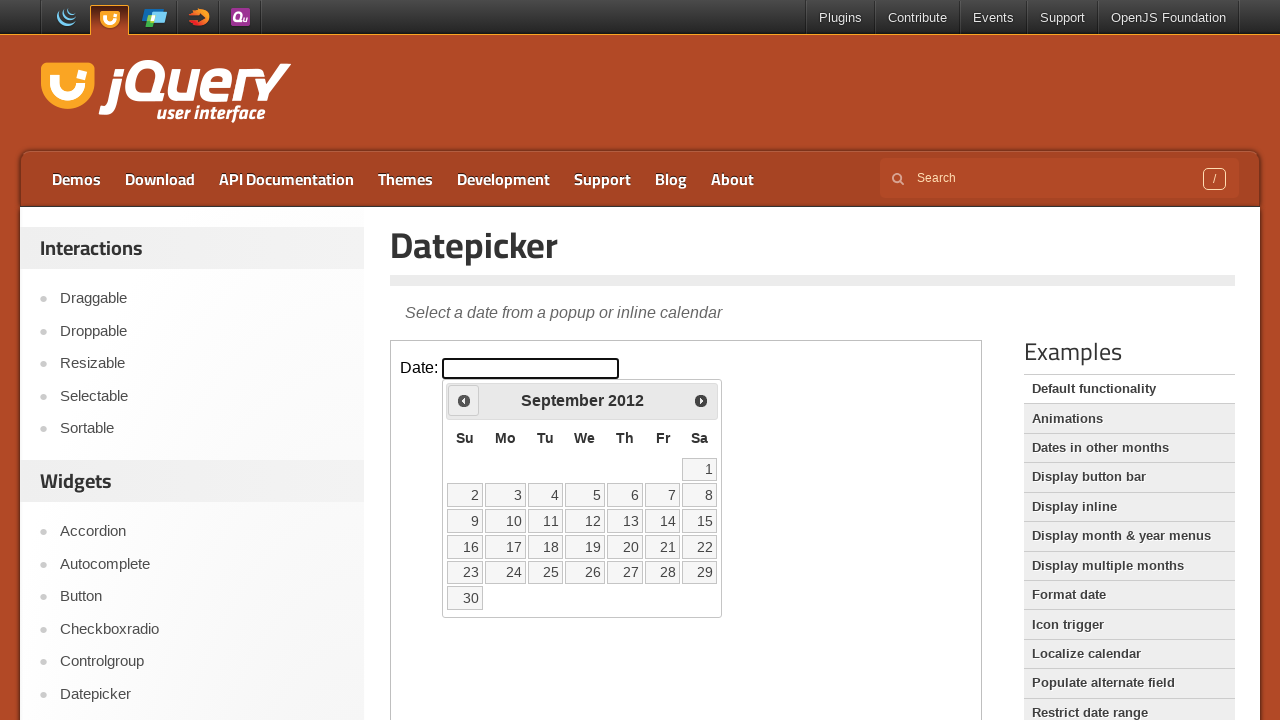

Clicked Prev button to navigate to earlier year at (464, 400) on iframe.demo-frame >> internal:control=enter-frame >> span:has-text('Prev')
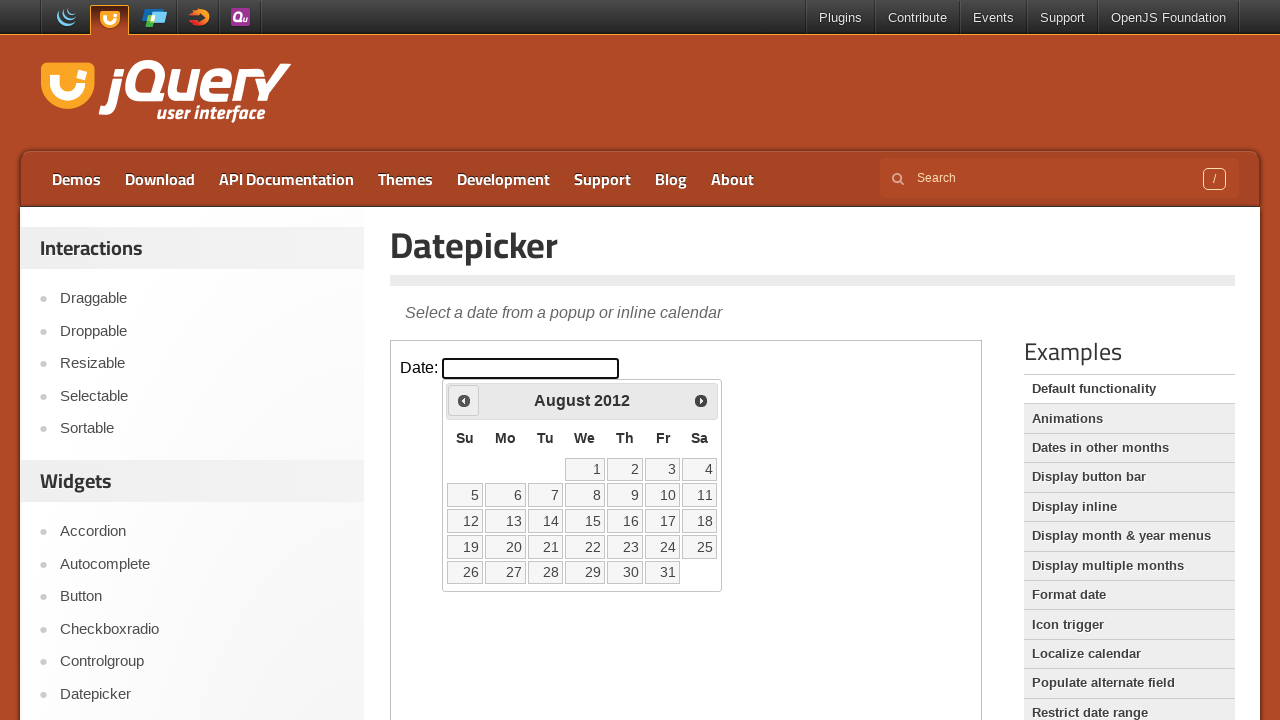

Waited 200ms for calendar update
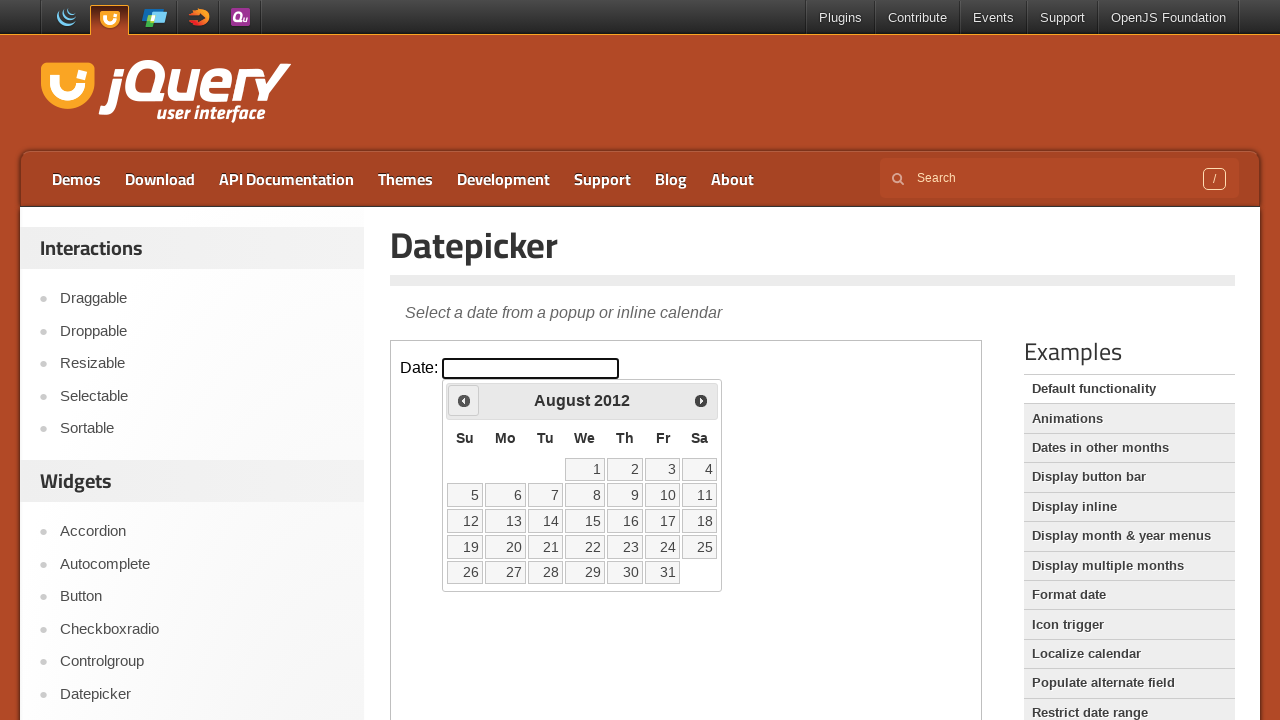

Clicked Prev button to navigate to earlier year at (464, 400) on iframe.demo-frame >> internal:control=enter-frame >> span:has-text('Prev')
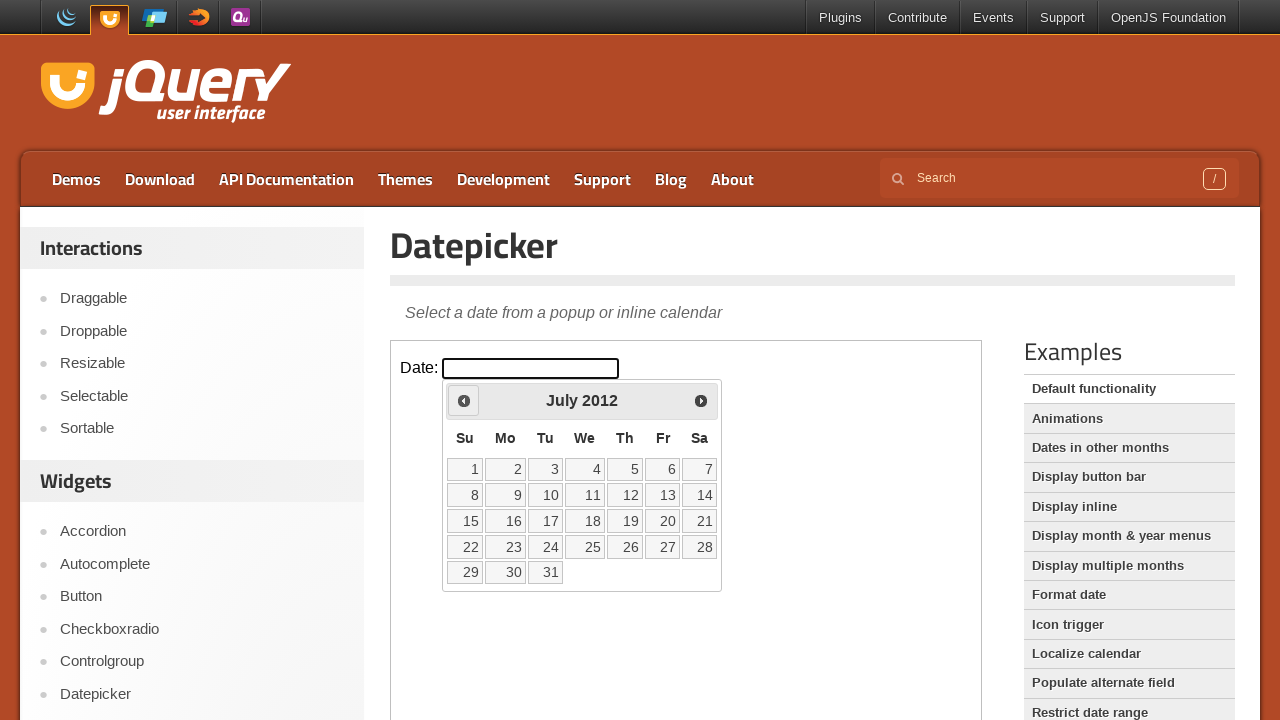

Waited 200ms for calendar update
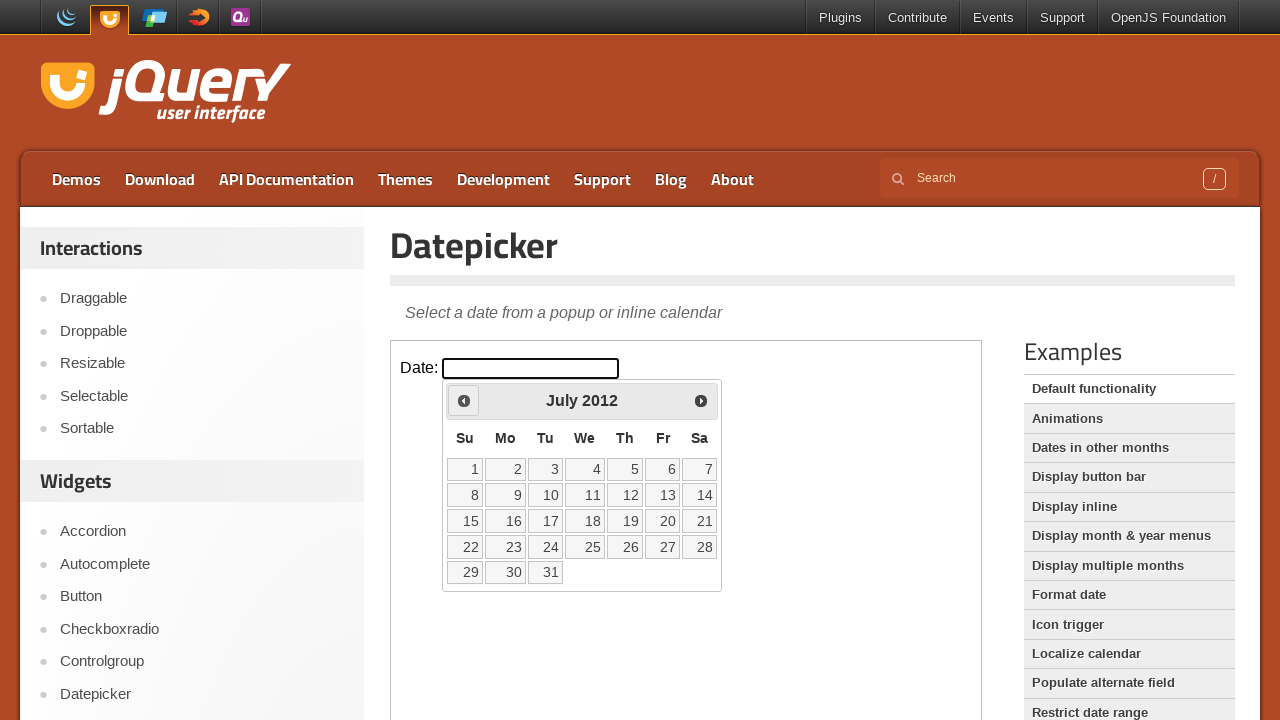

Clicked Prev button to navigate to earlier year at (464, 400) on iframe.demo-frame >> internal:control=enter-frame >> span:has-text('Prev')
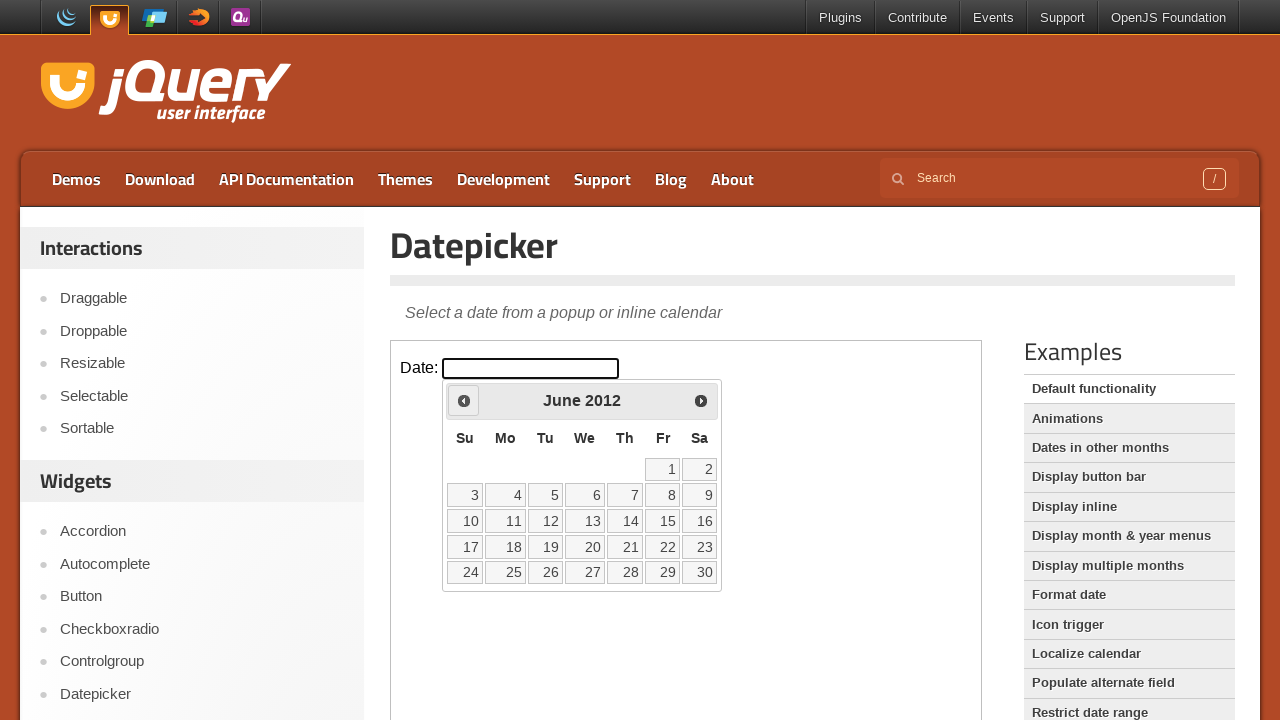

Waited 200ms for calendar update
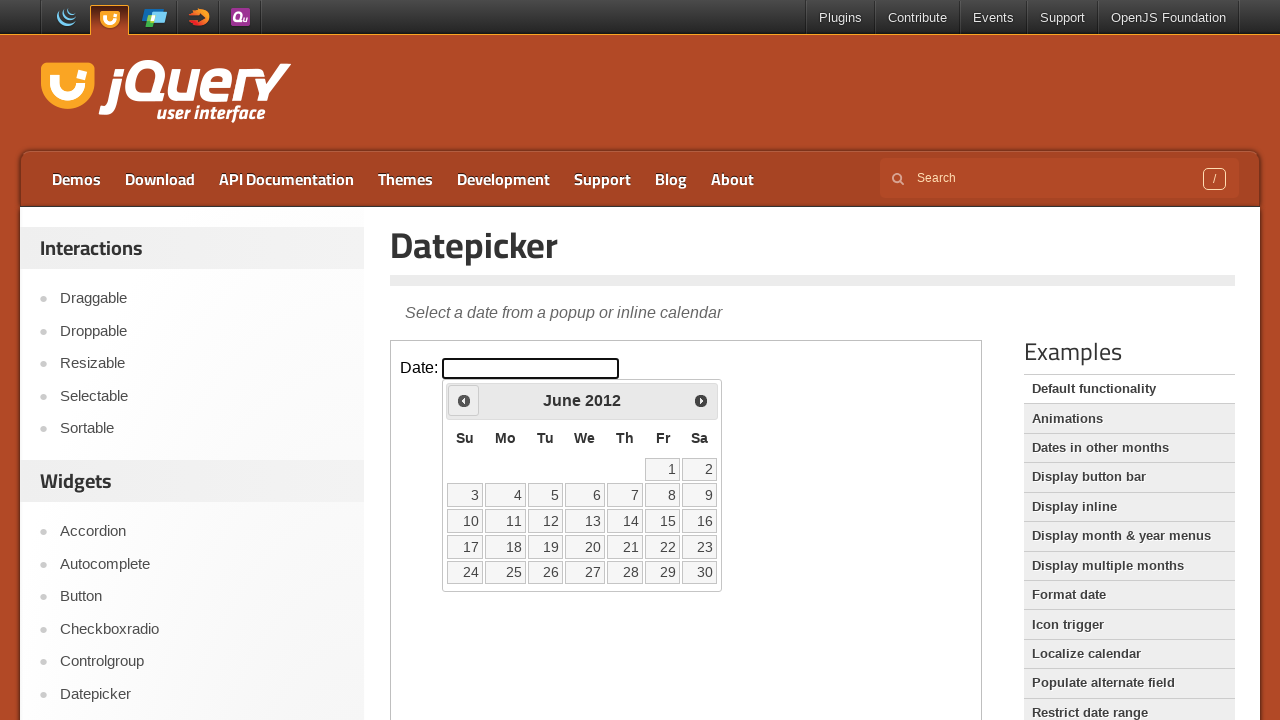

Clicked Prev button to navigate to earlier year at (464, 400) on iframe.demo-frame >> internal:control=enter-frame >> span:has-text('Prev')
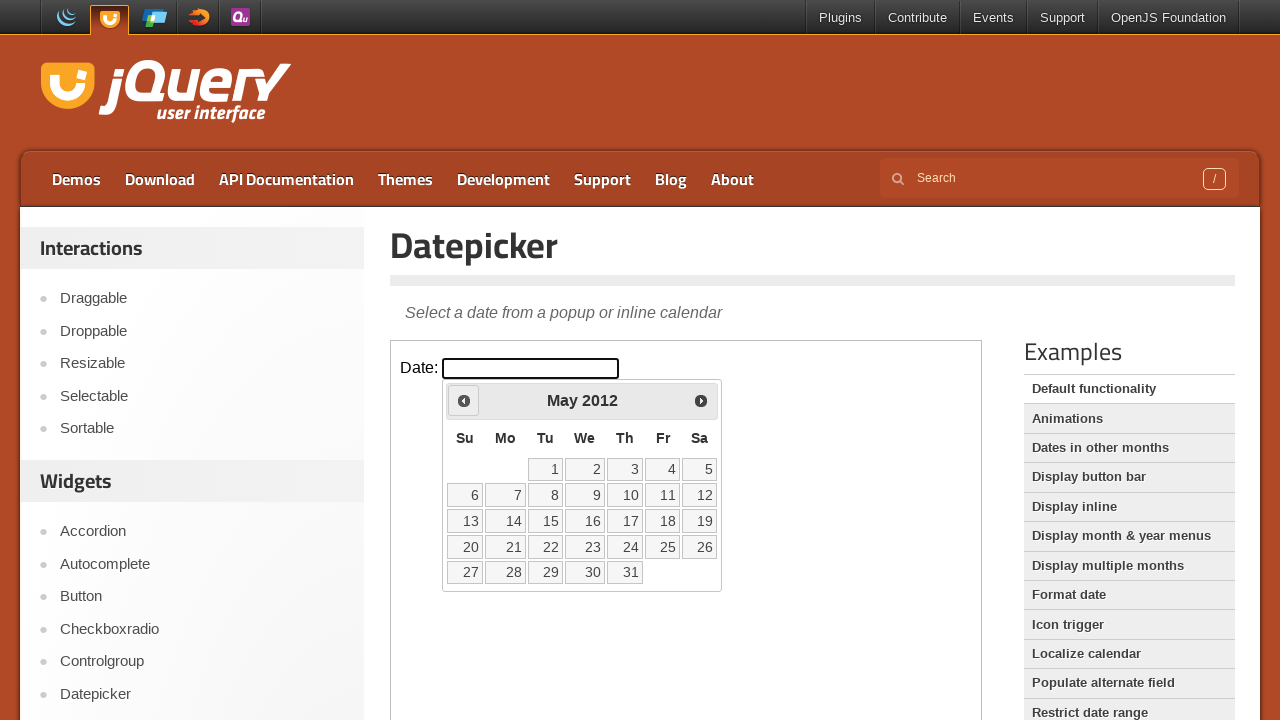

Waited 200ms for calendar update
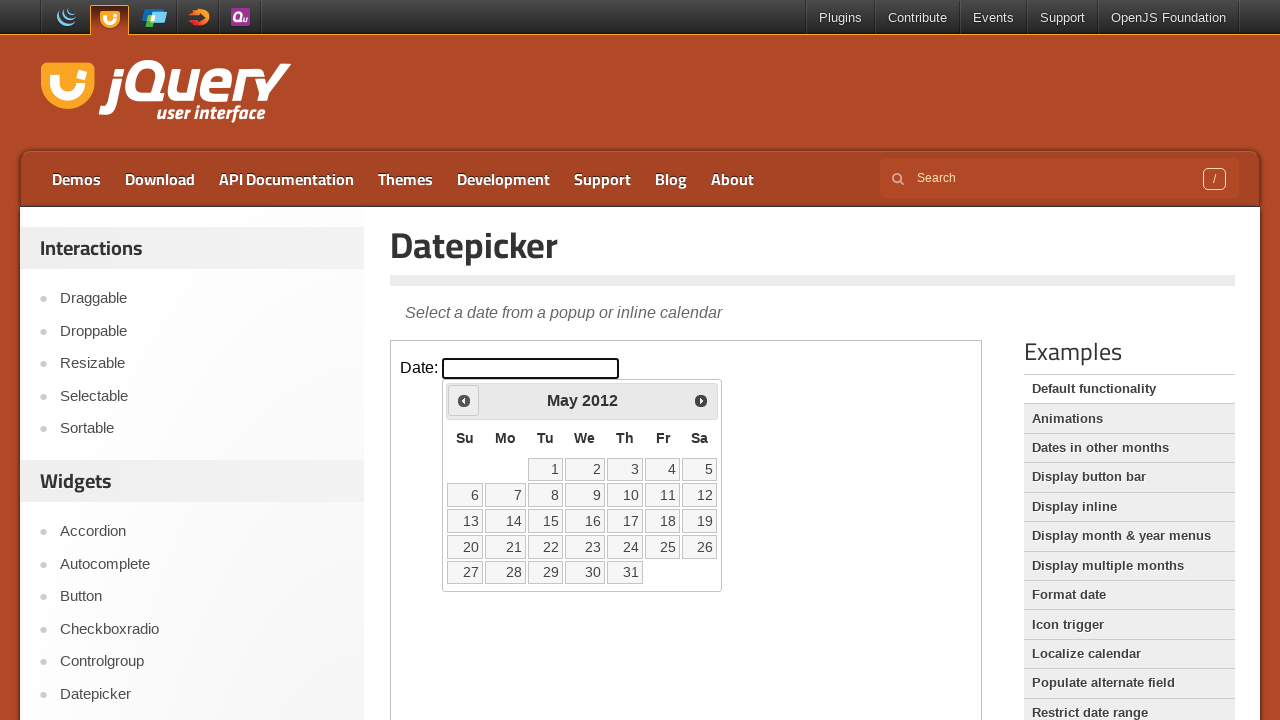

Clicked Prev button to navigate to earlier year at (464, 400) on iframe.demo-frame >> internal:control=enter-frame >> span:has-text('Prev')
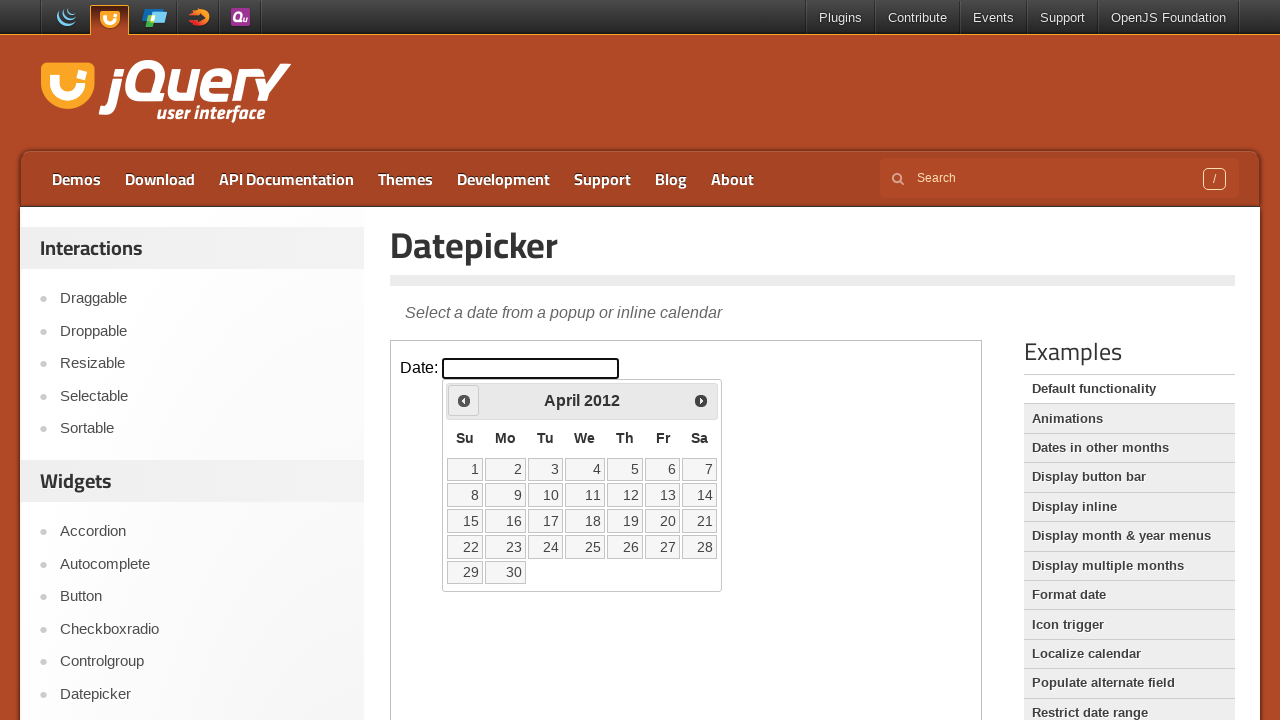

Waited 200ms for calendar update
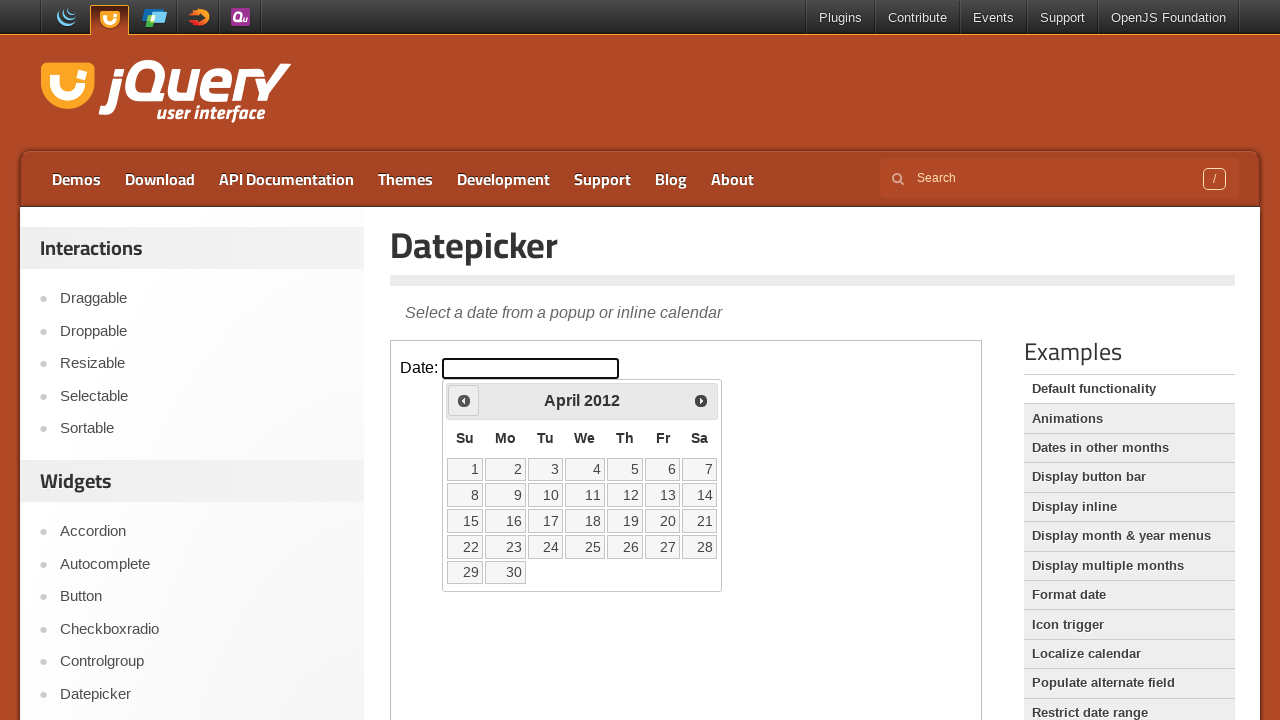

Clicked Prev button to navigate to earlier year at (464, 400) on iframe.demo-frame >> internal:control=enter-frame >> span:has-text('Prev')
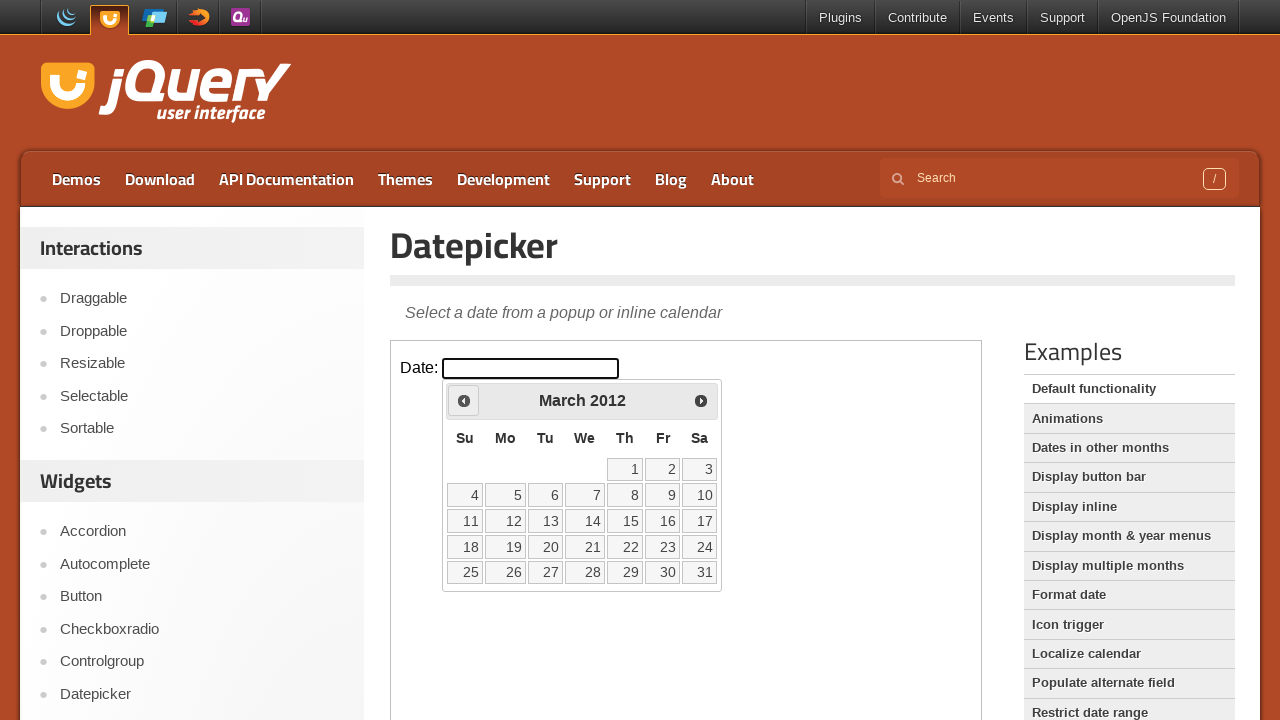

Waited 200ms for calendar update
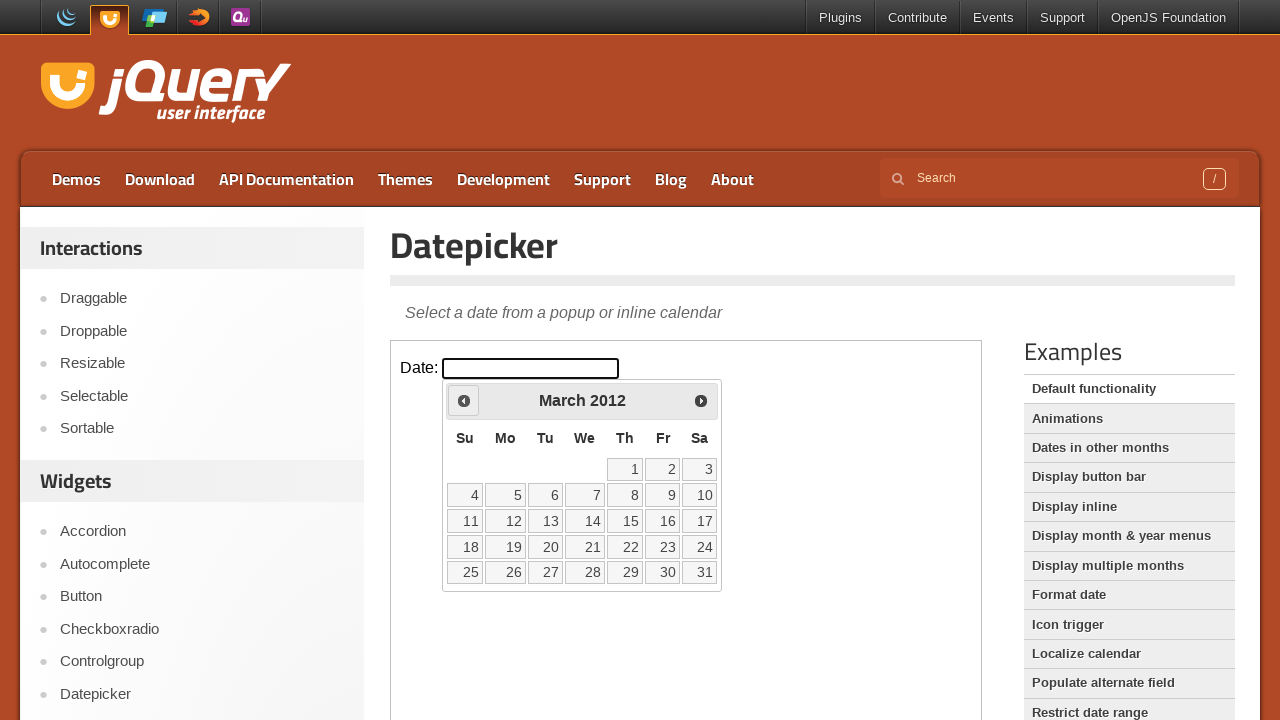

Clicked Prev button to navigate to earlier year at (464, 400) on iframe.demo-frame >> internal:control=enter-frame >> span:has-text('Prev')
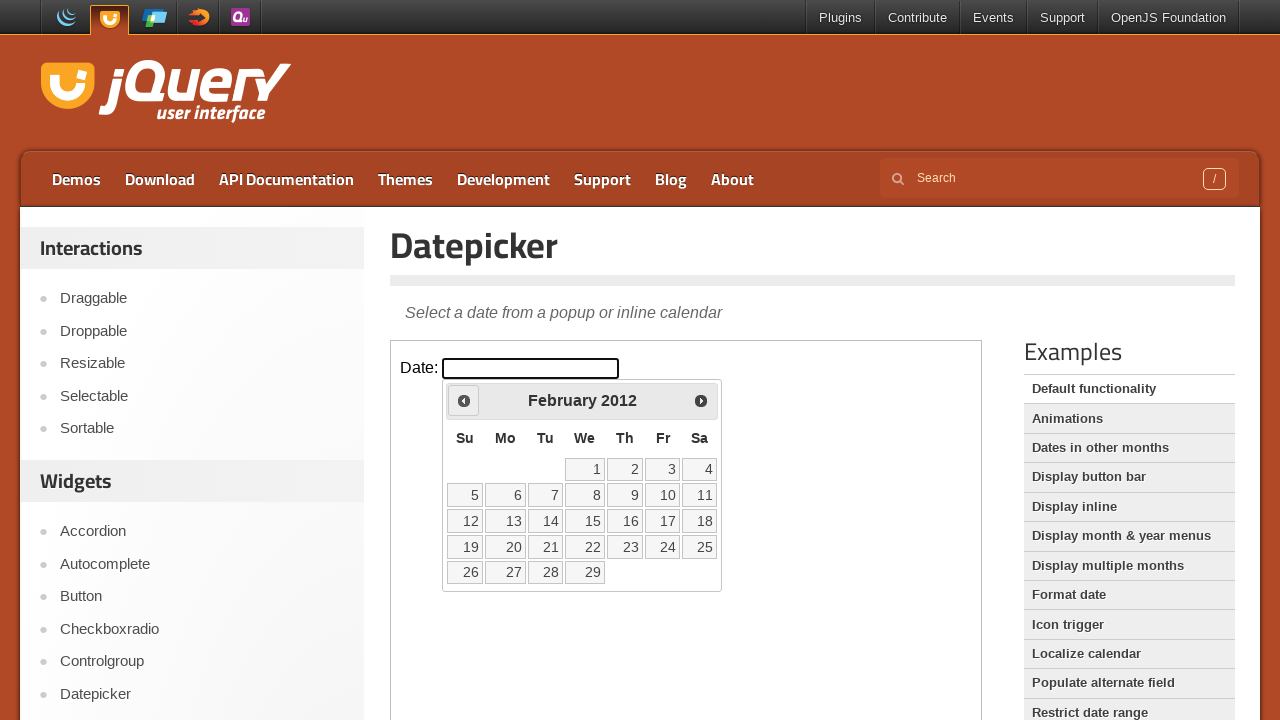

Waited 200ms for calendar update
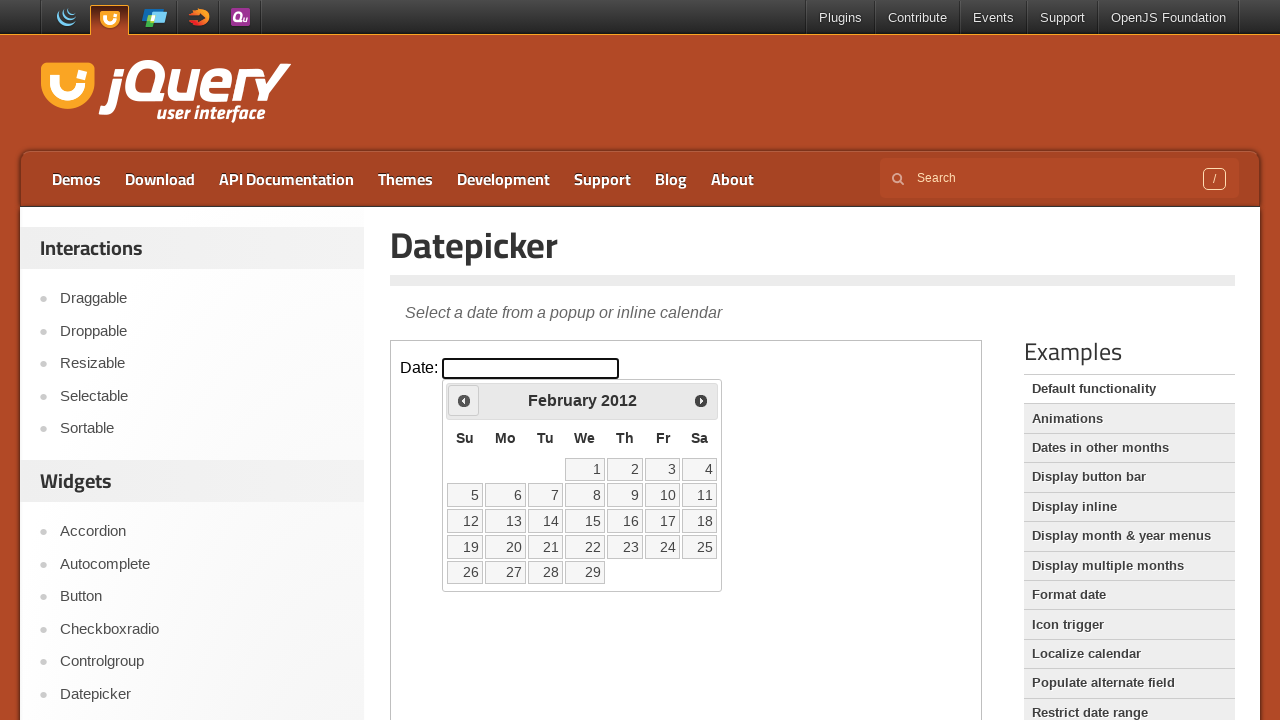

Clicked Prev button to navigate to earlier year at (464, 400) on iframe.demo-frame >> internal:control=enter-frame >> span:has-text('Prev')
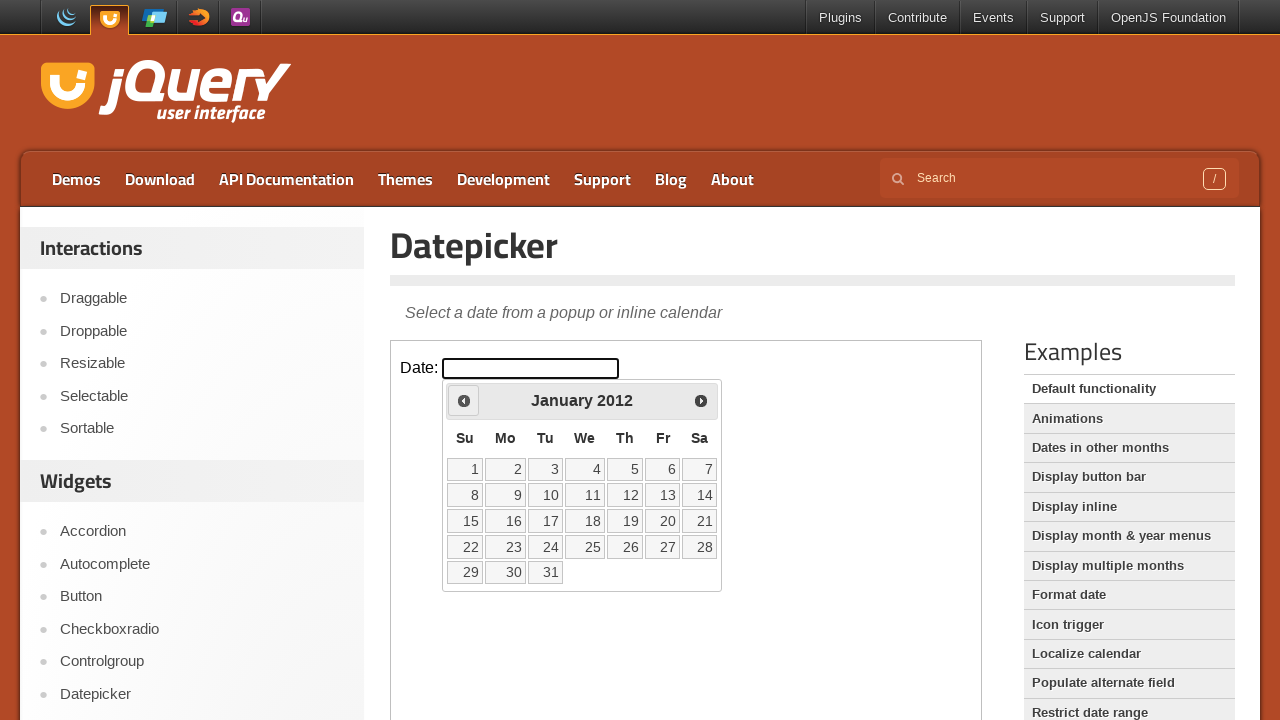

Waited 200ms for calendar update
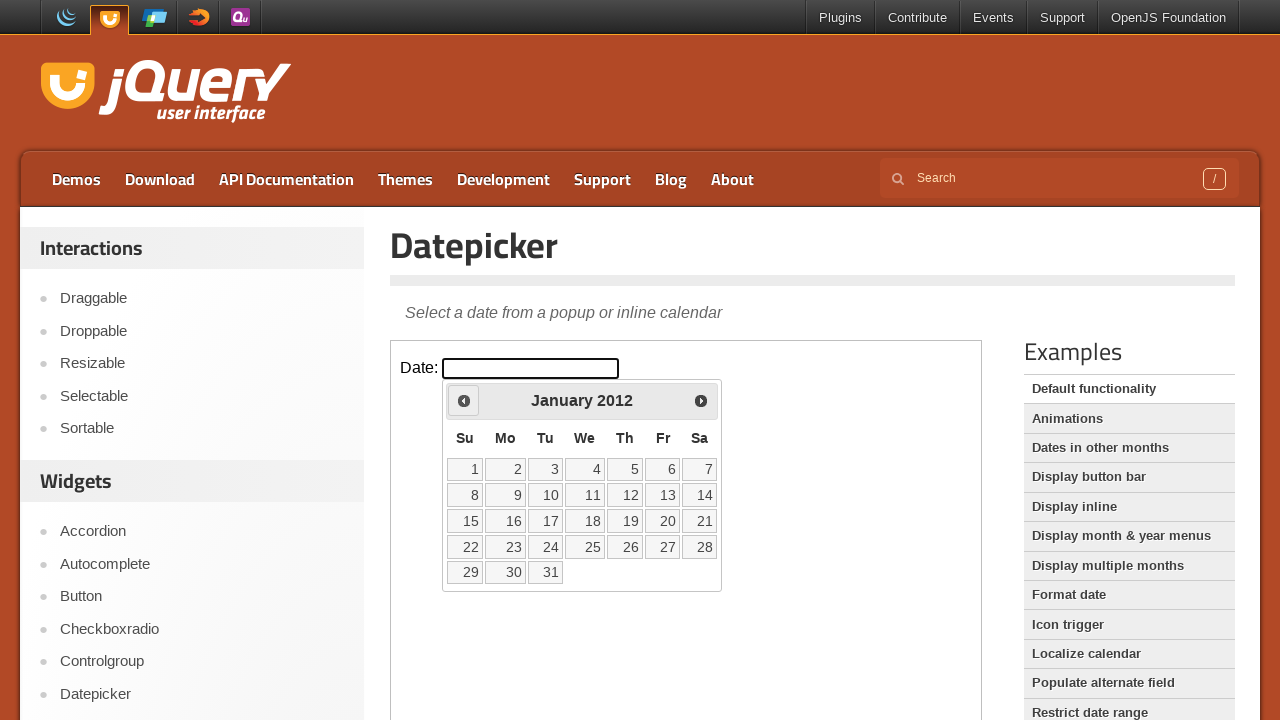

Clicked Prev button to navigate to earlier year at (464, 400) on iframe.demo-frame >> internal:control=enter-frame >> span:has-text('Prev')
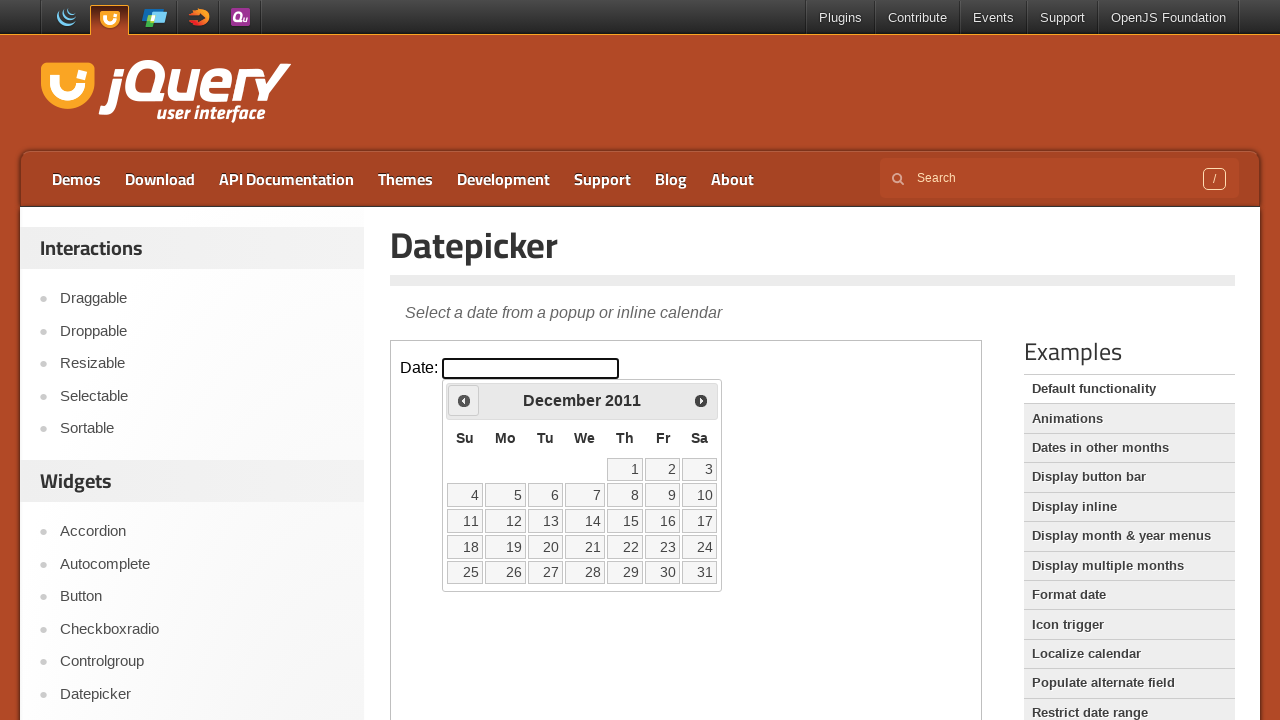

Waited 200ms for calendar update
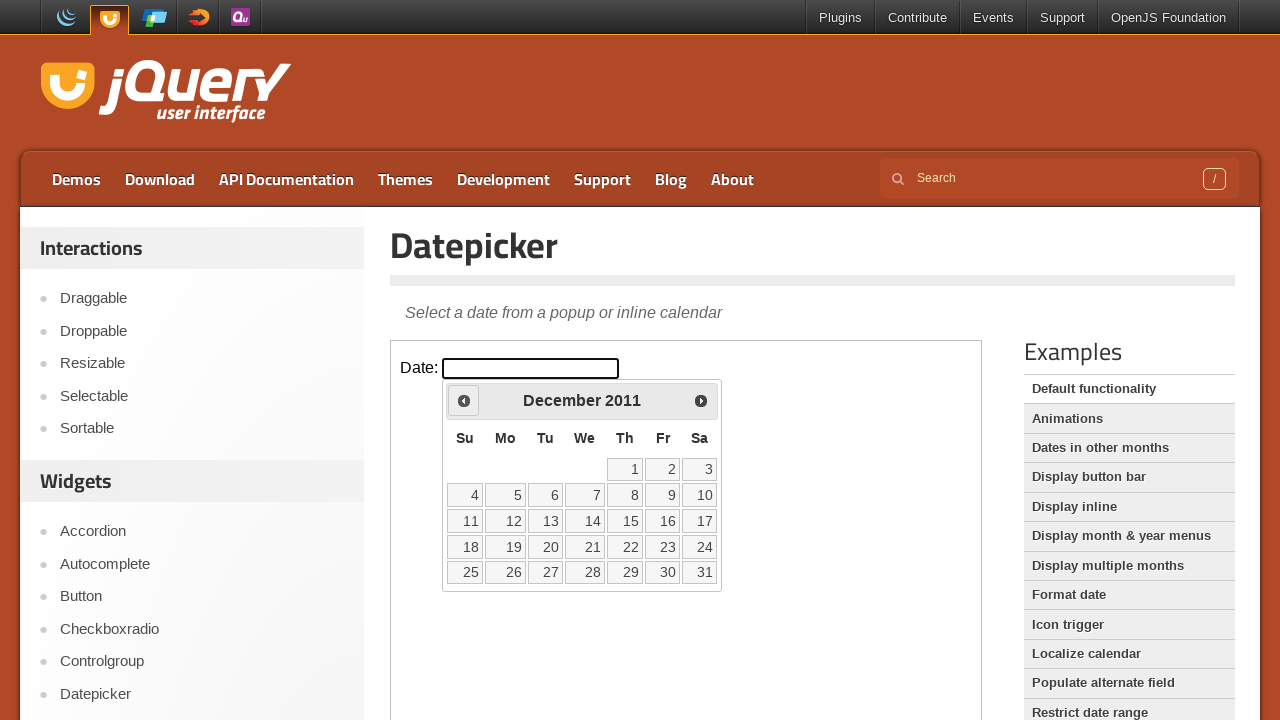

Clicked Prev button to navigate to earlier year at (464, 400) on iframe.demo-frame >> internal:control=enter-frame >> span:has-text('Prev')
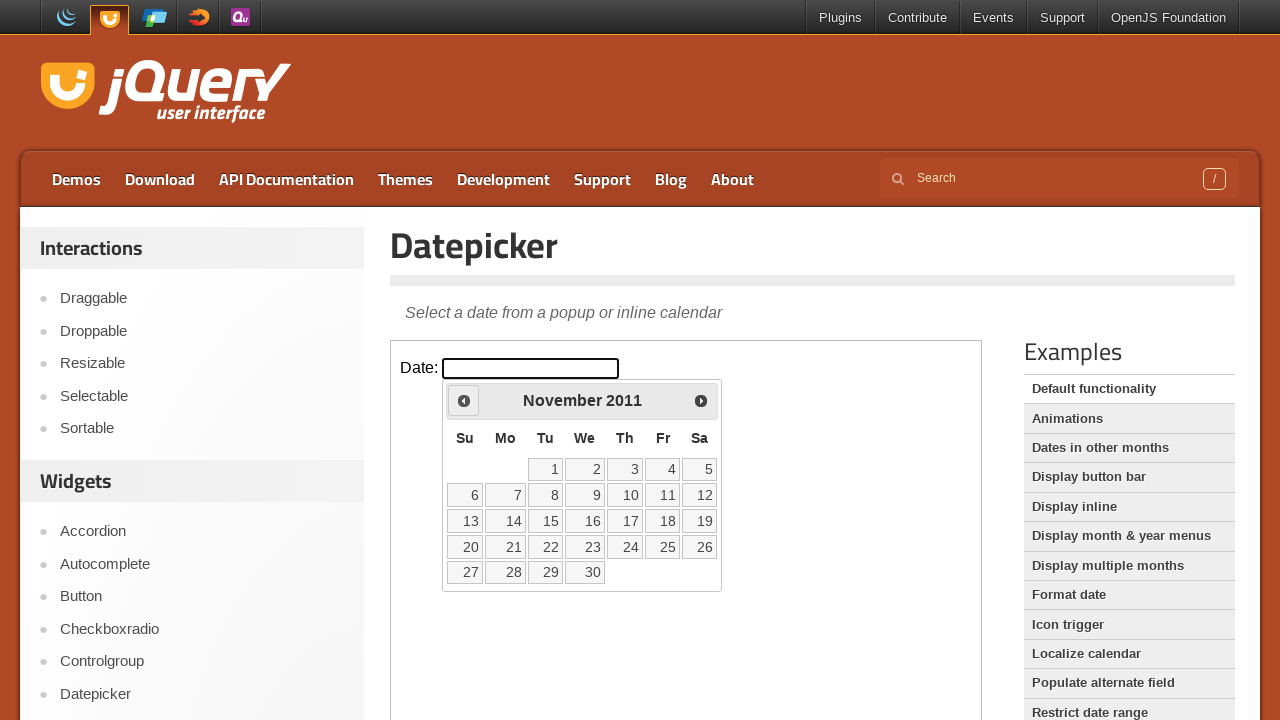

Waited 200ms for calendar update
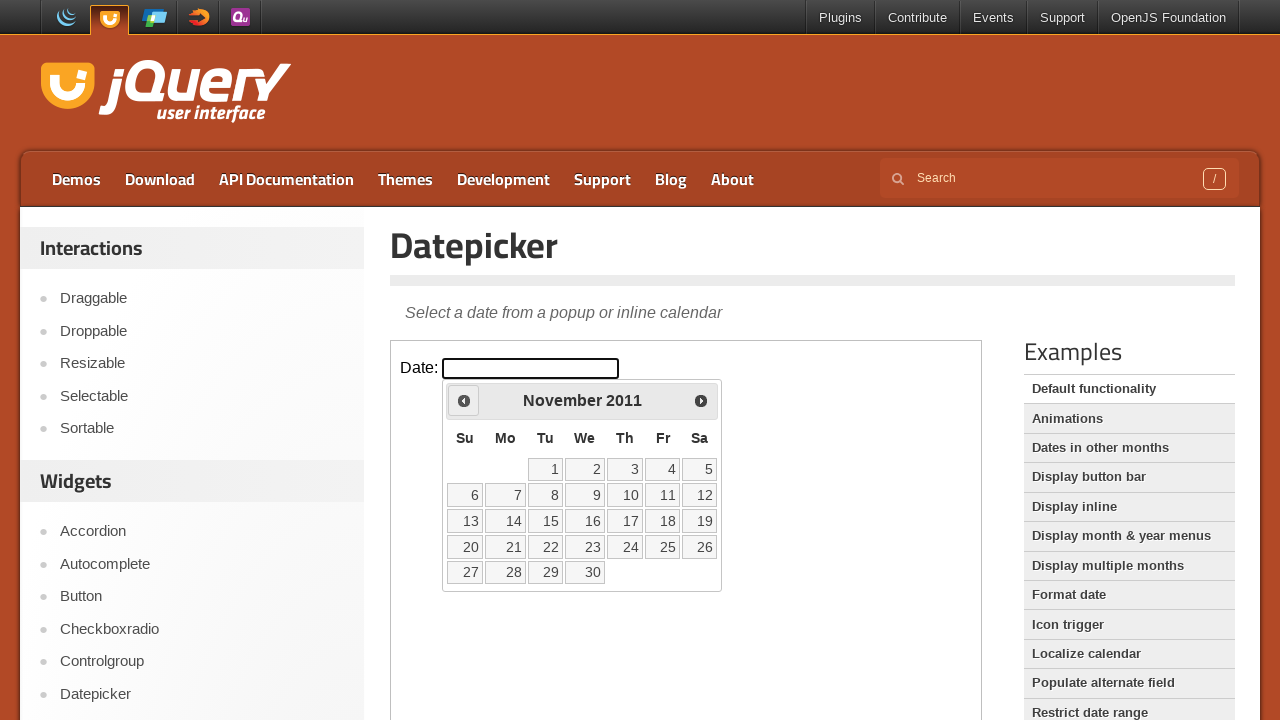

Clicked Prev button to navigate to earlier year at (464, 400) on iframe.demo-frame >> internal:control=enter-frame >> span:has-text('Prev')
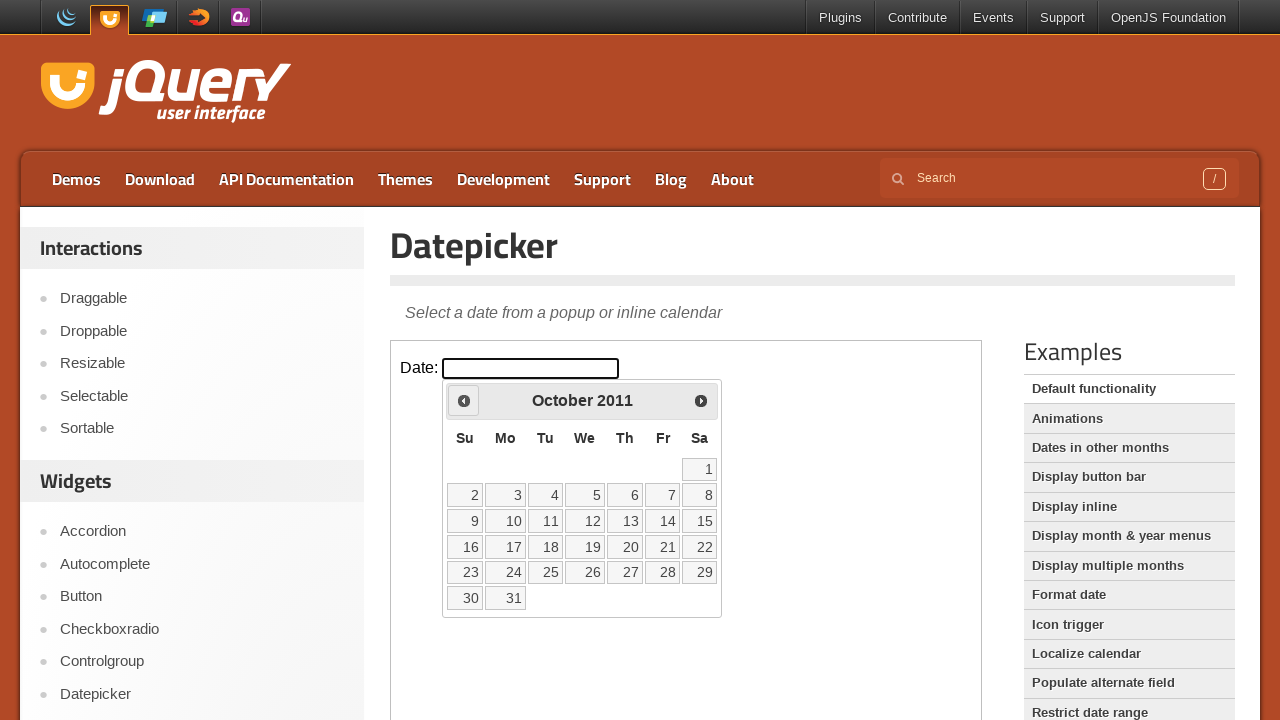

Waited 200ms for calendar update
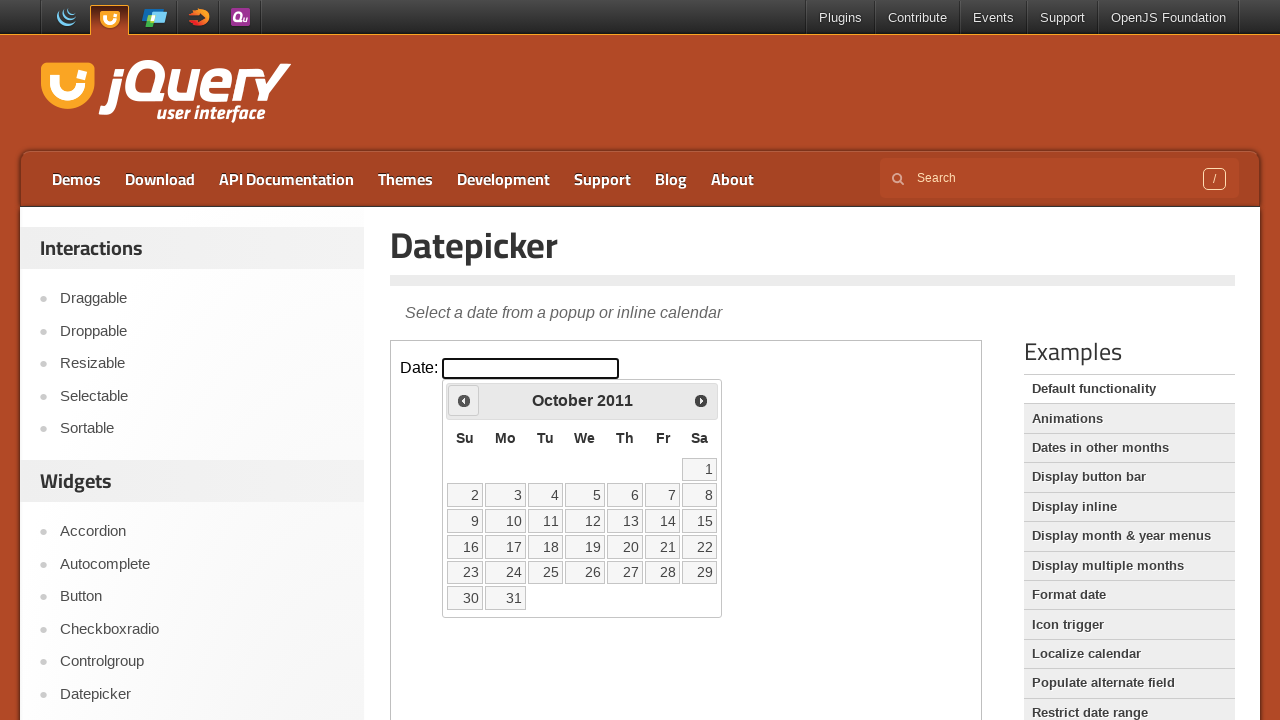

Clicked Prev button to navigate to earlier year at (464, 400) on iframe.demo-frame >> internal:control=enter-frame >> span:has-text('Prev')
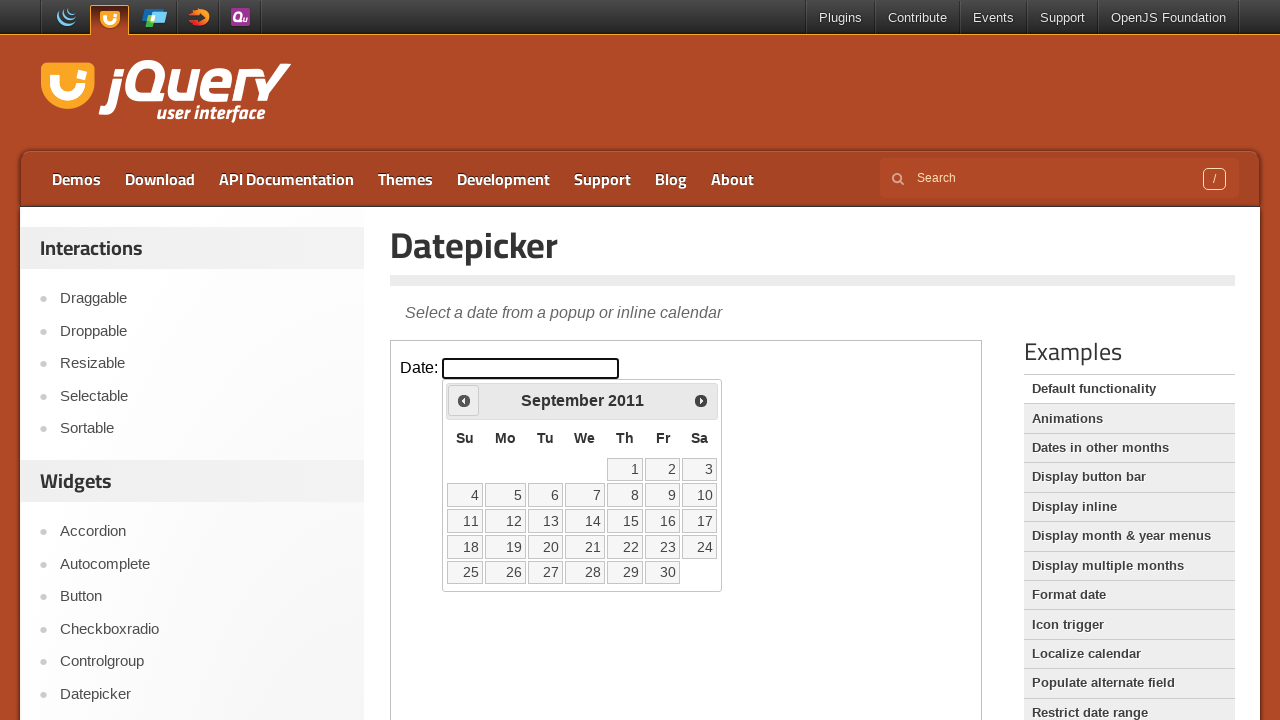

Waited 200ms for calendar update
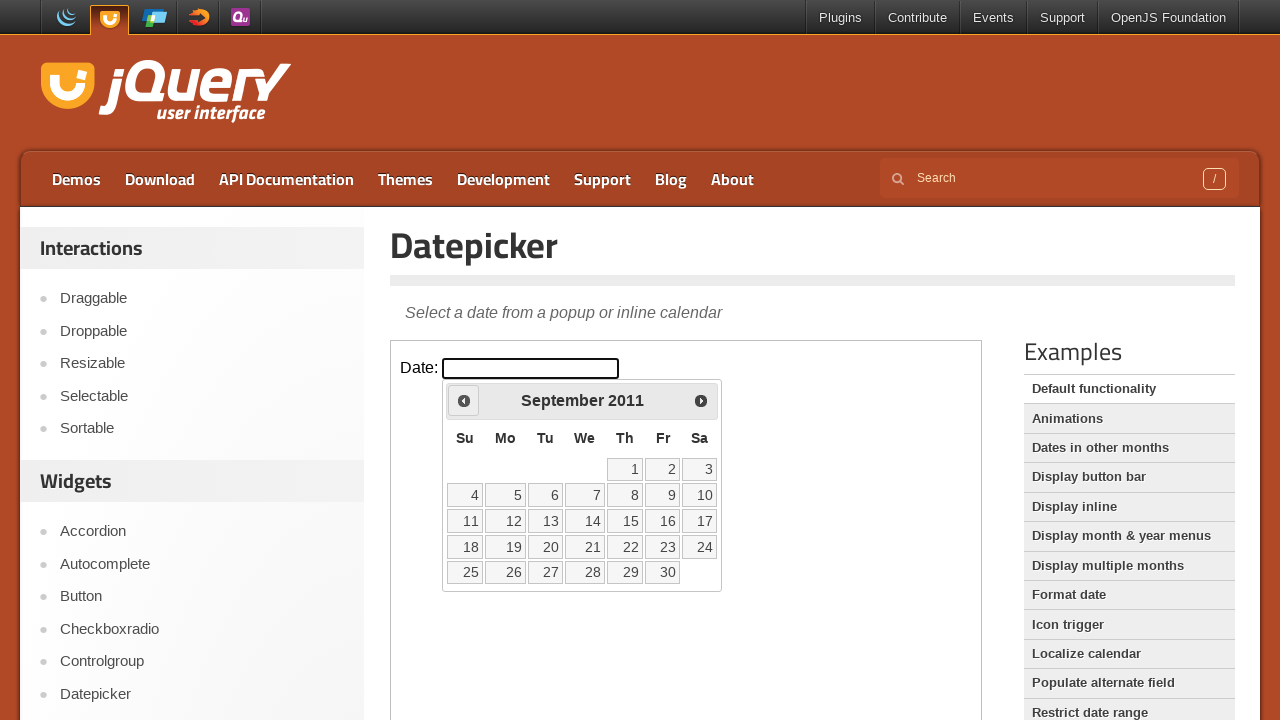

Clicked Prev button to navigate to earlier year at (464, 400) on iframe.demo-frame >> internal:control=enter-frame >> span:has-text('Prev')
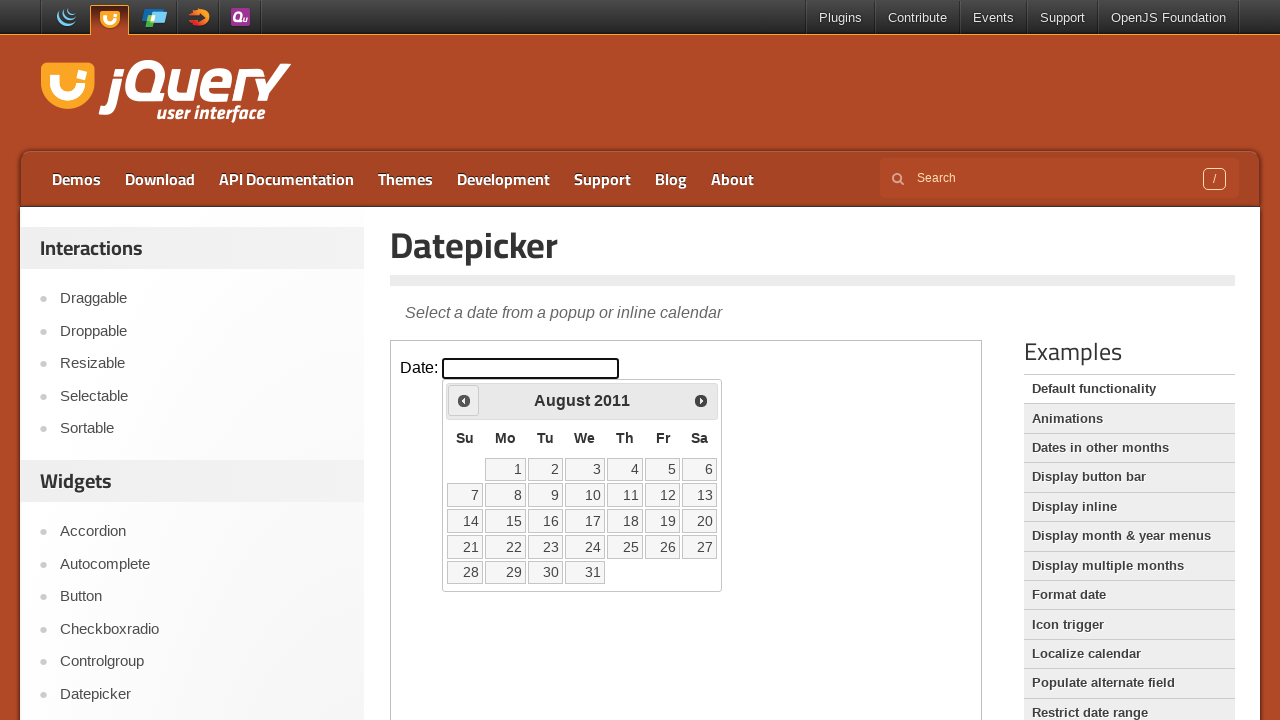

Waited 200ms for calendar update
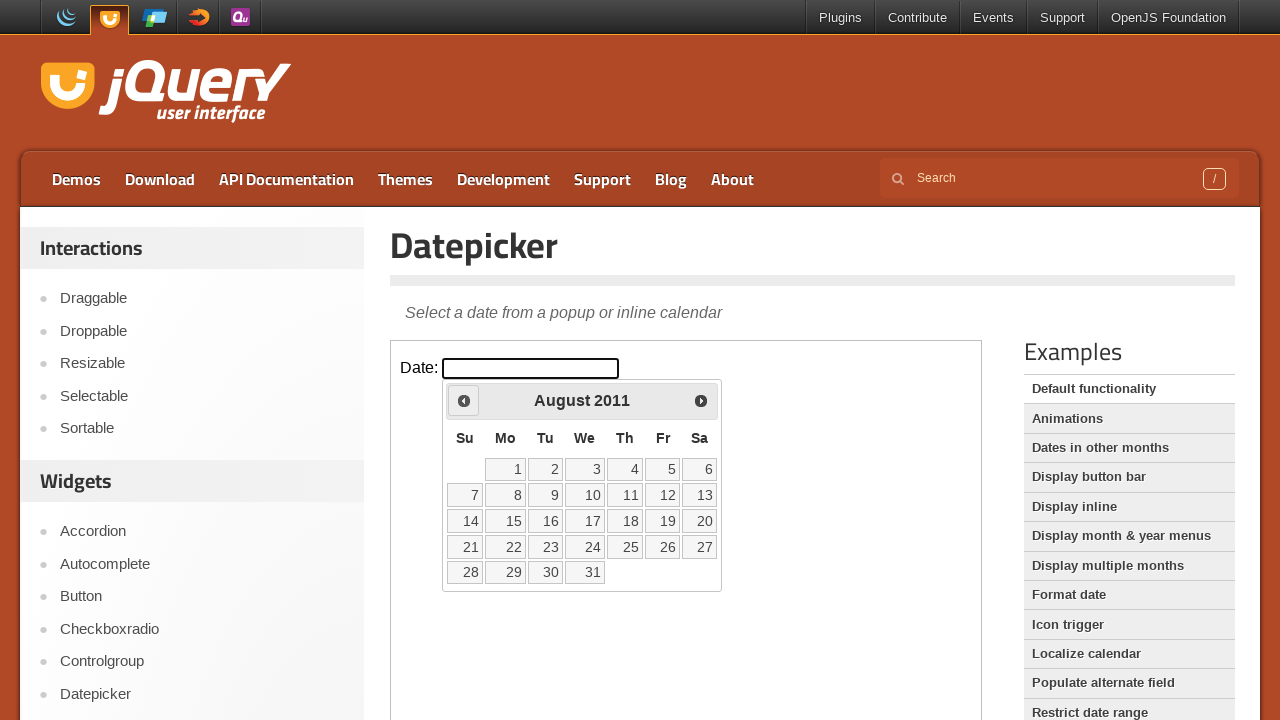

Clicked Prev button to navigate to earlier year at (464, 400) on iframe.demo-frame >> internal:control=enter-frame >> span:has-text('Prev')
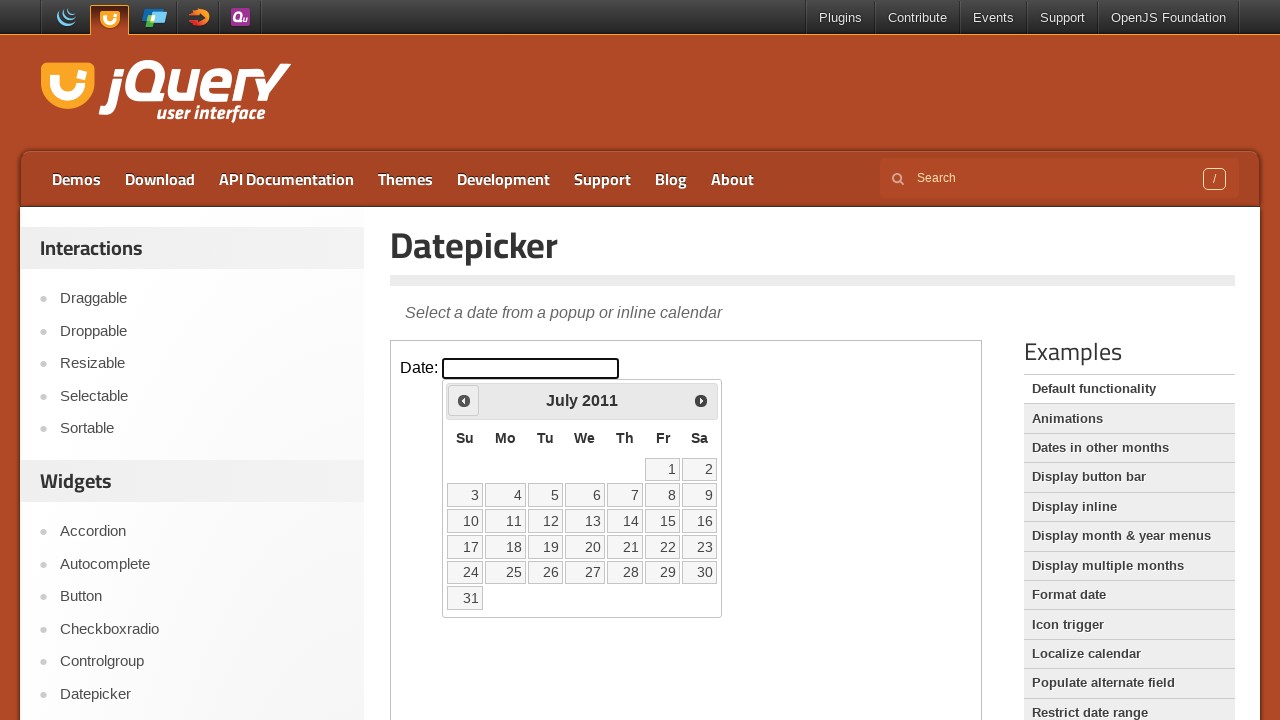

Waited 200ms for calendar update
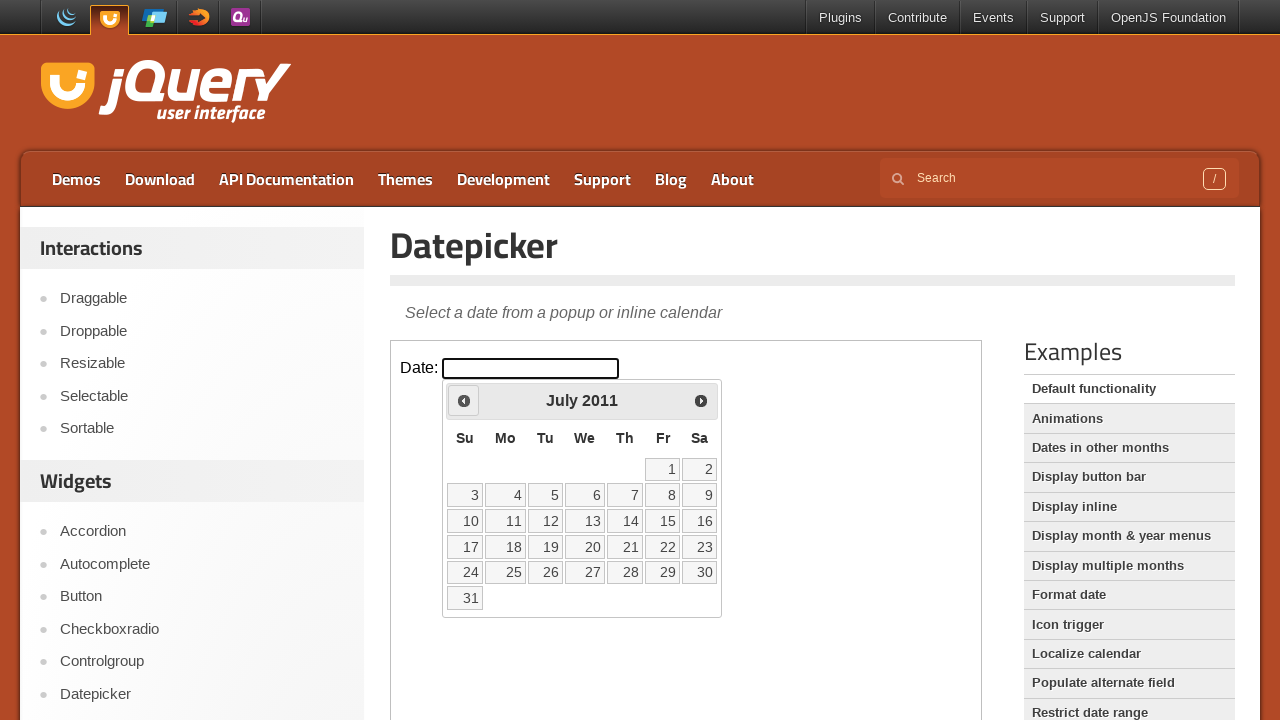

Clicked Prev button to navigate to earlier year at (464, 400) on iframe.demo-frame >> internal:control=enter-frame >> span:has-text('Prev')
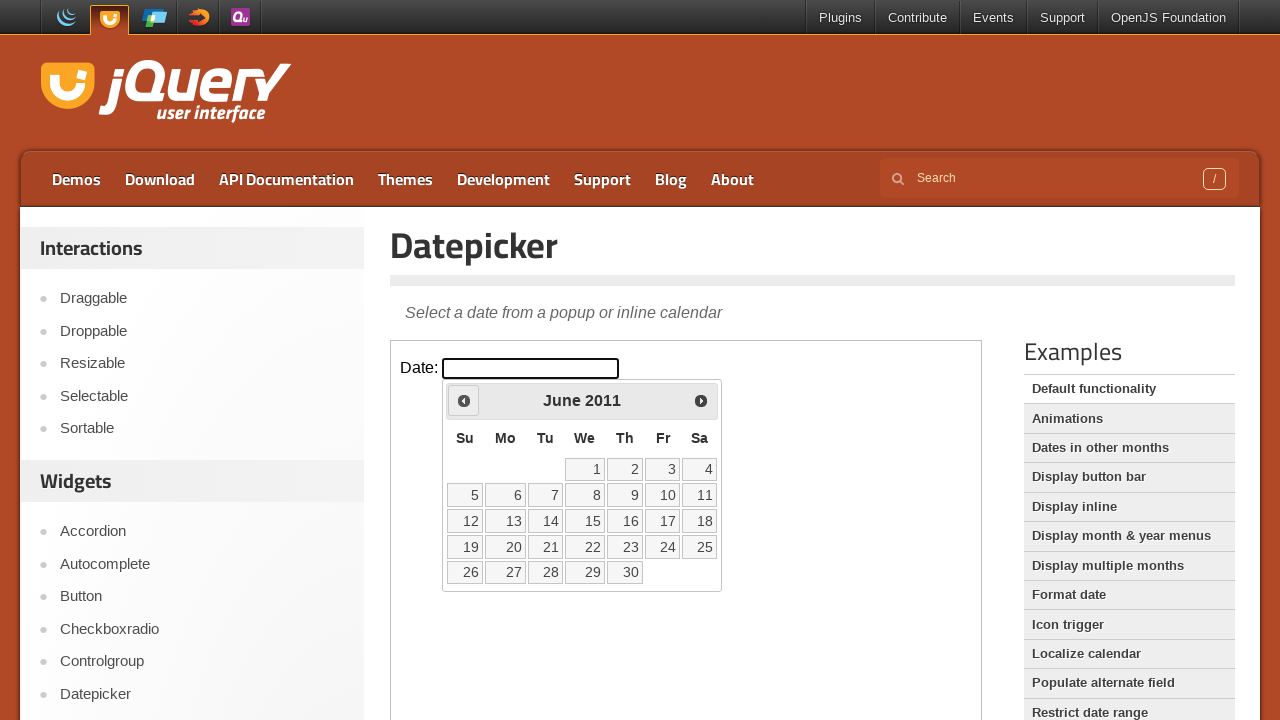

Waited 200ms for calendar update
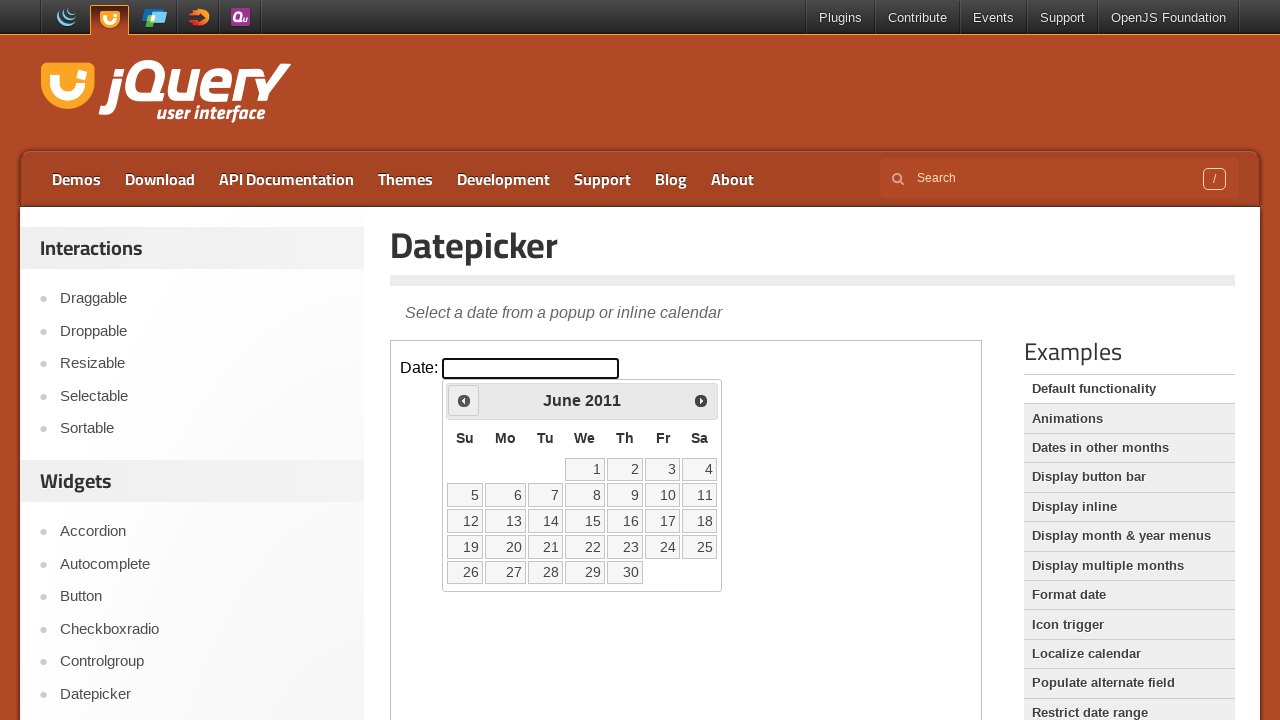

Clicked Prev button to navigate to earlier year at (464, 400) on iframe.demo-frame >> internal:control=enter-frame >> span:has-text('Prev')
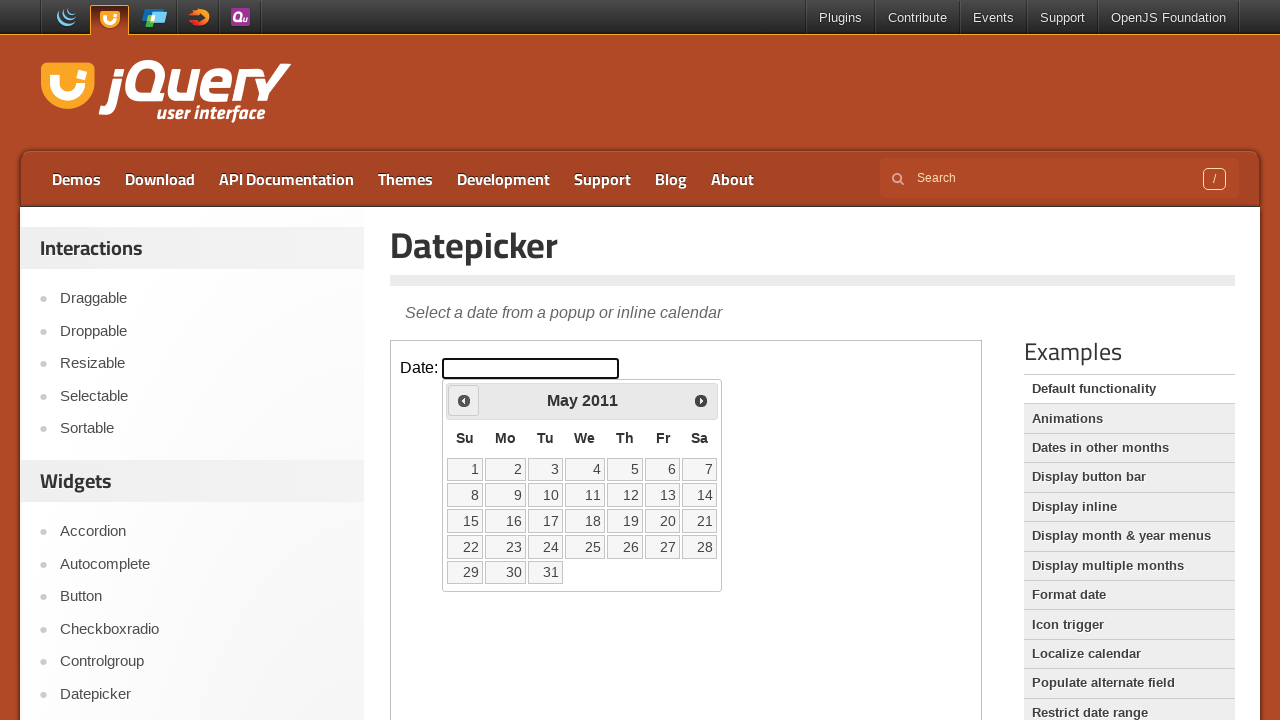

Waited 200ms for calendar update
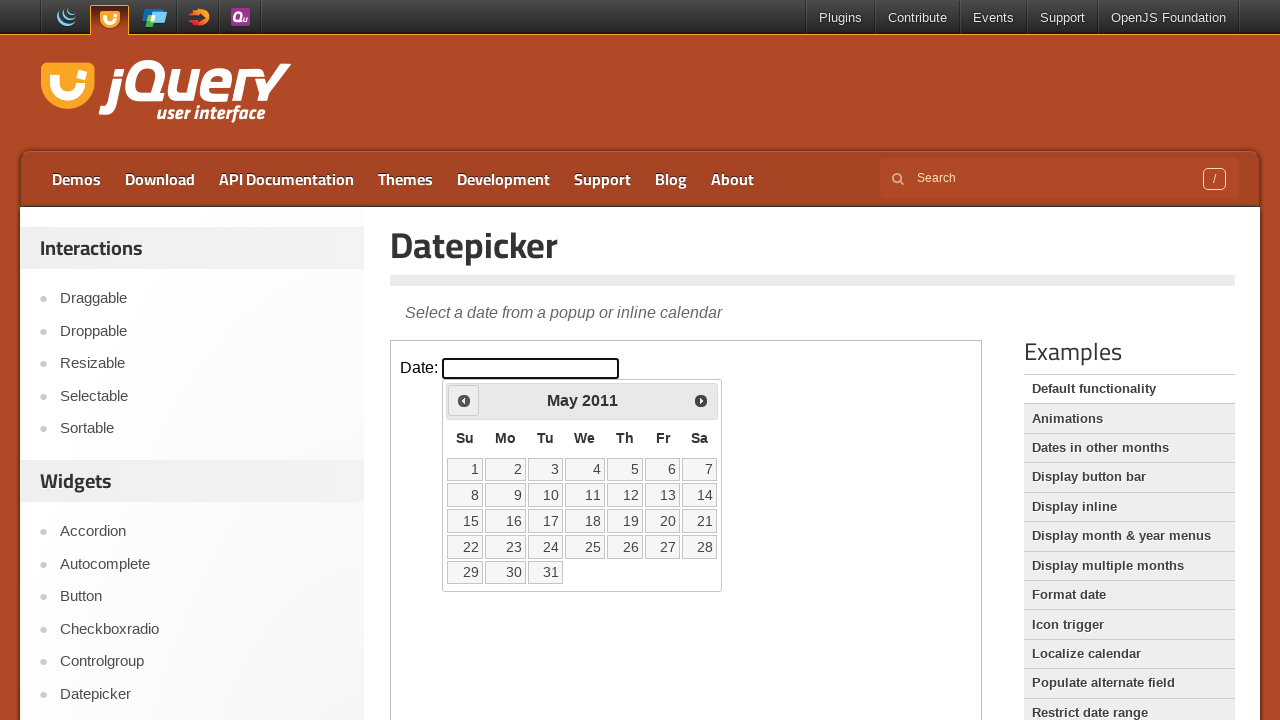

Clicked Prev button to navigate to earlier year at (464, 400) on iframe.demo-frame >> internal:control=enter-frame >> span:has-text('Prev')
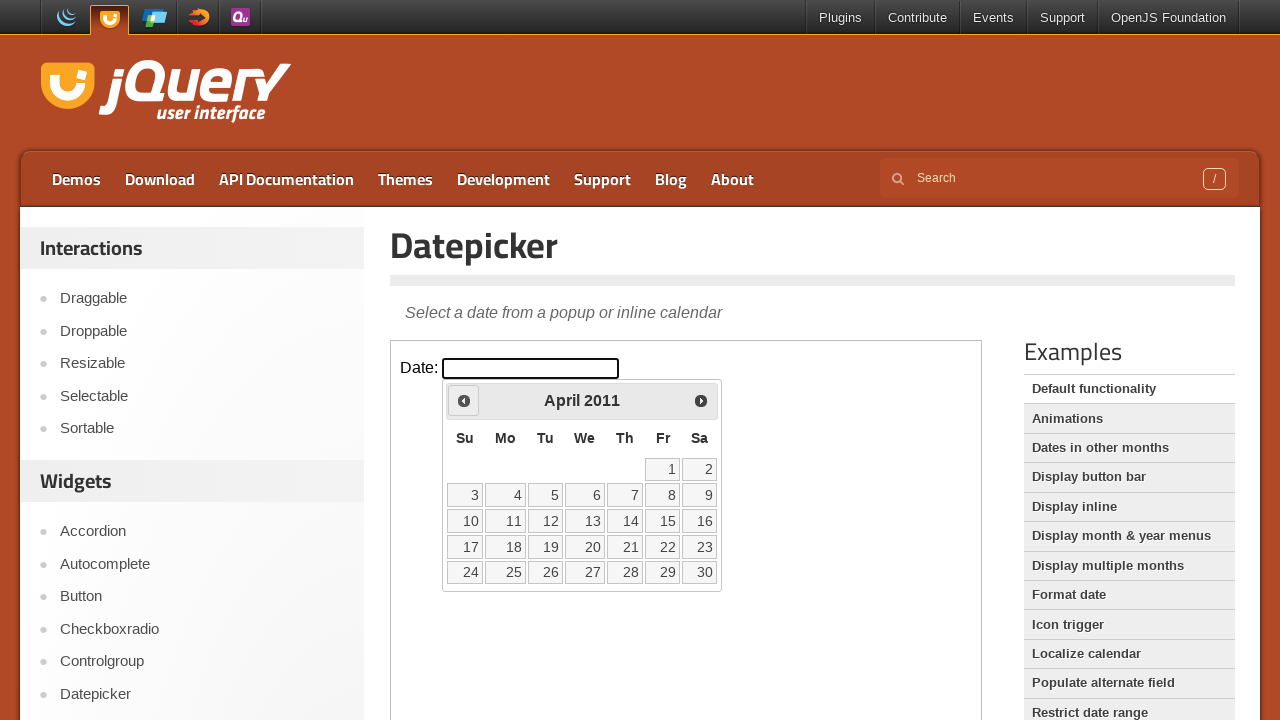

Waited 200ms for calendar update
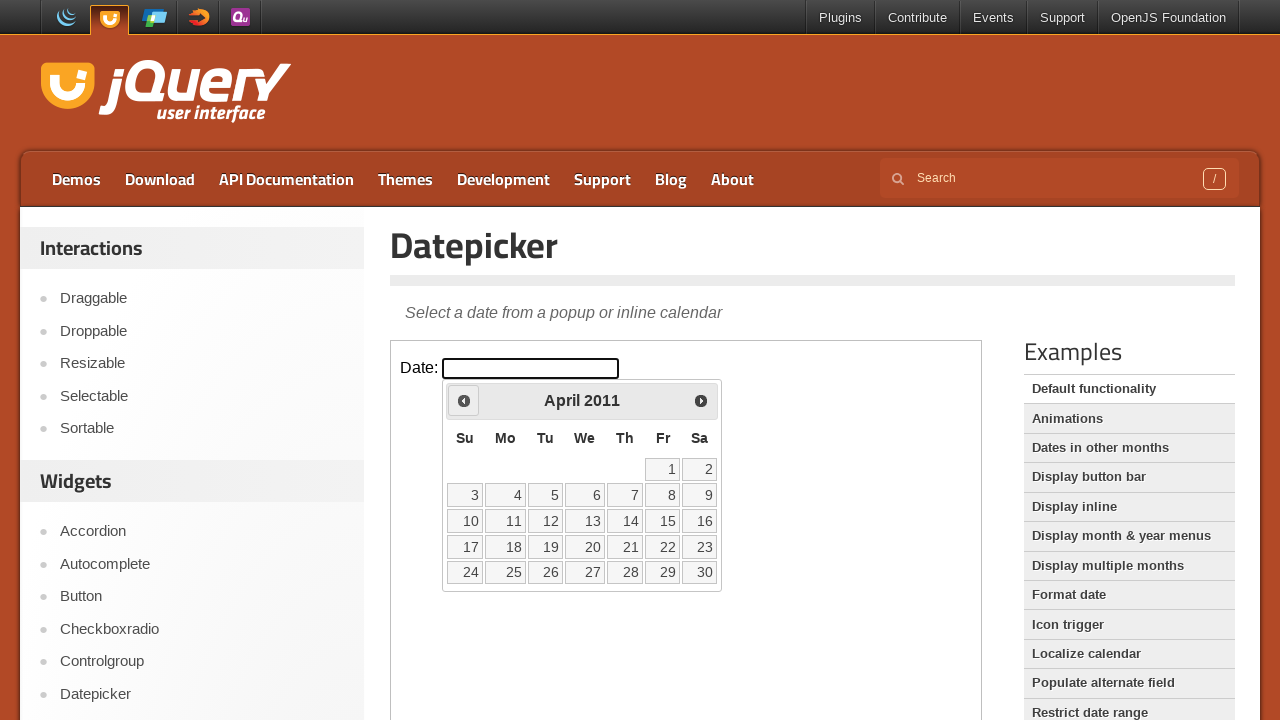

Clicked Prev button to navigate to earlier year at (464, 400) on iframe.demo-frame >> internal:control=enter-frame >> span:has-text('Prev')
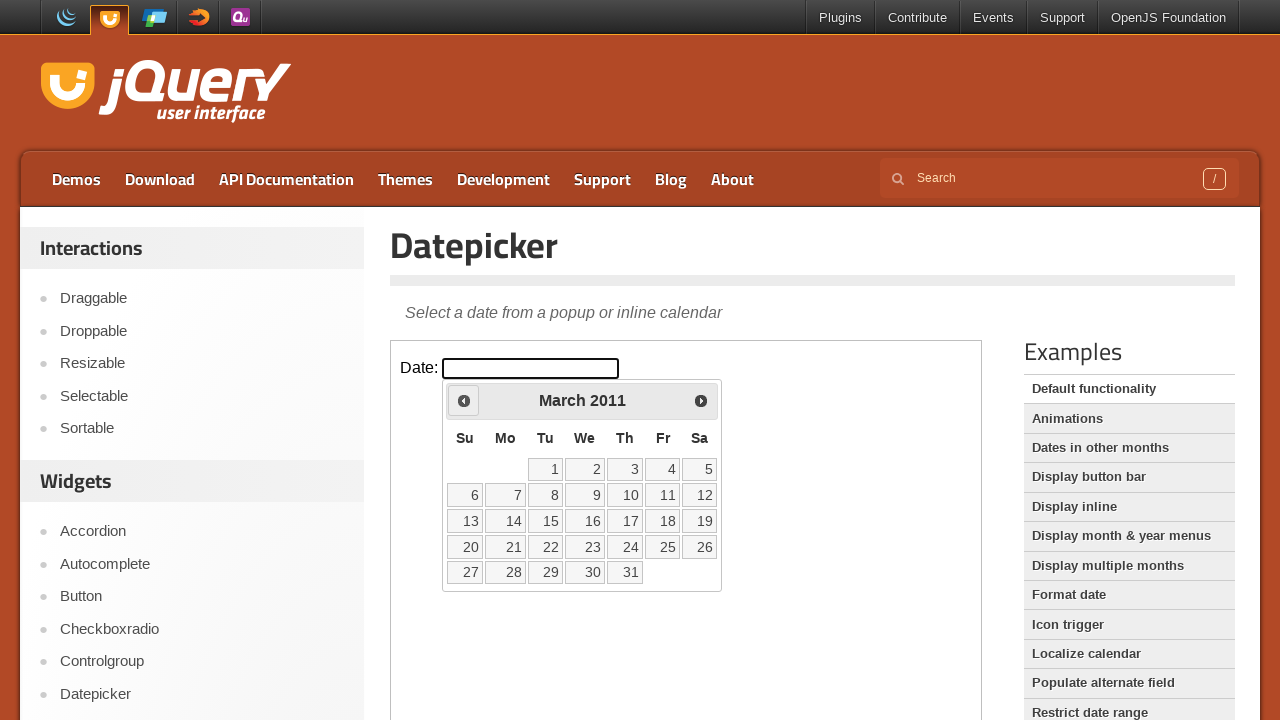

Waited 200ms for calendar update
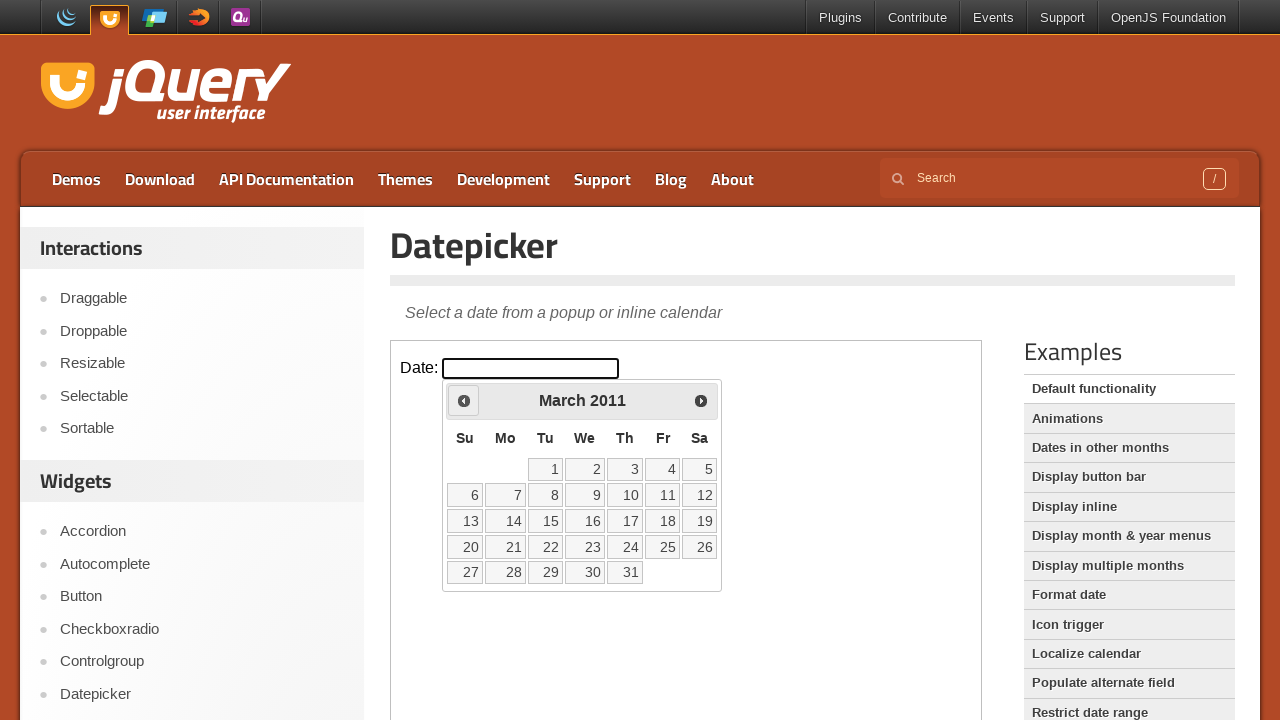

Clicked Prev button to navigate to earlier year at (464, 400) on iframe.demo-frame >> internal:control=enter-frame >> span:has-text('Prev')
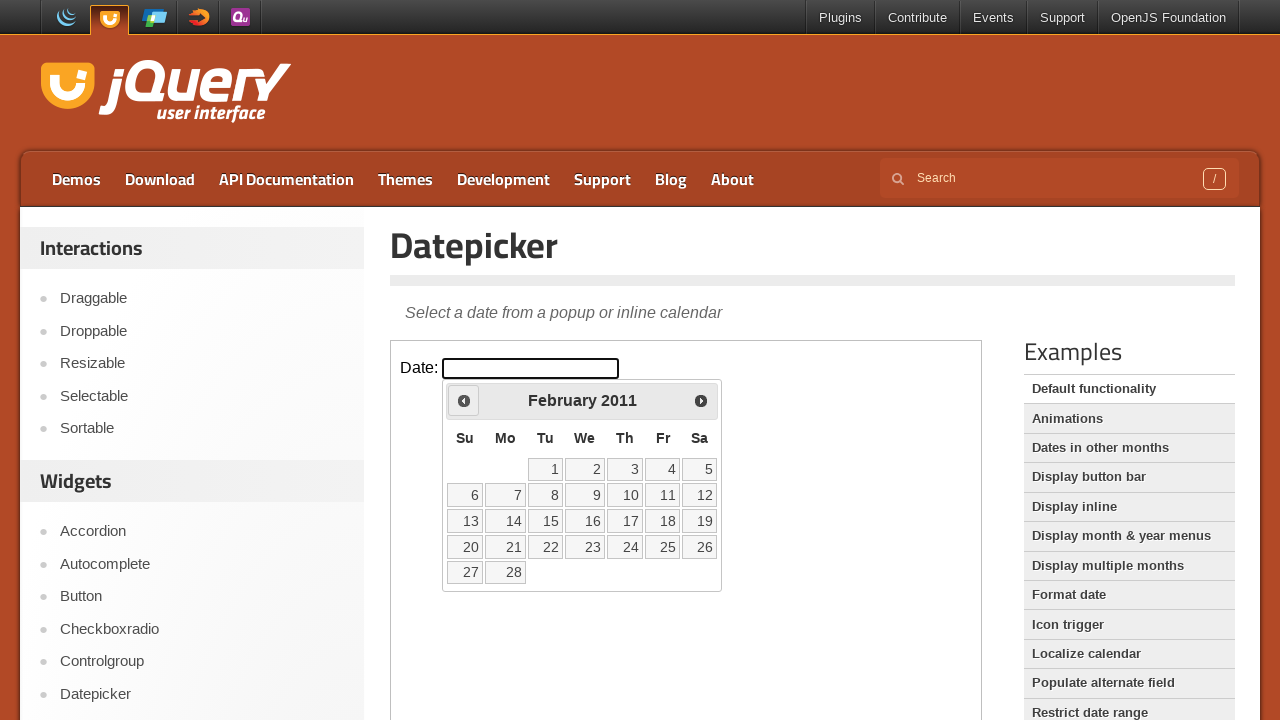

Waited 200ms for calendar update
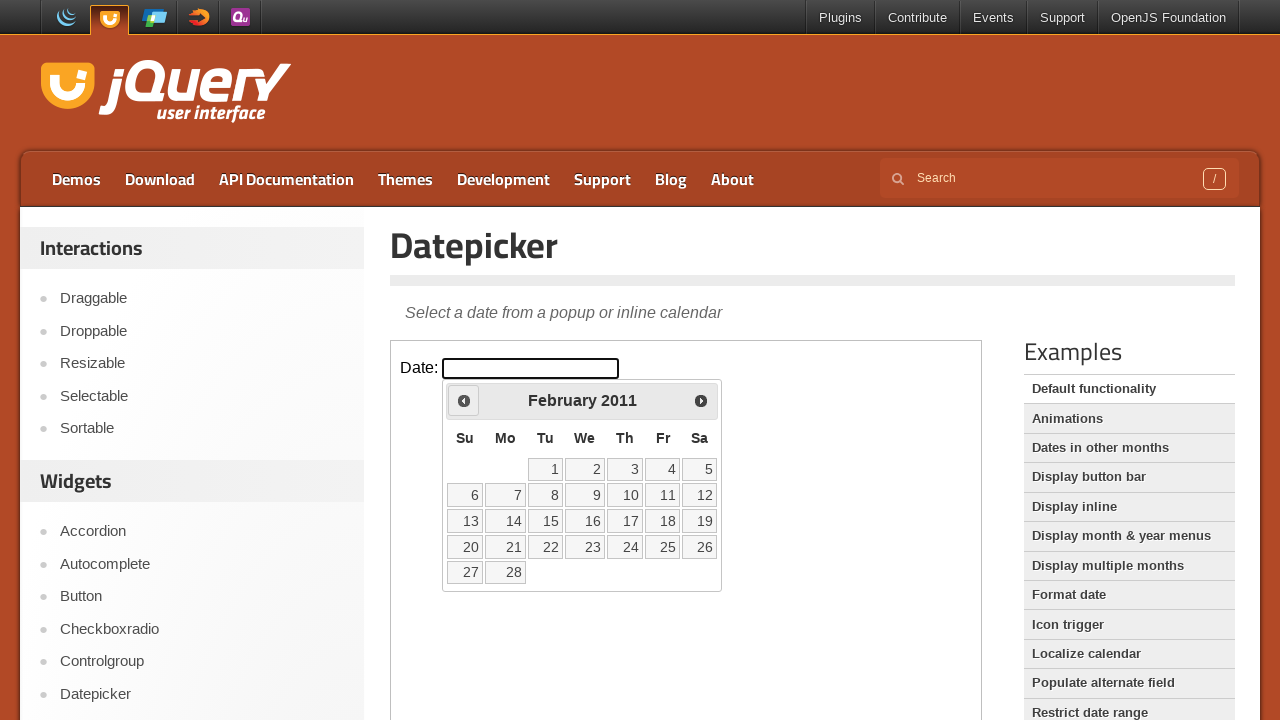

Clicked Prev button to navigate to earlier year at (464, 400) on iframe.demo-frame >> internal:control=enter-frame >> span:has-text('Prev')
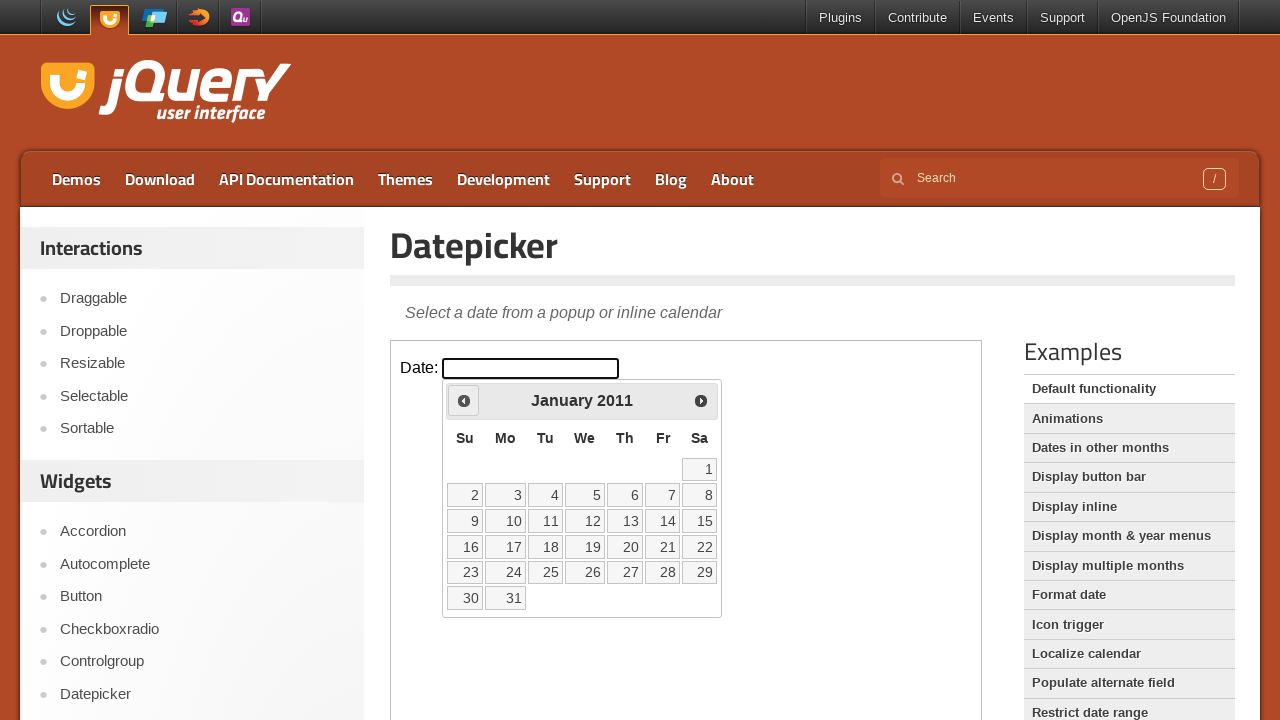

Waited 200ms for calendar update
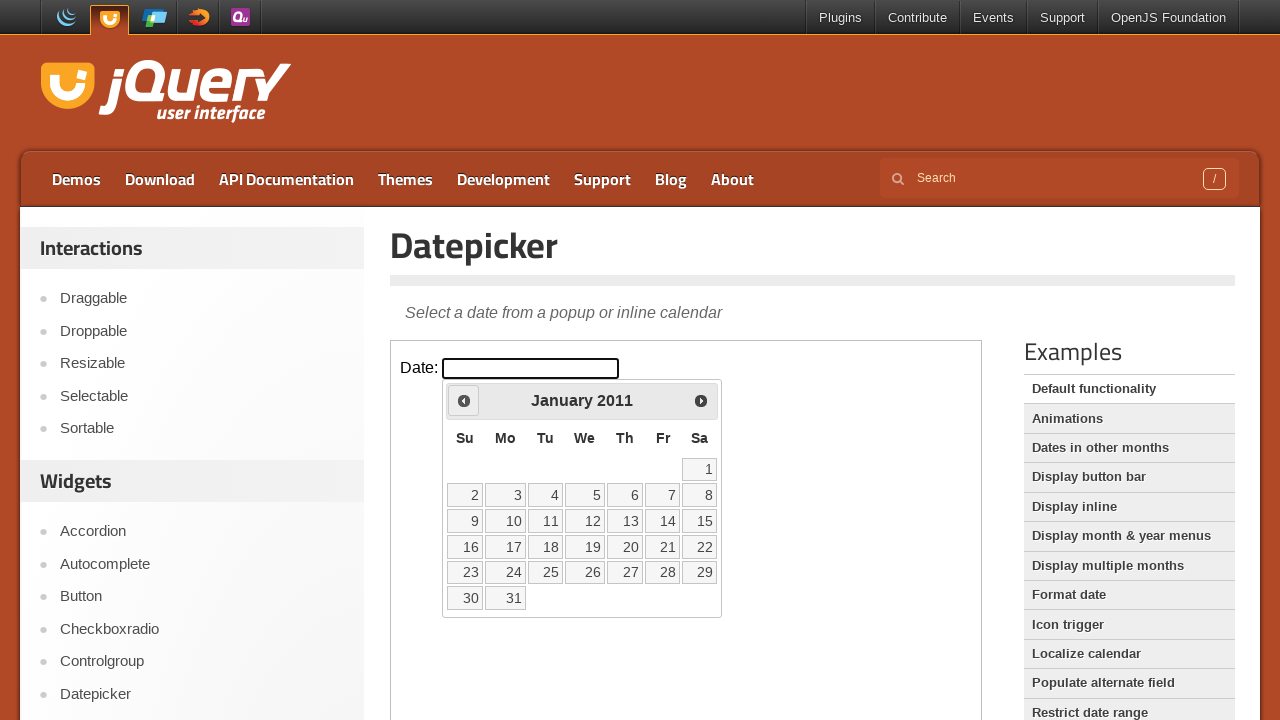

Clicked Prev button to navigate to earlier year at (464, 400) on iframe.demo-frame >> internal:control=enter-frame >> span:has-text('Prev')
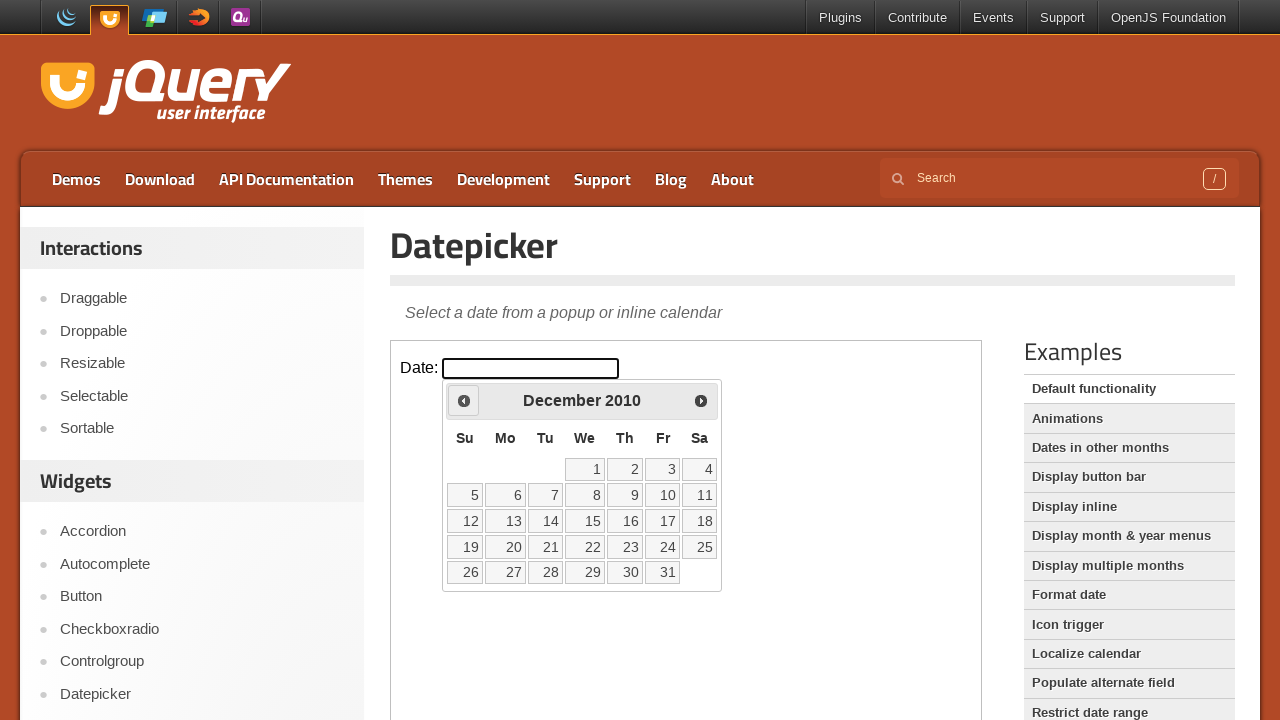

Waited 200ms for calendar update
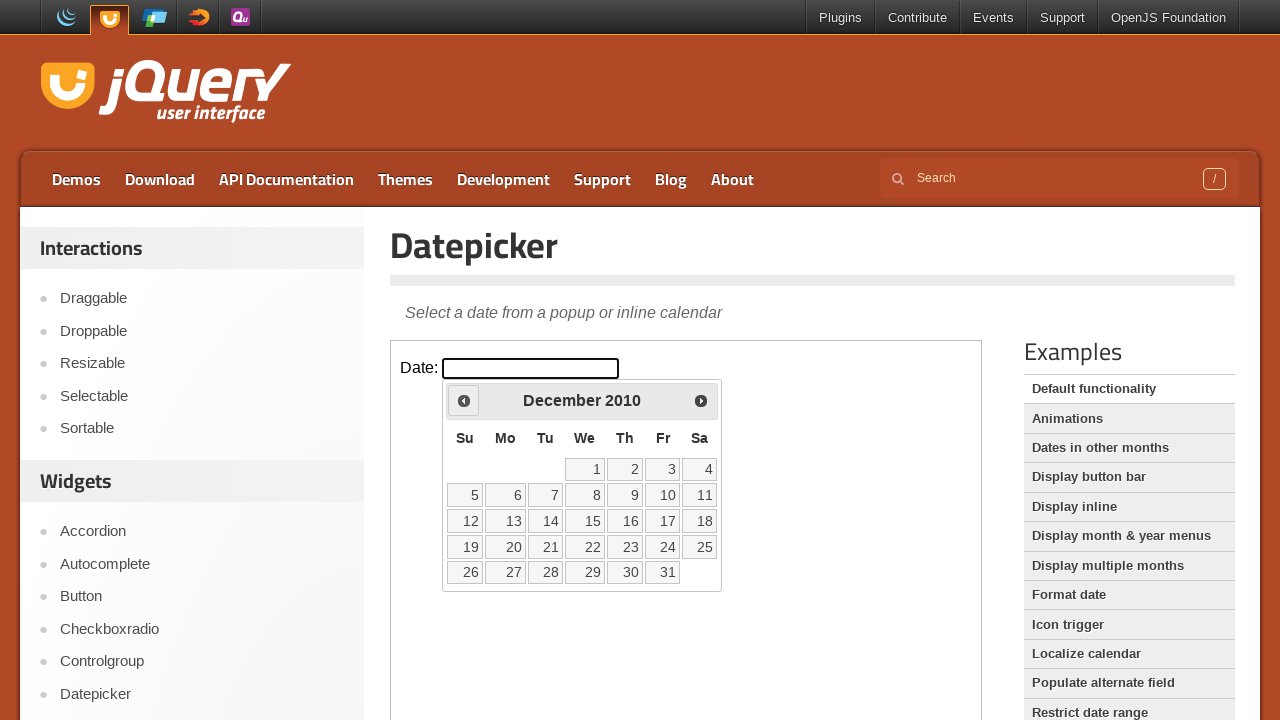

Clicked Prev button to navigate to earlier year at (464, 400) on iframe.demo-frame >> internal:control=enter-frame >> span:has-text('Prev')
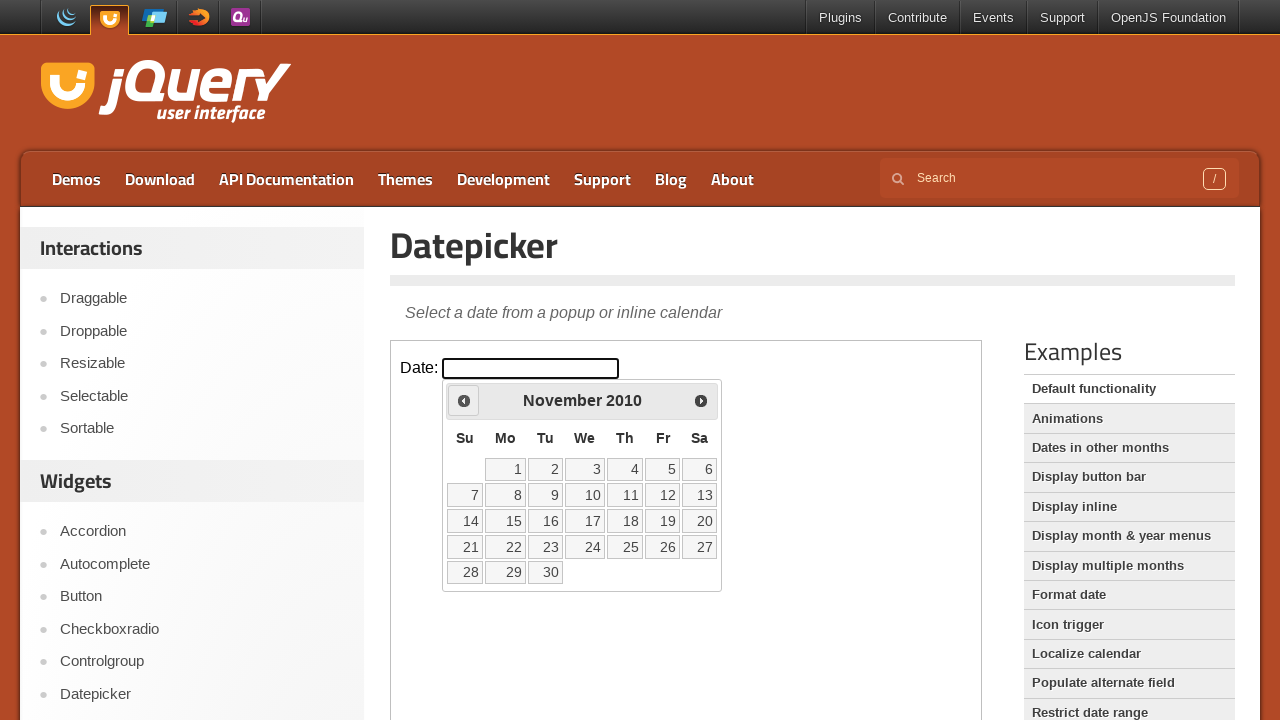

Waited 200ms for calendar update
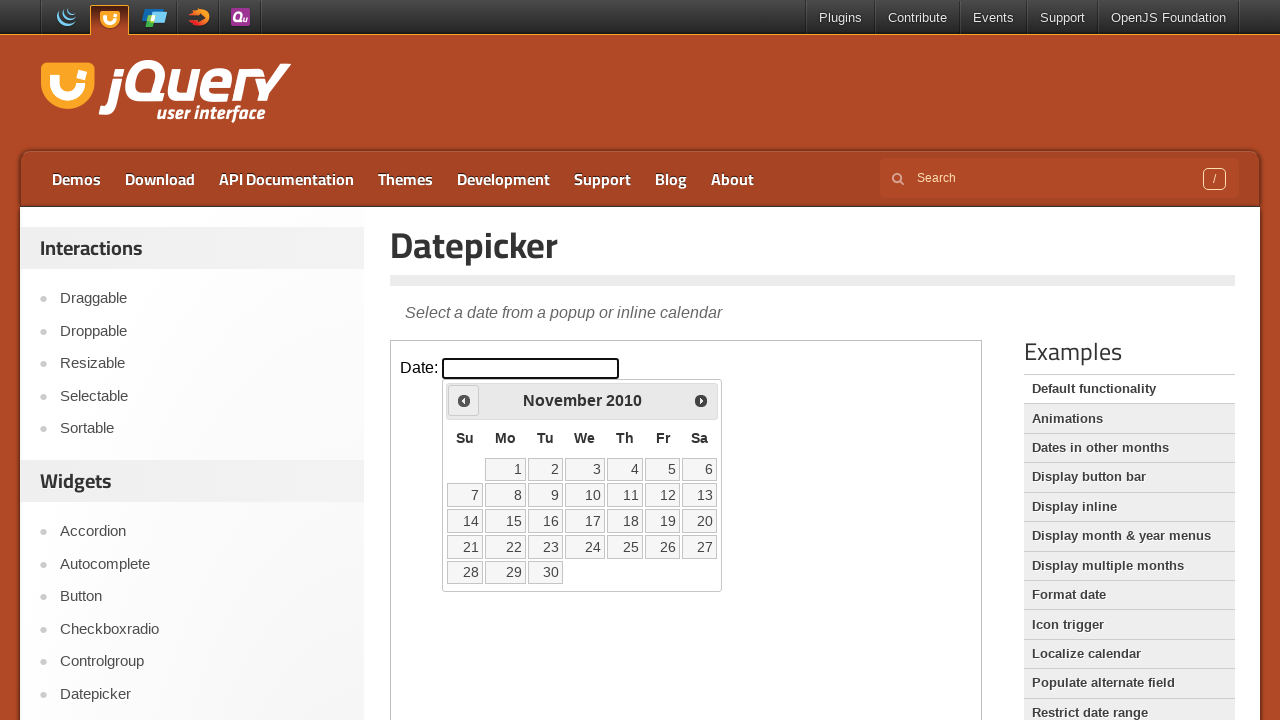

Clicked Prev button to navigate to earlier year at (464, 400) on iframe.demo-frame >> internal:control=enter-frame >> span:has-text('Prev')
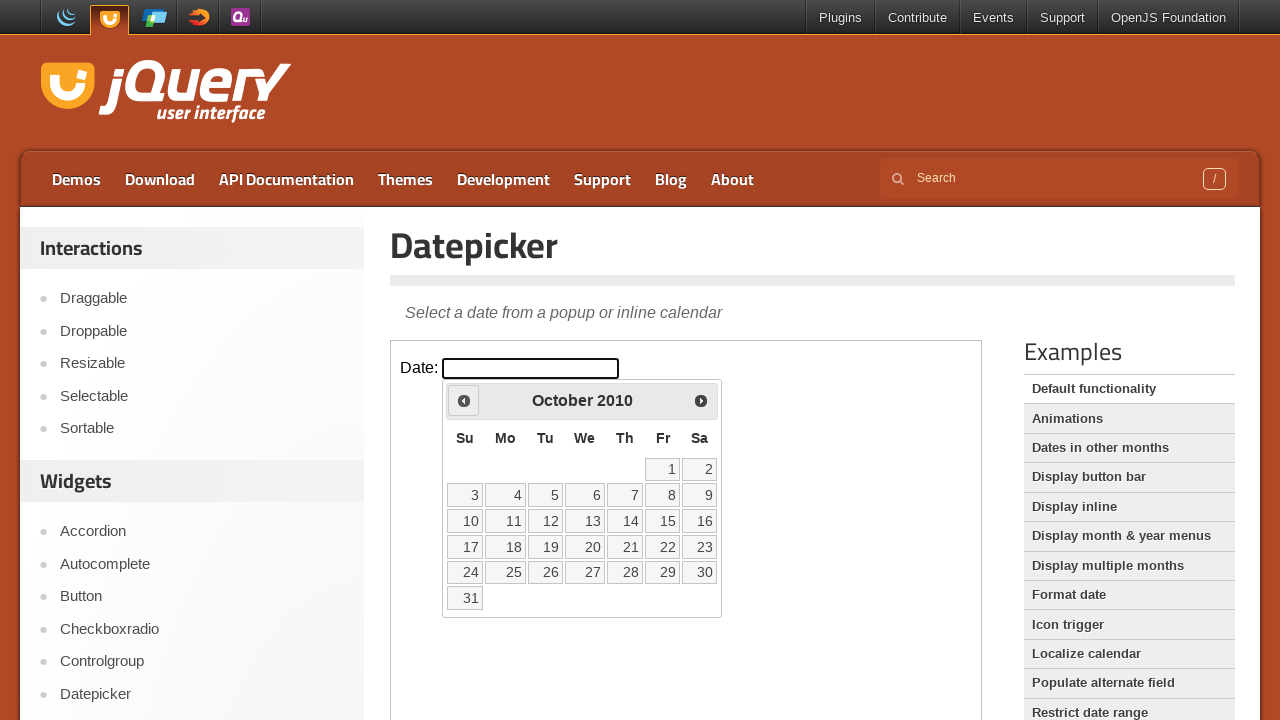

Waited 200ms for calendar update
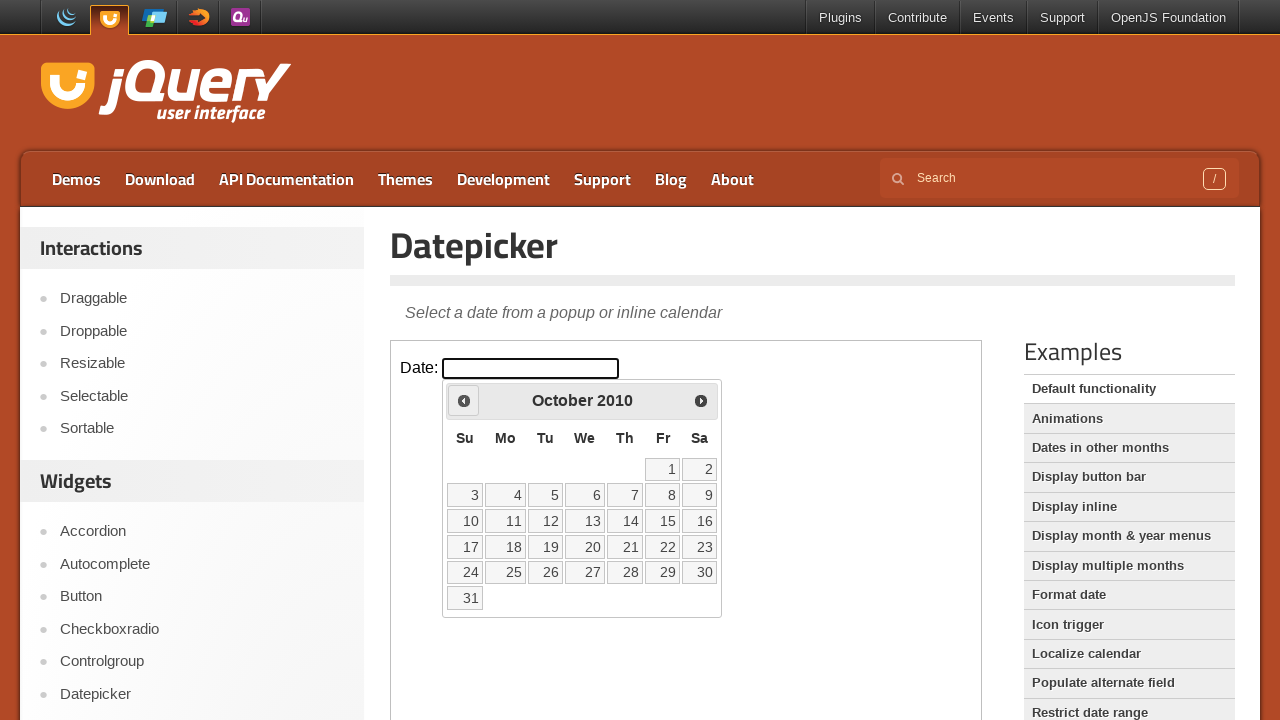

Clicked Prev button to navigate to earlier year at (464, 400) on iframe.demo-frame >> internal:control=enter-frame >> span:has-text('Prev')
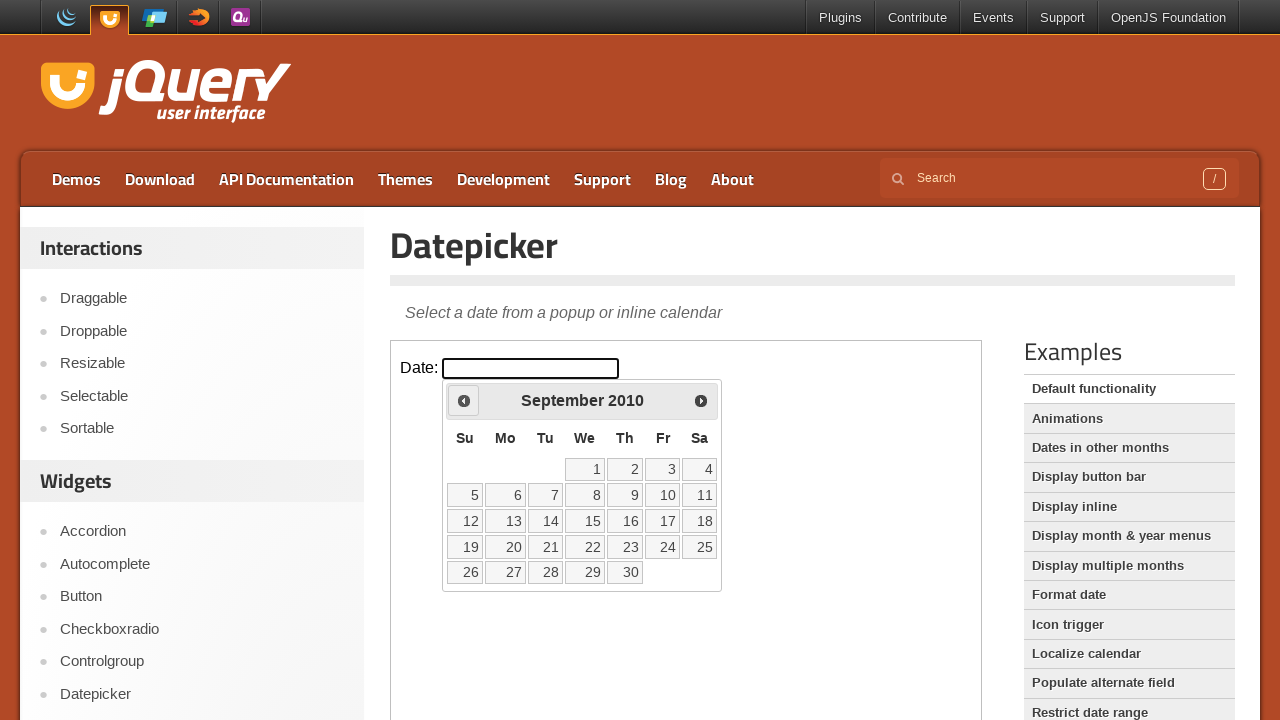

Waited 200ms for calendar update
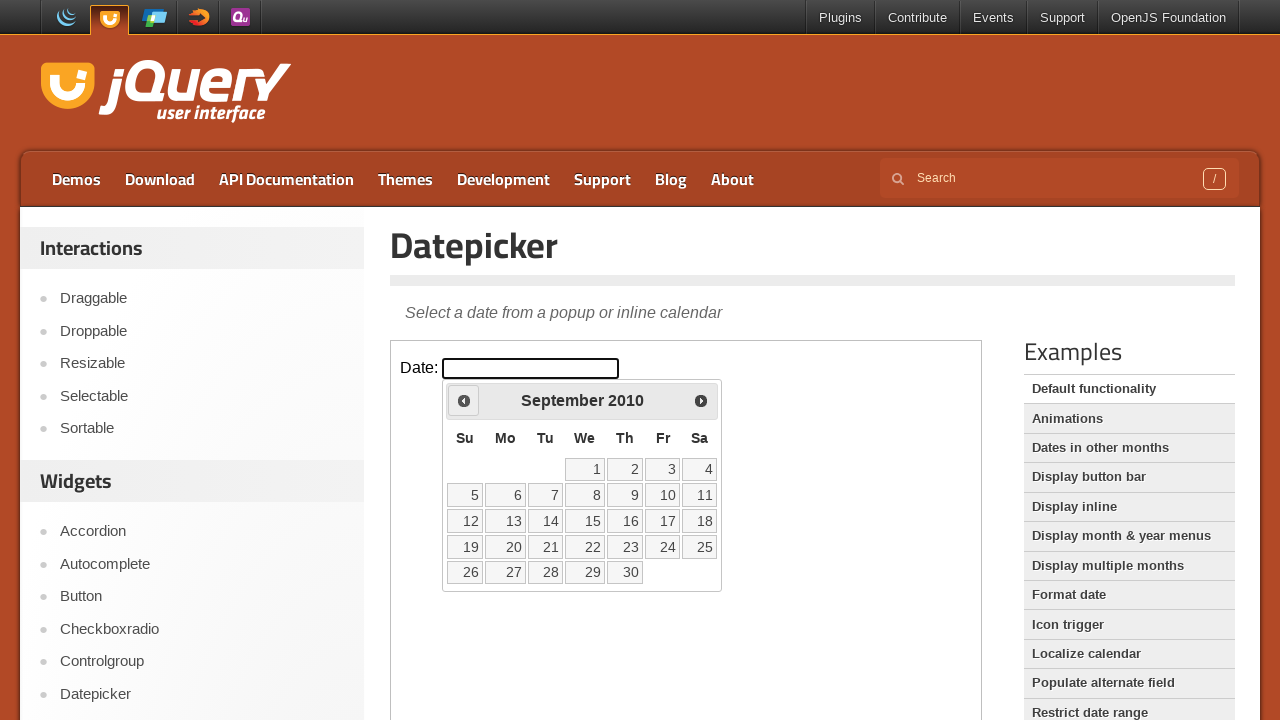

Clicked Prev button to navigate to earlier year at (464, 400) on iframe.demo-frame >> internal:control=enter-frame >> span:has-text('Prev')
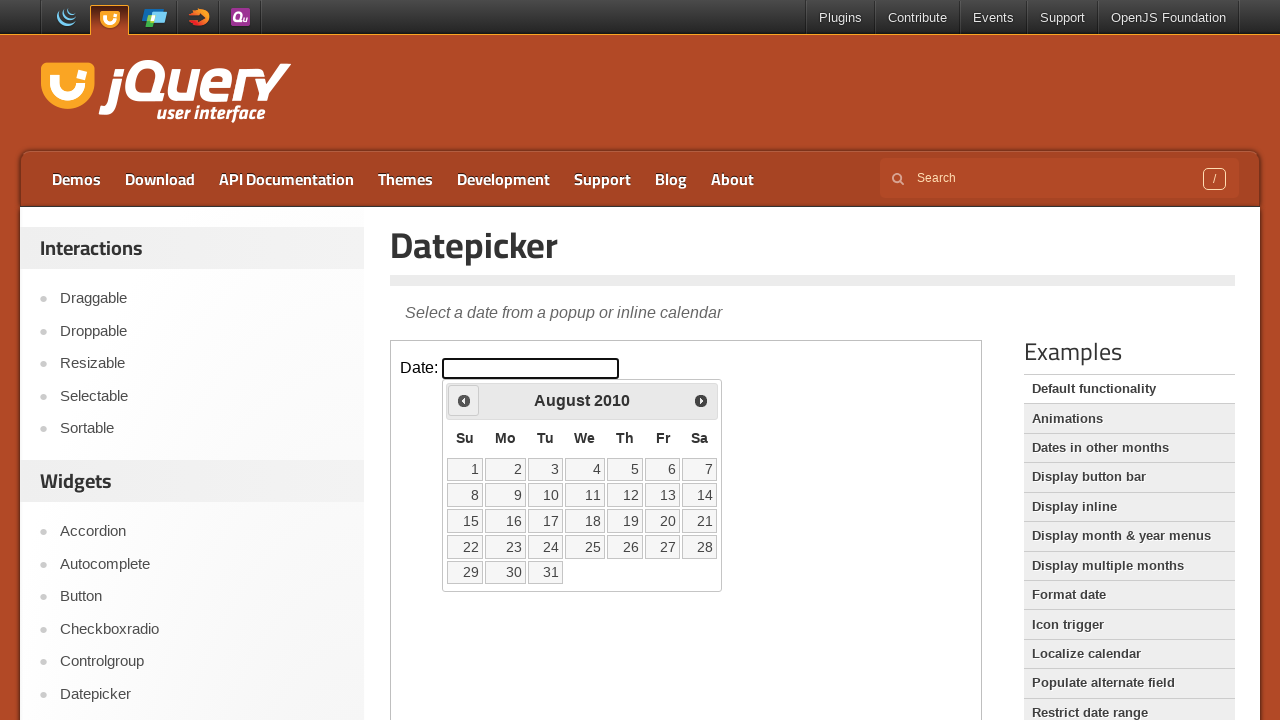

Waited 200ms for calendar update
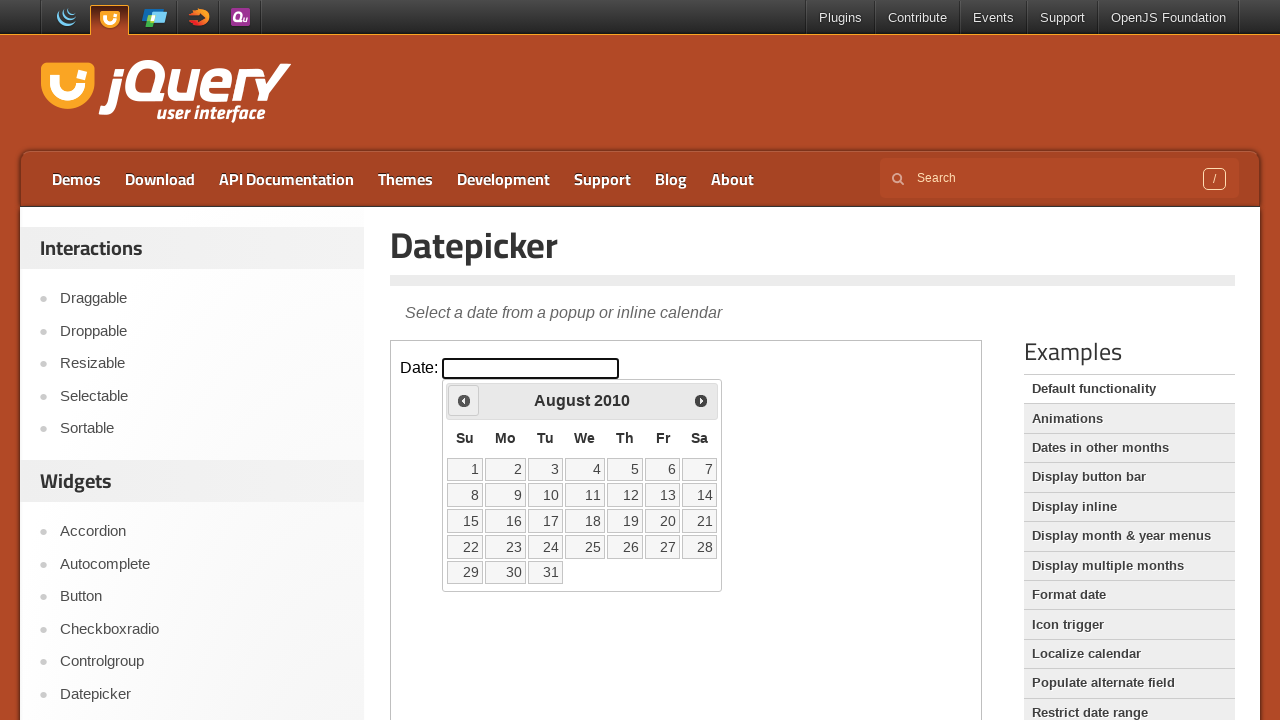

Clicked Prev button to navigate to earlier year at (464, 400) on iframe.demo-frame >> internal:control=enter-frame >> span:has-text('Prev')
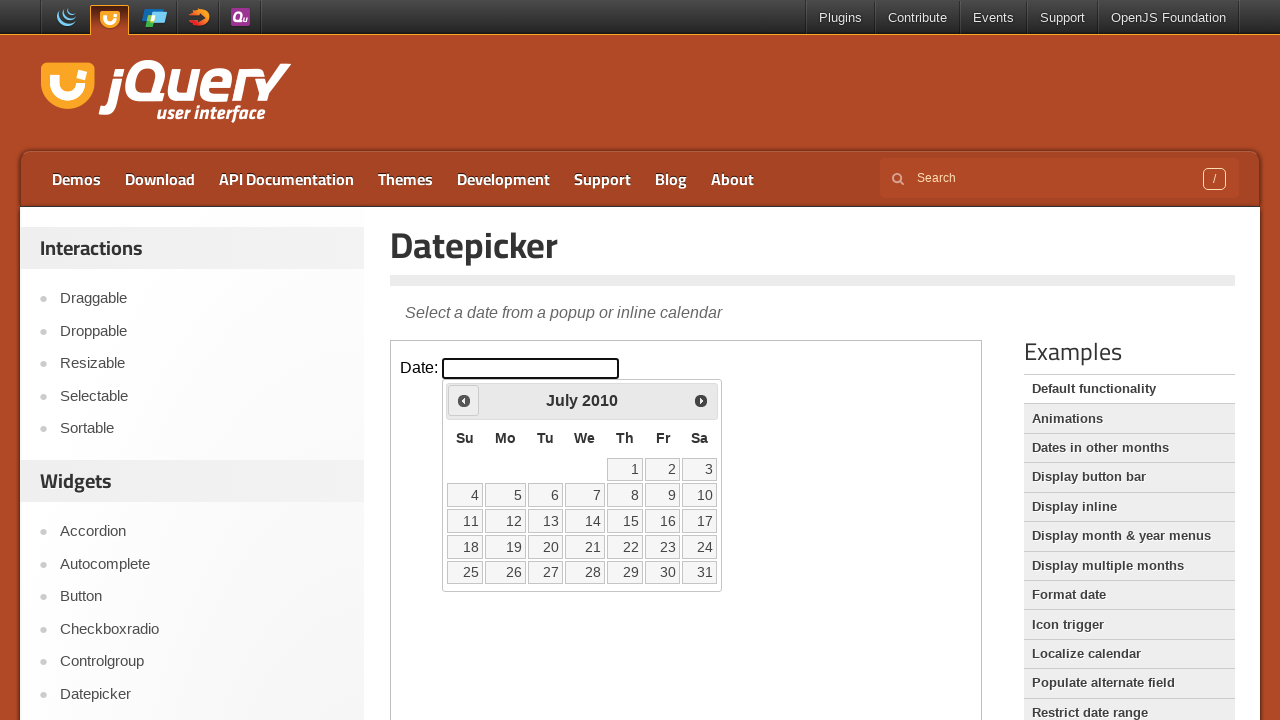

Waited 200ms for calendar update
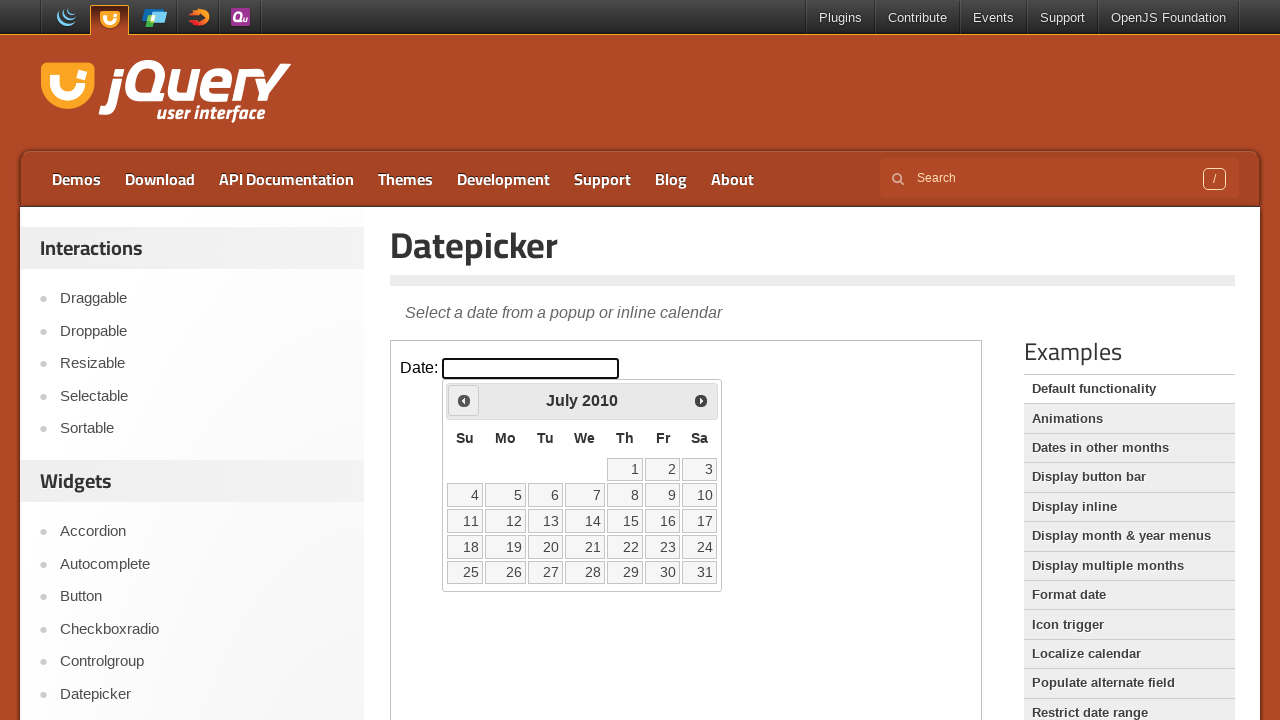

Clicked Prev button to navigate to earlier year at (464, 400) on iframe.demo-frame >> internal:control=enter-frame >> span:has-text('Prev')
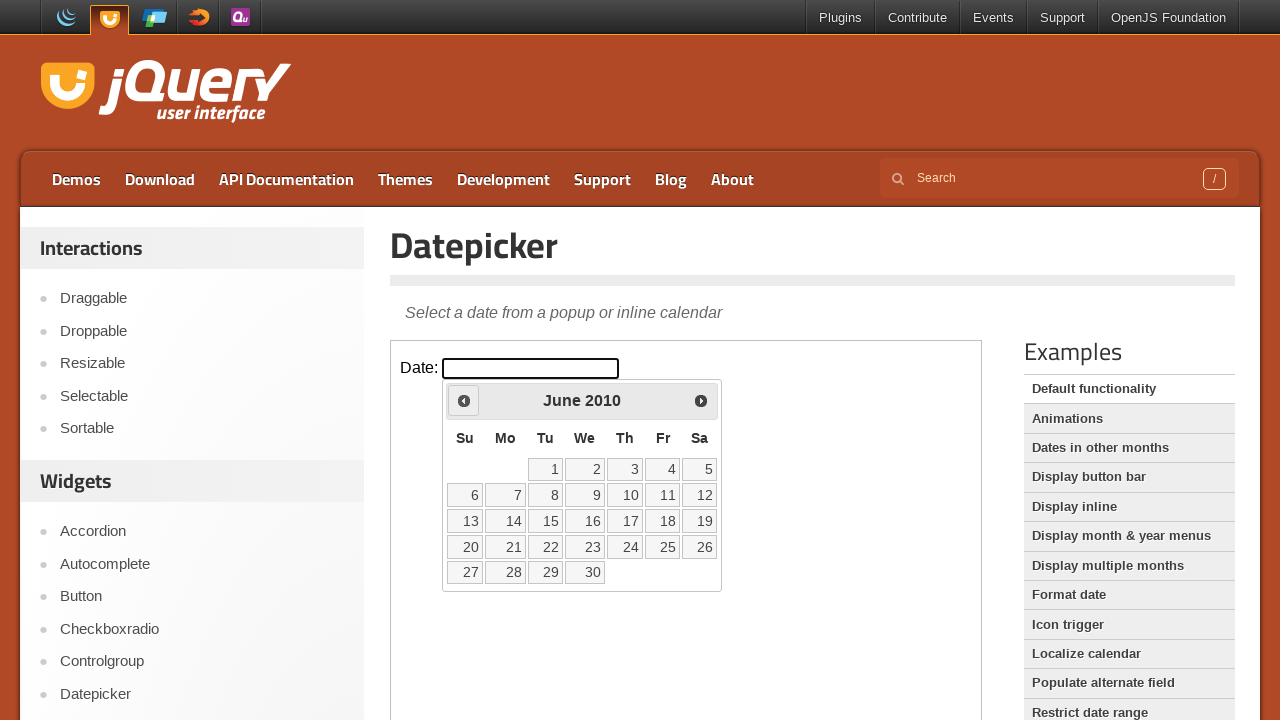

Waited 200ms for calendar update
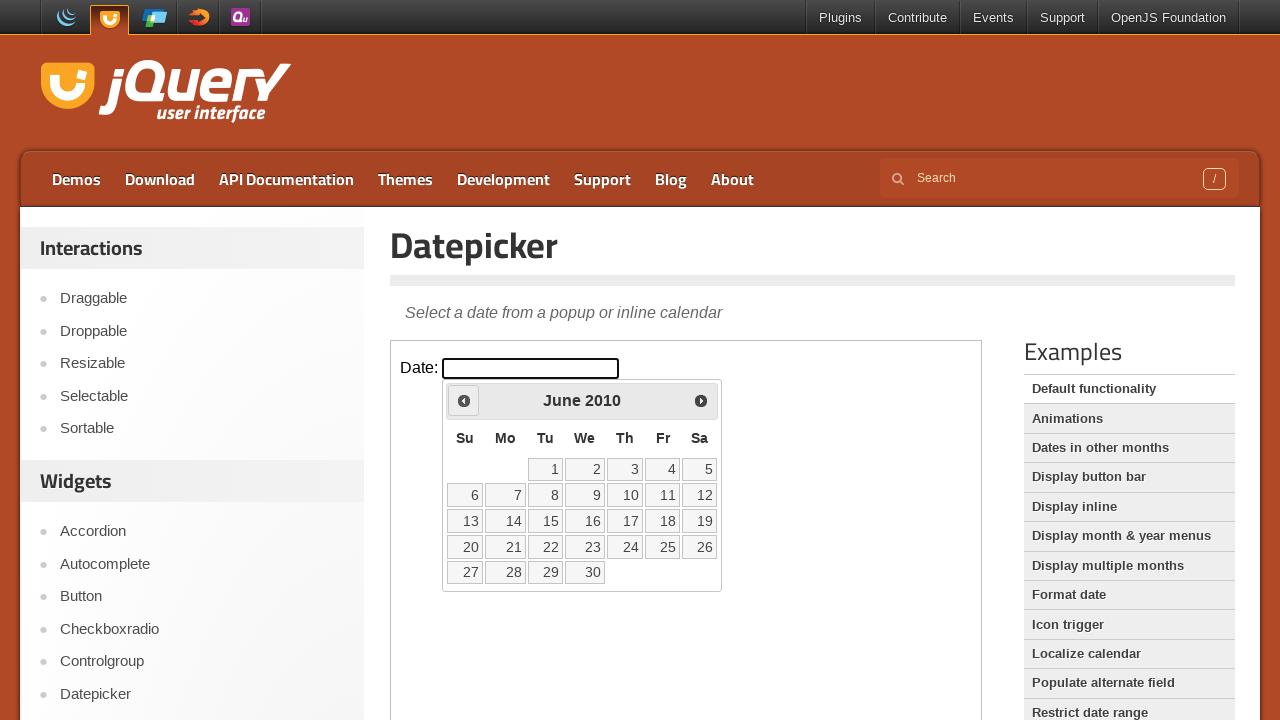

Clicked Prev button to navigate to earlier year at (464, 400) on iframe.demo-frame >> internal:control=enter-frame >> span:has-text('Prev')
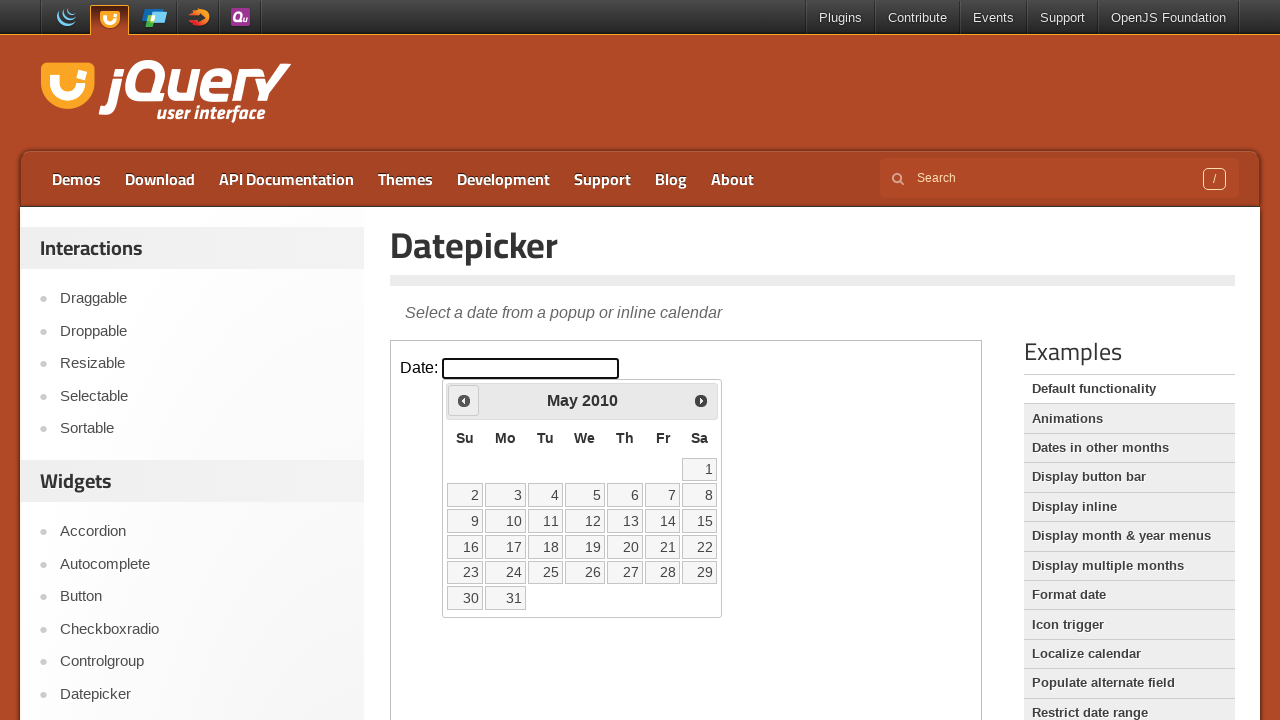

Waited 200ms for calendar update
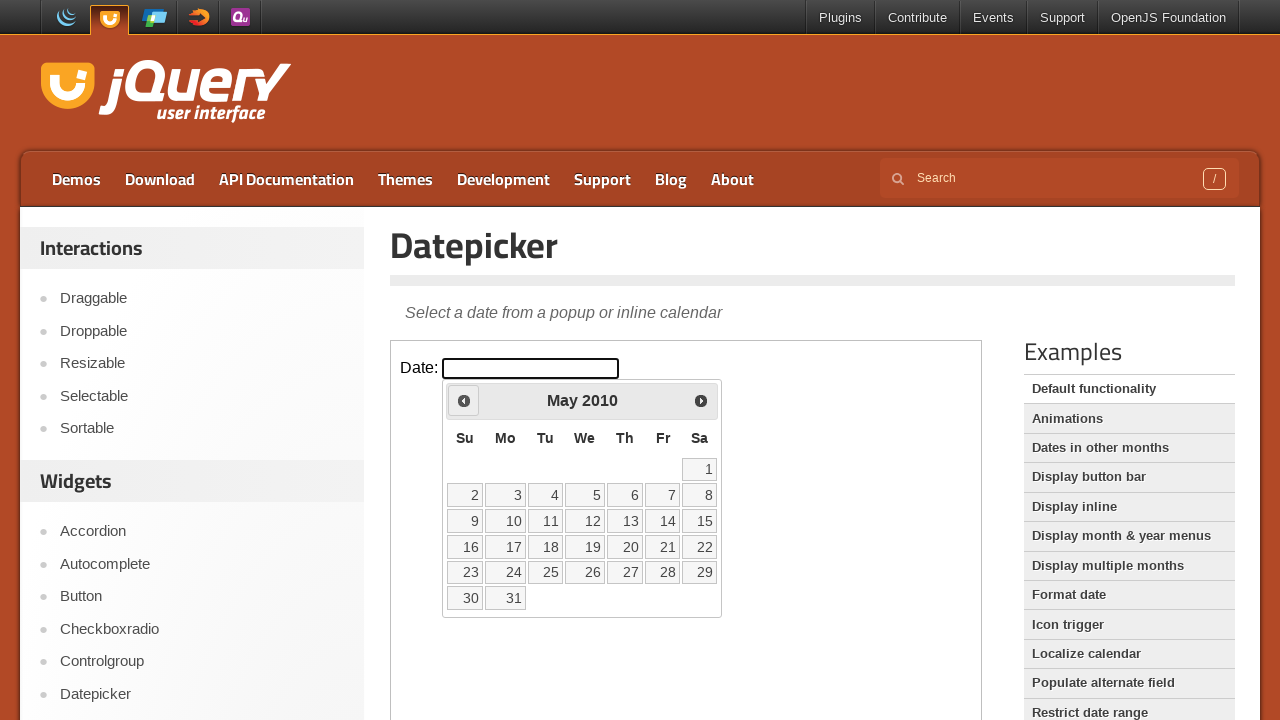

Clicked Prev button to navigate to earlier year at (464, 400) on iframe.demo-frame >> internal:control=enter-frame >> span:has-text('Prev')
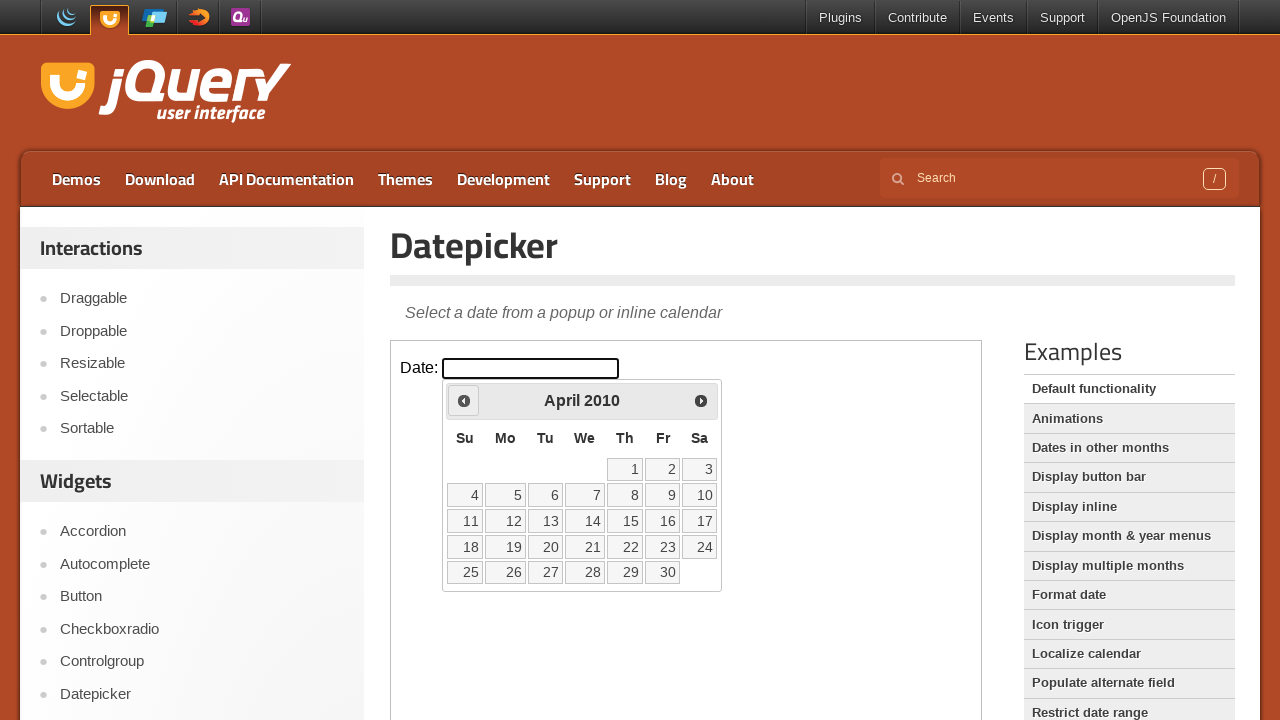

Waited 200ms for calendar update
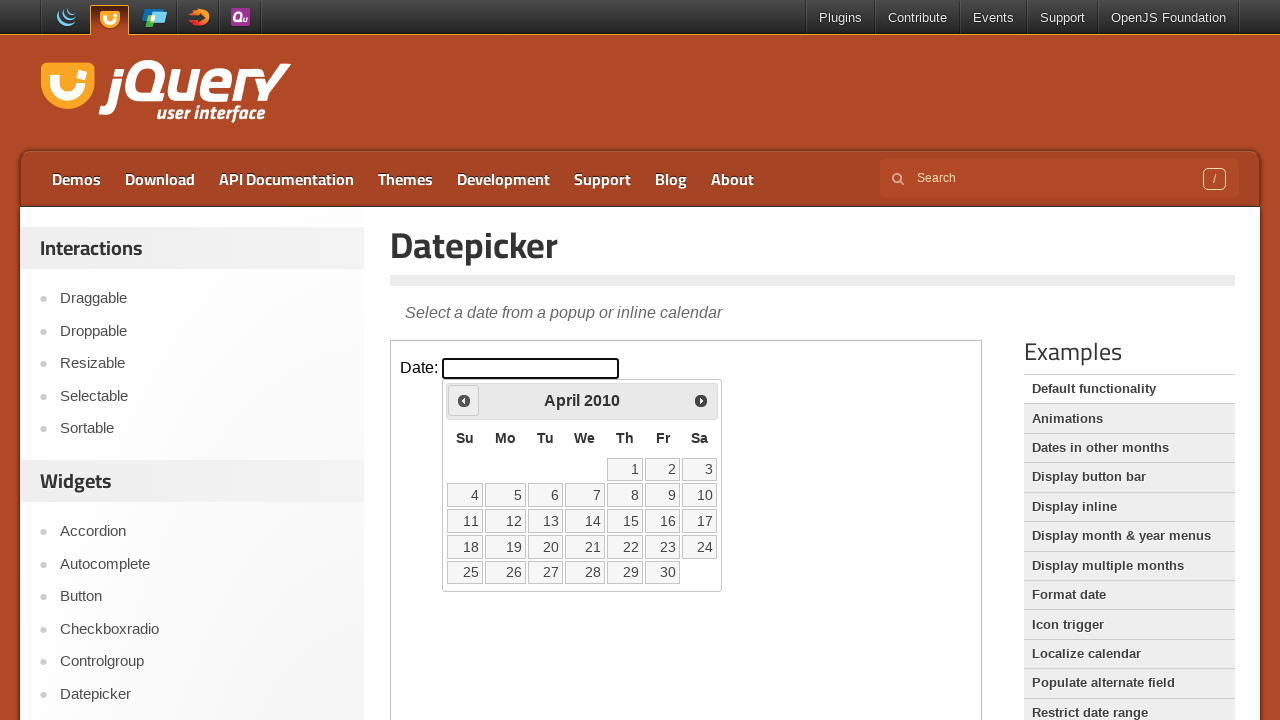

Clicked Prev button to navigate to earlier year at (464, 400) on iframe.demo-frame >> internal:control=enter-frame >> span:has-text('Prev')
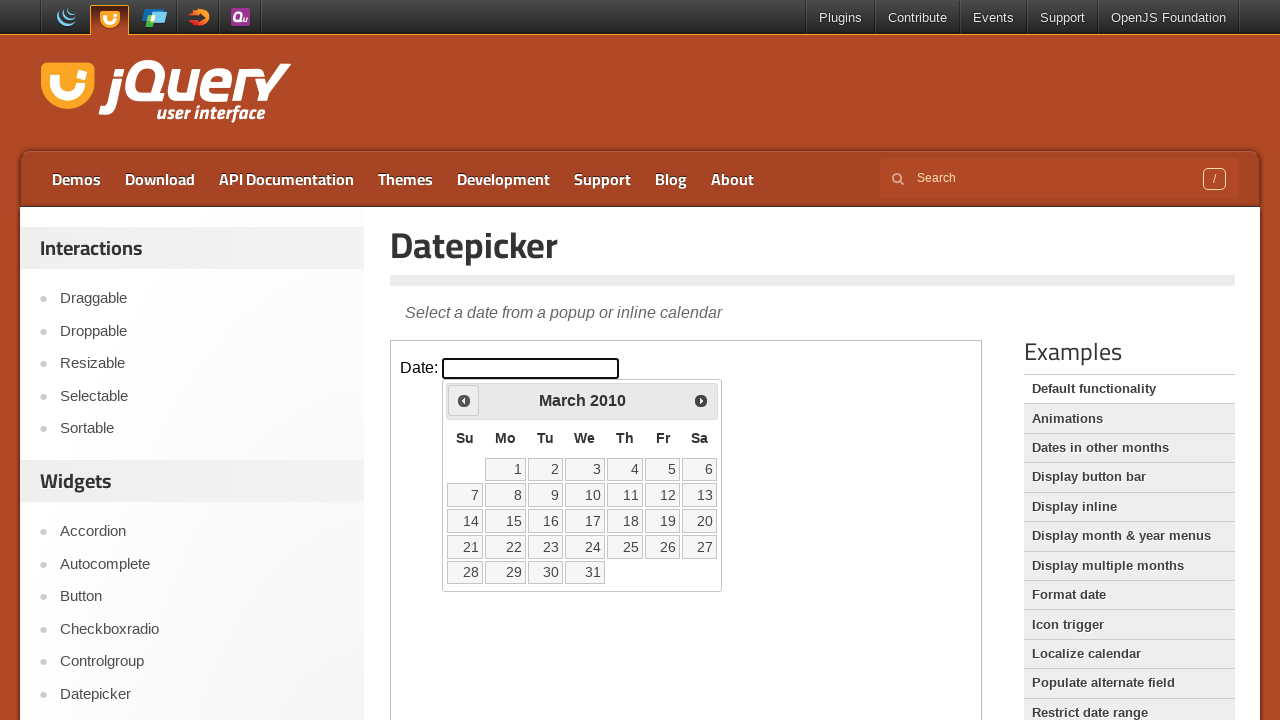

Waited 200ms for calendar update
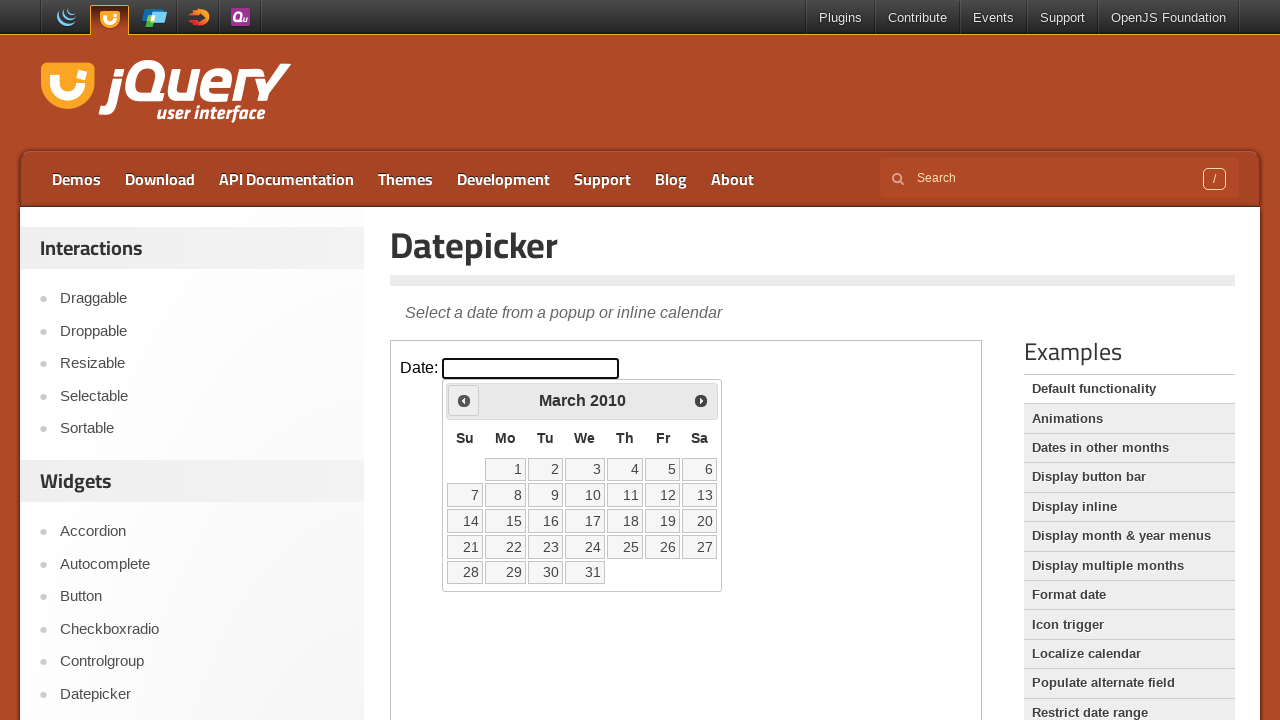

Clicked Prev button to navigate to earlier year at (464, 400) on iframe.demo-frame >> internal:control=enter-frame >> span:has-text('Prev')
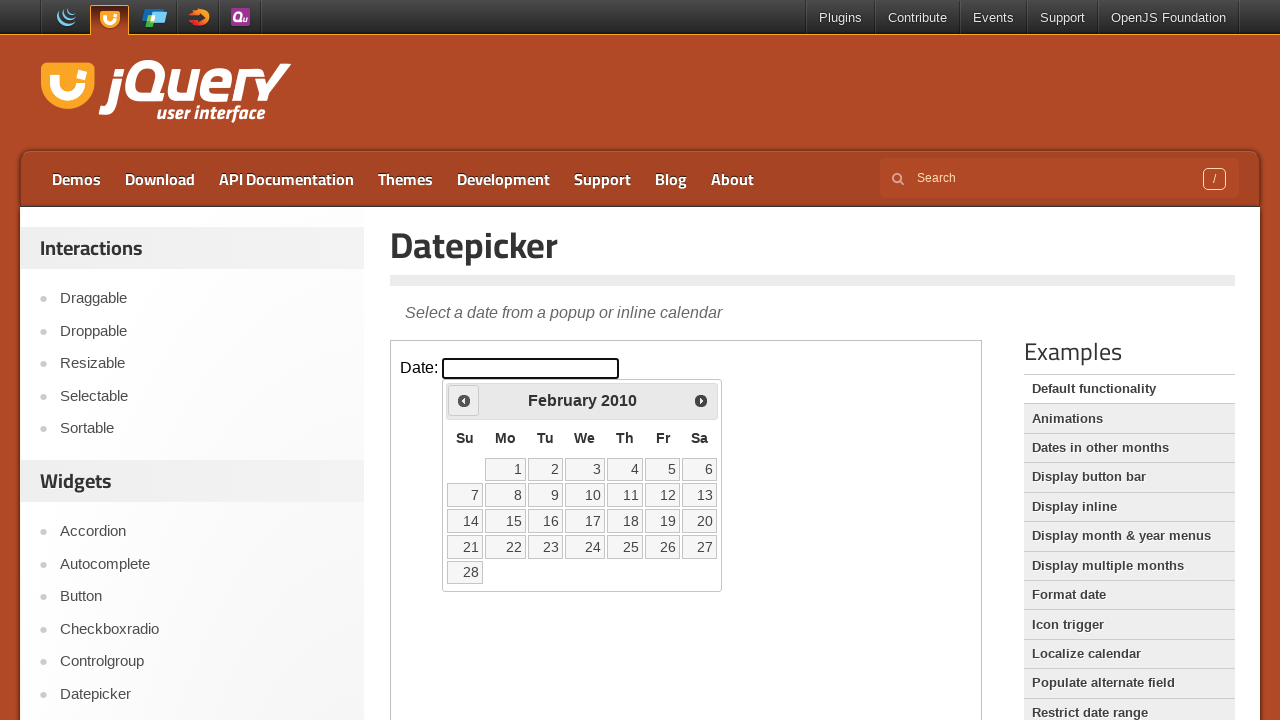

Waited 200ms for calendar update
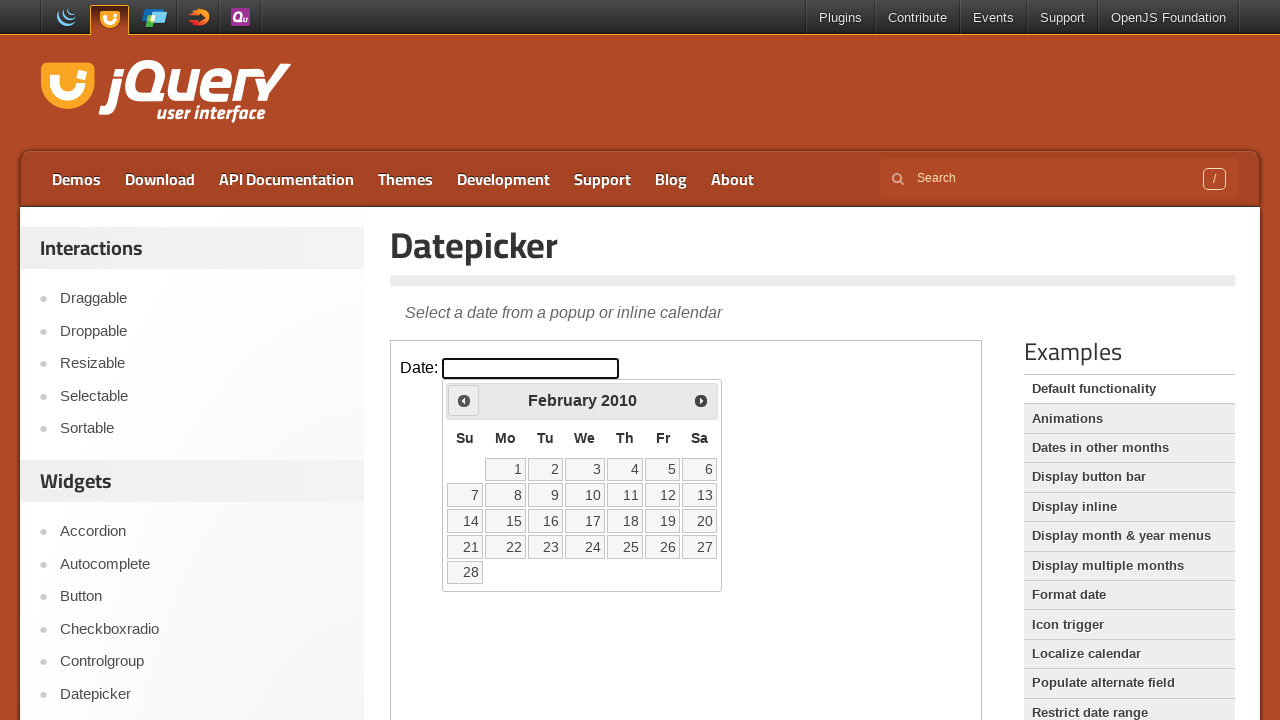

Clicked Prev button to navigate to earlier year at (464, 400) on iframe.demo-frame >> internal:control=enter-frame >> span:has-text('Prev')
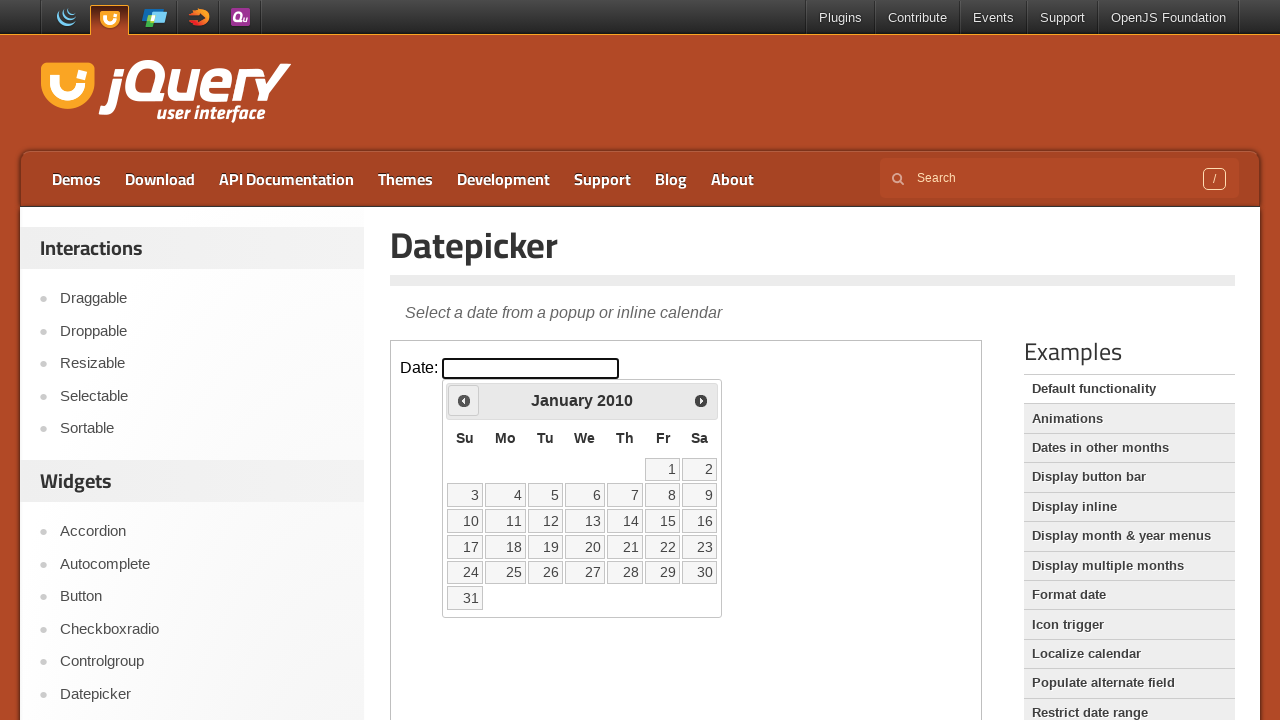

Waited 200ms for calendar update
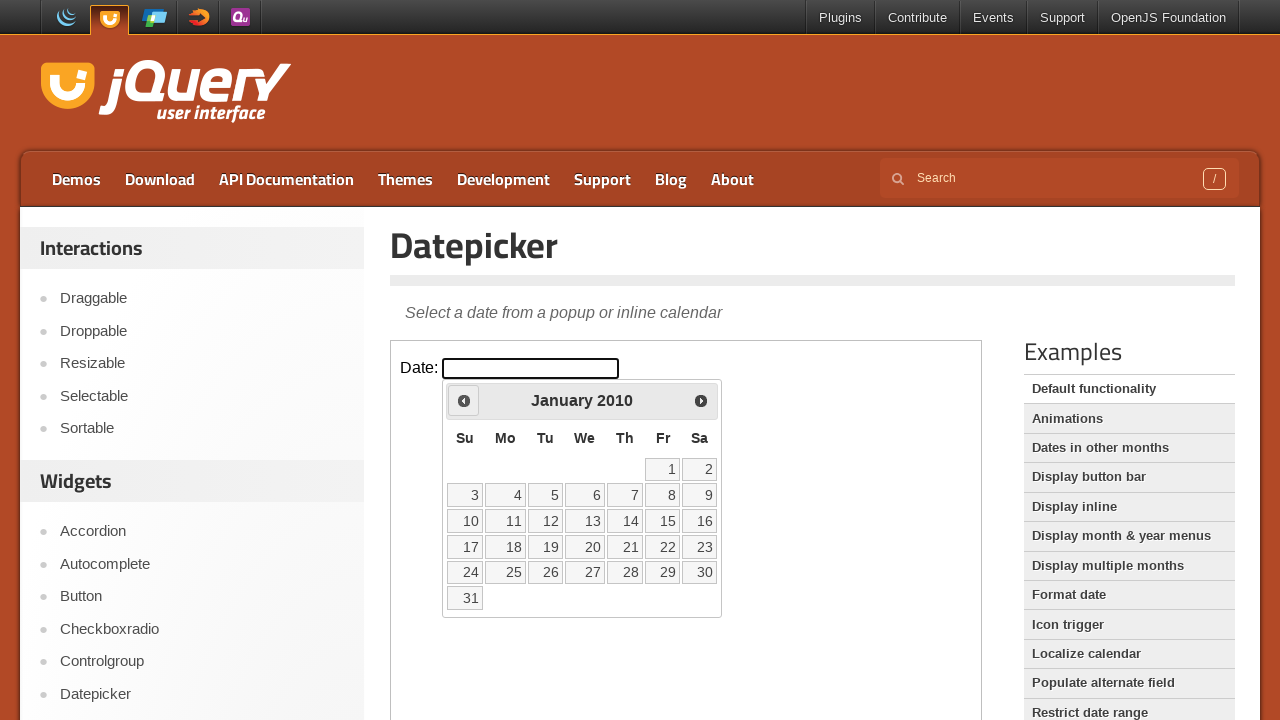

Clicked Prev button to navigate to earlier year at (464, 400) on iframe.demo-frame >> internal:control=enter-frame >> span:has-text('Prev')
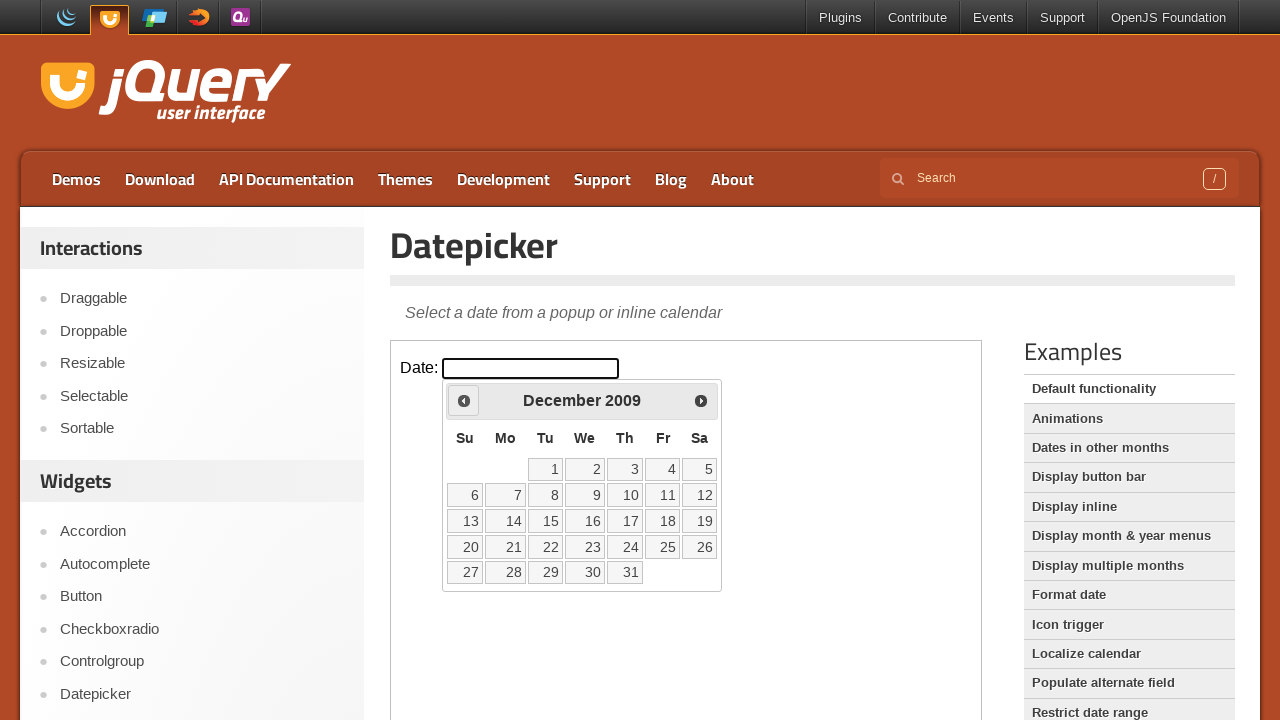

Waited 200ms for calendar update
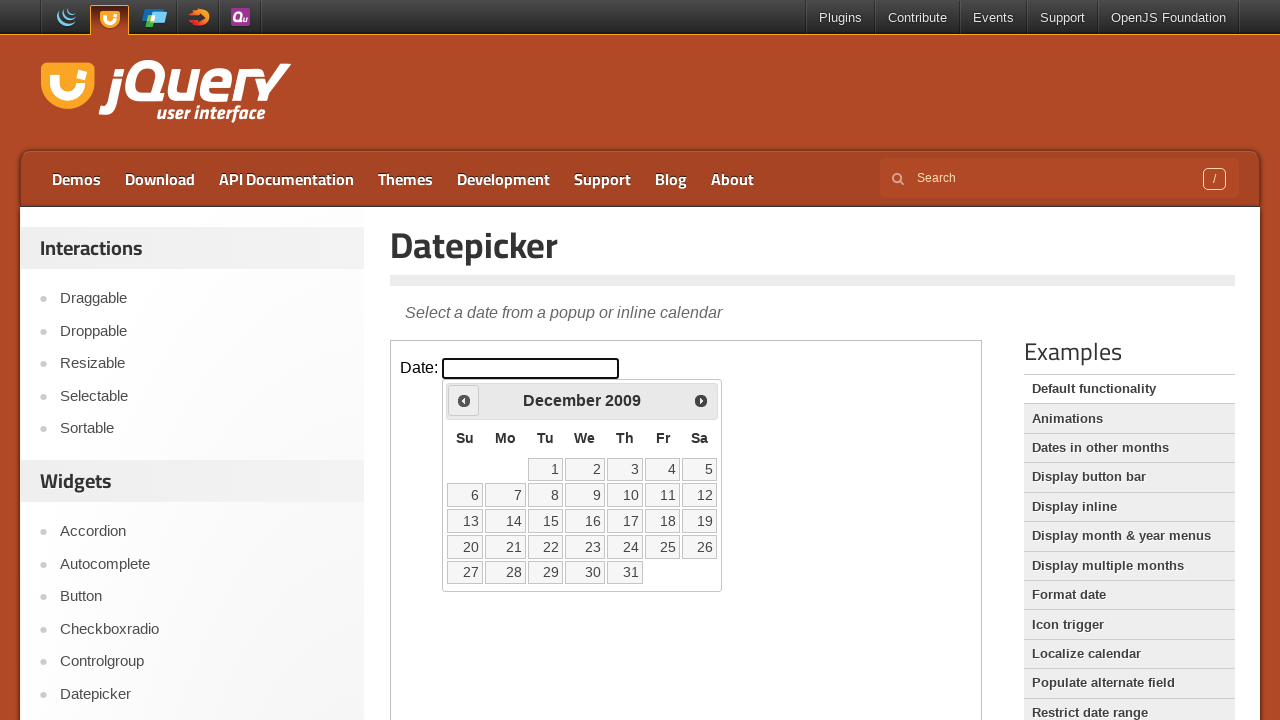

Clicked Prev button to navigate to earlier year at (464, 400) on iframe.demo-frame >> internal:control=enter-frame >> span:has-text('Prev')
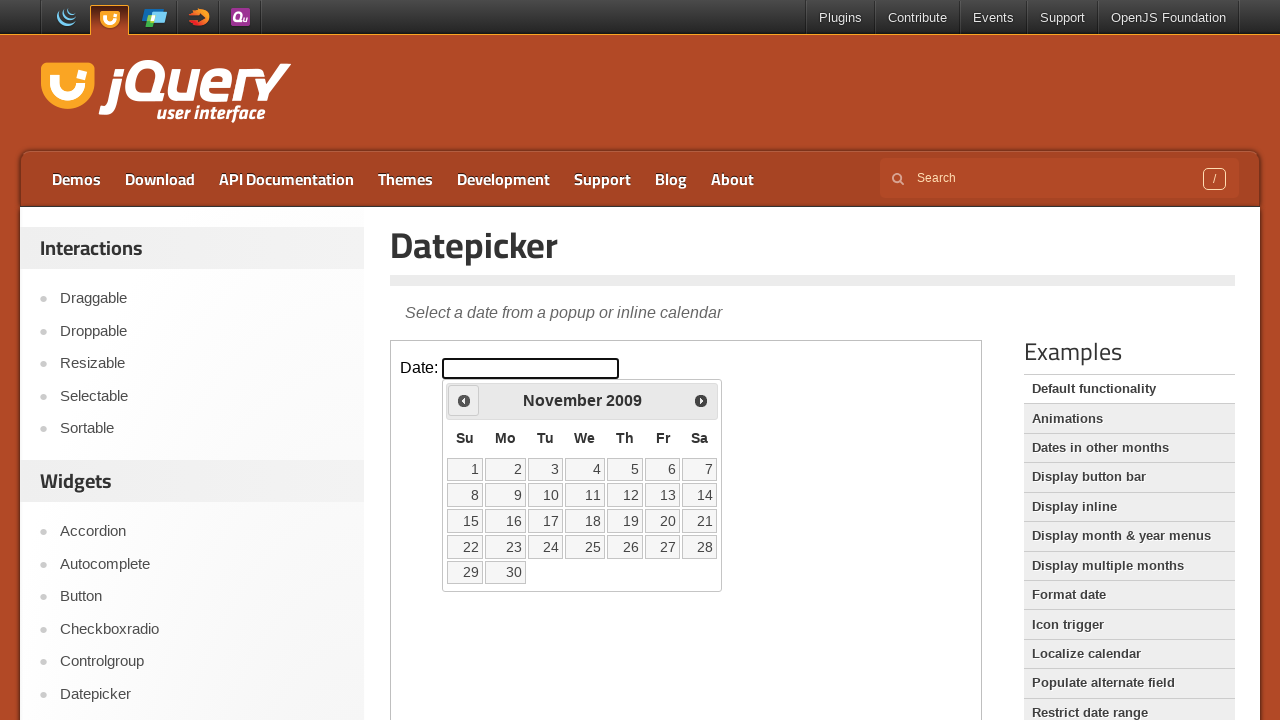

Waited 200ms for calendar update
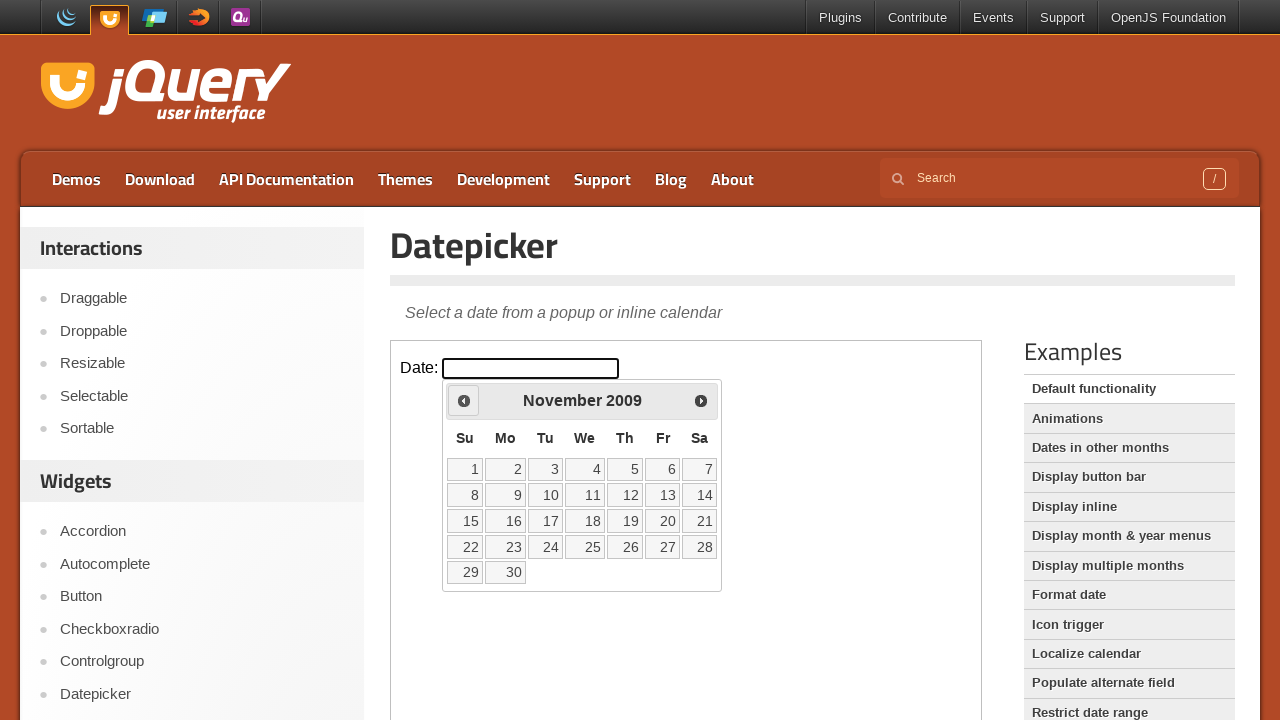

Clicked Prev button to navigate to earlier year at (464, 400) on iframe.demo-frame >> internal:control=enter-frame >> span:has-text('Prev')
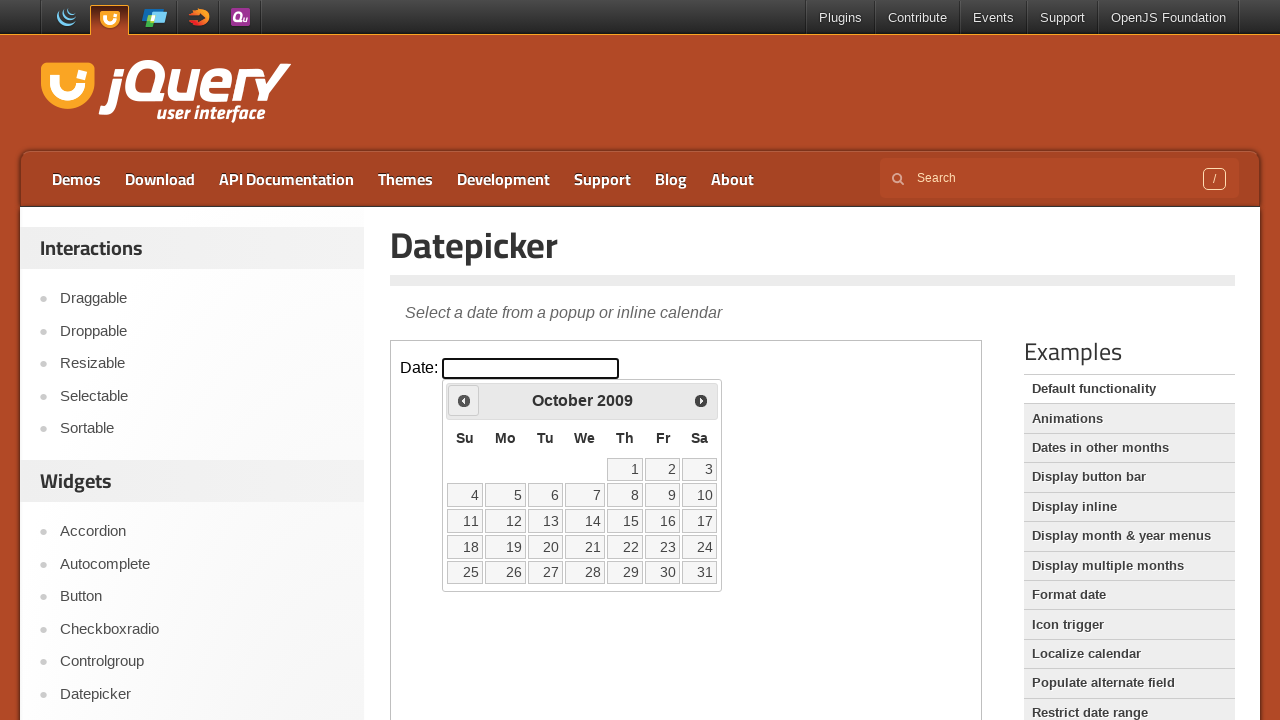

Waited 200ms for calendar update
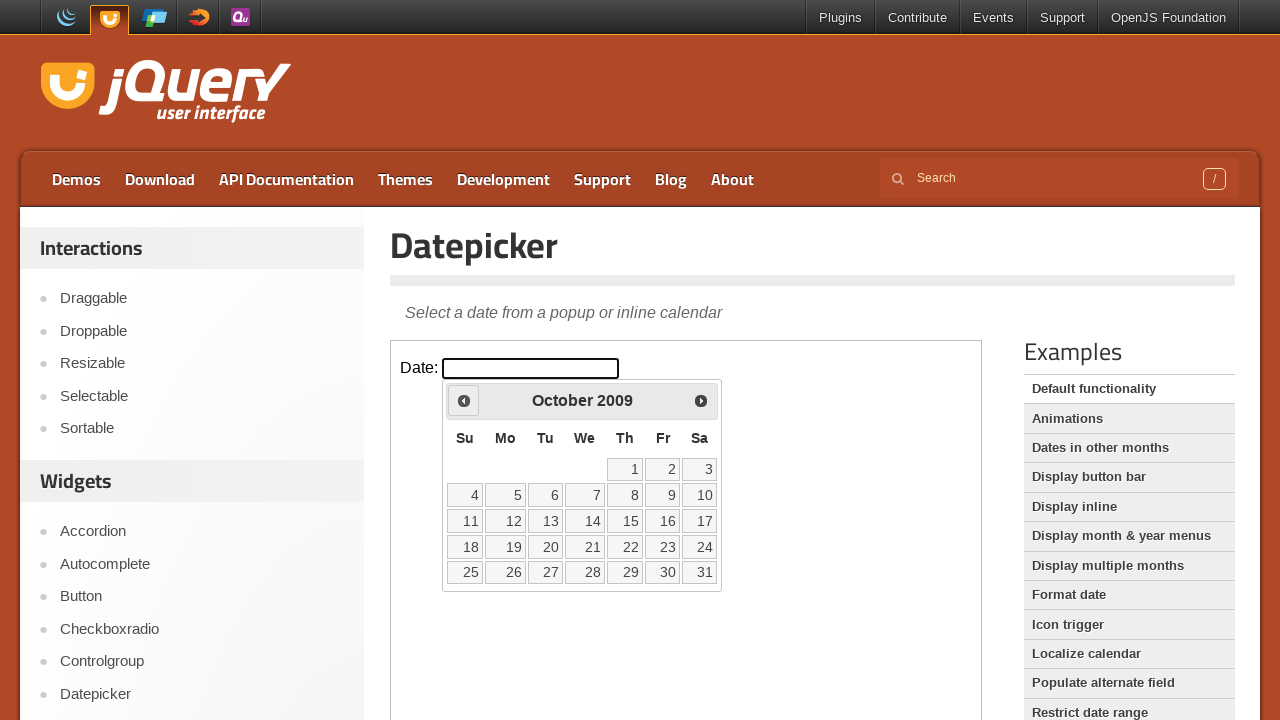

Clicked Prev button to navigate to earlier year at (464, 400) on iframe.demo-frame >> internal:control=enter-frame >> span:has-text('Prev')
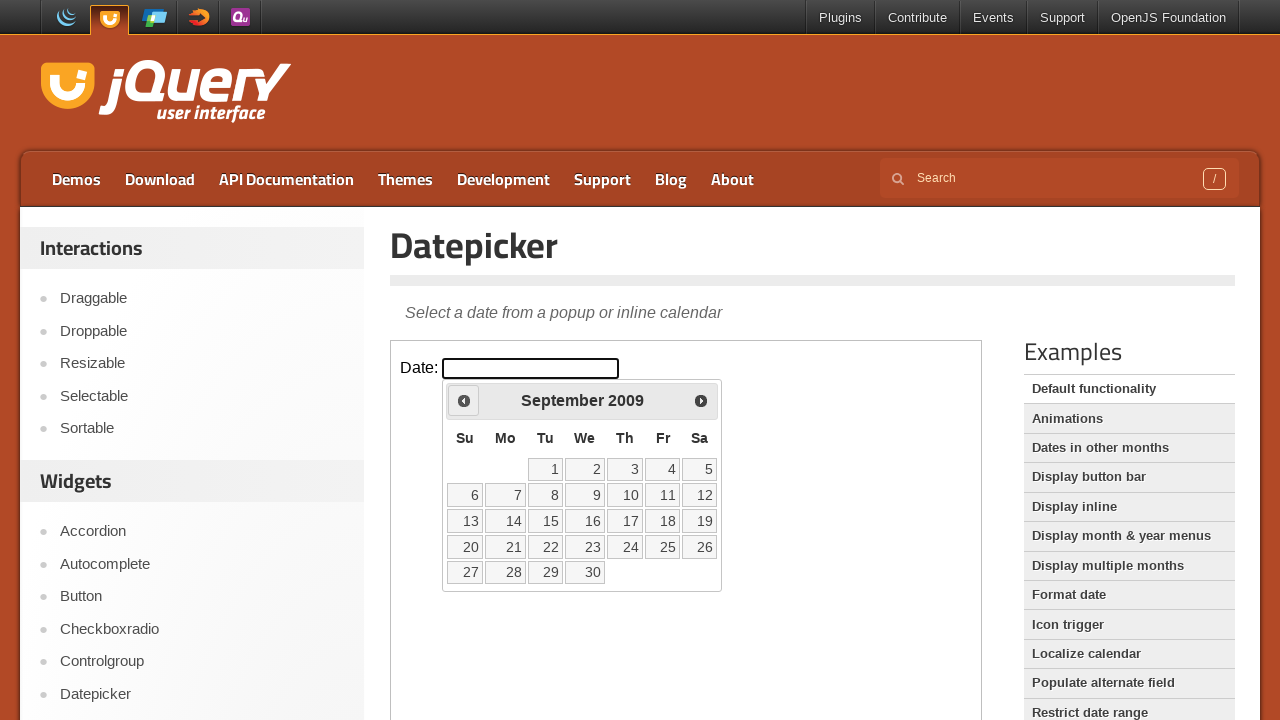

Waited 200ms for calendar update
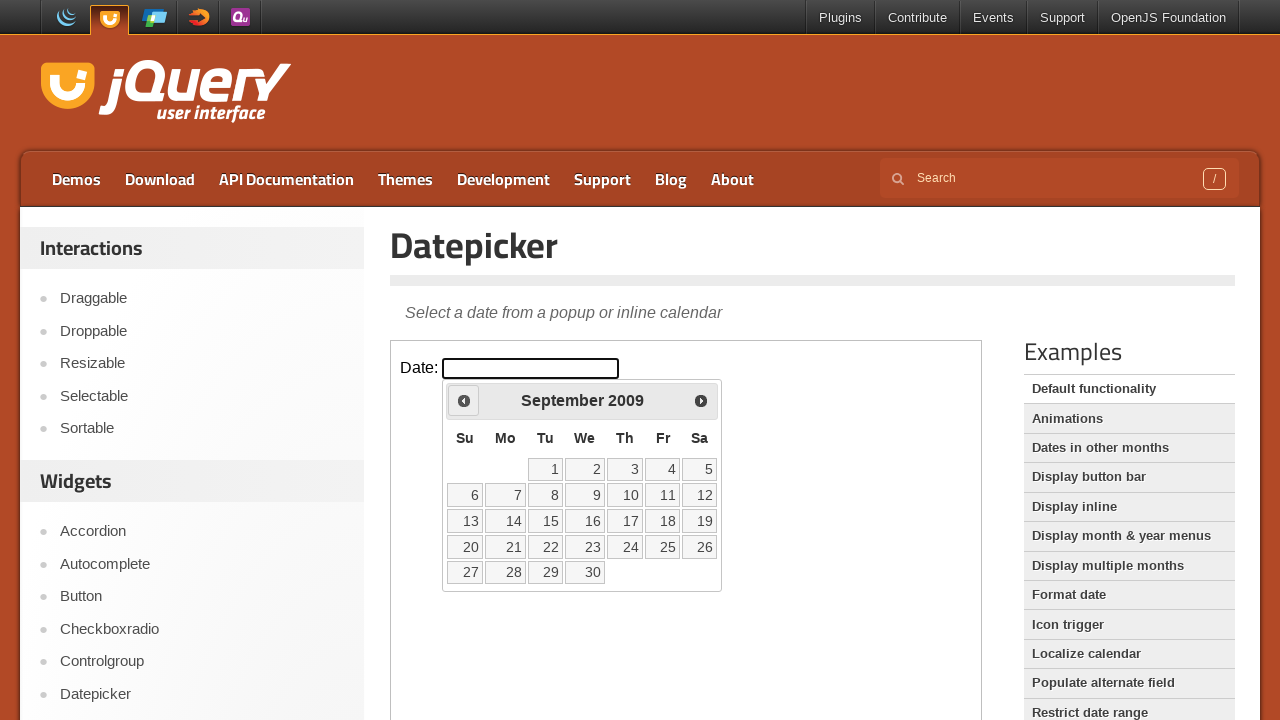

Clicked Prev button to navigate to earlier year at (464, 400) on iframe.demo-frame >> internal:control=enter-frame >> span:has-text('Prev')
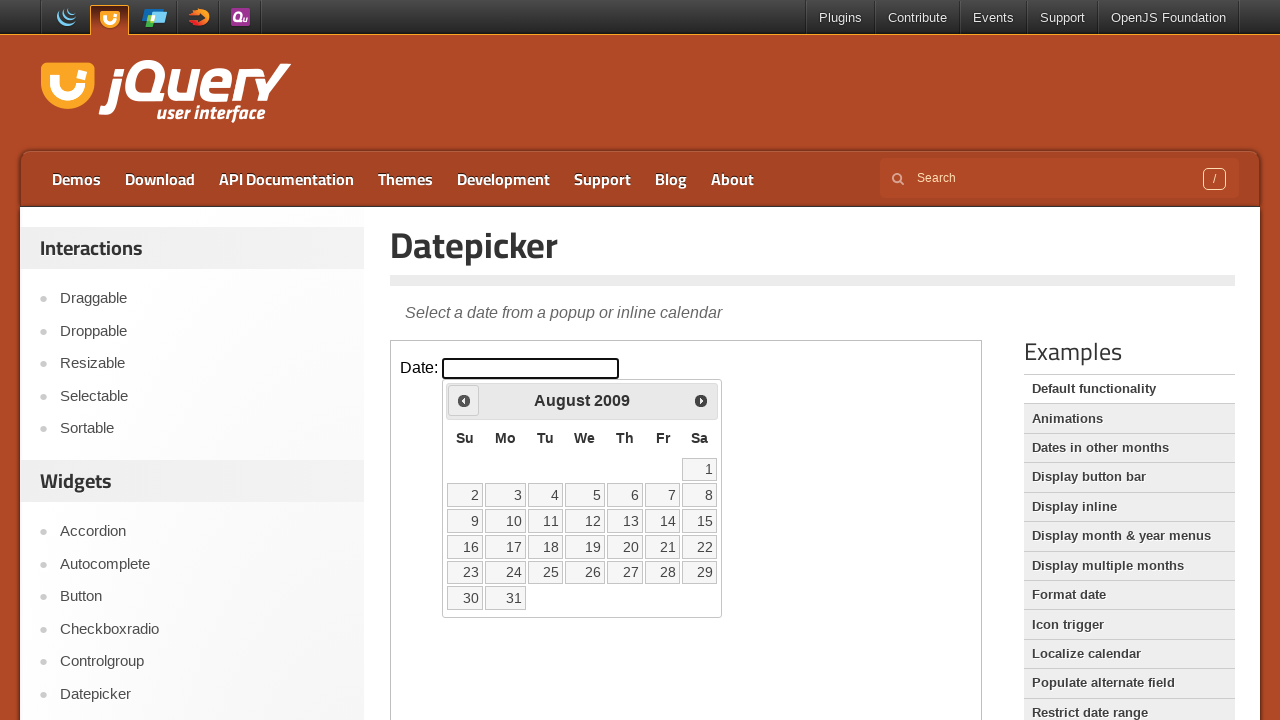

Waited 200ms for calendar update
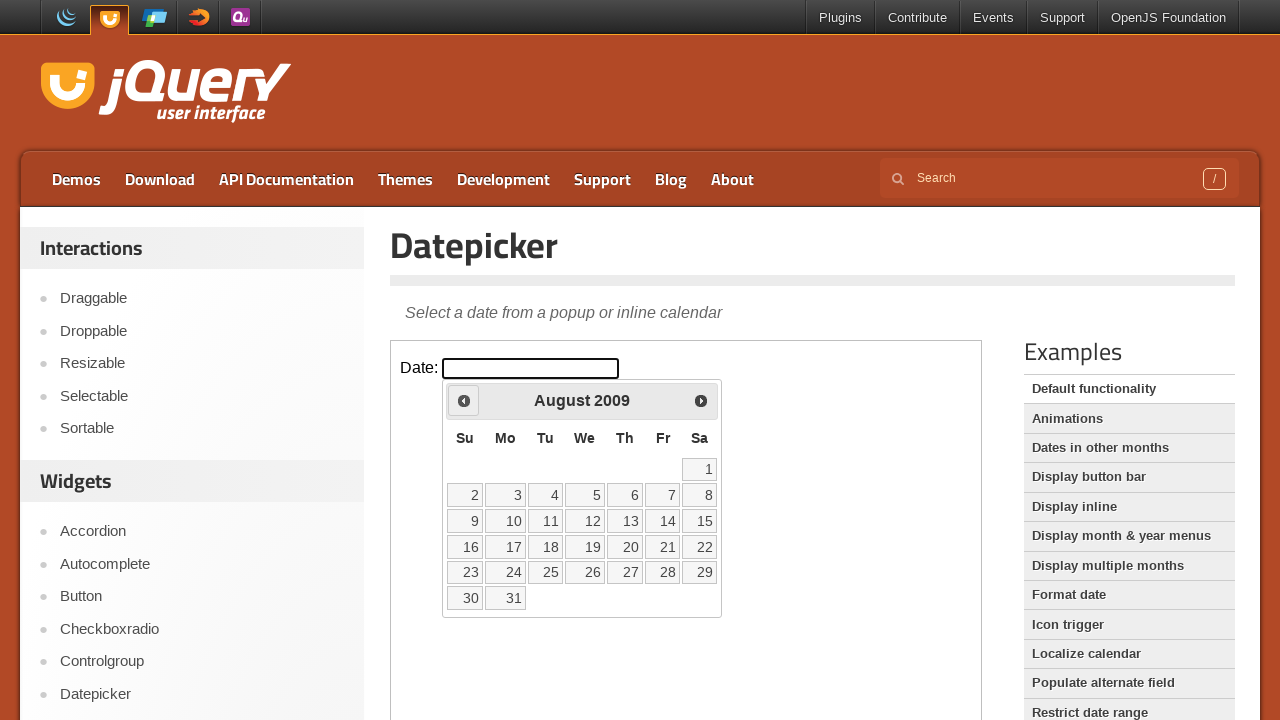

Clicked Prev button to navigate to earlier year at (464, 400) on iframe.demo-frame >> internal:control=enter-frame >> span:has-text('Prev')
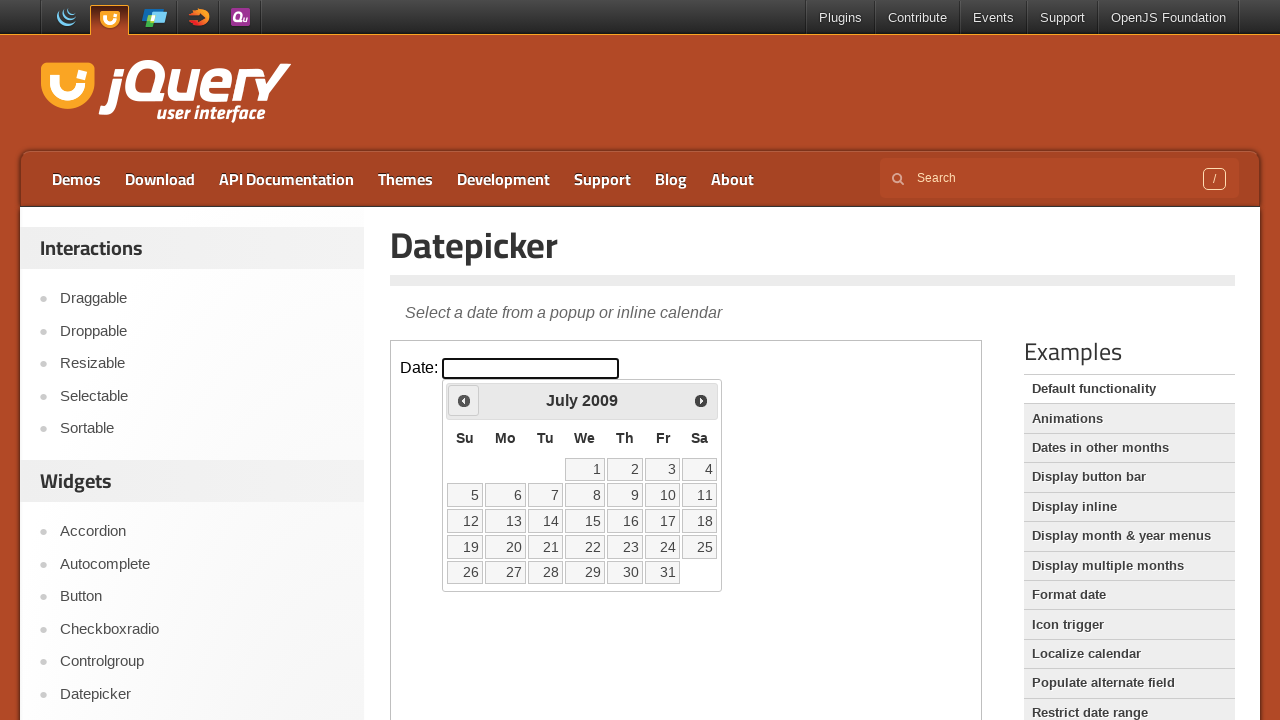

Waited 200ms for calendar update
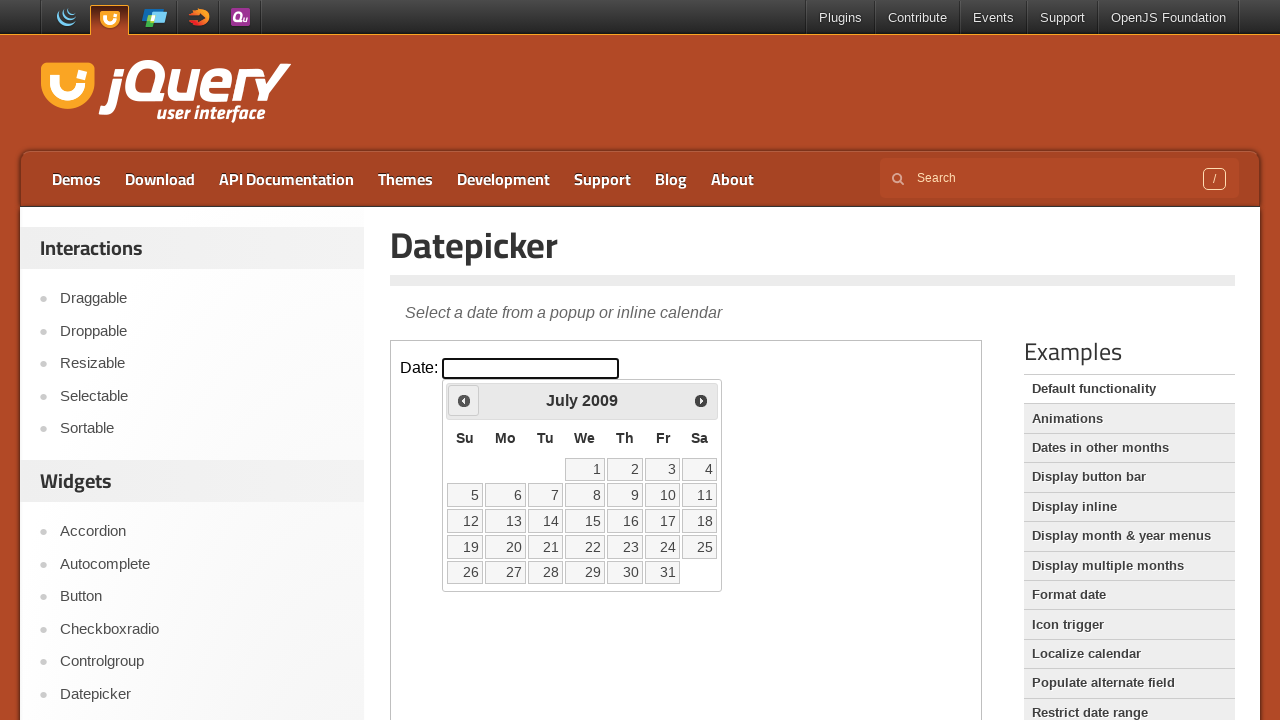

Clicked Prev button to navigate to earlier year at (464, 400) on iframe.demo-frame >> internal:control=enter-frame >> span:has-text('Prev')
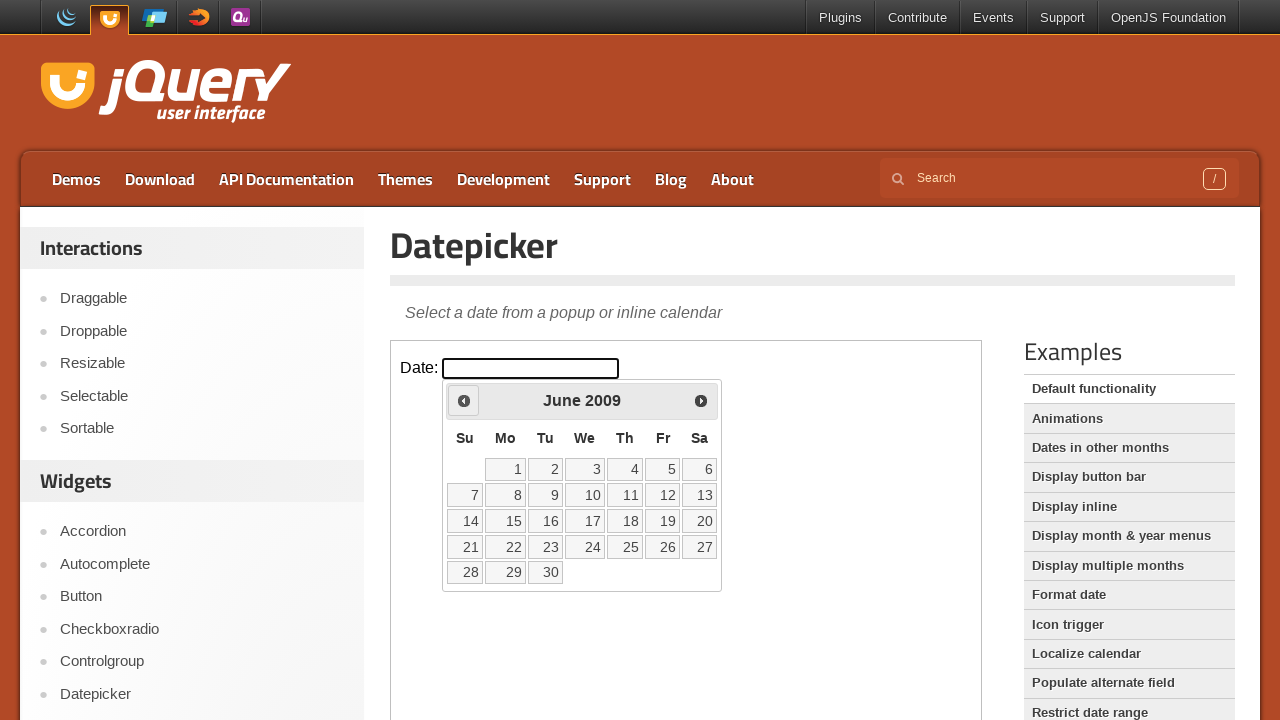

Waited 200ms for calendar update
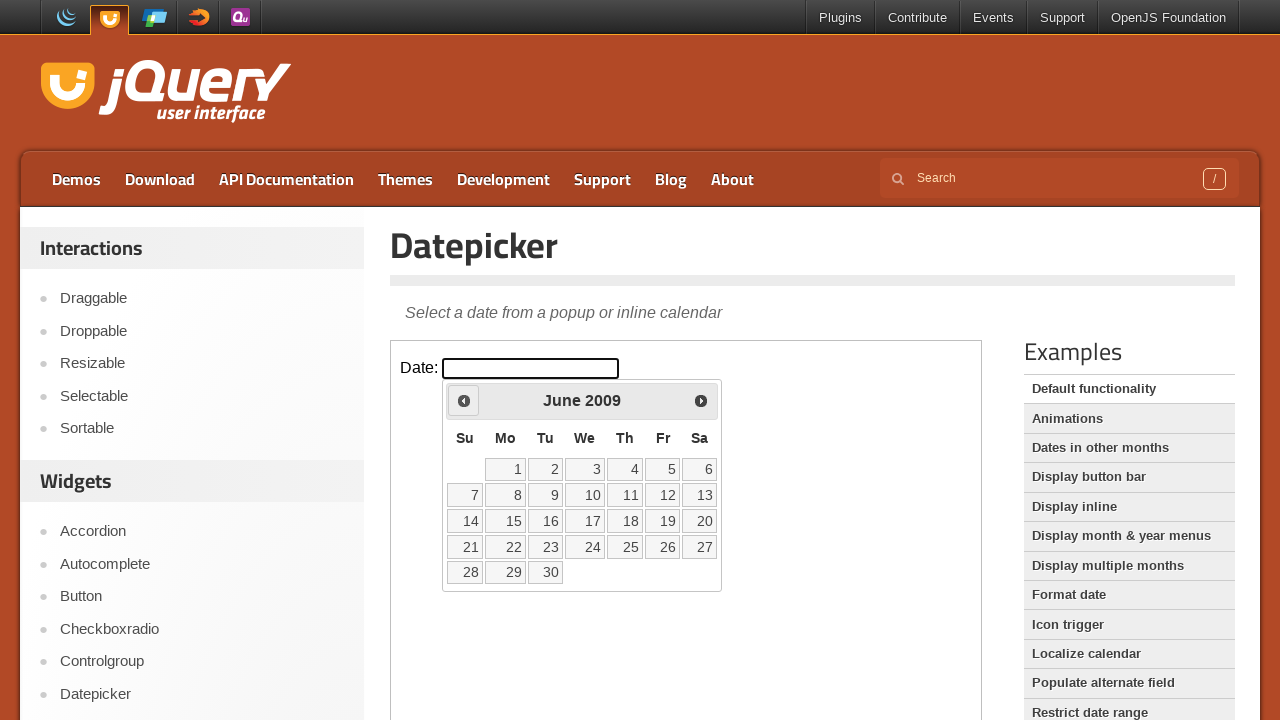

Clicked Prev button to navigate to earlier year at (464, 400) on iframe.demo-frame >> internal:control=enter-frame >> span:has-text('Prev')
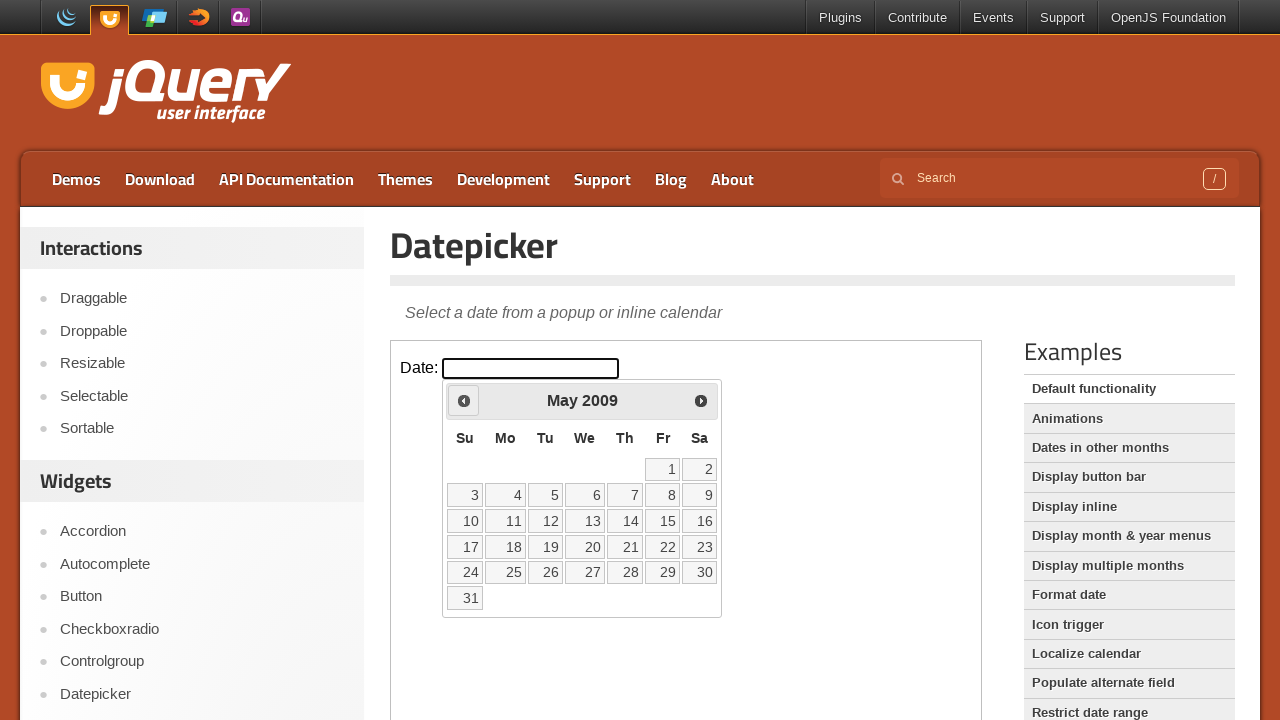

Waited 200ms for calendar update
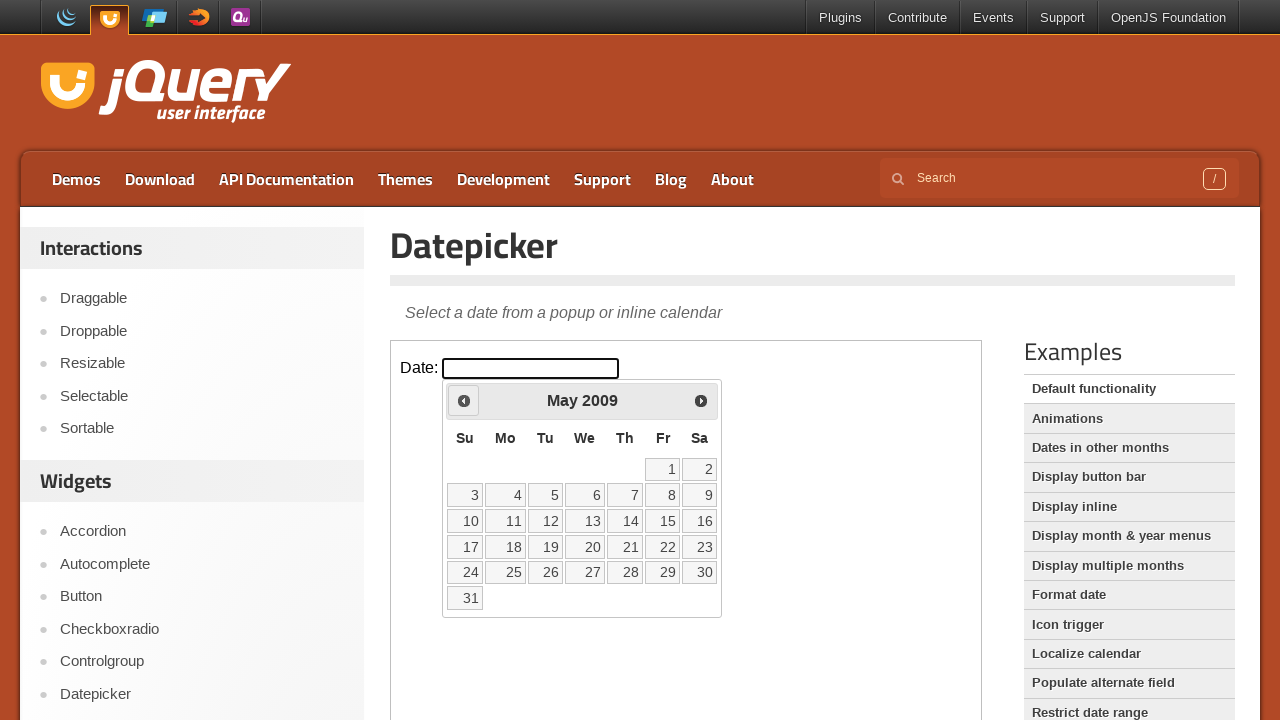

Clicked Prev button to navigate to earlier year at (464, 400) on iframe.demo-frame >> internal:control=enter-frame >> span:has-text('Prev')
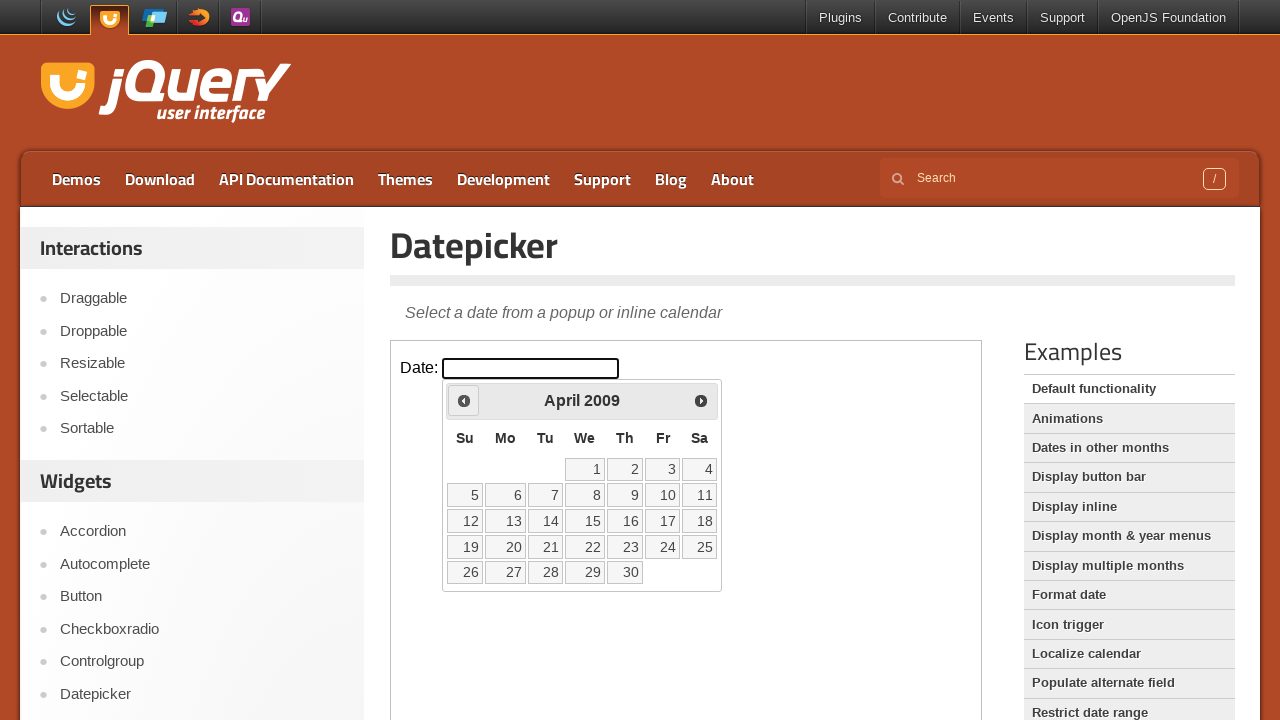

Waited 200ms for calendar update
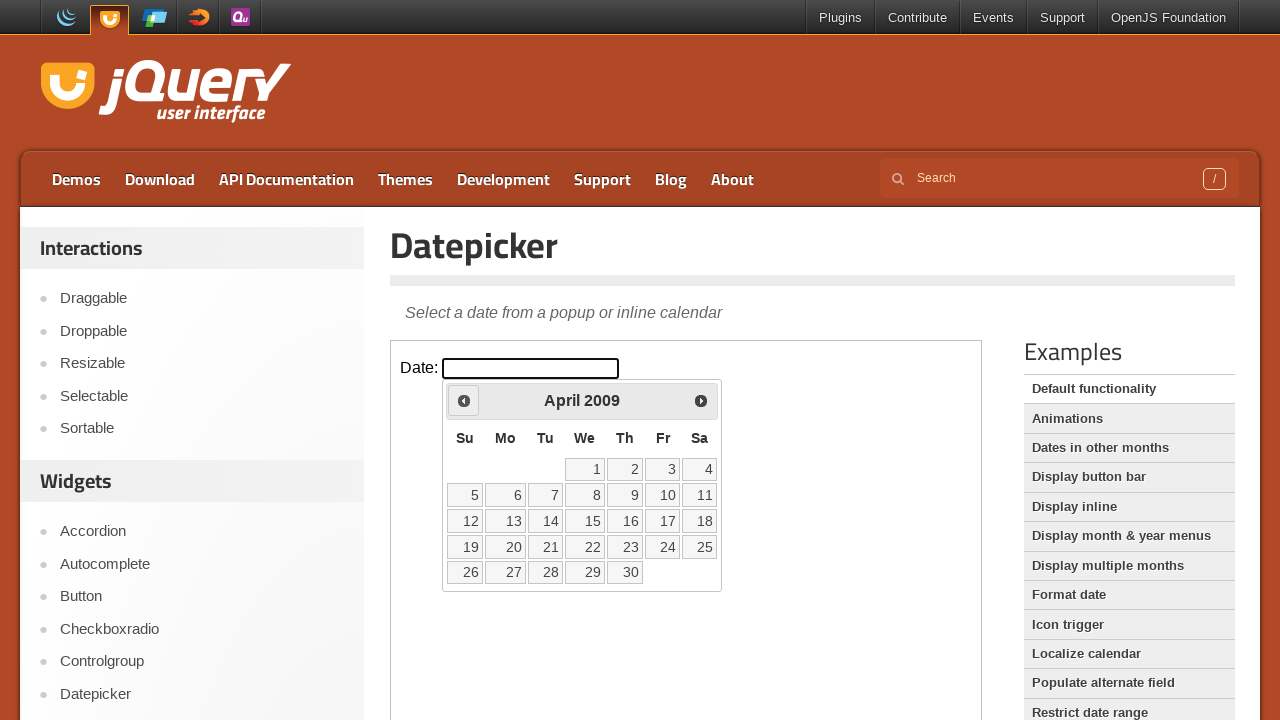

Clicked Prev button to navigate to earlier year at (464, 400) on iframe.demo-frame >> internal:control=enter-frame >> span:has-text('Prev')
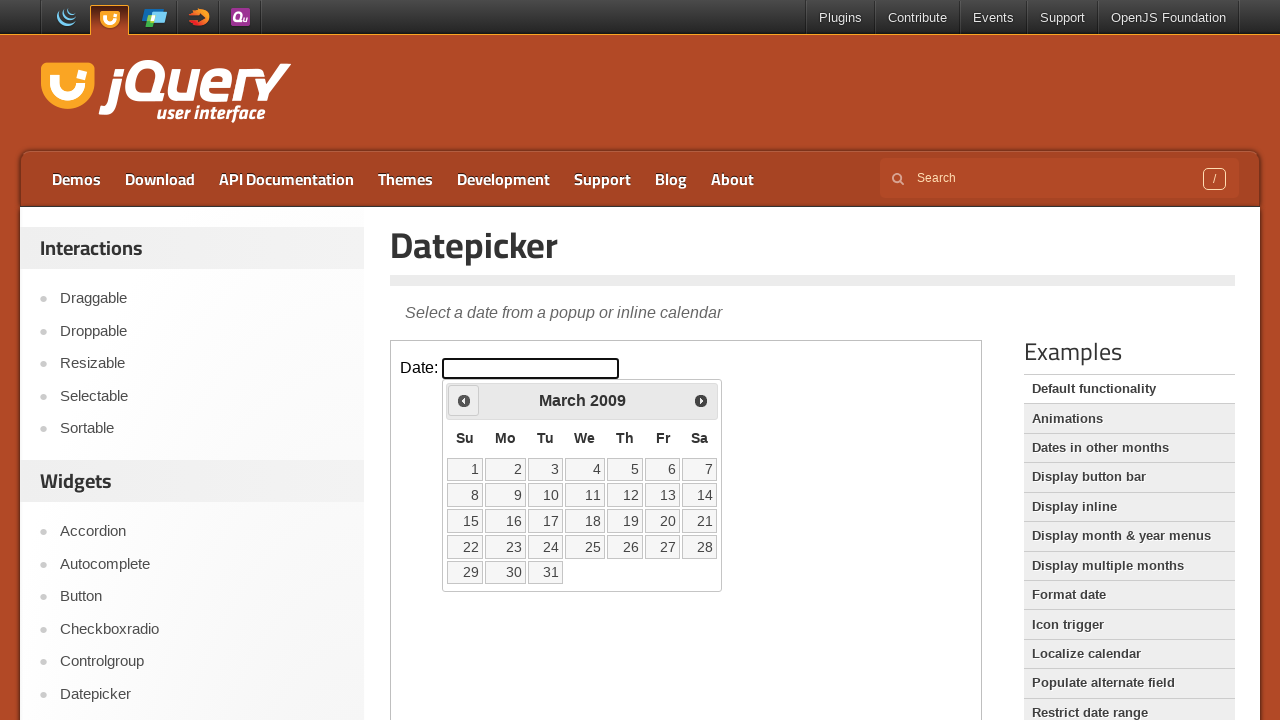

Waited 200ms for calendar update
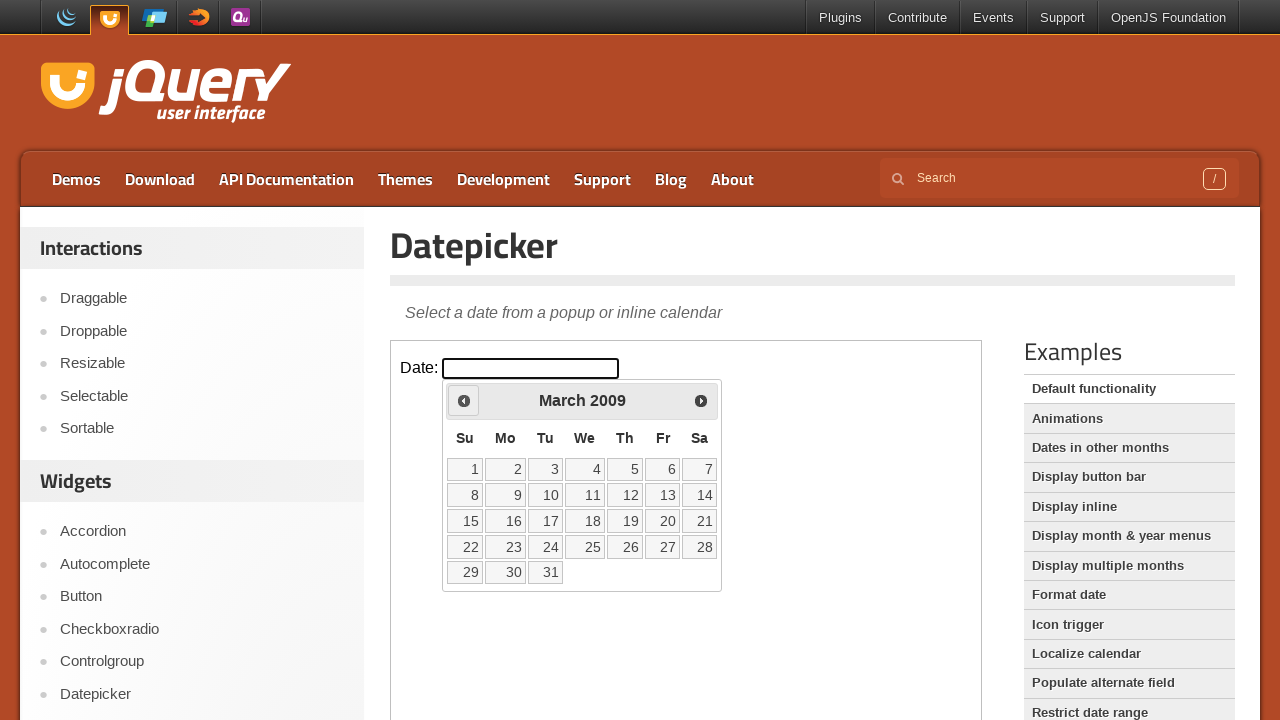

Clicked Prev button to navigate to earlier year at (464, 400) on iframe.demo-frame >> internal:control=enter-frame >> span:has-text('Prev')
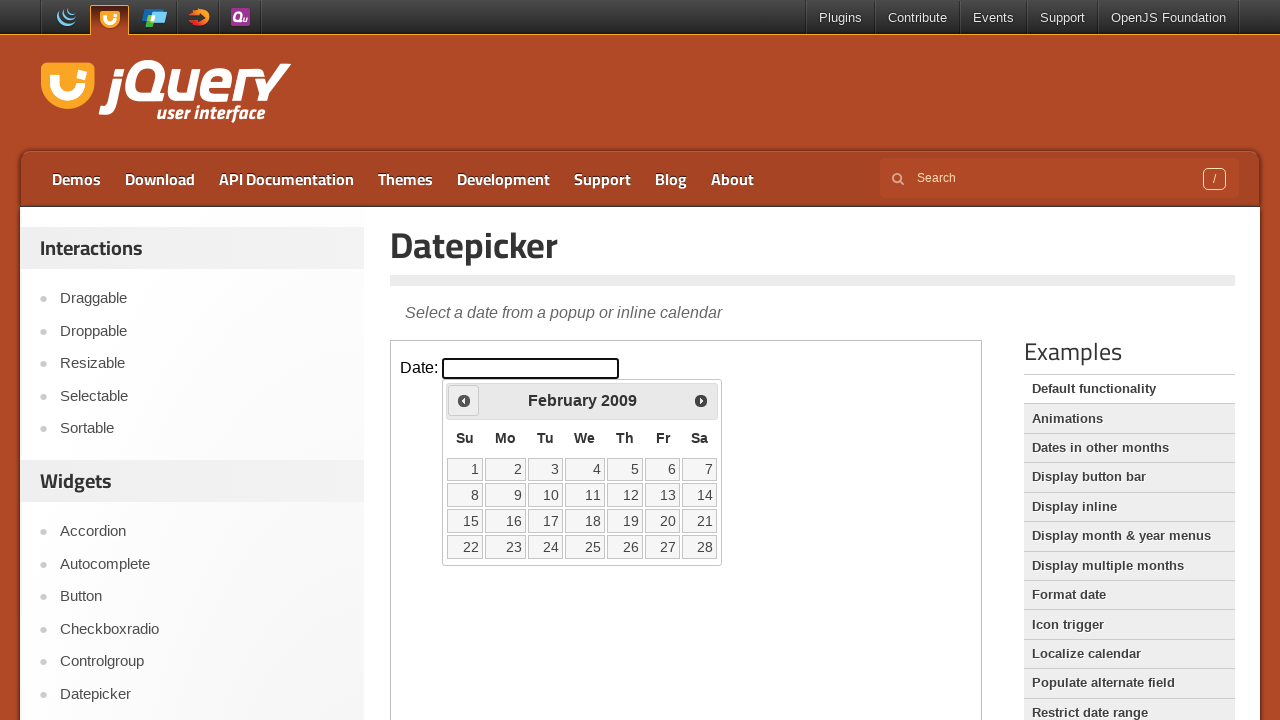

Waited 200ms for calendar update
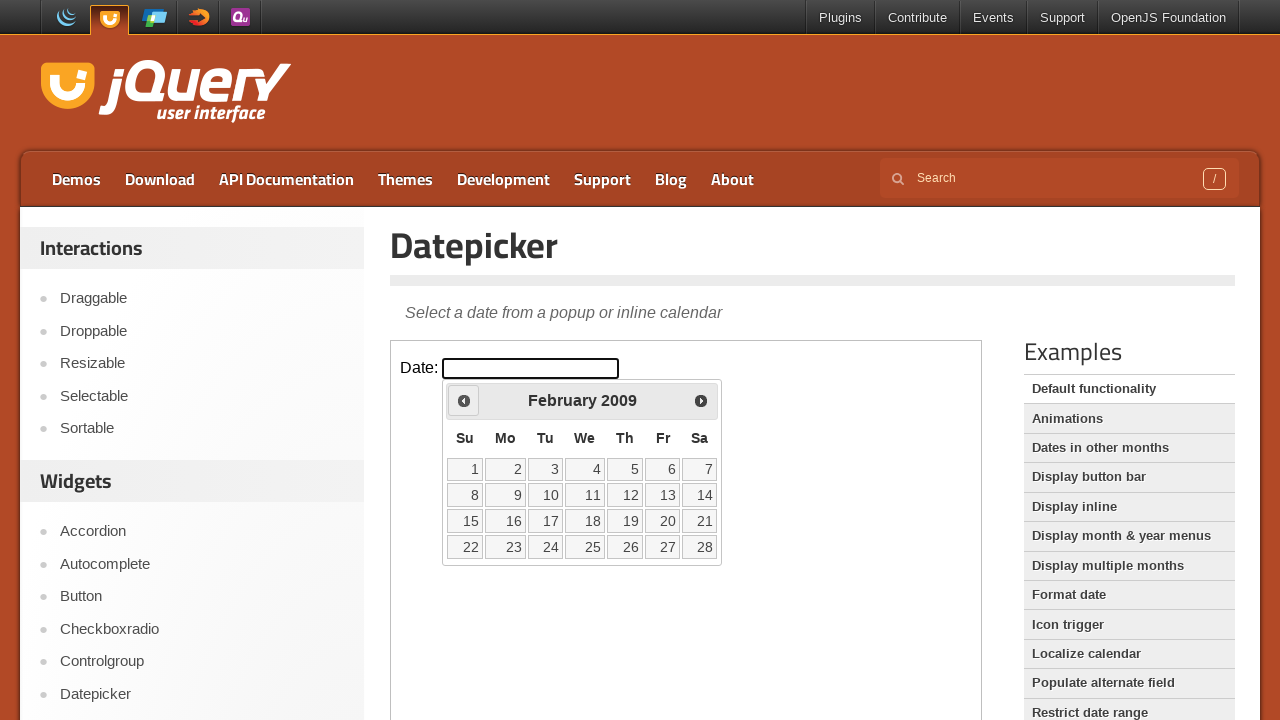

Clicked Prev button to navigate to earlier year at (464, 400) on iframe.demo-frame >> internal:control=enter-frame >> span:has-text('Prev')
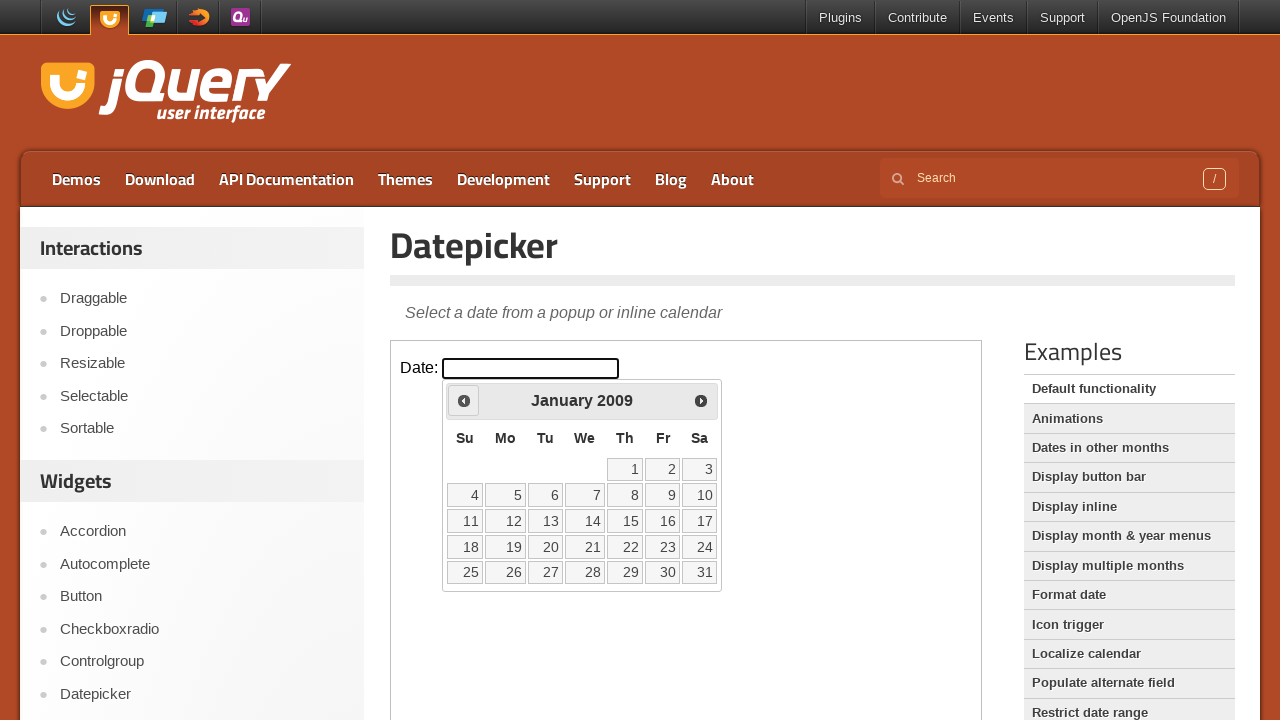

Waited 200ms for calendar update
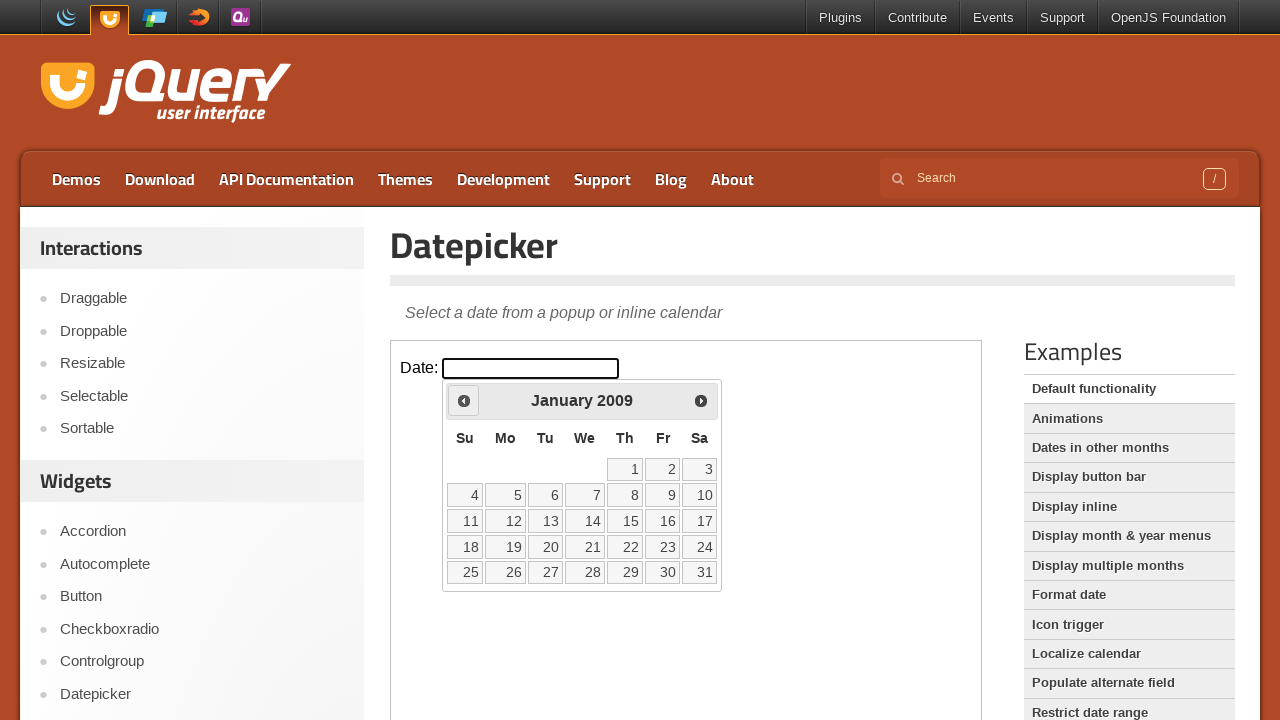

Clicked Prev button to navigate to earlier year at (464, 400) on iframe.demo-frame >> internal:control=enter-frame >> span:has-text('Prev')
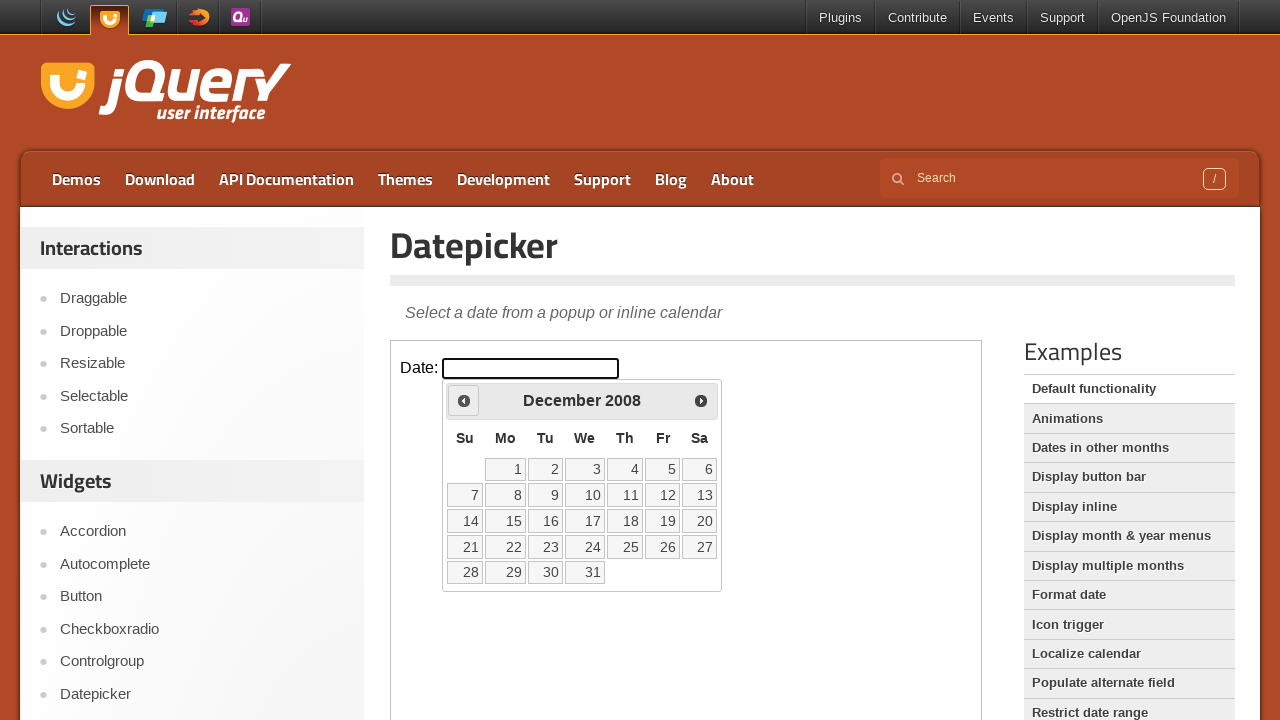

Waited 200ms for calendar update
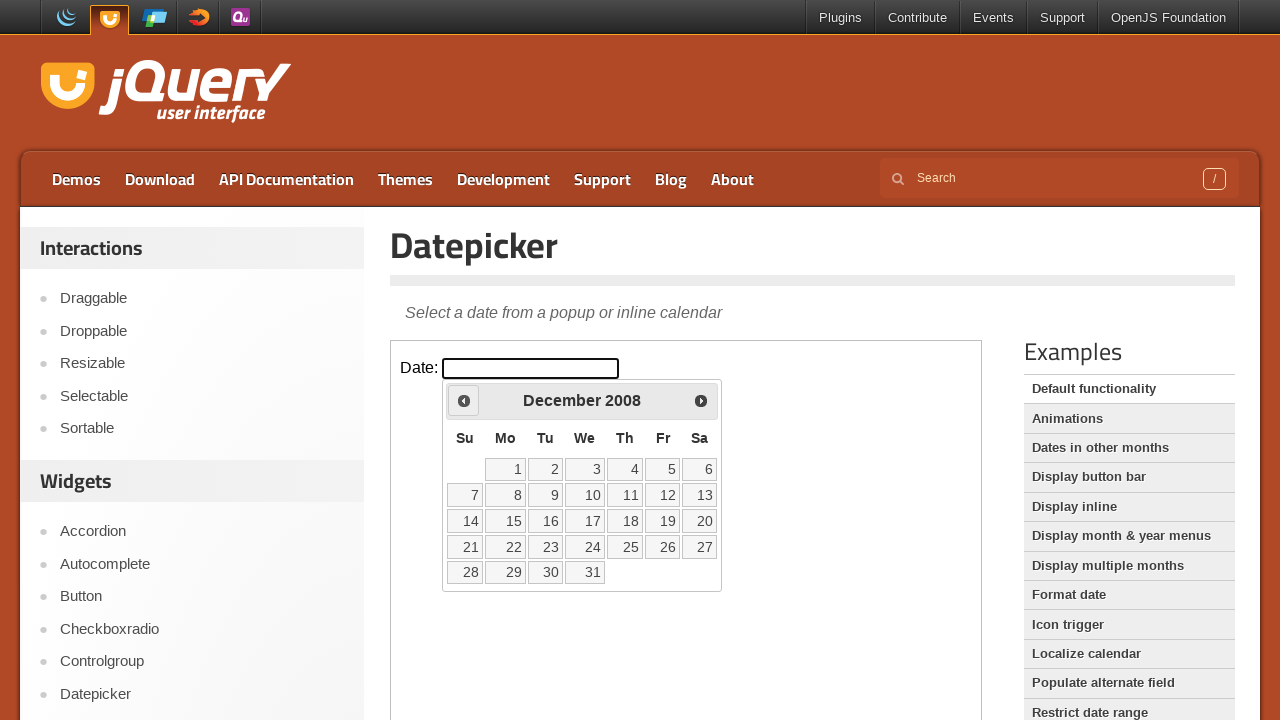

Clicked Prev button to navigate to earlier year at (464, 400) on iframe.demo-frame >> internal:control=enter-frame >> span:has-text('Prev')
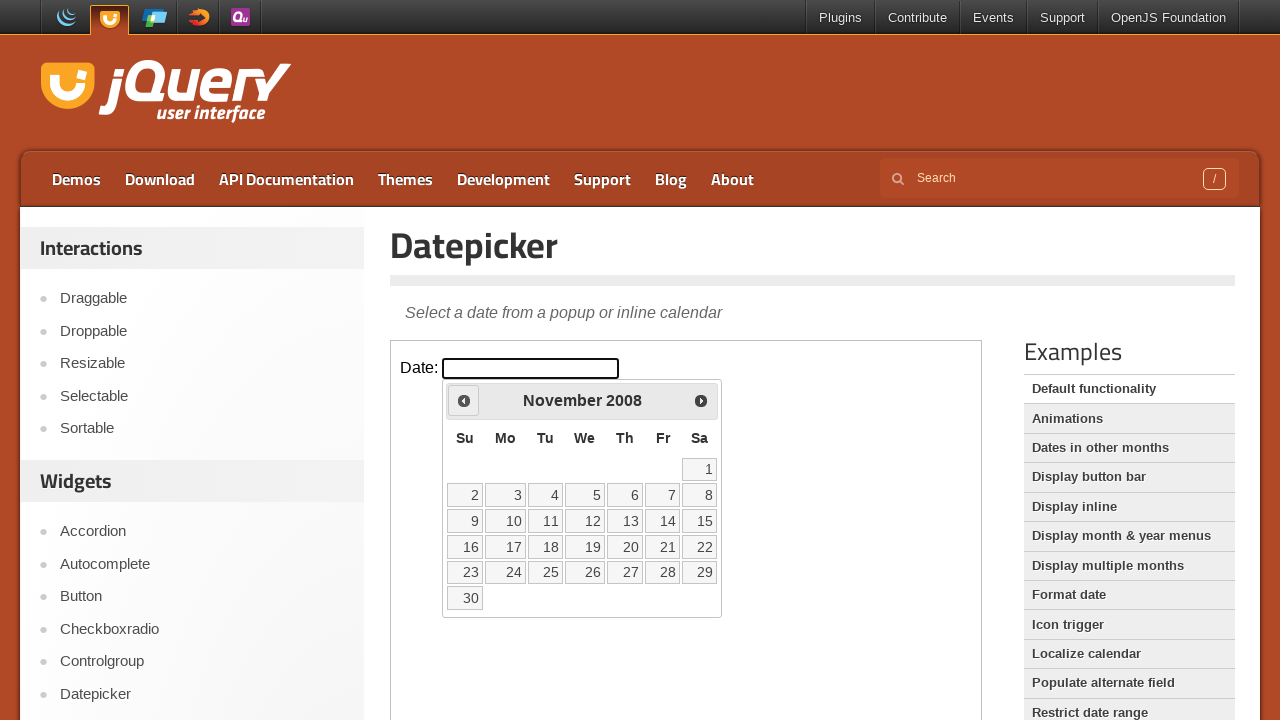

Waited 200ms for calendar update
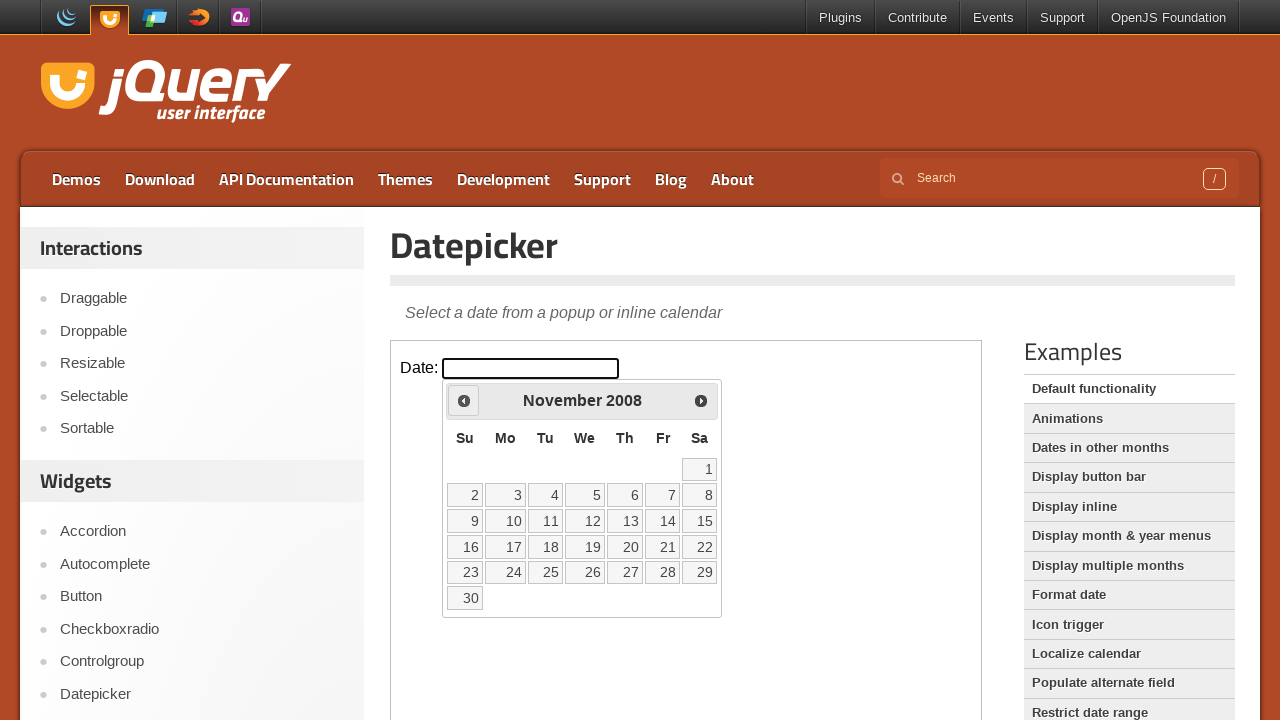

Clicked Prev button to navigate to earlier year at (464, 400) on iframe.demo-frame >> internal:control=enter-frame >> span:has-text('Prev')
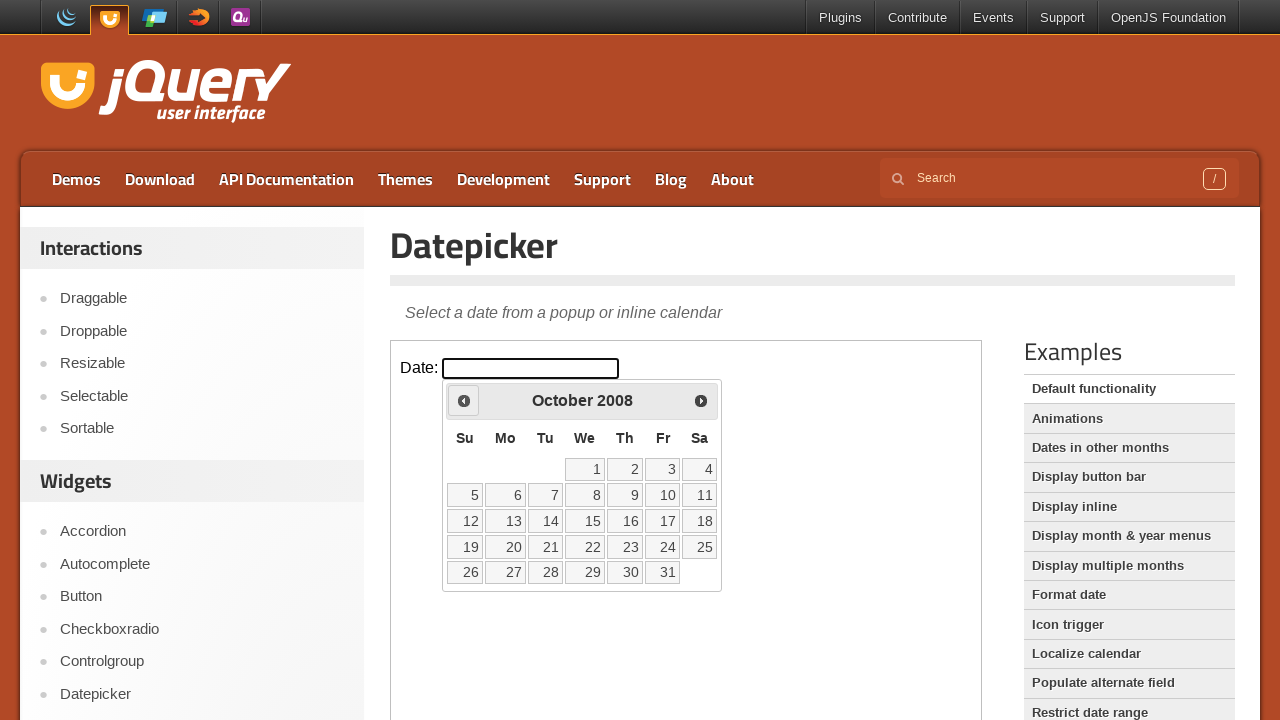

Waited 200ms for calendar update
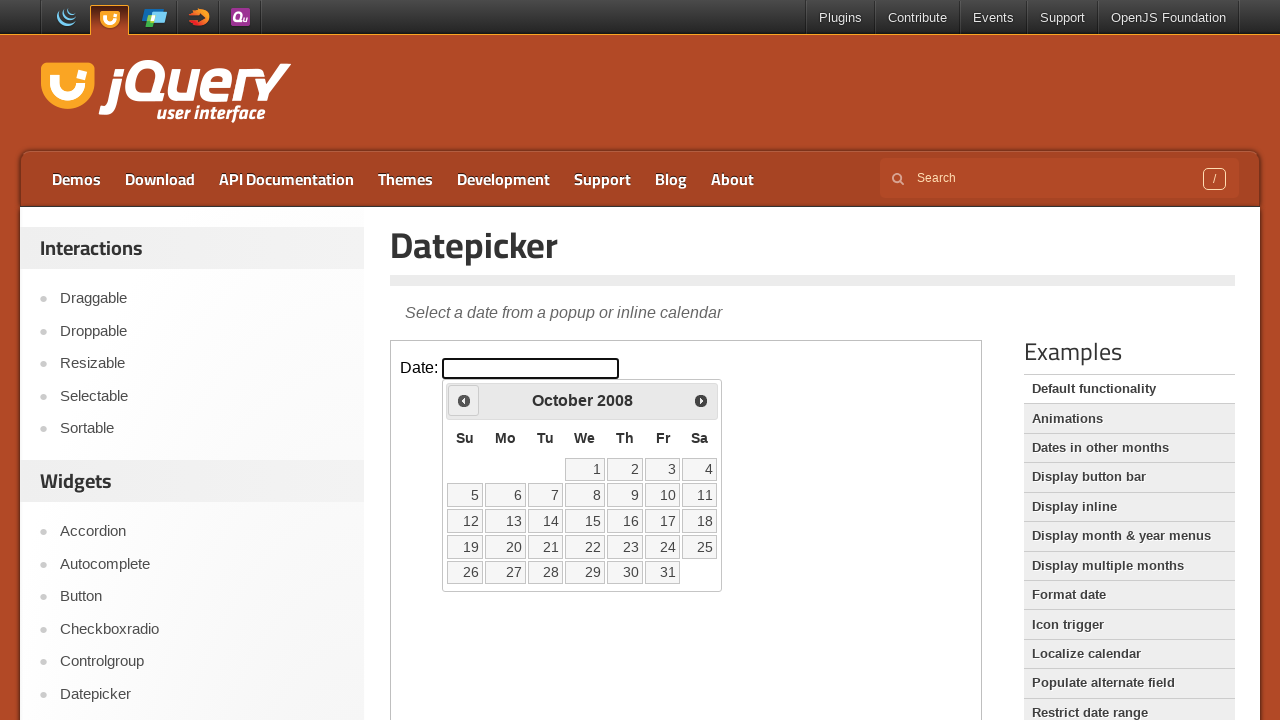

Clicked Prev button to navigate to earlier year at (464, 400) on iframe.demo-frame >> internal:control=enter-frame >> span:has-text('Prev')
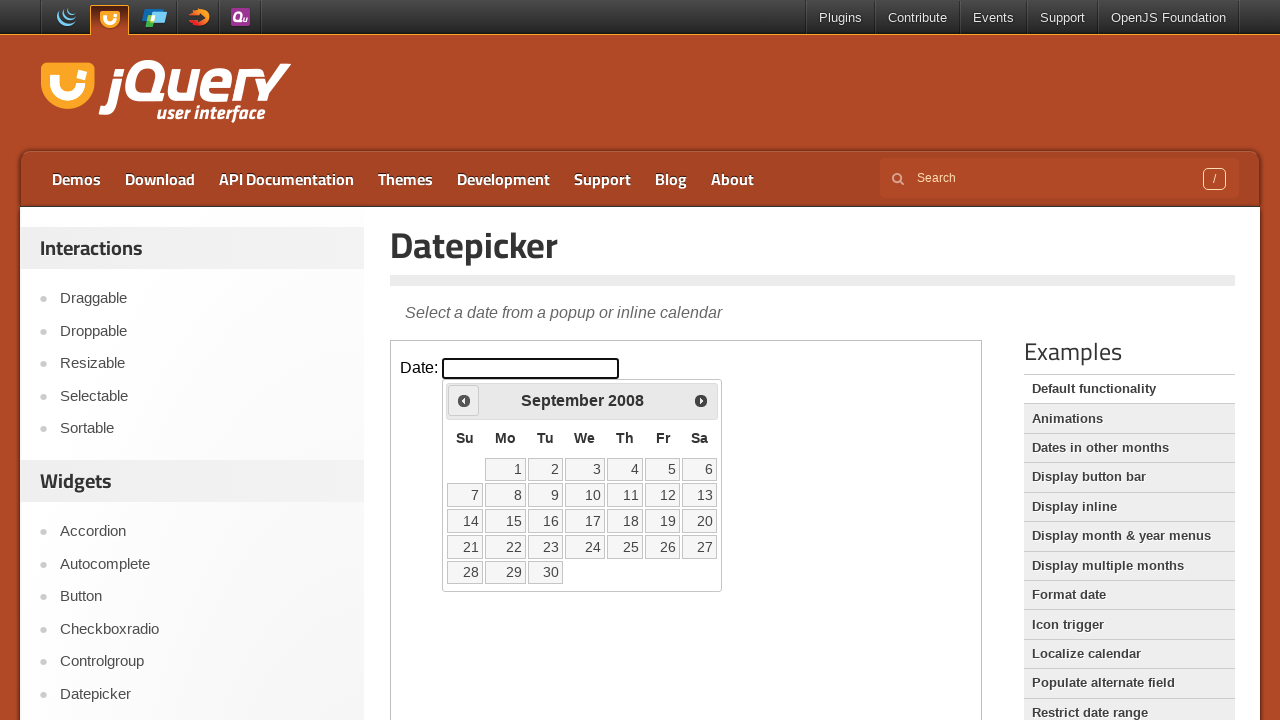

Waited 200ms for calendar update
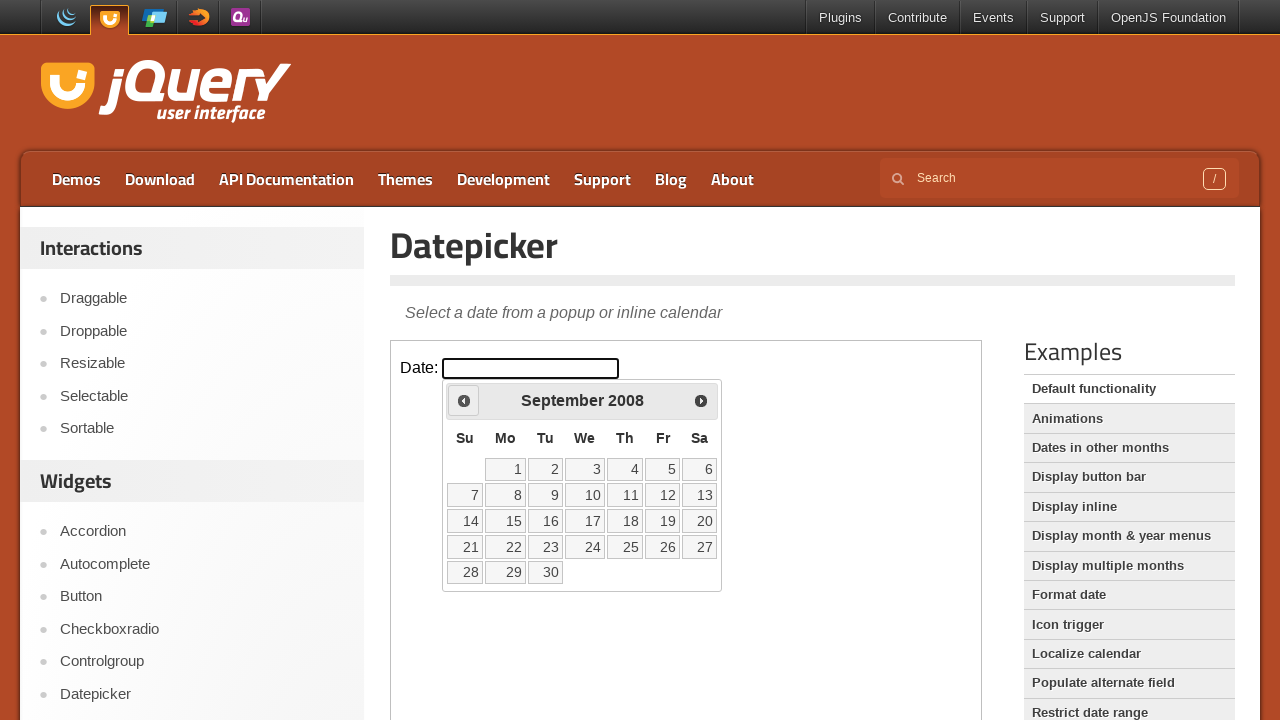

Clicked Prev button to navigate to earlier year at (464, 400) on iframe.demo-frame >> internal:control=enter-frame >> span:has-text('Prev')
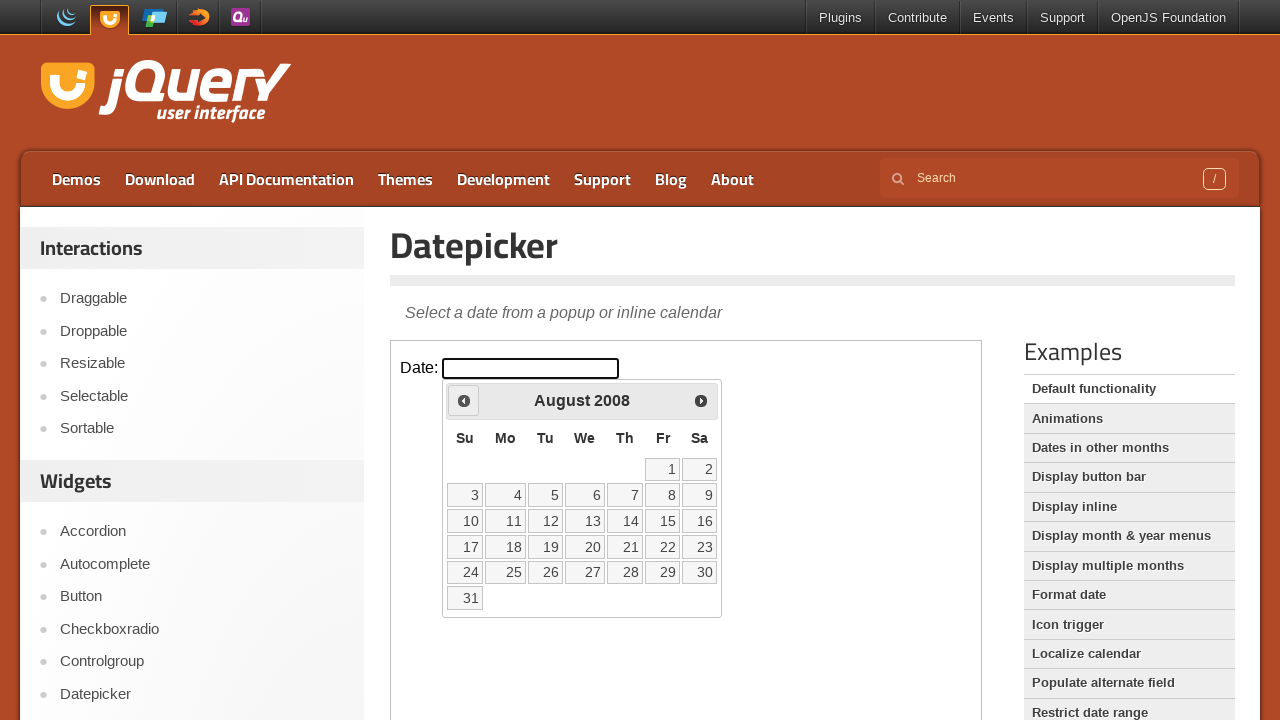

Waited 200ms for calendar update
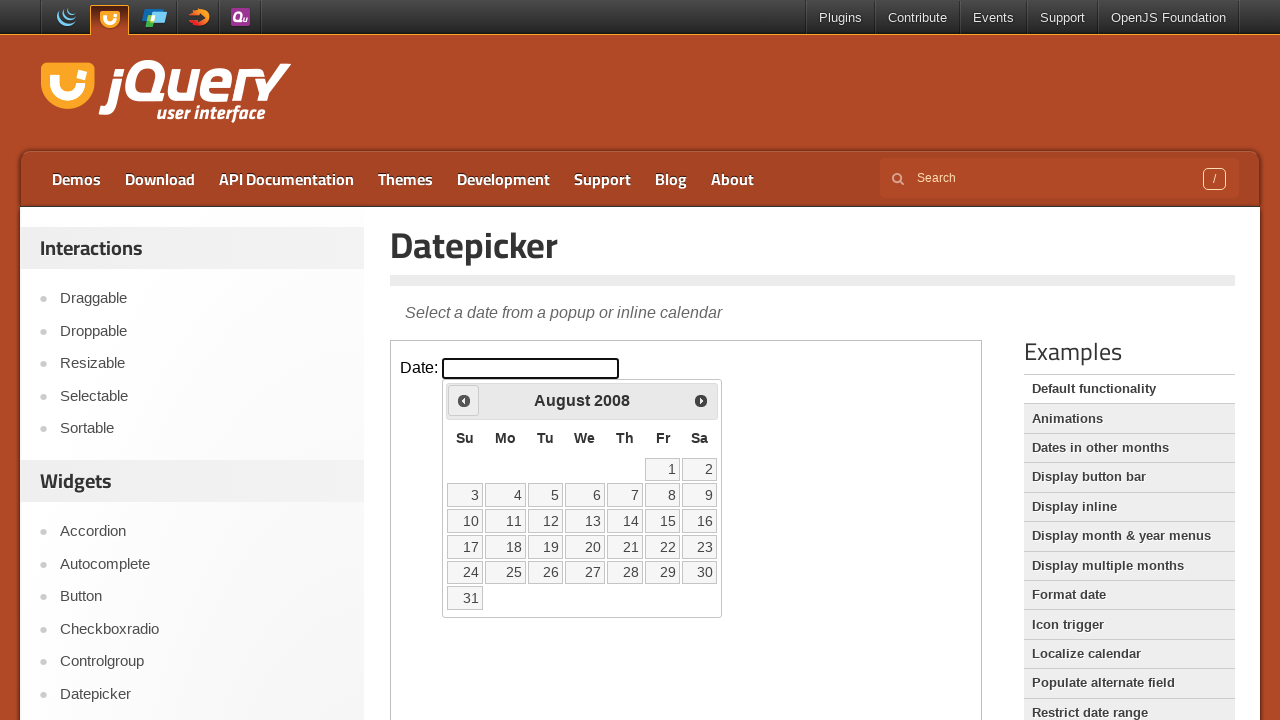

Clicked Prev button to navigate to earlier year at (464, 400) on iframe.demo-frame >> internal:control=enter-frame >> span:has-text('Prev')
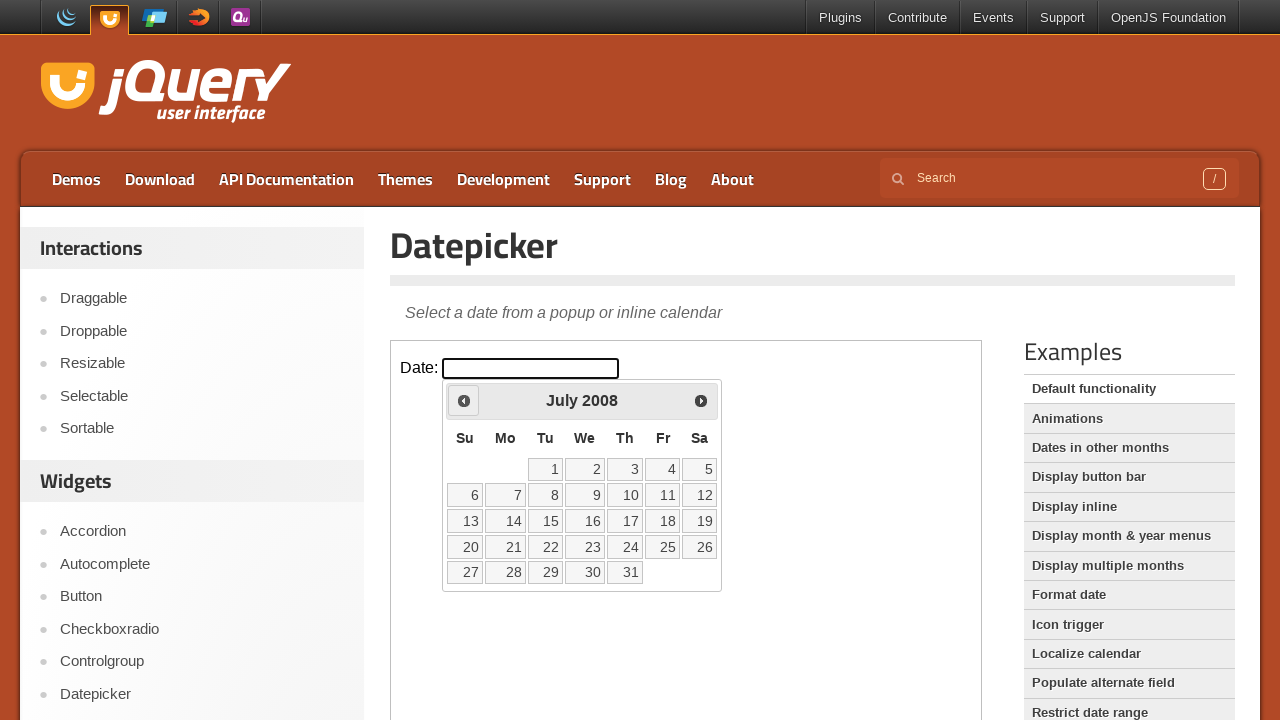

Waited 200ms for calendar update
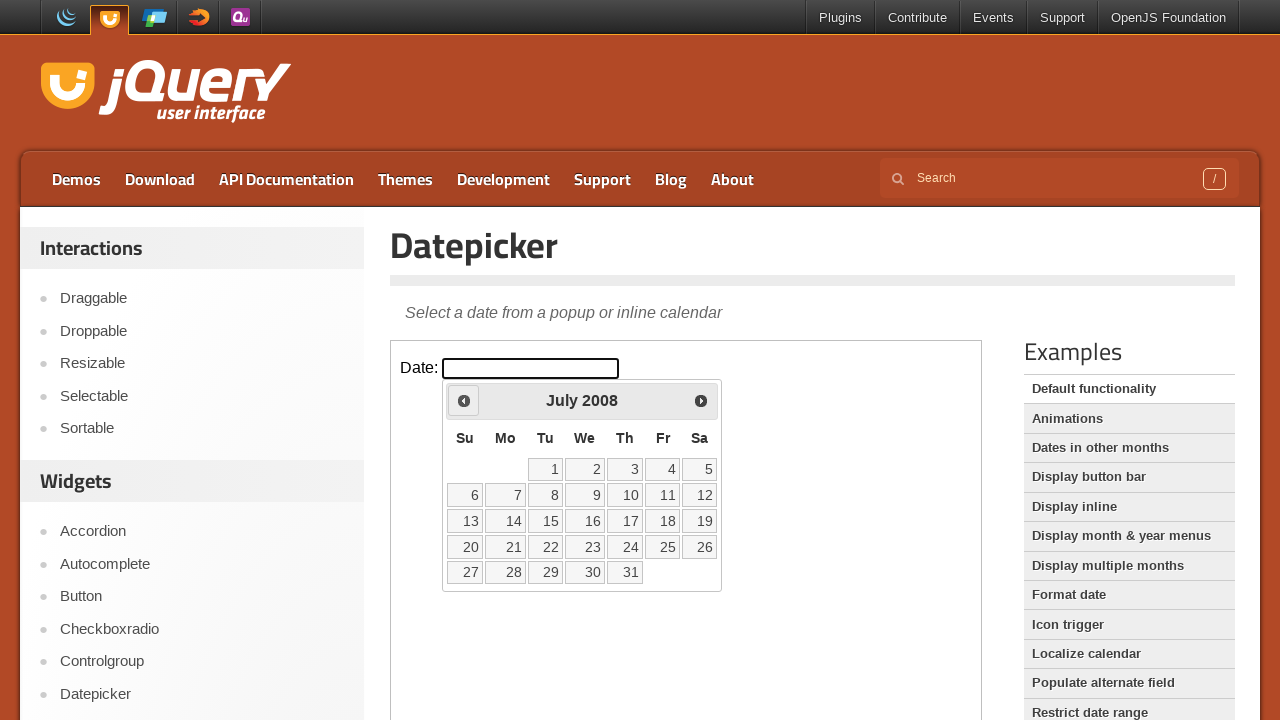

Clicked Prev button to navigate to earlier year at (464, 400) on iframe.demo-frame >> internal:control=enter-frame >> span:has-text('Prev')
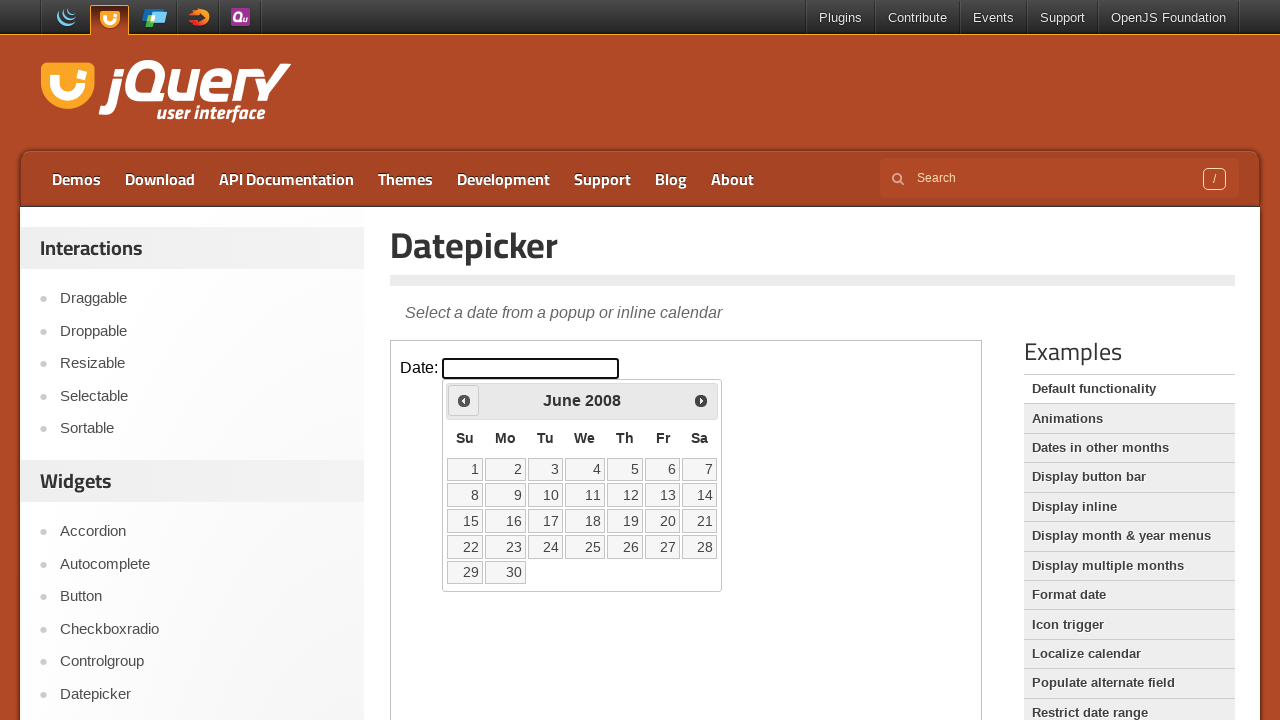

Waited 200ms for calendar update
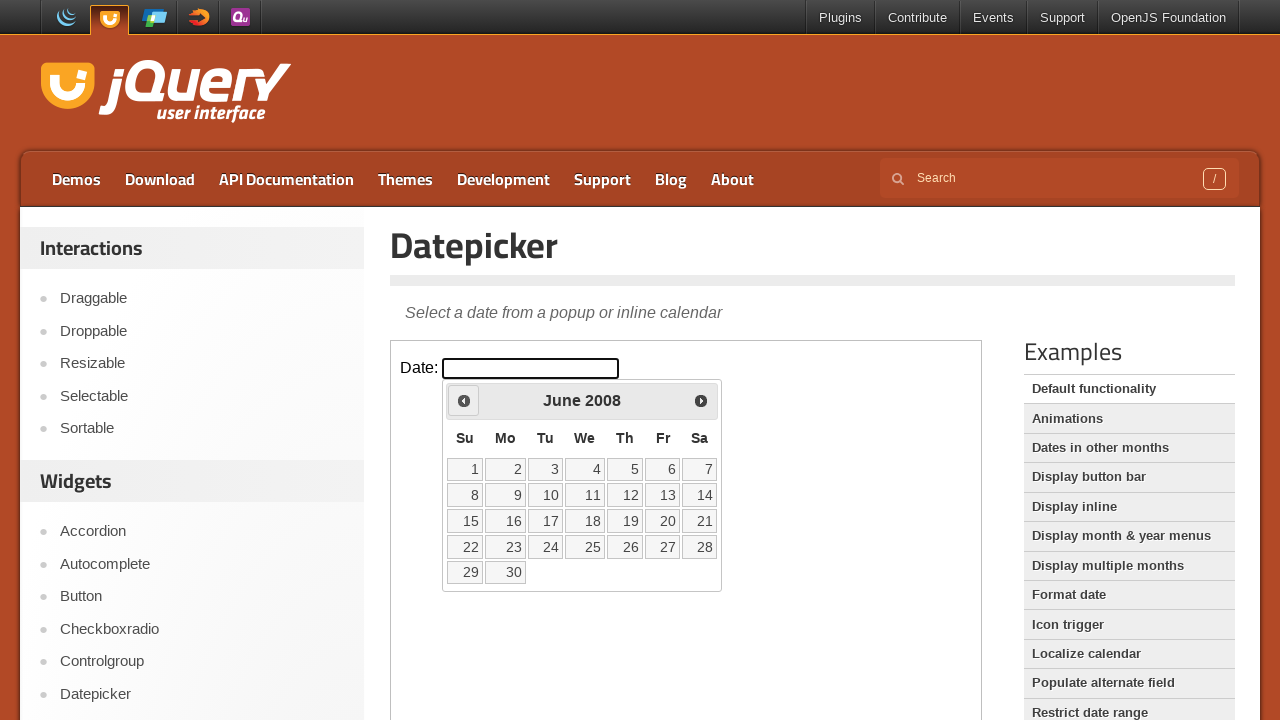

Clicked Prev button to navigate to earlier year at (464, 400) on iframe.demo-frame >> internal:control=enter-frame >> span:has-text('Prev')
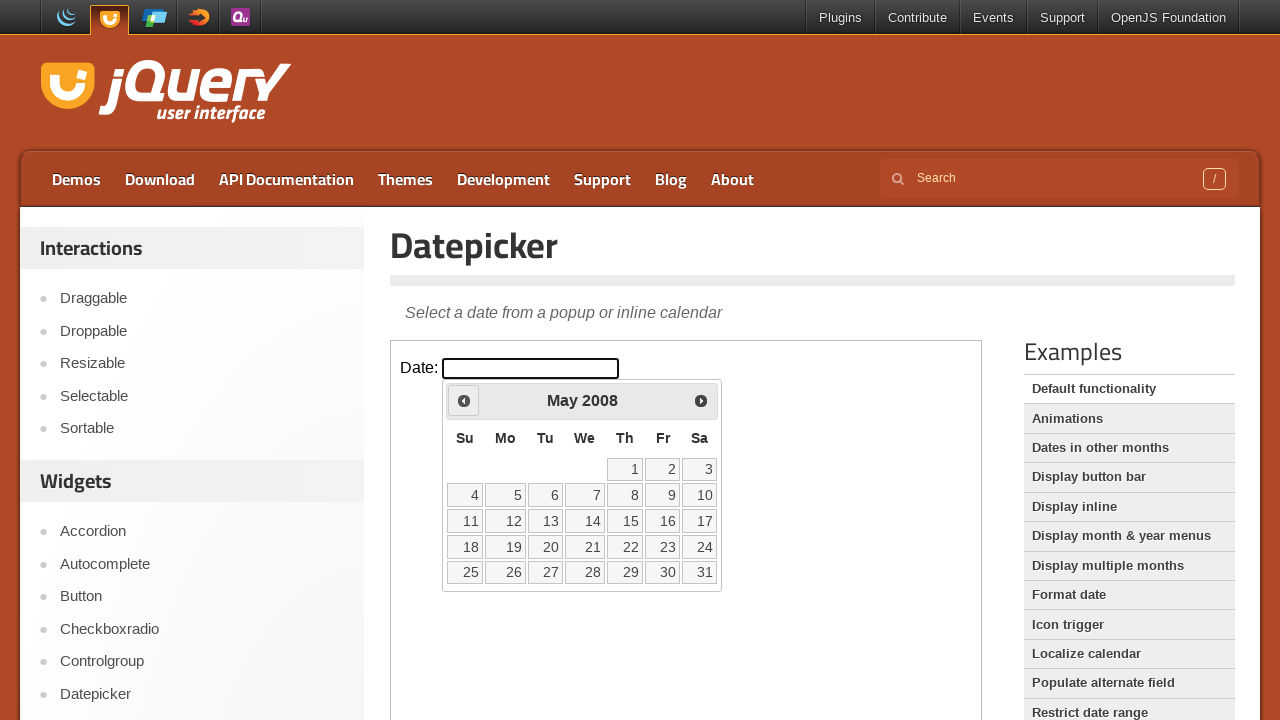

Waited 200ms for calendar update
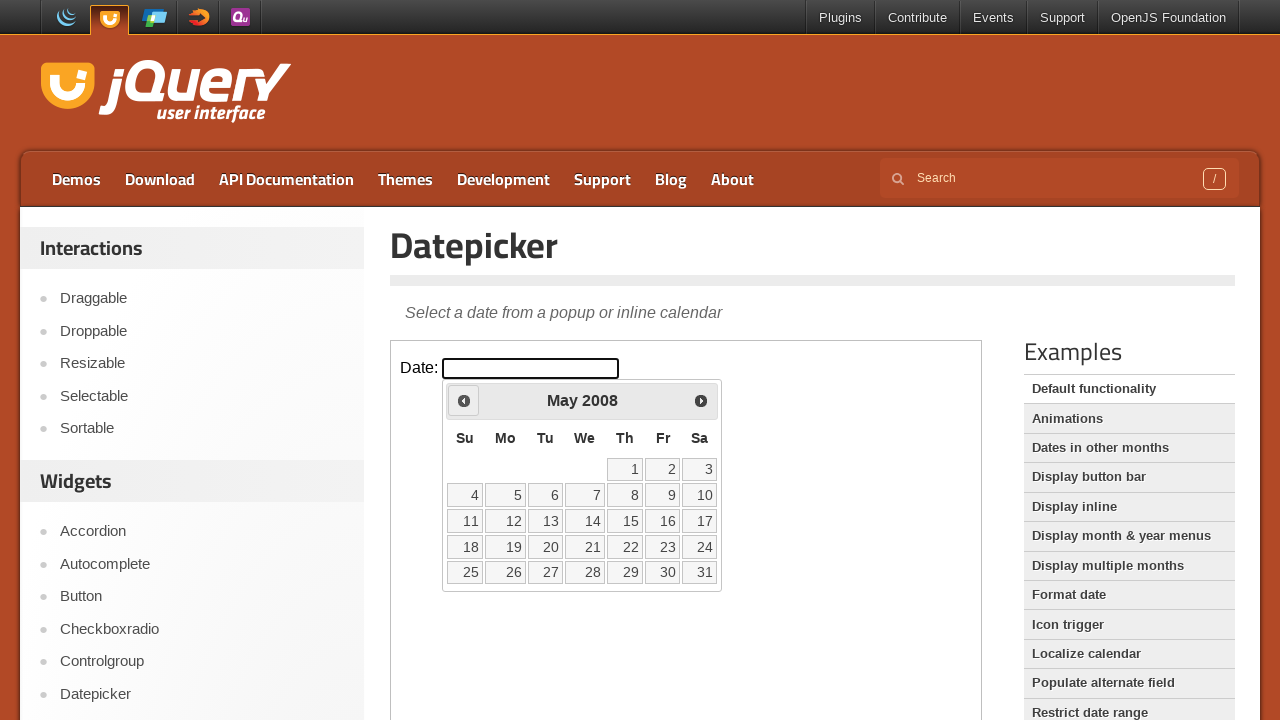

Clicked Prev button to navigate to earlier year at (464, 400) on iframe.demo-frame >> internal:control=enter-frame >> span:has-text('Prev')
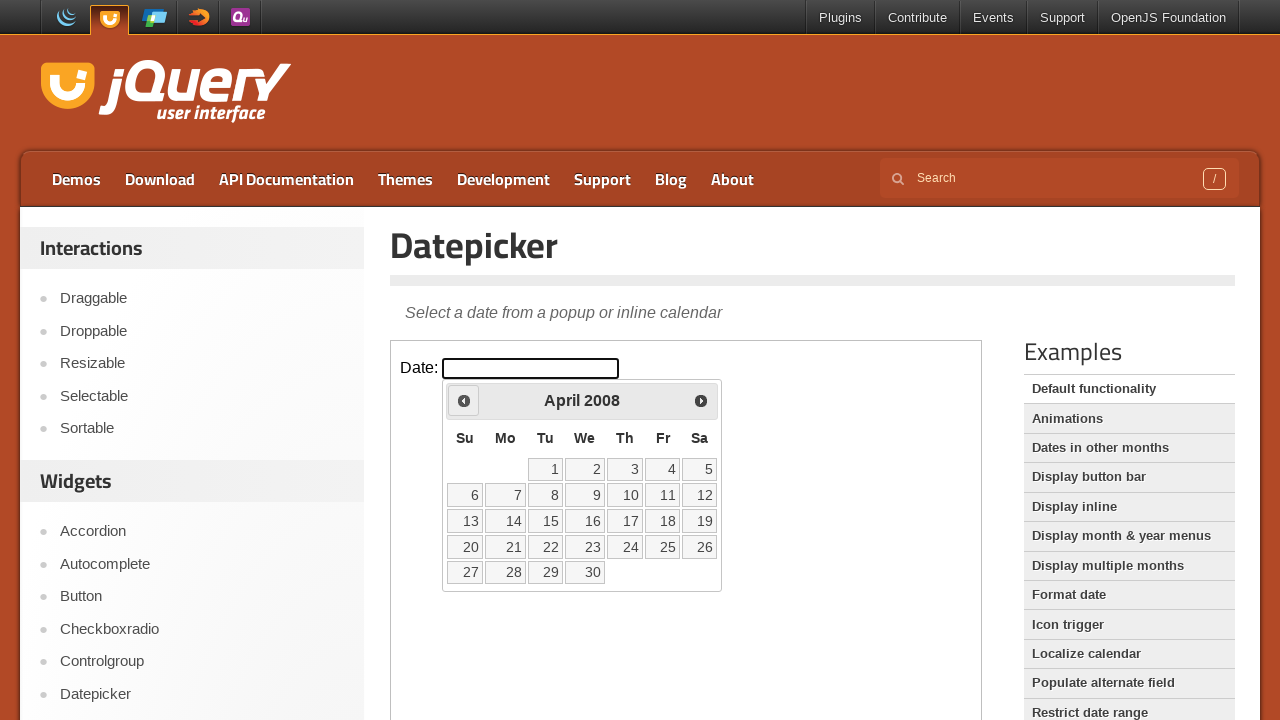

Waited 200ms for calendar update
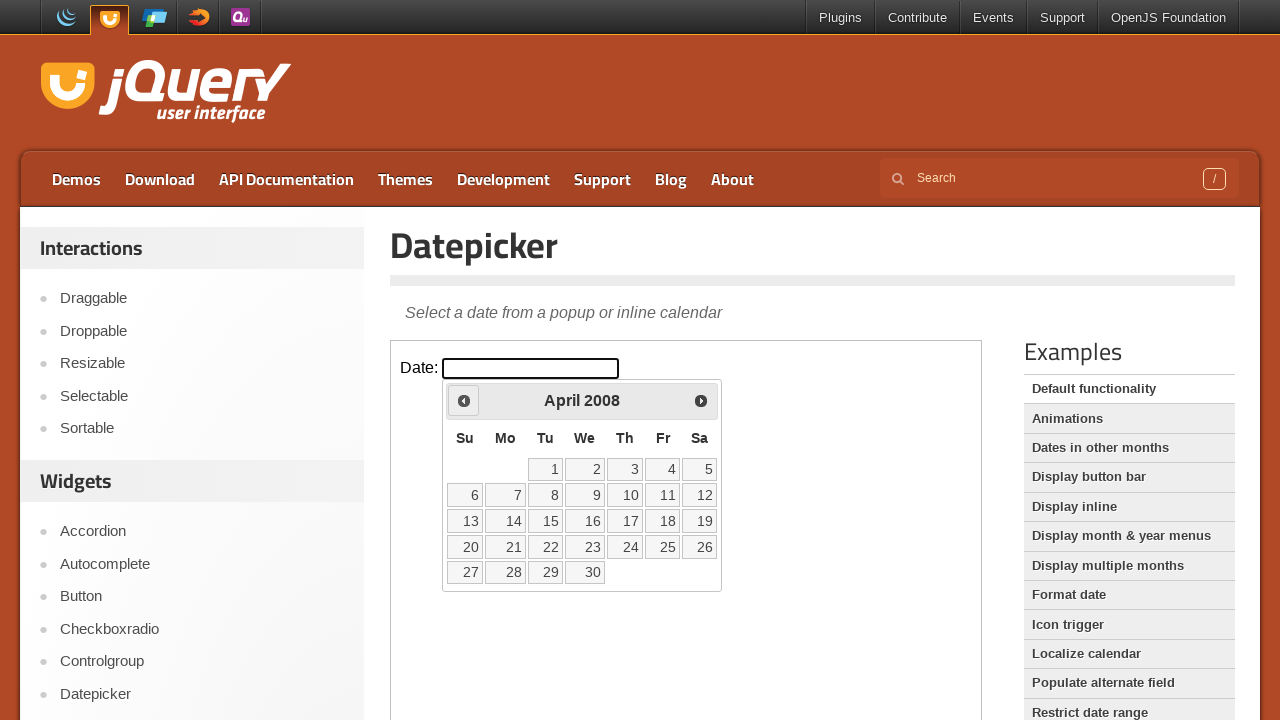

Clicked Prev button to navigate to earlier year at (464, 400) on iframe.demo-frame >> internal:control=enter-frame >> span:has-text('Prev')
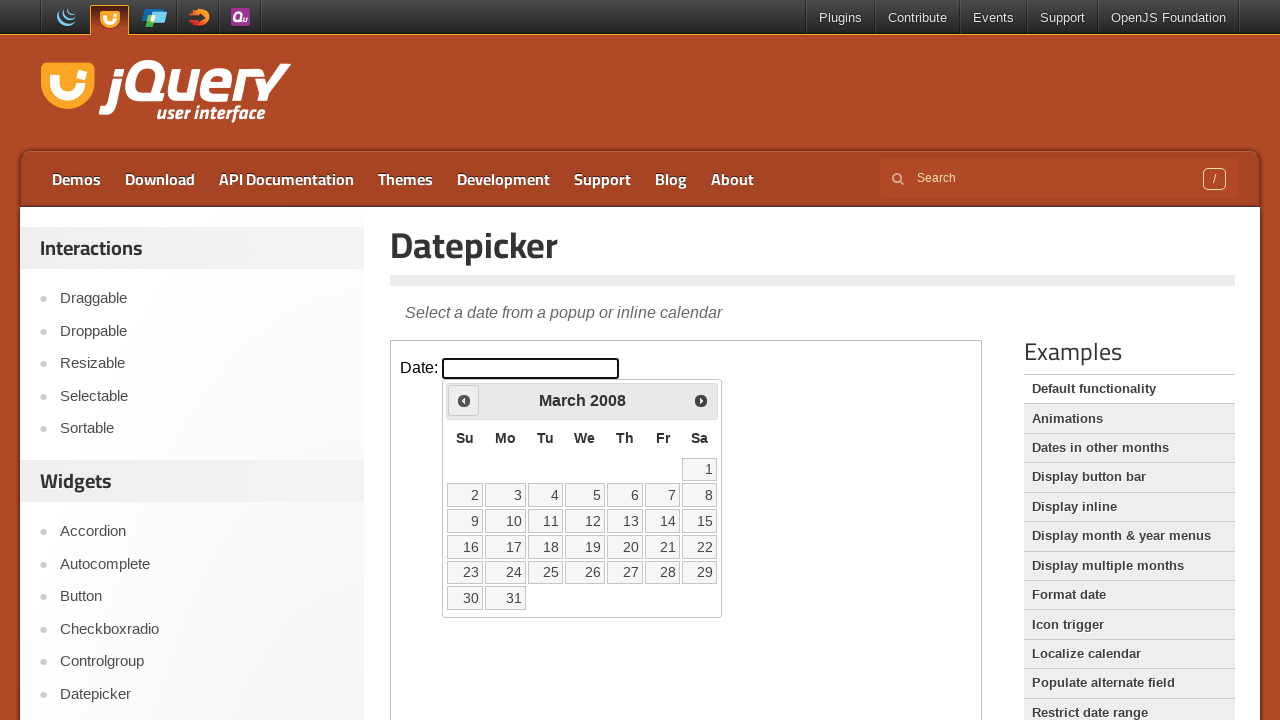

Waited 200ms for calendar update
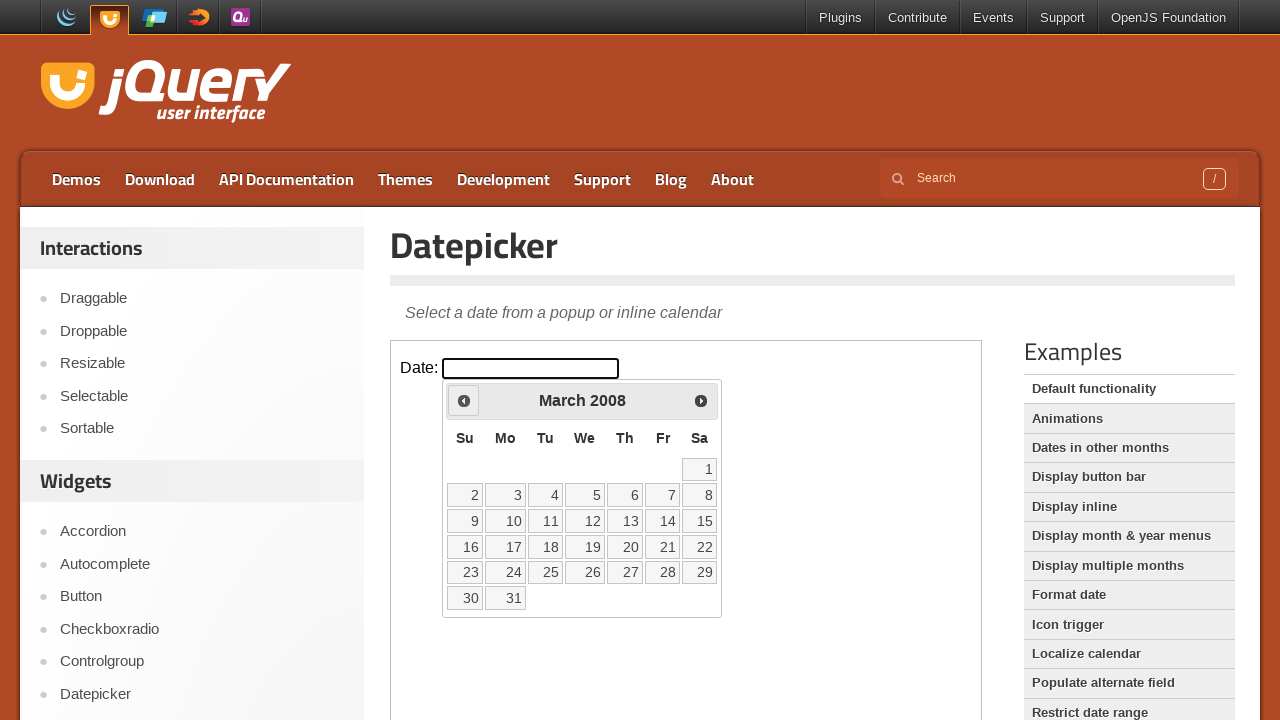

Clicked Prev button to navigate to earlier year at (464, 400) on iframe.demo-frame >> internal:control=enter-frame >> span:has-text('Prev')
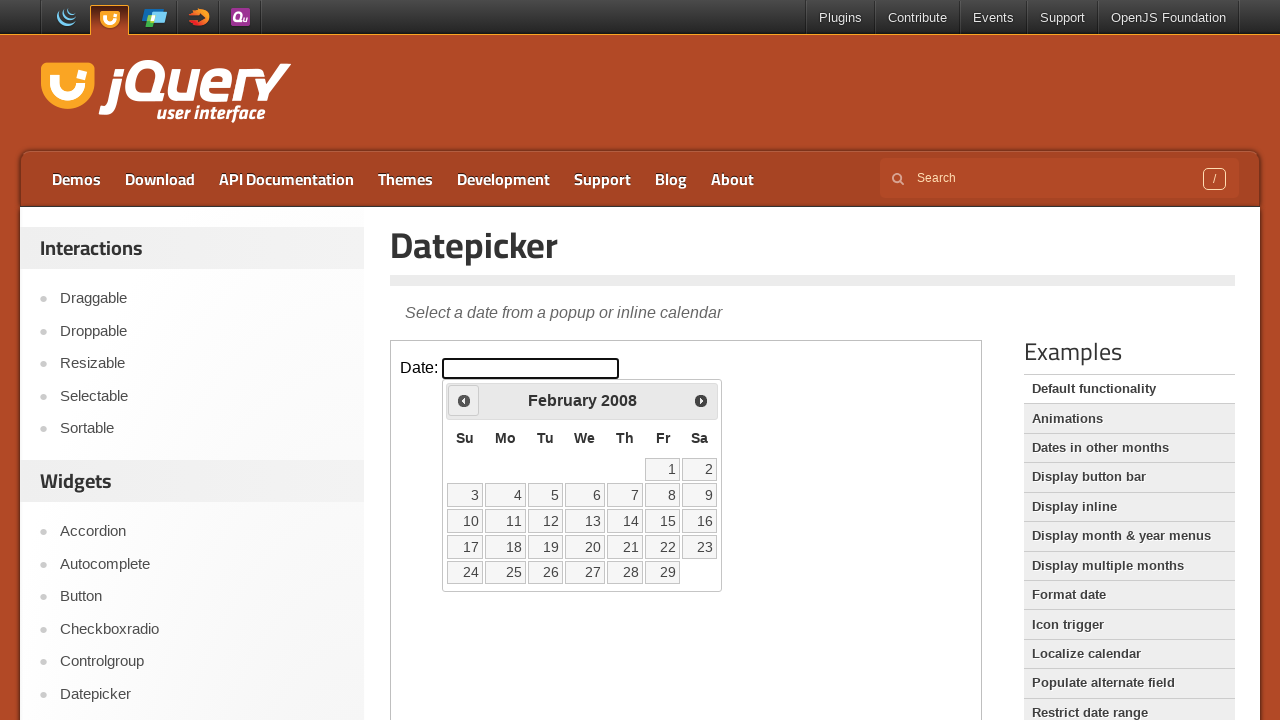

Waited 200ms for calendar update
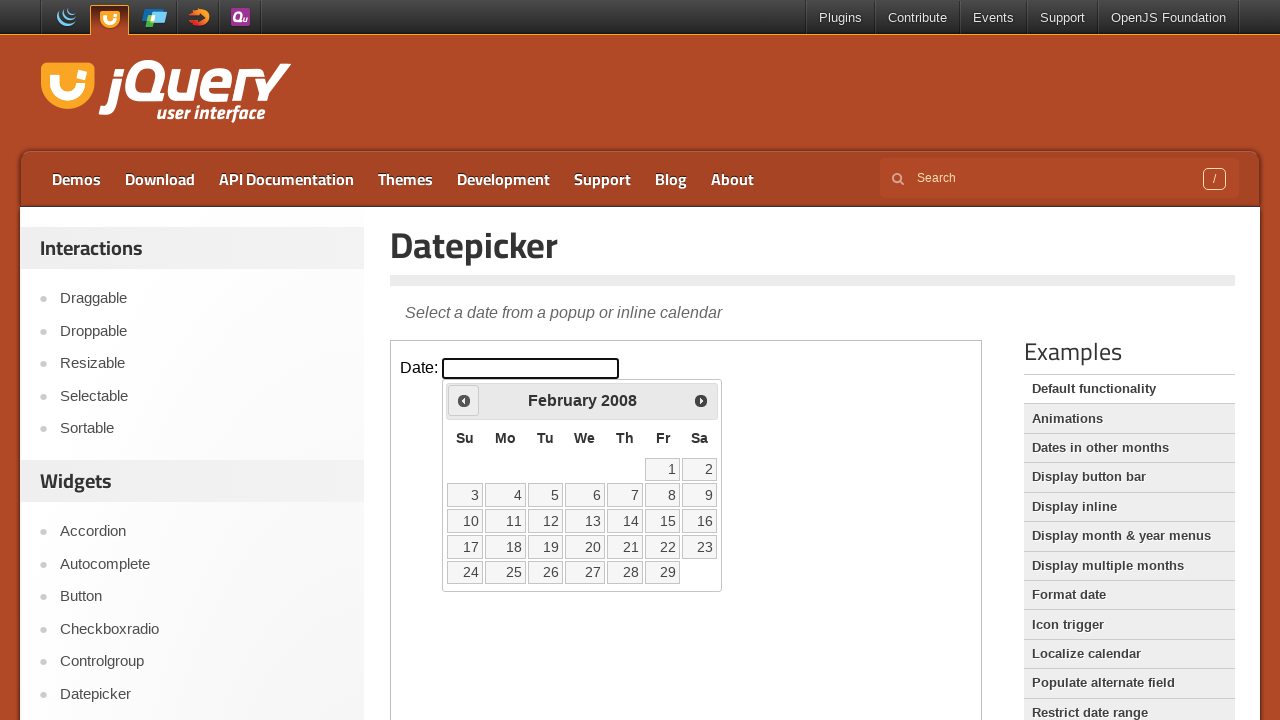

Clicked Prev button to navigate to earlier year at (464, 400) on iframe.demo-frame >> internal:control=enter-frame >> span:has-text('Prev')
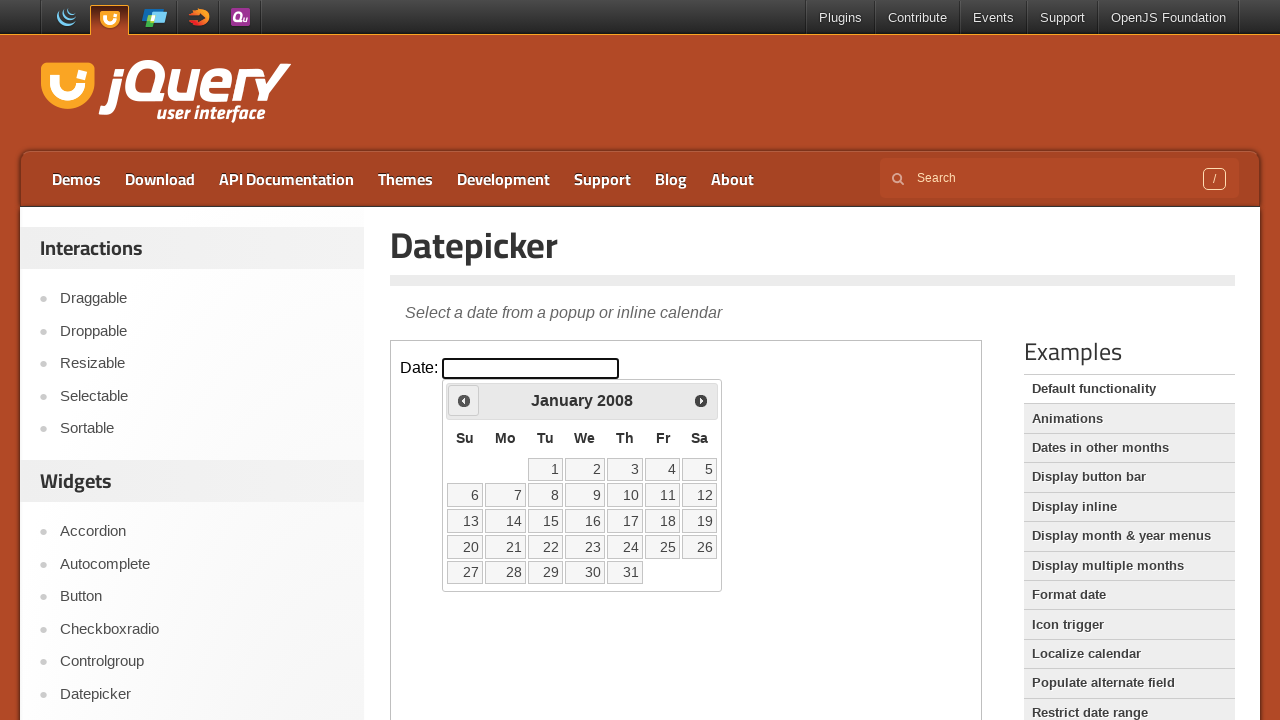

Waited 200ms for calendar update
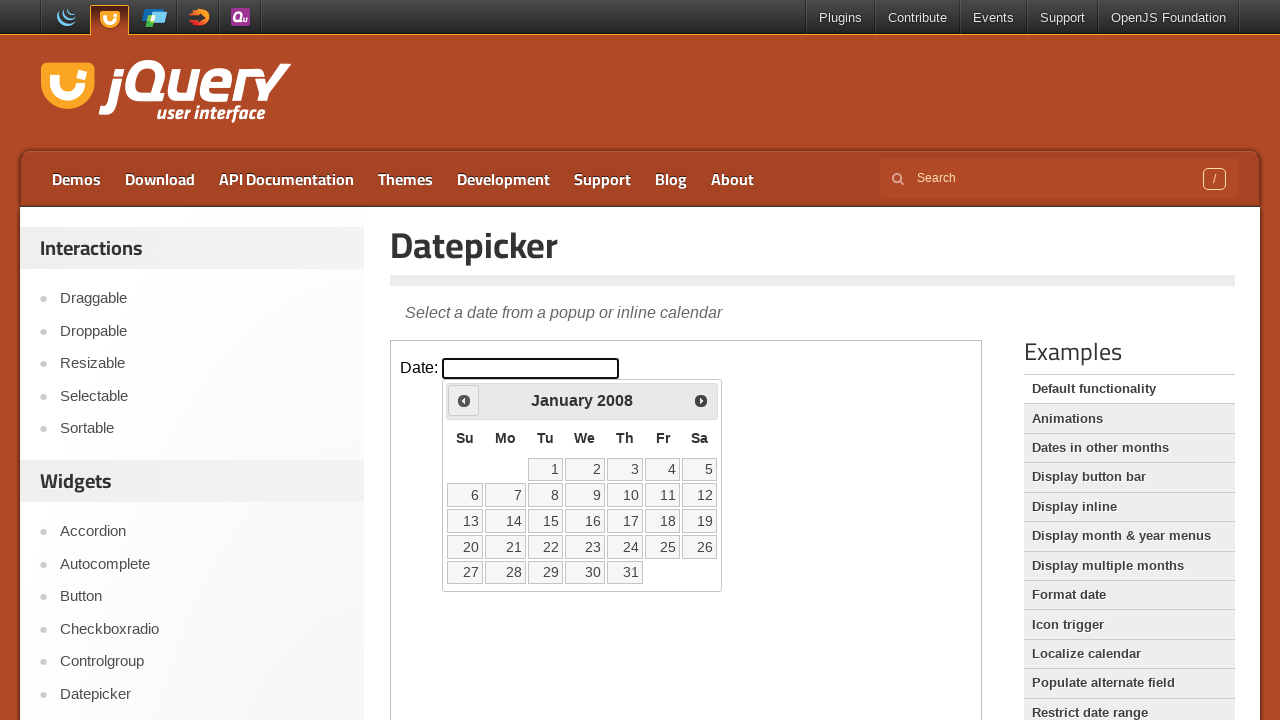

Clicked Prev button to navigate to earlier year at (464, 400) on iframe.demo-frame >> internal:control=enter-frame >> span:has-text('Prev')
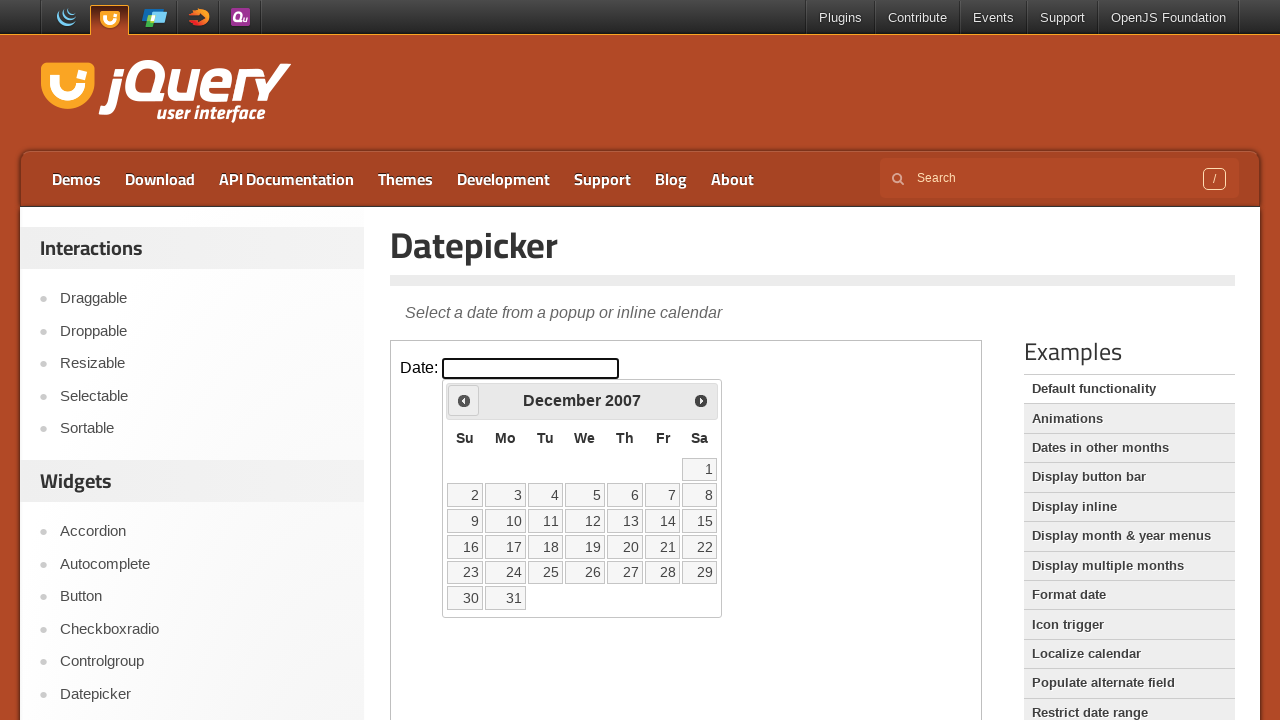

Waited 200ms for calendar update
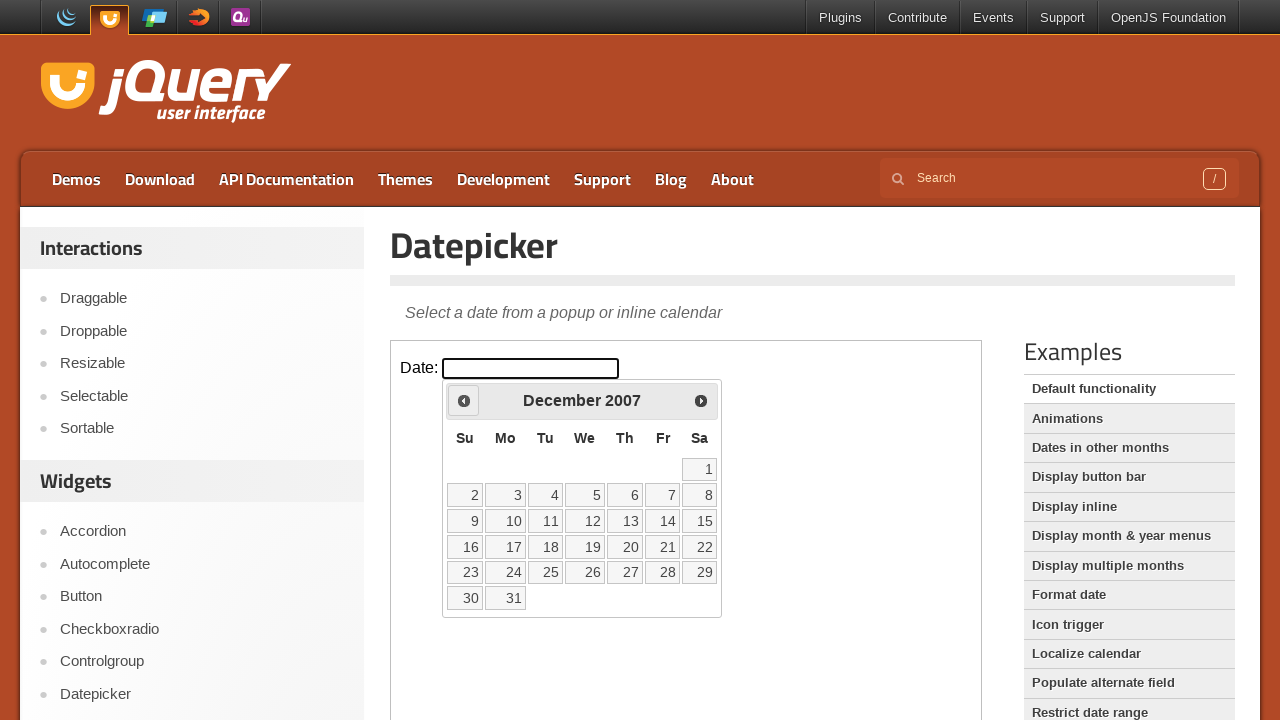

Clicked Prev button to navigate to earlier year at (464, 400) on iframe.demo-frame >> internal:control=enter-frame >> span:has-text('Prev')
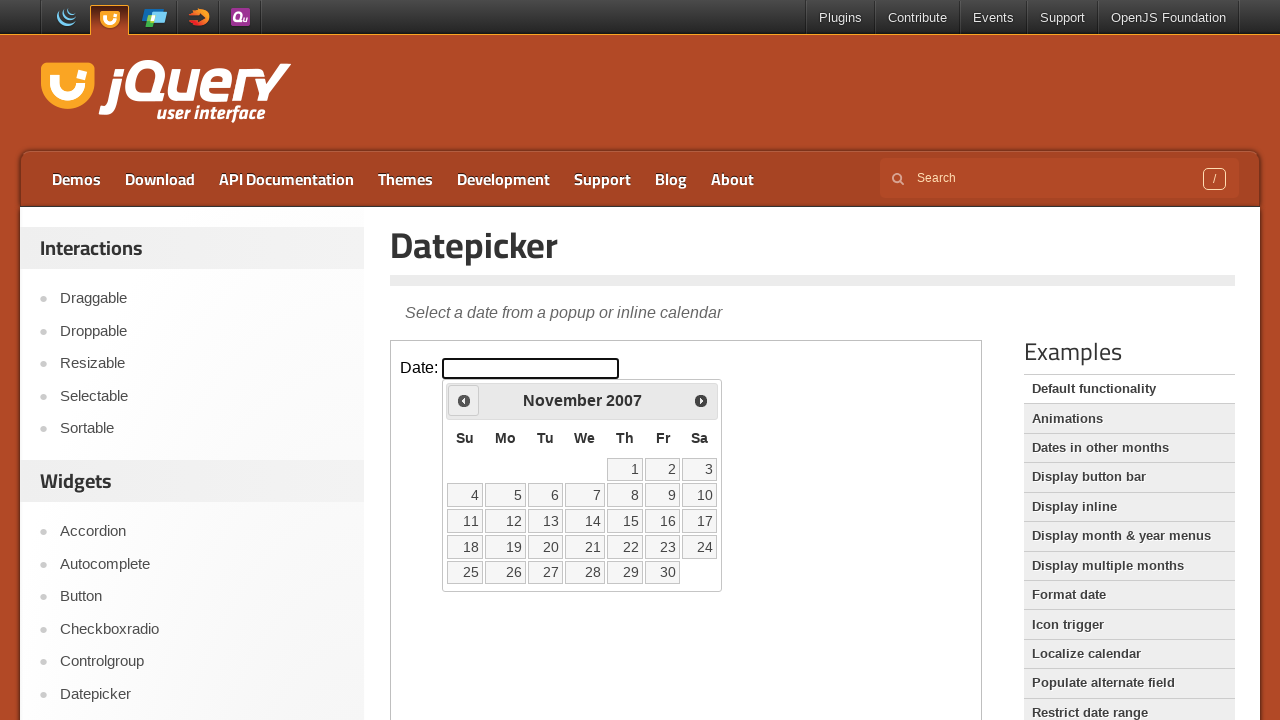

Waited 200ms for calendar update
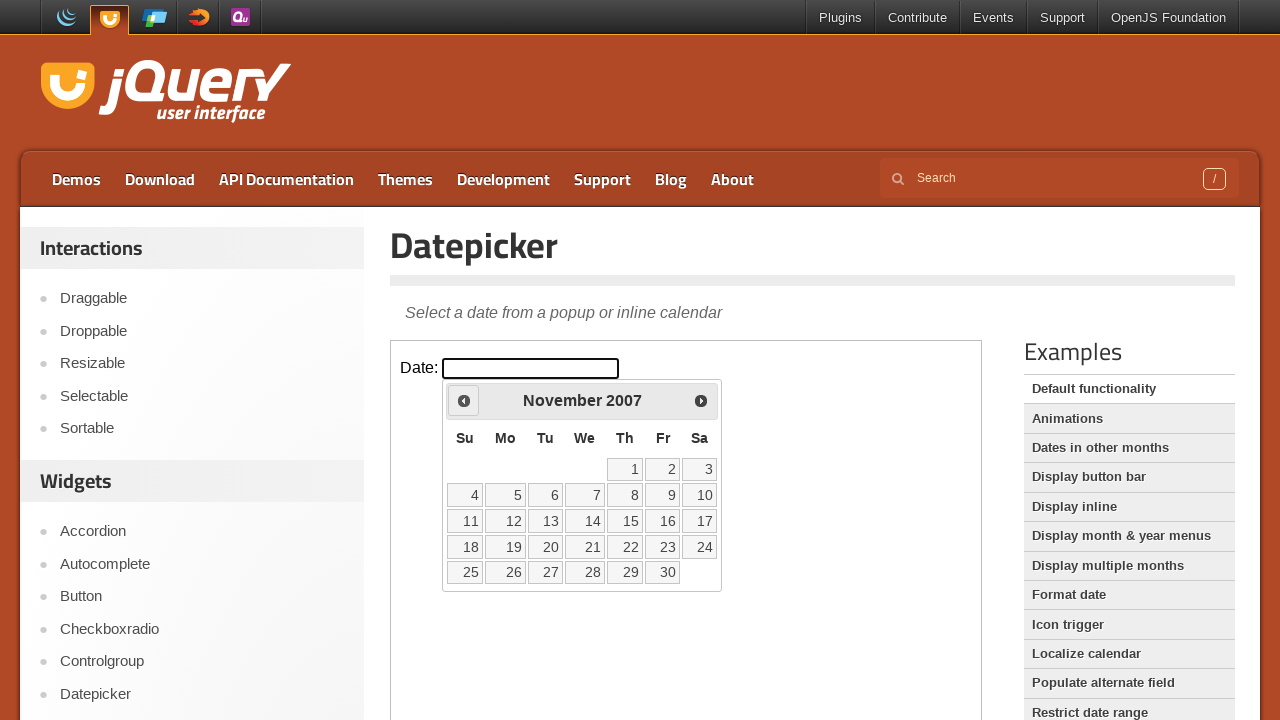

Clicked Prev button to navigate to earlier year at (464, 400) on iframe.demo-frame >> internal:control=enter-frame >> span:has-text('Prev')
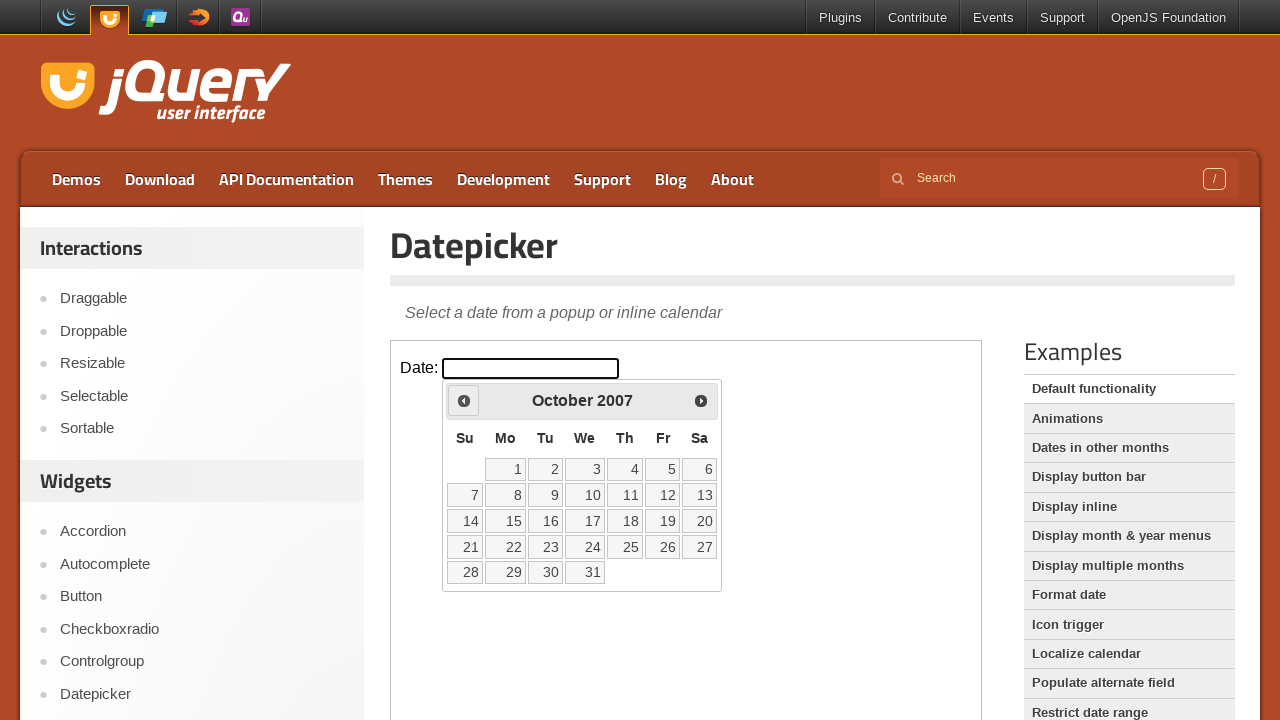

Waited 200ms for calendar update
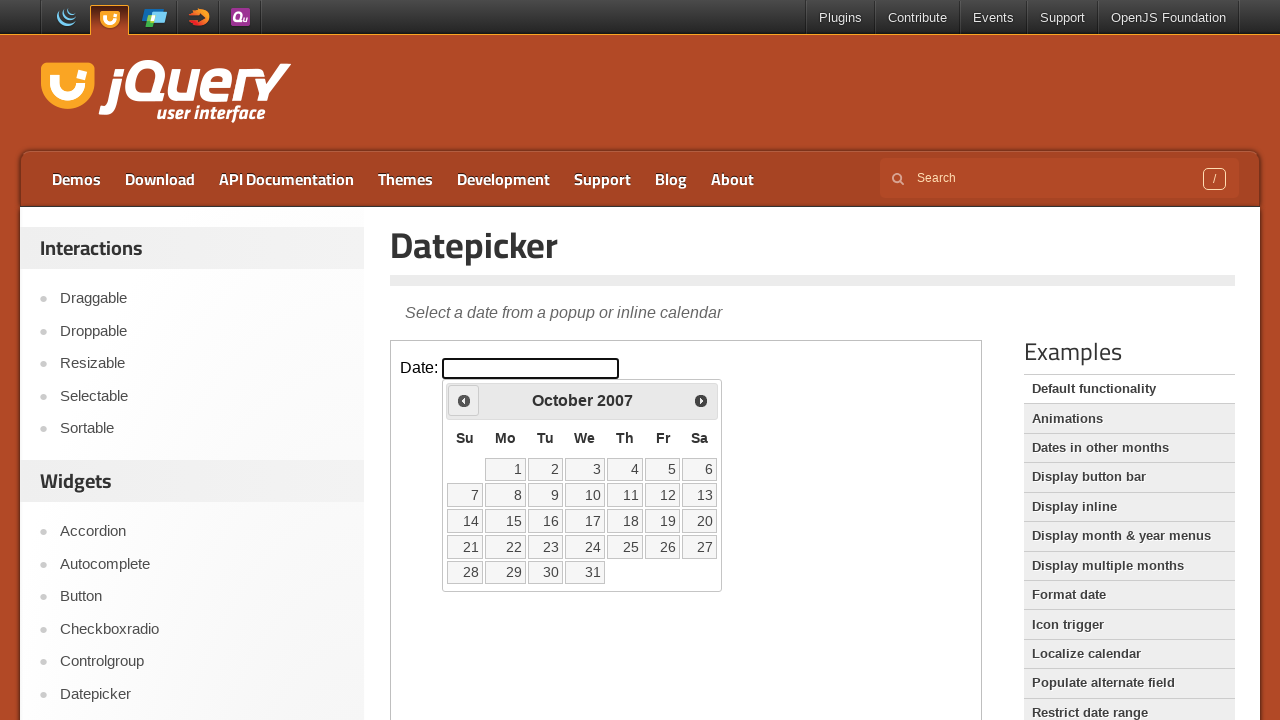

Clicked Prev button to navigate to earlier year at (464, 400) on iframe.demo-frame >> internal:control=enter-frame >> span:has-text('Prev')
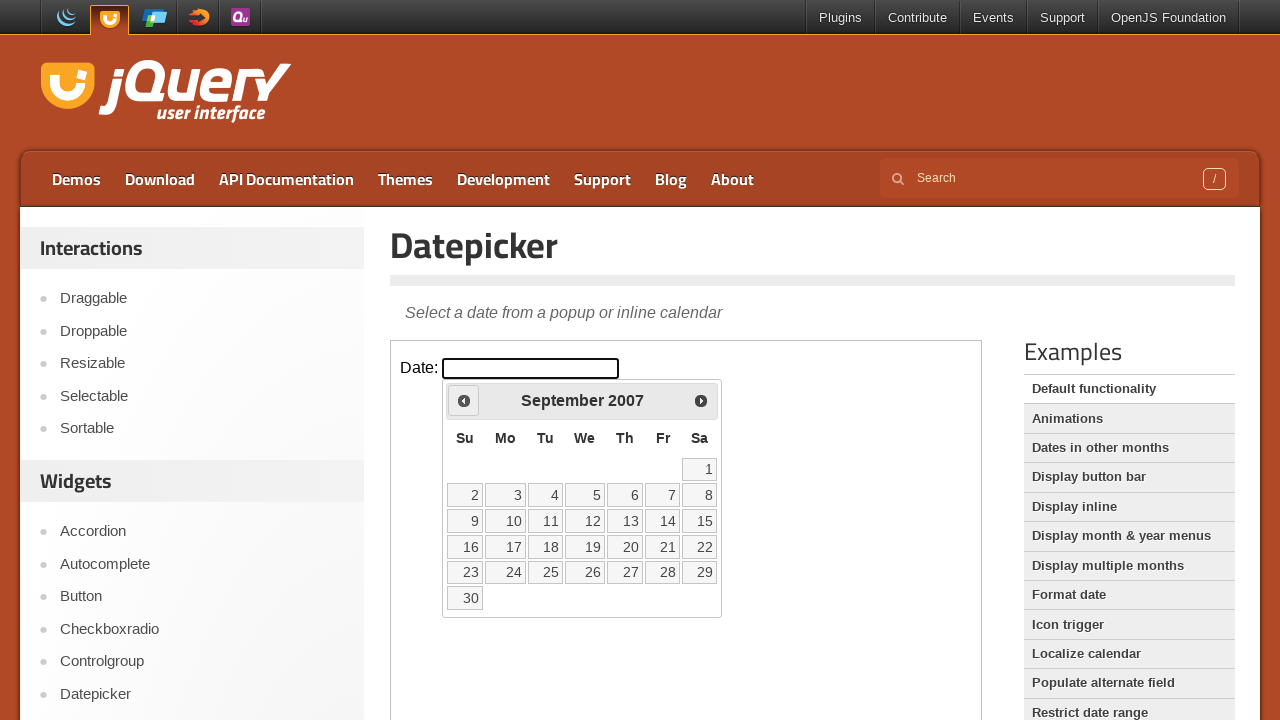

Waited 200ms for calendar update
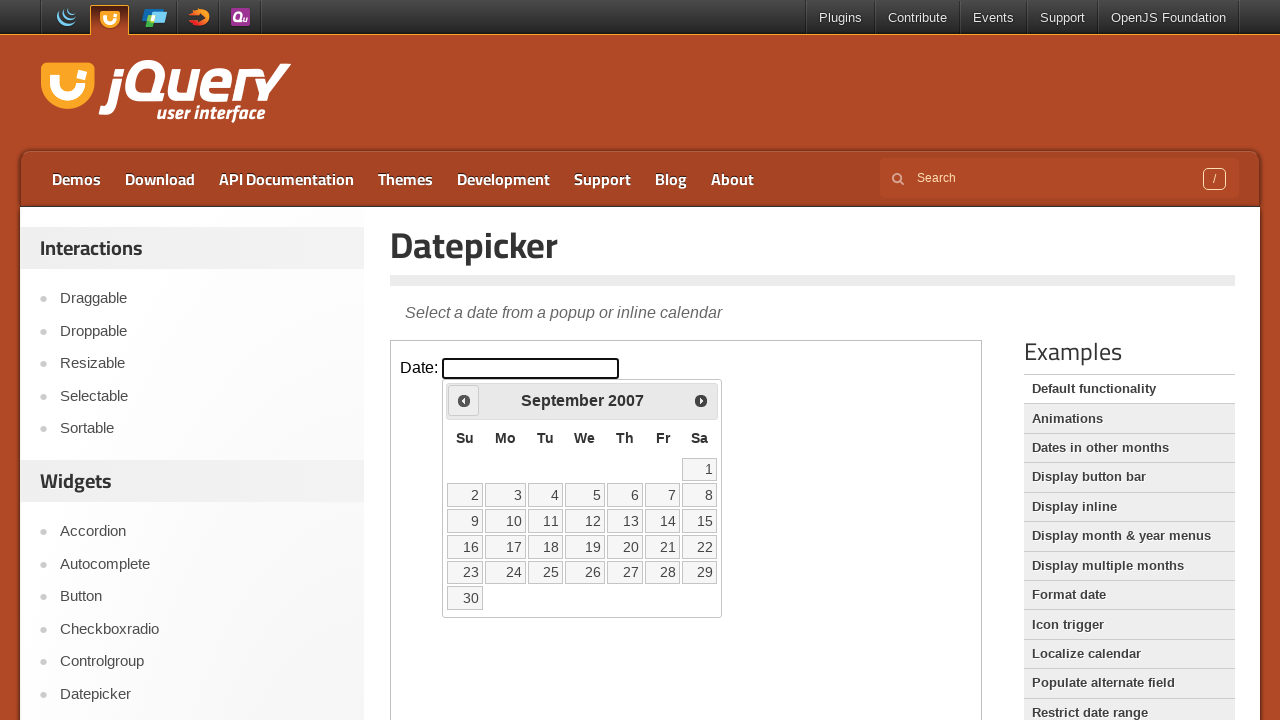

Clicked Prev button to navigate to earlier year at (464, 400) on iframe.demo-frame >> internal:control=enter-frame >> span:has-text('Prev')
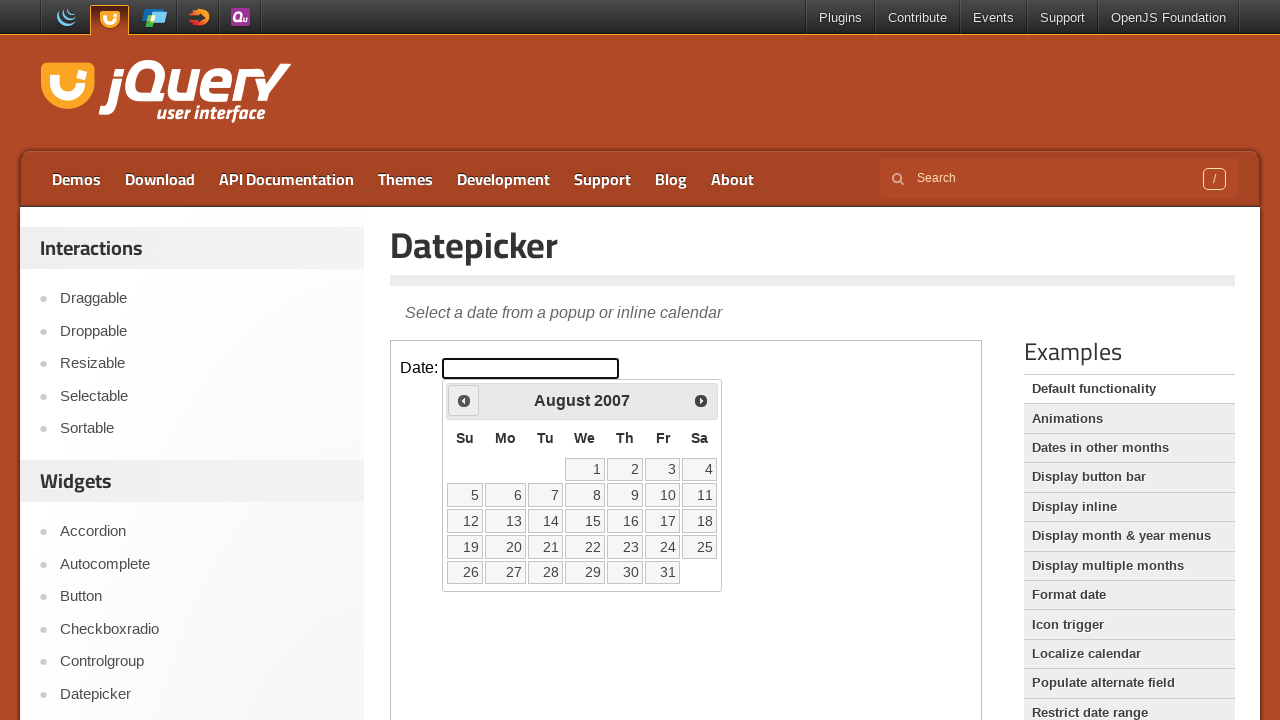

Waited 200ms for calendar update
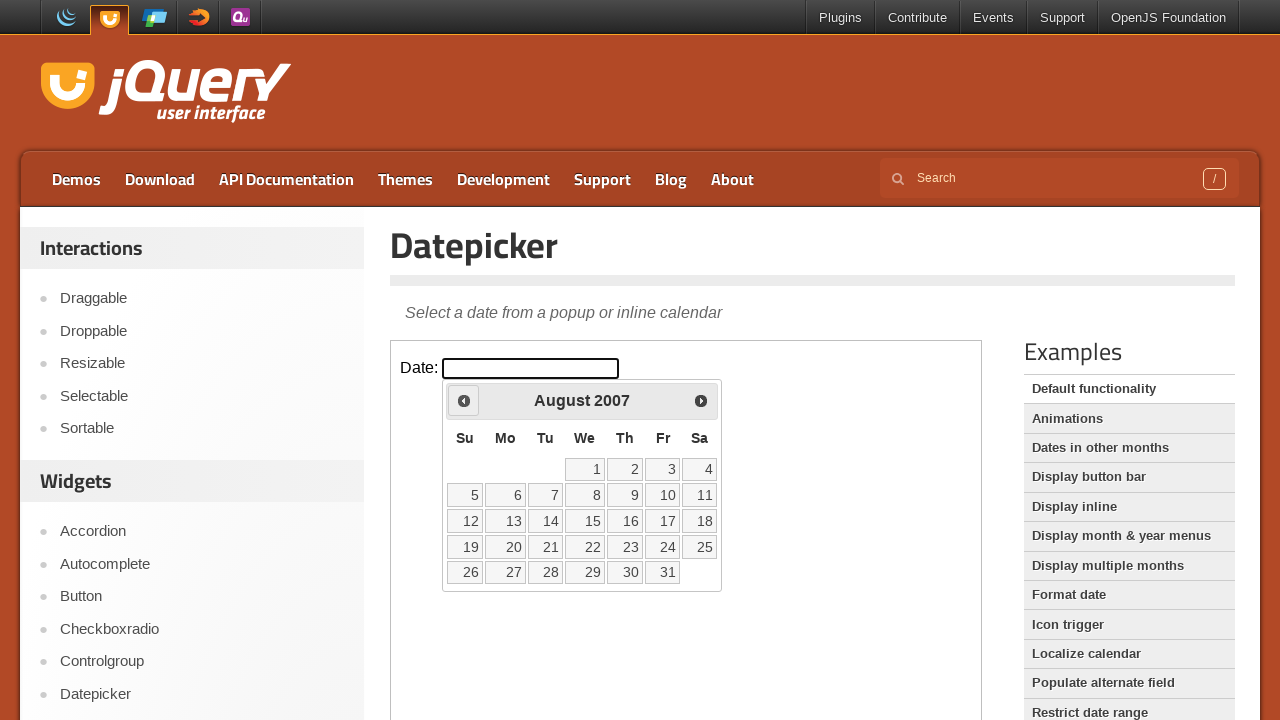

Clicked Prev button to navigate to earlier year at (464, 400) on iframe.demo-frame >> internal:control=enter-frame >> span:has-text('Prev')
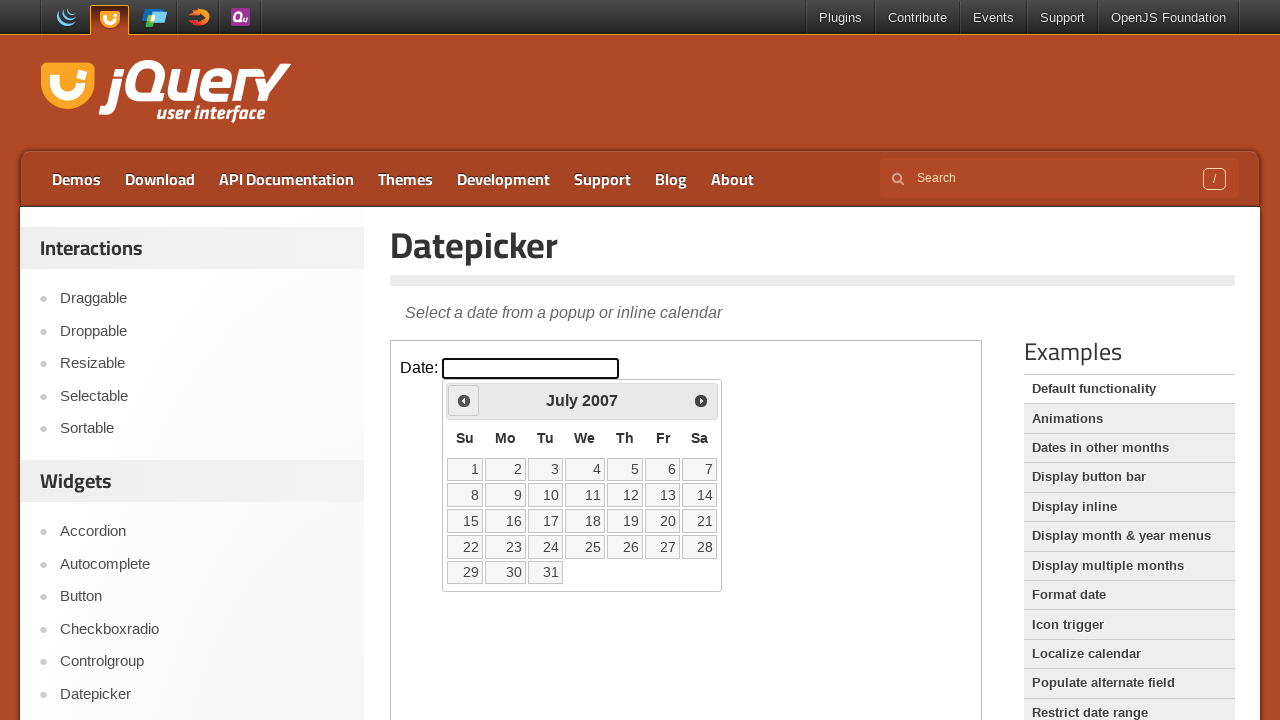

Waited 200ms for calendar update
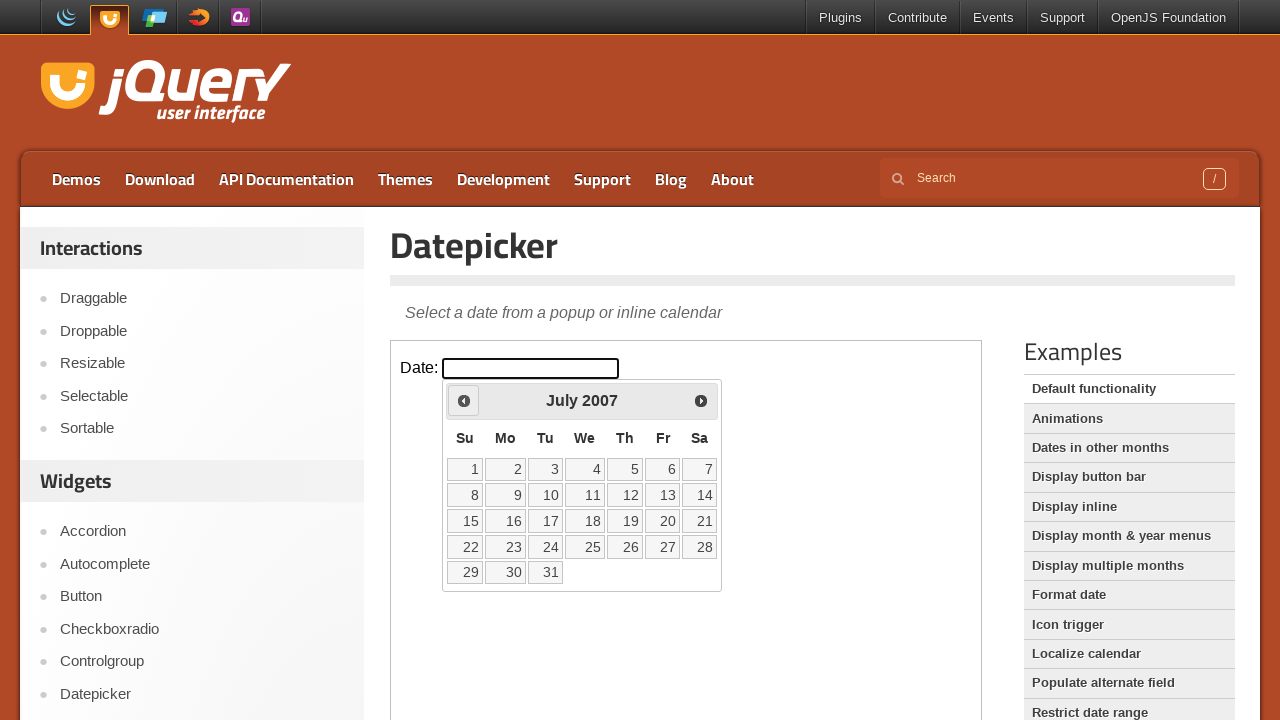

Clicked Prev button to navigate to earlier year at (464, 400) on iframe.demo-frame >> internal:control=enter-frame >> span:has-text('Prev')
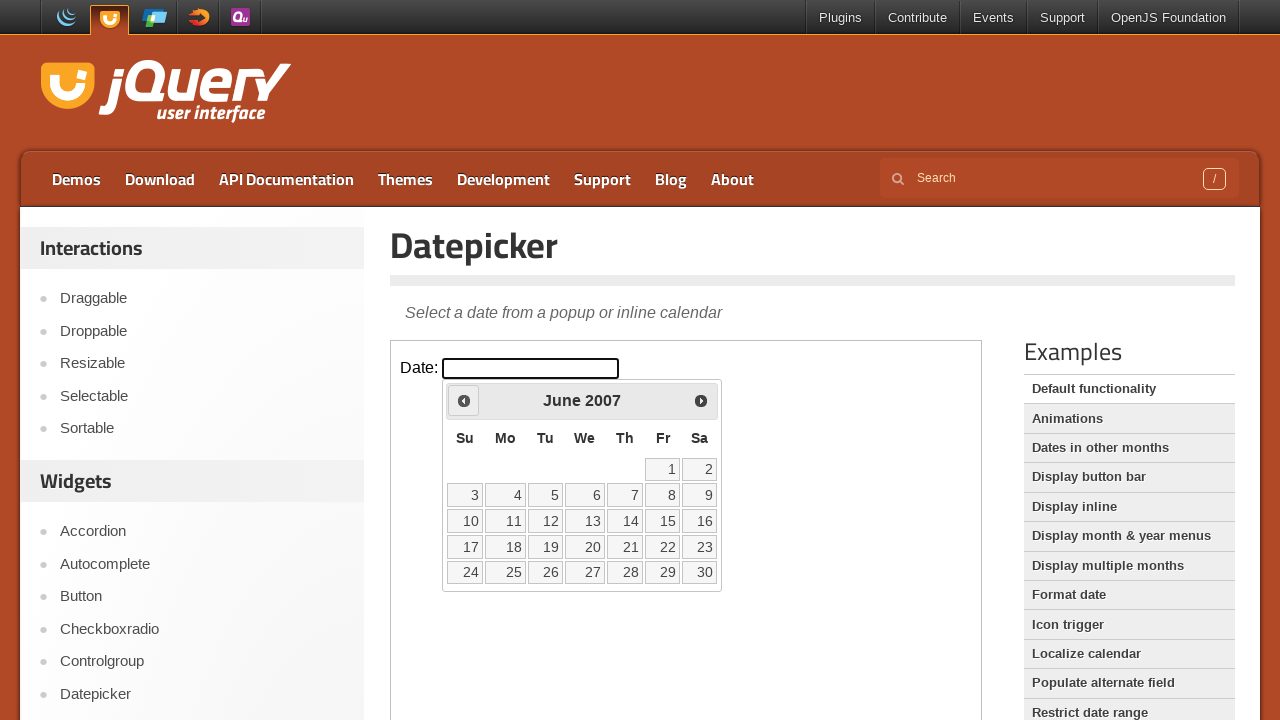

Waited 200ms for calendar update
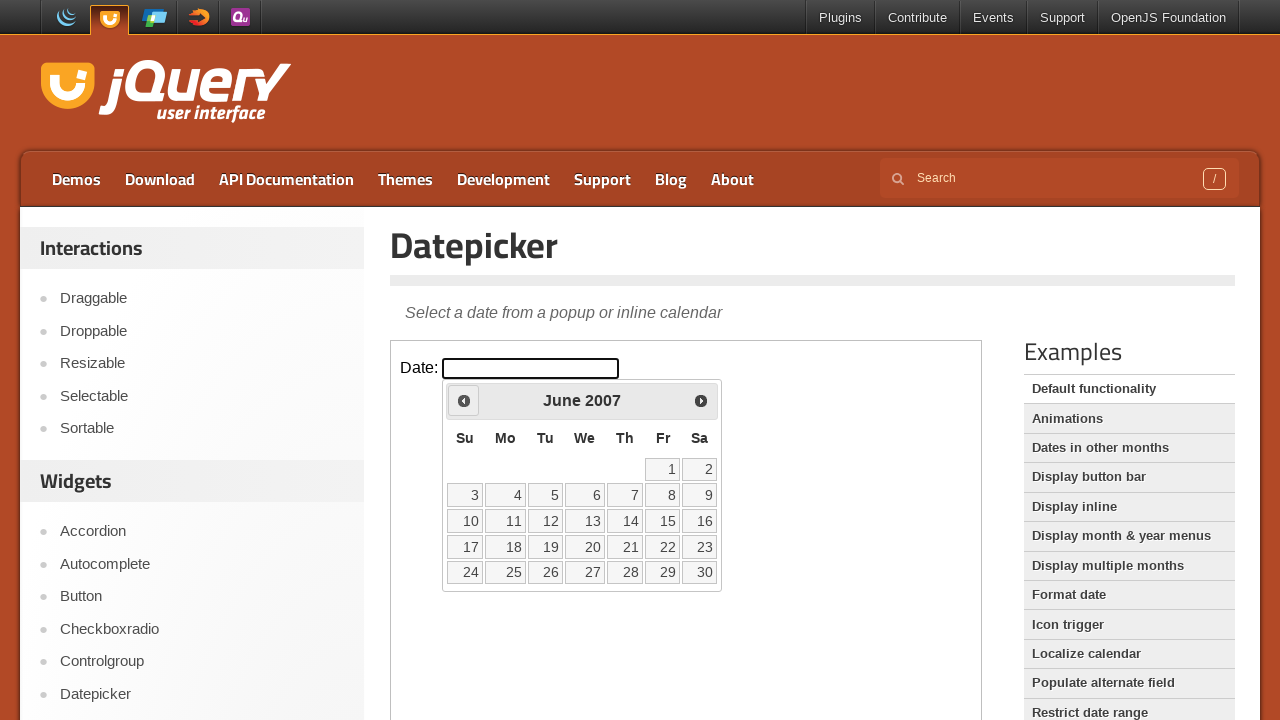

Clicked Prev button to navigate to earlier year at (464, 400) on iframe.demo-frame >> internal:control=enter-frame >> span:has-text('Prev')
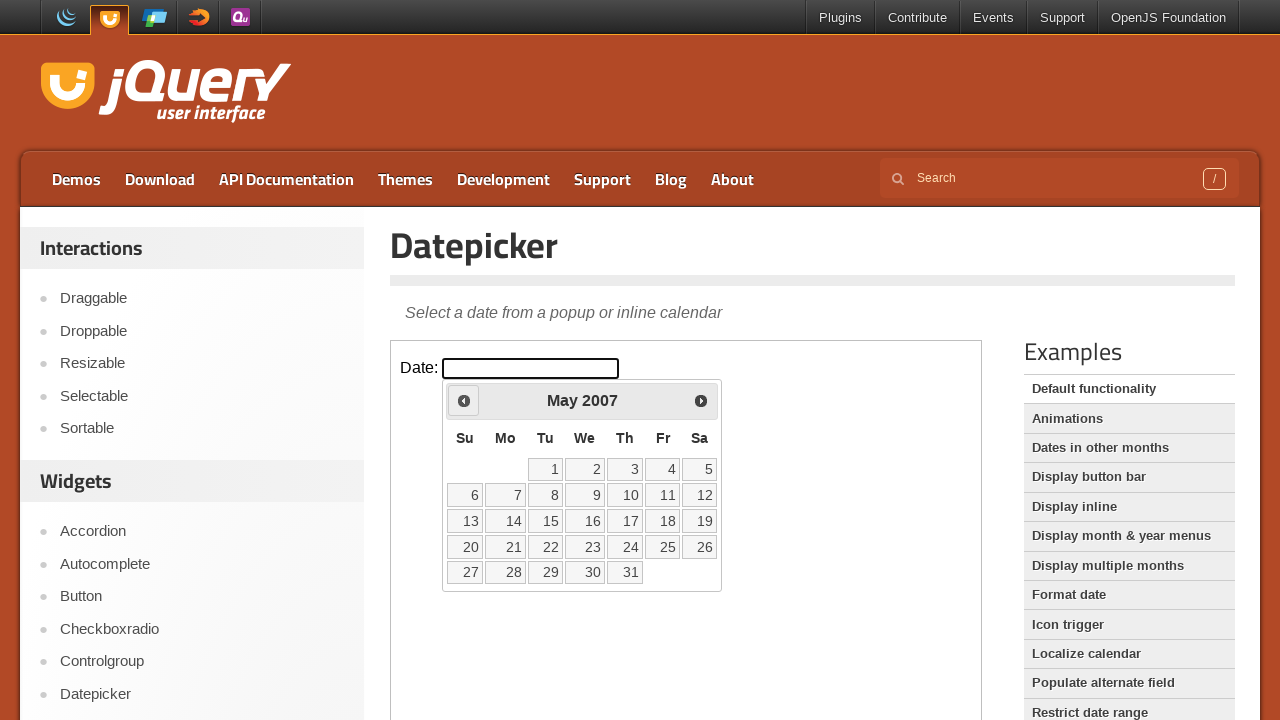

Waited 200ms for calendar update
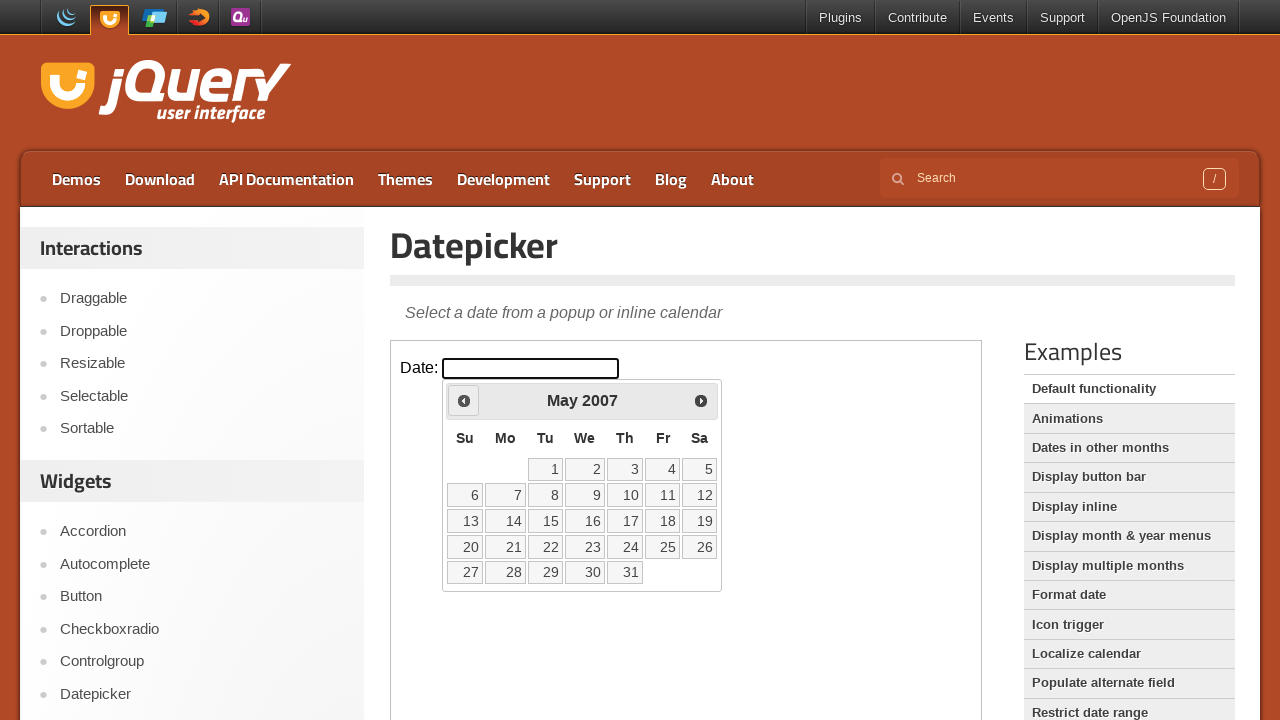

Clicked Prev button to navigate to earlier year at (464, 400) on iframe.demo-frame >> internal:control=enter-frame >> span:has-text('Prev')
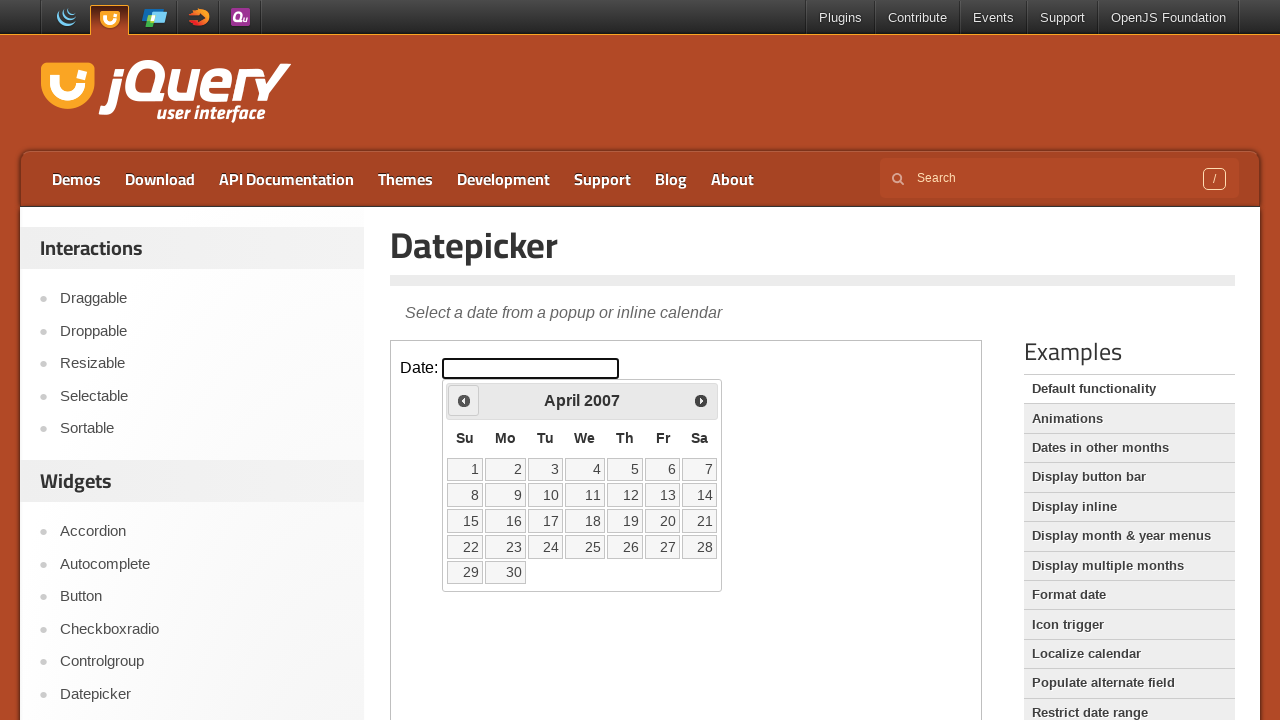

Waited 200ms for calendar update
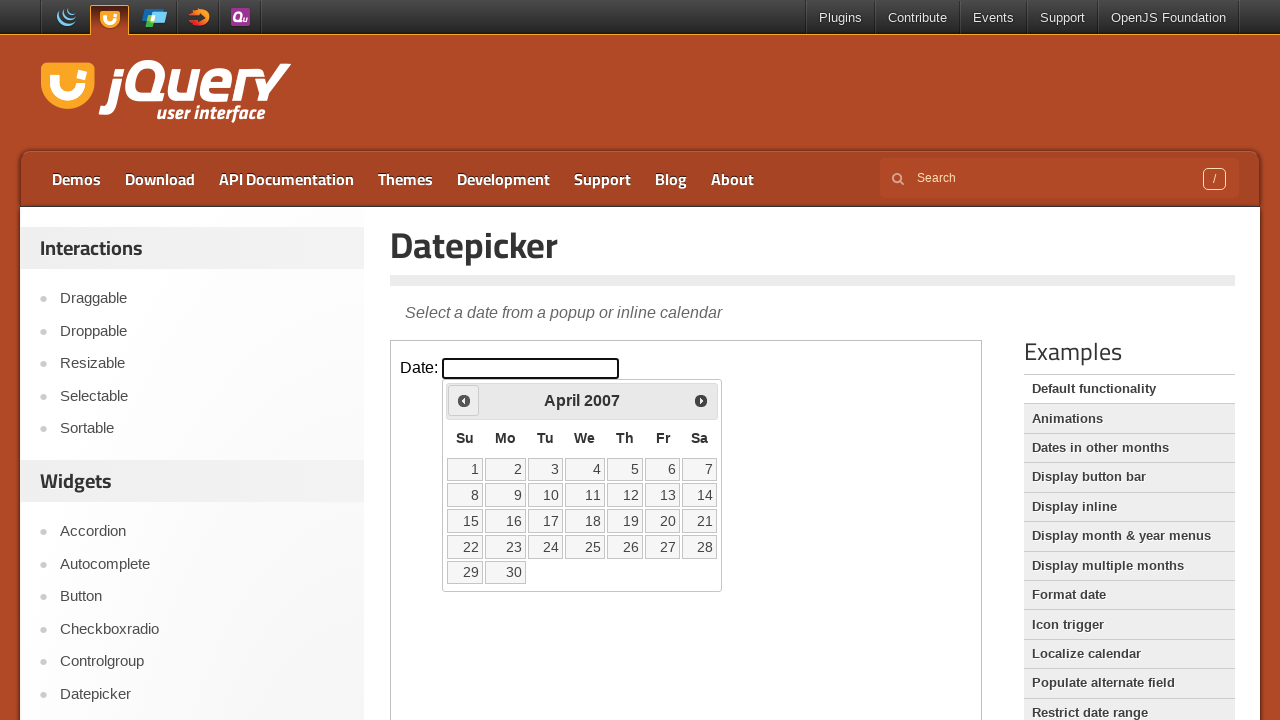

Clicked Prev button to navigate to earlier year at (464, 400) on iframe.demo-frame >> internal:control=enter-frame >> span:has-text('Prev')
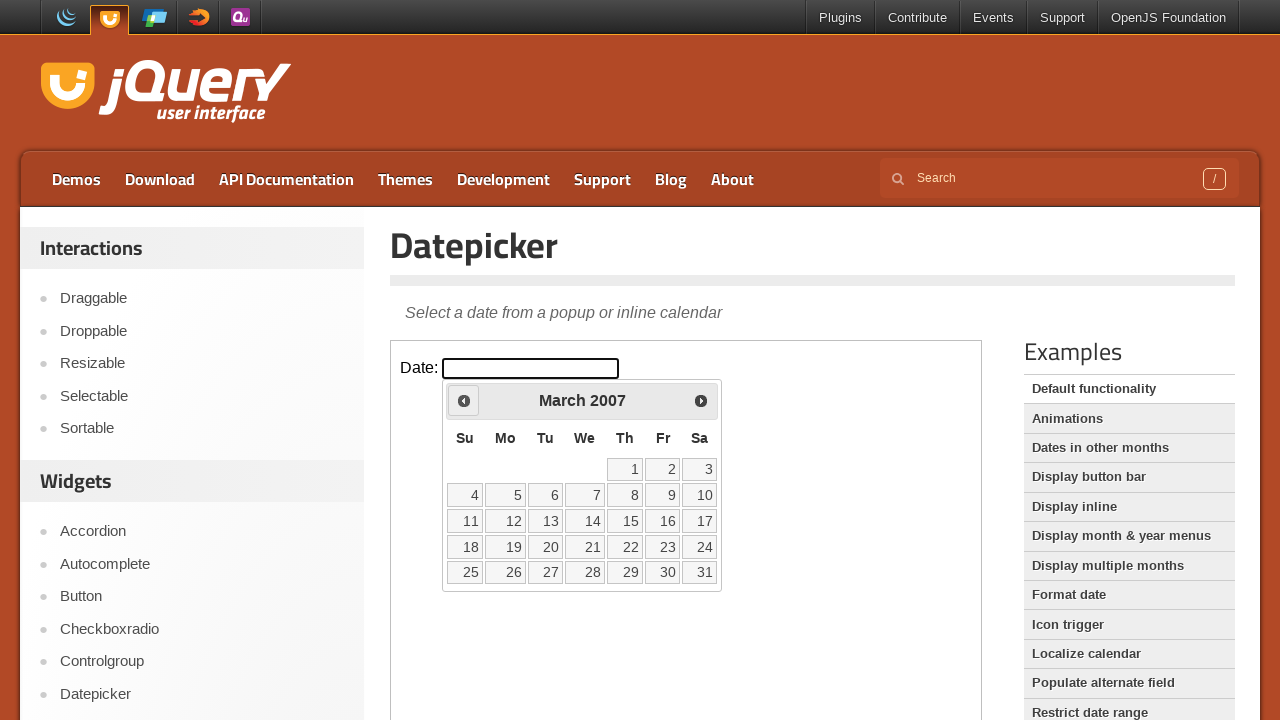

Waited 200ms for calendar update
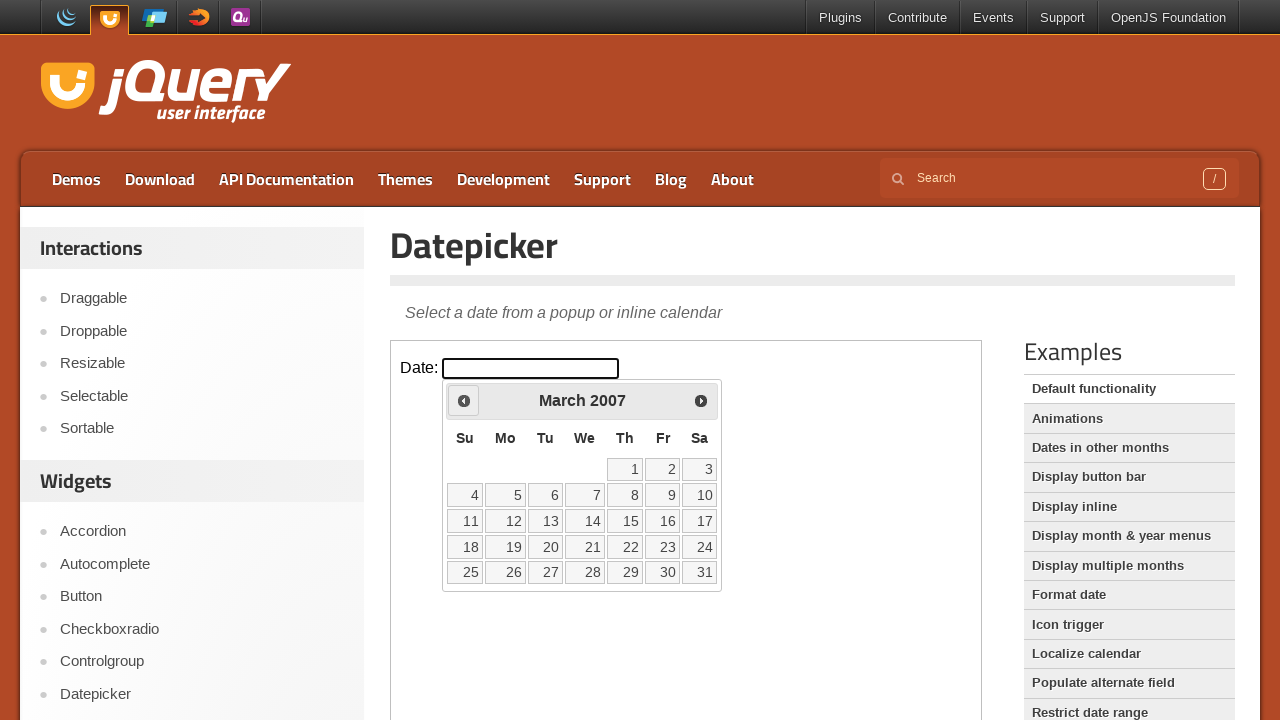

Clicked Prev button to navigate to earlier year at (464, 400) on iframe.demo-frame >> internal:control=enter-frame >> span:has-text('Prev')
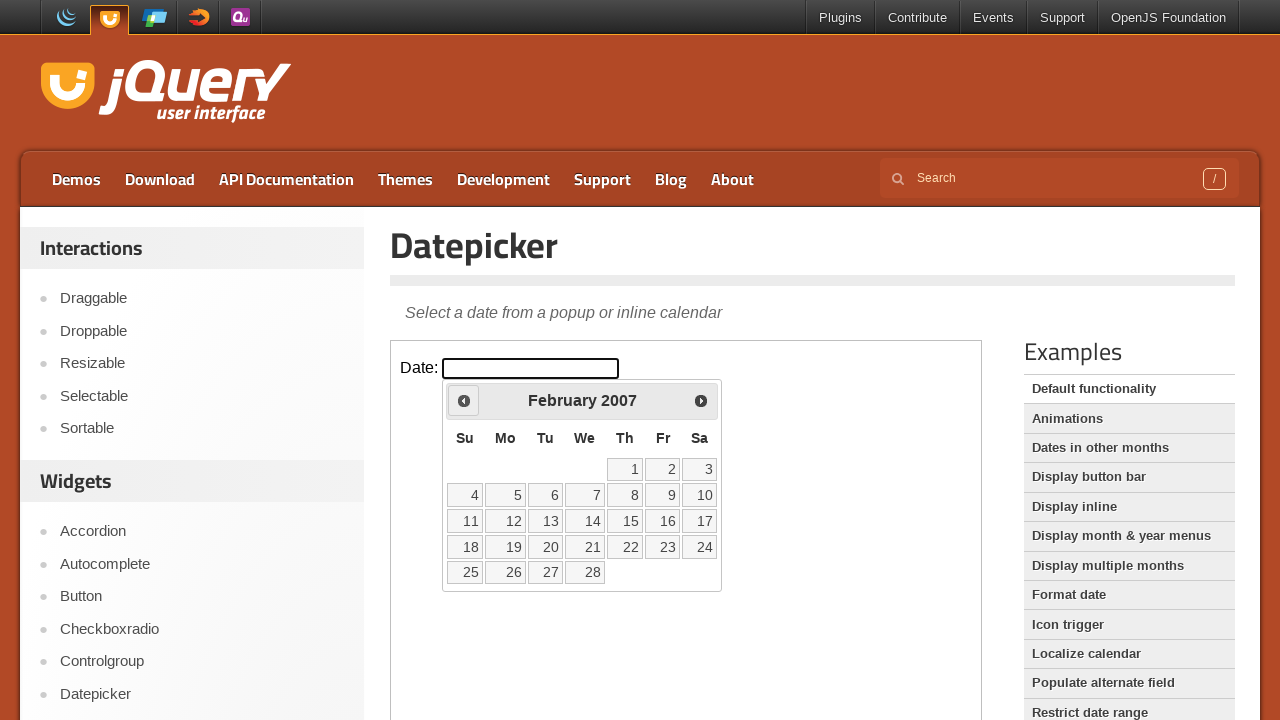

Waited 200ms for calendar update
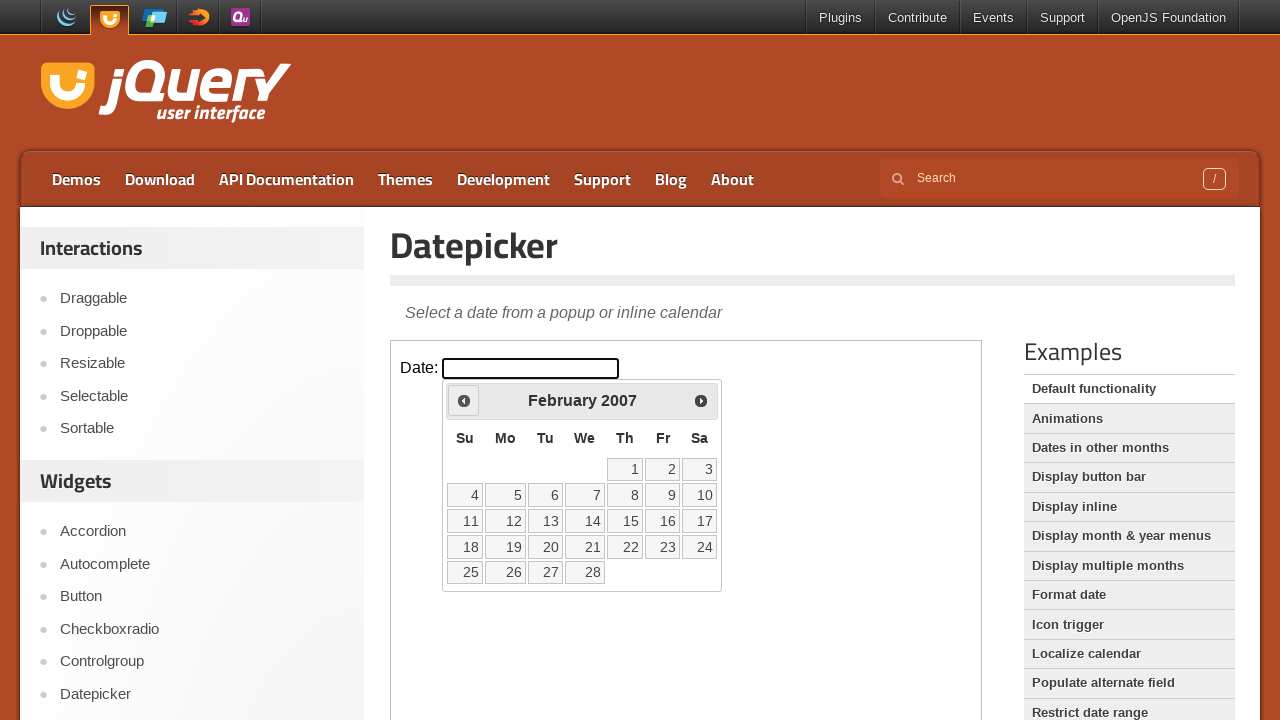

Clicked Prev button to navigate to earlier year at (464, 400) on iframe.demo-frame >> internal:control=enter-frame >> span:has-text('Prev')
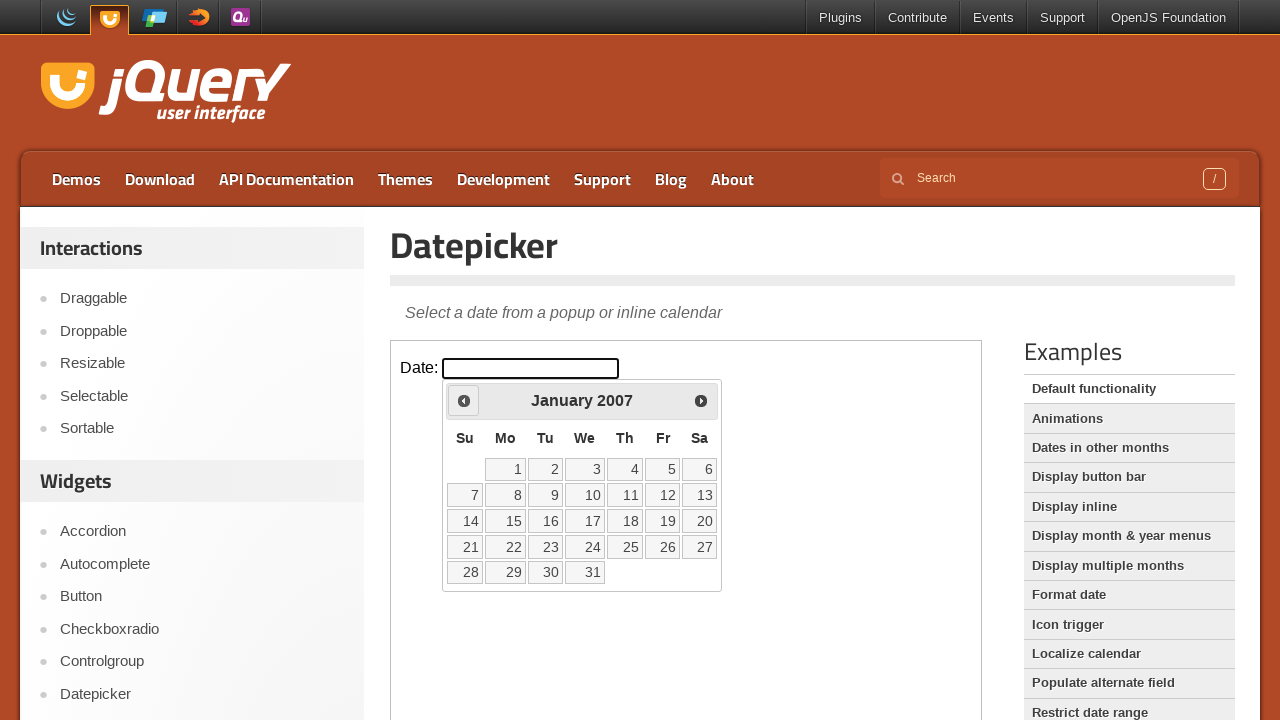

Waited 200ms for calendar update
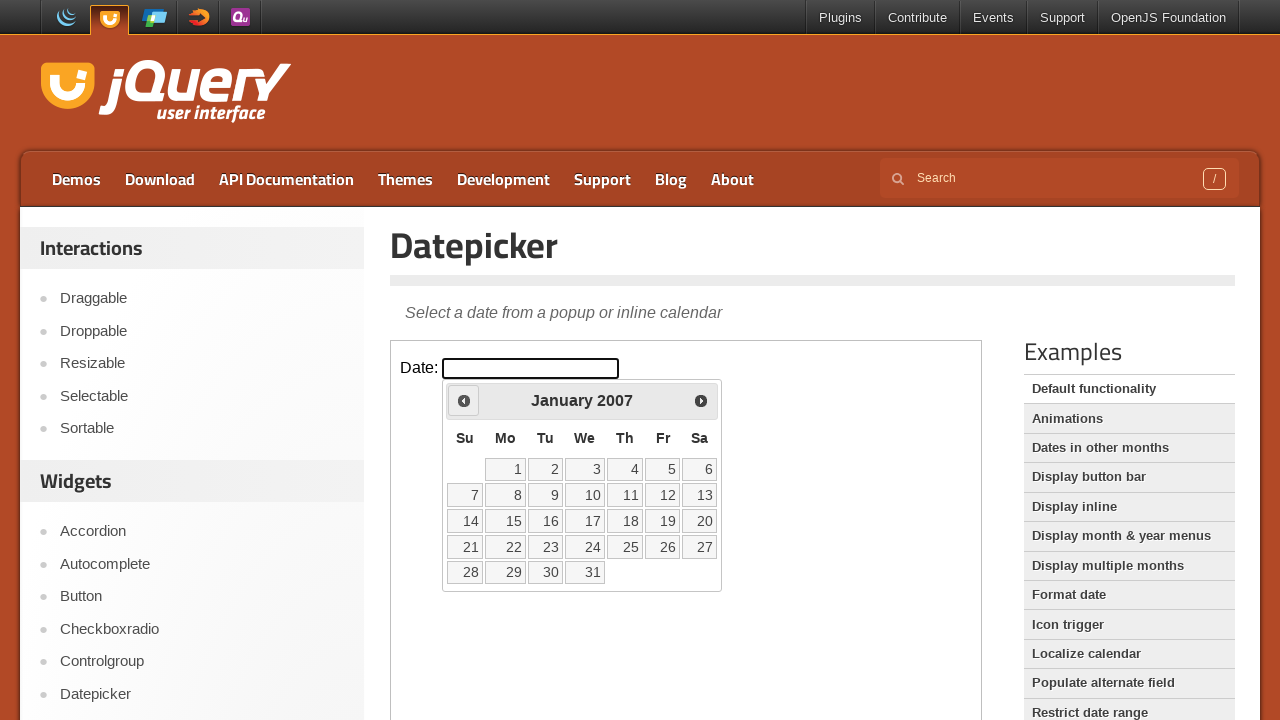

Clicked Prev button to navigate to earlier year at (464, 400) on iframe.demo-frame >> internal:control=enter-frame >> span:has-text('Prev')
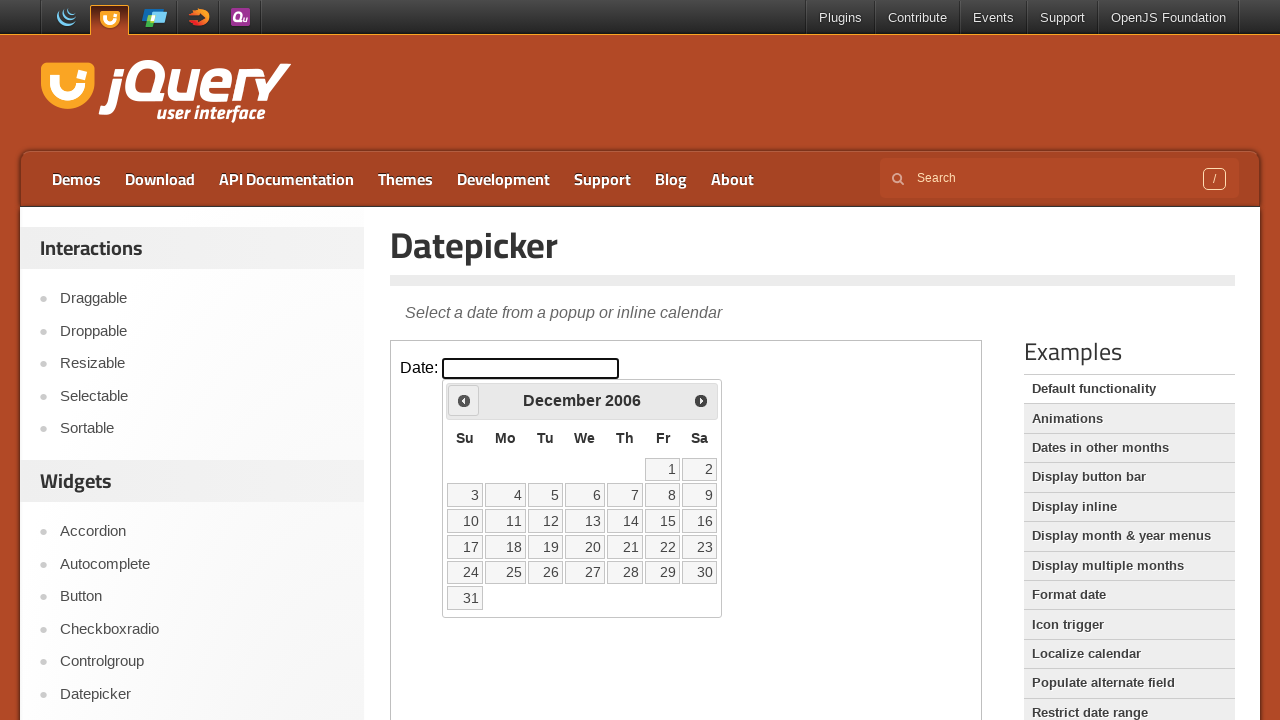

Waited 200ms for calendar update
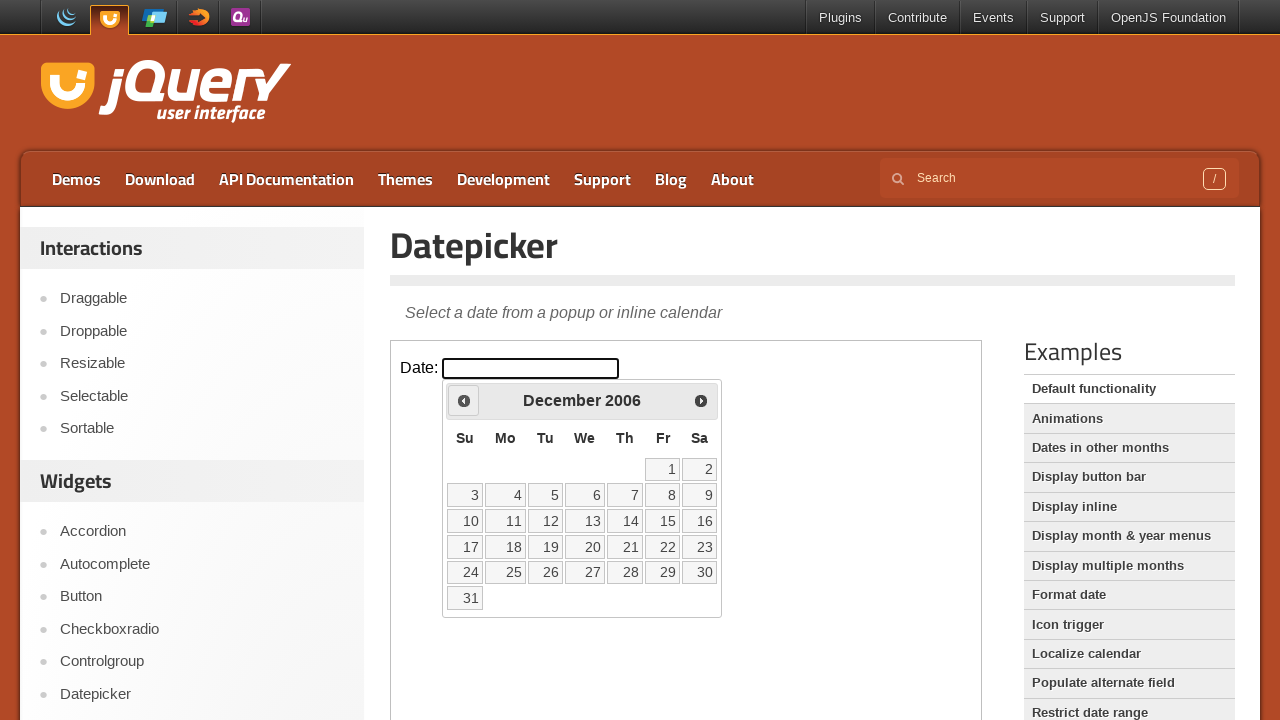

Clicked Prev button to navigate to earlier year at (464, 400) on iframe.demo-frame >> internal:control=enter-frame >> span:has-text('Prev')
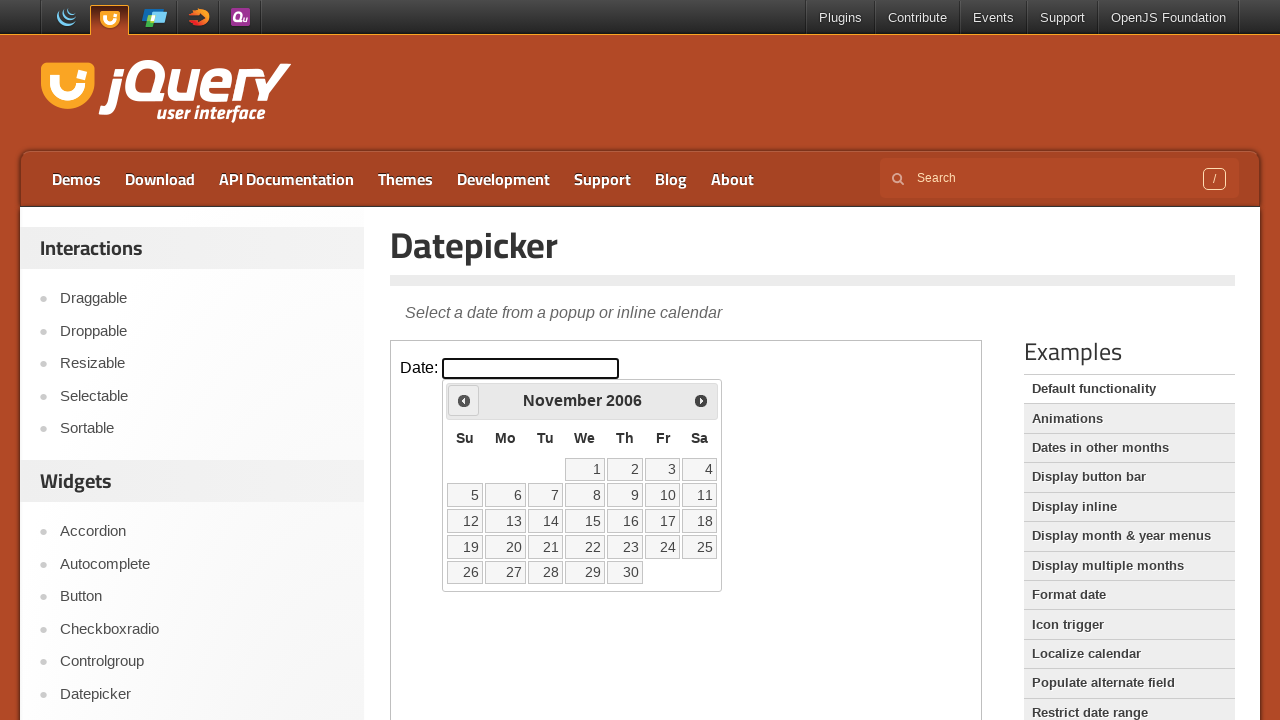

Waited 200ms for calendar update
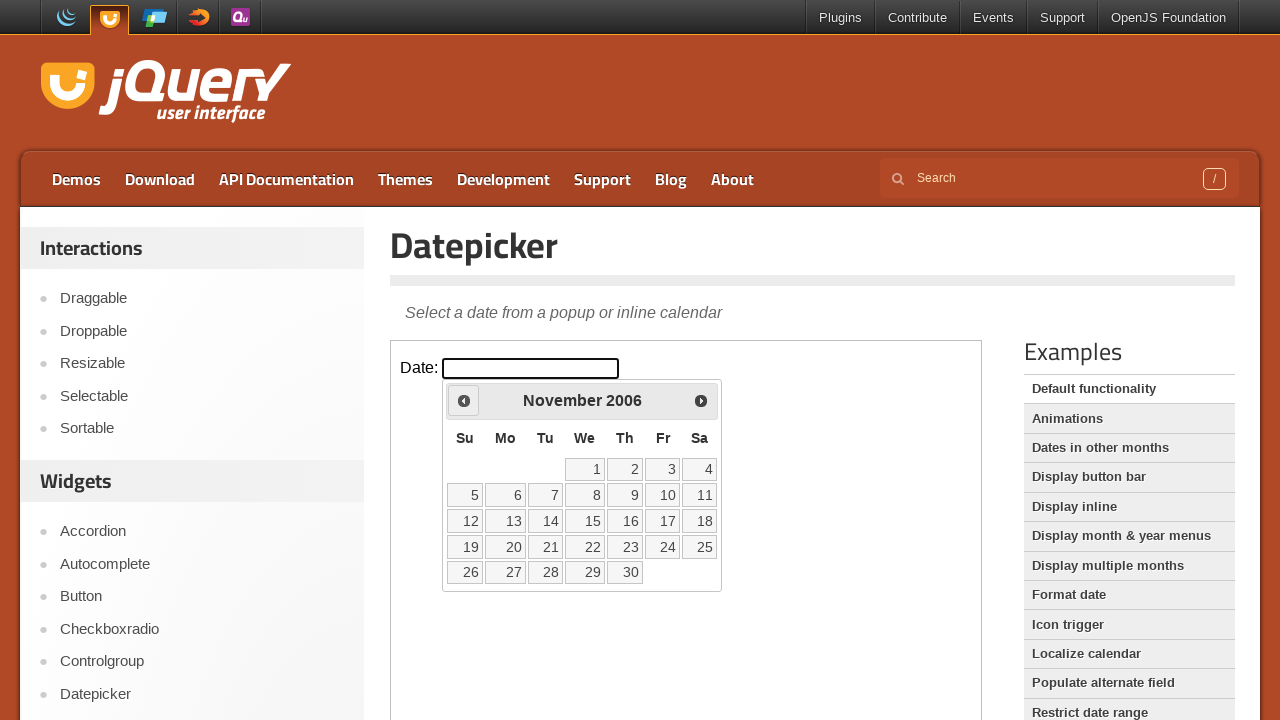

Clicked Prev button to navigate to earlier year at (464, 400) on iframe.demo-frame >> internal:control=enter-frame >> span:has-text('Prev')
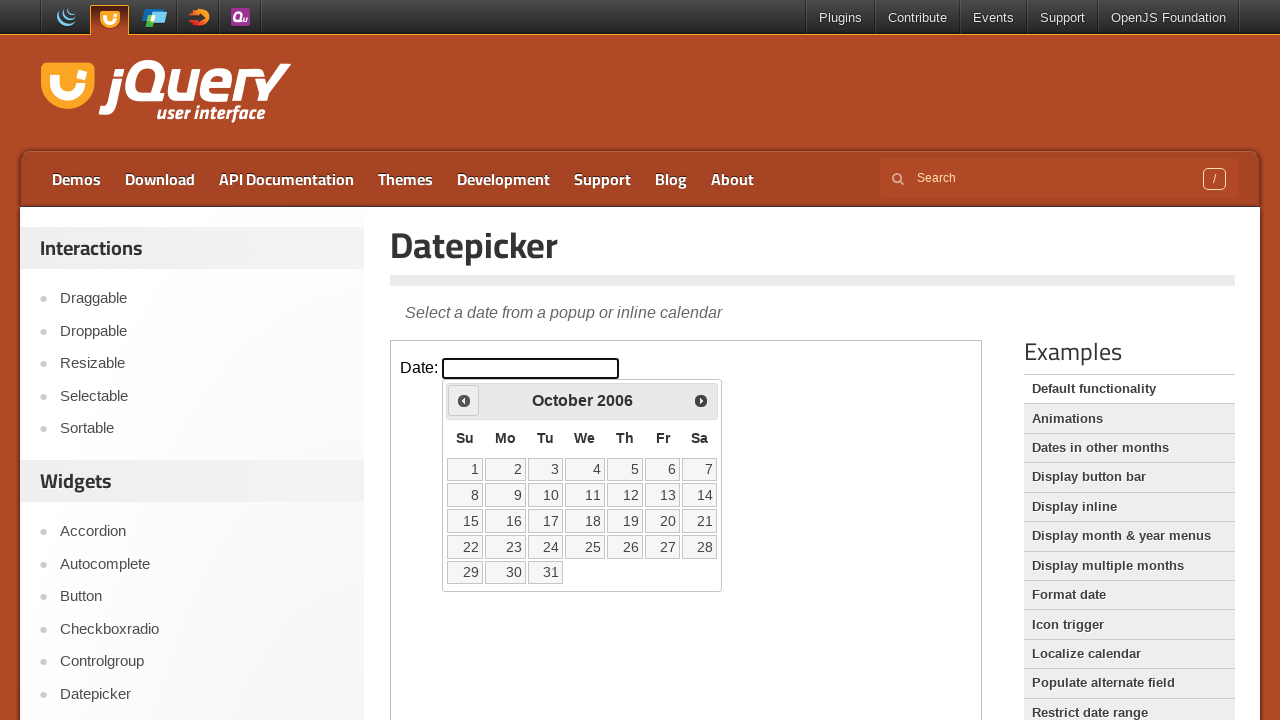

Waited 200ms for calendar update
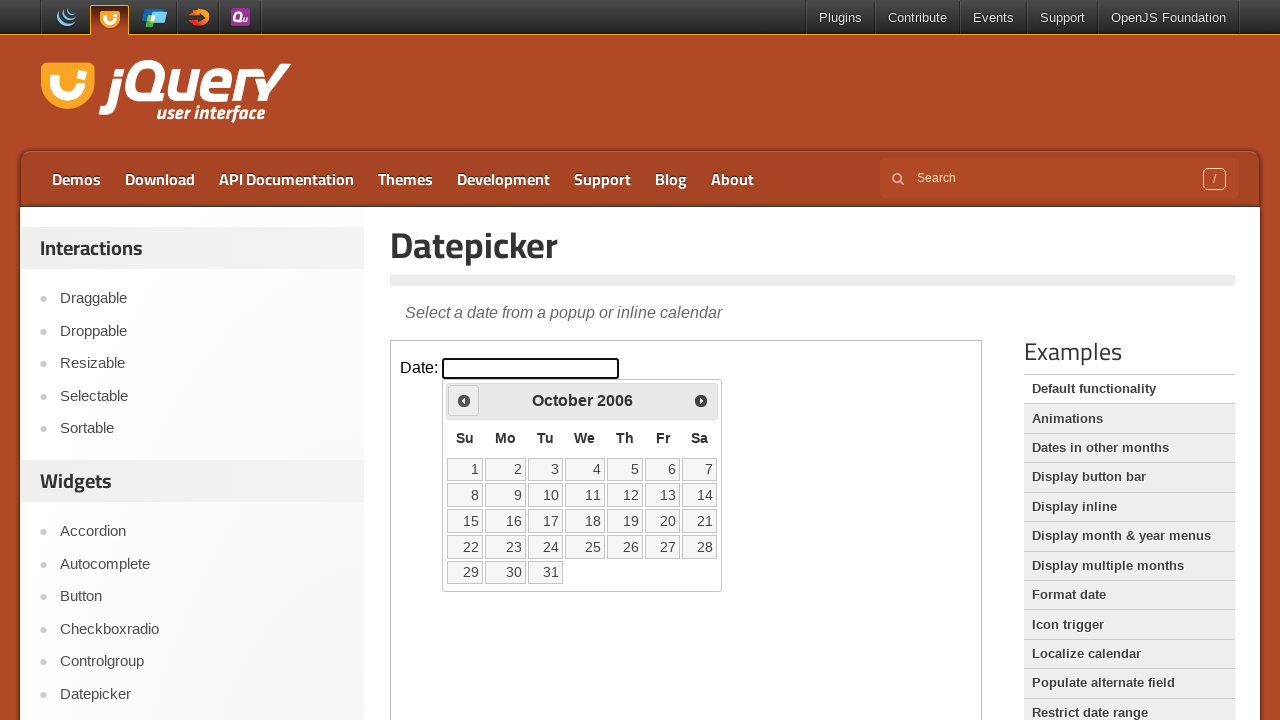

Clicked Prev button to navigate to earlier year at (464, 400) on iframe.demo-frame >> internal:control=enter-frame >> span:has-text('Prev')
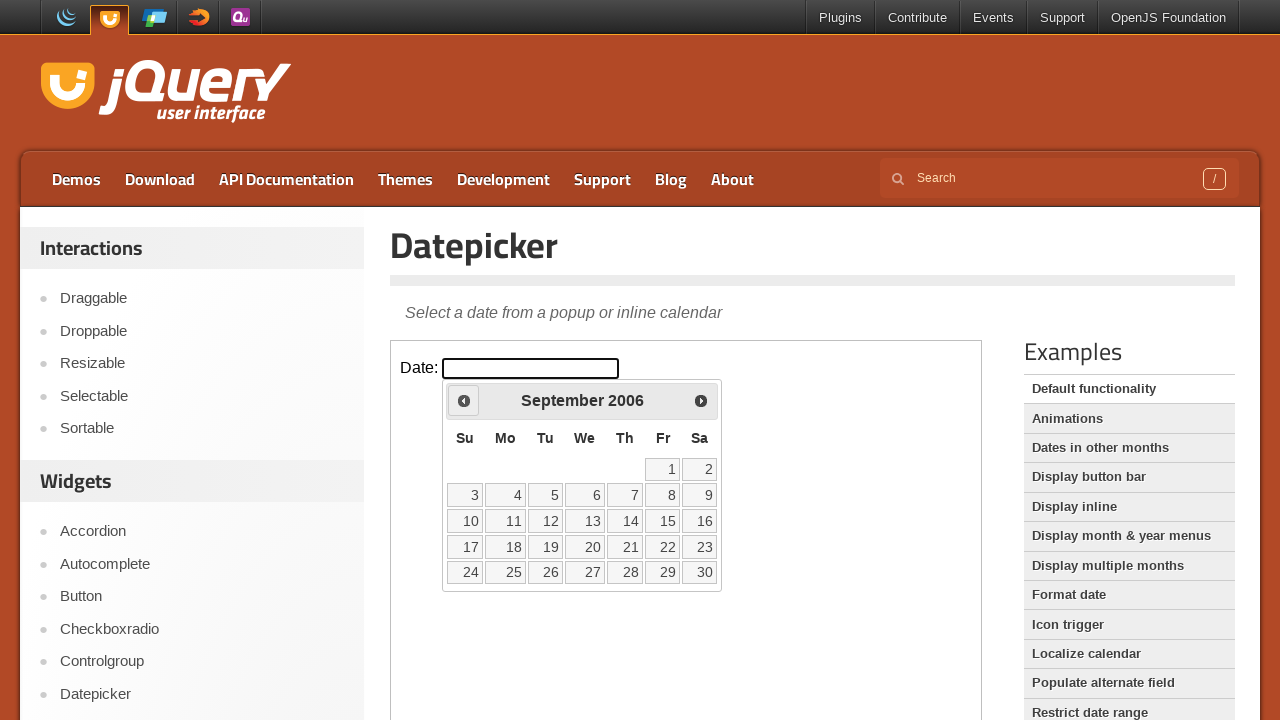

Waited 200ms for calendar update
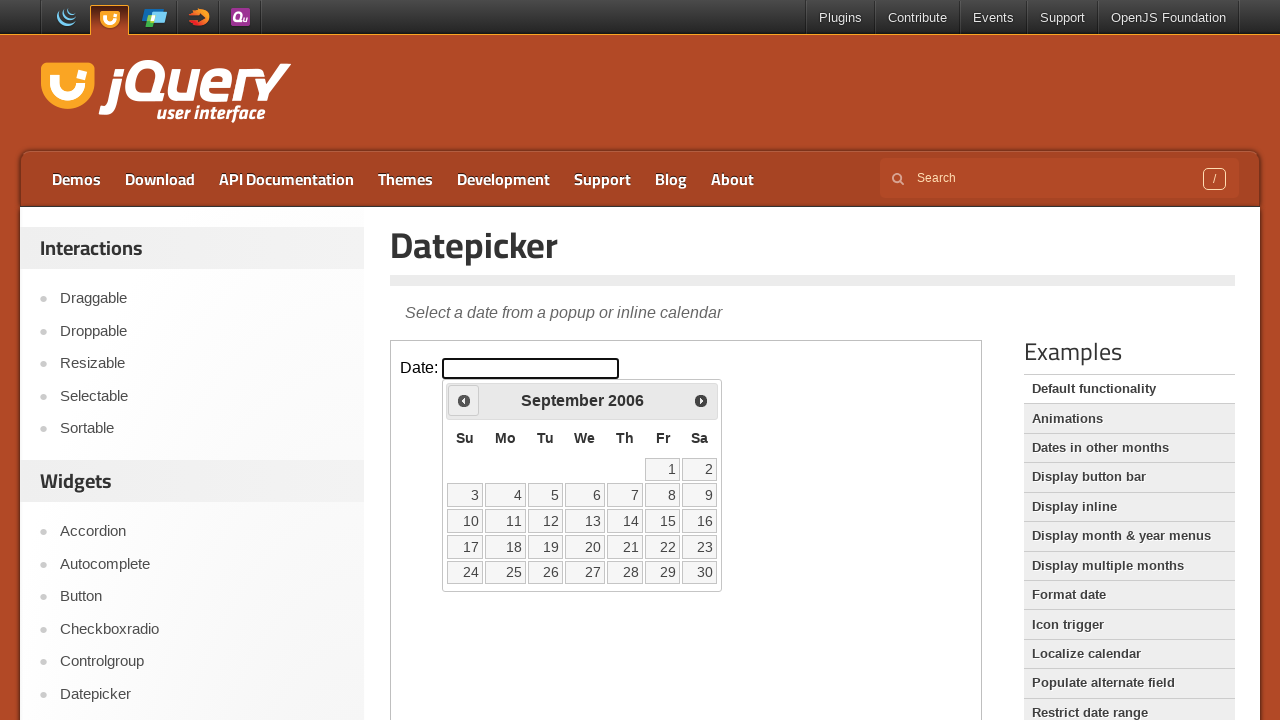

Clicked Prev button to navigate to earlier year at (464, 400) on iframe.demo-frame >> internal:control=enter-frame >> span:has-text('Prev')
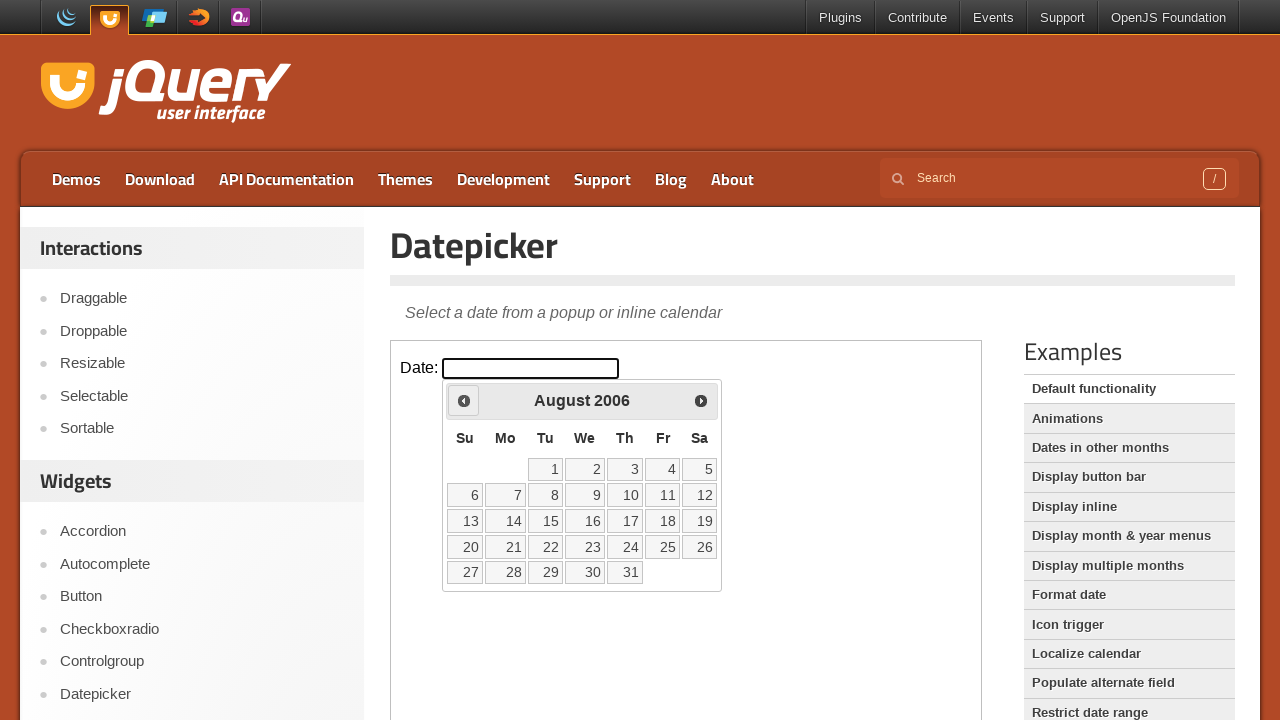

Waited 200ms for calendar update
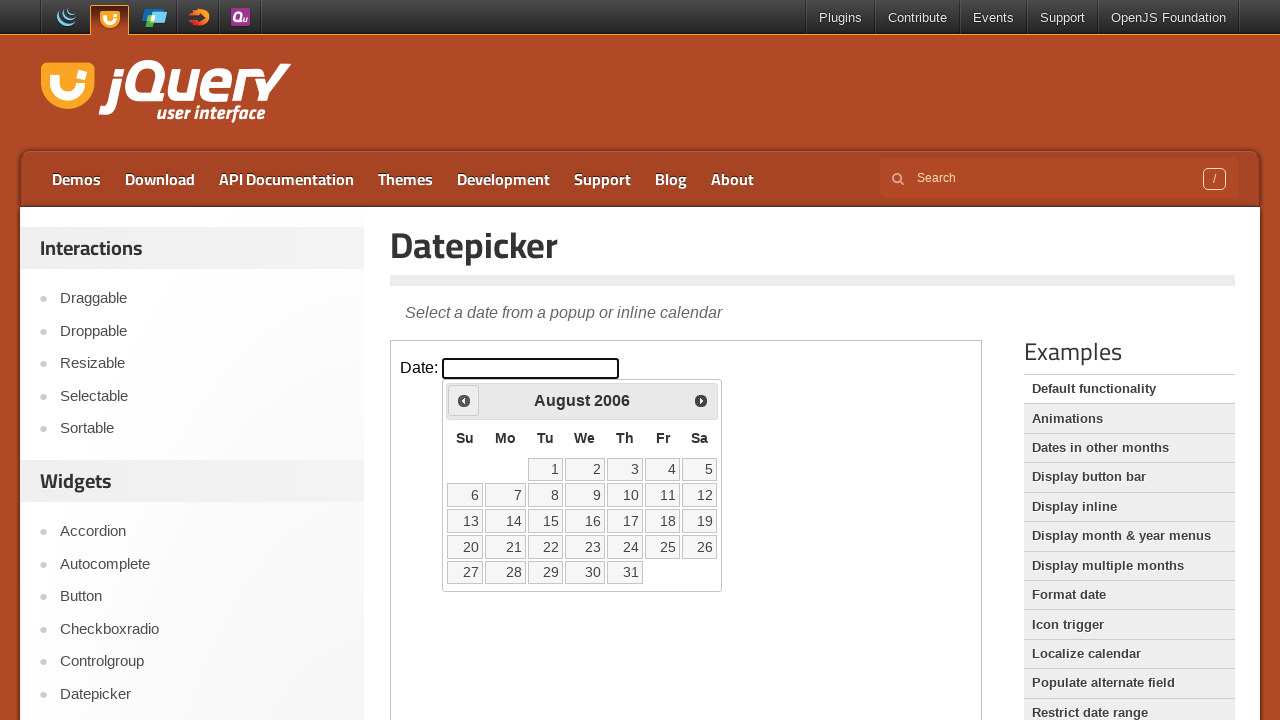

Clicked Prev button to navigate to earlier year at (464, 400) on iframe.demo-frame >> internal:control=enter-frame >> span:has-text('Prev')
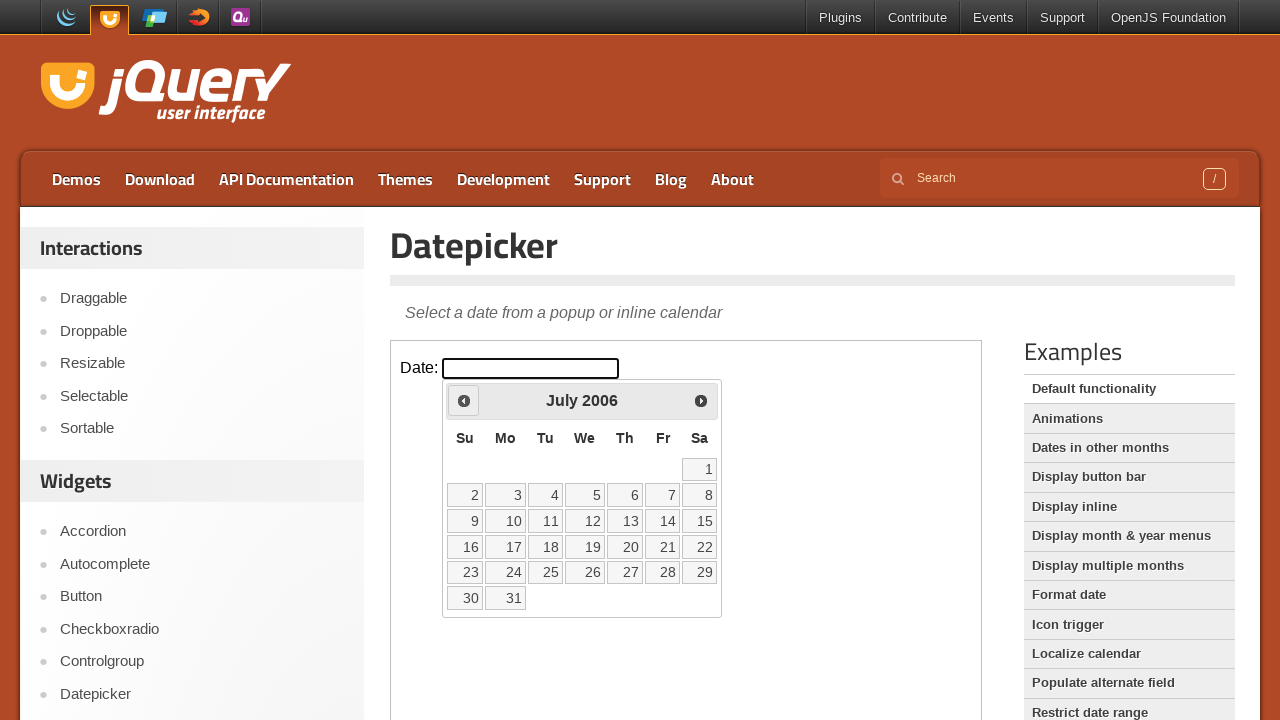

Waited 200ms for calendar update
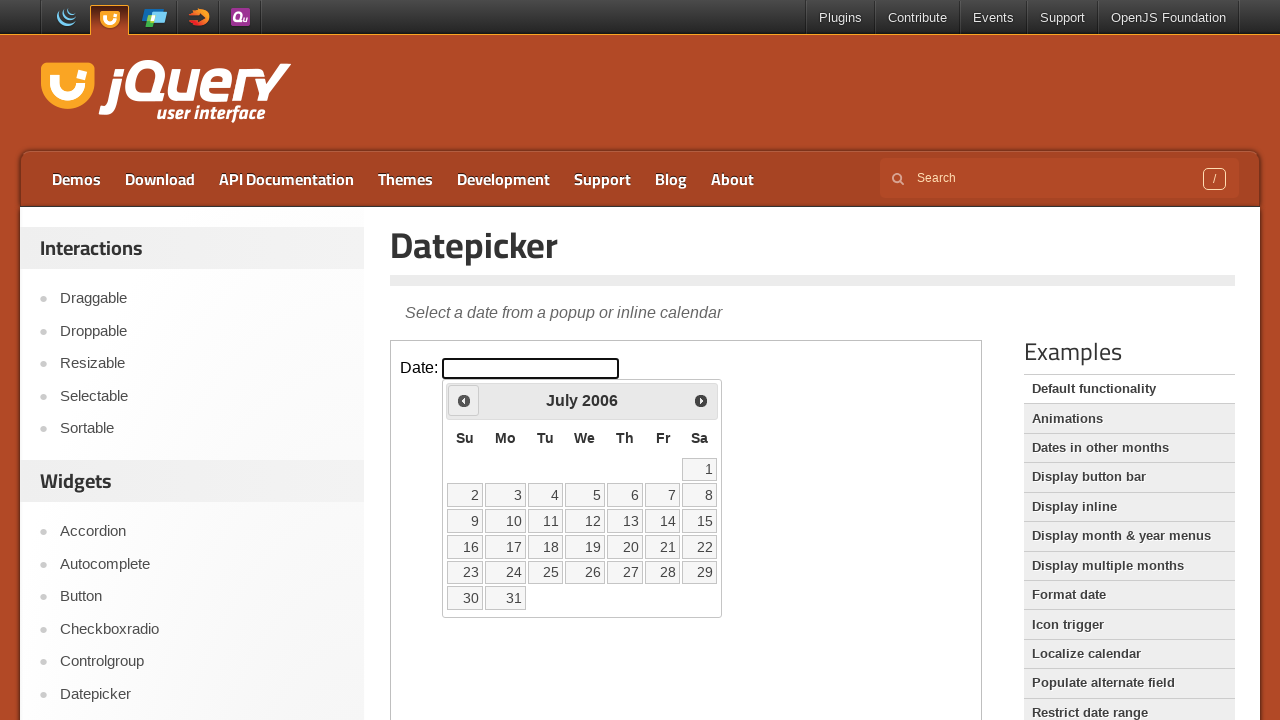

Clicked Prev button to navigate to earlier year at (464, 400) on iframe.demo-frame >> internal:control=enter-frame >> span:has-text('Prev')
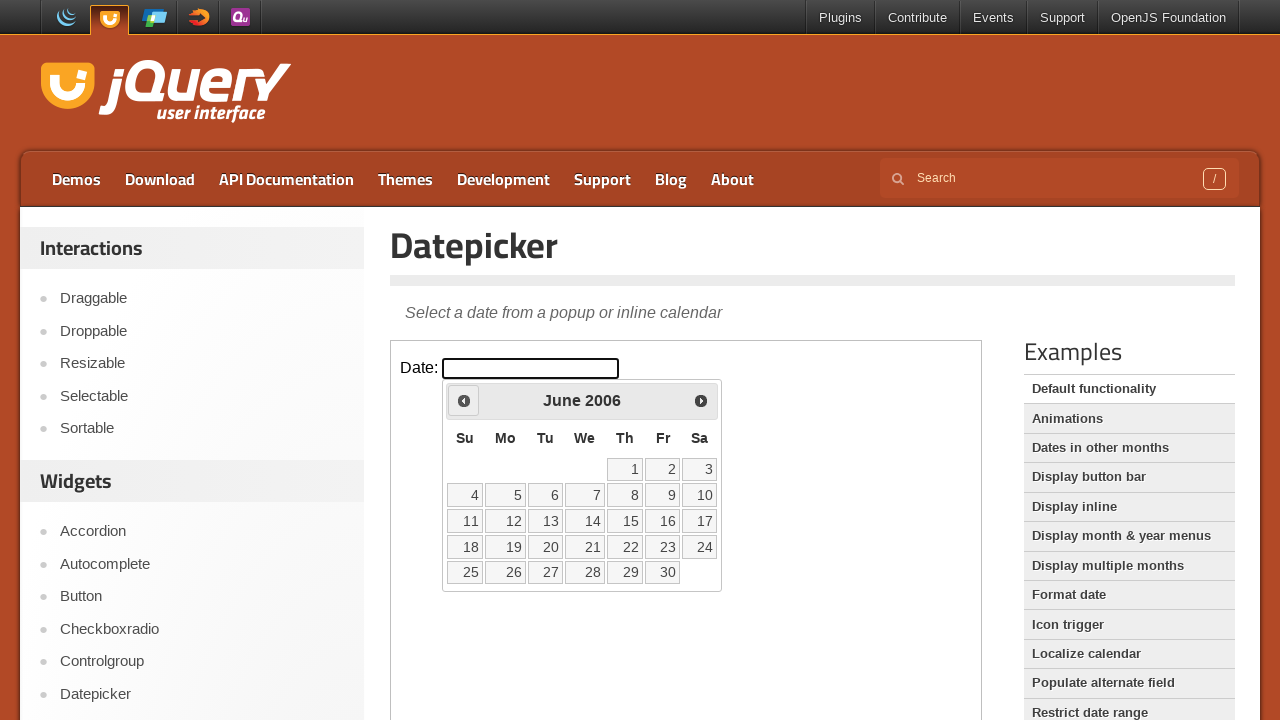

Waited 200ms for calendar update
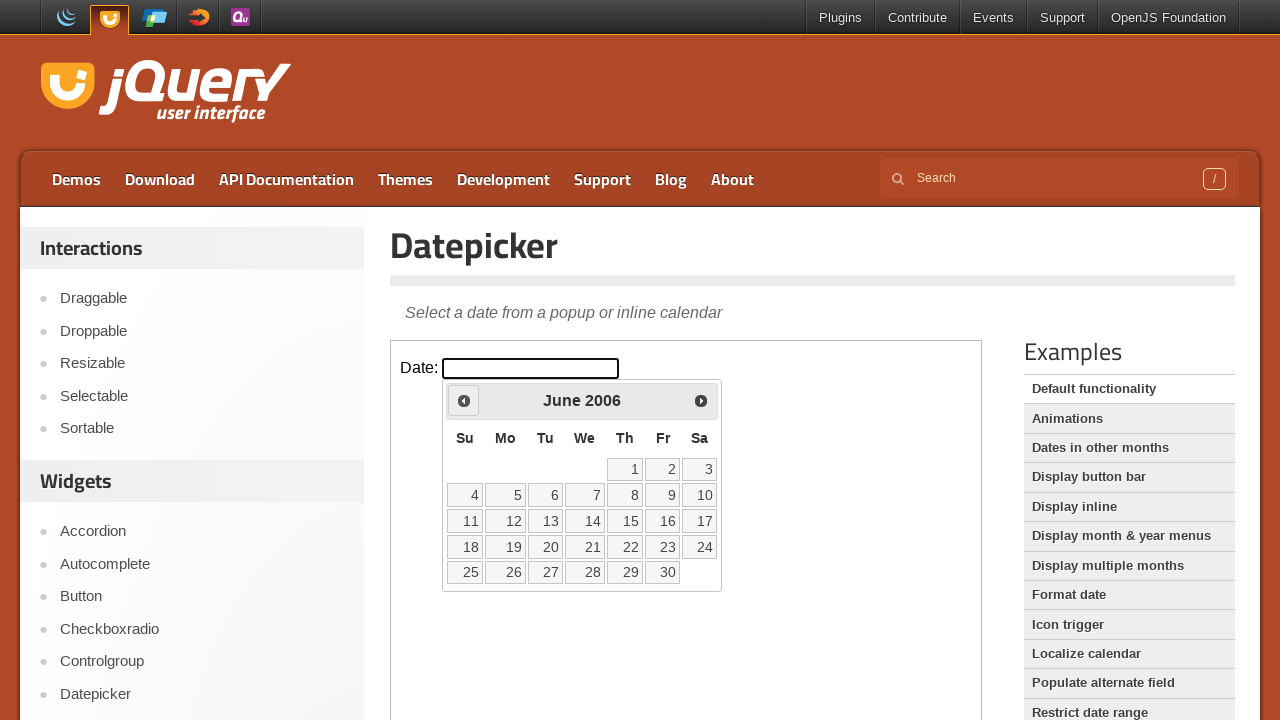

Clicked Prev button to navigate to earlier year at (464, 400) on iframe.demo-frame >> internal:control=enter-frame >> span:has-text('Prev')
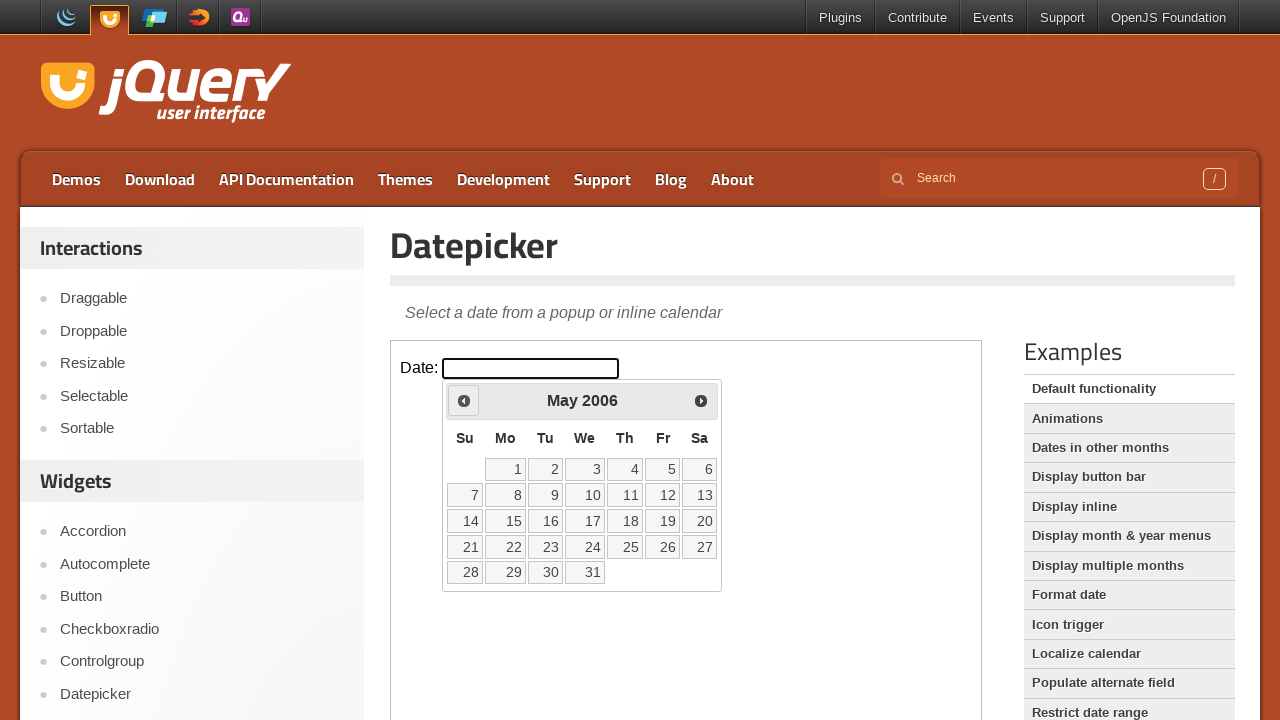

Waited 200ms for calendar update
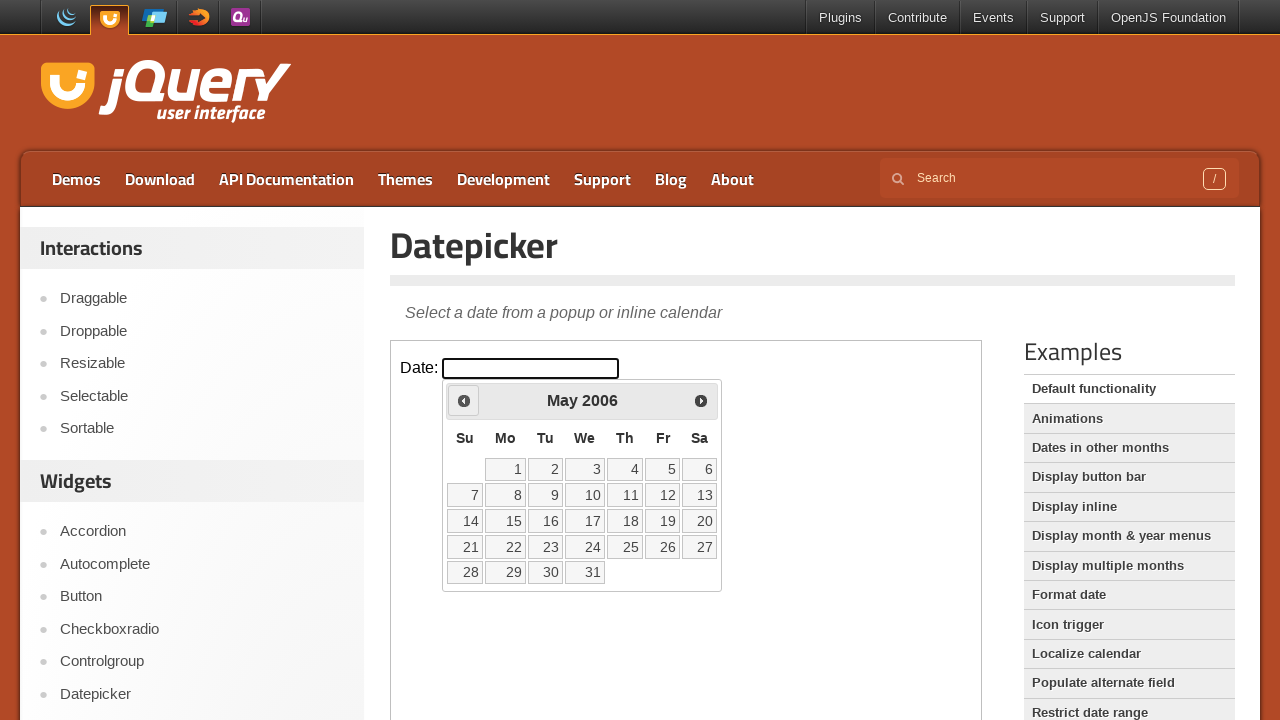

Clicked Prev button to navigate to earlier year at (464, 400) on iframe.demo-frame >> internal:control=enter-frame >> span:has-text('Prev')
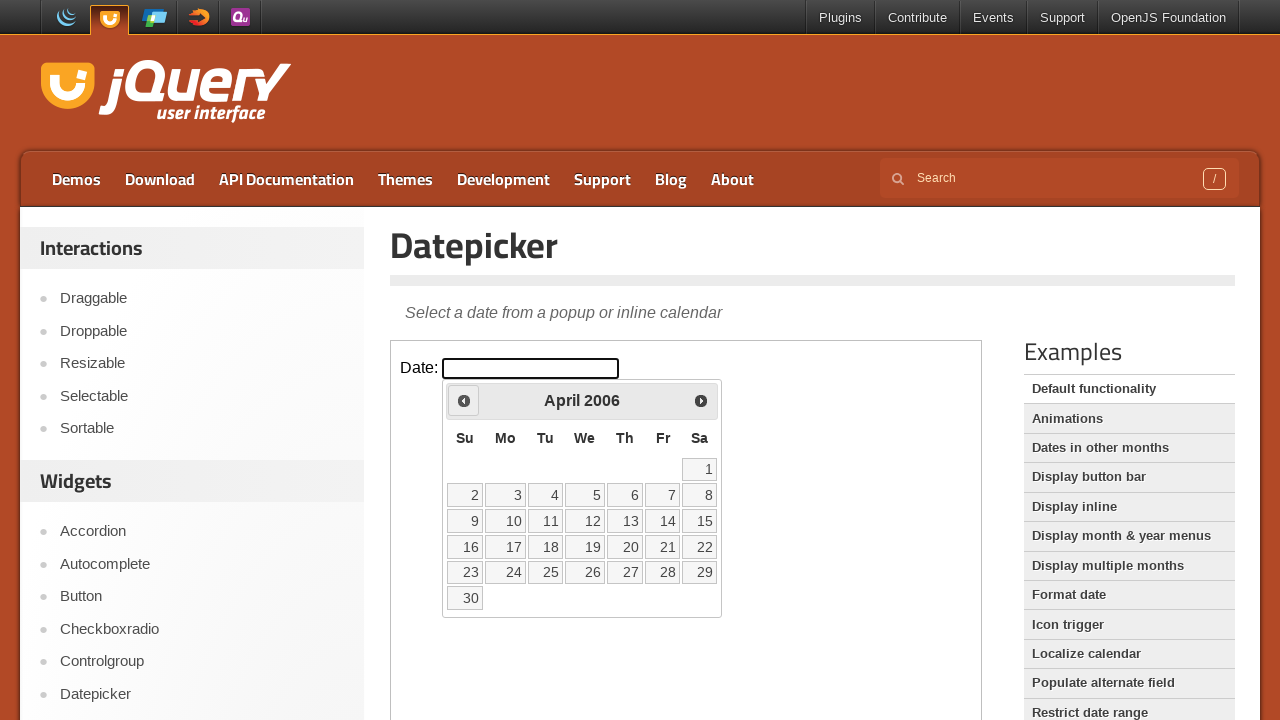

Waited 200ms for calendar update
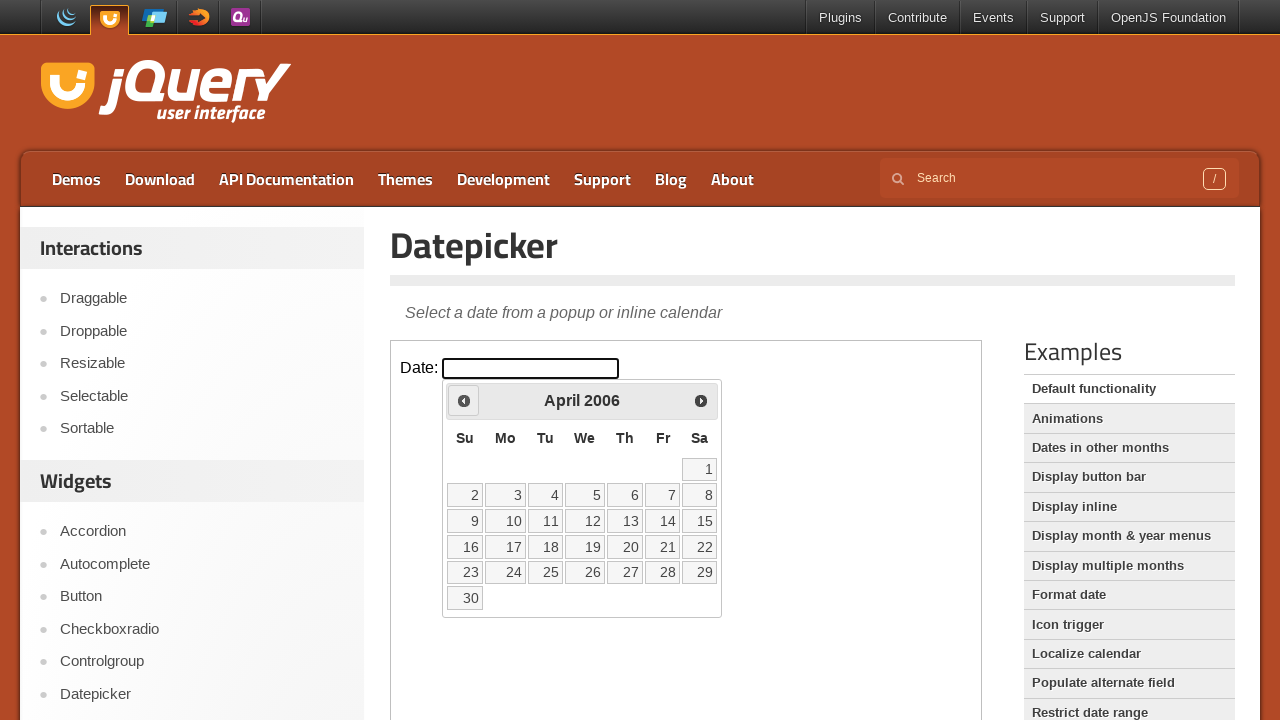

Clicked Prev button to navigate to earlier year at (464, 400) on iframe.demo-frame >> internal:control=enter-frame >> span:has-text('Prev')
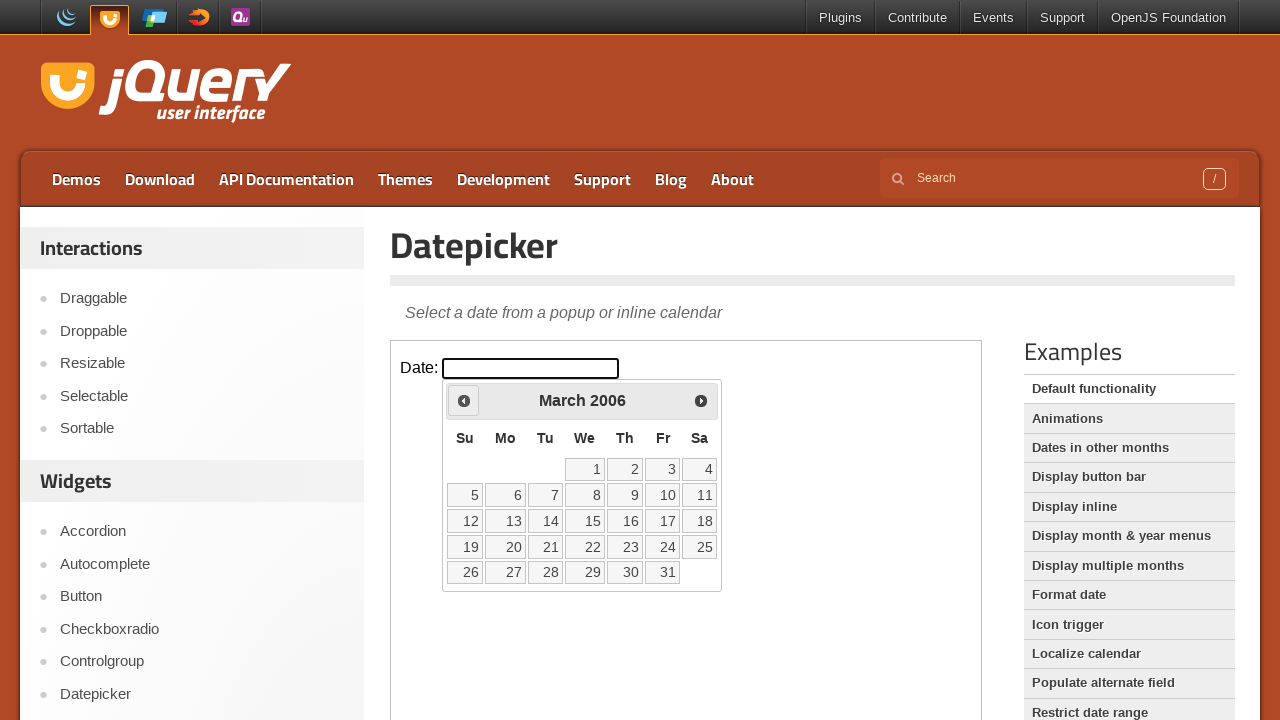

Waited 200ms for calendar update
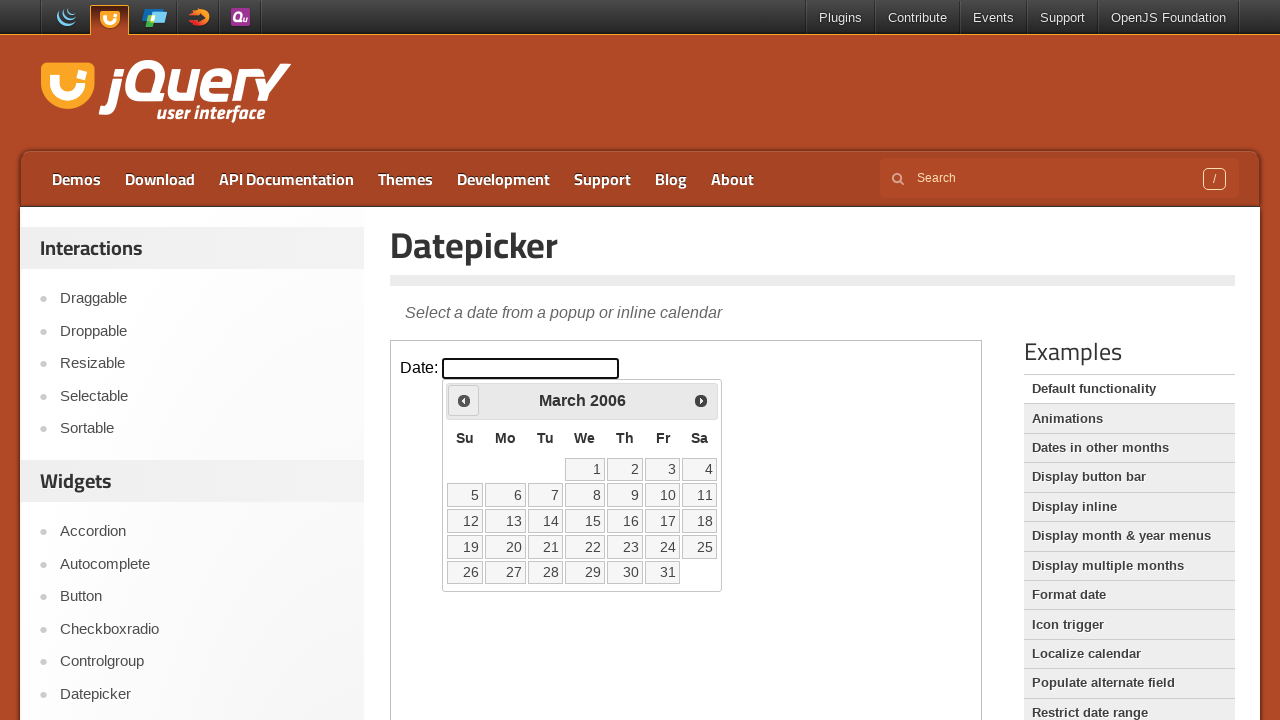

Clicked Prev button to navigate to earlier year at (464, 400) on iframe.demo-frame >> internal:control=enter-frame >> span:has-text('Prev')
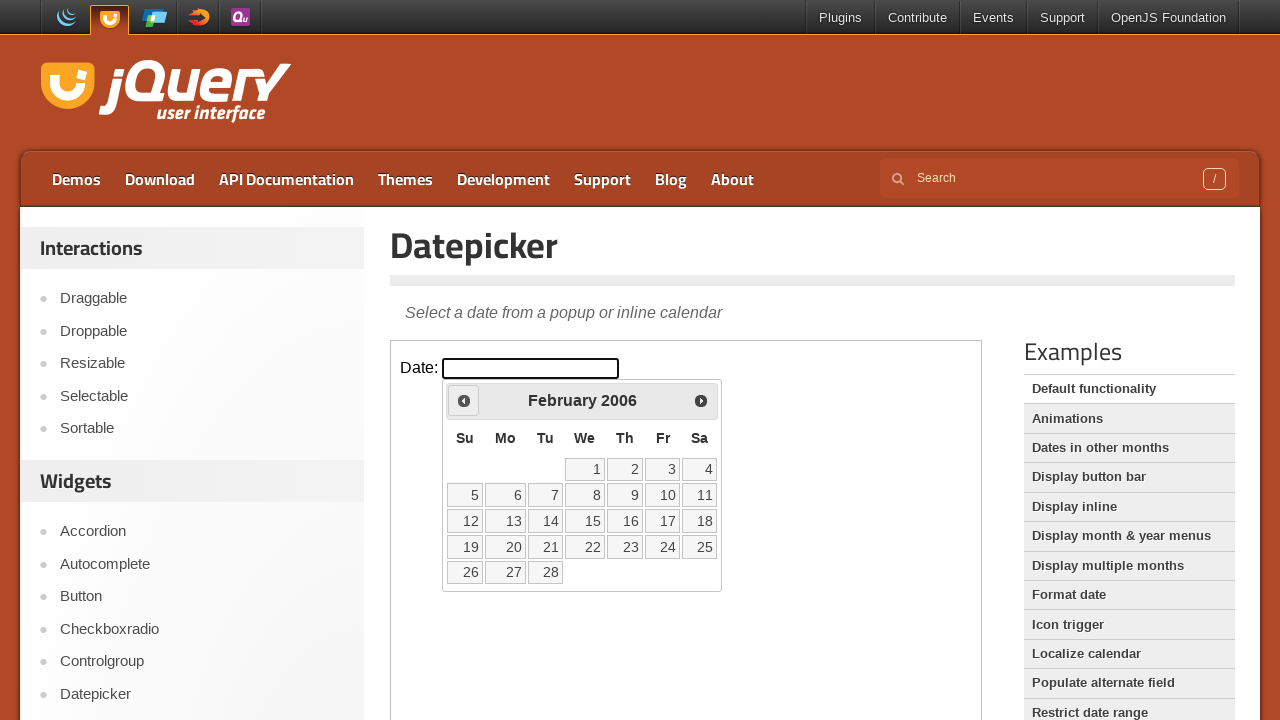

Waited 200ms for calendar update
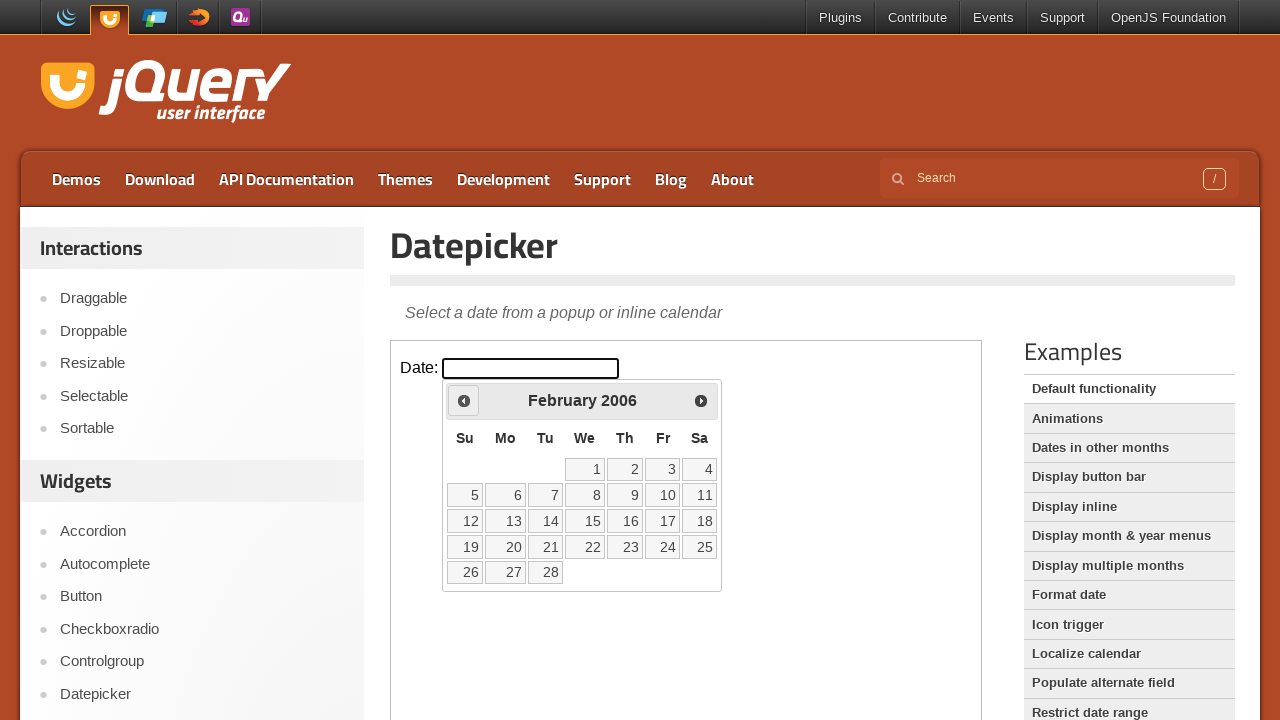

Clicked Prev button to navigate to earlier year at (464, 400) on iframe.demo-frame >> internal:control=enter-frame >> span:has-text('Prev')
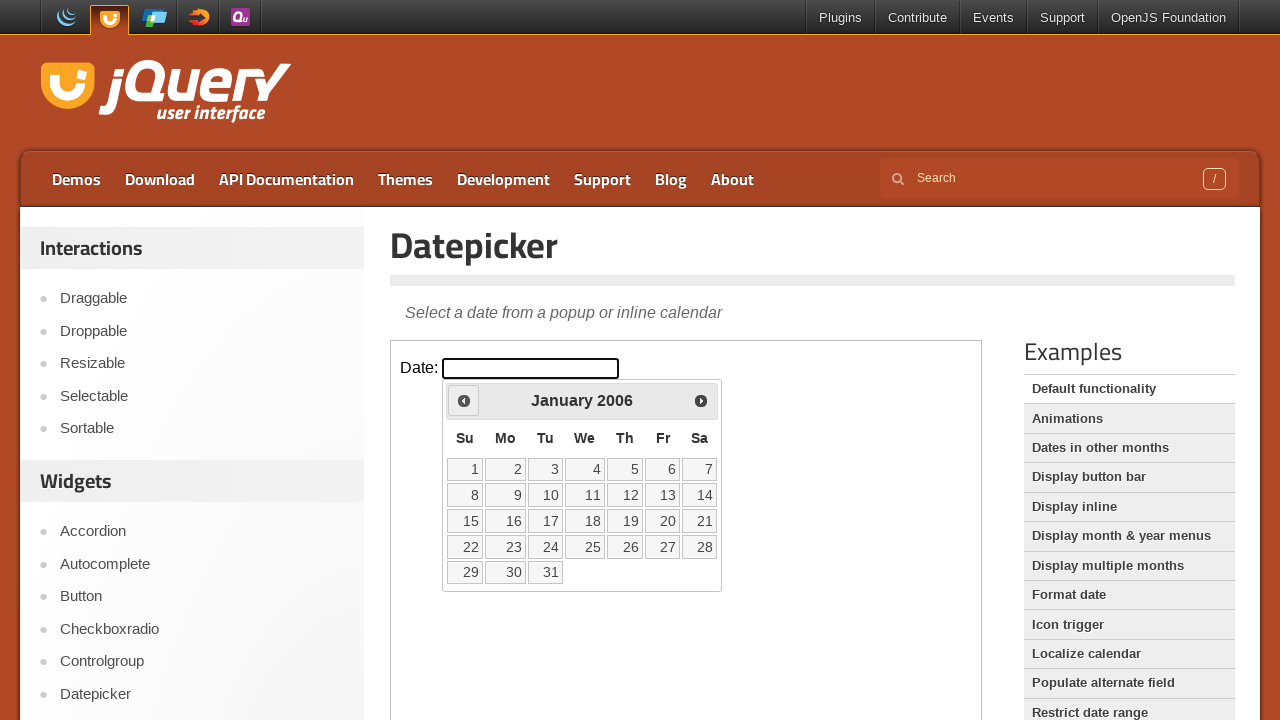

Waited 200ms for calendar update
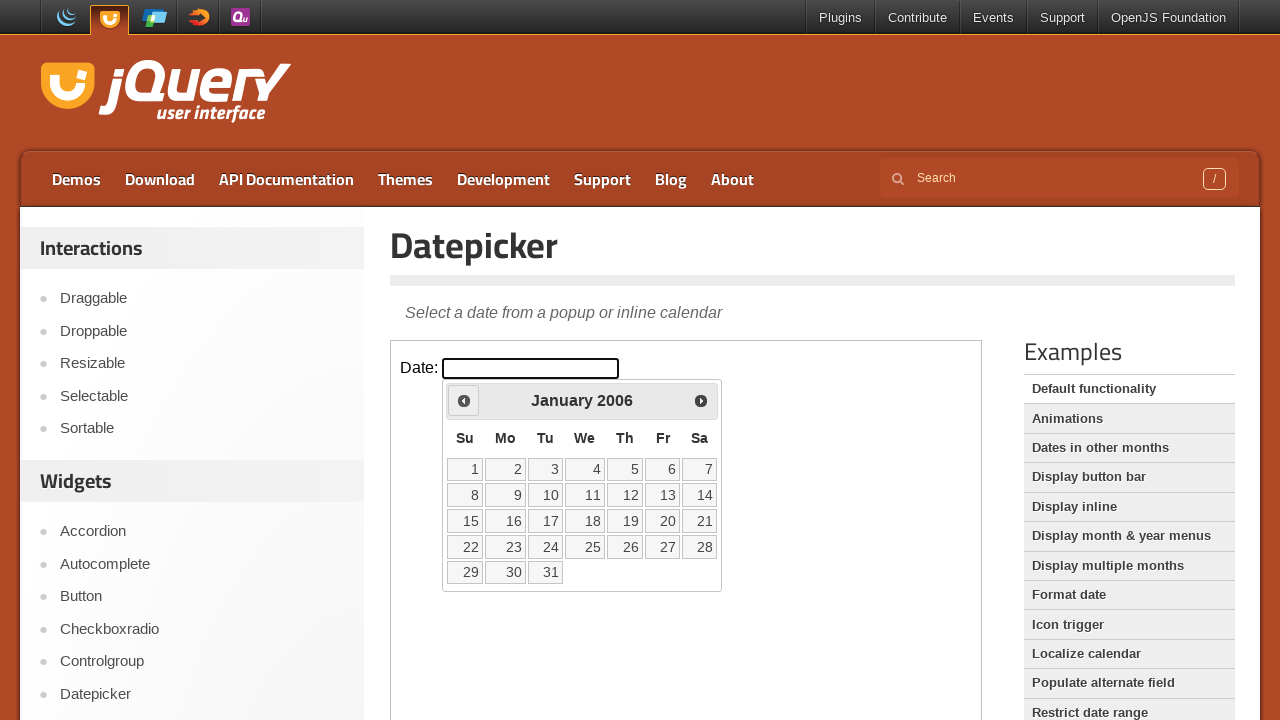

Clicked Prev button to navigate to earlier year at (464, 400) on iframe.demo-frame >> internal:control=enter-frame >> span:has-text('Prev')
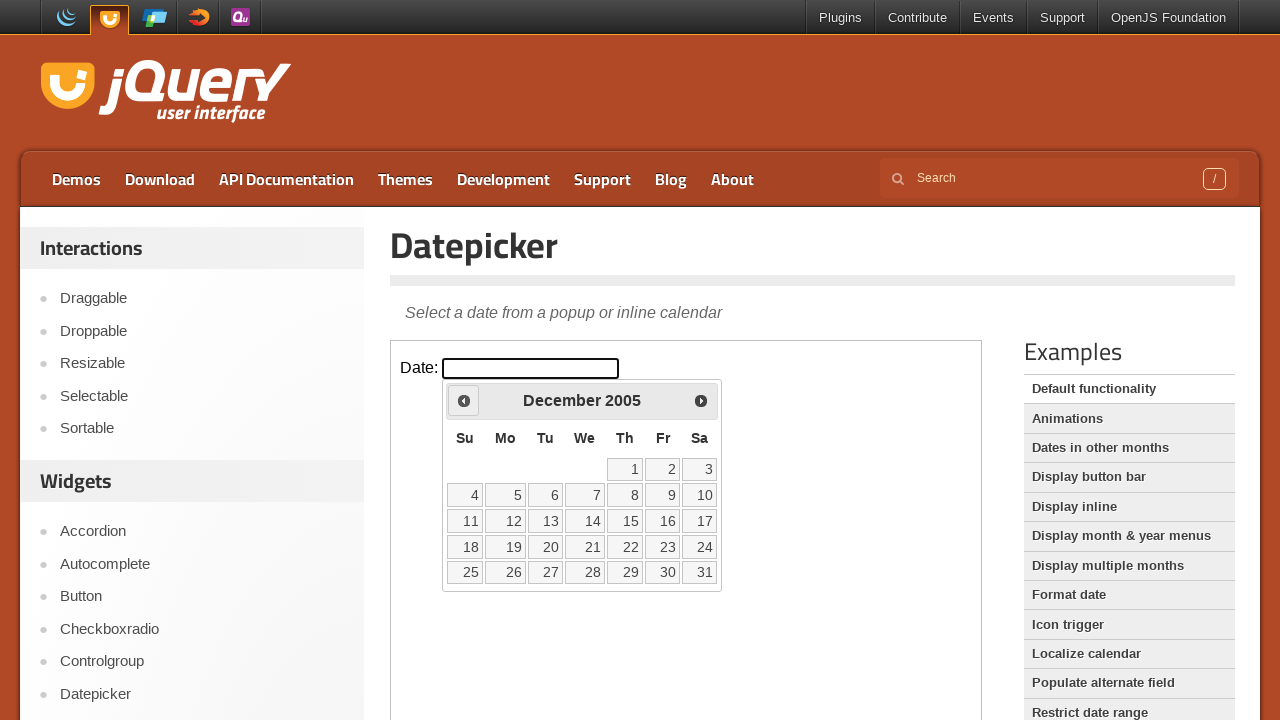

Waited 200ms for calendar update
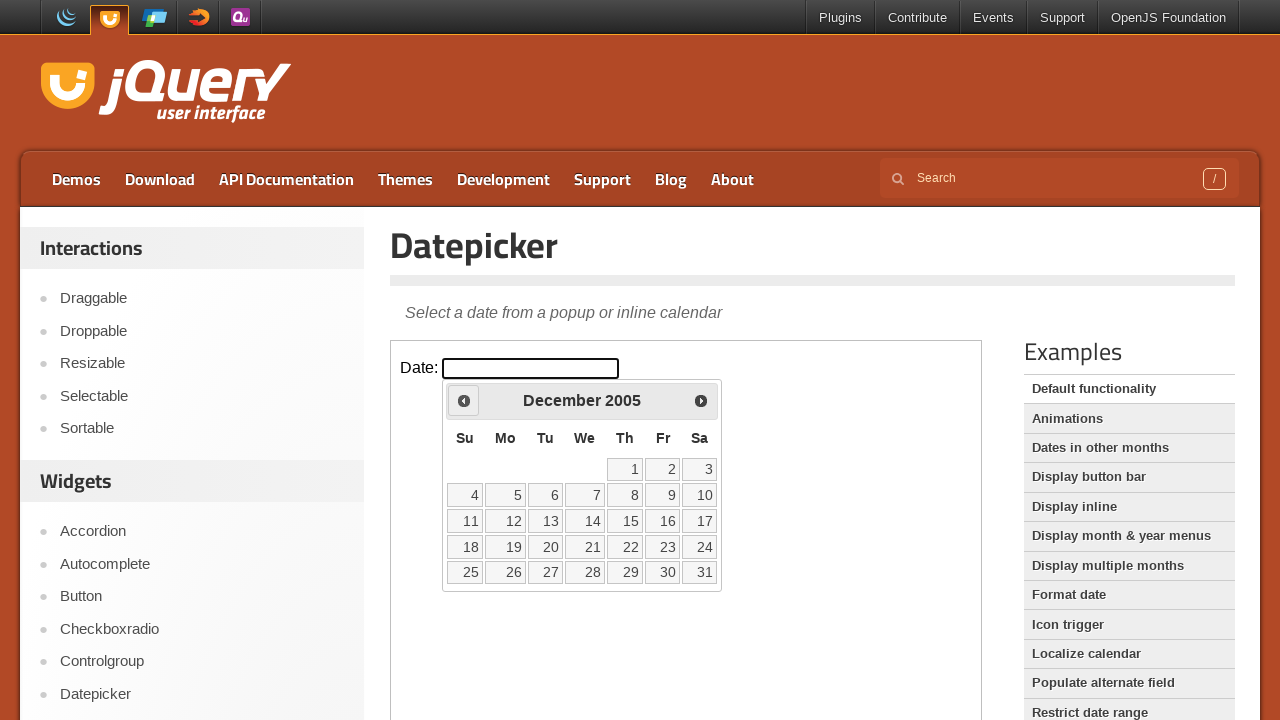

Clicked Prev button to navigate to earlier year at (464, 400) on iframe.demo-frame >> internal:control=enter-frame >> span:has-text('Prev')
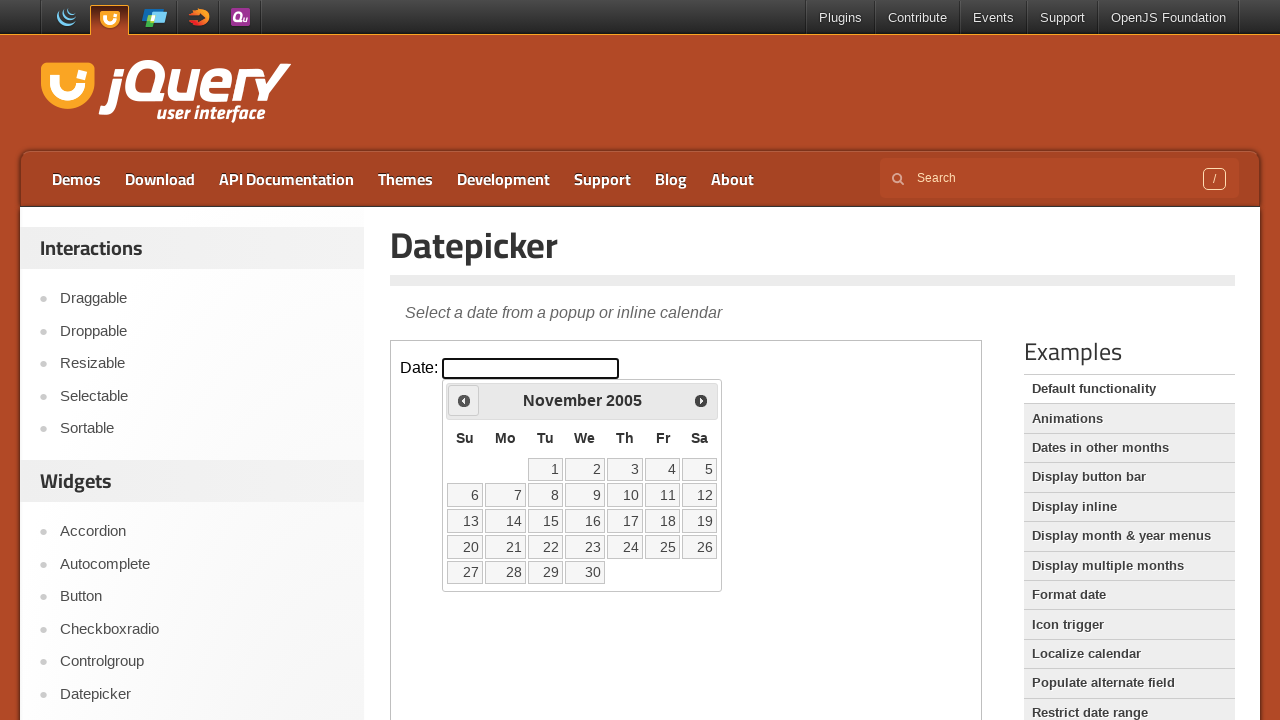

Waited 200ms for calendar update
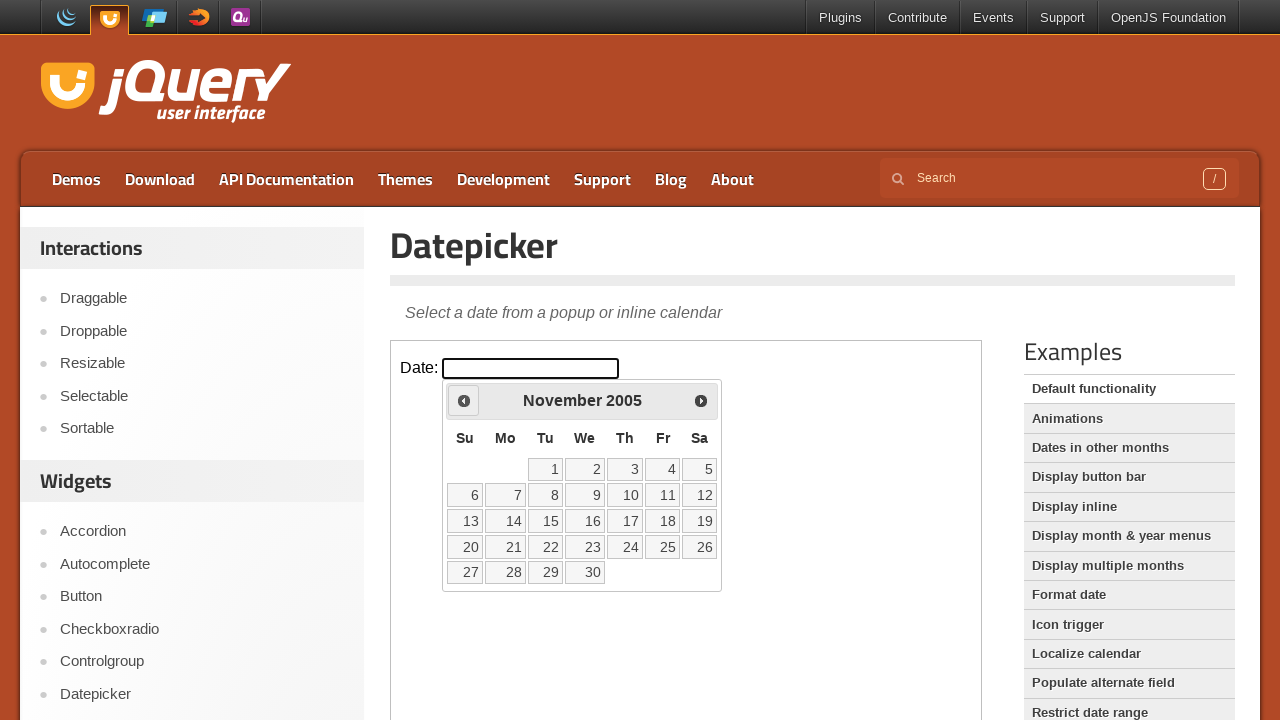

Clicked Prev button to navigate to earlier year at (464, 400) on iframe.demo-frame >> internal:control=enter-frame >> span:has-text('Prev')
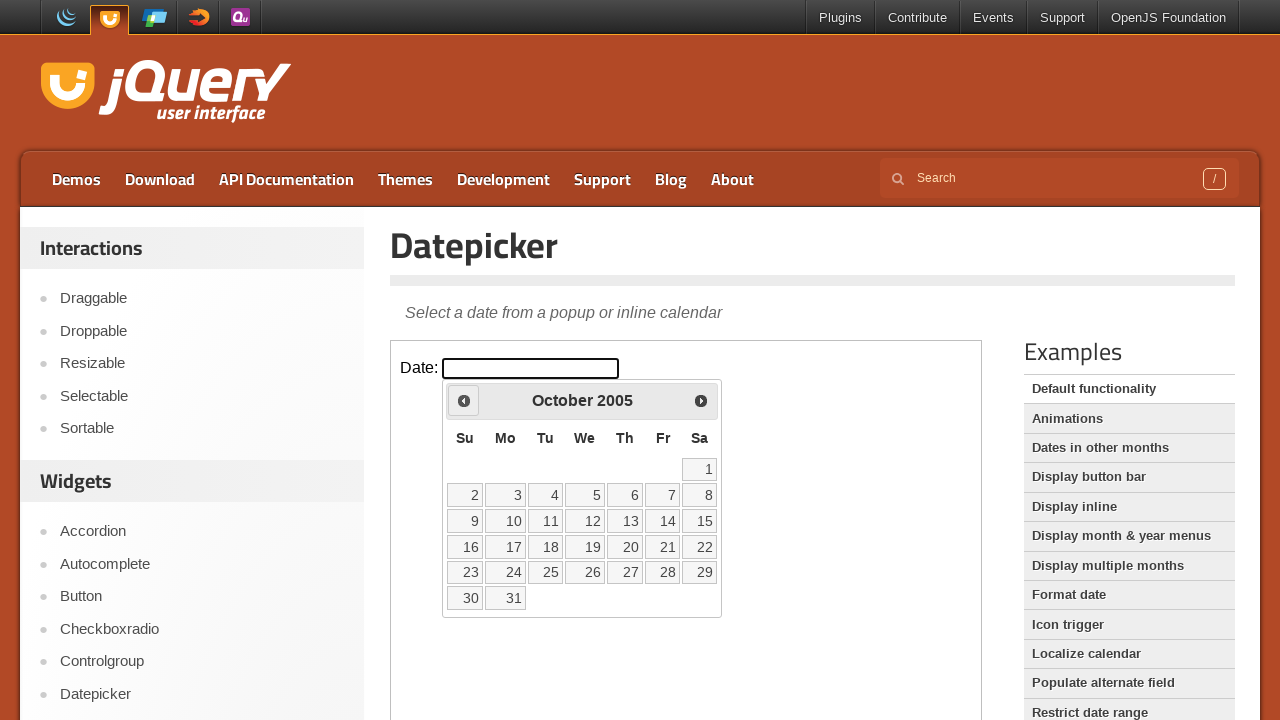

Waited 200ms for calendar update
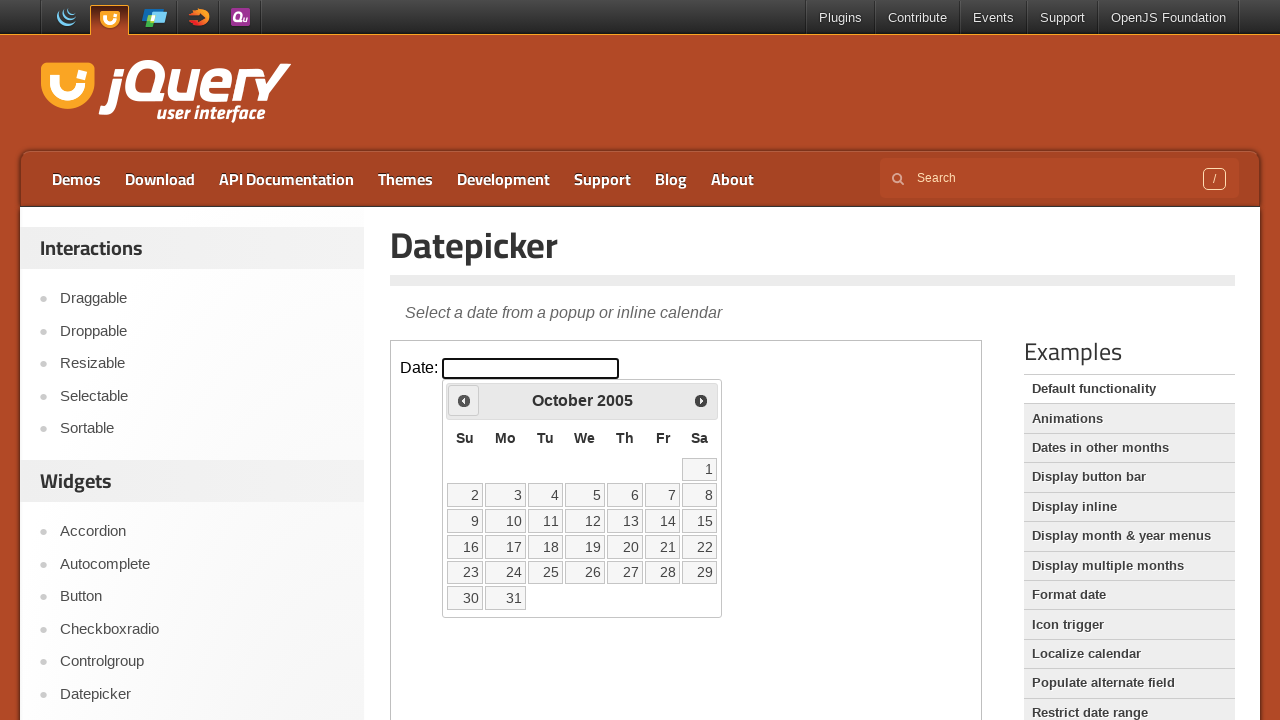

Clicked Prev button to navigate to earlier year at (464, 400) on iframe.demo-frame >> internal:control=enter-frame >> span:has-text('Prev')
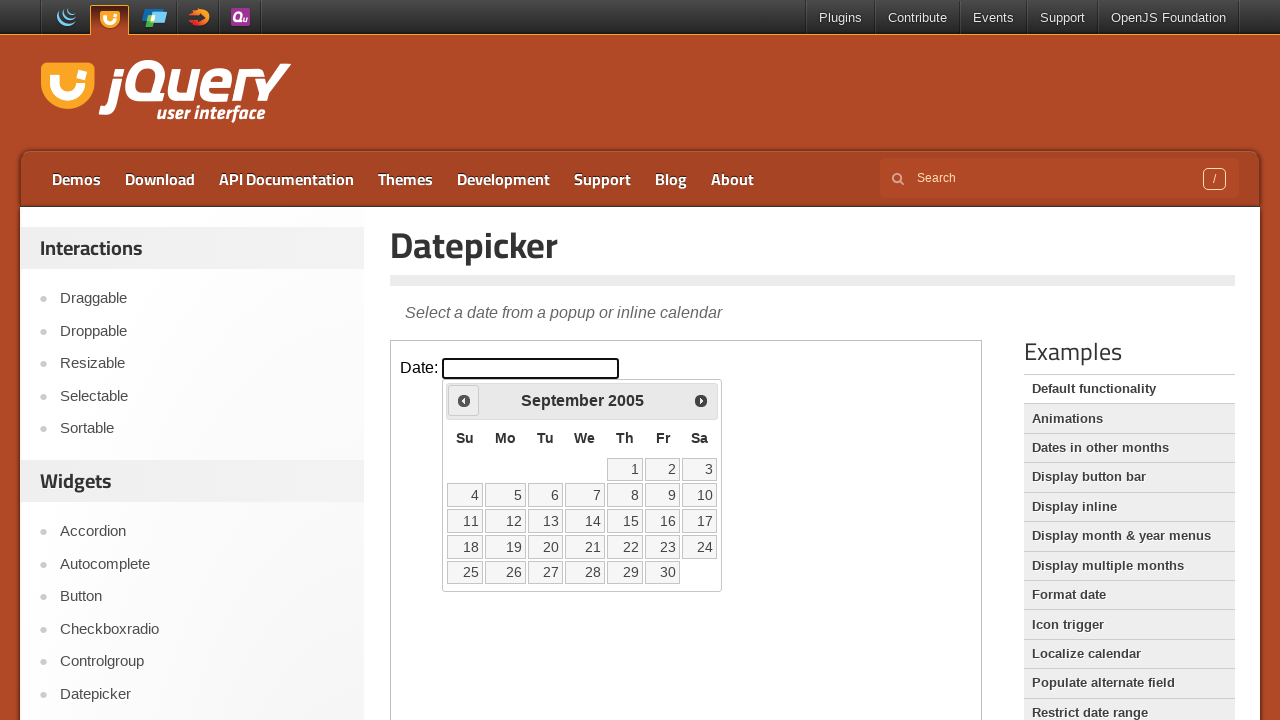

Waited 200ms for calendar update
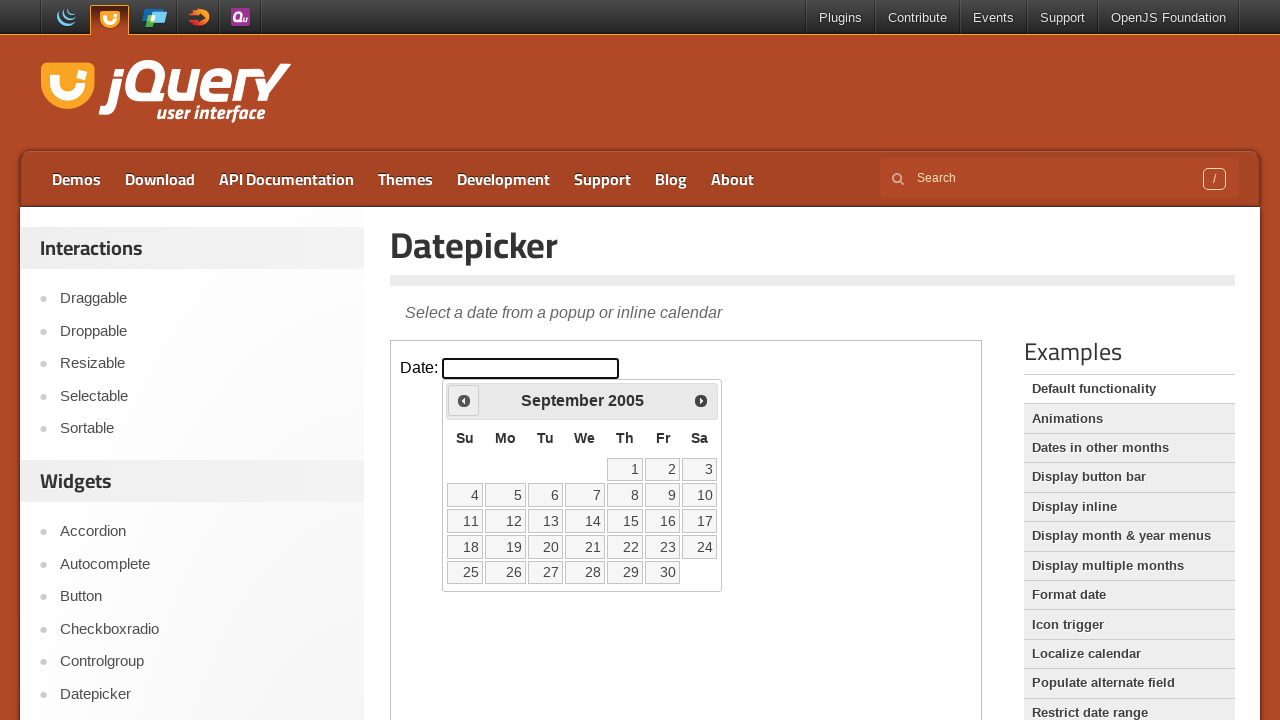

Clicked Prev button to navigate to earlier year at (464, 400) on iframe.demo-frame >> internal:control=enter-frame >> span:has-text('Prev')
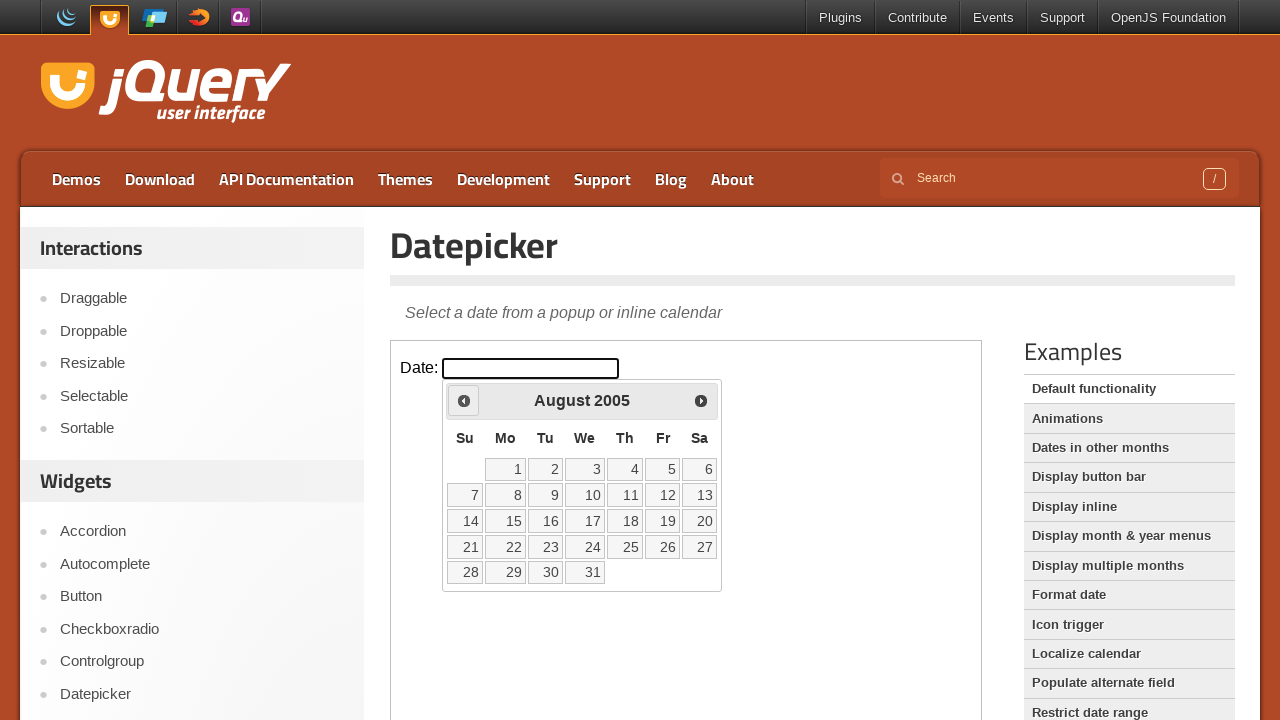

Waited 200ms for calendar update
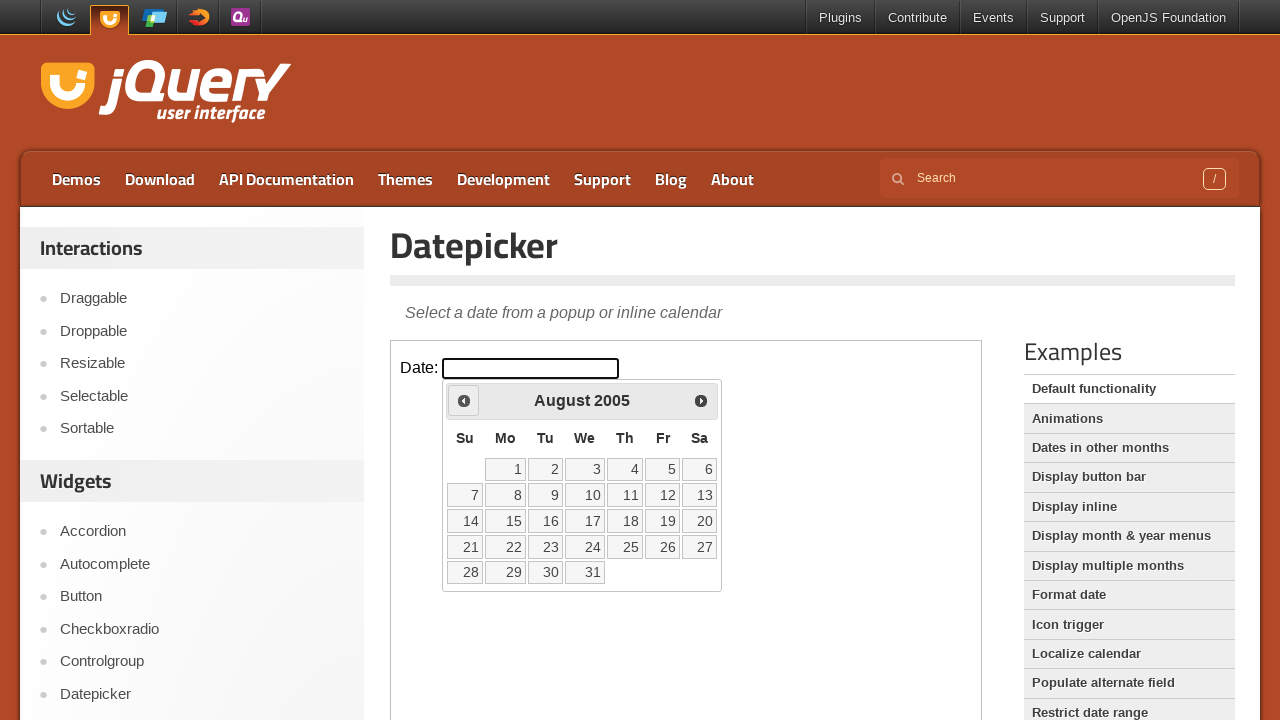

Clicked Prev button to navigate to earlier year at (464, 400) on iframe.demo-frame >> internal:control=enter-frame >> span:has-text('Prev')
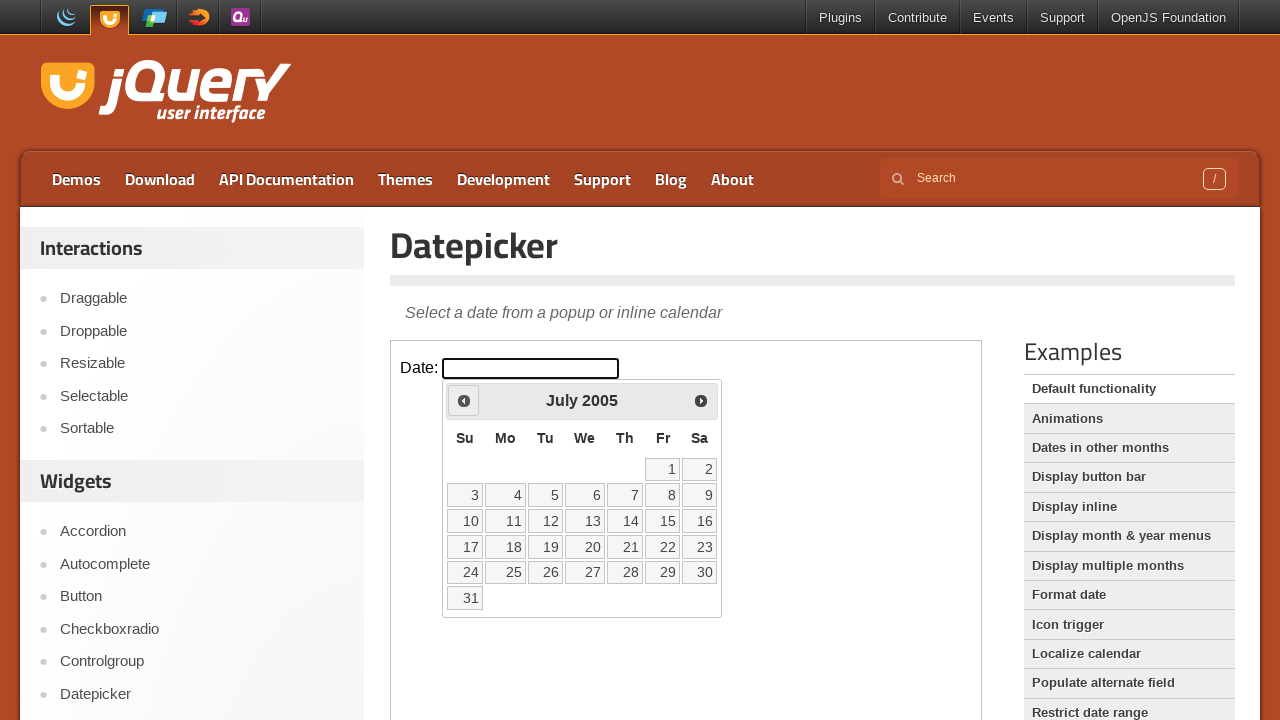

Waited 200ms for calendar update
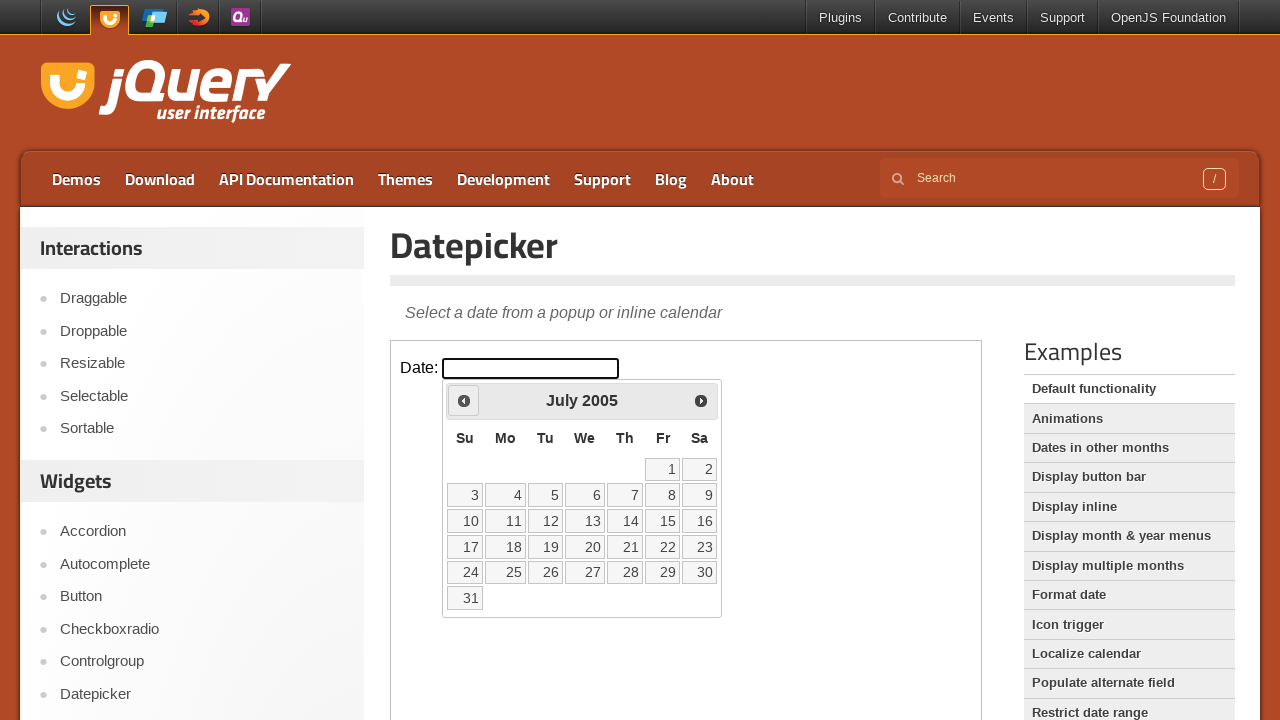

Clicked Prev button to navigate to earlier year at (464, 400) on iframe.demo-frame >> internal:control=enter-frame >> span:has-text('Prev')
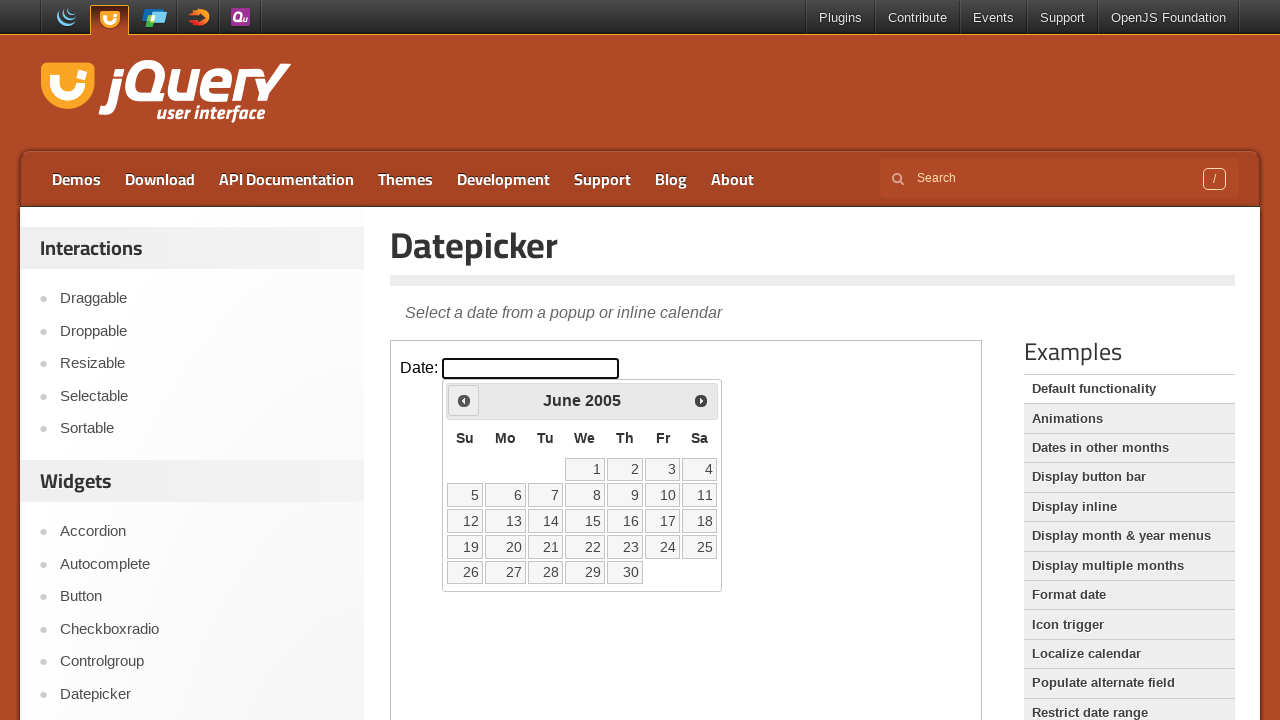

Waited 200ms for calendar update
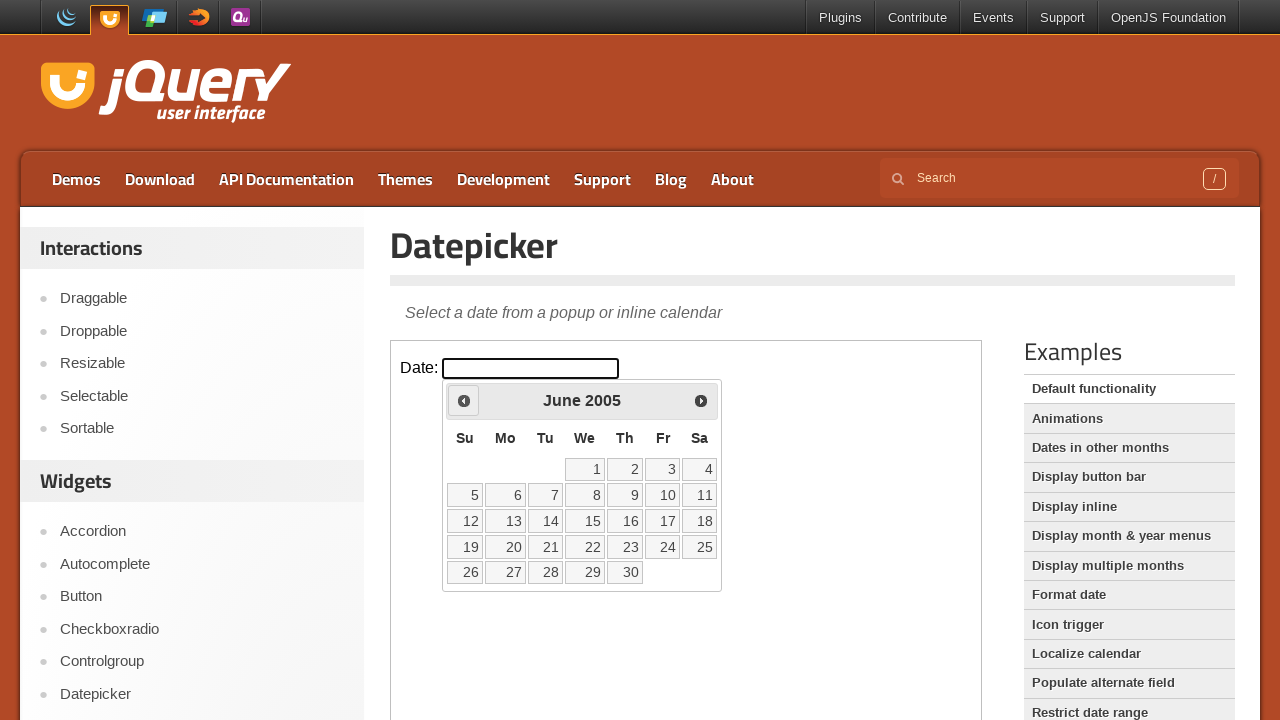

Clicked Prev button to navigate to earlier year at (464, 400) on iframe.demo-frame >> internal:control=enter-frame >> span:has-text('Prev')
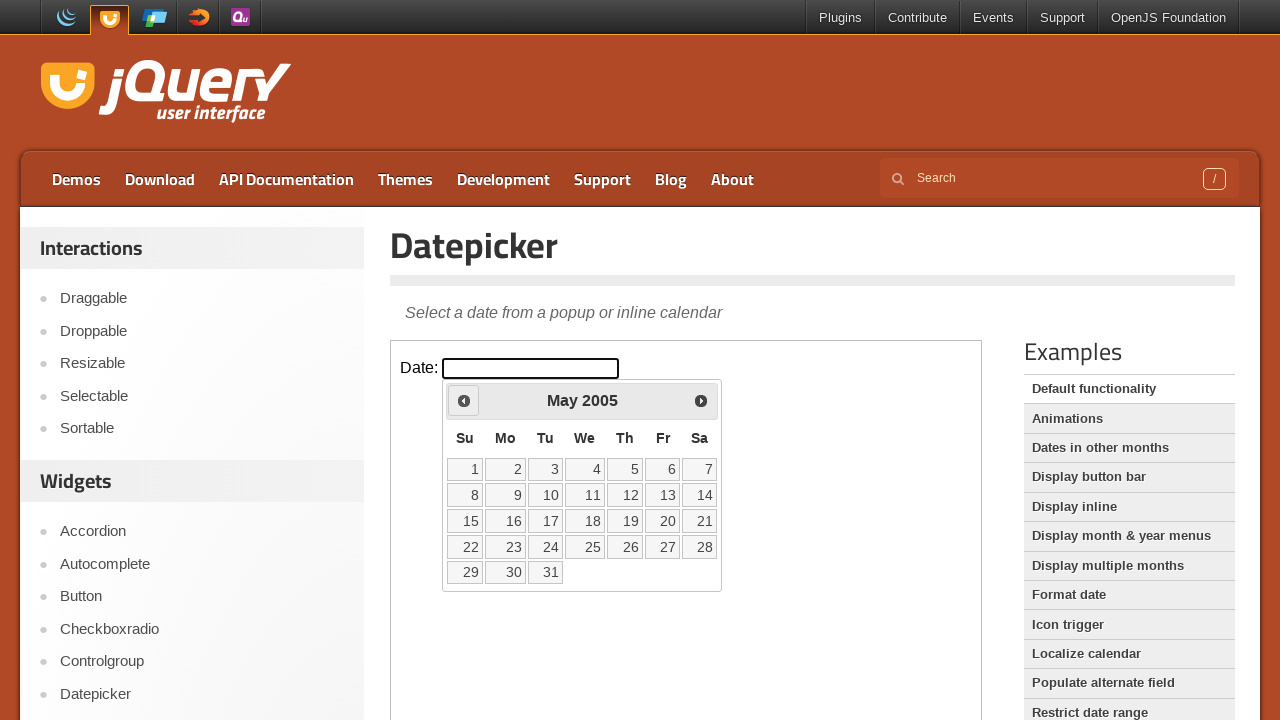

Waited 200ms for calendar update
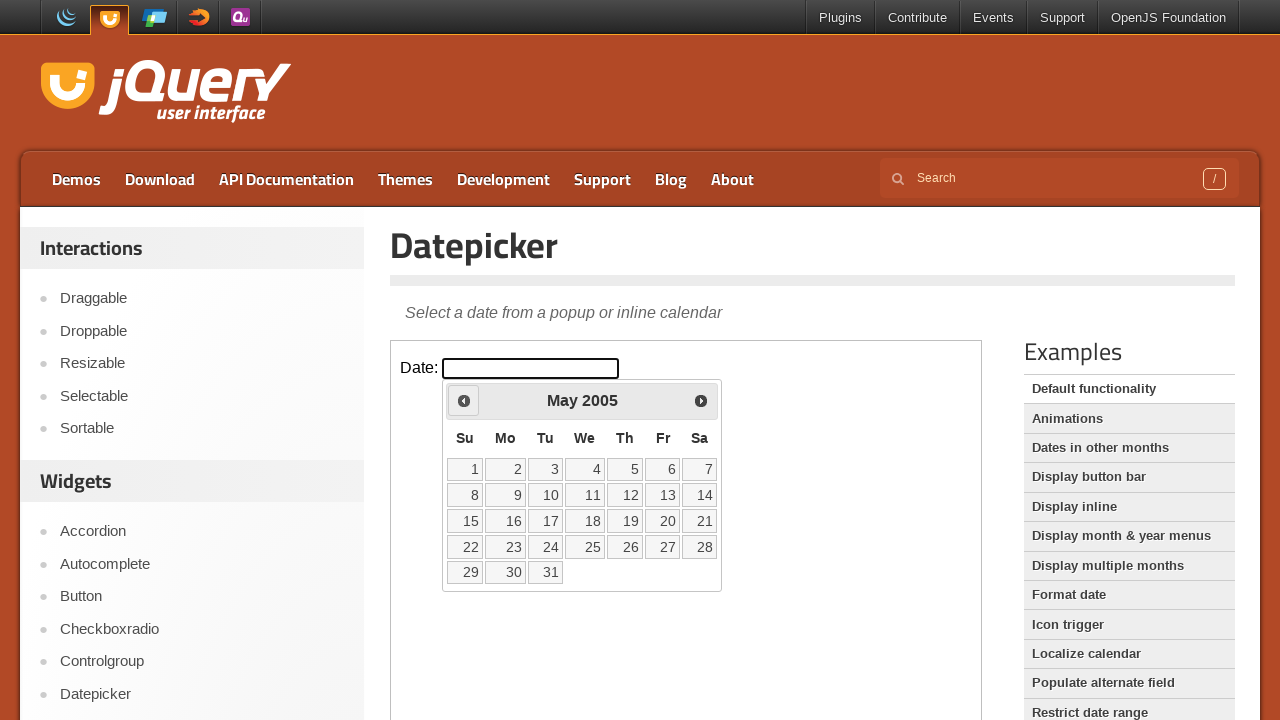

Clicked Prev button to navigate to earlier year at (464, 400) on iframe.demo-frame >> internal:control=enter-frame >> span:has-text('Prev')
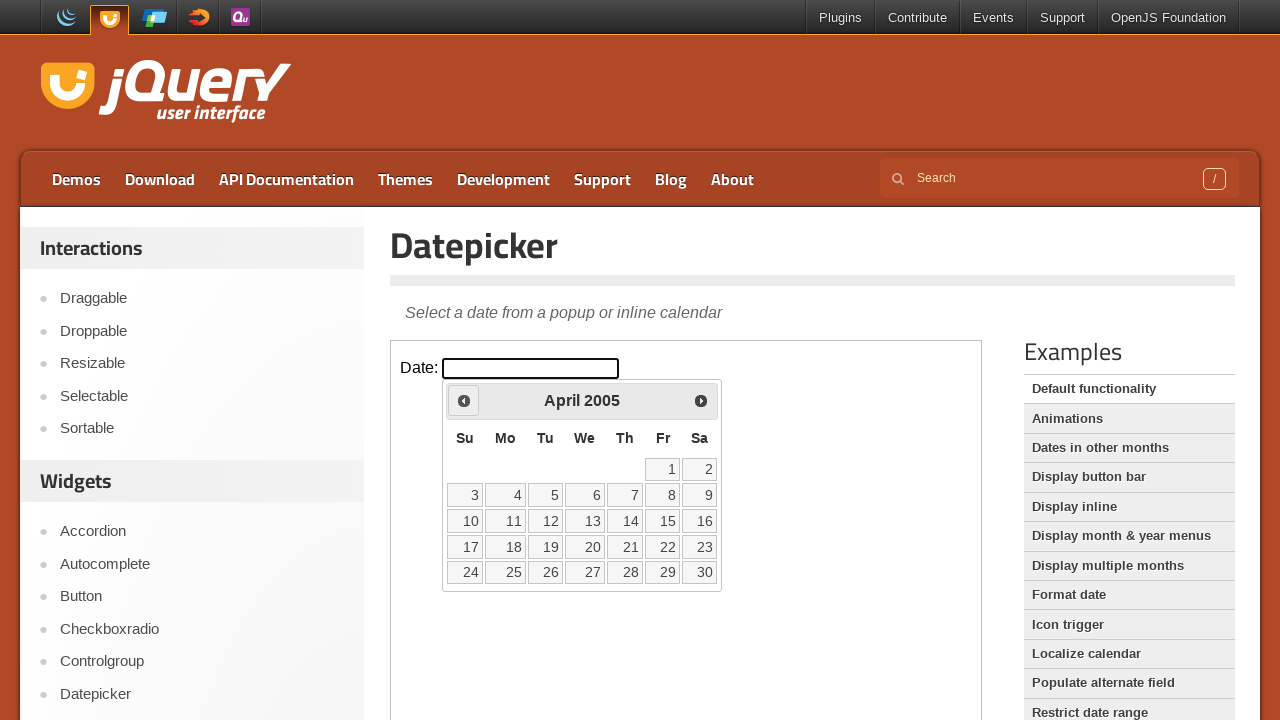

Waited 200ms for calendar update
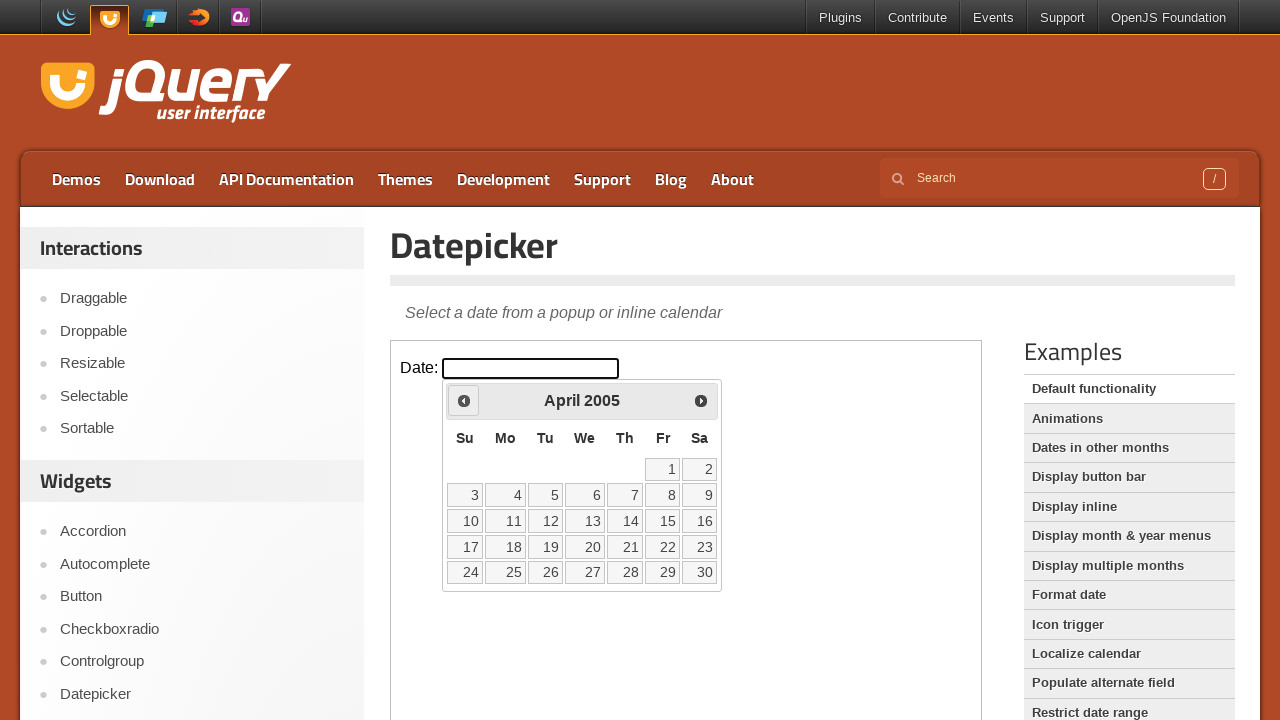

Clicked Prev button to navigate to earlier year at (464, 400) on iframe.demo-frame >> internal:control=enter-frame >> span:has-text('Prev')
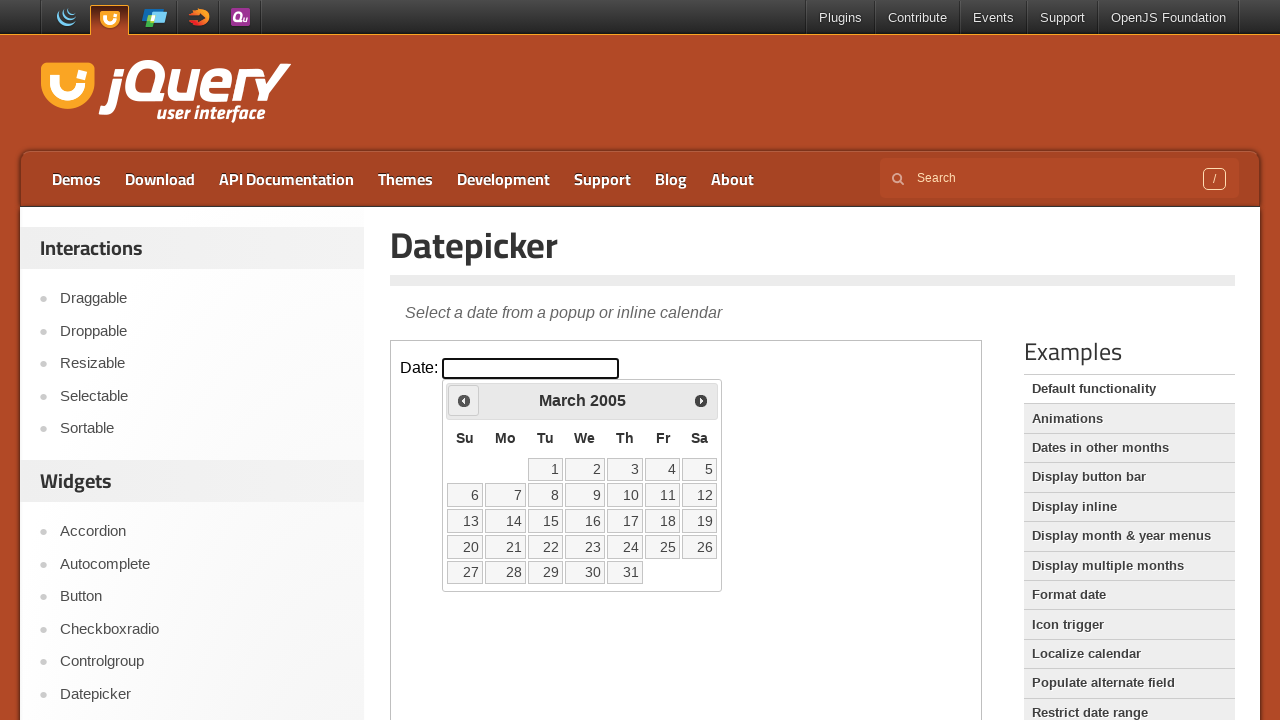

Waited 200ms for calendar update
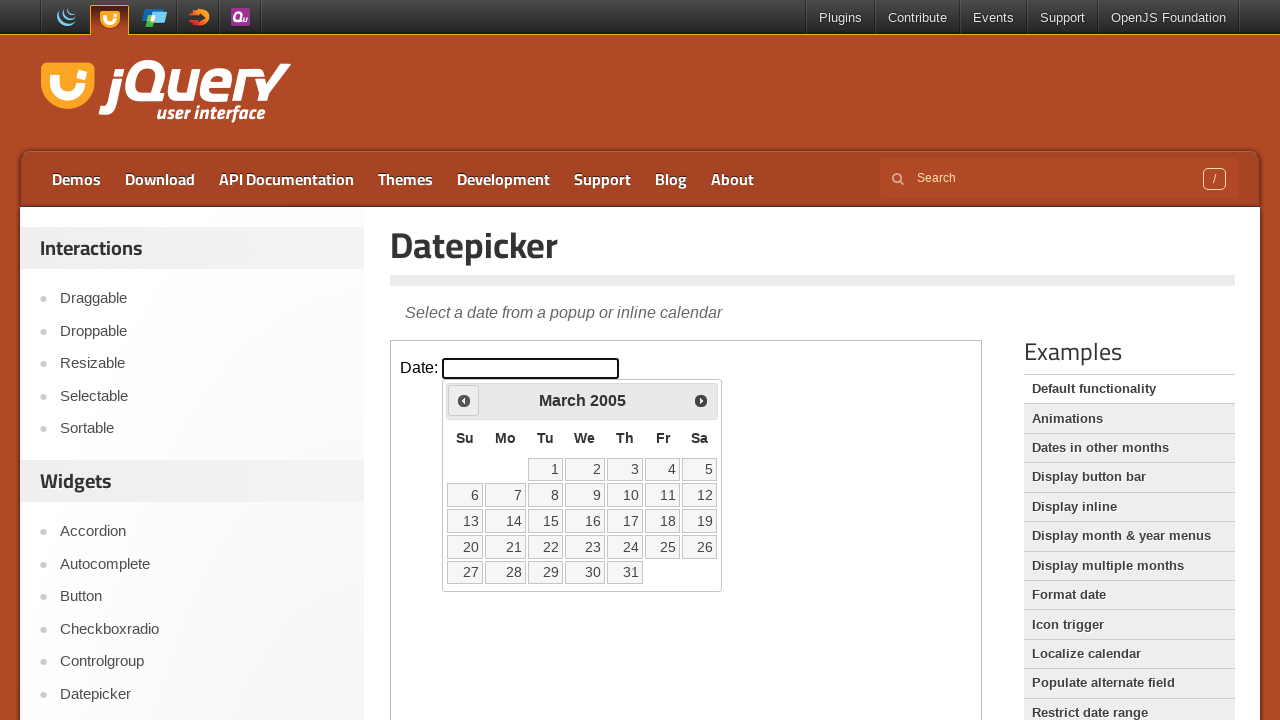

Clicked Prev button to navigate to earlier year at (464, 400) on iframe.demo-frame >> internal:control=enter-frame >> span:has-text('Prev')
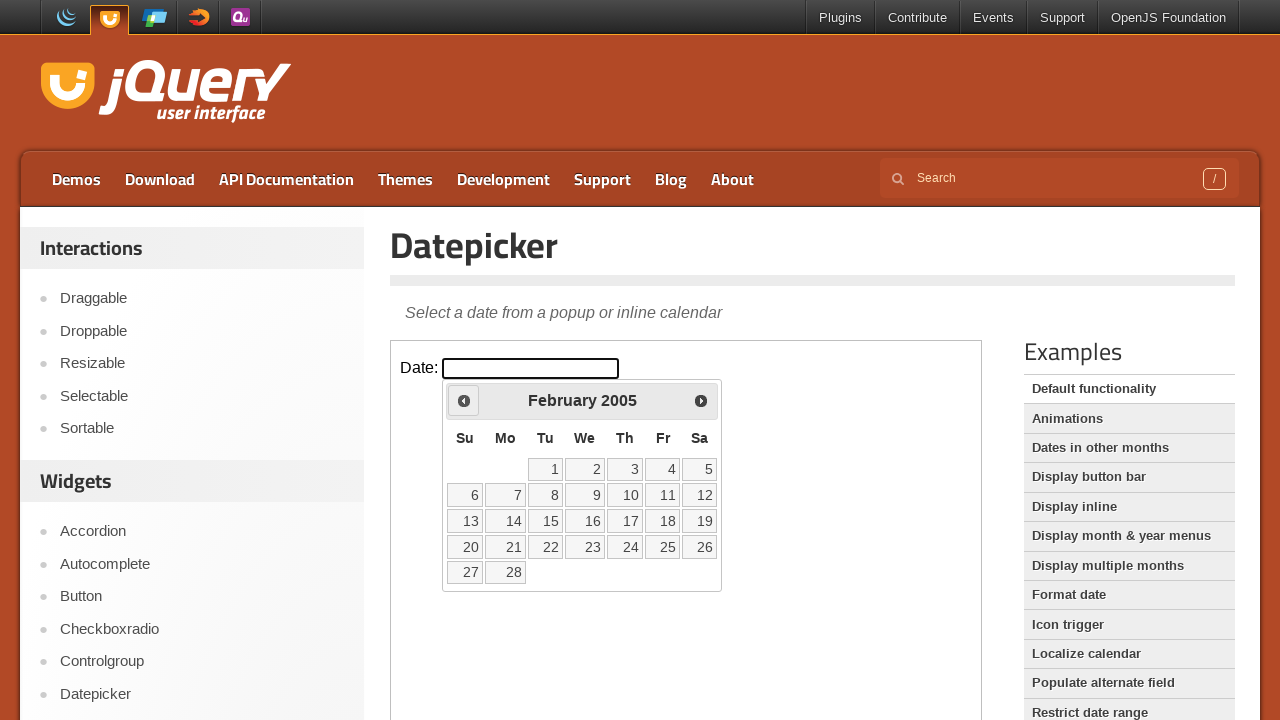

Waited 200ms for calendar update
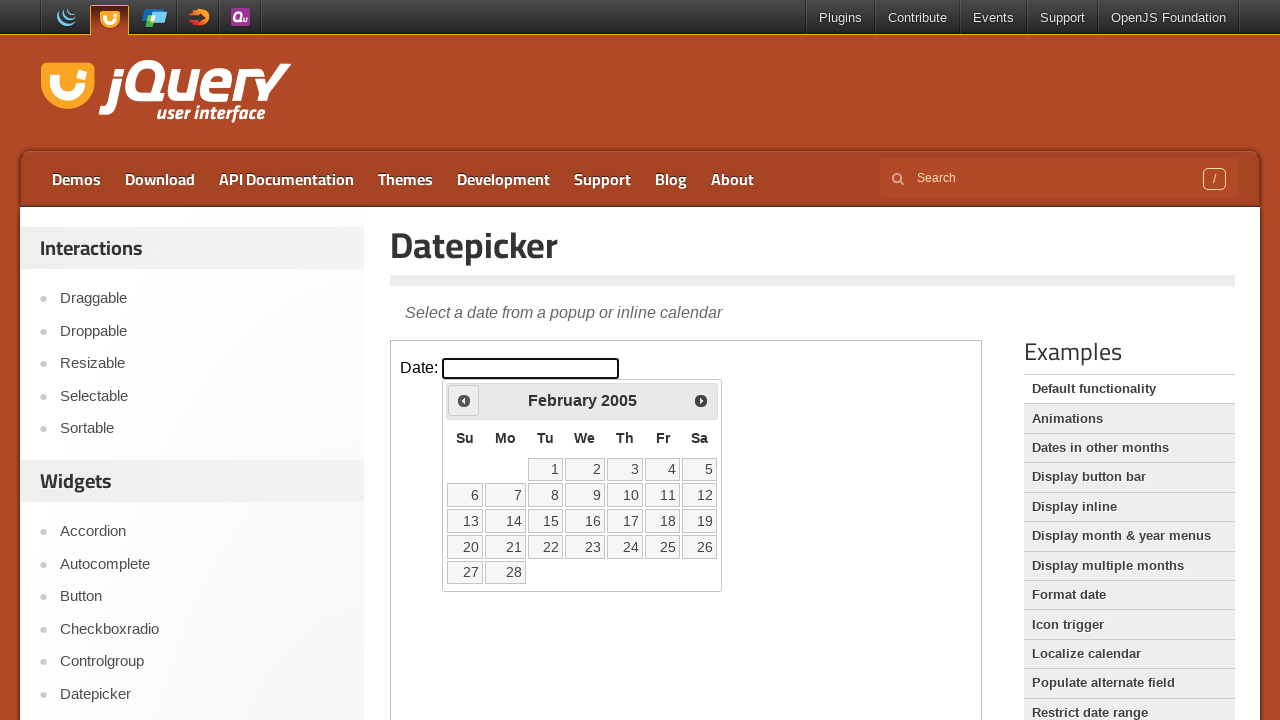

Clicked Prev button to navigate to earlier year at (464, 400) on iframe.demo-frame >> internal:control=enter-frame >> span:has-text('Prev')
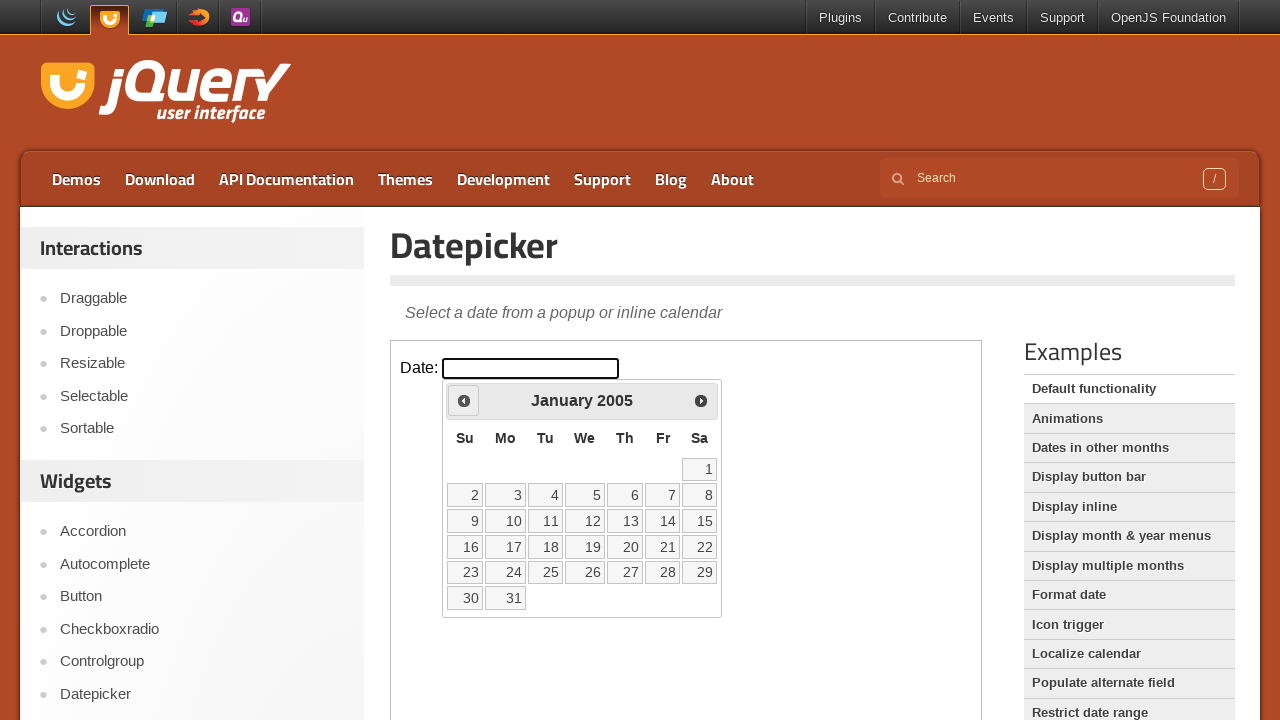

Waited 200ms for calendar update
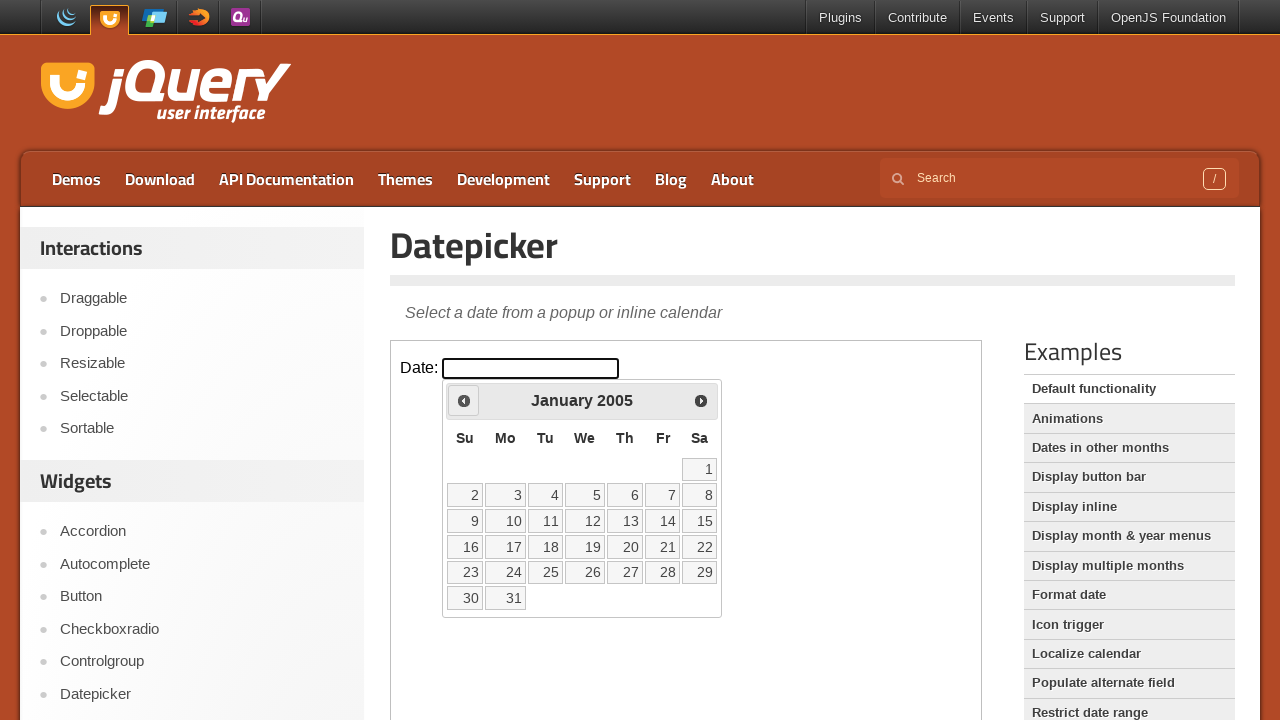

Clicked Prev button to navigate to earlier year at (464, 400) on iframe.demo-frame >> internal:control=enter-frame >> span:has-text('Prev')
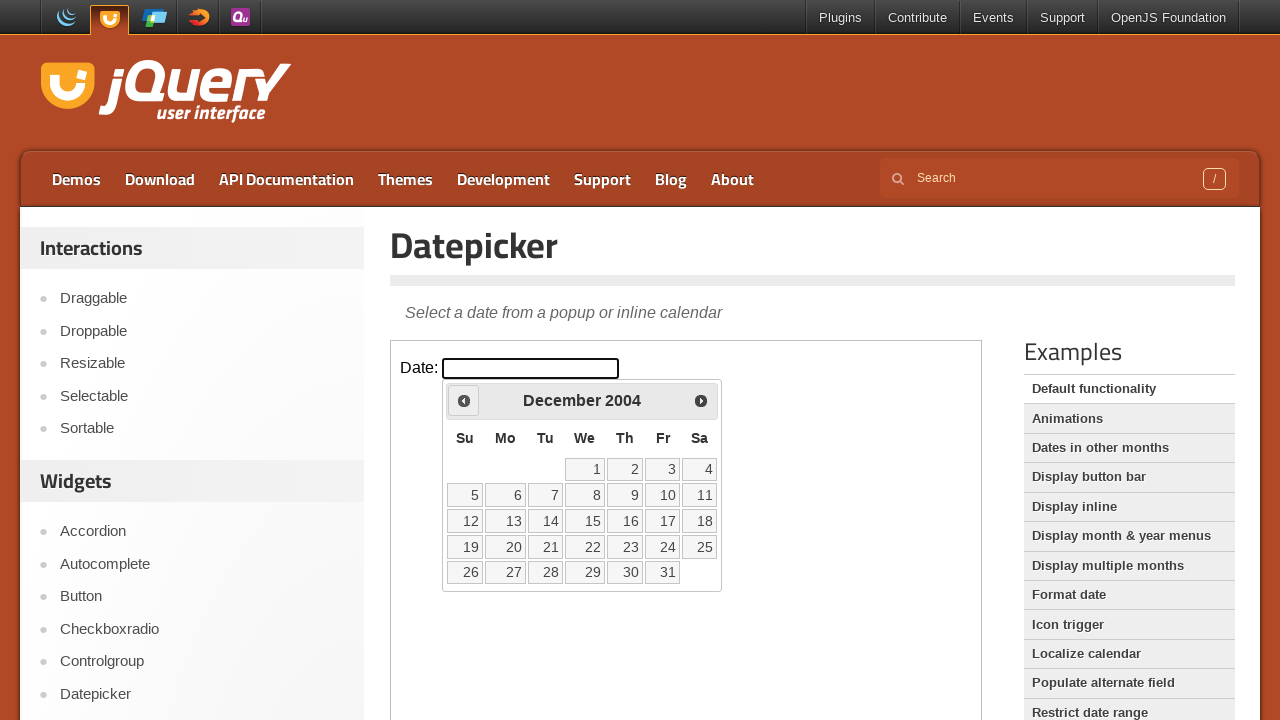

Waited 200ms for calendar update
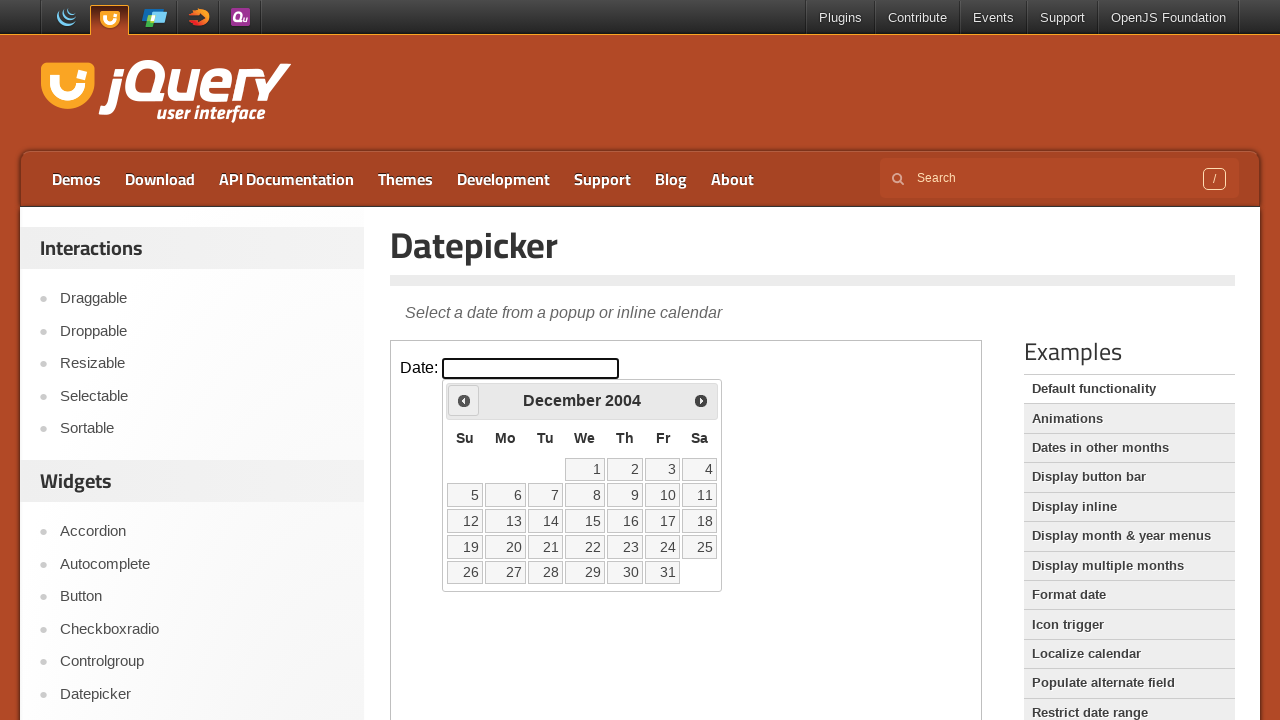

Clicked Prev button to navigate to earlier year at (464, 400) on iframe.demo-frame >> internal:control=enter-frame >> span:has-text('Prev')
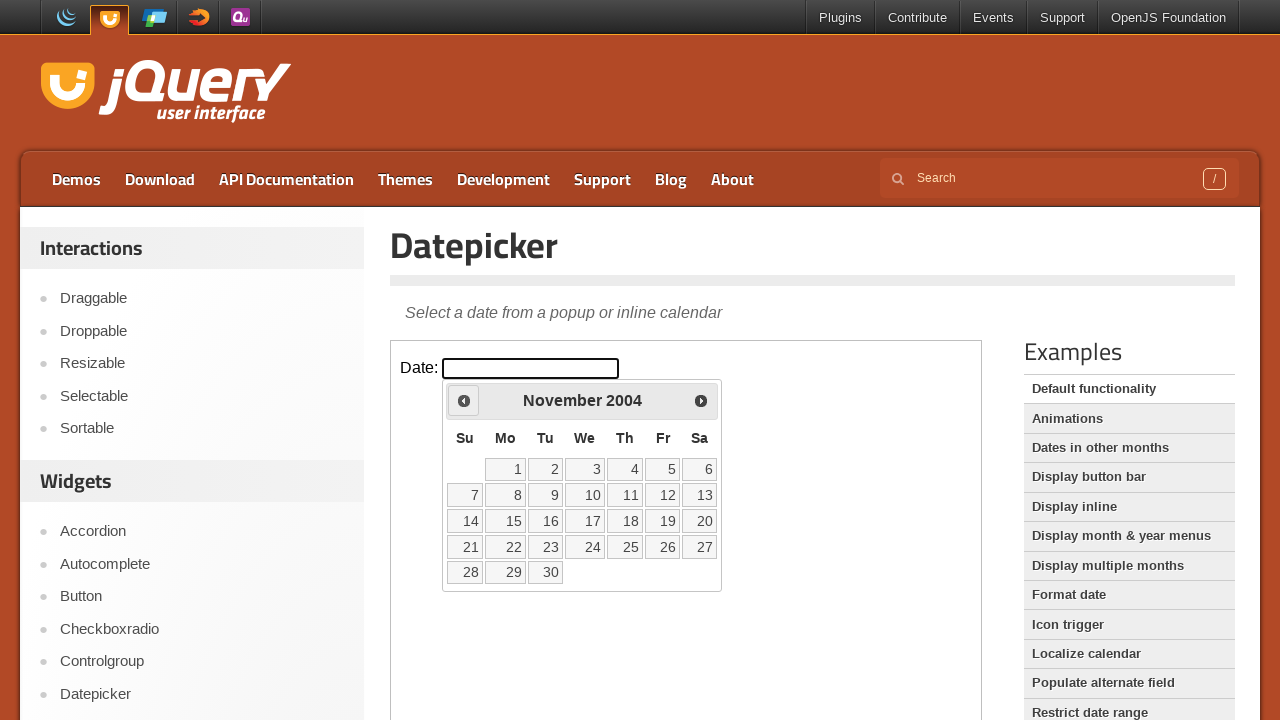

Waited 200ms for calendar update
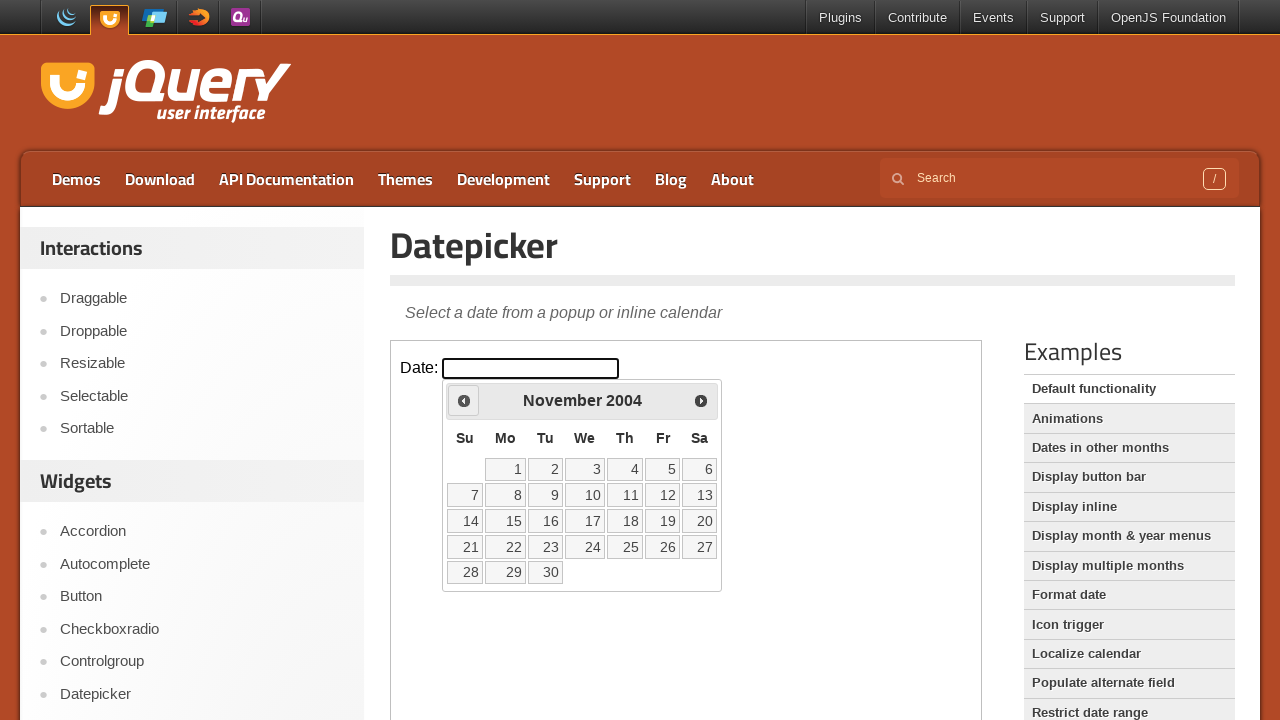

Clicked Prev button to navigate to earlier year at (464, 400) on iframe.demo-frame >> internal:control=enter-frame >> span:has-text('Prev')
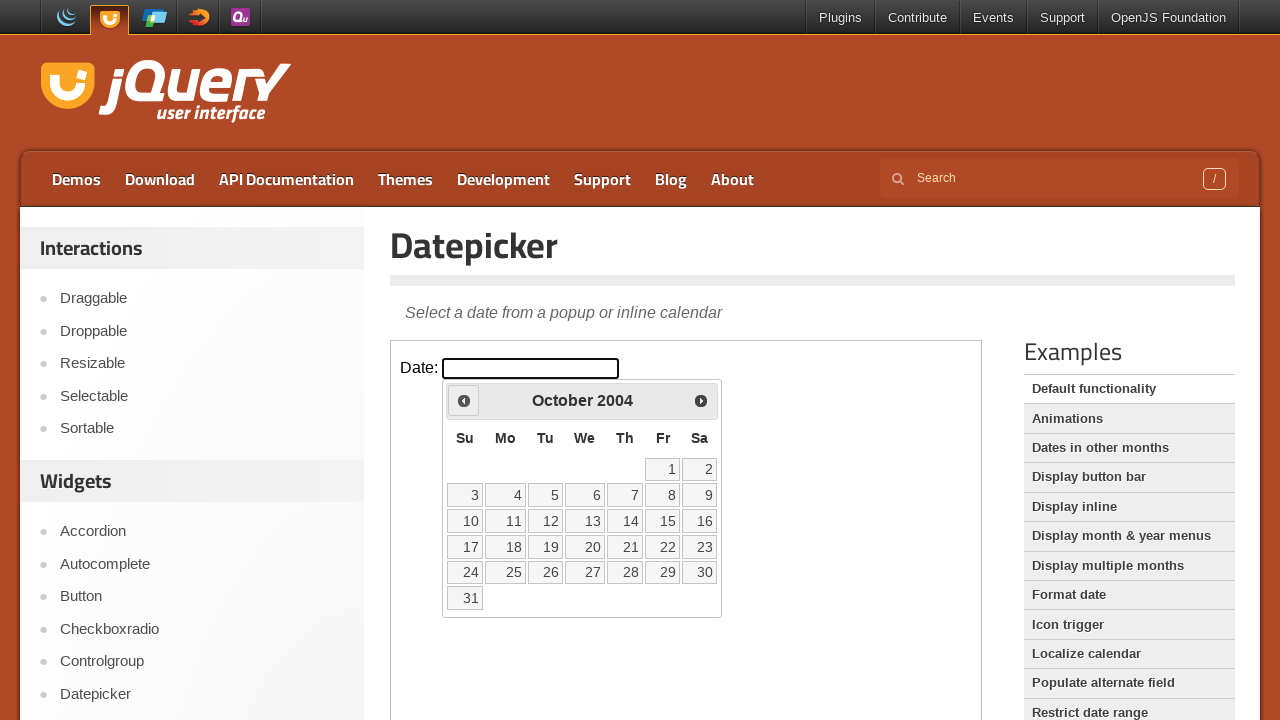

Waited 200ms for calendar update
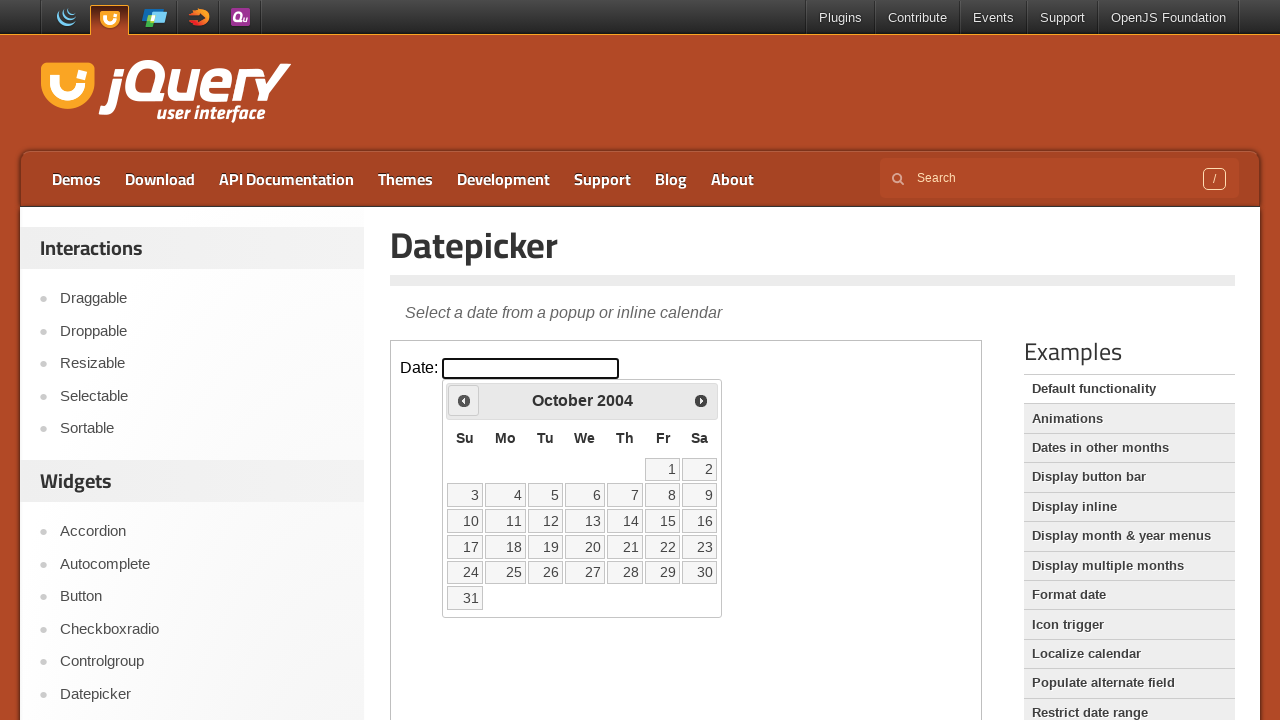

Clicked Prev button to navigate to earlier year at (464, 400) on iframe.demo-frame >> internal:control=enter-frame >> span:has-text('Prev')
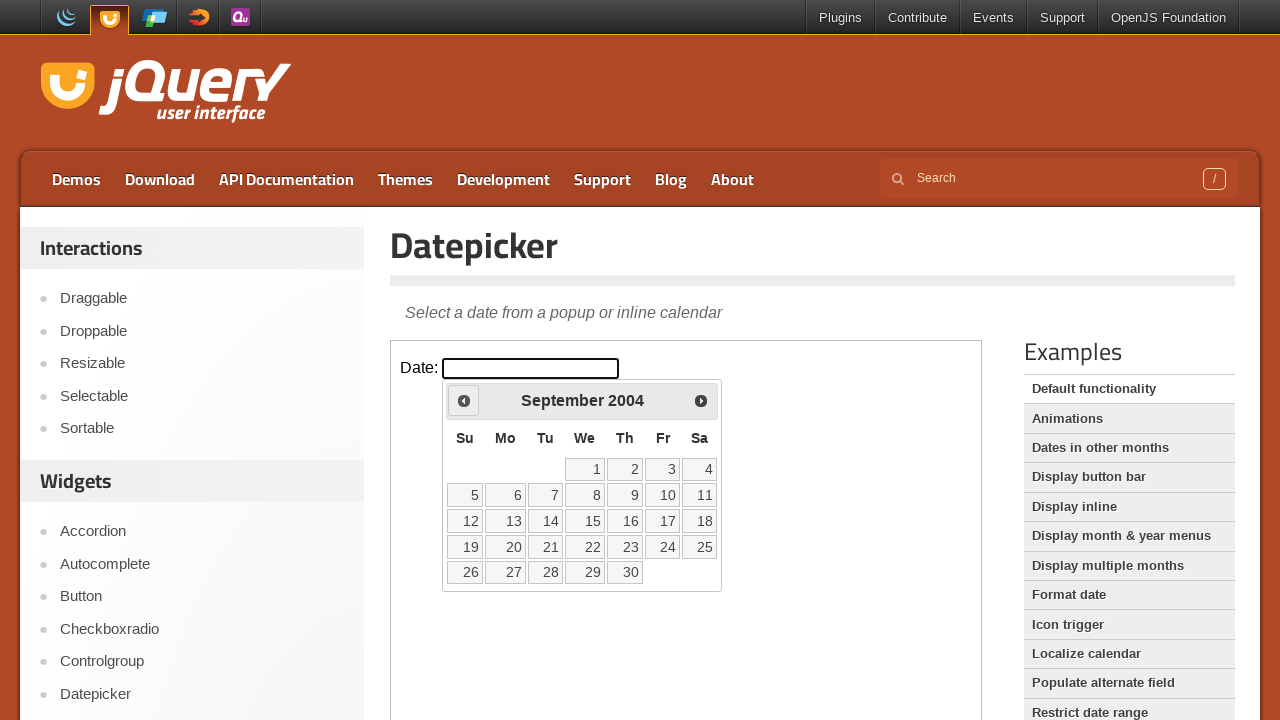

Waited 200ms for calendar update
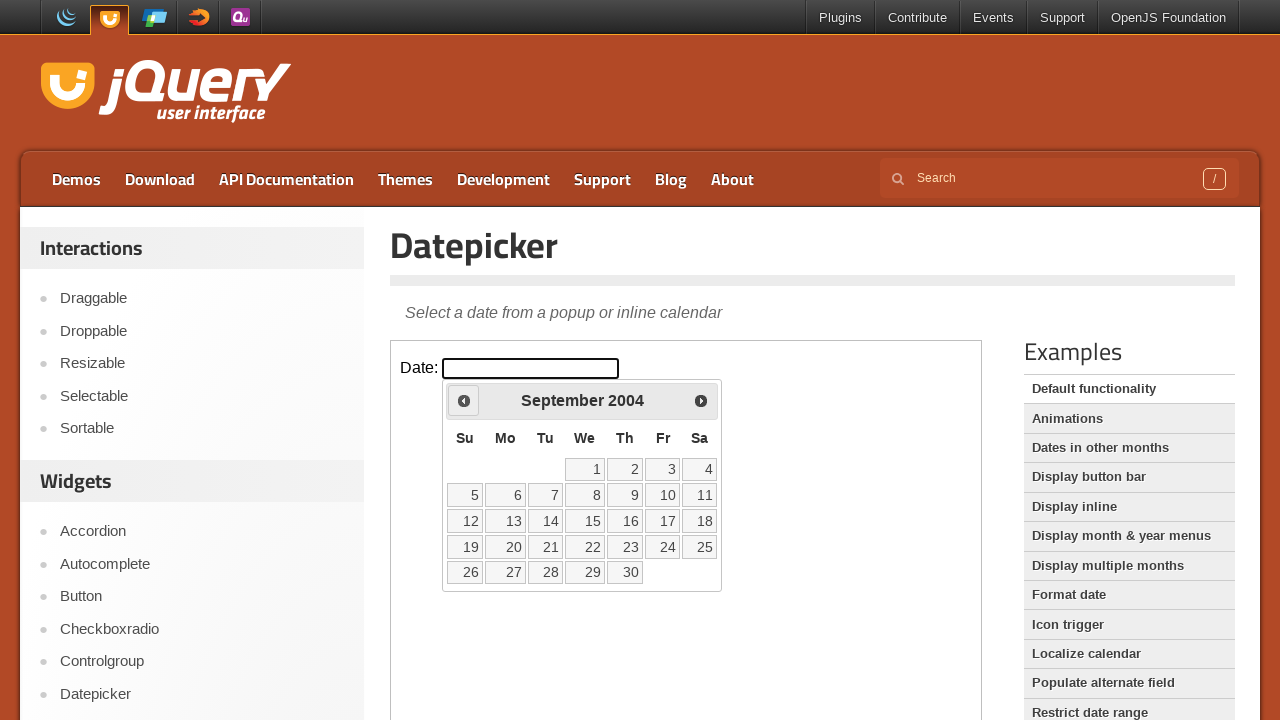

Clicked Prev button to navigate to earlier year at (464, 400) on iframe.demo-frame >> internal:control=enter-frame >> span:has-text('Prev')
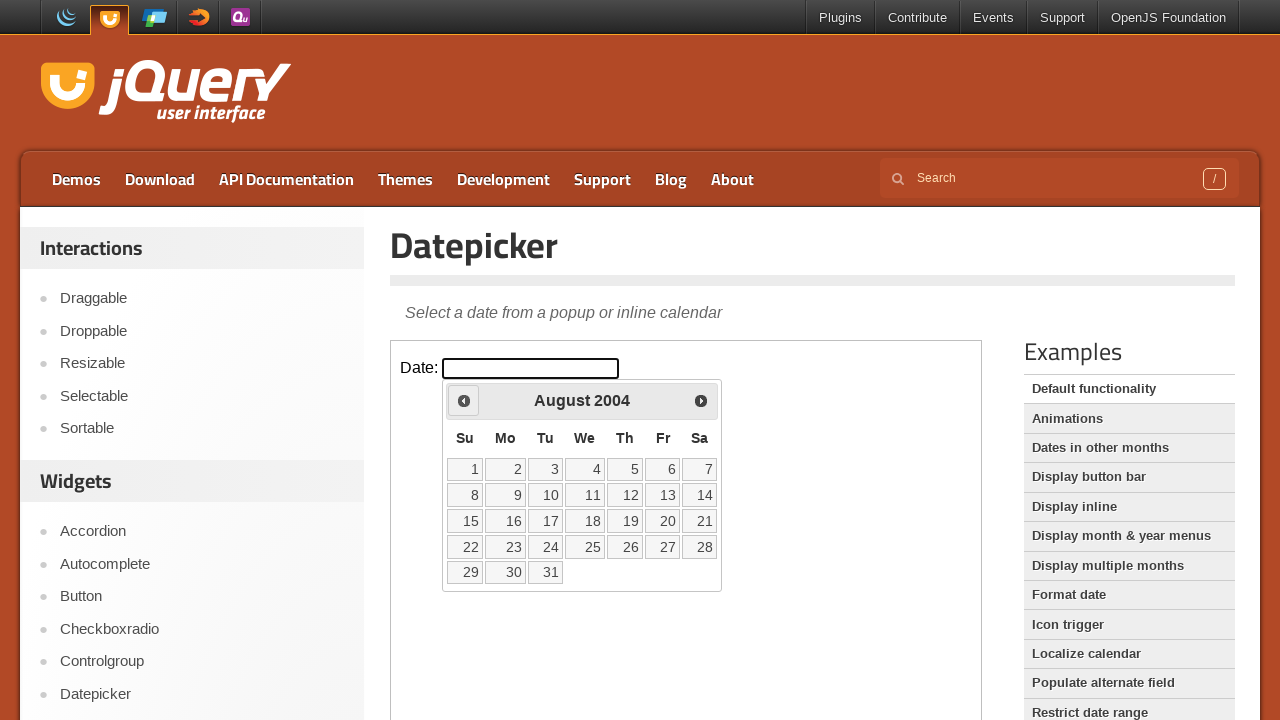

Waited 200ms for calendar update
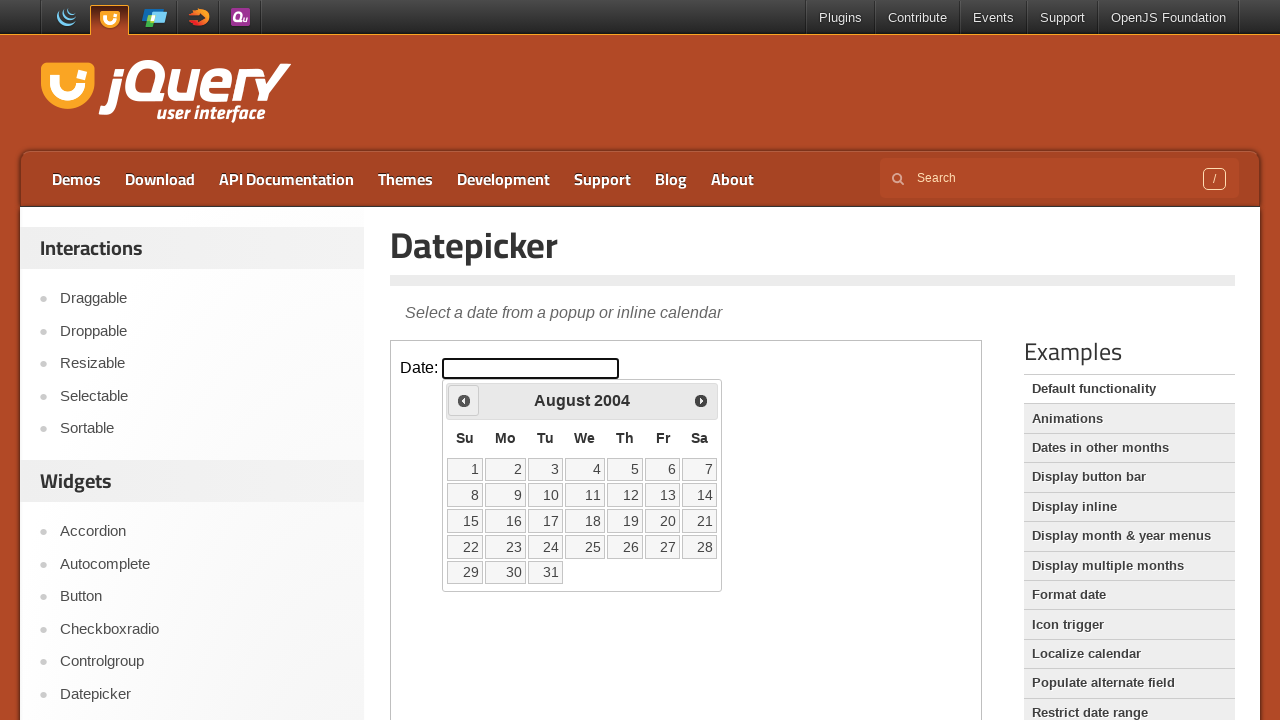

Clicked Prev button to navigate to earlier year at (464, 400) on iframe.demo-frame >> internal:control=enter-frame >> span:has-text('Prev')
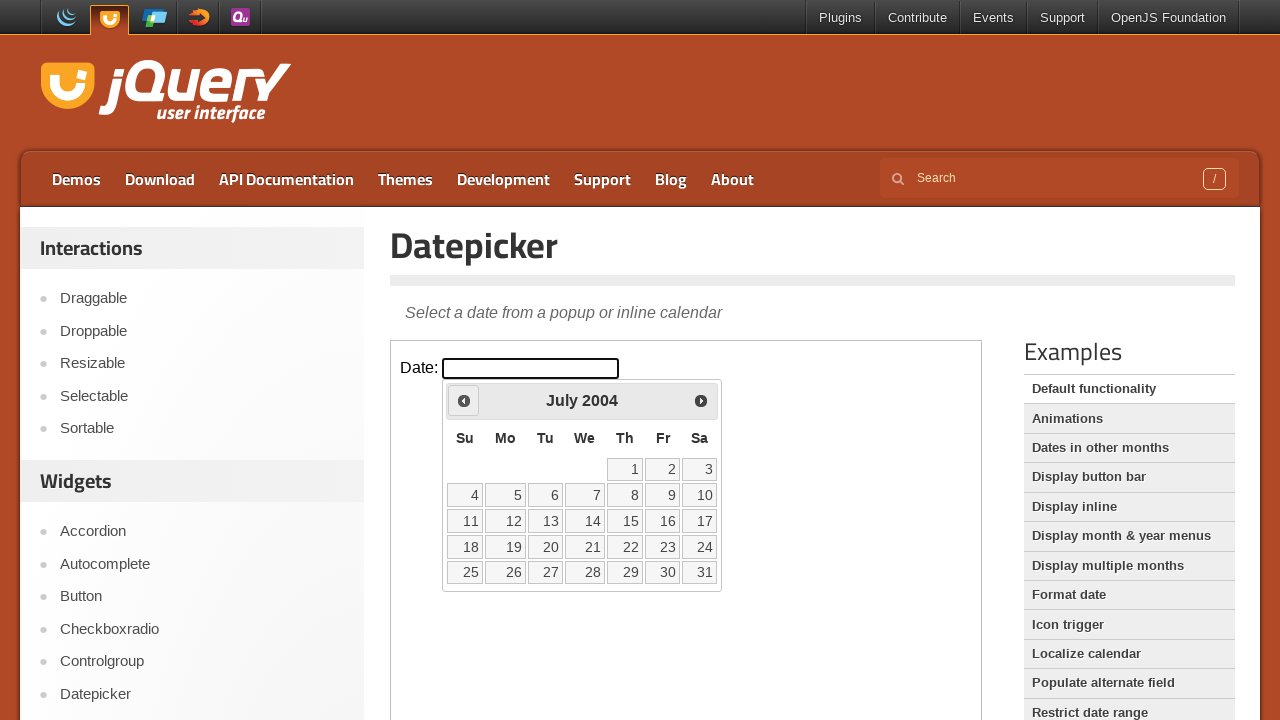

Waited 200ms for calendar update
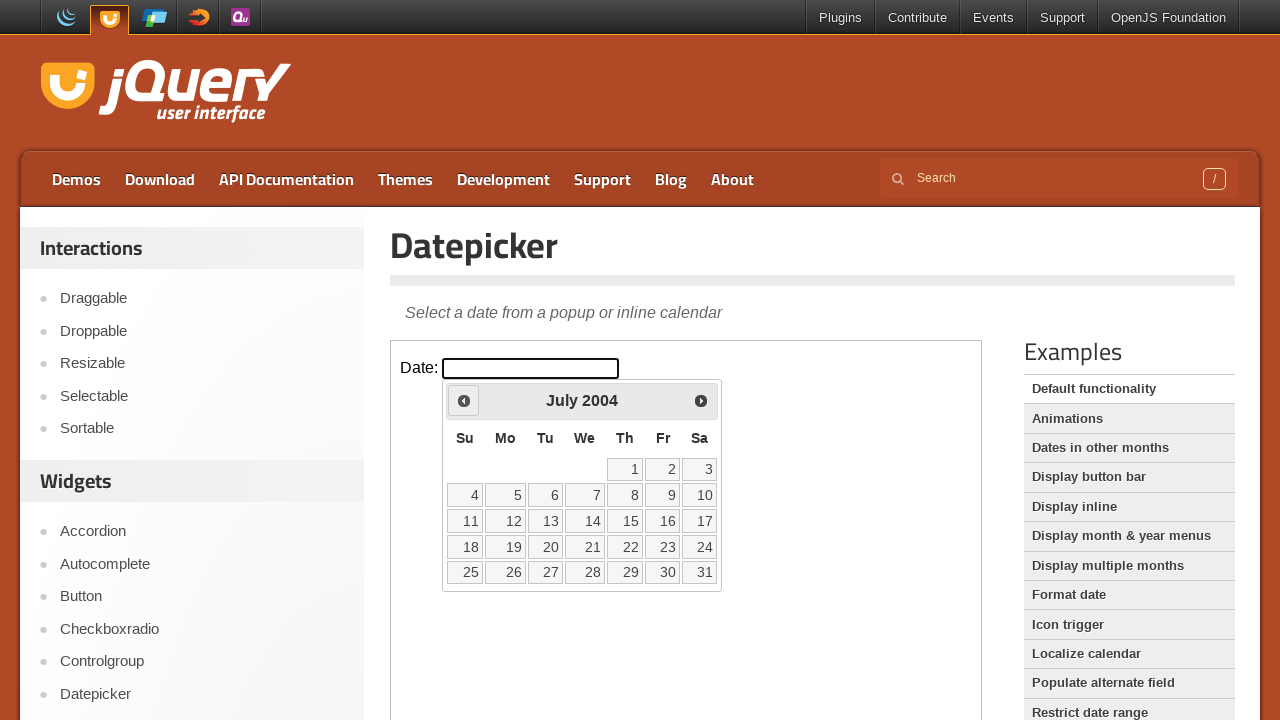

Clicked Prev button to navigate to earlier year at (464, 400) on iframe.demo-frame >> internal:control=enter-frame >> span:has-text('Prev')
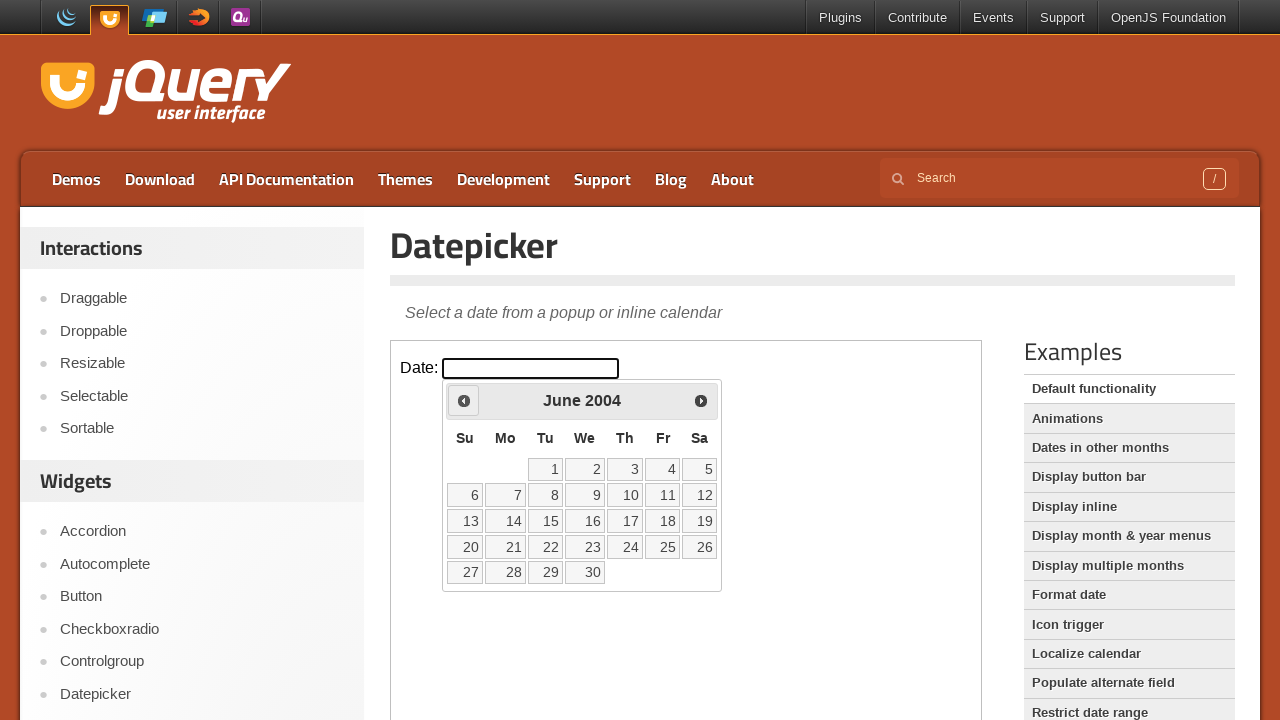

Waited 200ms for calendar update
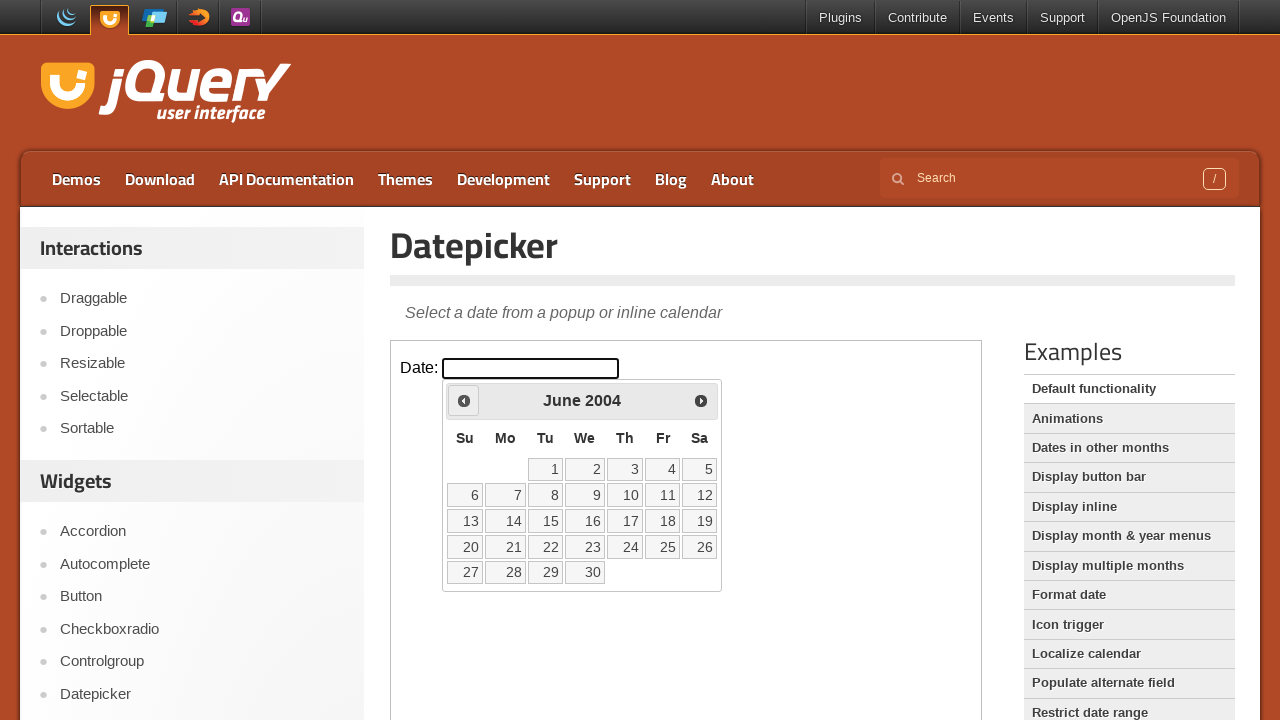

Clicked Prev button to navigate to earlier year at (464, 400) on iframe.demo-frame >> internal:control=enter-frame >> span:has-text('Prev')
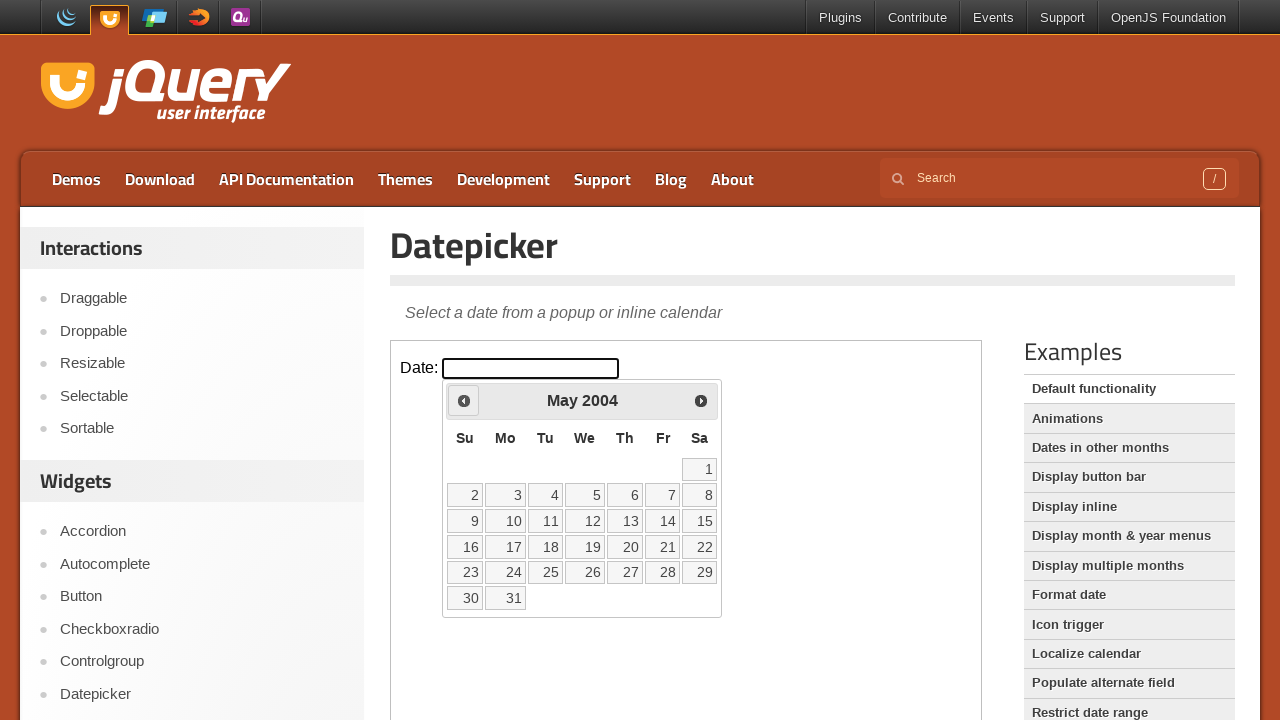

Waited 200ms for calendar update
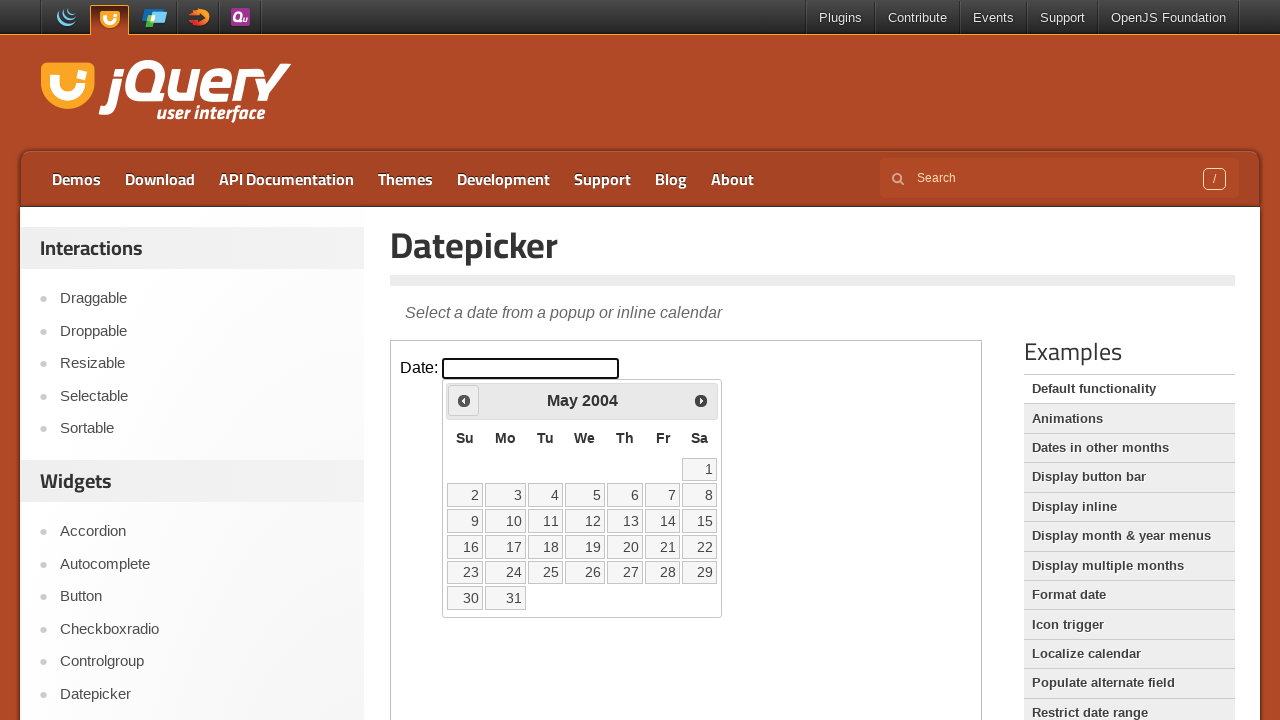

Clicked Prev button to navigate to earlier year at (464, 400) on iframe.demo-frame >> internal:control=enter-frame >> span:has-text('Prev')
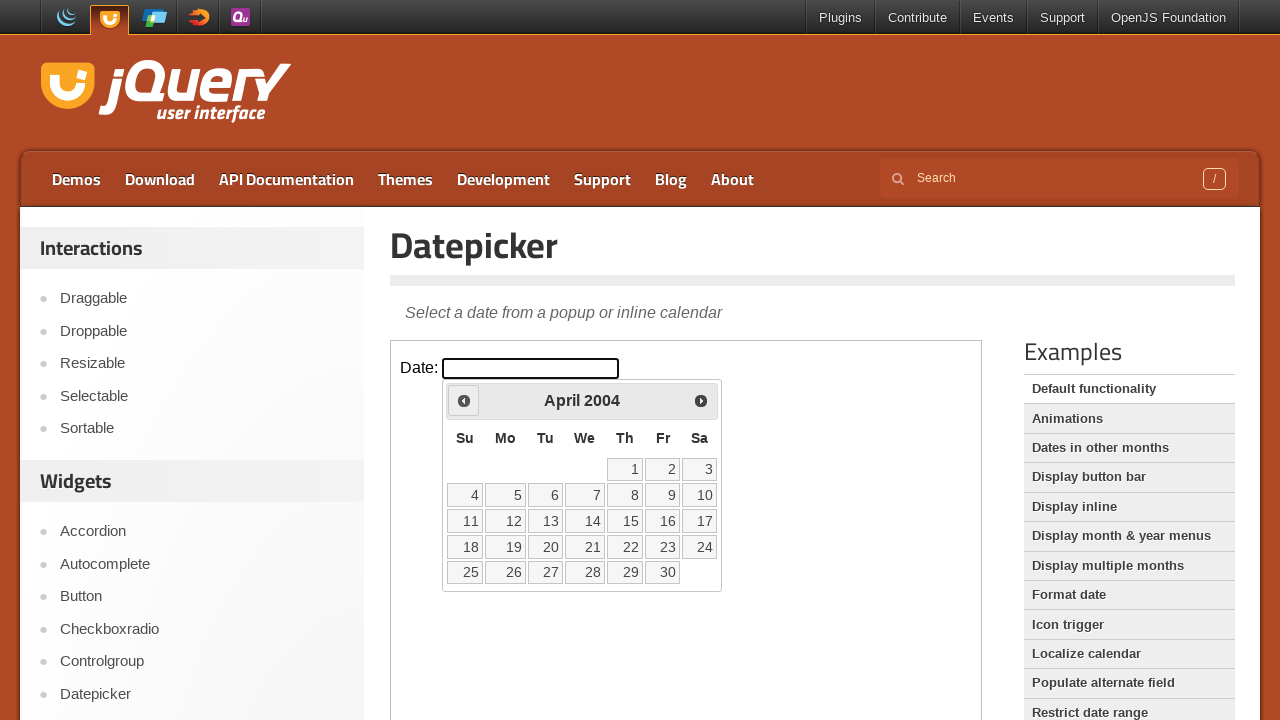

Waited 200ms for calendar update
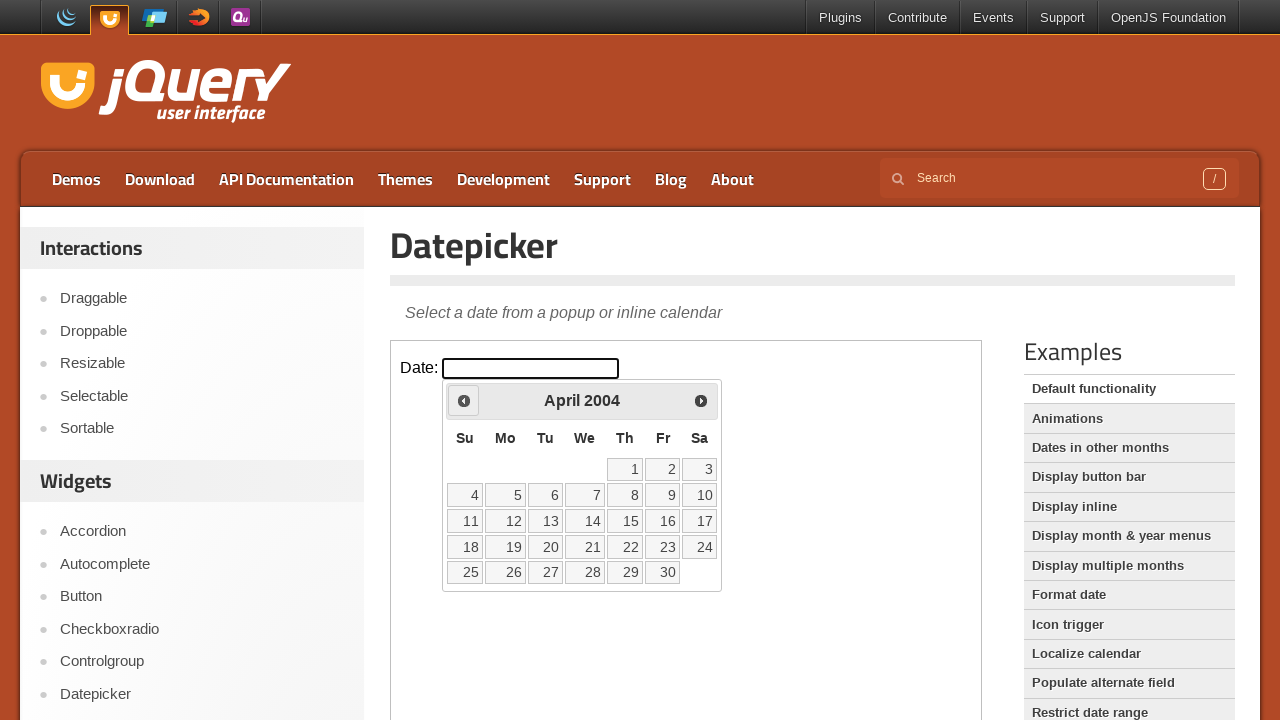

Clicked Prev button to navigate to earlier year at (464, 400) on iframe.demo-frame >> internal:control=enter-frame >> span:has-text('Prev')
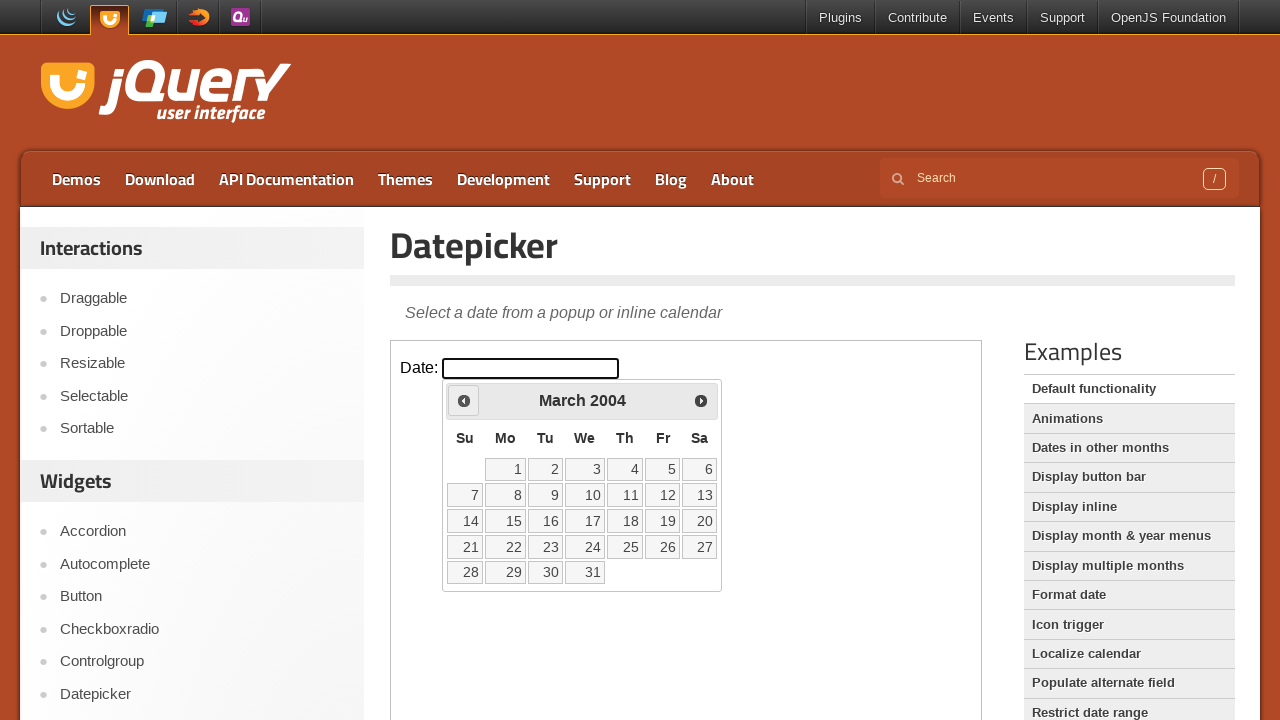

Waited 200ms for calendar update
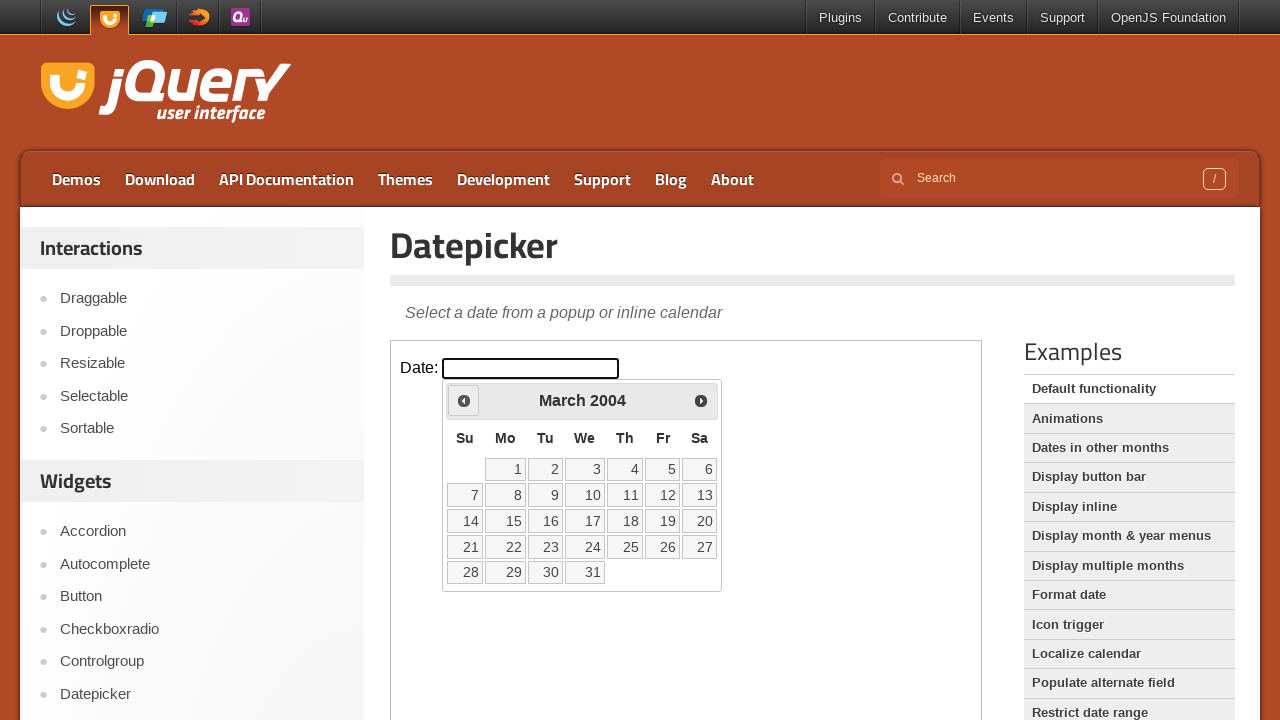

Clicked Prev button to navigate to earlier year at (464, 400) on iframe.demo-frame >> internal:control=enter-frame >> span:has-text('Prev')
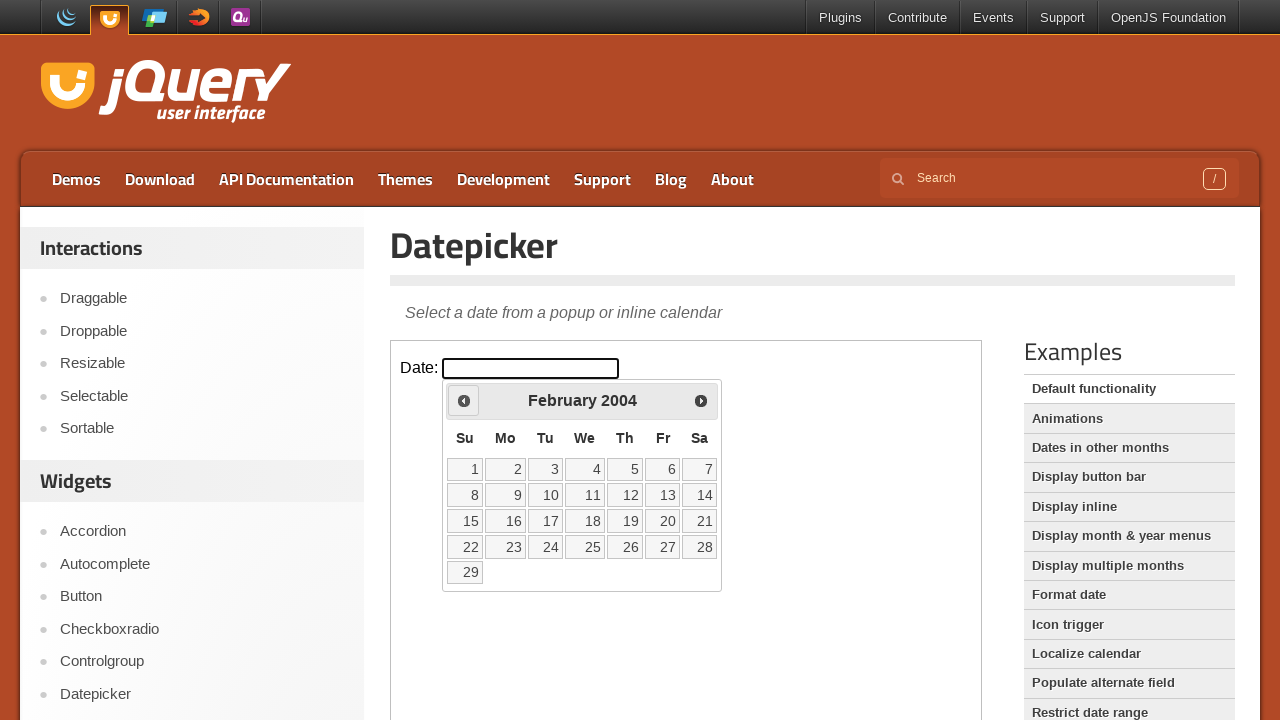

Waited 200ms for calendar update
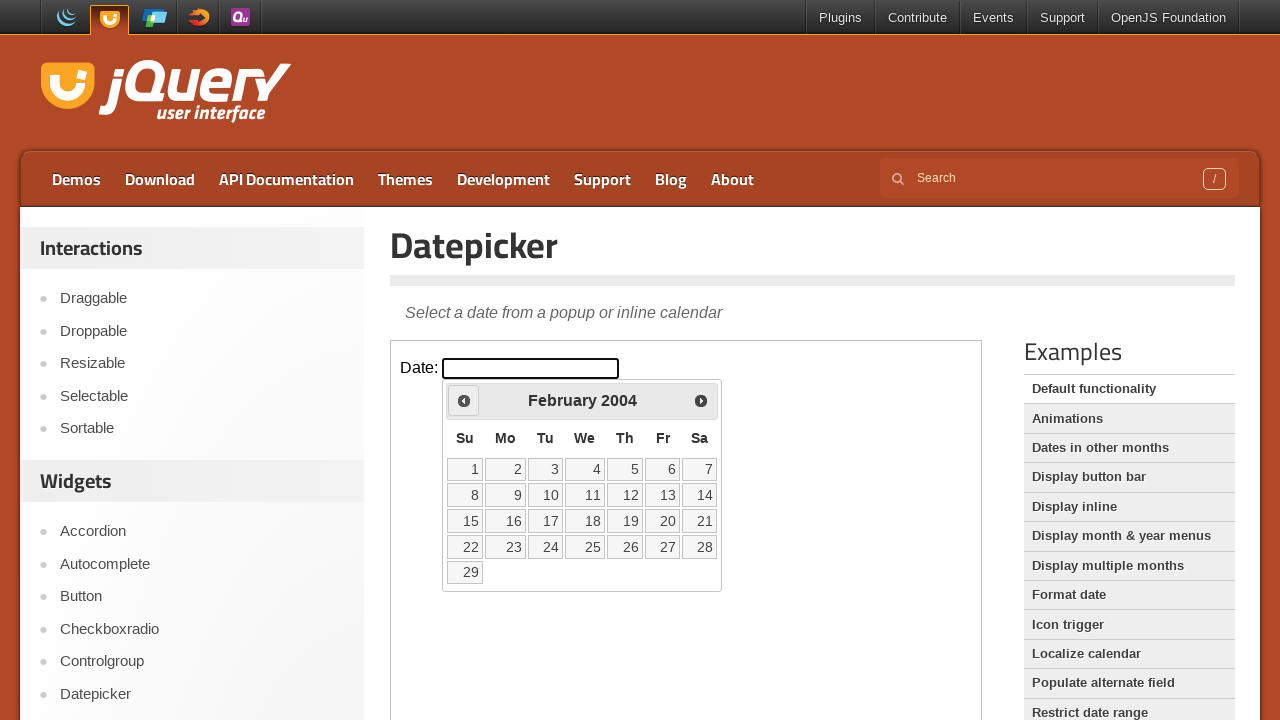

Clicked Prev button to navigate to earlier year at (464, 400) on iframe.demo-frame >> internal:control=enter-frame >> span:has-text('Prev')
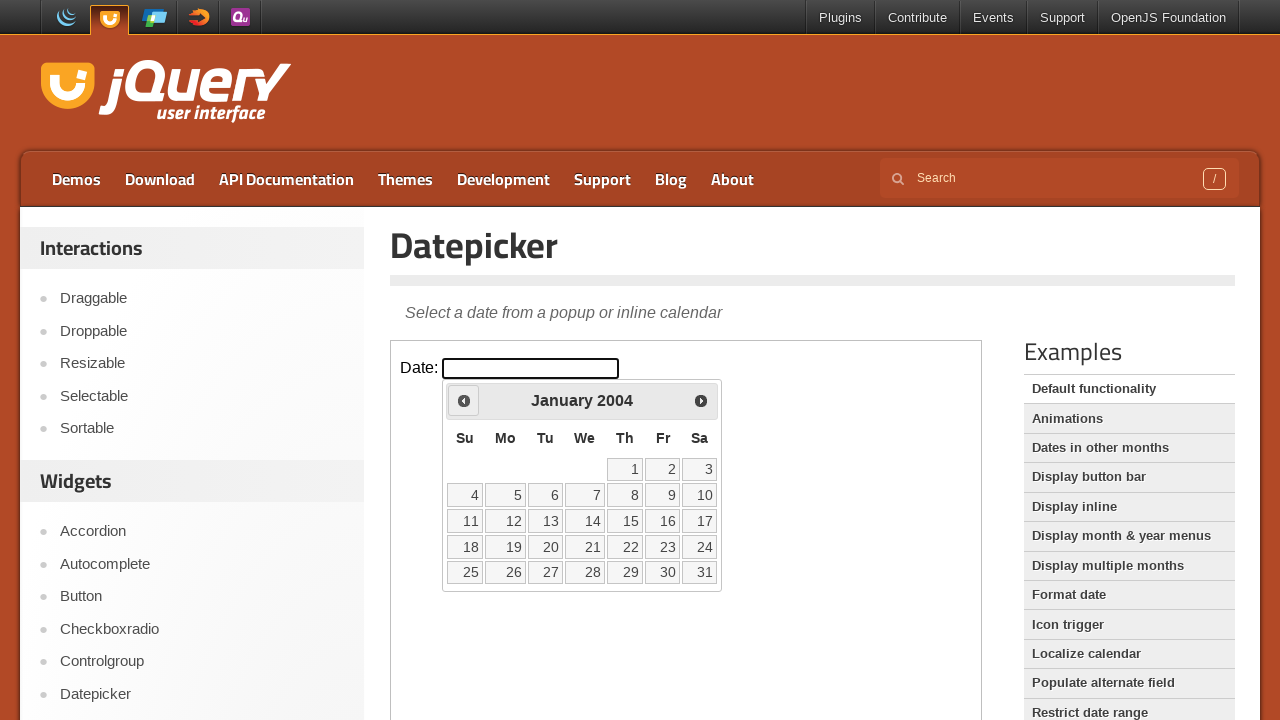

Waited 200ms for calendar update
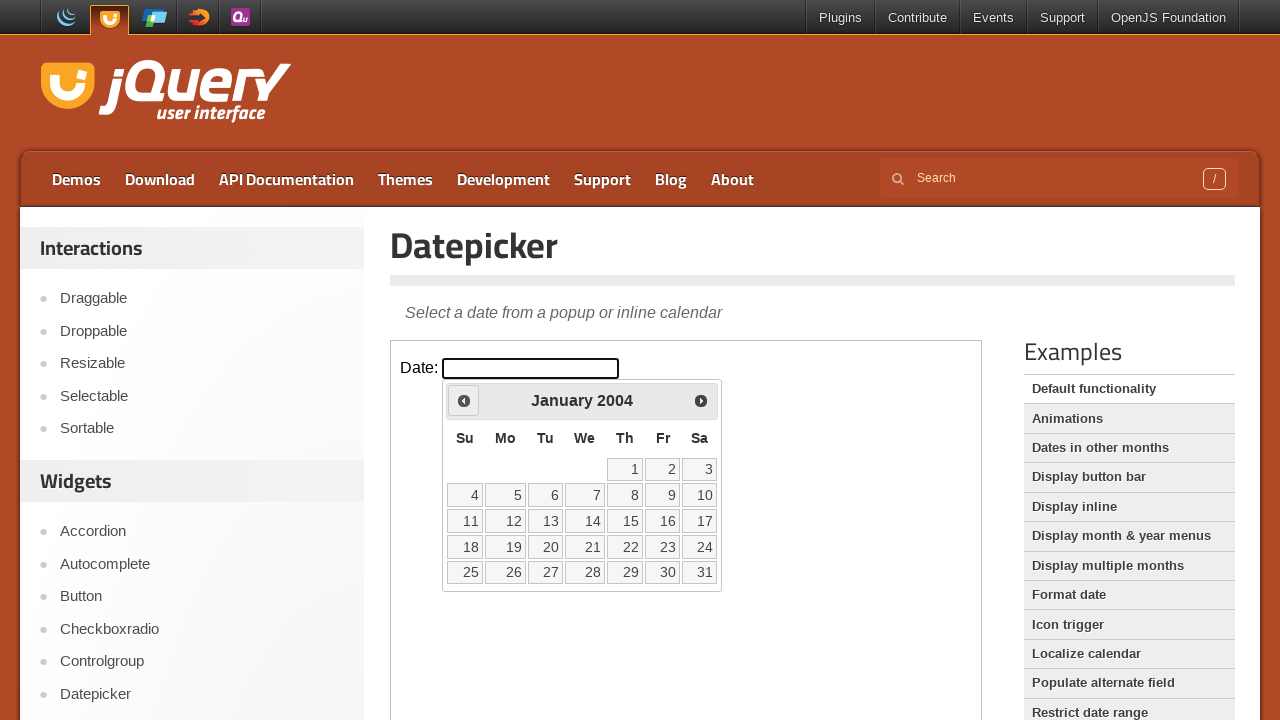

Clicked Prev button to navigate to earlier year at (464, 400) on iframe.demo-frame >> internal:control=enter-frame >> span:has-text('Prev')
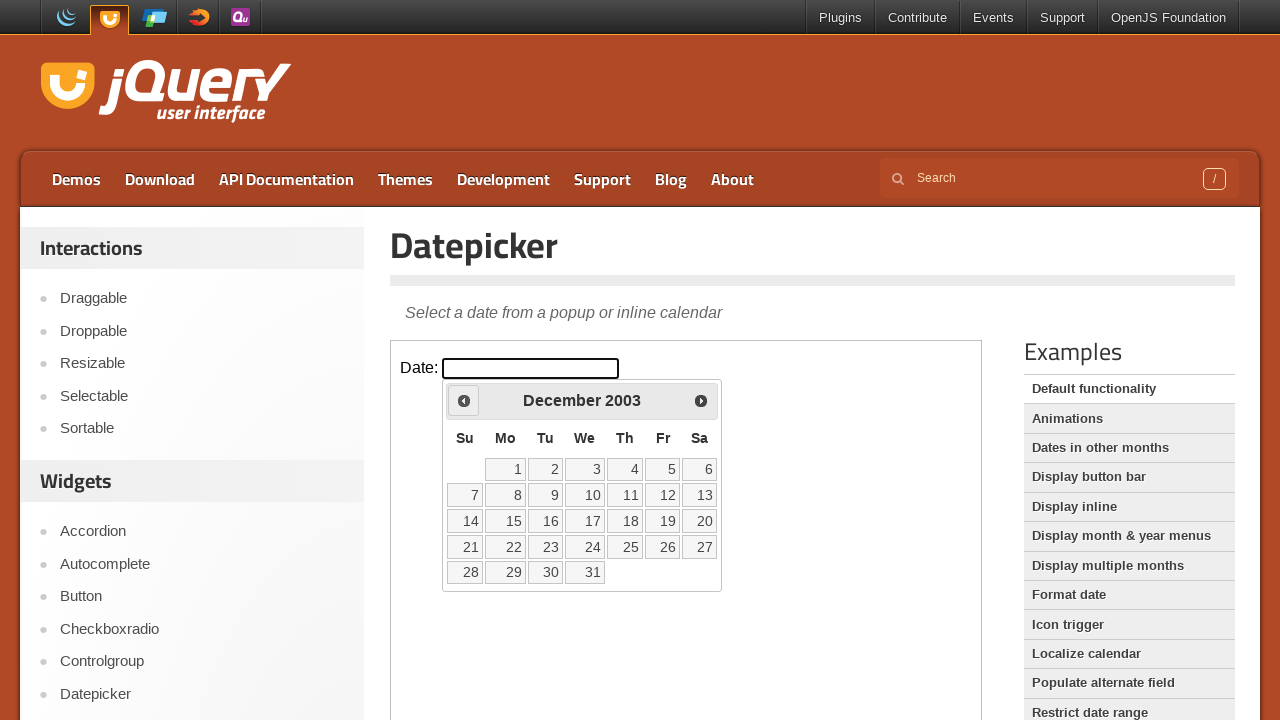

Waited 200ms for calendar update
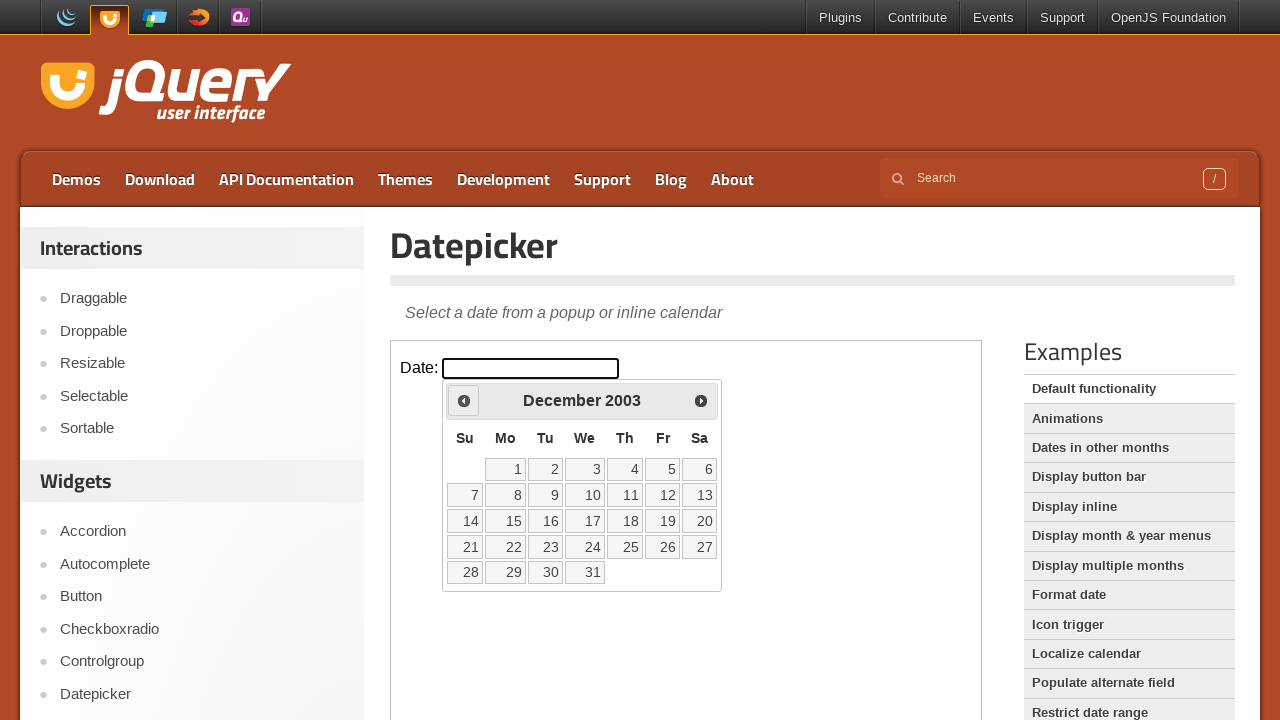

Clicked Prev button to navigate to earlier year at (464, 400) on iframe.demo-frame >> internal:control=enter-frame >> span:has-text('Prev')
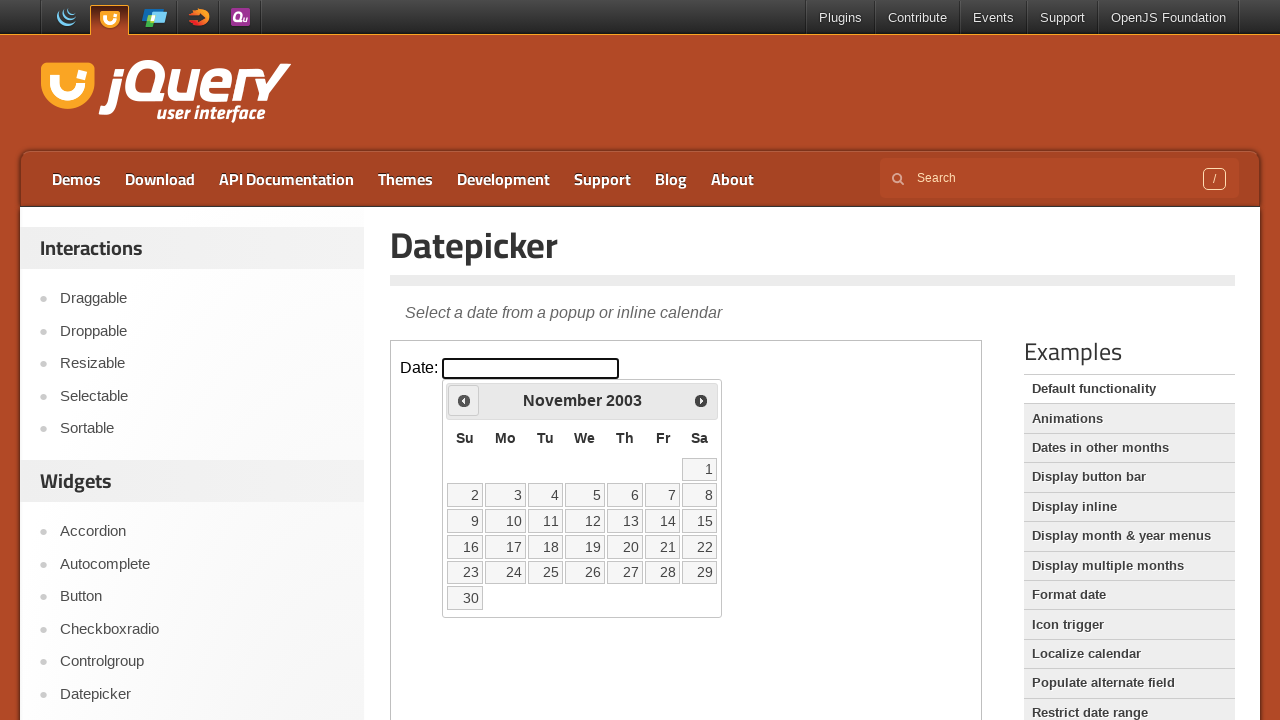

Waited 200ms for calendar update
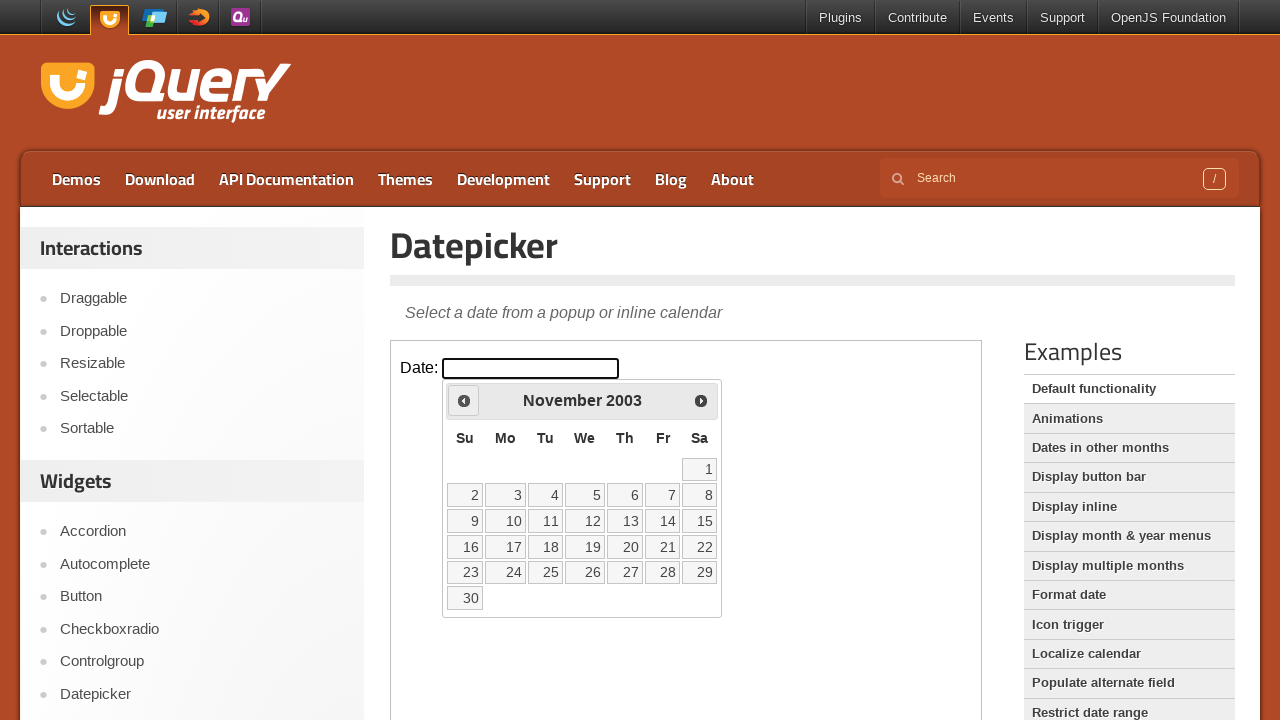

Clicked Prev button to navigate to earlier year at (464, 400) on iframe.demo-frame >> internal:control=enter-frame >> span:has-text('Prev')
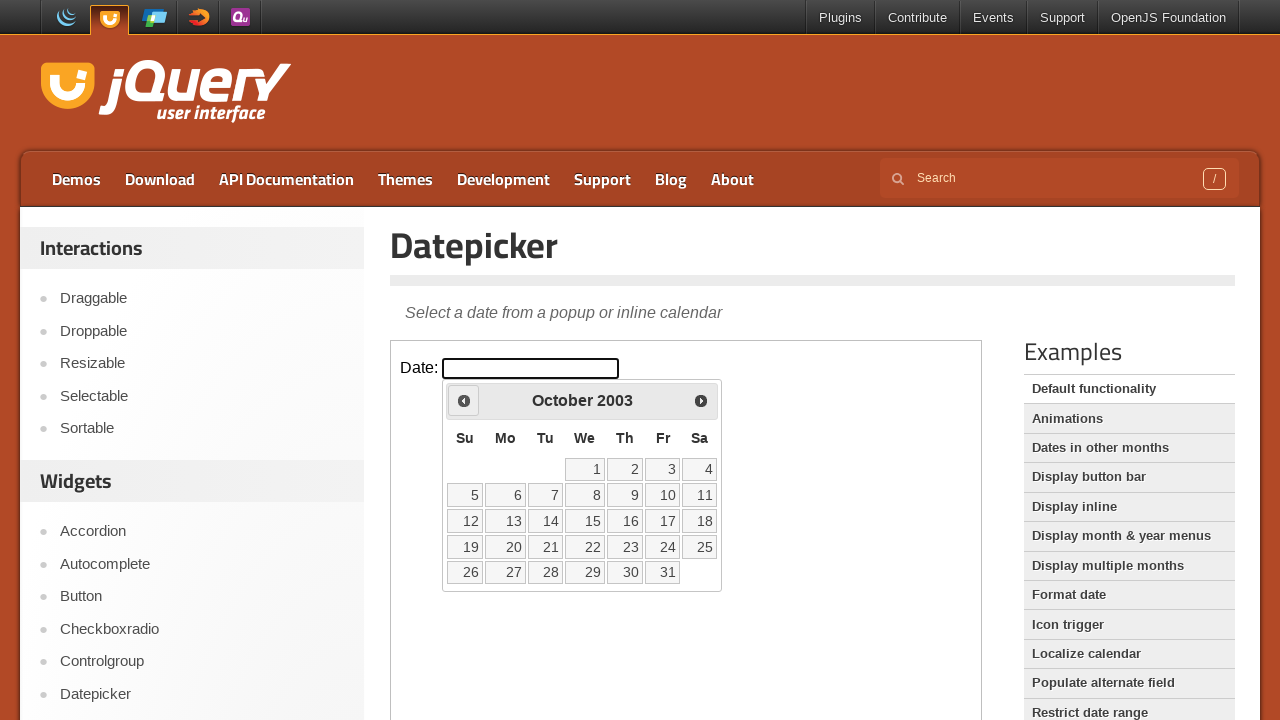

Waited 200ms for calendar update
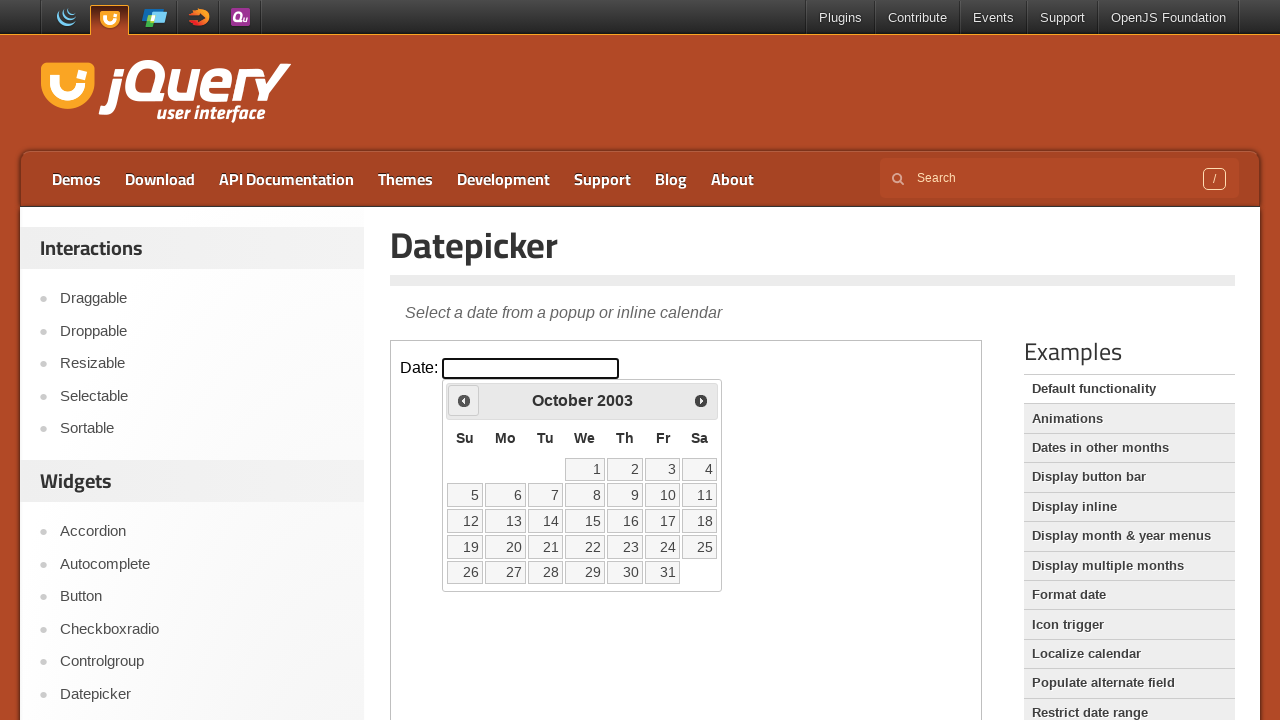

Clicked Prev button to navigate to earlier year at (464, 400) on iframe.demo-frame >> internal:control=enter-frame >> span:has-text('Prev')
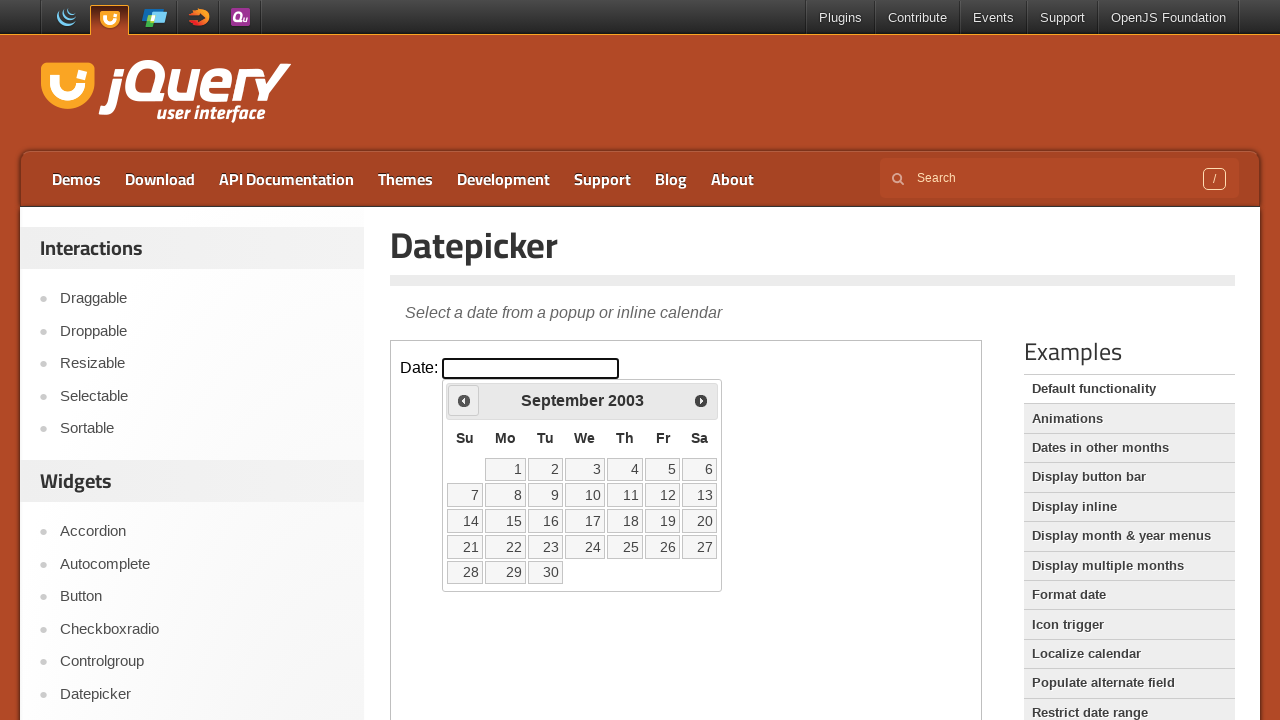

Waited 200ms for calendar update
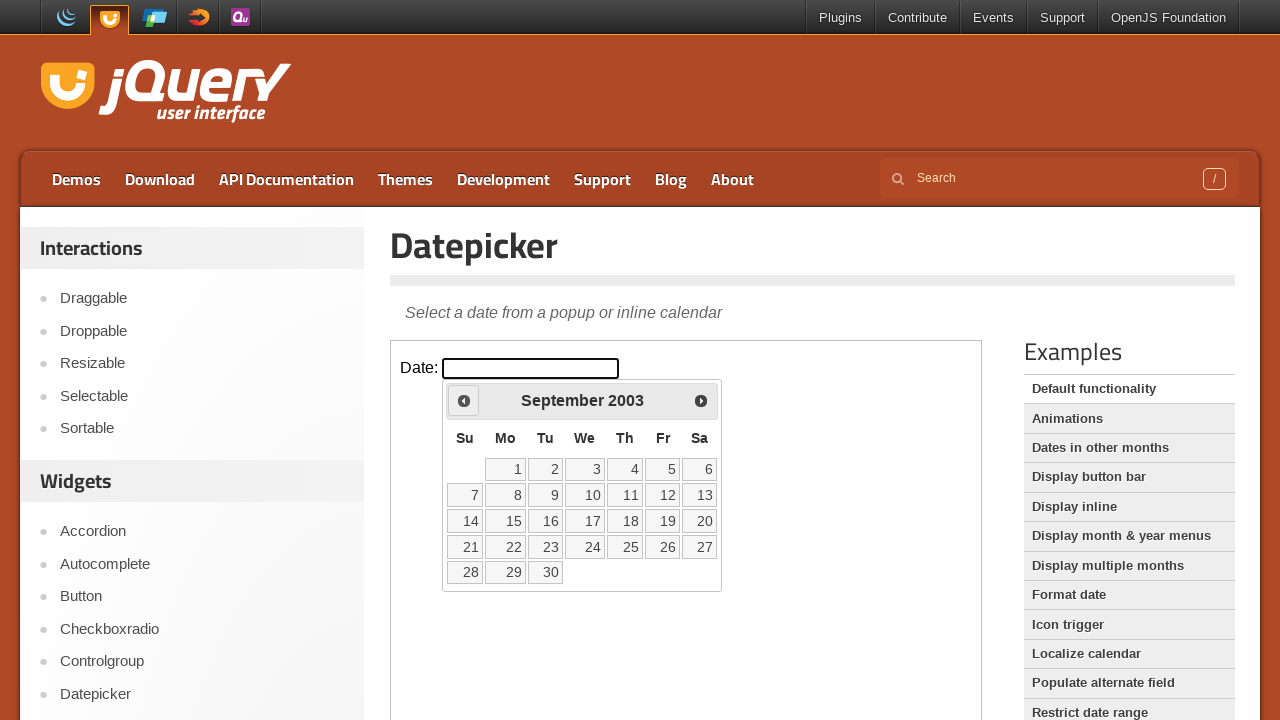

Clicked Prev button to navigate to earlier year at (464, 400) on iframe.demo-frame >> internal:control=enter-frame >> span:has-text('Prev')
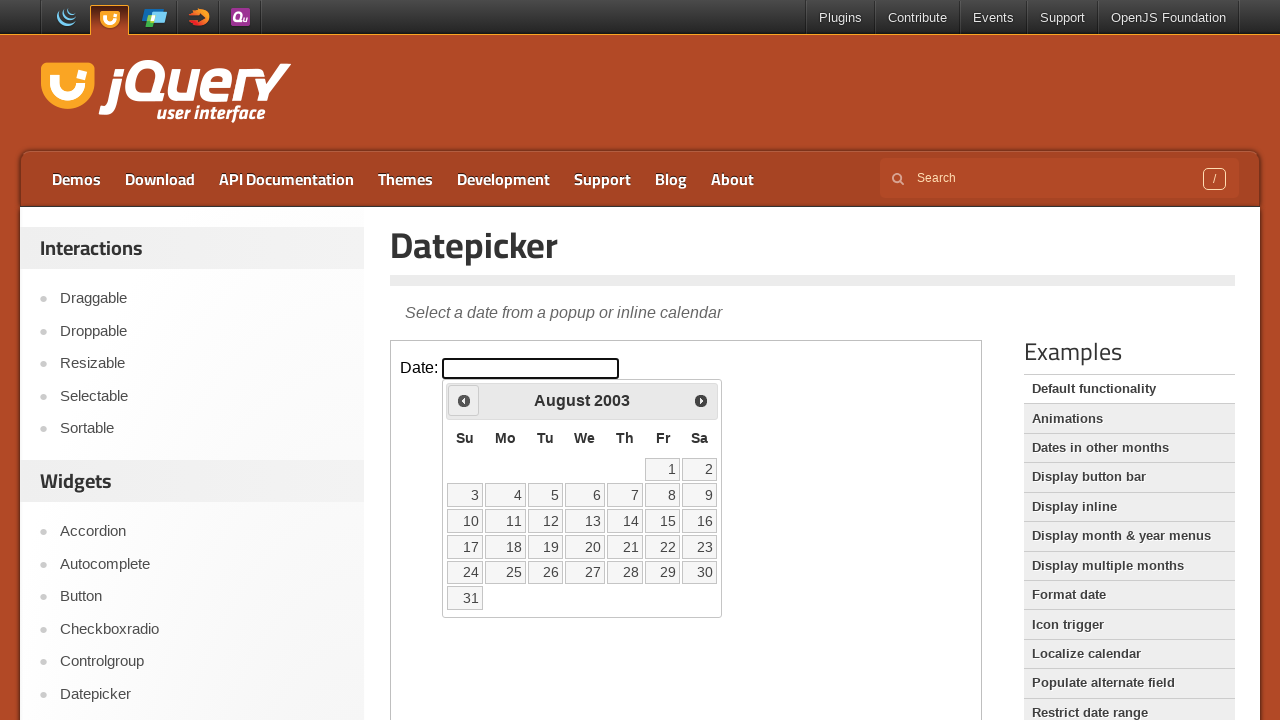

Waited 200ms for calendar update
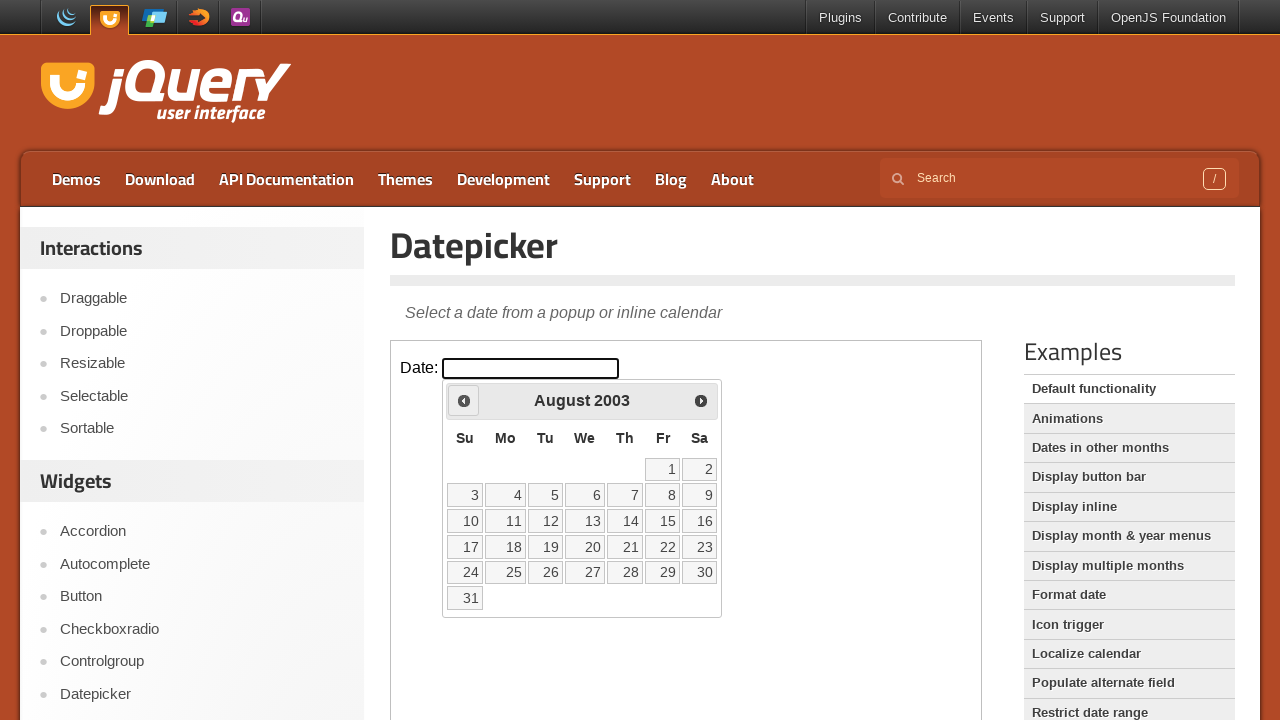

Clicked Prev button to navigate to earlier year at (464, 400) on iframe.demo-frame >> internal:control=enter-frame >> span:has-text('Prev')
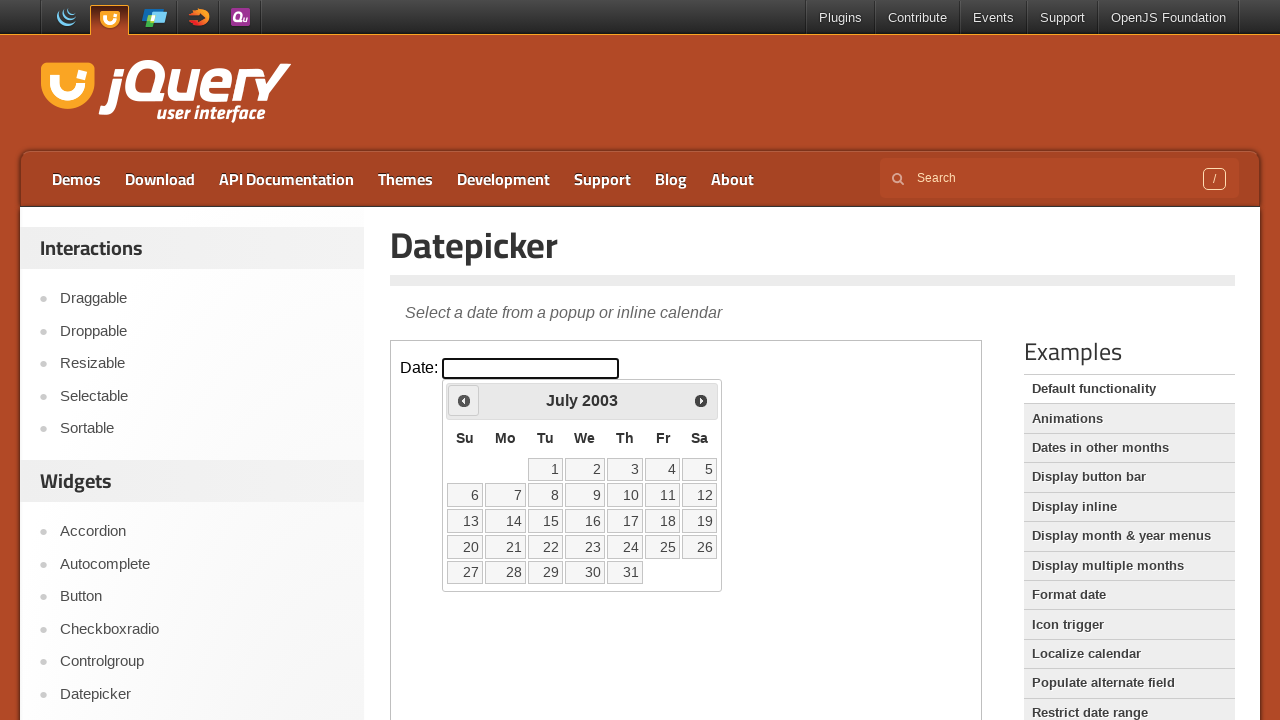

Waited 200ms for calendar update
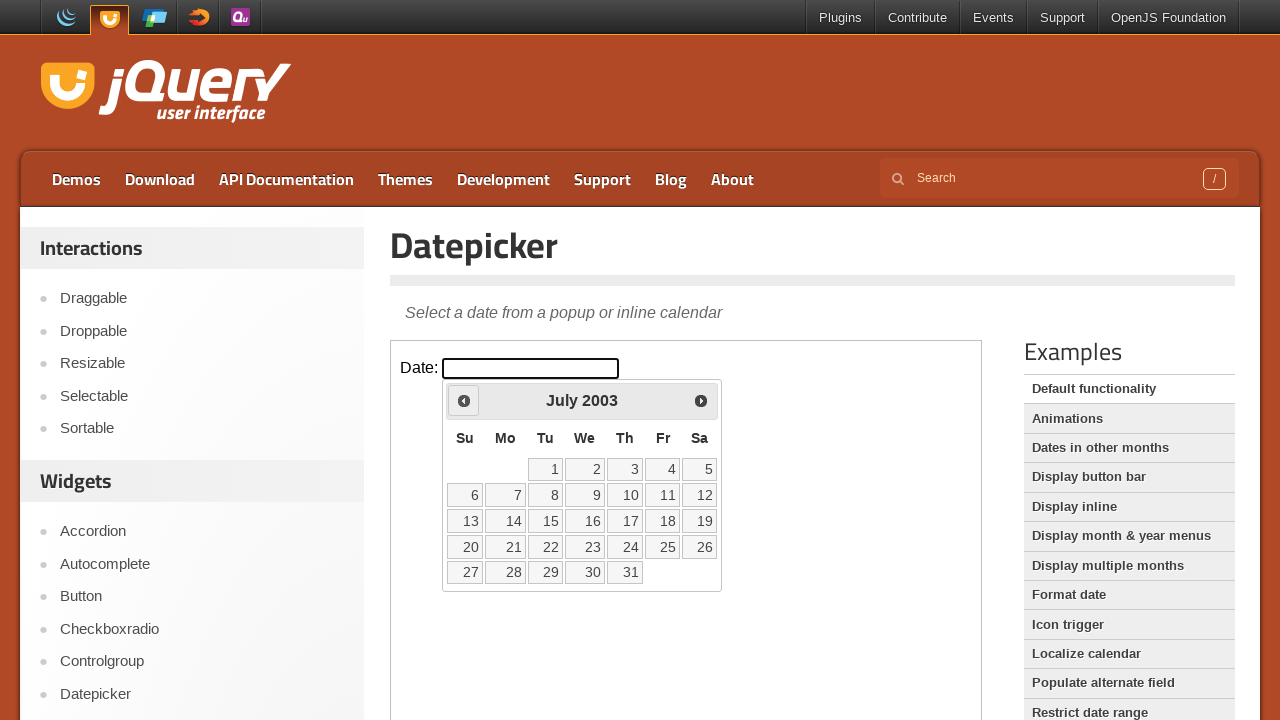

Clicked Prev button to navigate to earlier year at (464, 400) on iframe.demo-frame >> internal:control=enter-frame >> span:has-text('Prev')
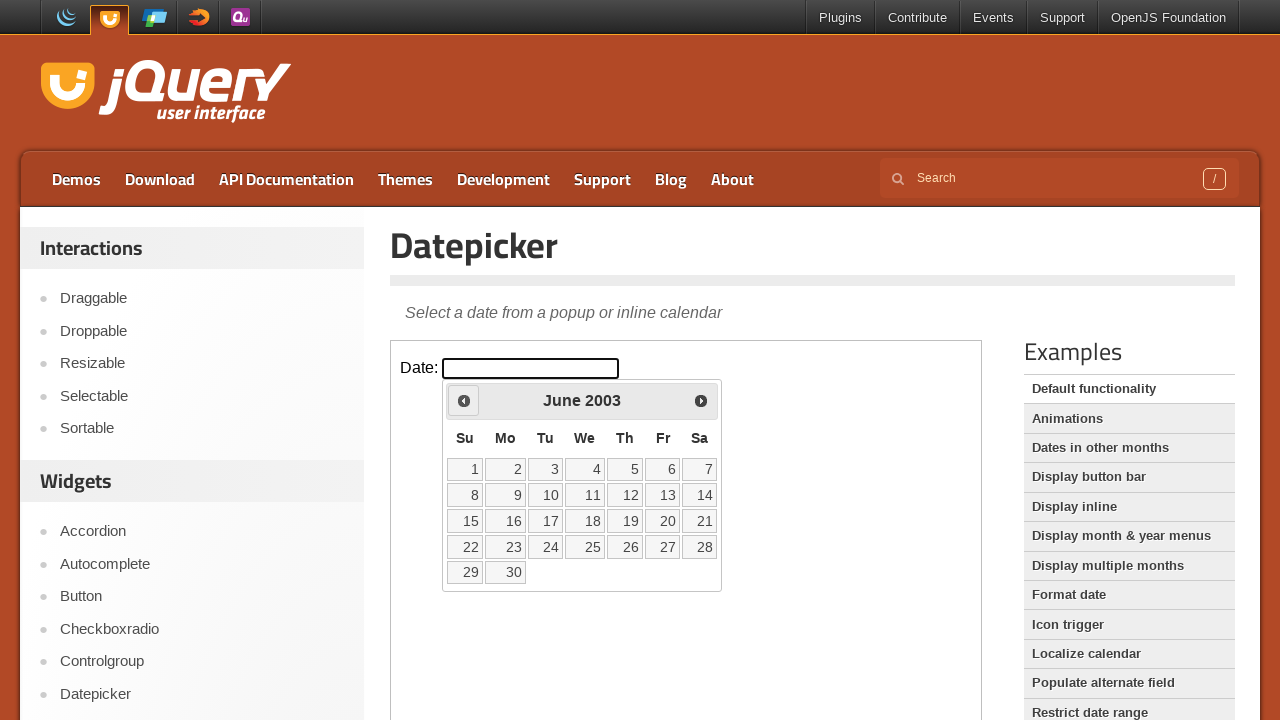

Waited 200ms for calendar update
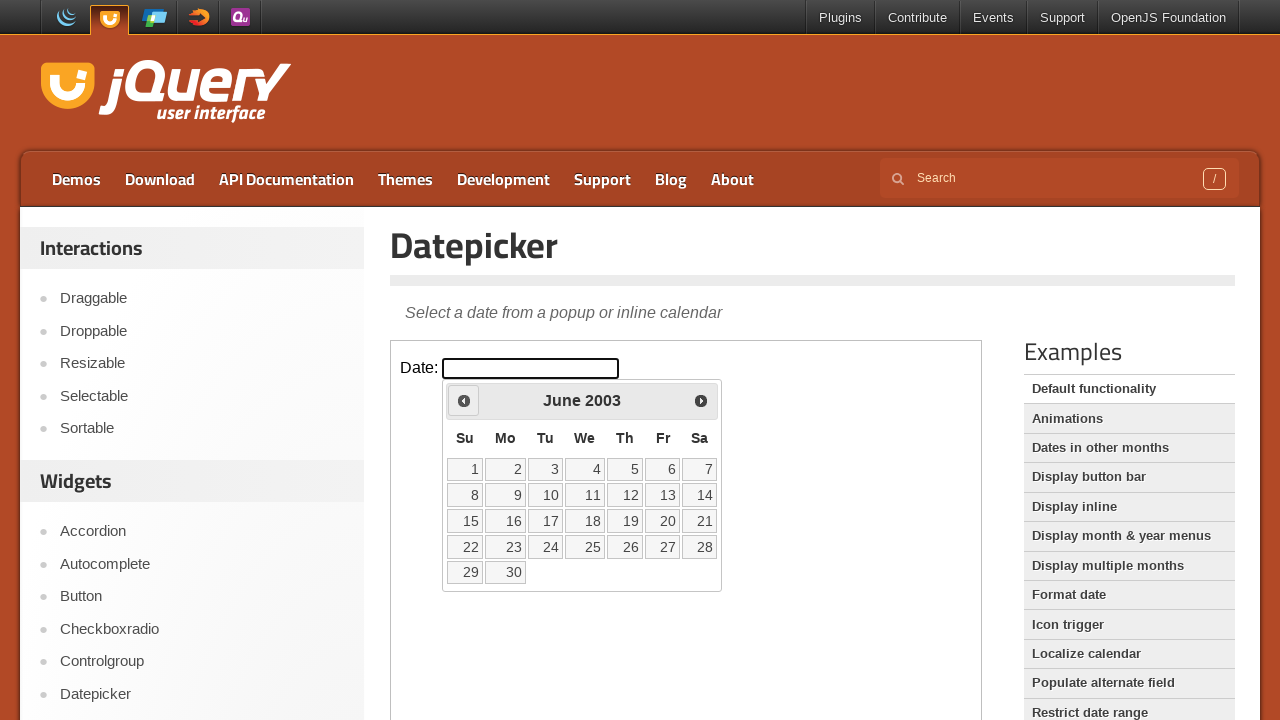

Clicked Prev button to navigate to earlier year at (464, 400) on iframe.demo-frame >> internal:control=enter-frame >> span:has-text('Prev')
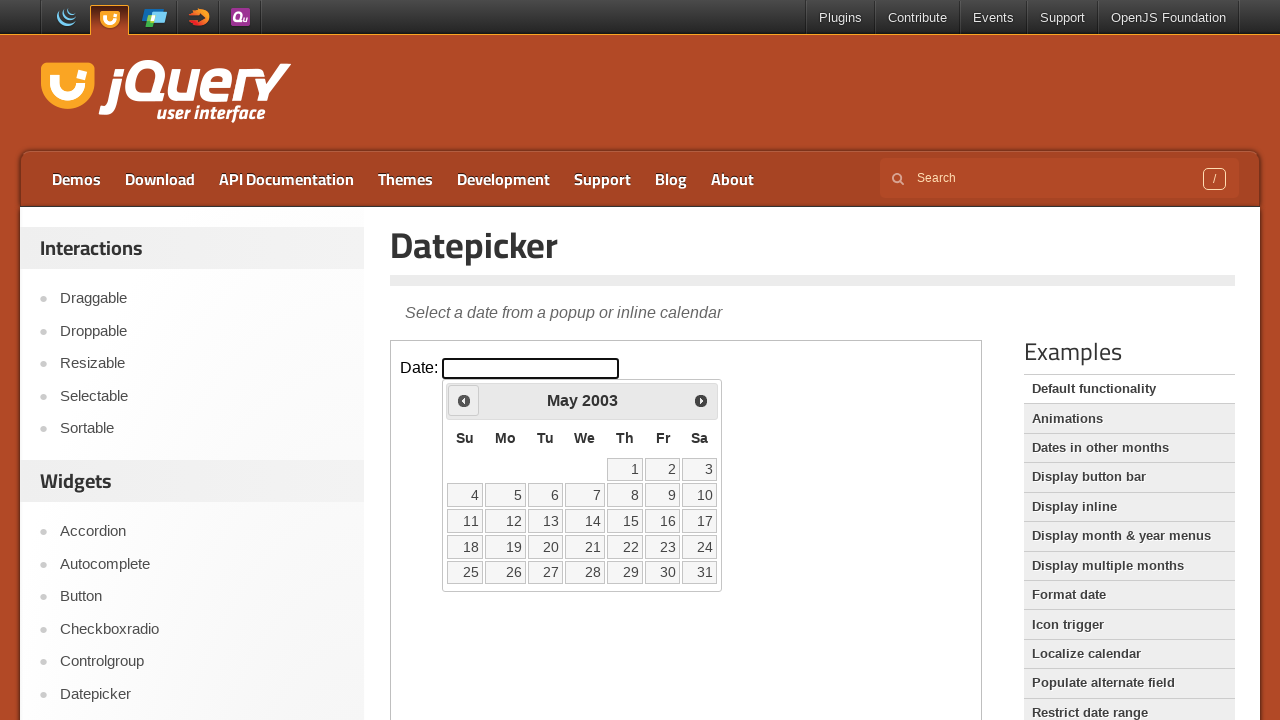

Waited 200ms for calendar update
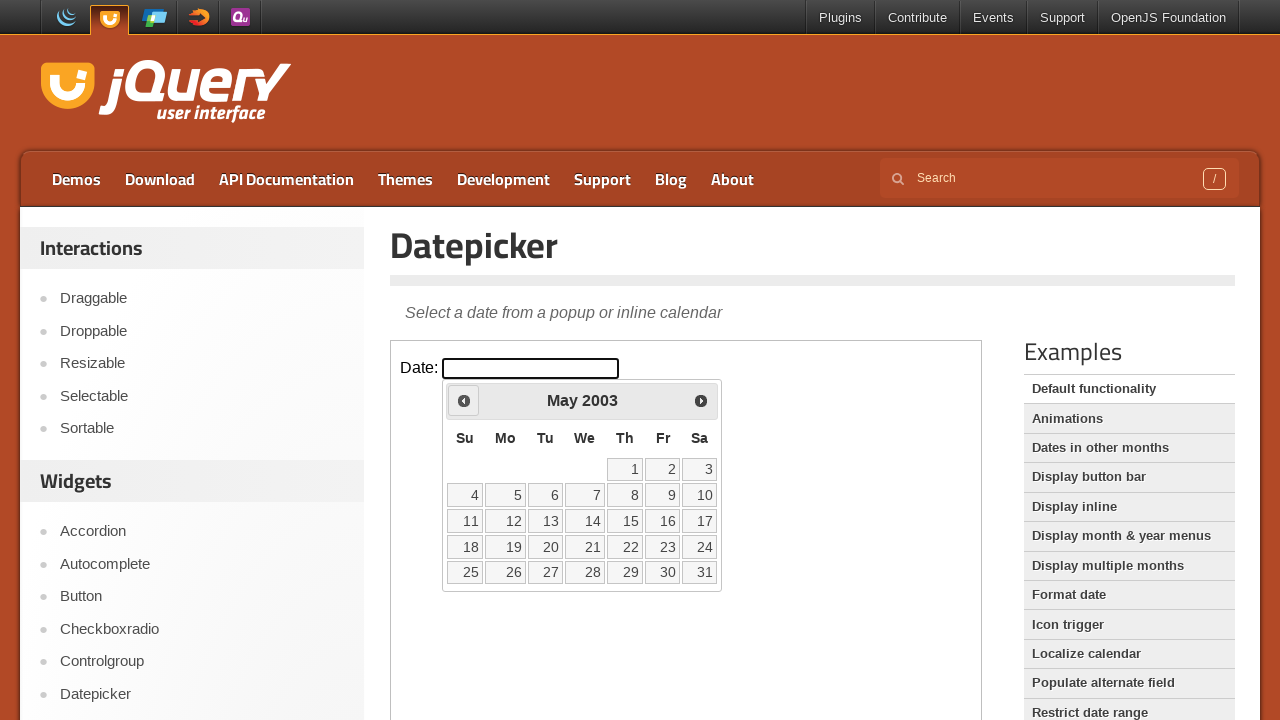

Clicked Prev button to navigate to earlier year at (464, 400) on iframe.demo-frame >> internal:control=enter-frame >> span:has-text('Prev')
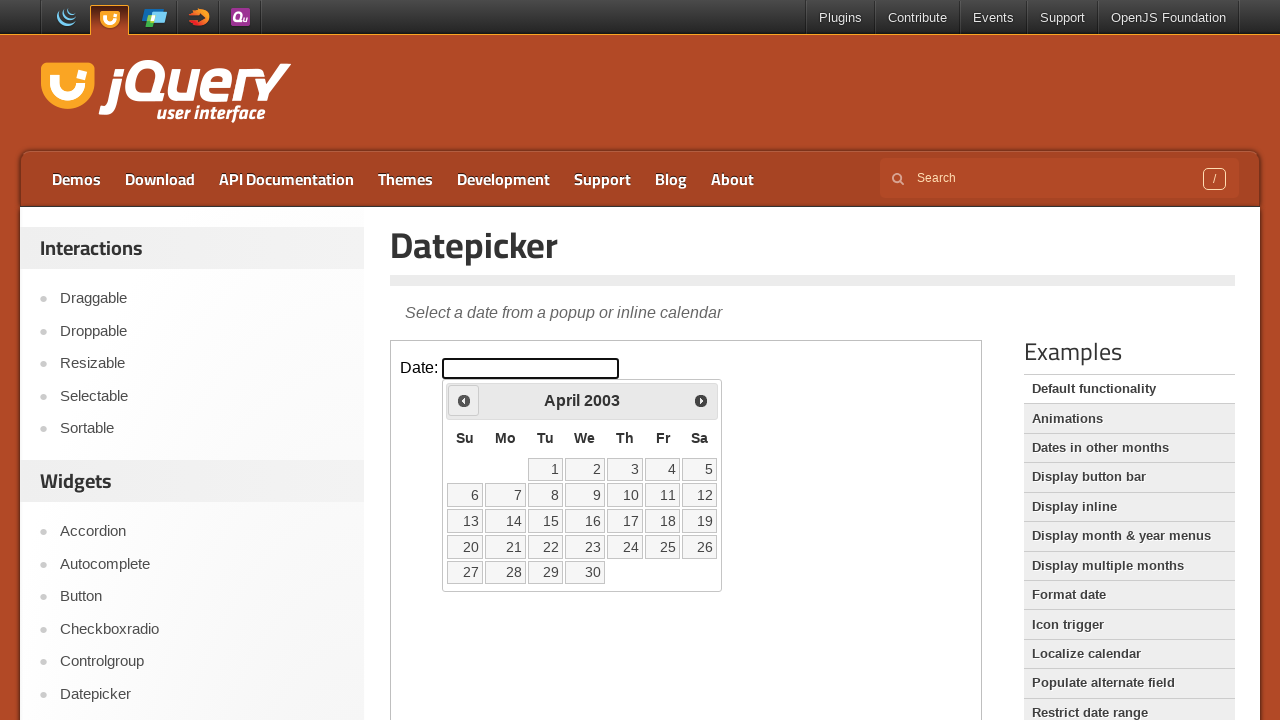

Waited 200ms for calendar update
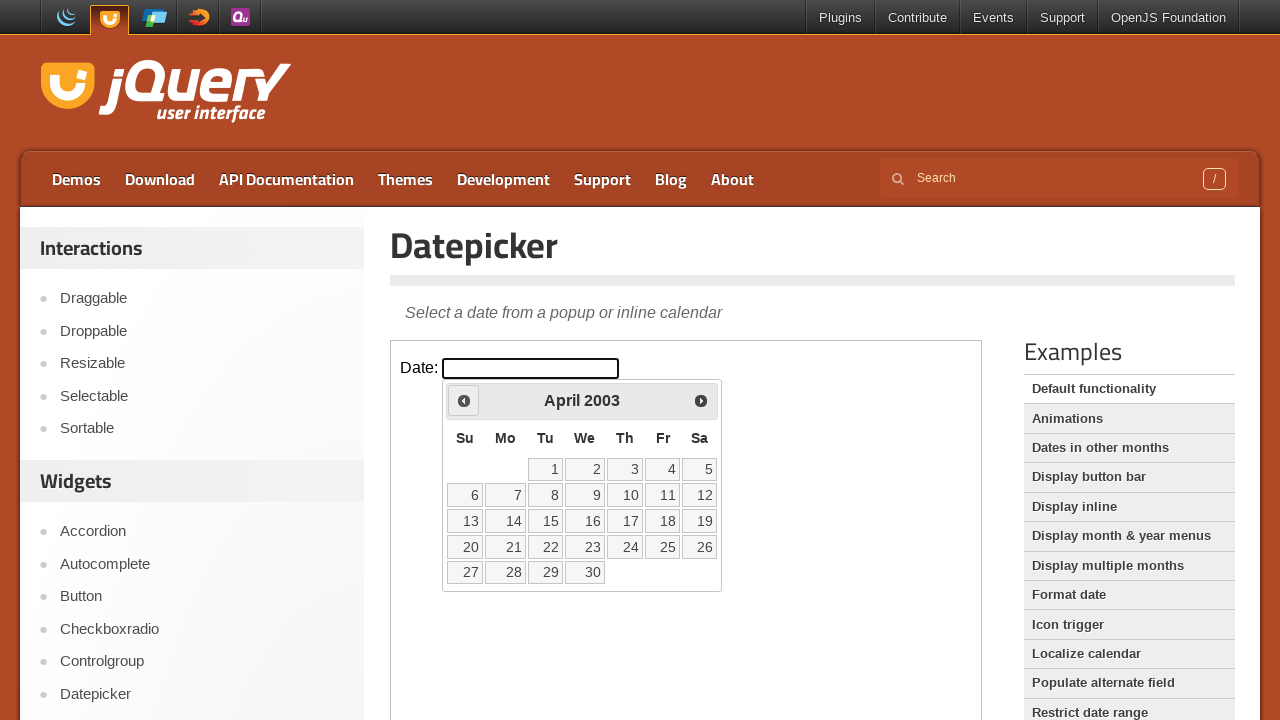

Clicked Prev button to navigate to earlier year at (464, 400) on iframe.demo-frame >> internal:control=enter-frame >> span:has-text('Prev')
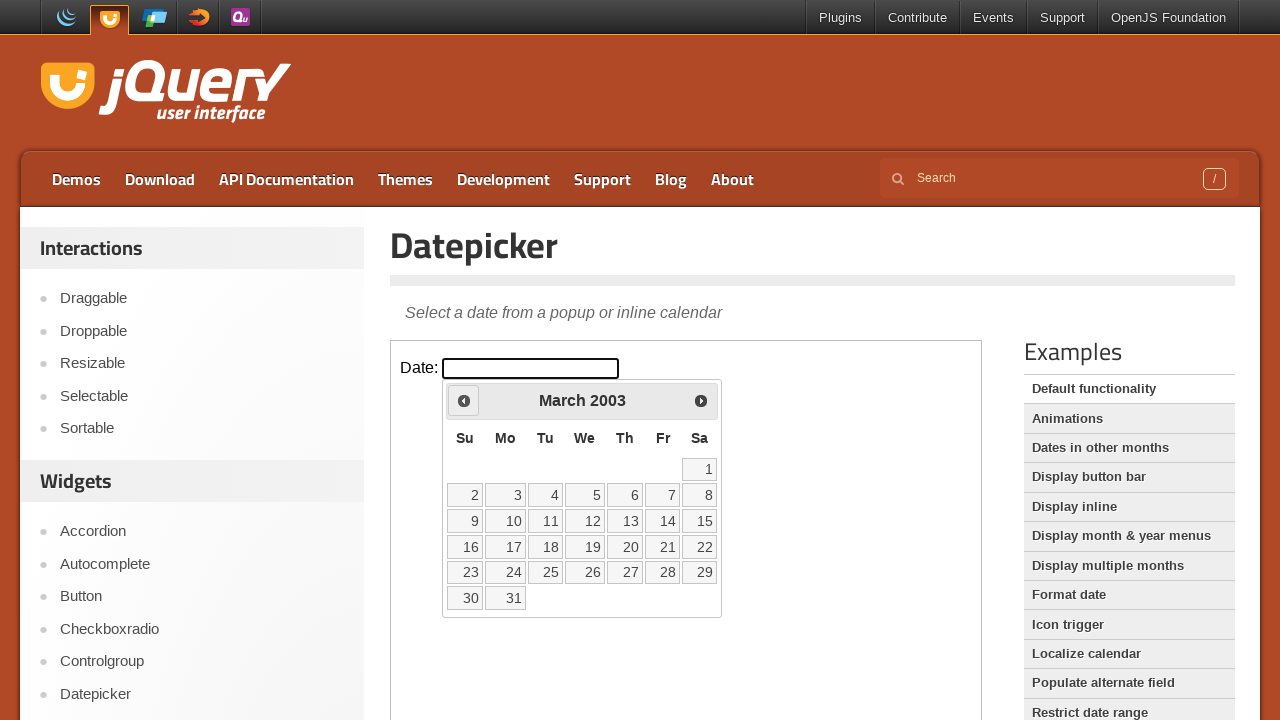

Waited 200ms for calendar update
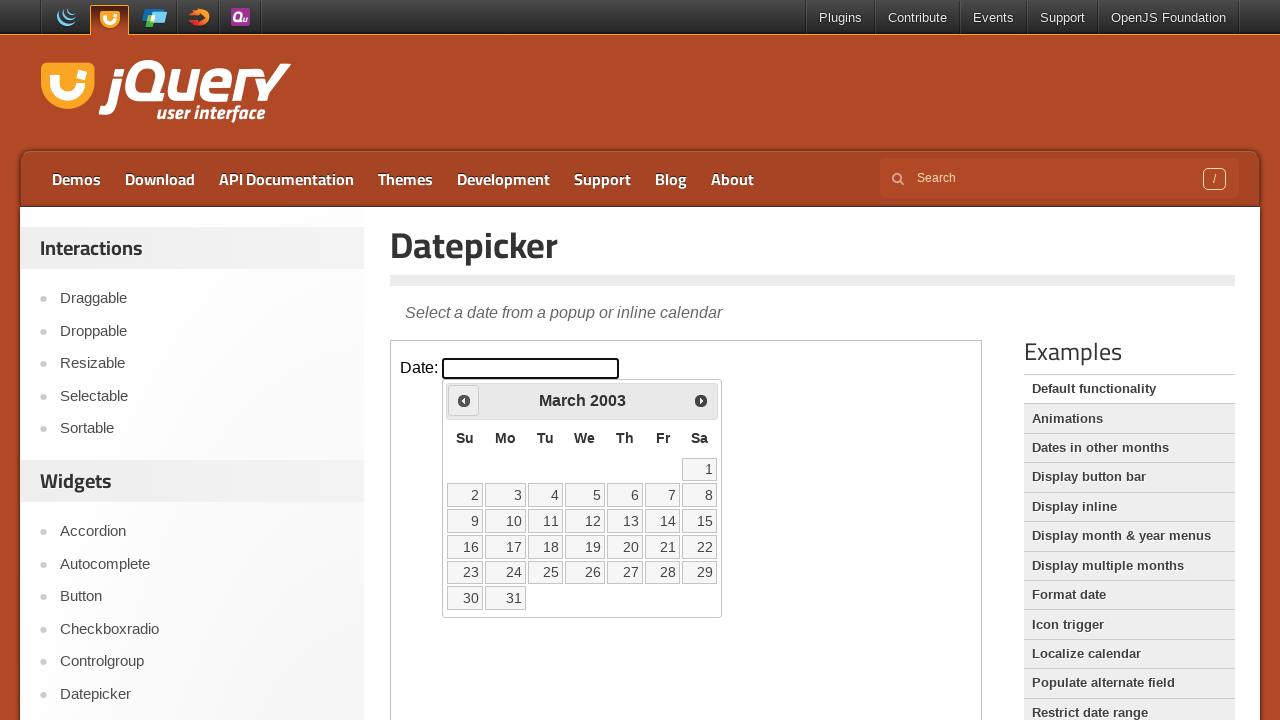

Clicked Prev button to navigate to earlier year at (464, 400) on iframe.demo-frame >> internal:control=enter-frame >> span:has-text('Prev')
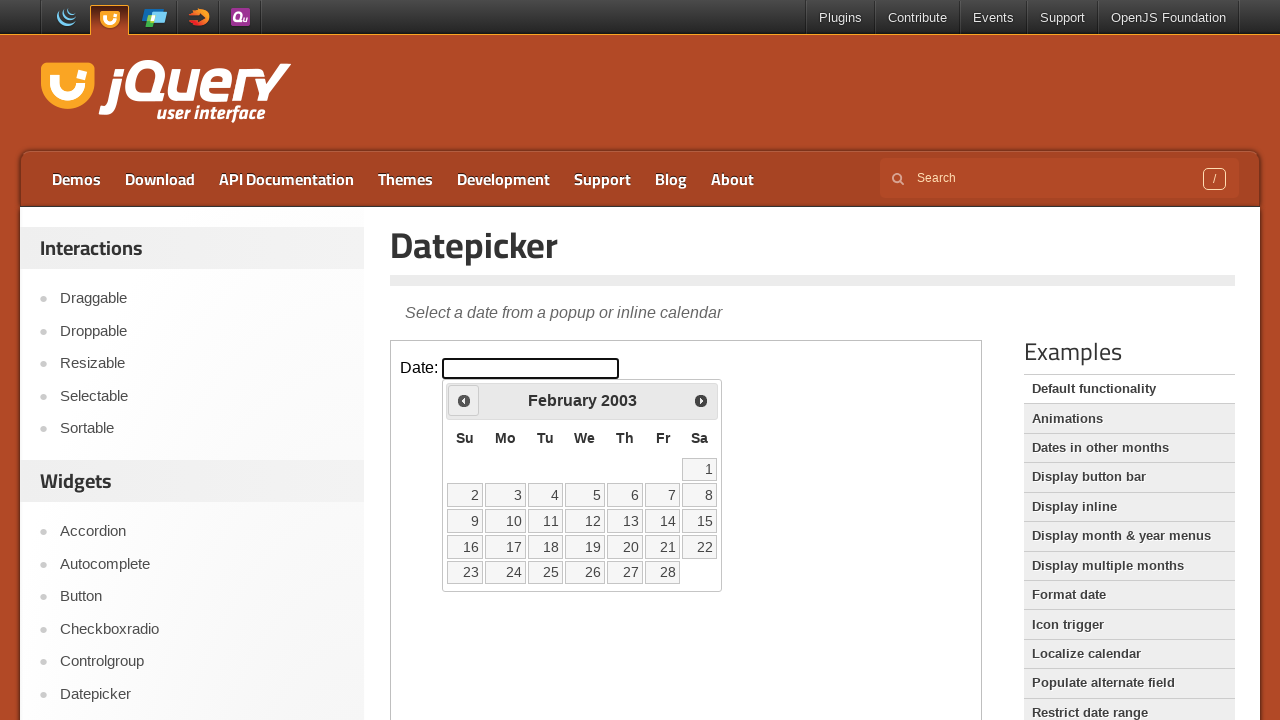

Waited 200ms for calendar update
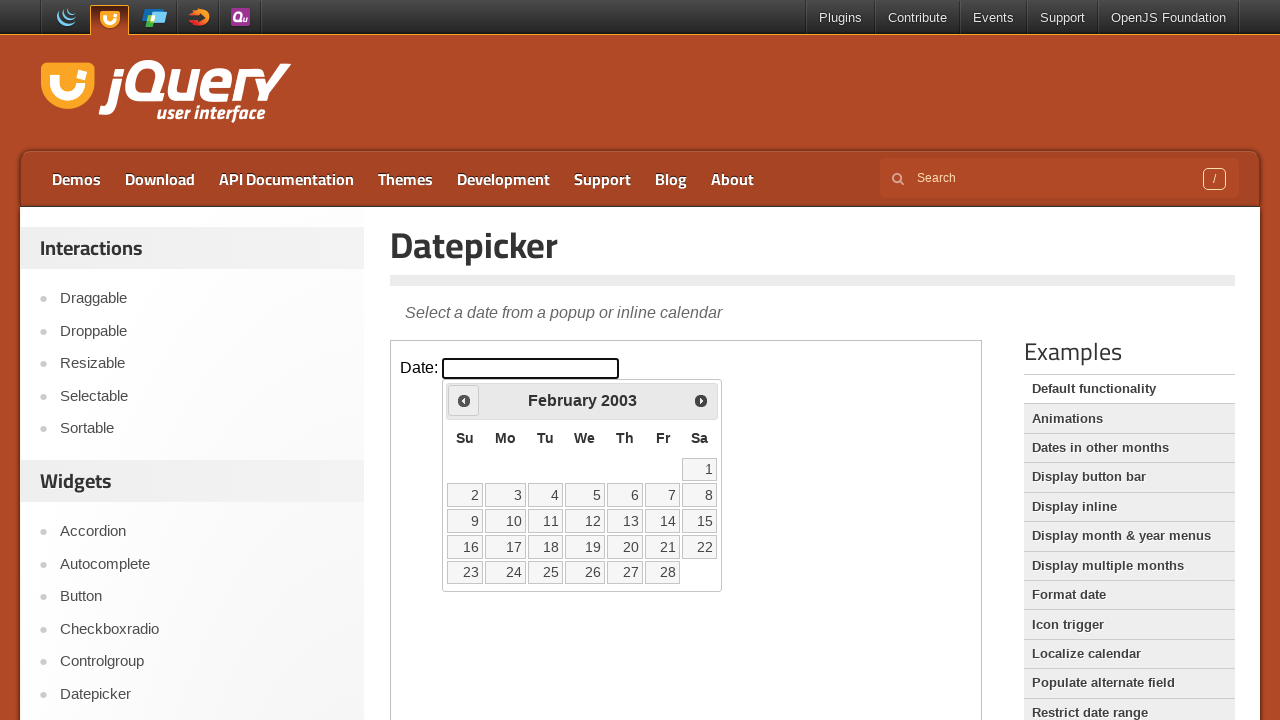

Clicked Prev button to navigate to earlier year at (464, 400) on iframe.demo-frame >> internal:control=enter-frame >> span:has-text('Prev')
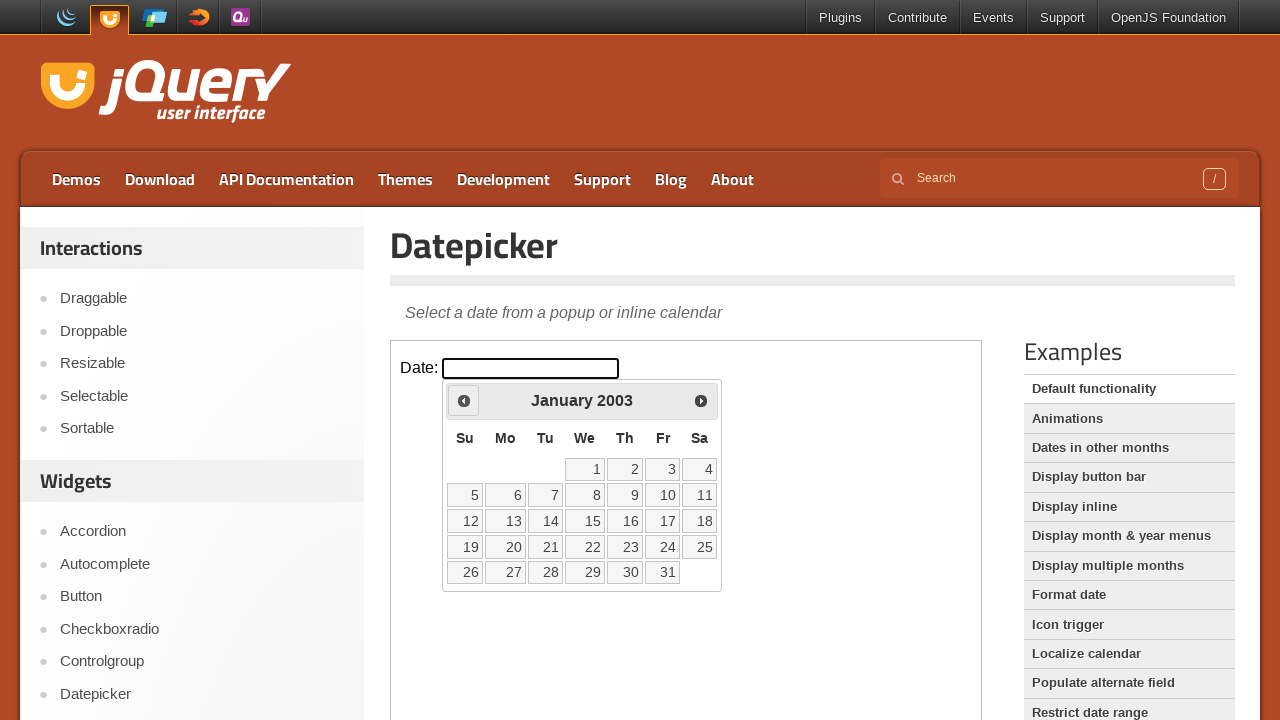

Waited 200ms for calendar update
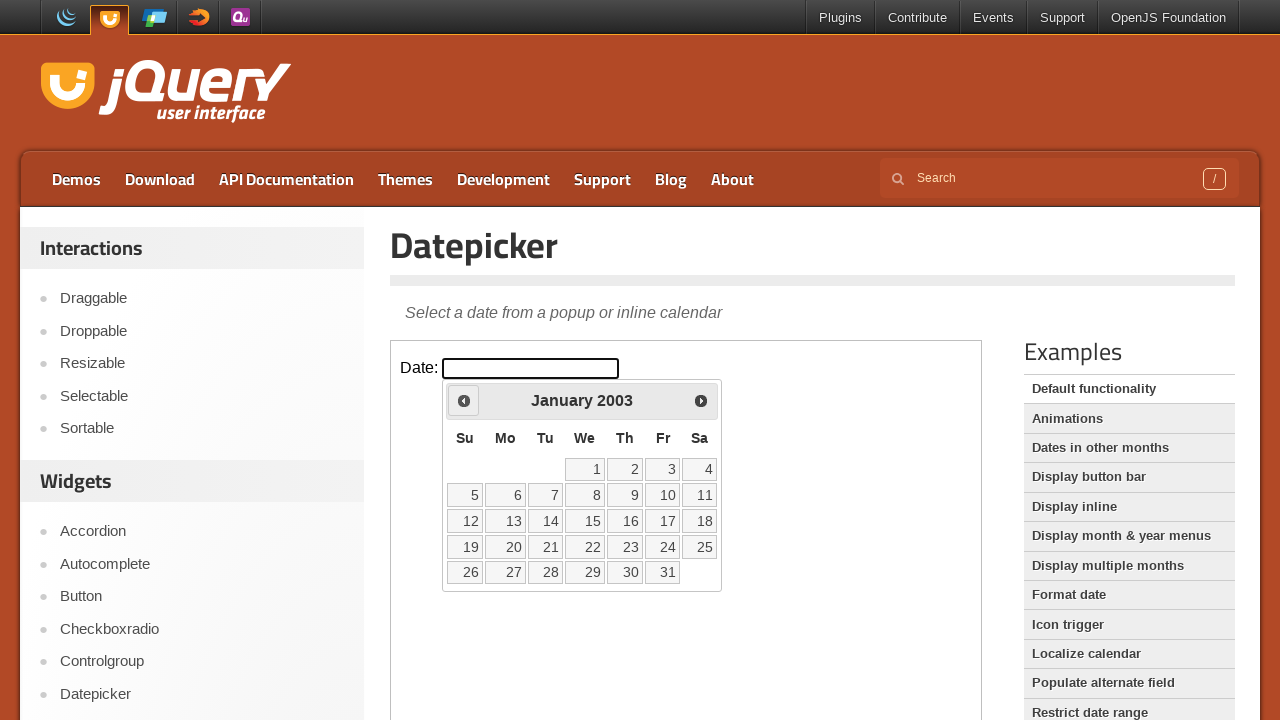

Clicked Prev button to navigate to earlier year at (464, 400) on iframe.demo-frame >> internal:control=enter-frame >> span:has-text('Prev')
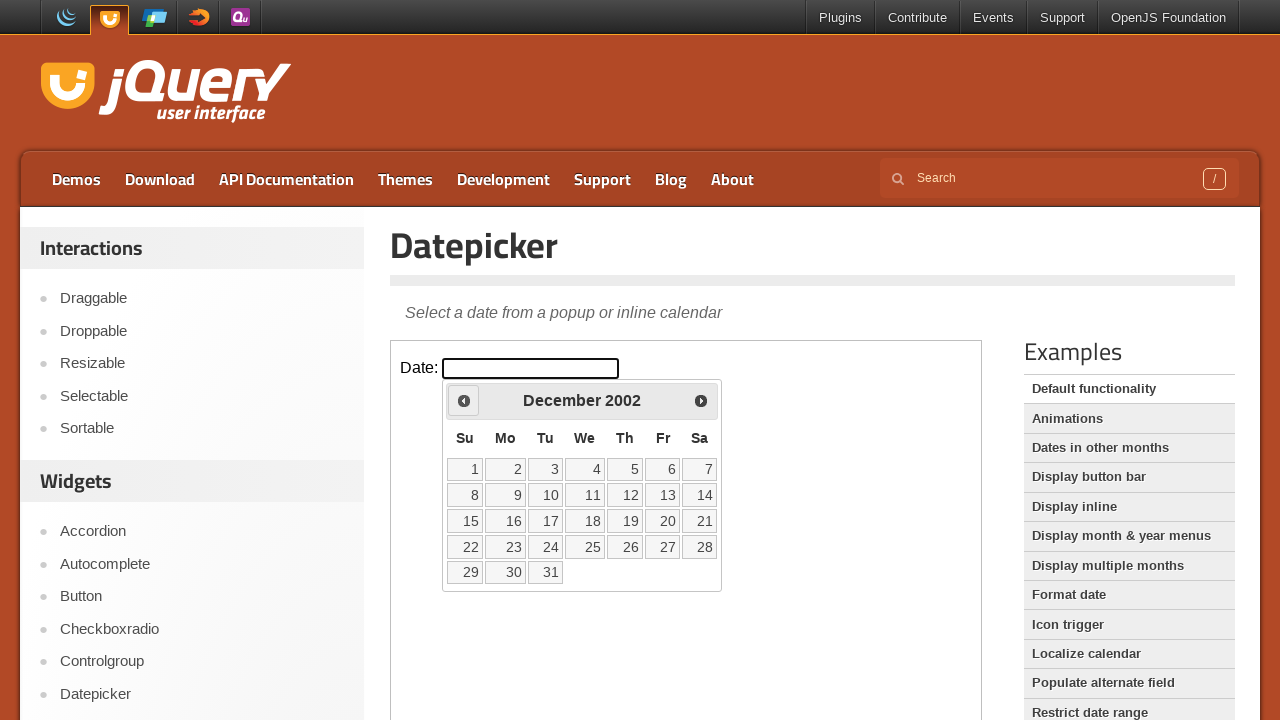

Waited 200ms for calendar update
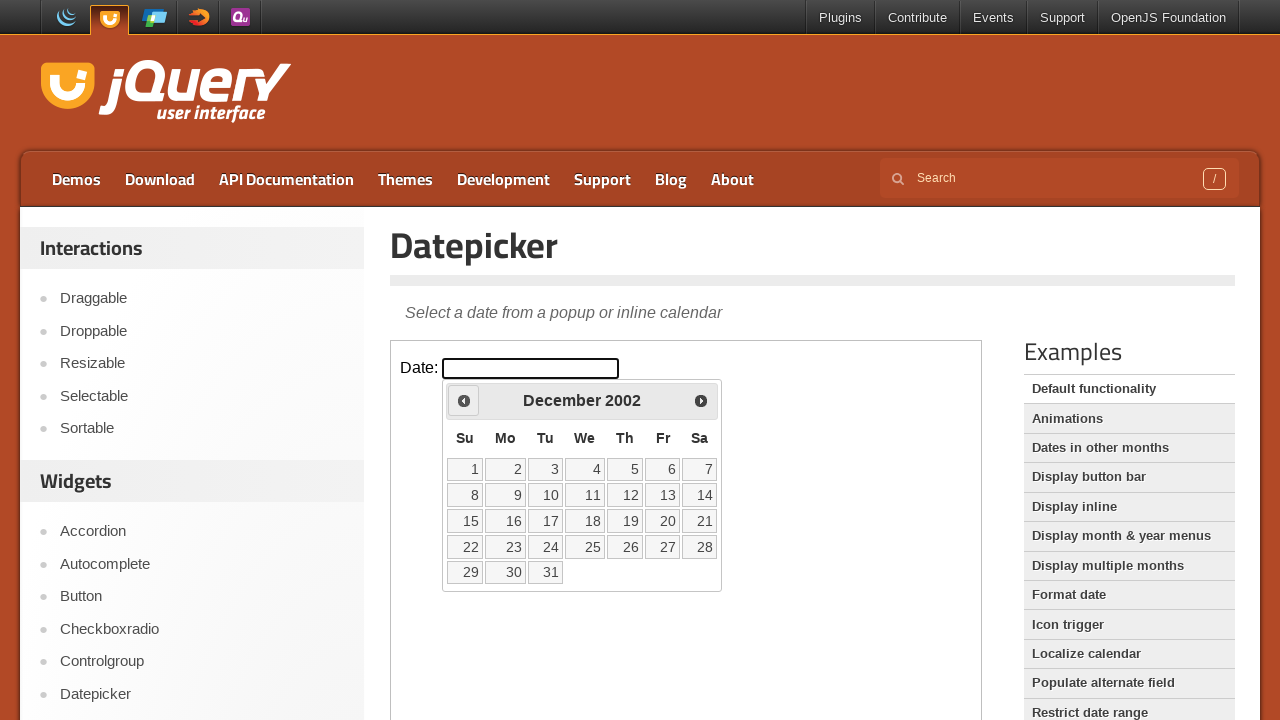

Reached target year 2002
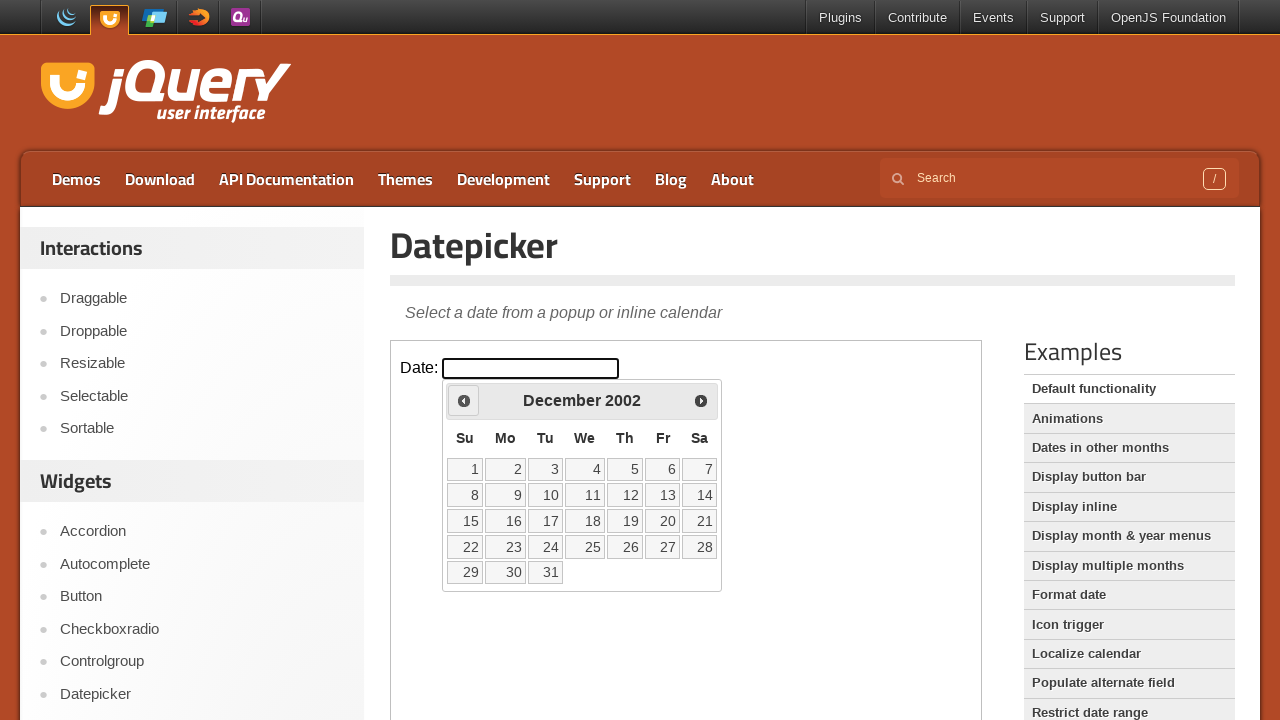

Clicked Prev button to navigate to earlier month at (464, 400) on iframe.demo-frame >> internal:control=enter-frame >> span:has-text('Prev')
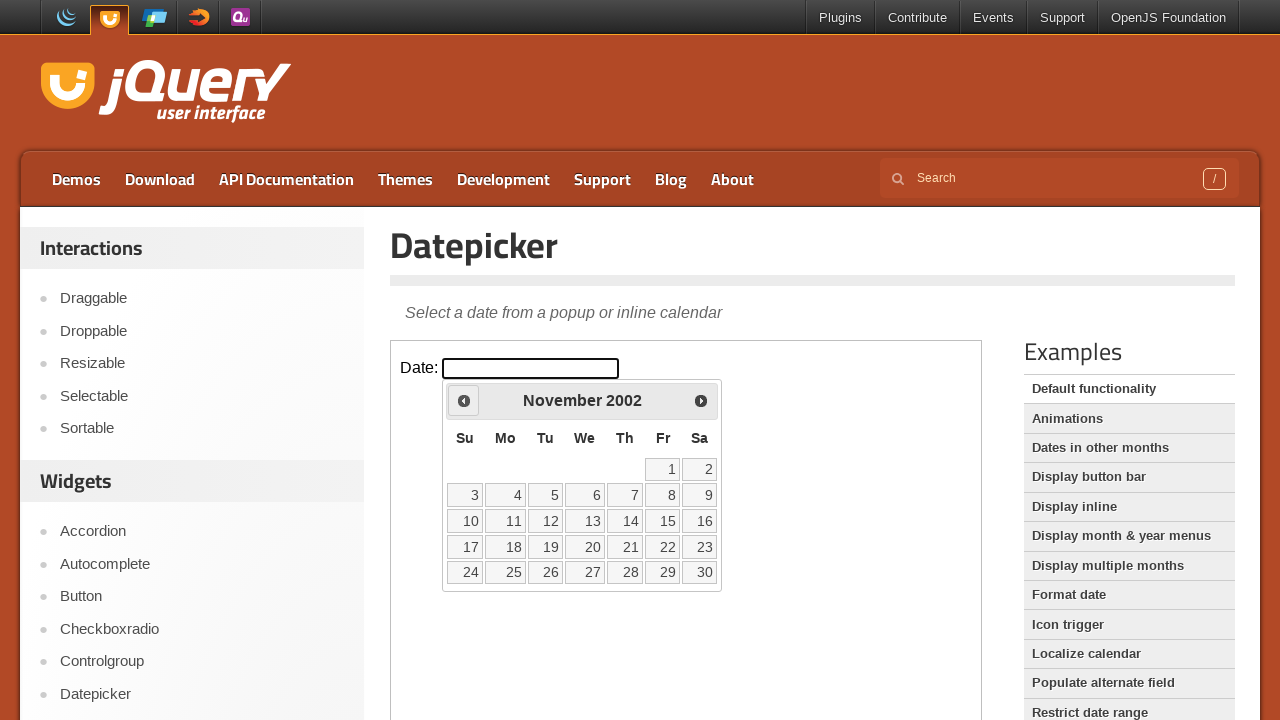

Waited 200ms for calendar update
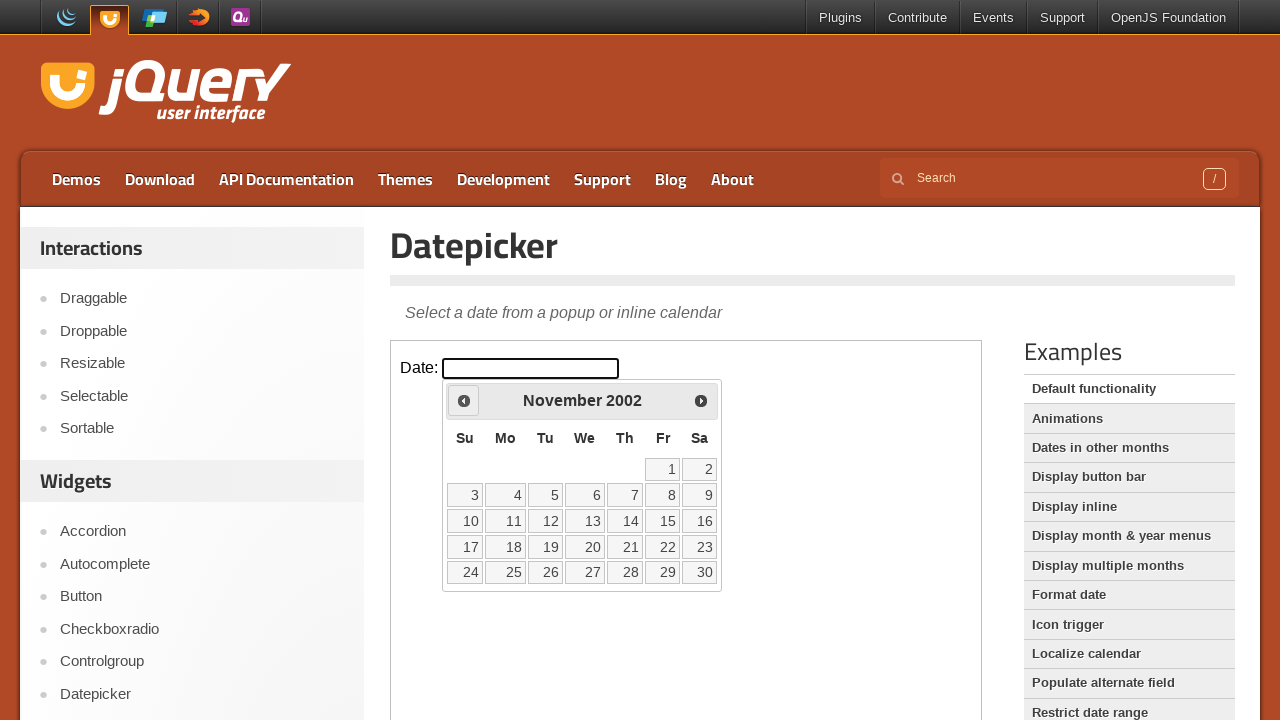

Clicked Prev button to navigate to earlier month at (464, 400) on iframe.demo-frame >> internal:control=enter-frame >> span:has-text('Prev')
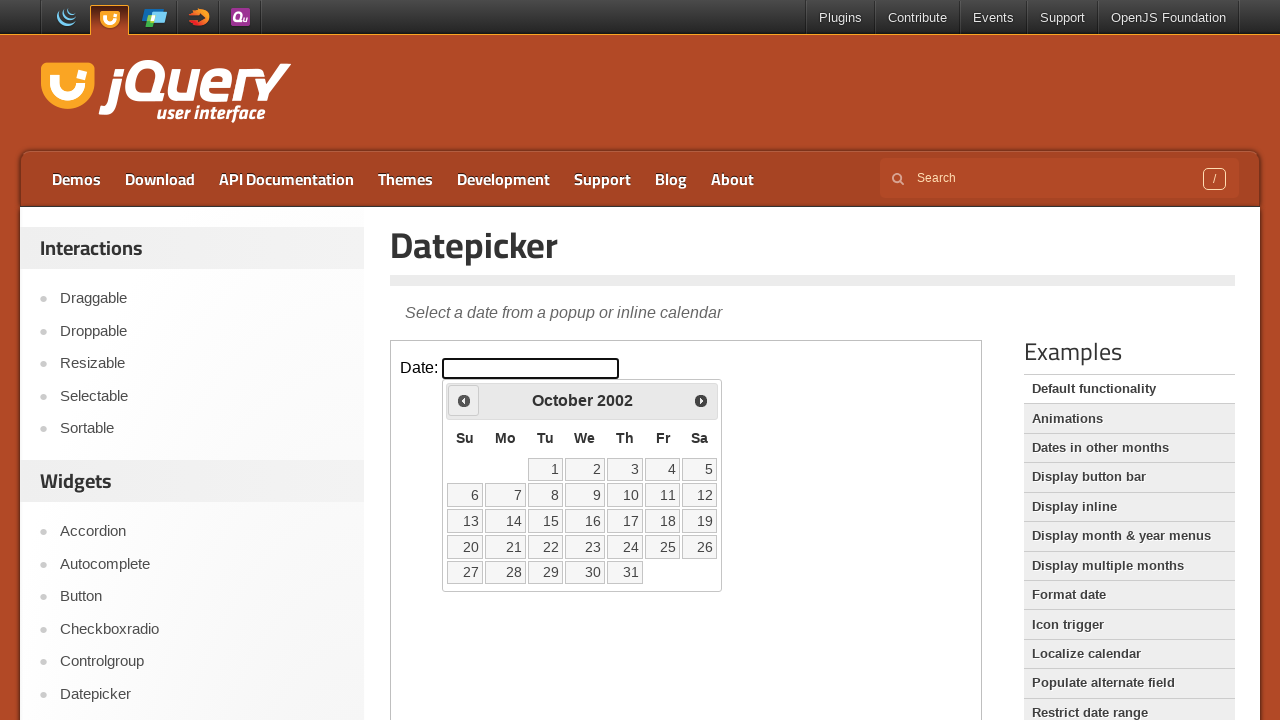

Waited 200ms for calendar update
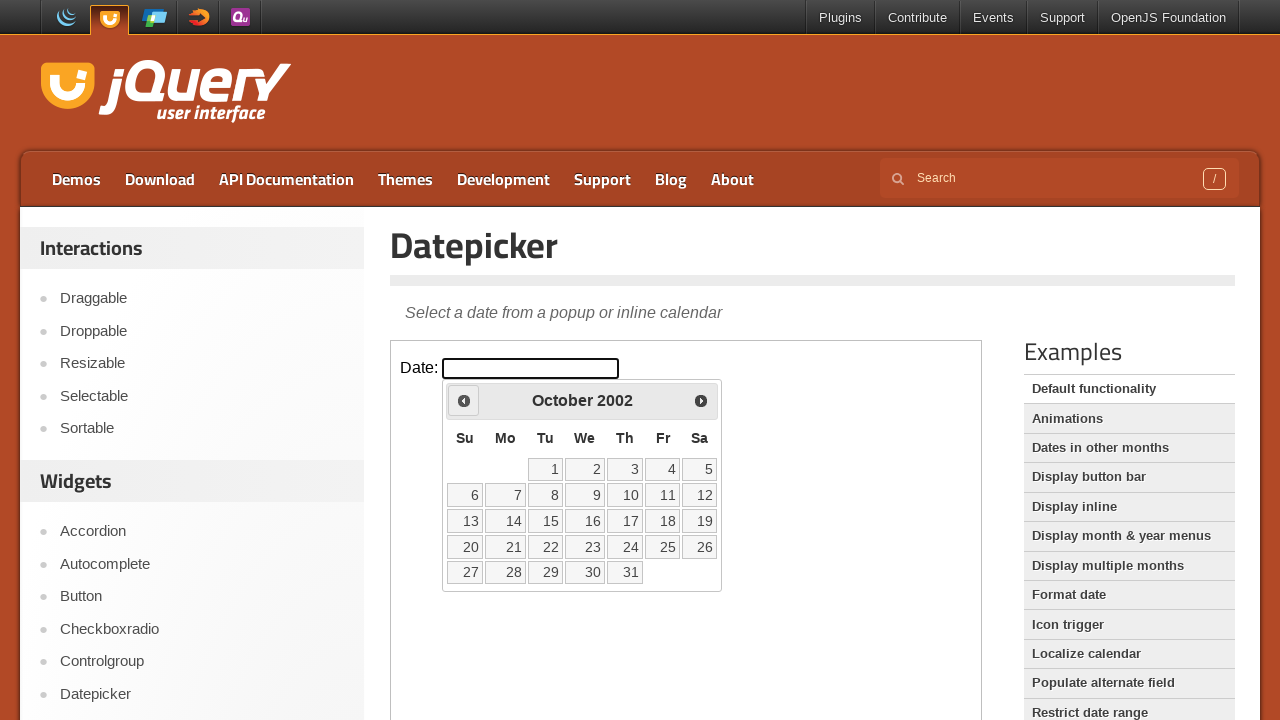

Clicked Prev button to navigate to earlier month at (464, 400) on iframe.demo-frame >> internal:control=enter-frame >> span:has-text('Prev')
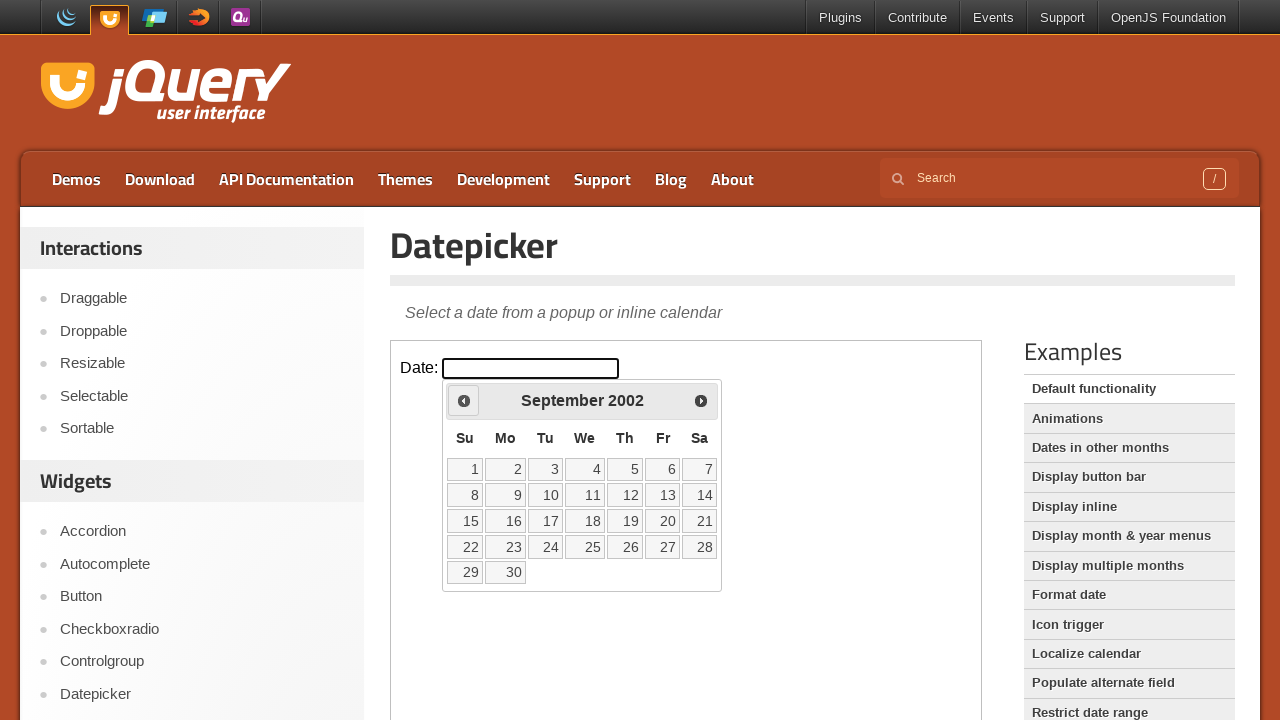

Waited 200ms for calendar update
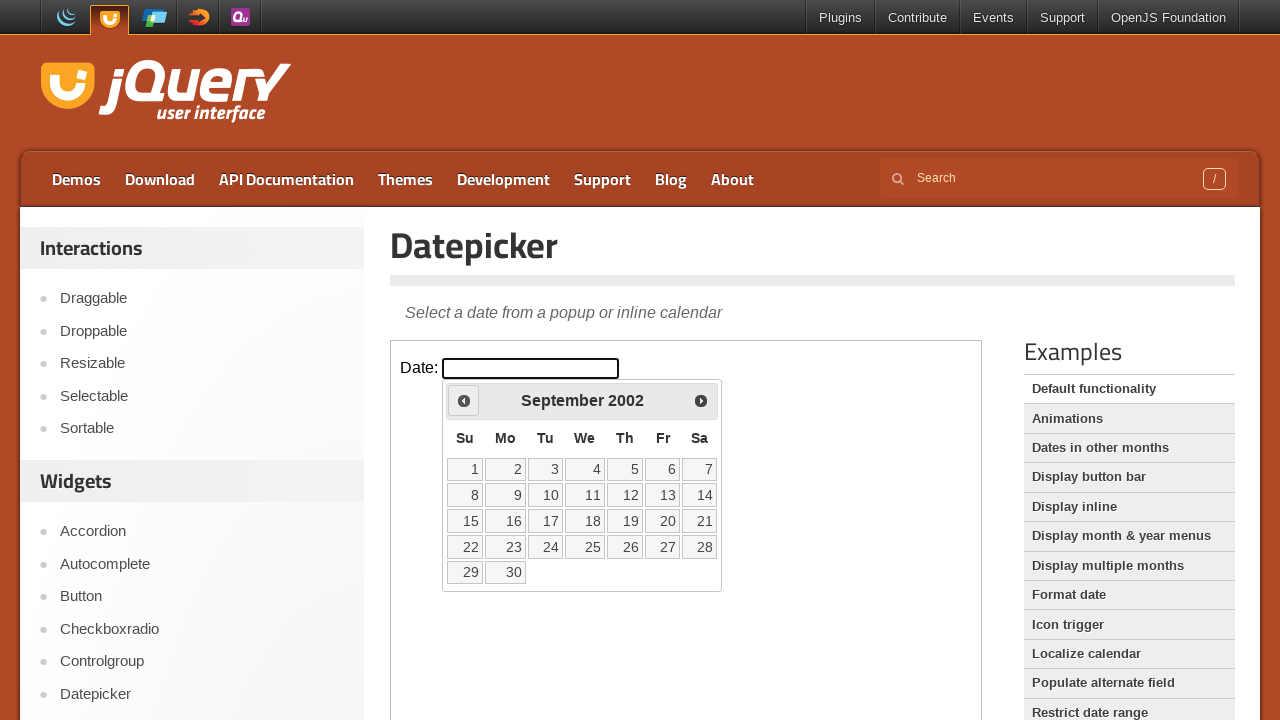

Clicked Prev button to navigate to earlier month at (464, 400) on iframe.demo-frame >> internal:control=enter-frame >> span:has-text('Prev')
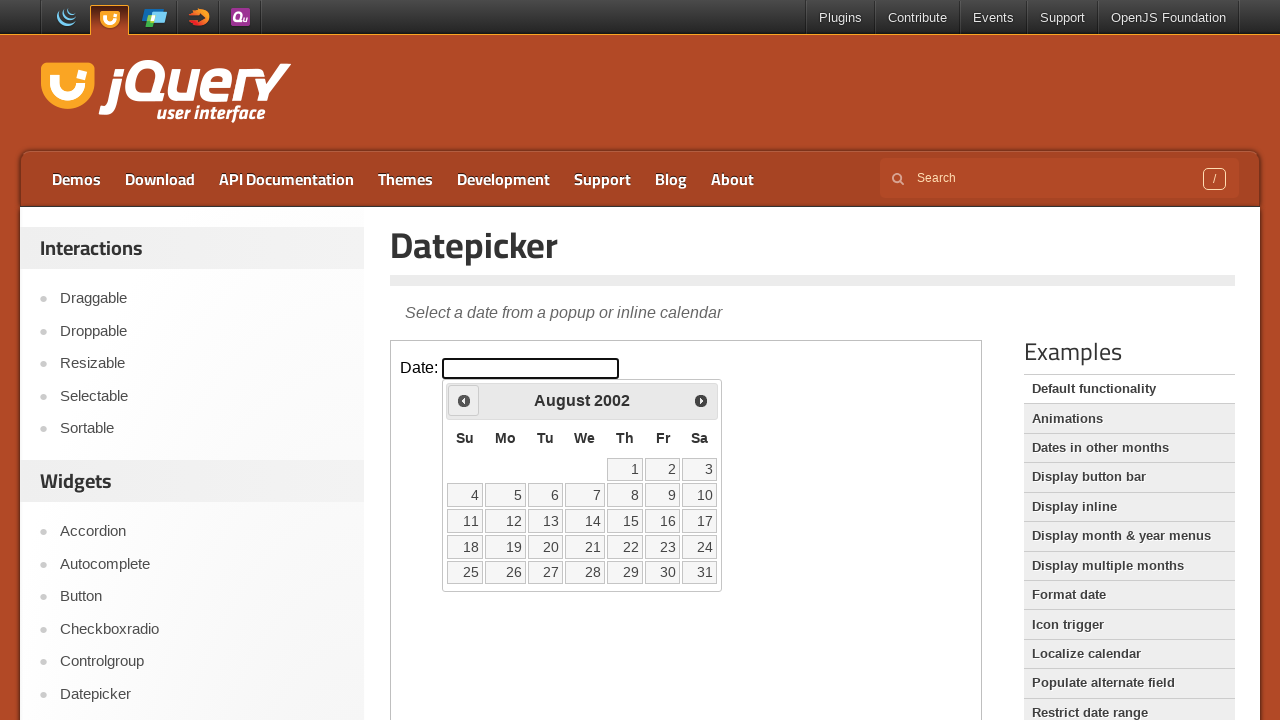

Waited 200ms for calendar update
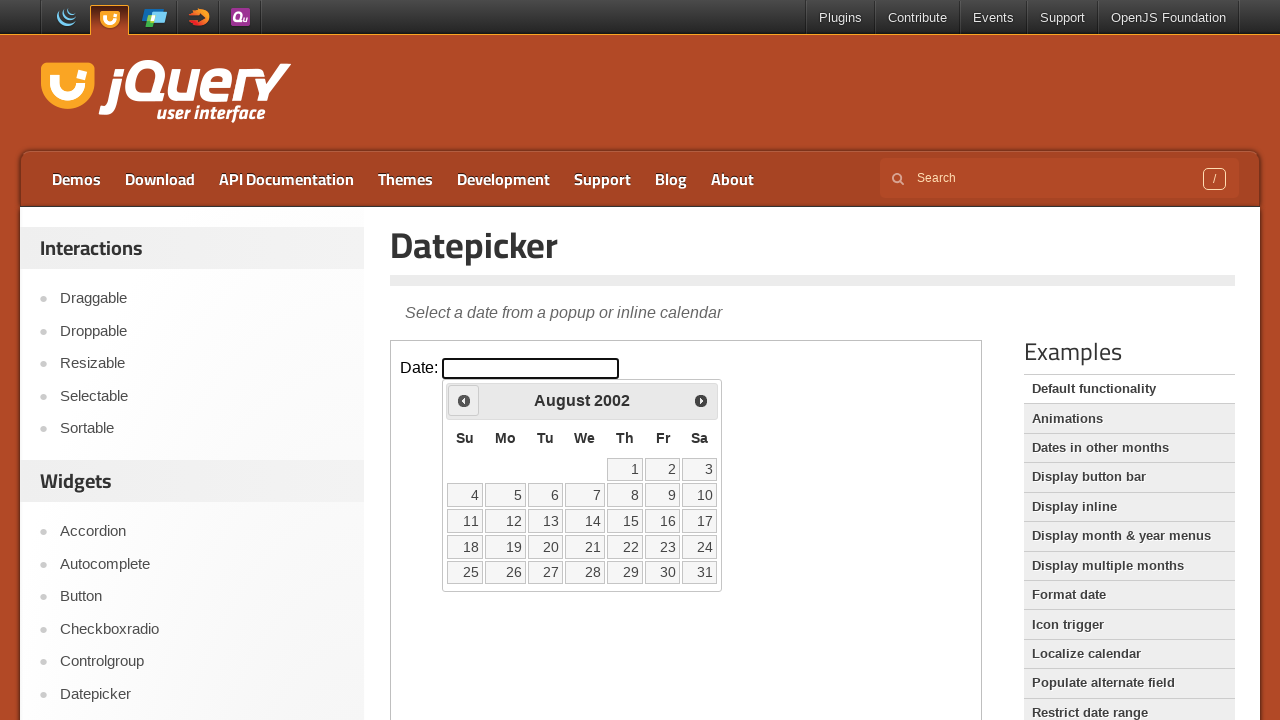

Clicked Prev button to navigate to earlier month at (464, 400) on iframe.demo-frame >> internal:control=enter-frame >> span:has-text('Prev')
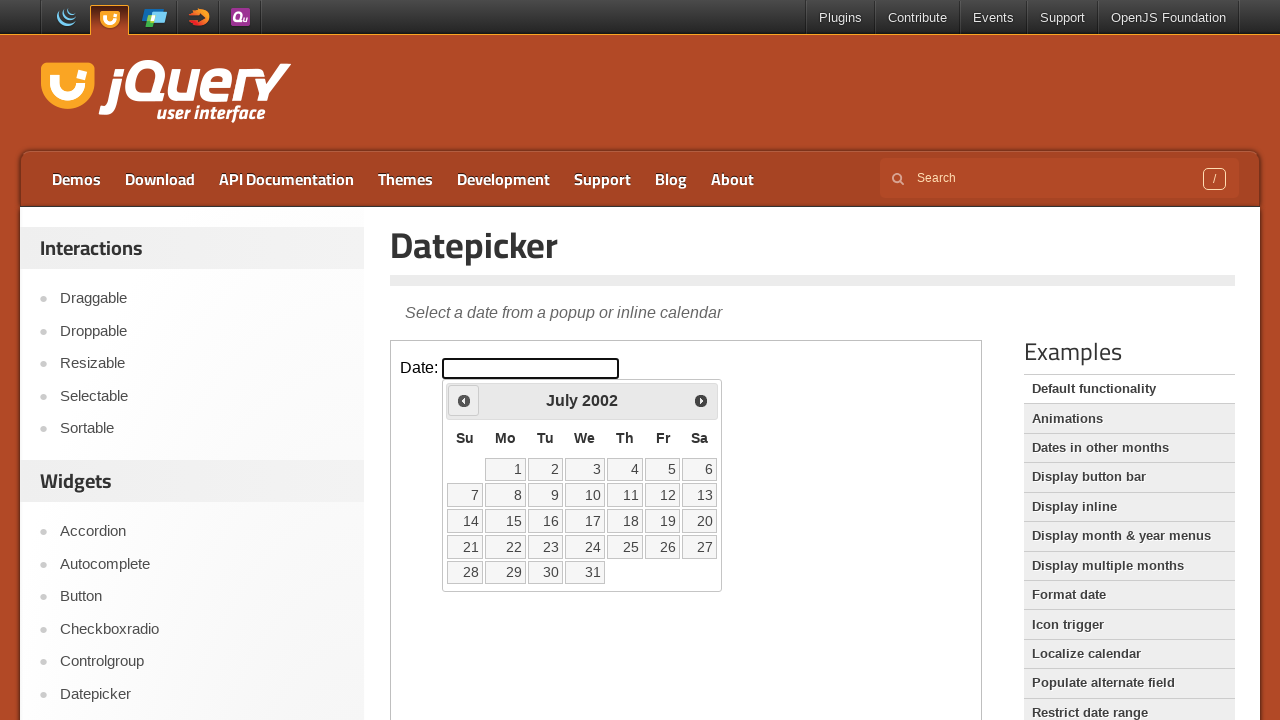

Waited 200ms for calendar update
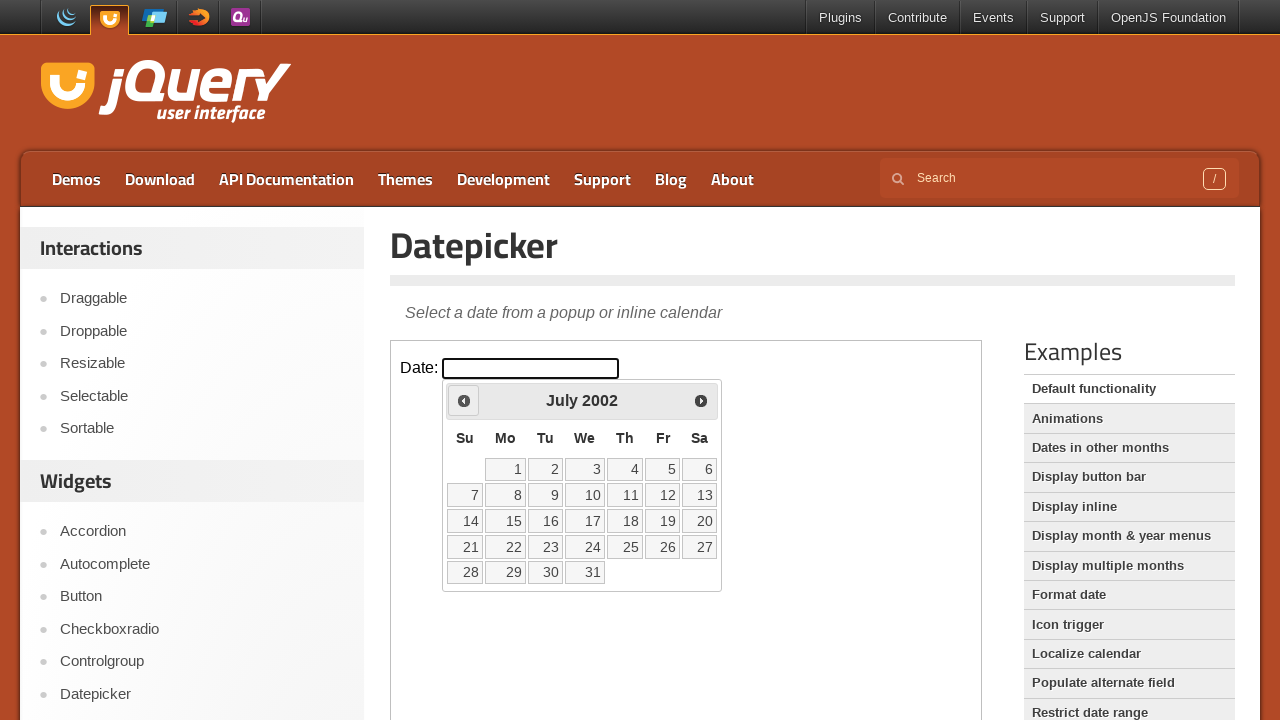

Reached target month July
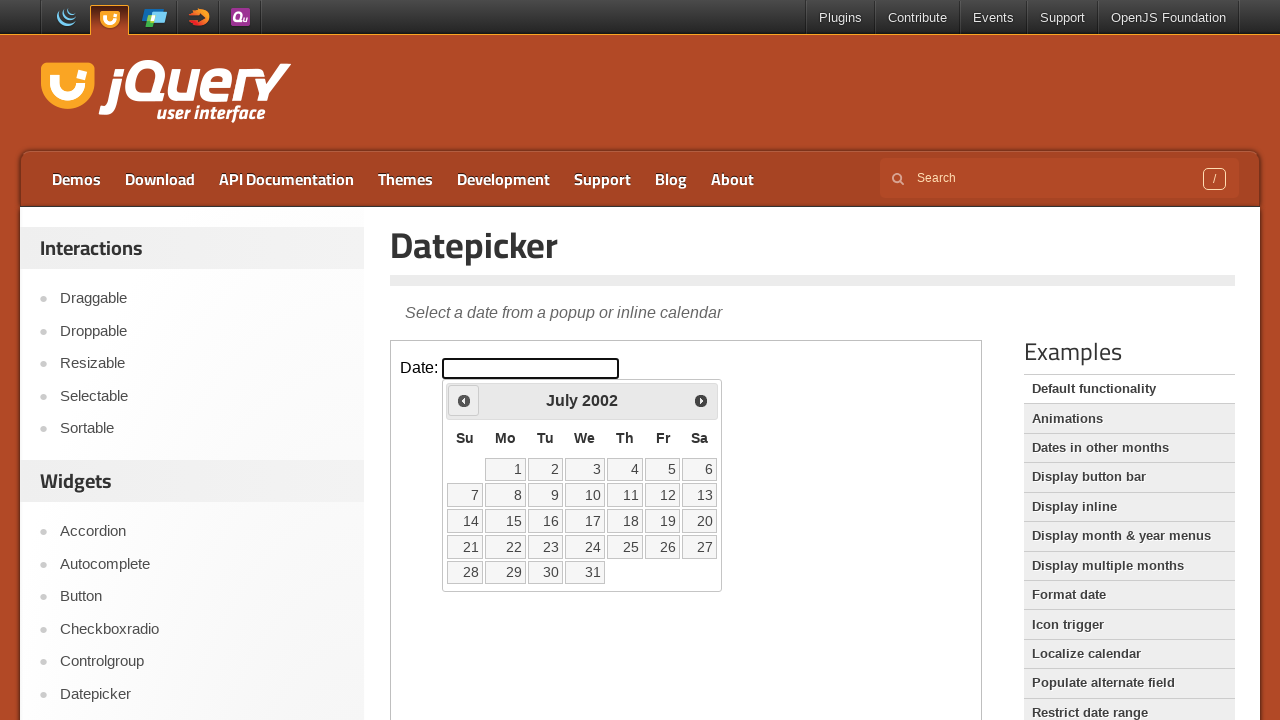

Clicked on day 20 in the calendar at (700, 521) on iframe.demo-frame >> internal:control=enter-frame >> .ui-datepicker-calendar td 
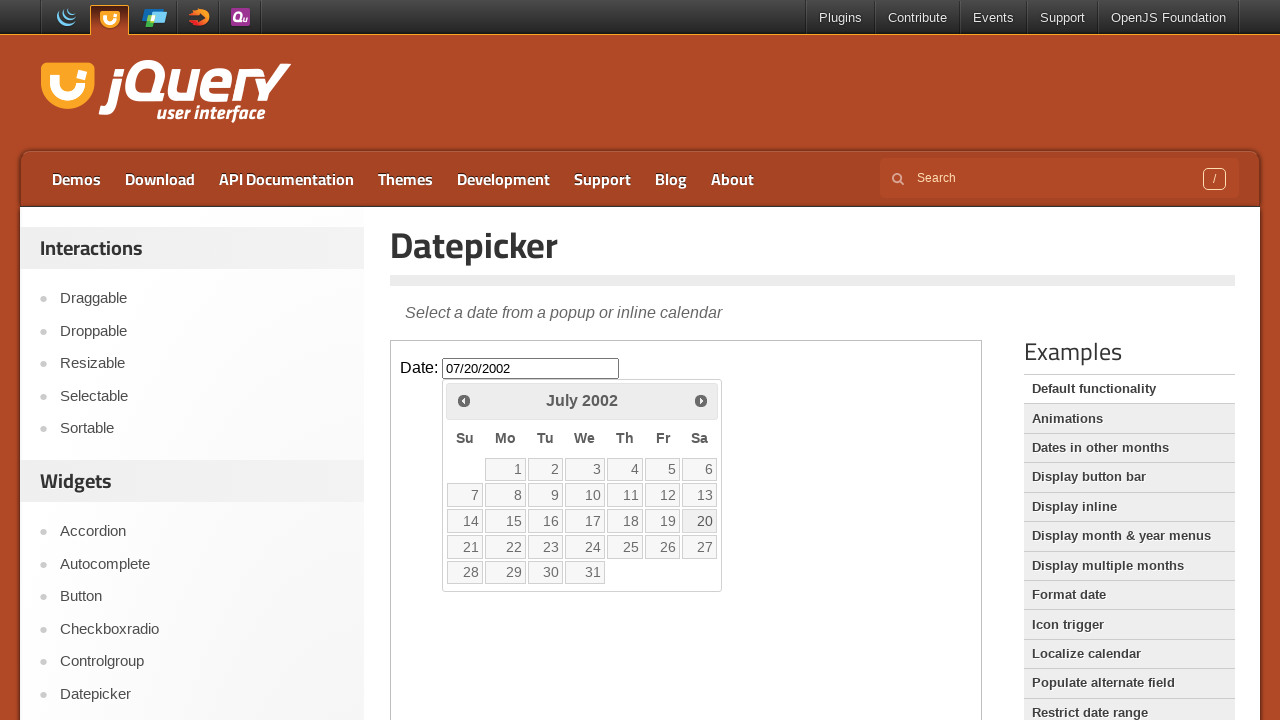

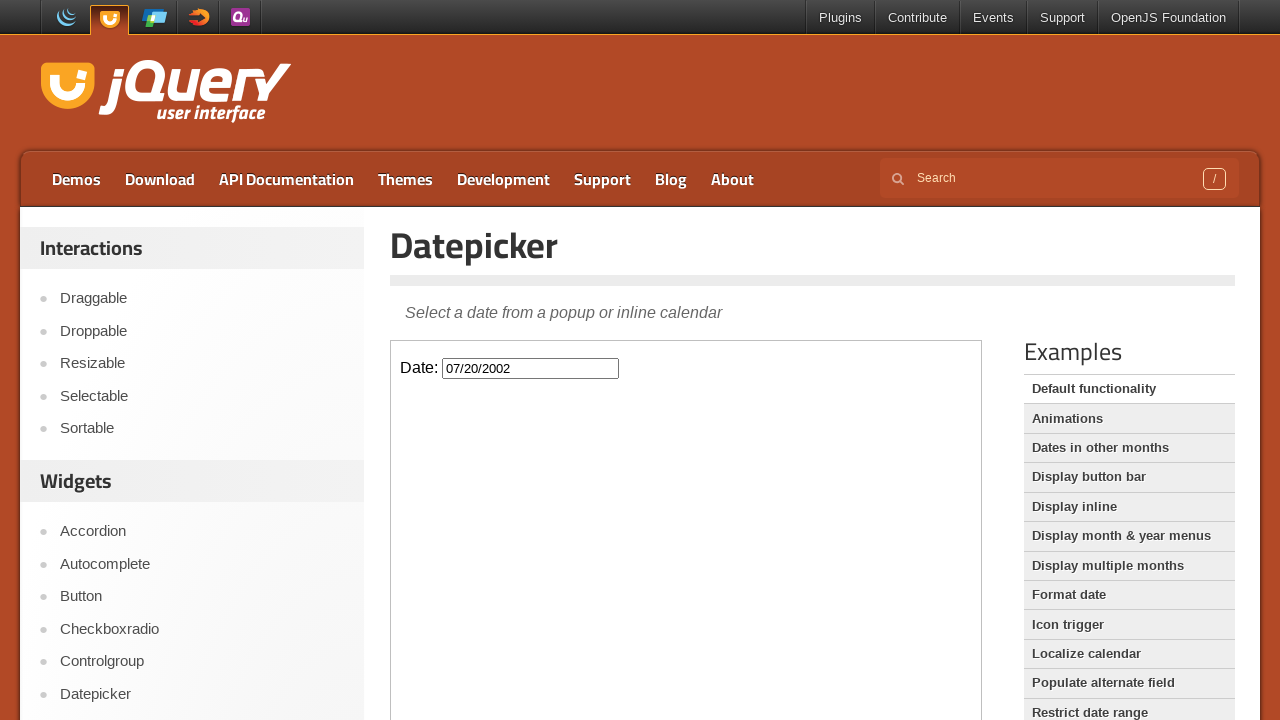